Tests jQuery UI slider functionality by dragging the slider handle and using arrow keys to move it left and right

Starting URL: https://jqueryui.com/slider/

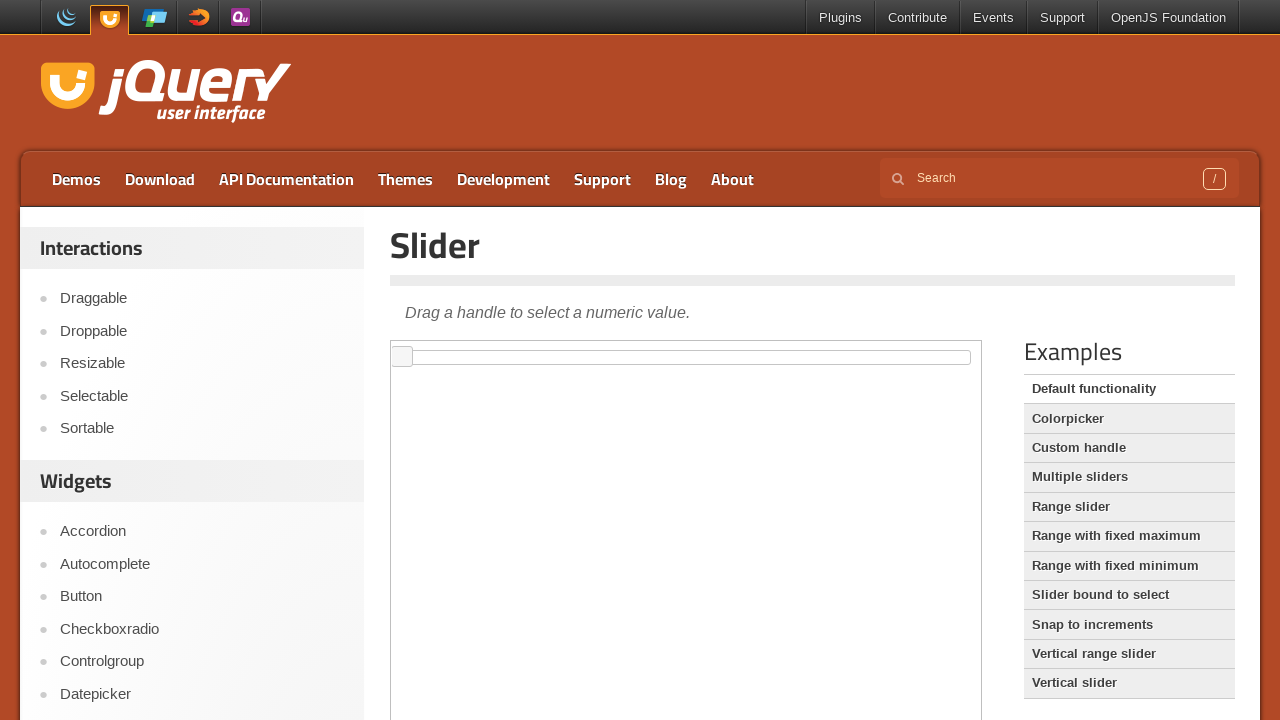

Located the iframe containing the jQuery UI slider
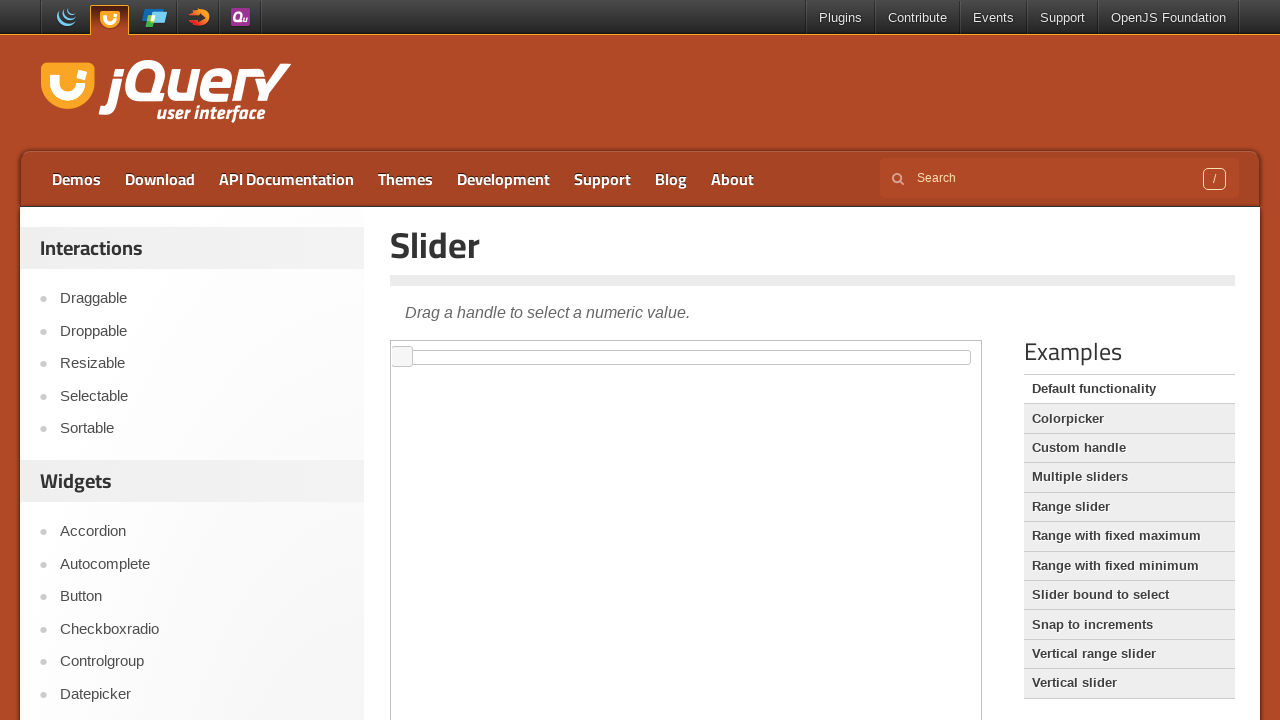

Located the slider handle element
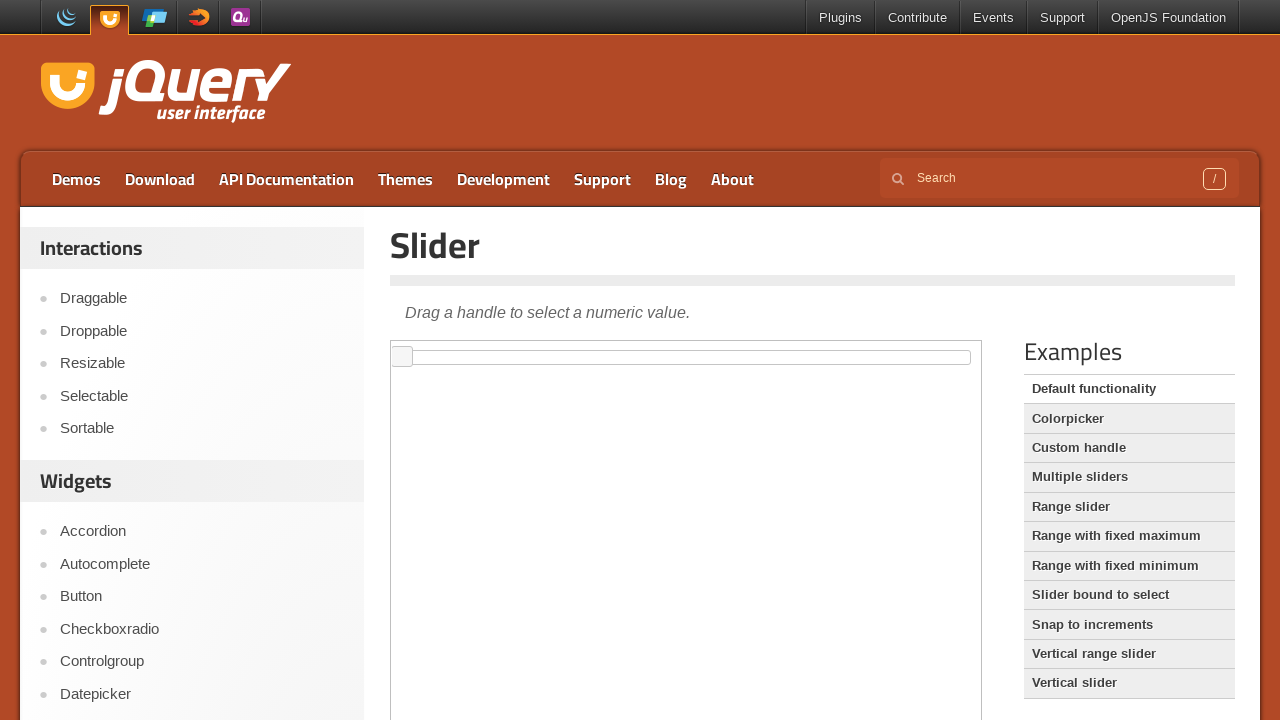

Dragged slider handle to the right (iteration 1/100) at (443, 347)
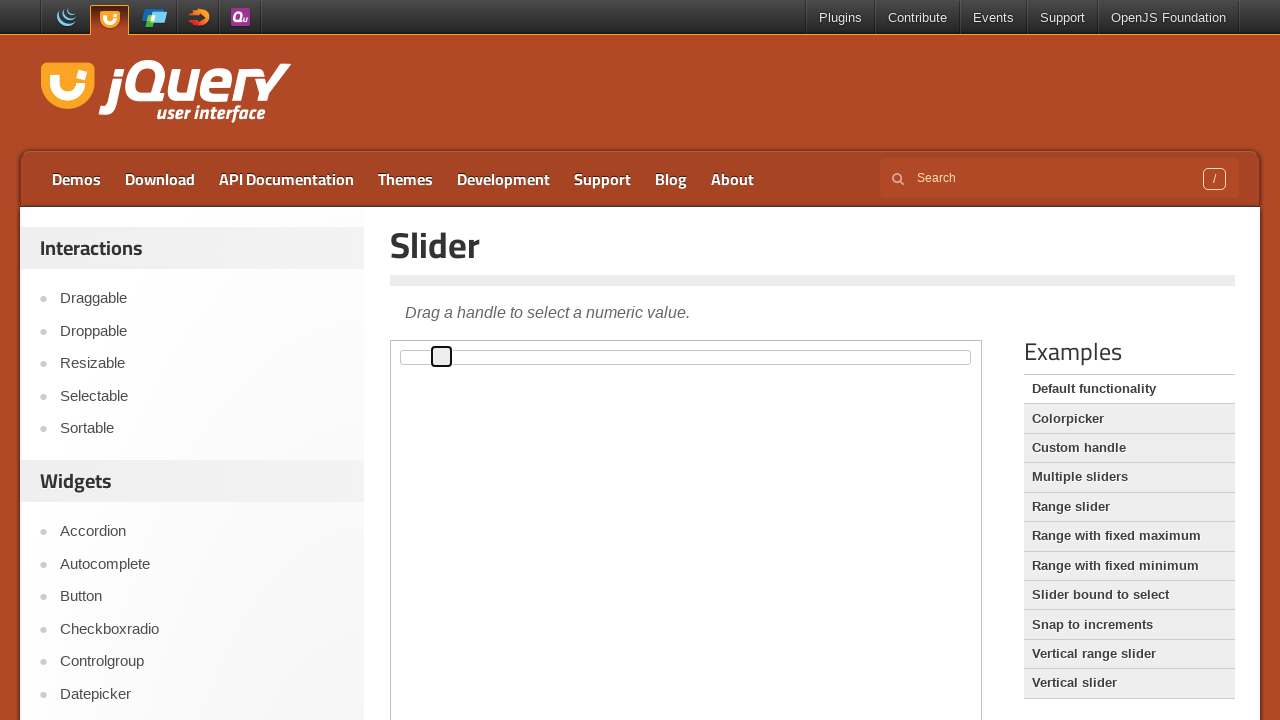

Waited 100ms between drag actions
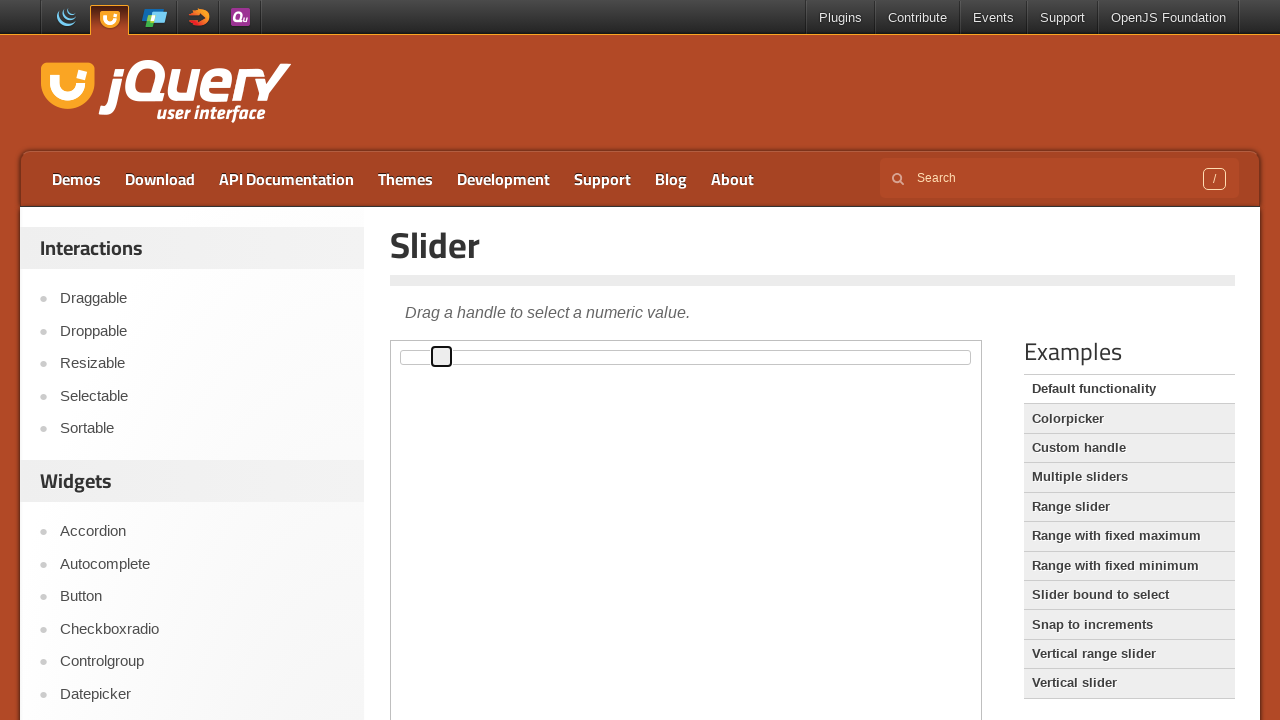

Pressed right arrow key (iteration 1/100) on iframe >> nth=0 >> internal:control=enter-frame >> div#slider > span
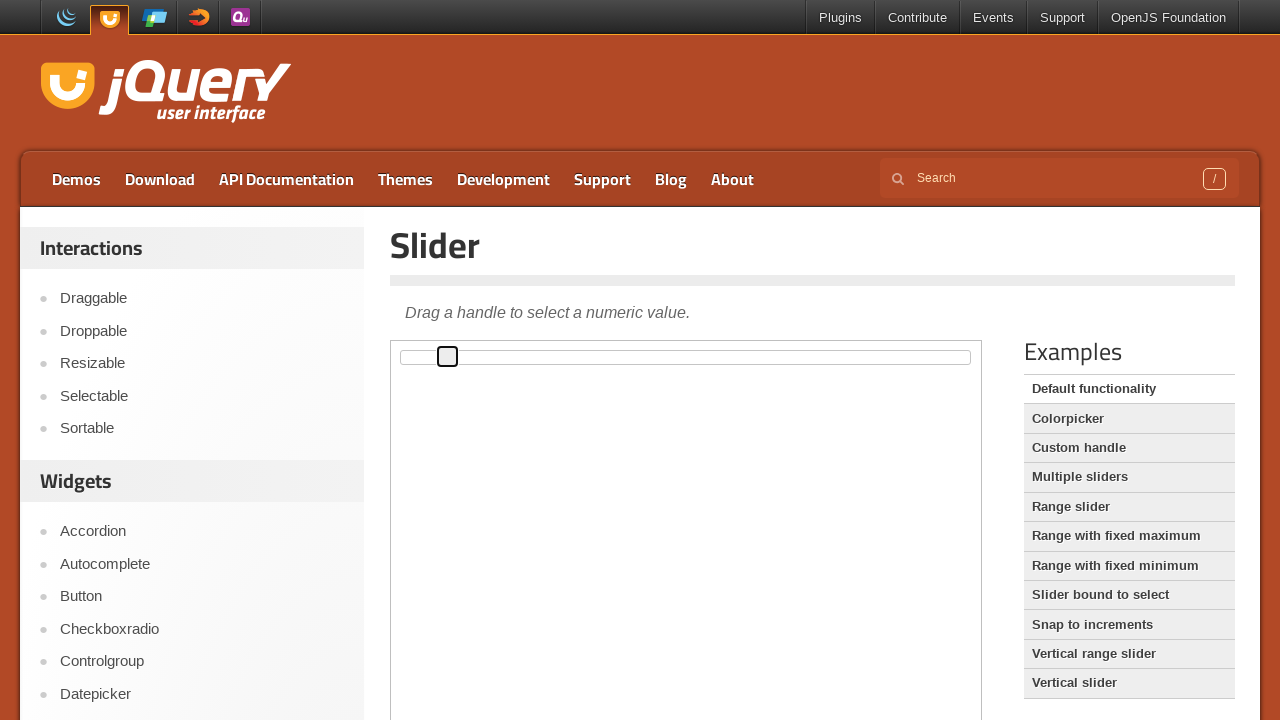

Dragged slider handle to the right (iteration 2/100) at (488, 347)
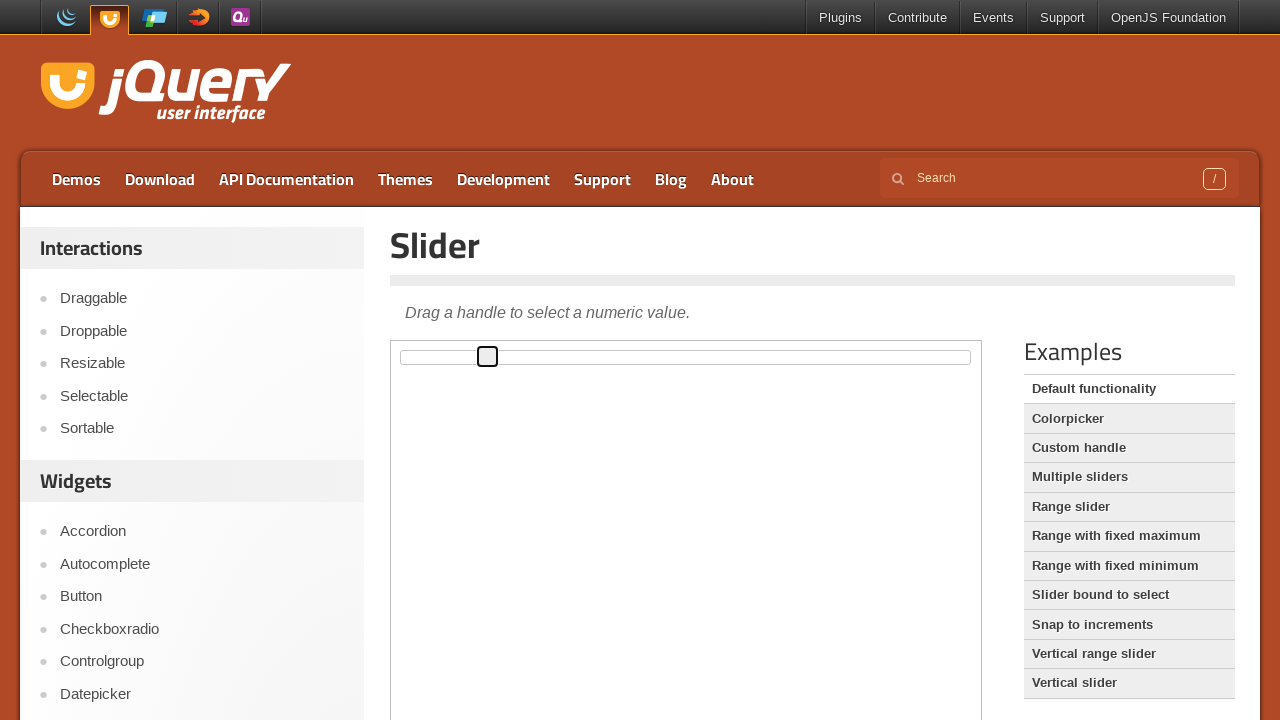

Waited 100ms between drag actions
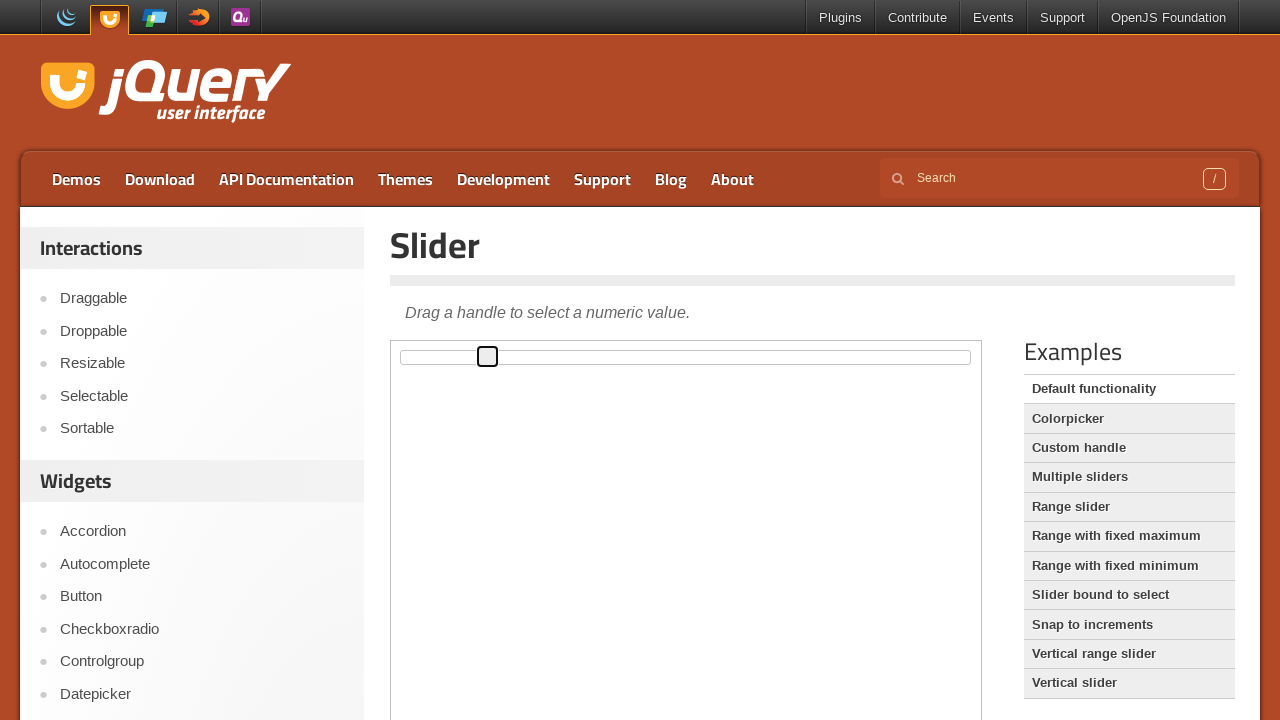

Pressed right arrow key (iteration 2/100) on iframe >> nth=0 >> internal:control=enter-frame >> div#slider > span
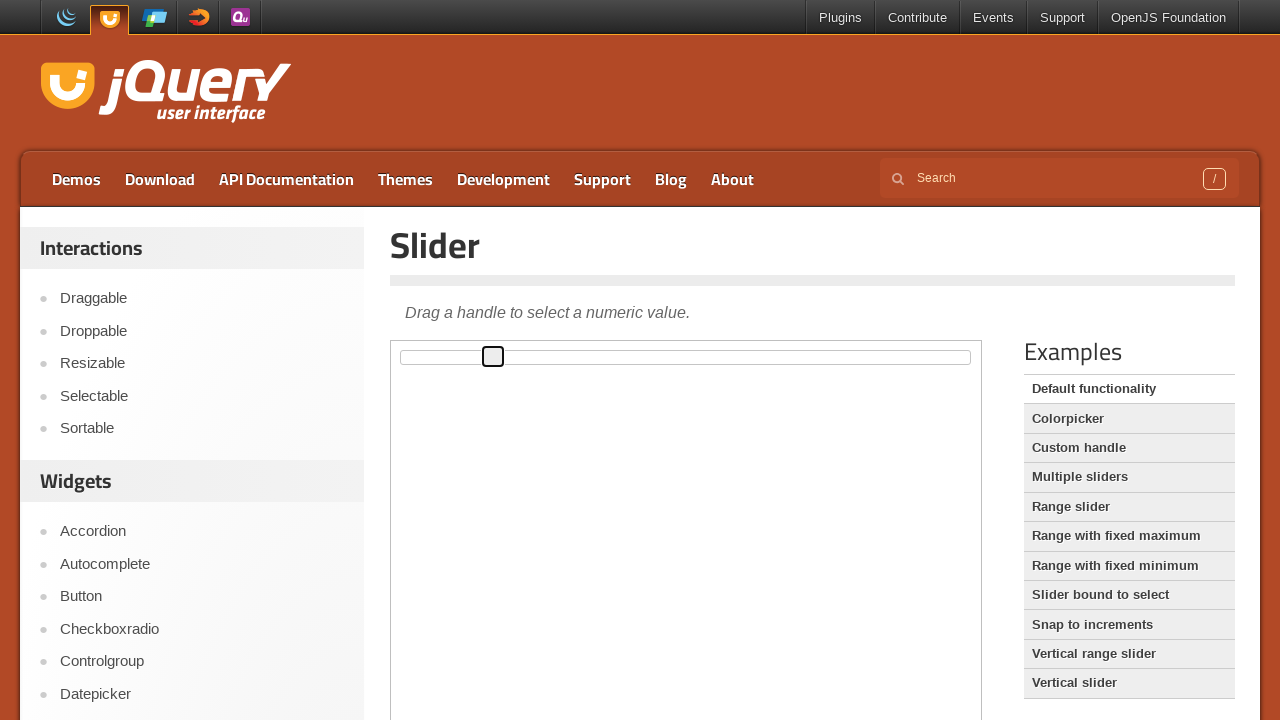

Dragged slider handle to the right (iteration 3/100) at (534, 347)
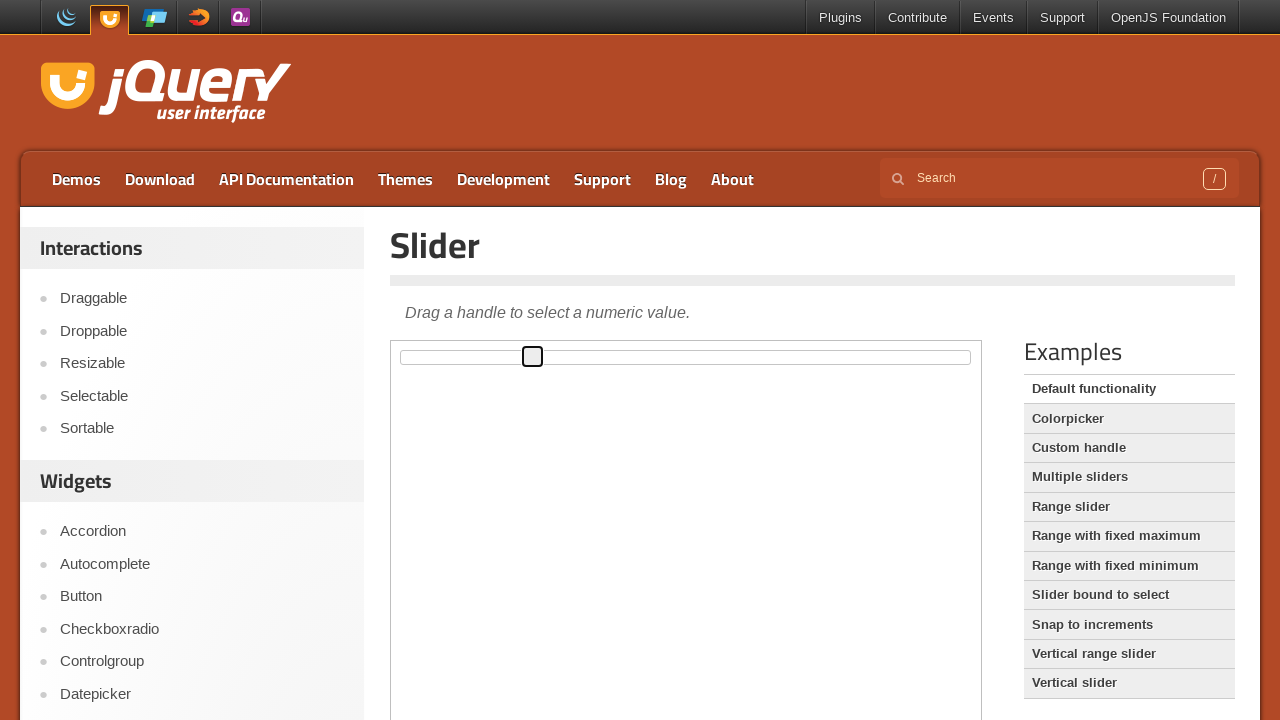

Waited 100ms between drag actions
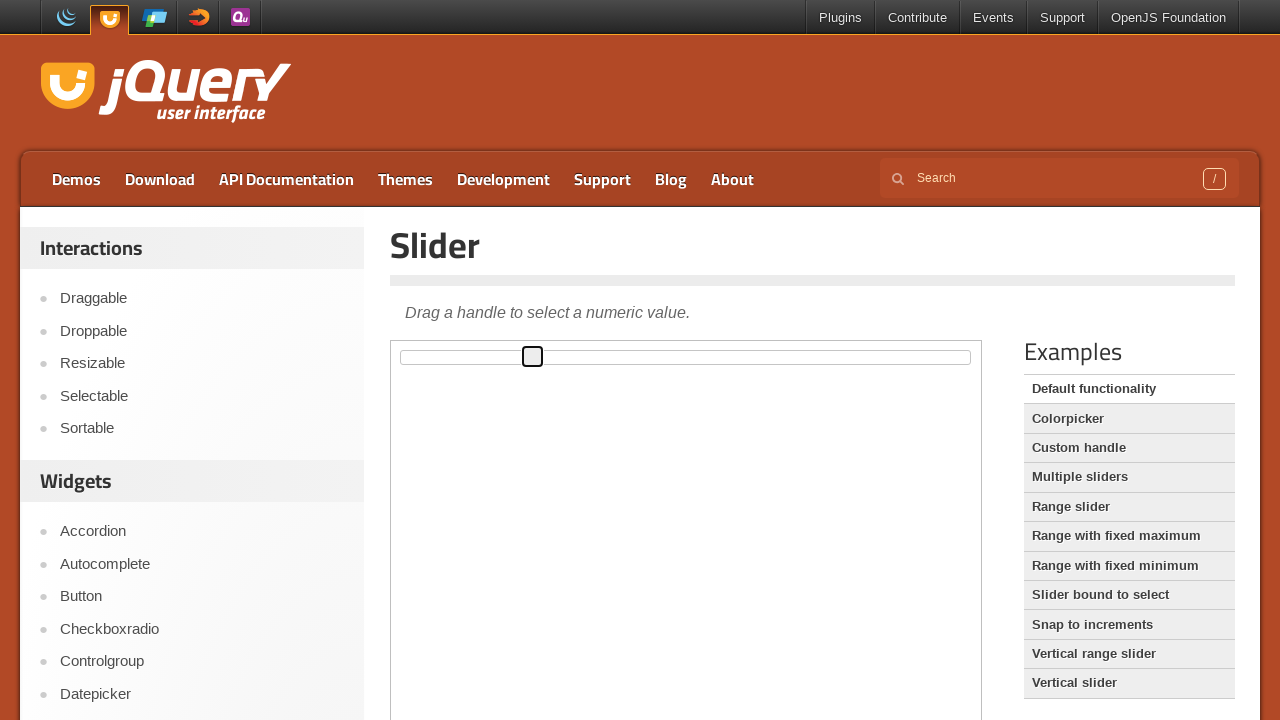

Pressed right arrow key (iteration 3/100) on iframe >> nth=0 >> internal:control=enter-frame >> div#slider > span
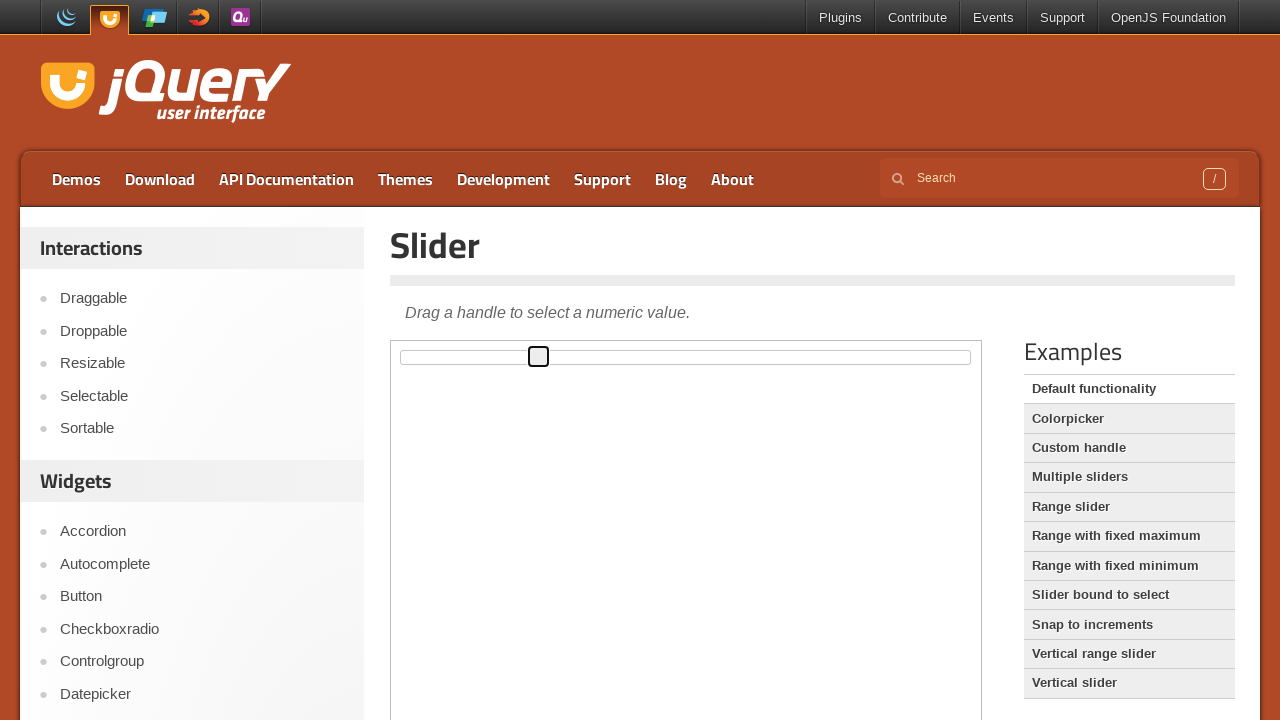

Dragged slider handle to the right (iteration 4/100) at (579, 347)
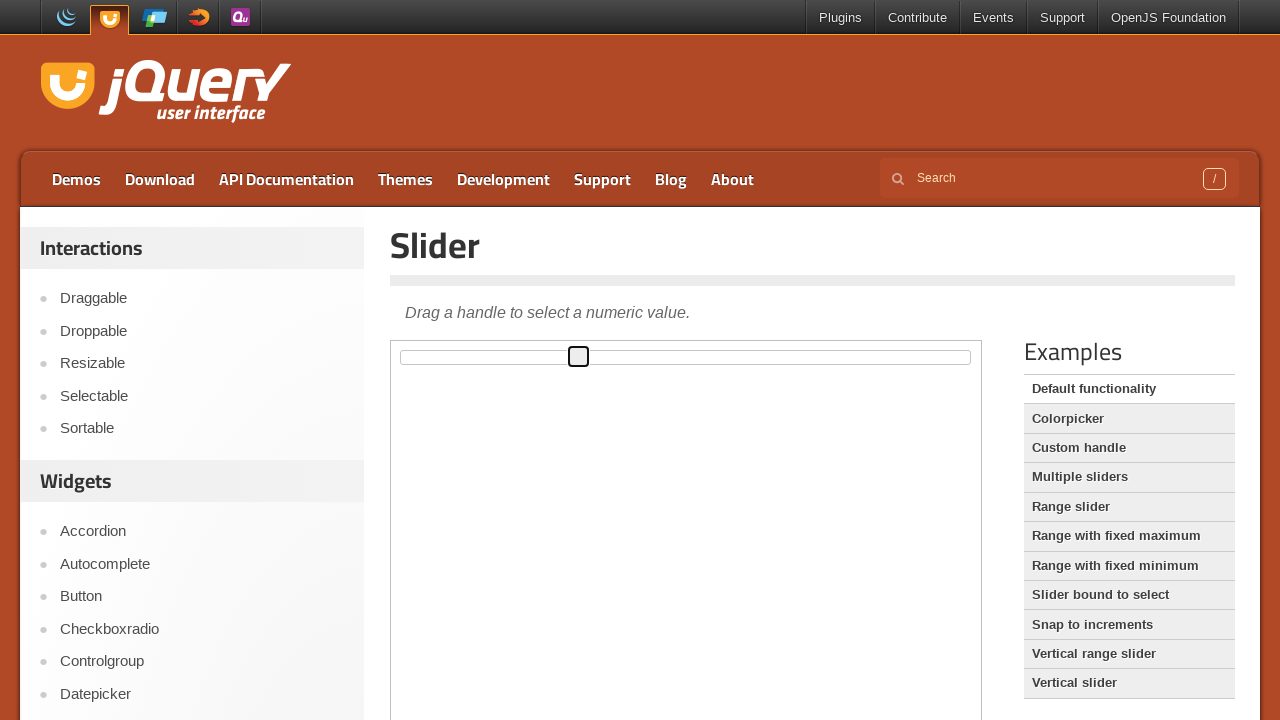

Waited 100ms between drag actions
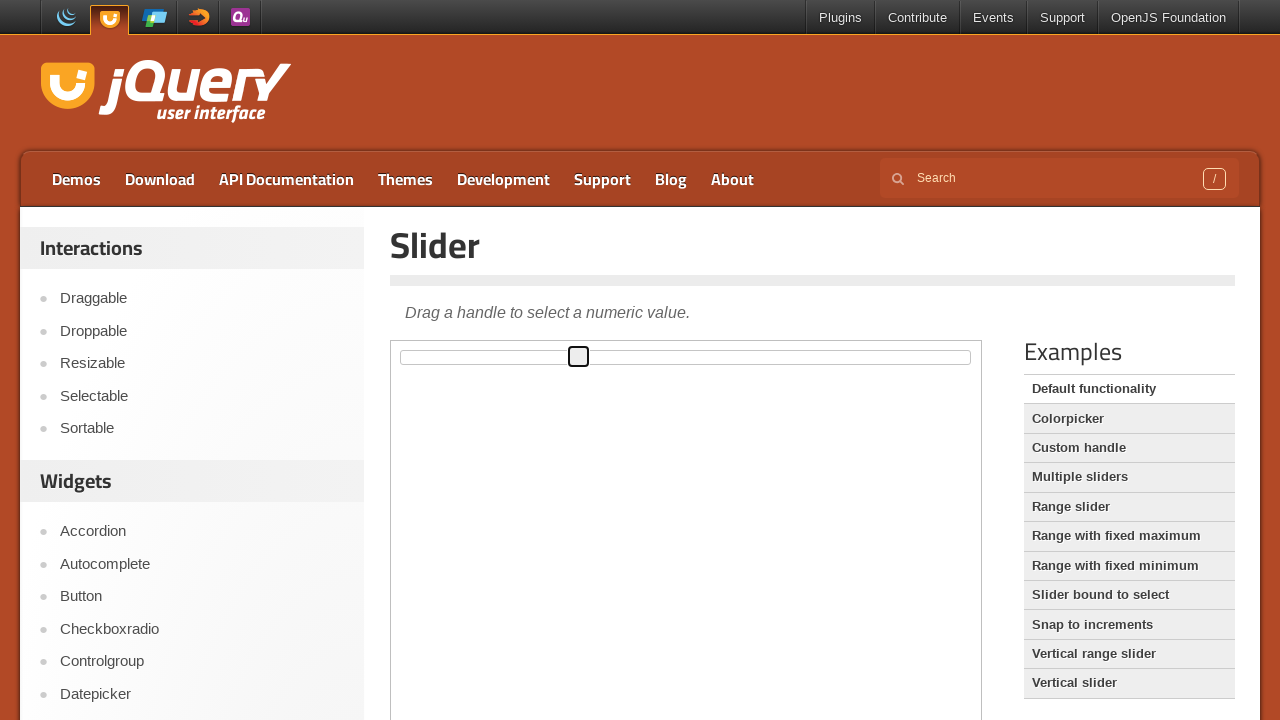

Pressed right arrow key (iteration 4/100) on iframe >> nth=0 >> internal:control=enter-frame >> div#slider > span
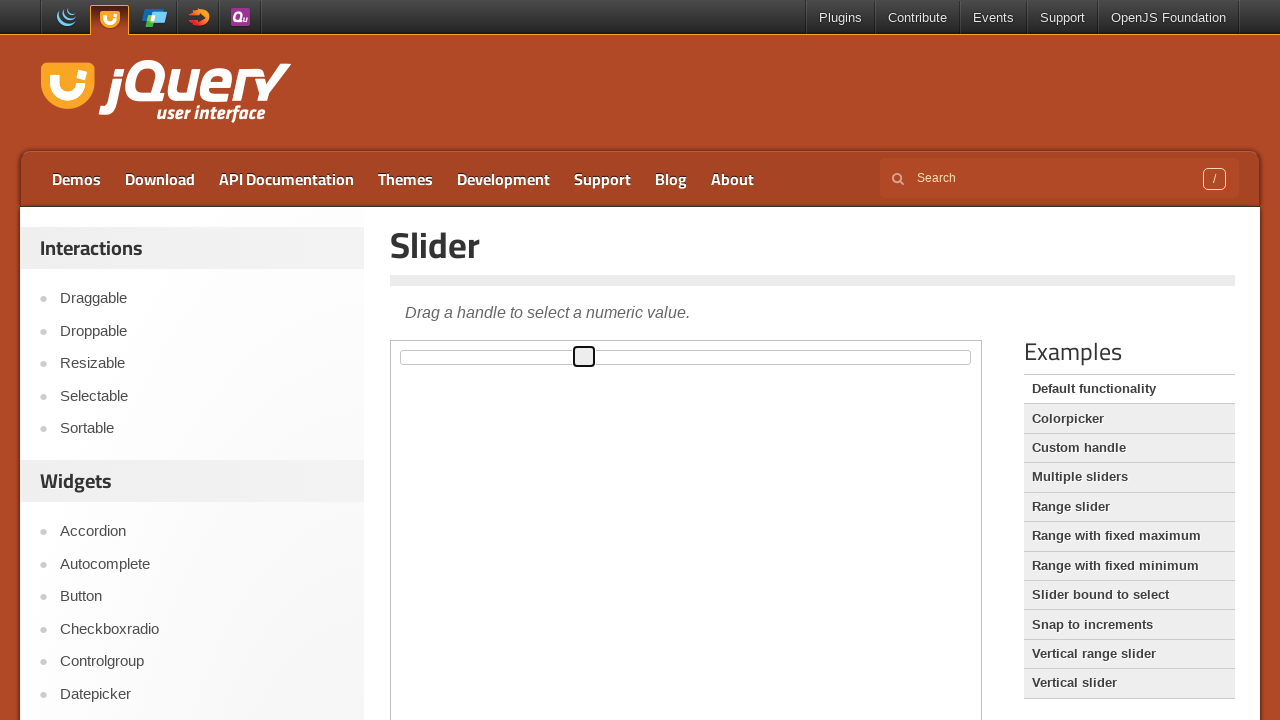

Dragged slider handle to the right (iteration 5/100) at (625, 347)
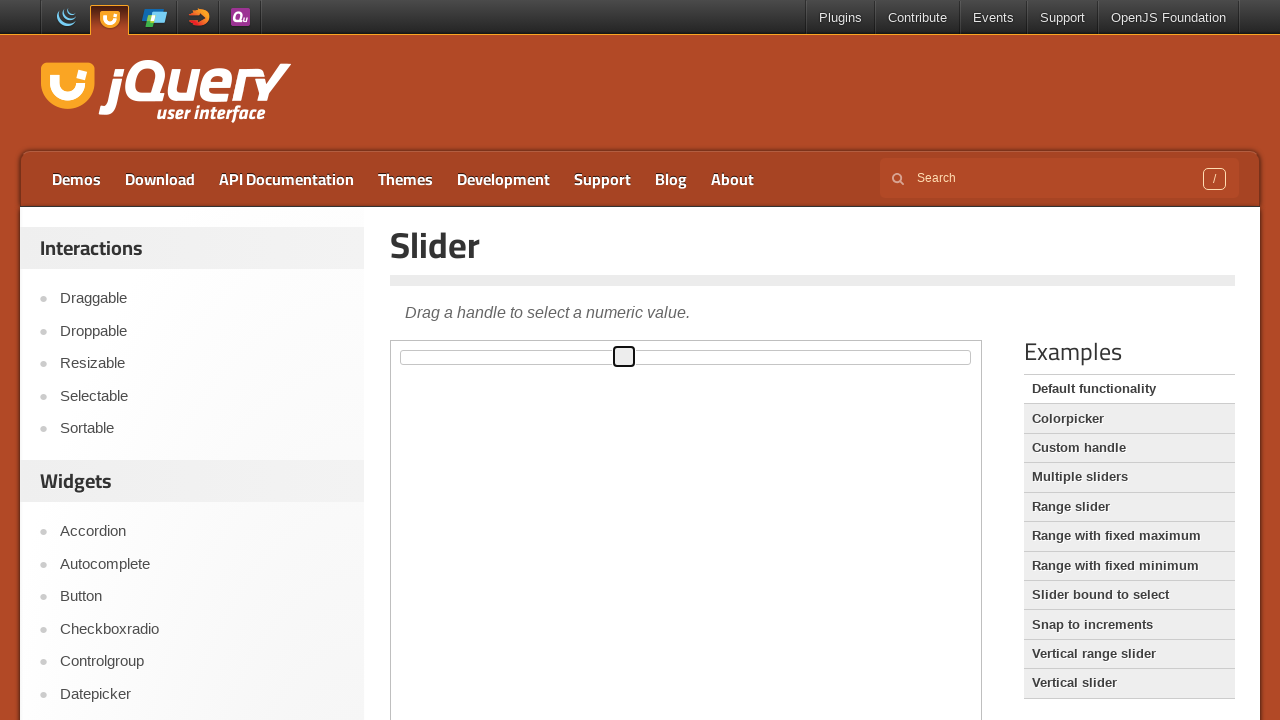

Waited 100ms between drag actions
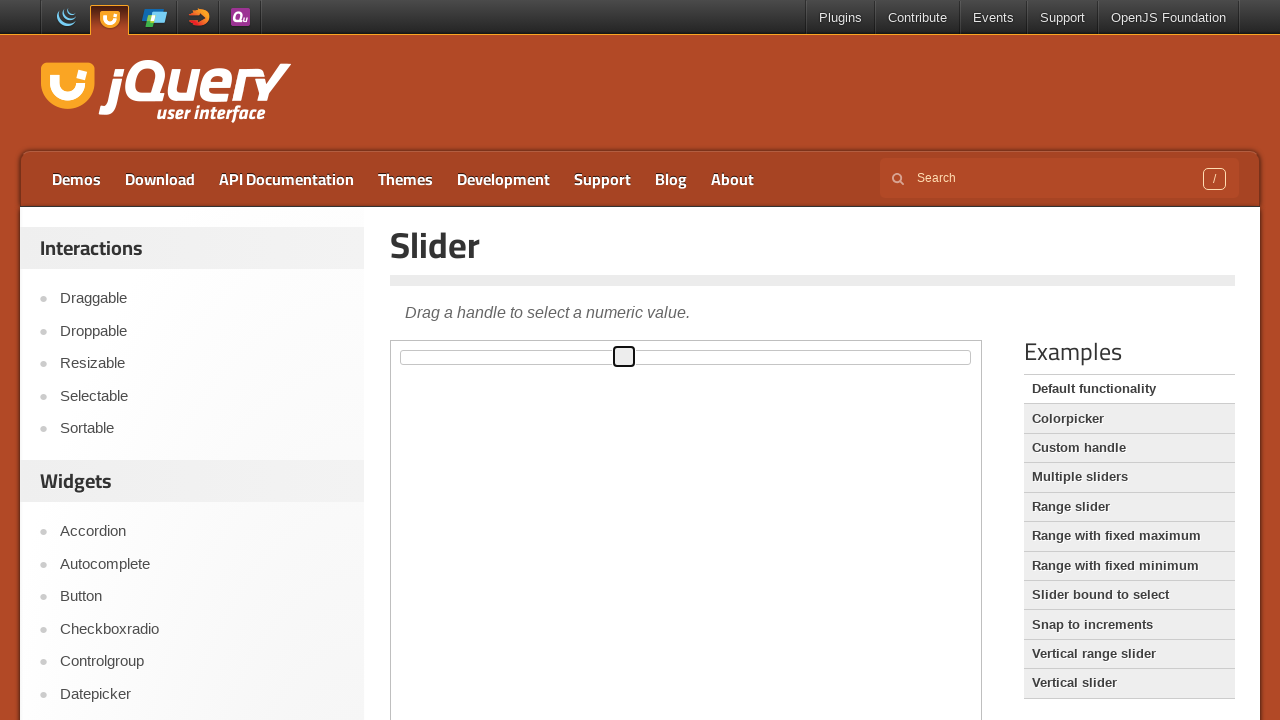

Pressed right arrow key (iteration 5/100) on iframe >> nth=0 >> internal:control=enter-frame >> div#slider > span
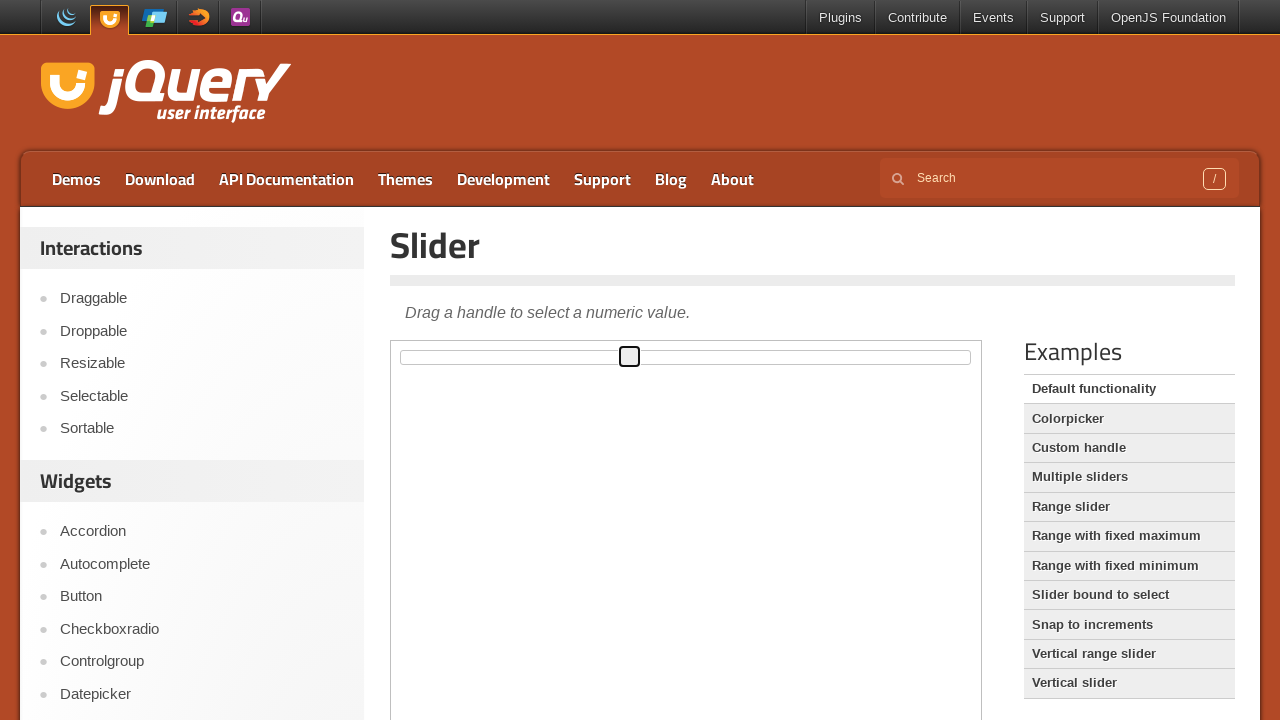

Dragged slider handle to the right (iteration 6/100) at (670, 347)
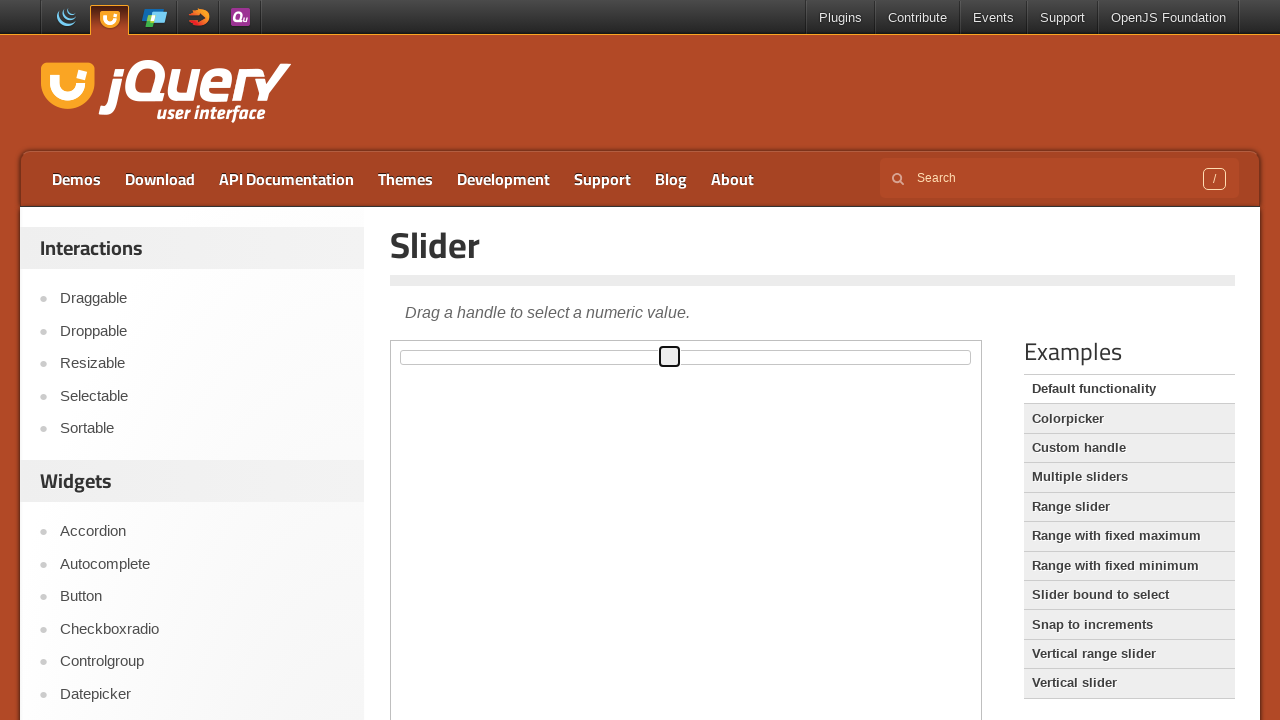

Waited 100ms between drag actions
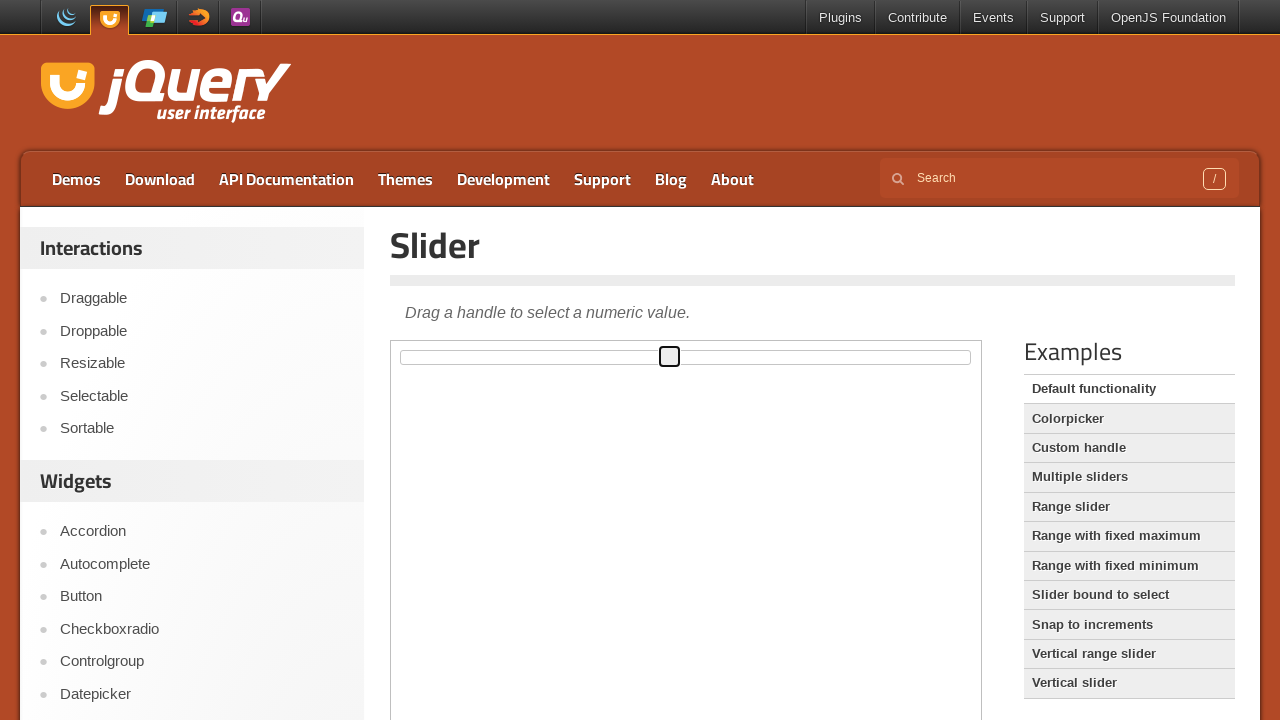

Pressed right arrow key (iteration 6/100) on iframe >> nth=0 >> internal:control=enter-frame >> div#slider > span
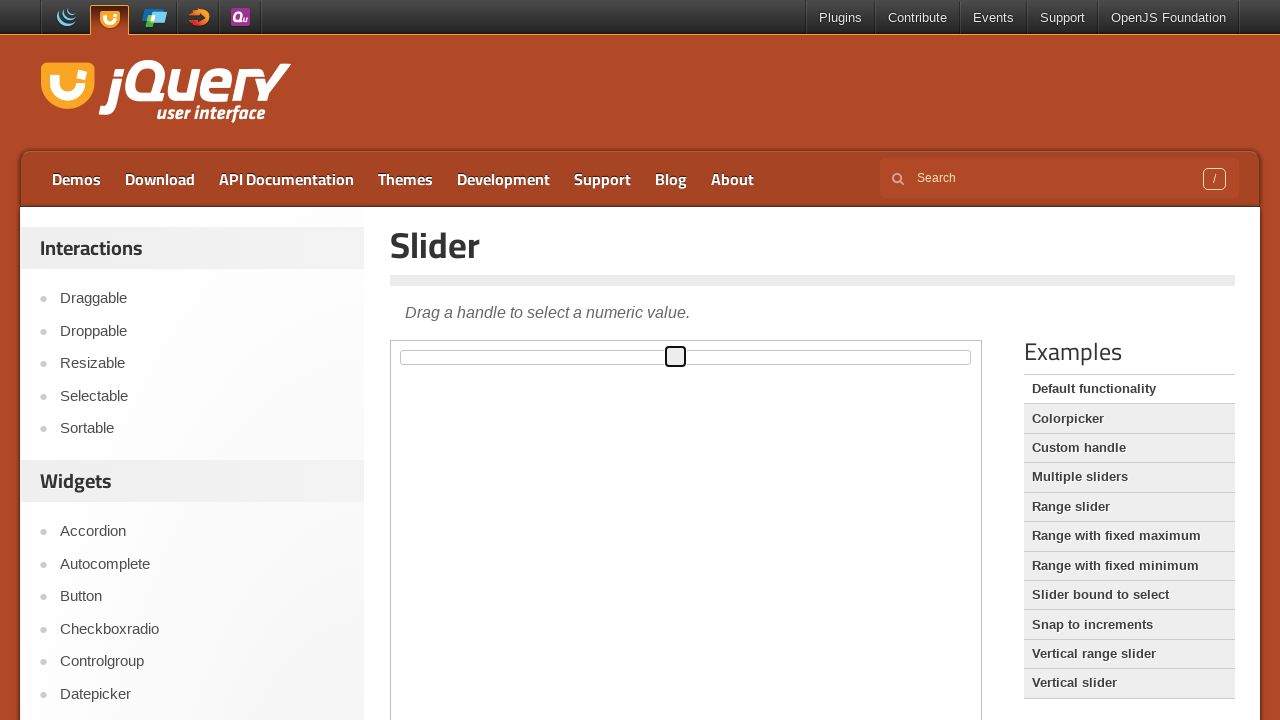

Dragged slider handle to the right (iteration 7/100) at (716, 347)
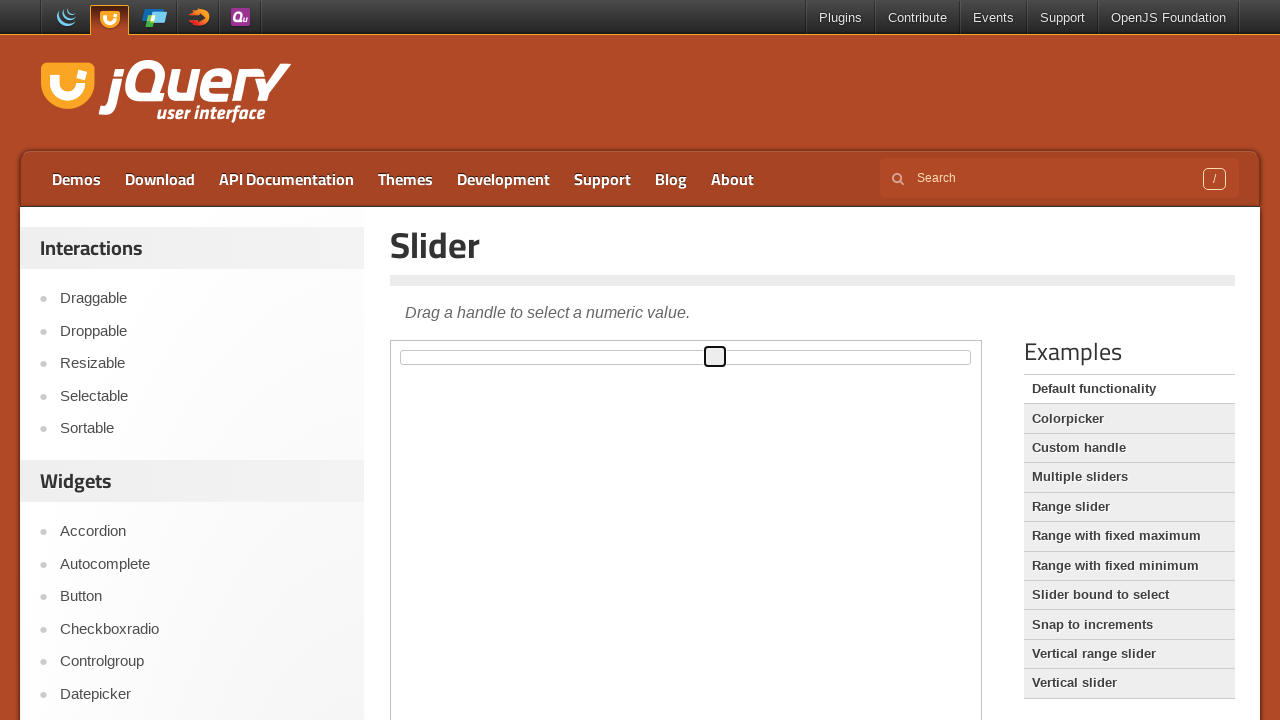

Waited 100ms between drag actions
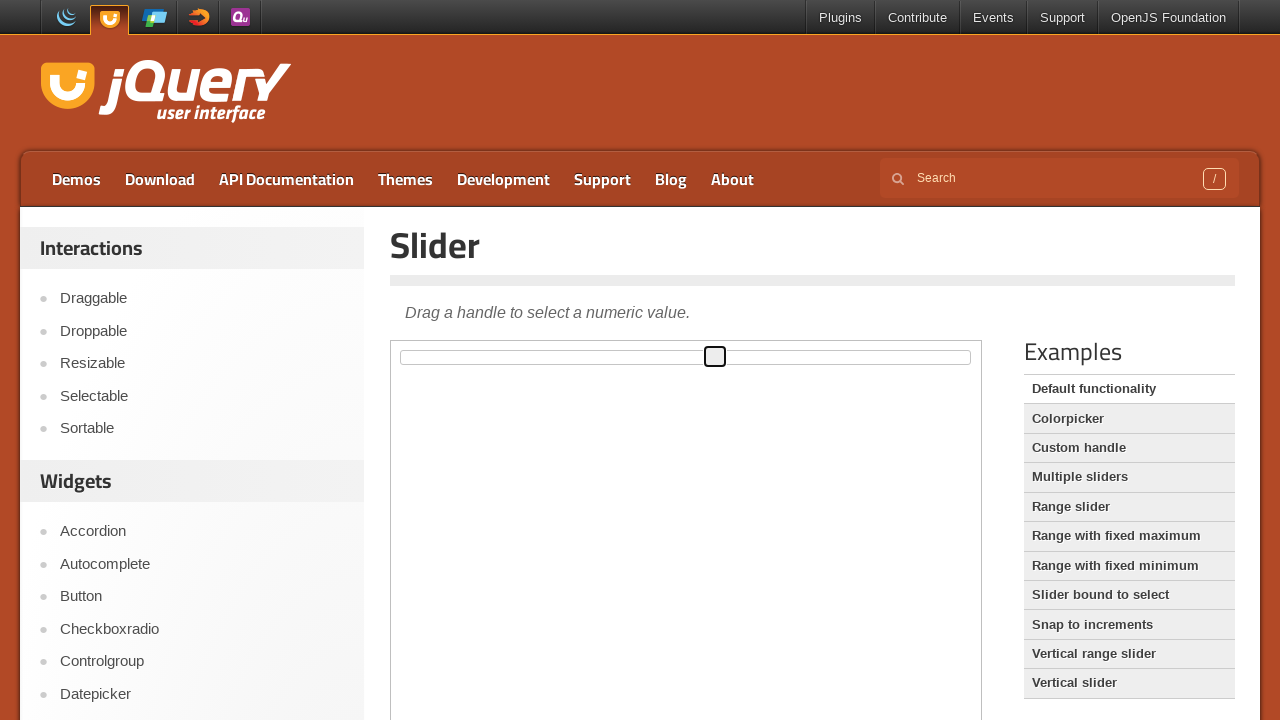

Pressed right arrow key (iteration 7/100) on iframe >> nth=0 >> internal:control=enter-frame >> div#slider > span
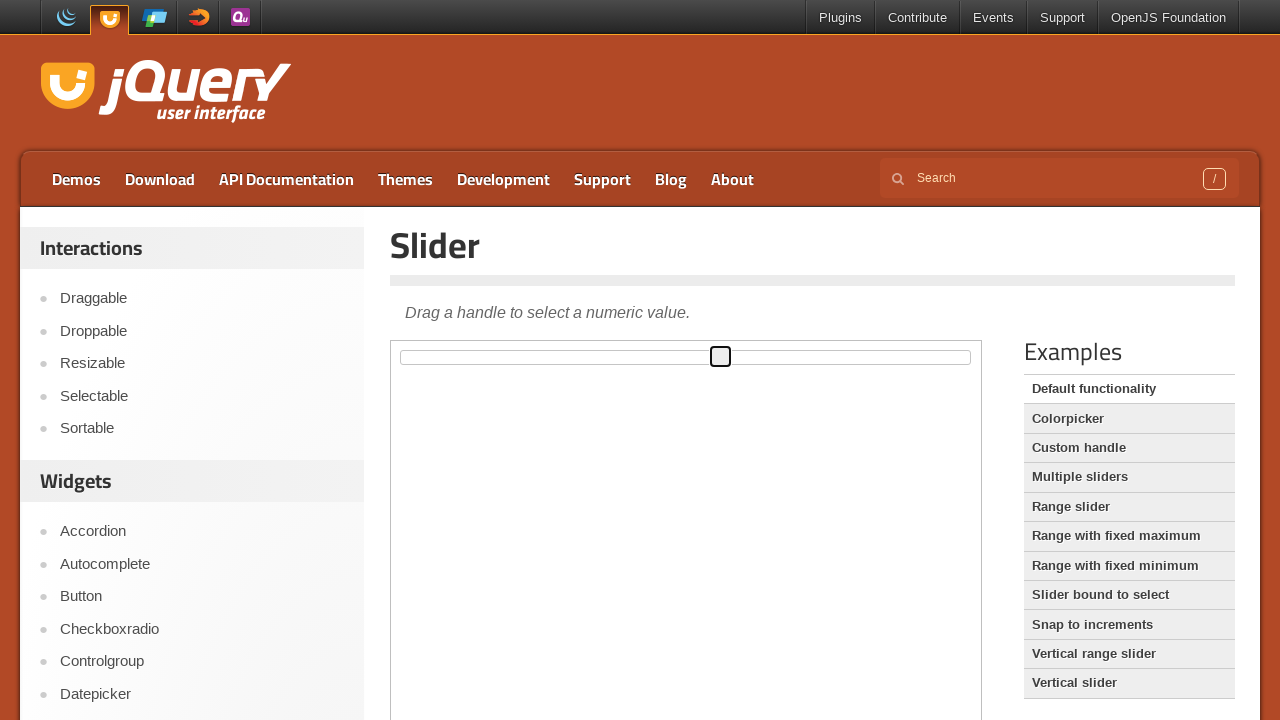

Dragged slider handle to the right (iteration 8/100) at (761, 347)
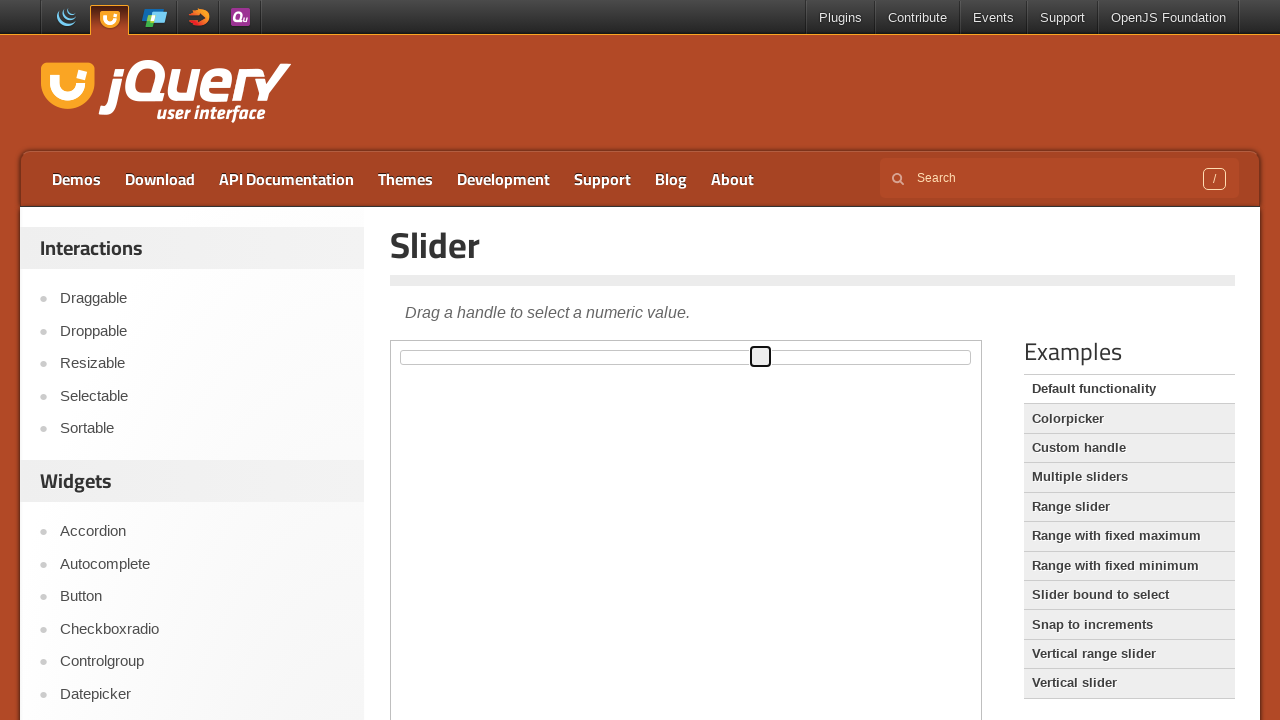

Waited 100ms between drag actions
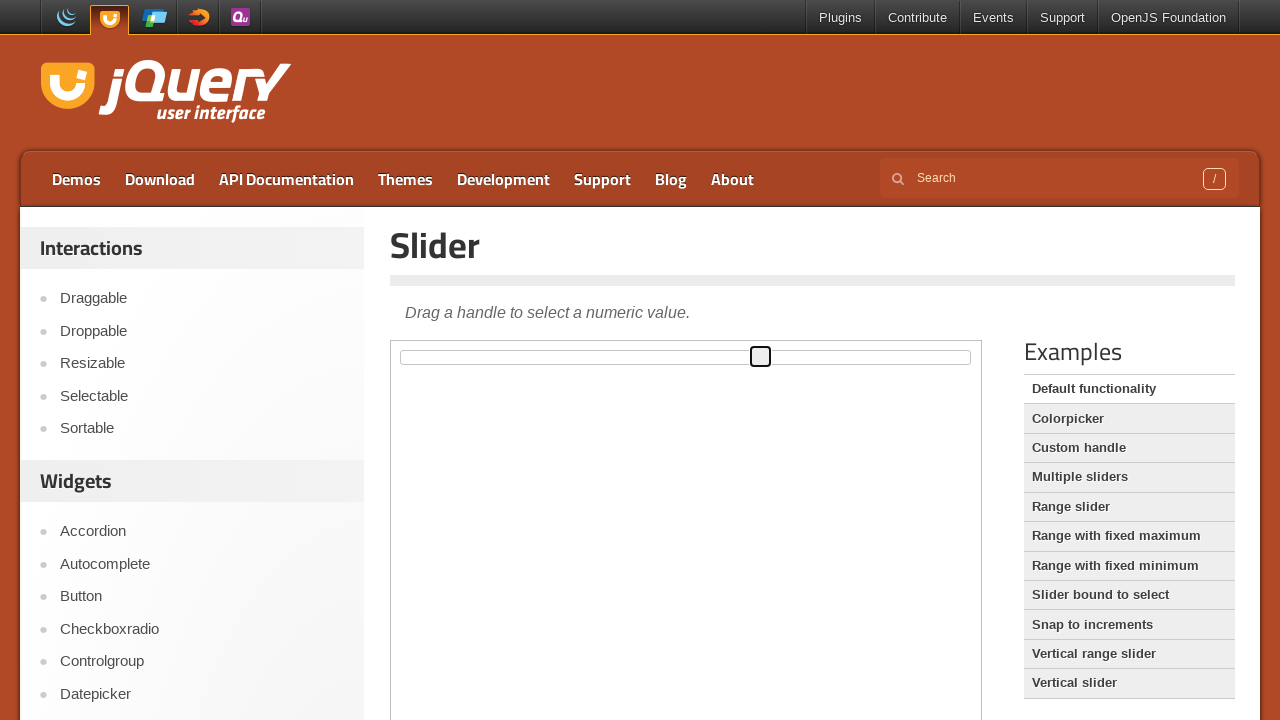

Pressed right arrow key (iteration 8/100) on iframe >> nth=0 >> internal:control=enter-frame >> div#slider > span
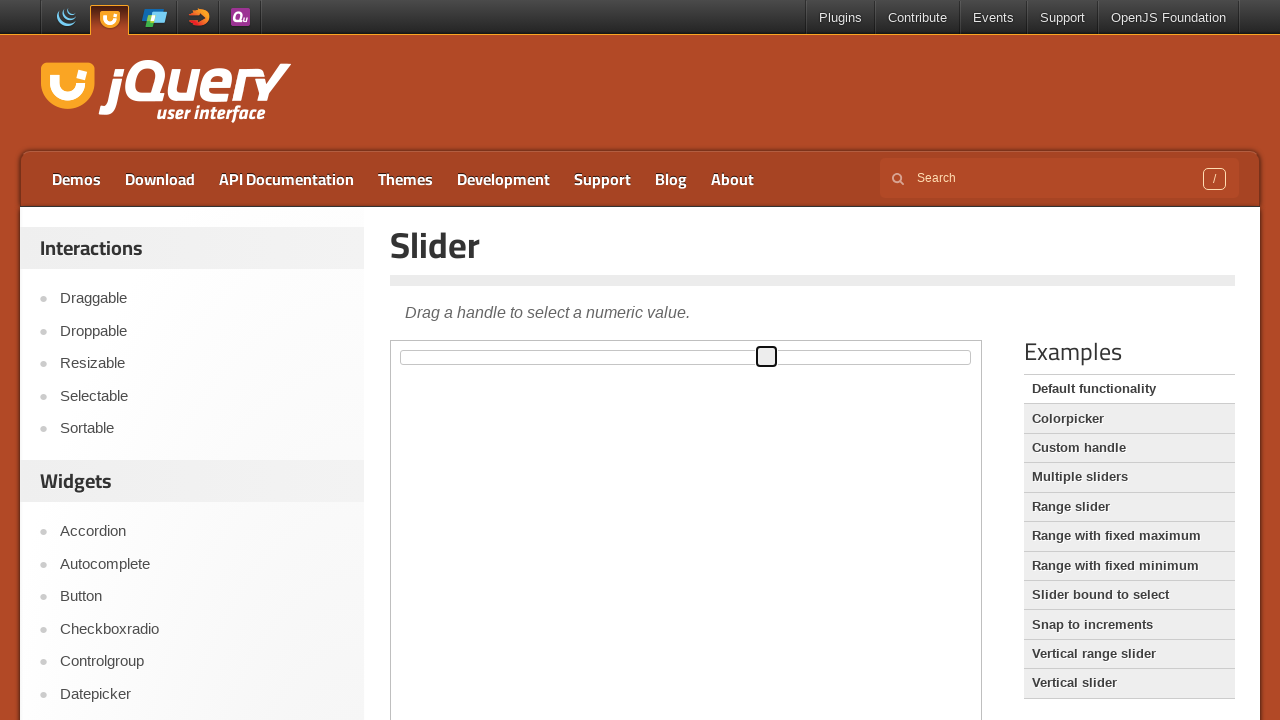

Dragged slider handle to the right (iteration 9/100) at (807, 347)
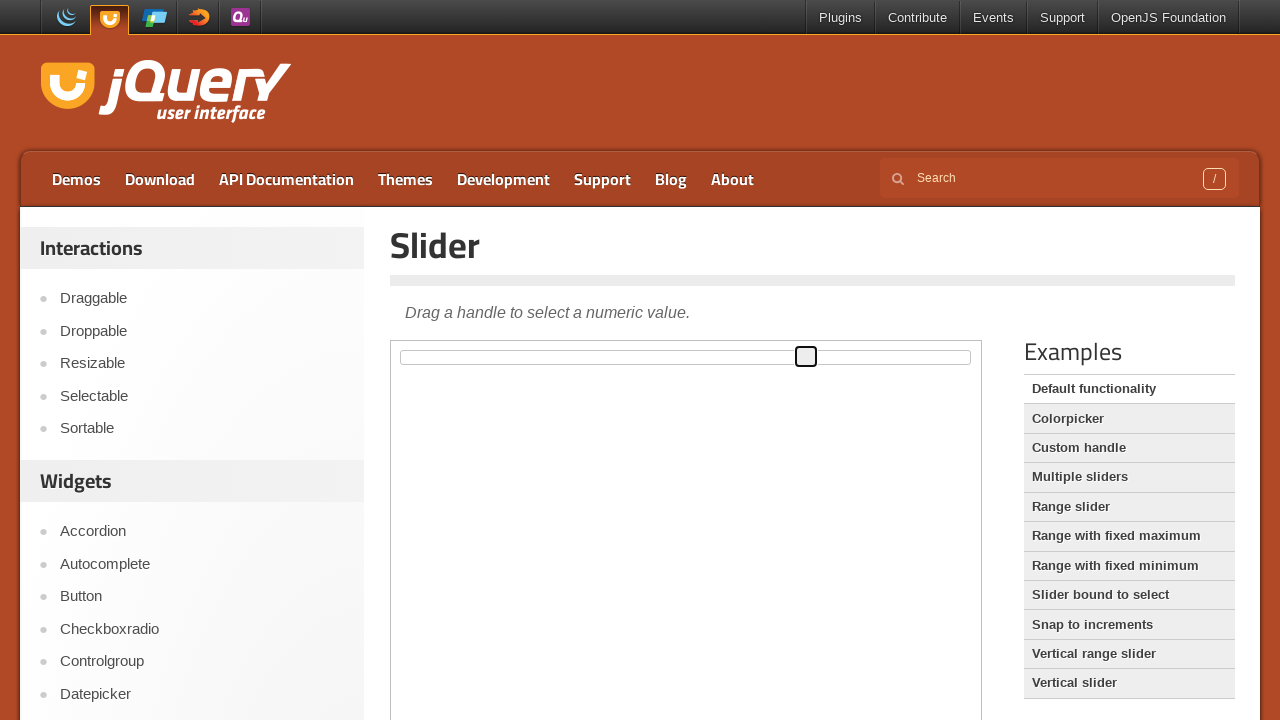

Waited 100ms between drag actions
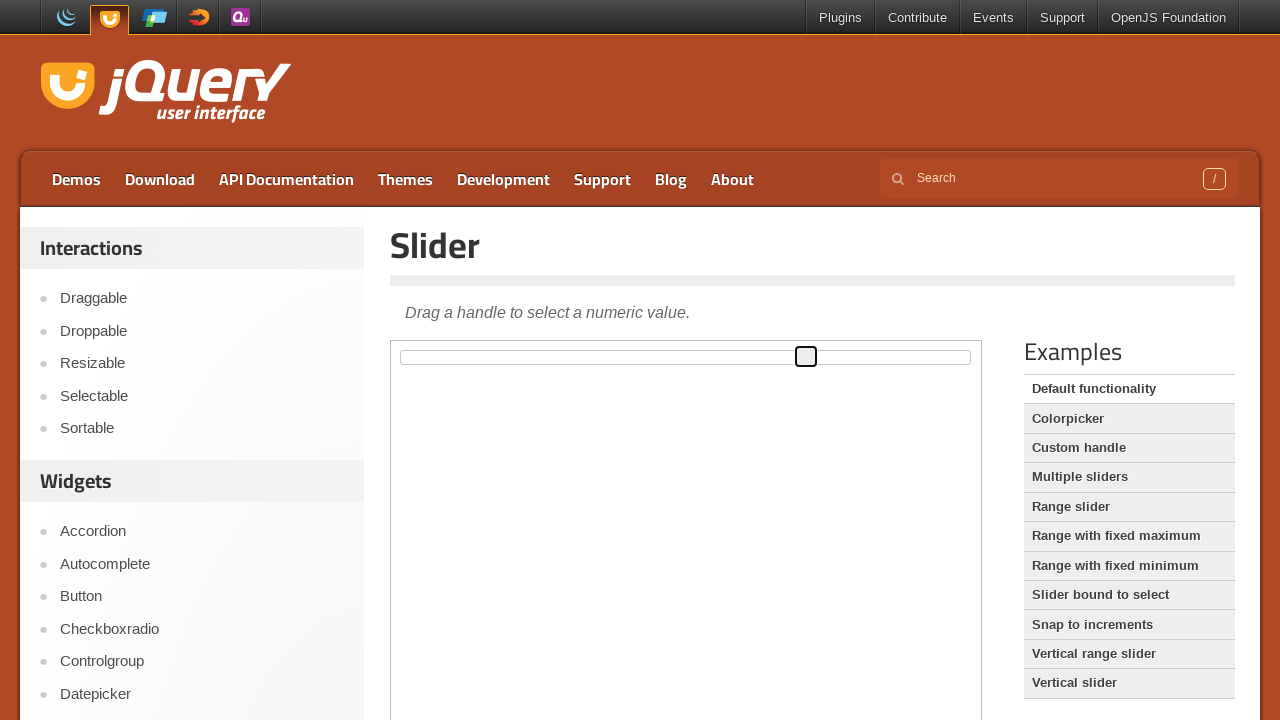

Pressed right arrow key (iteration 9/100) on iframe >> nth=0 >> internal:control=enter-frame >> div#slider > span
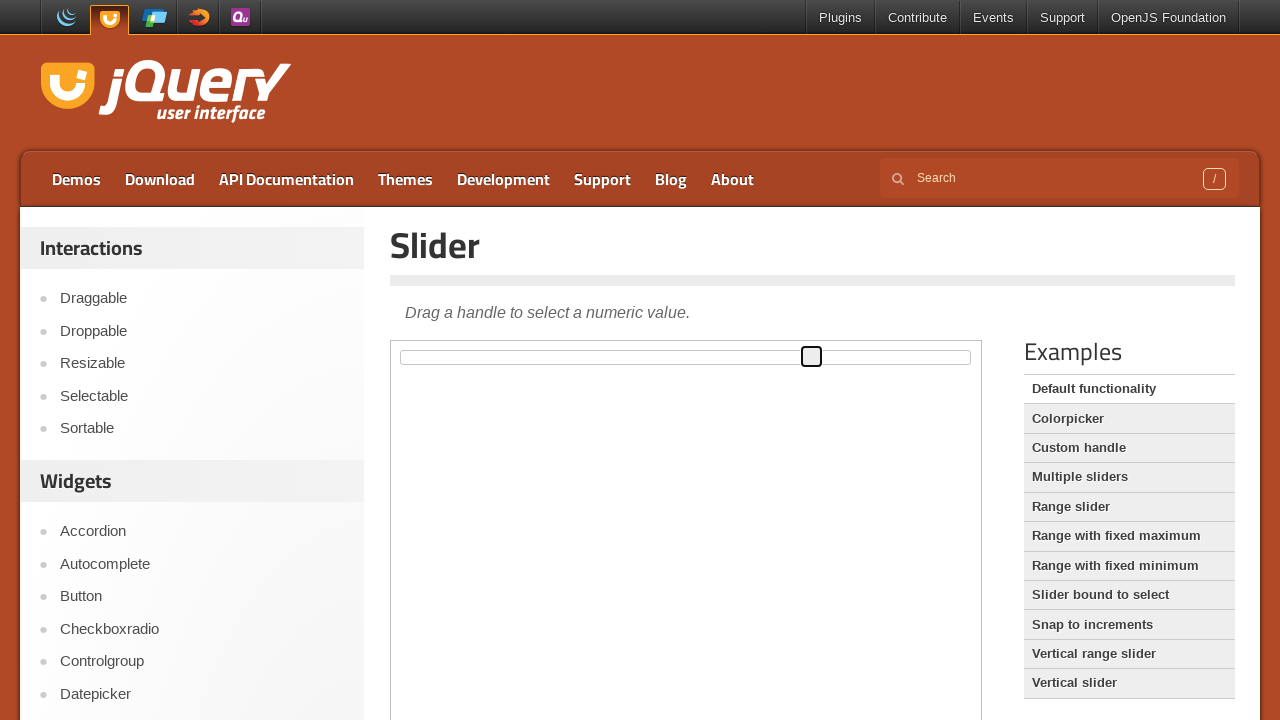

Dragged slider handle to the right (iteration 10/100) at (852, 347)
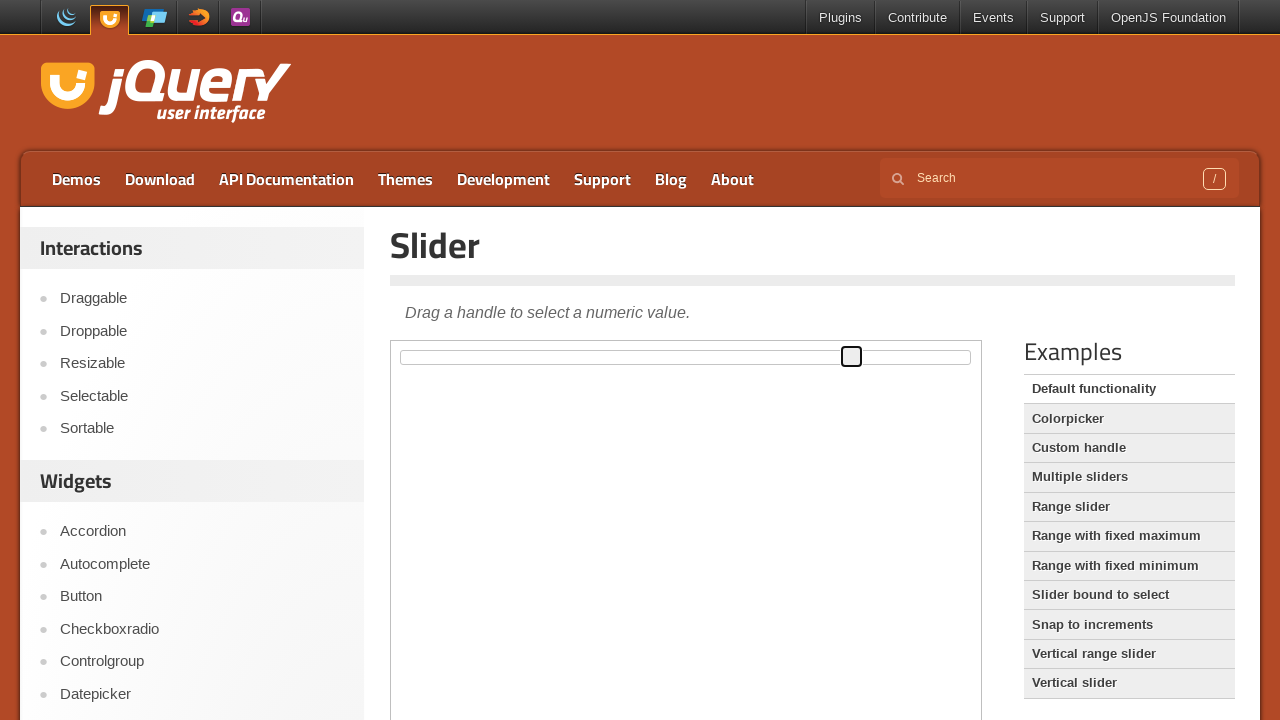

Waited 100ms between drag actions
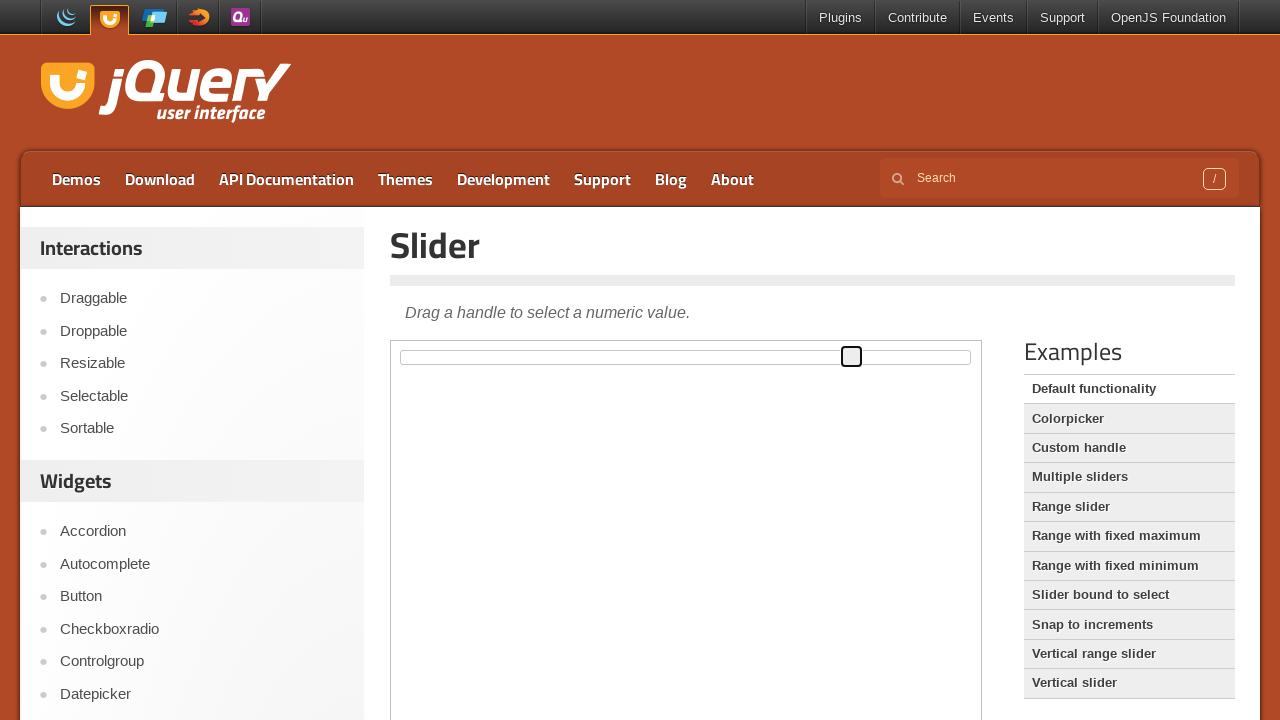

Pressed right arrow key (iteration 10/100) on iframe >> nth=0 >> internal:control=enter-frame >> div#slider > span
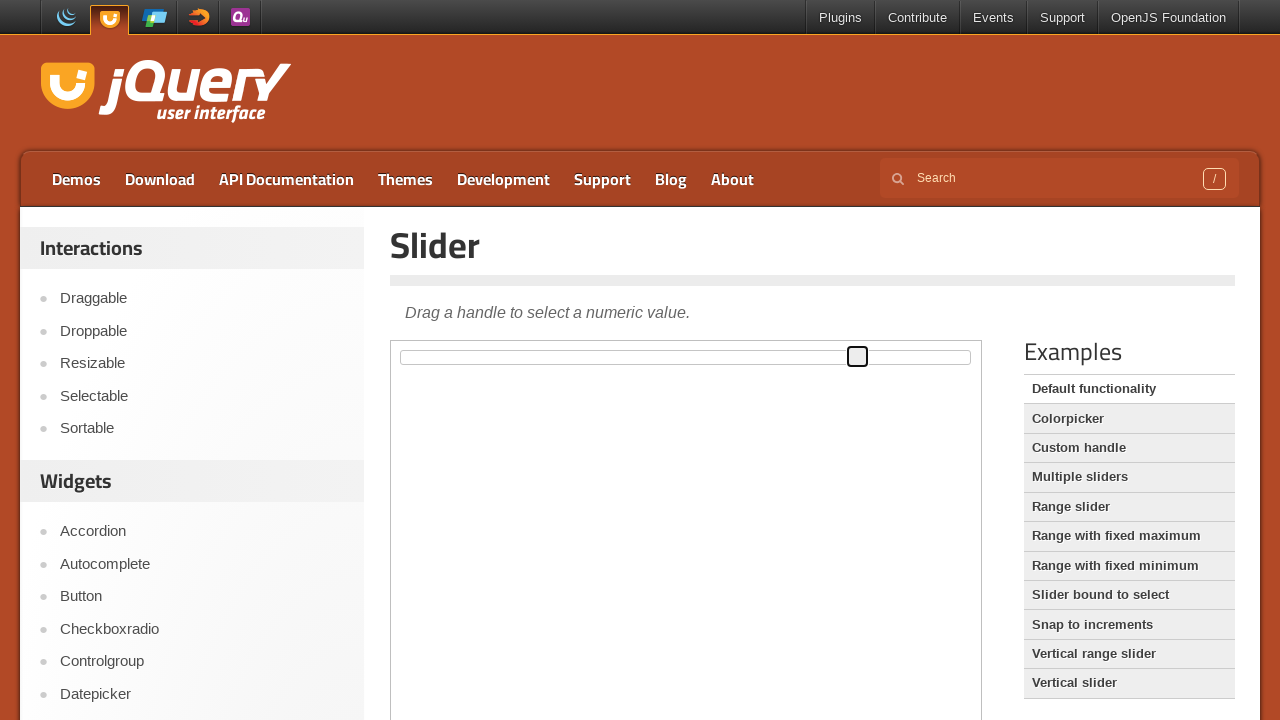

Dragged slider handle to the right (iteration 11/100) at (898, 347)
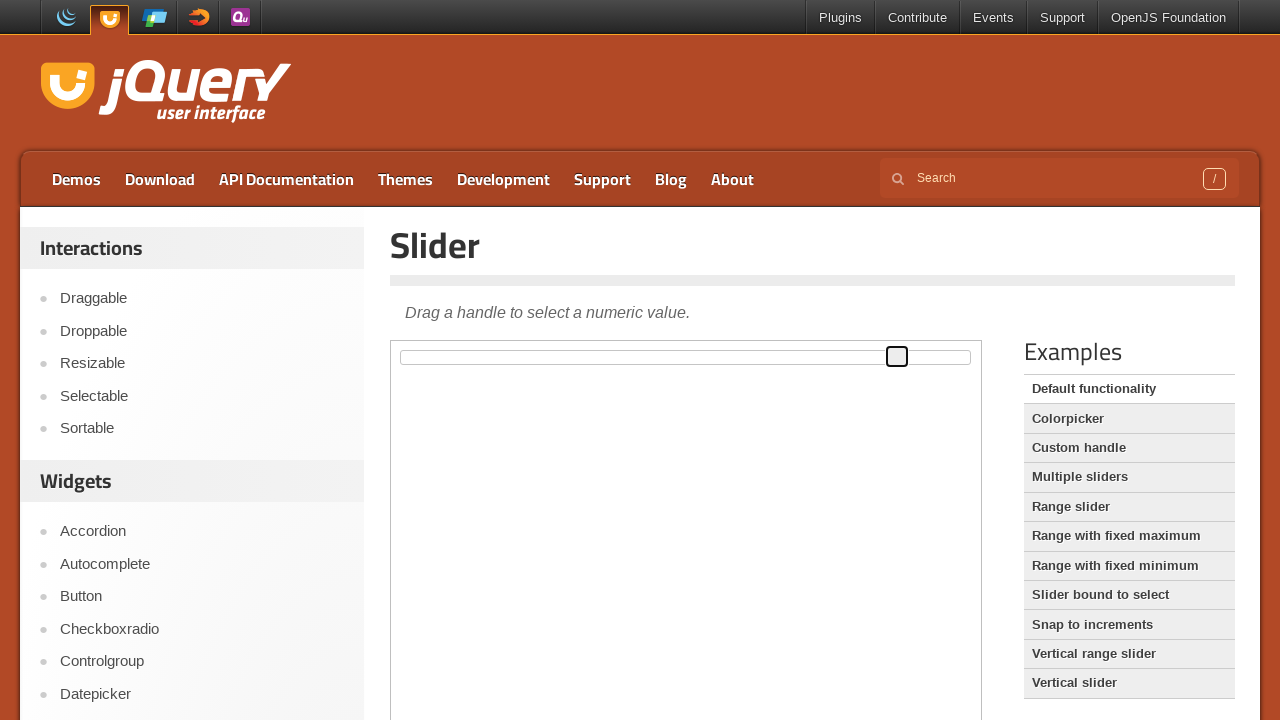

Waited 100ms between drag actions
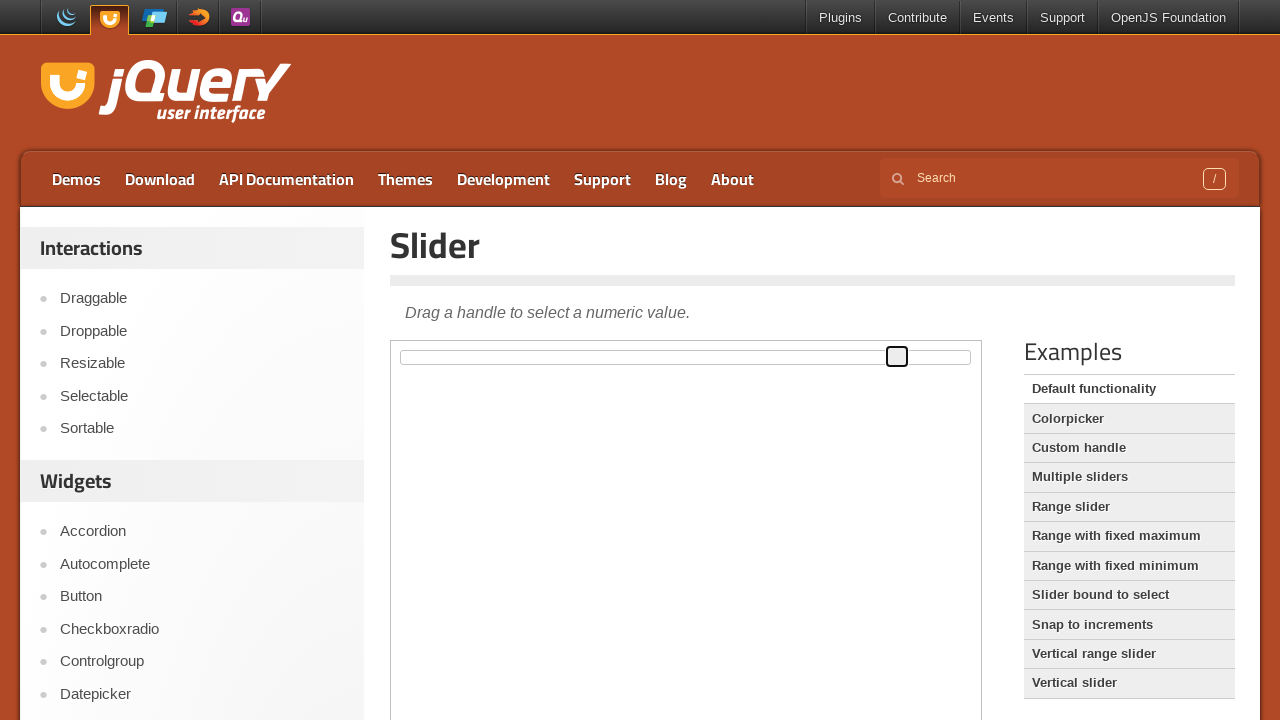

Pressed right arrow key (iteration 11/100) on iframe >> nth=0 >> internal:control=enter-frame >> div#slider > span
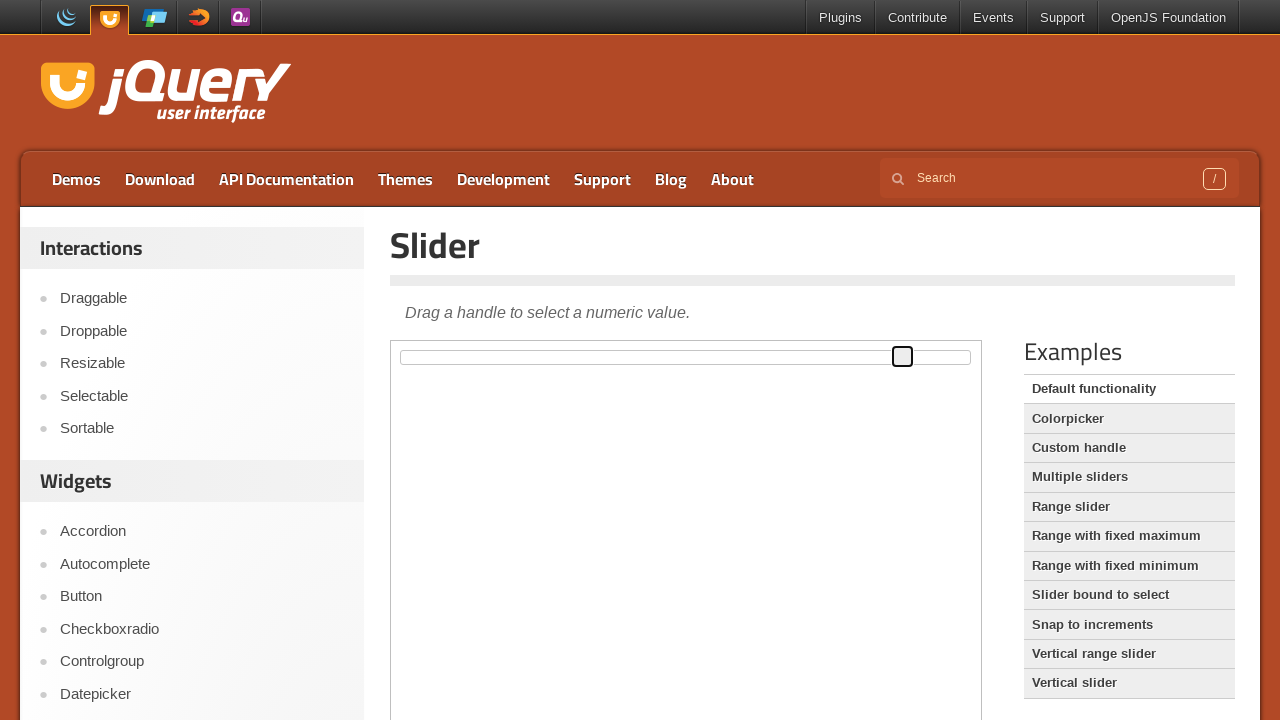

Dragged slider handle to the right (iteration 12/100) at (943, 347)
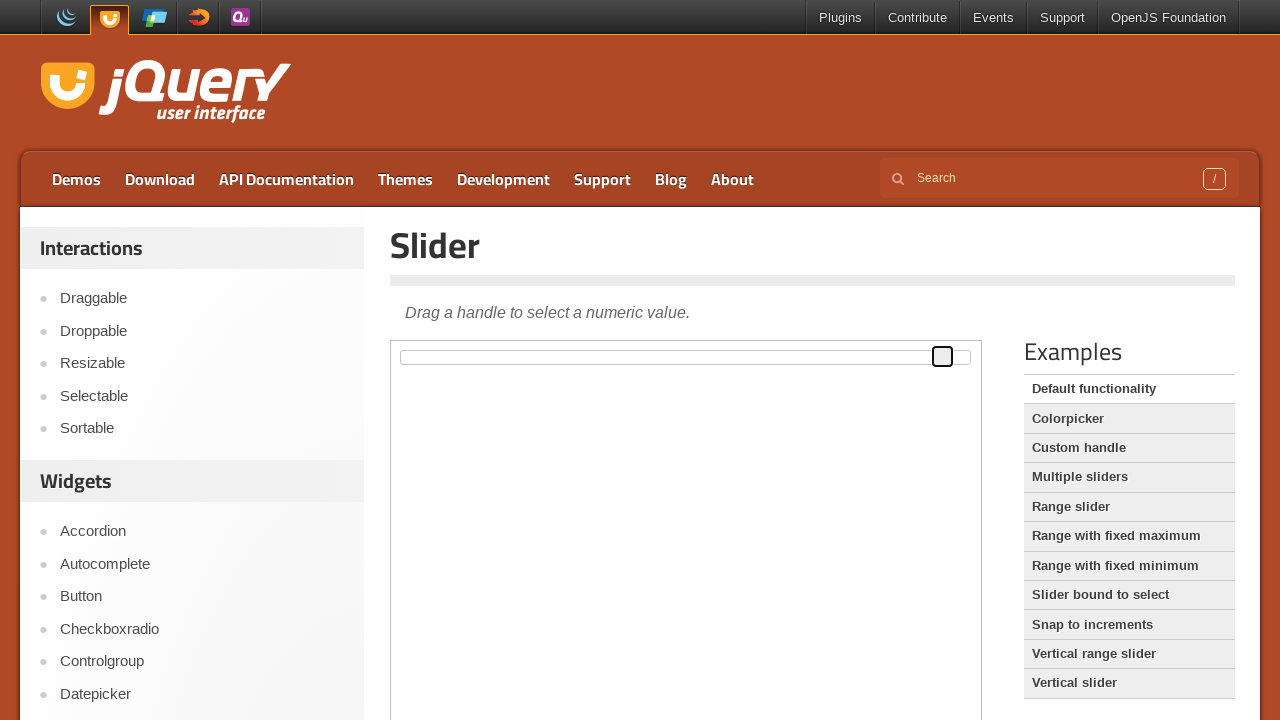

Waited 100ms between drag actions
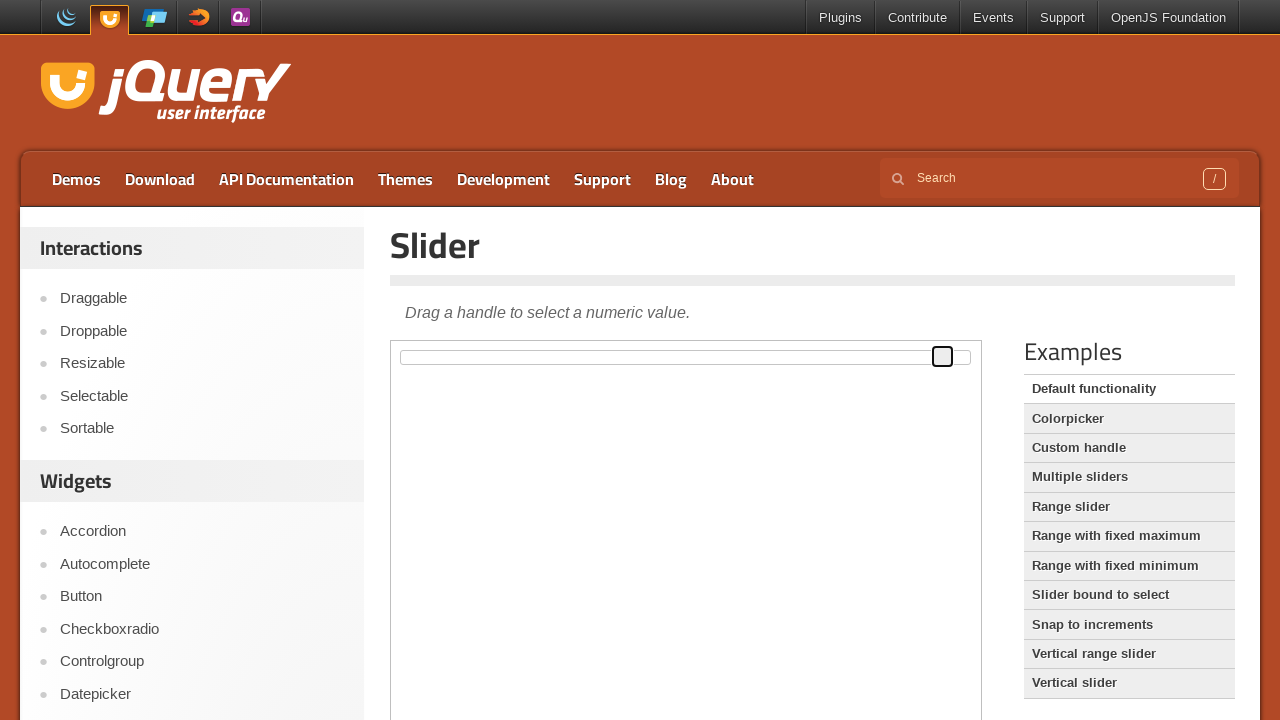

Pressed right arrow key (iteration 12/100) on iframe >> nth=0 >> internal:control=enter-frame >> div#slider > span
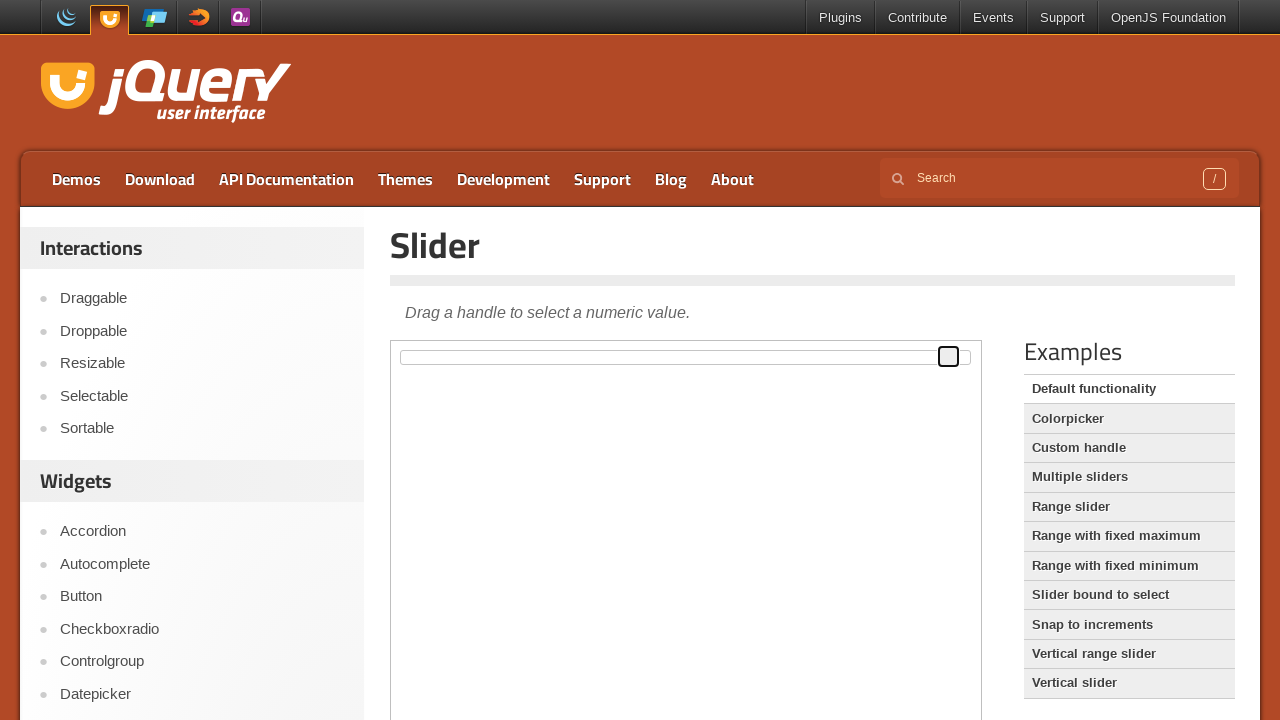

Dragged slider handle to the right (iteration 13/100) at (989, 347)
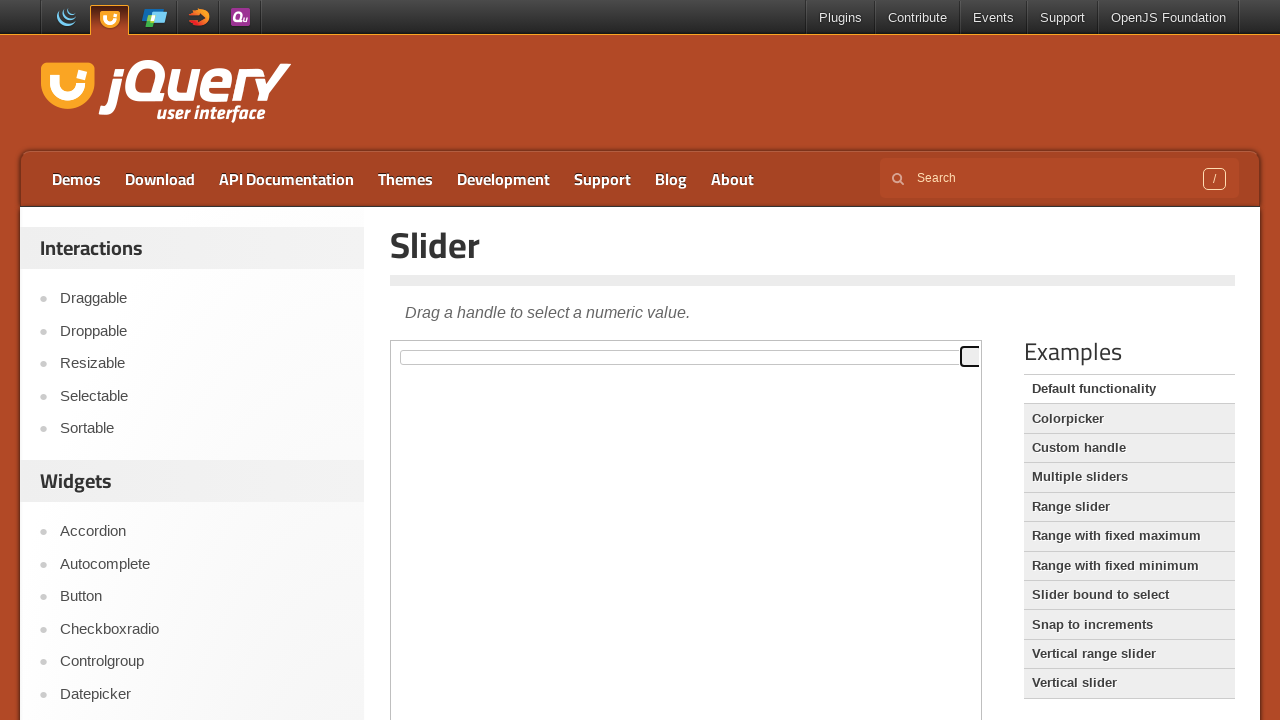

Waited 100ms between drag actions
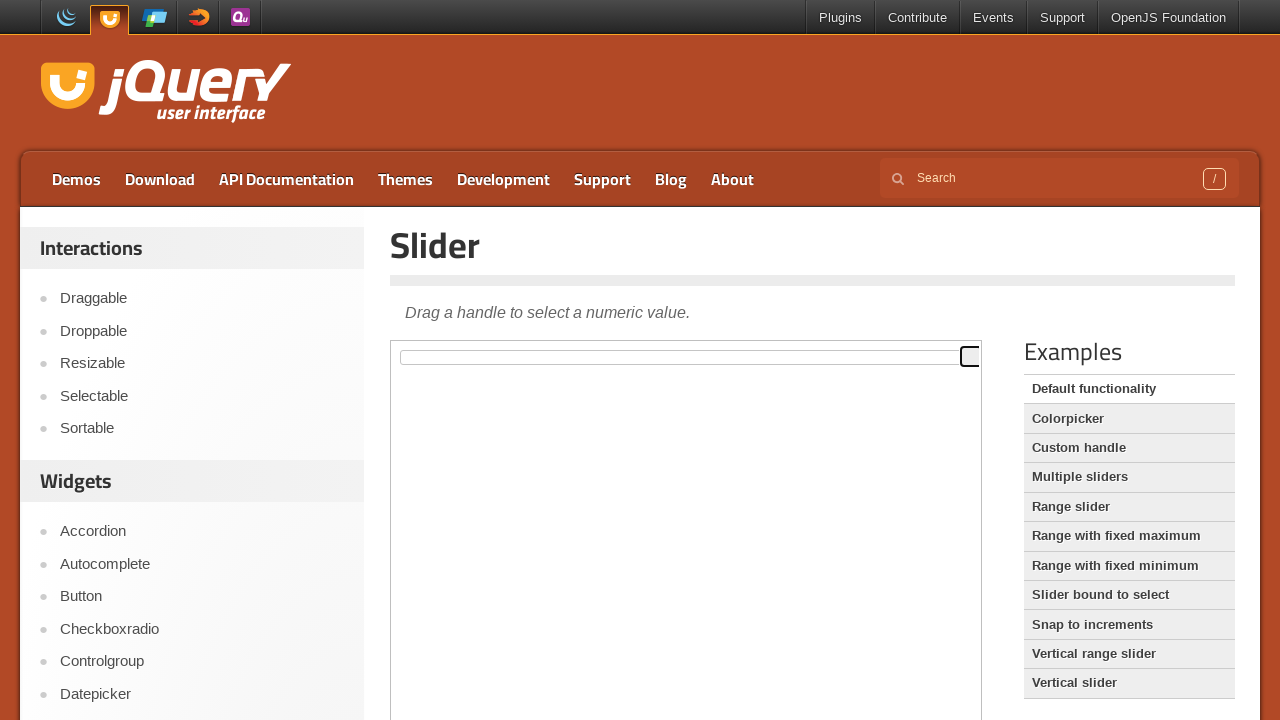

Pressed right arrow key (iteration 13/100) on iframe >> nth=0 >> internal:control=enter-frame >> div#slider > span
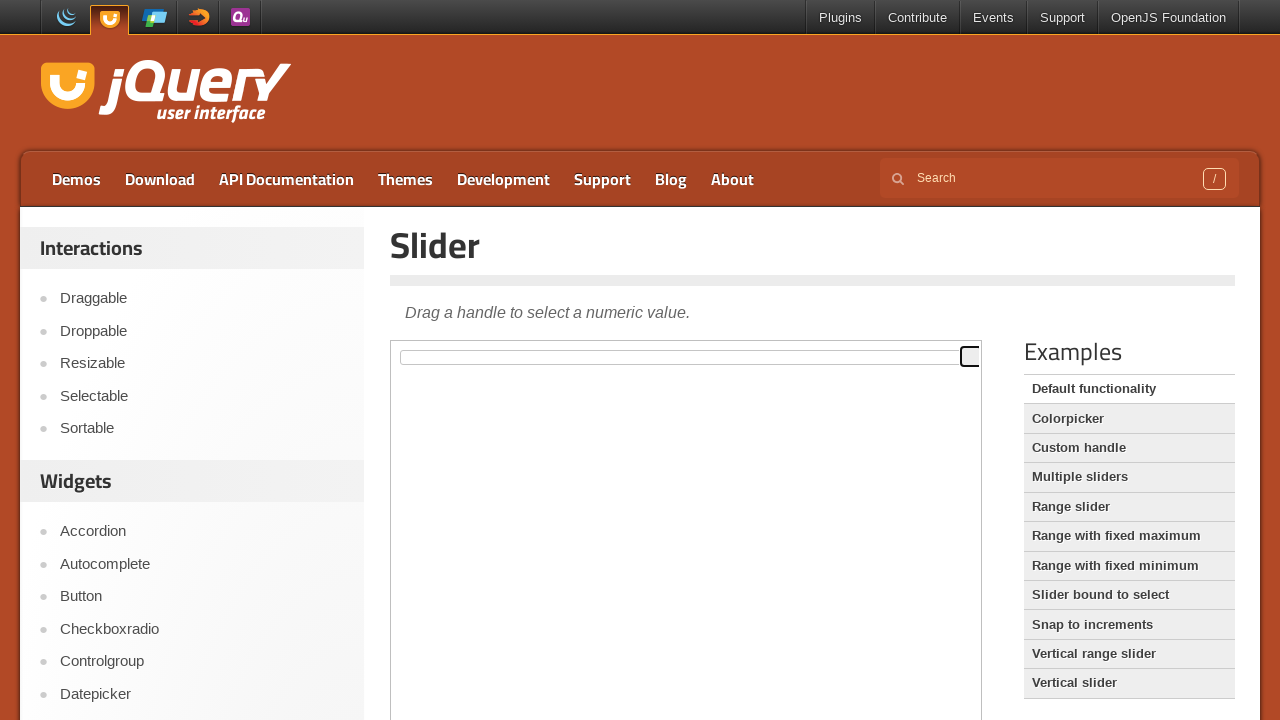

Dragged slider handle to the right (iteration 14/100) at (1009, 347)
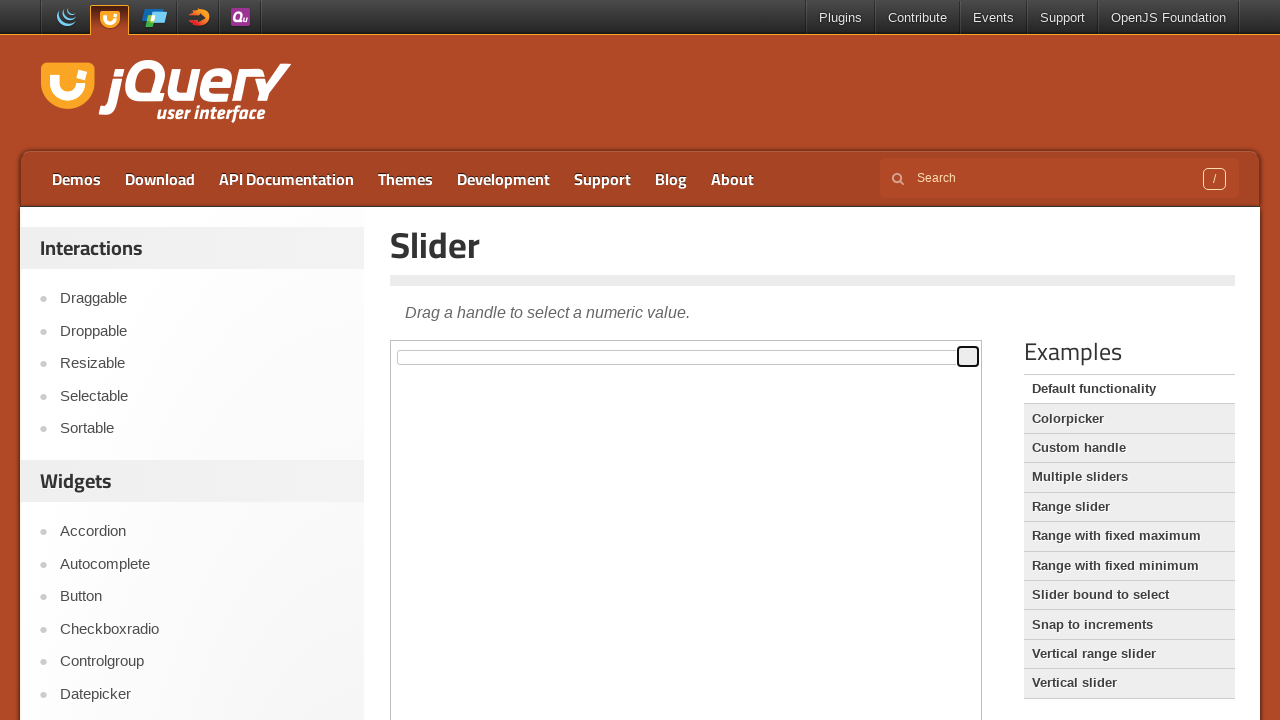

Waited 100ms between drag actions
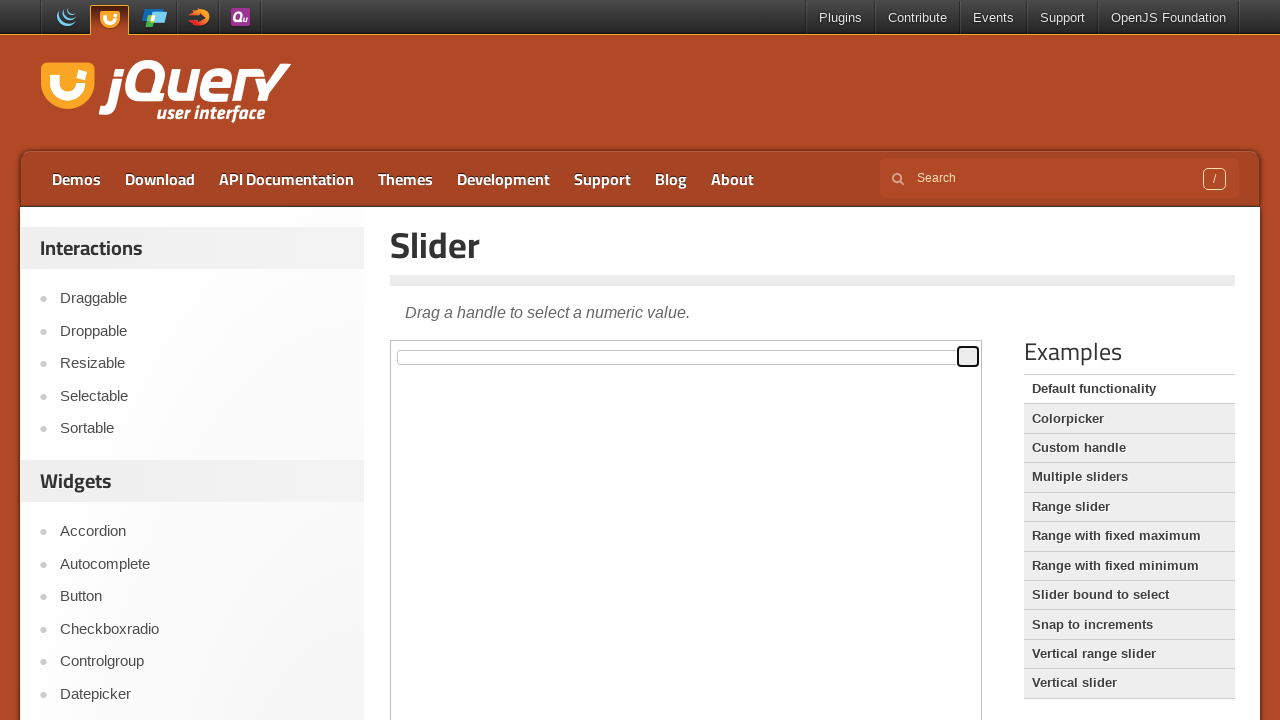

Pressed right arrow key (iteration 14/100) on iframe >> nth=0 >> internal:control=enter-frame >> div#slider > span
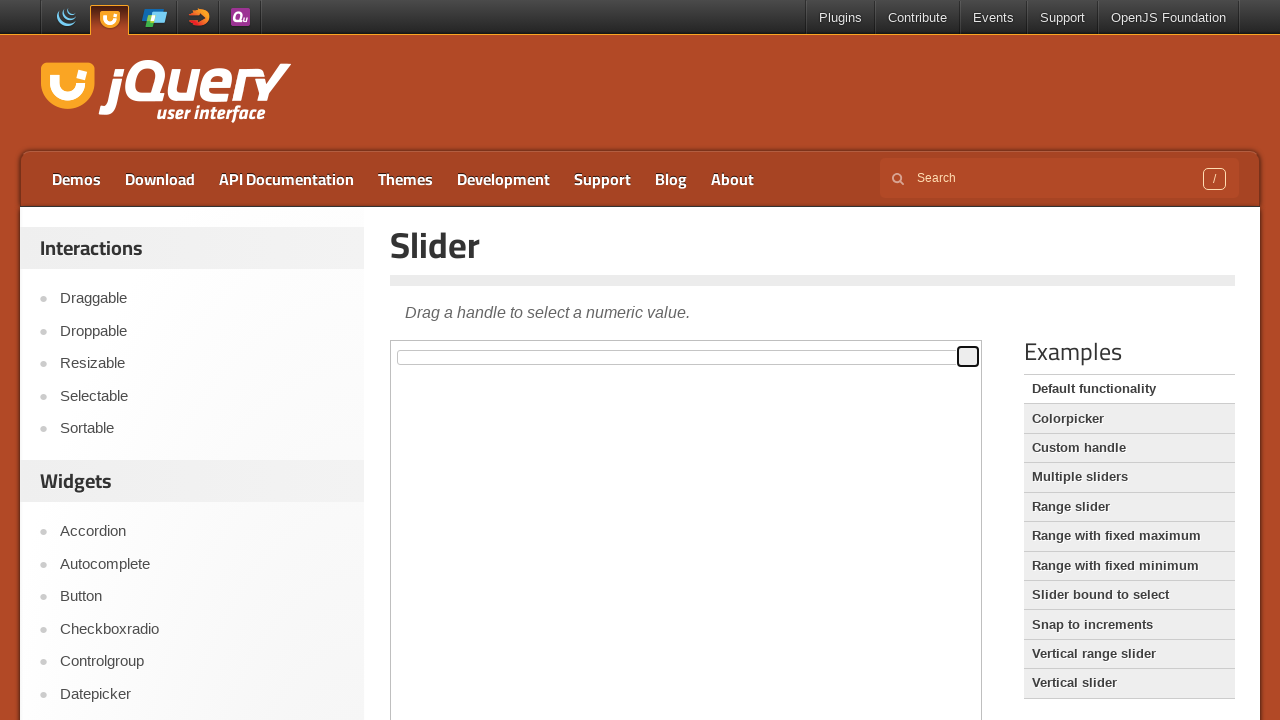

Dragged slider handle to the right (iteration 15/100) at (1009, 347)
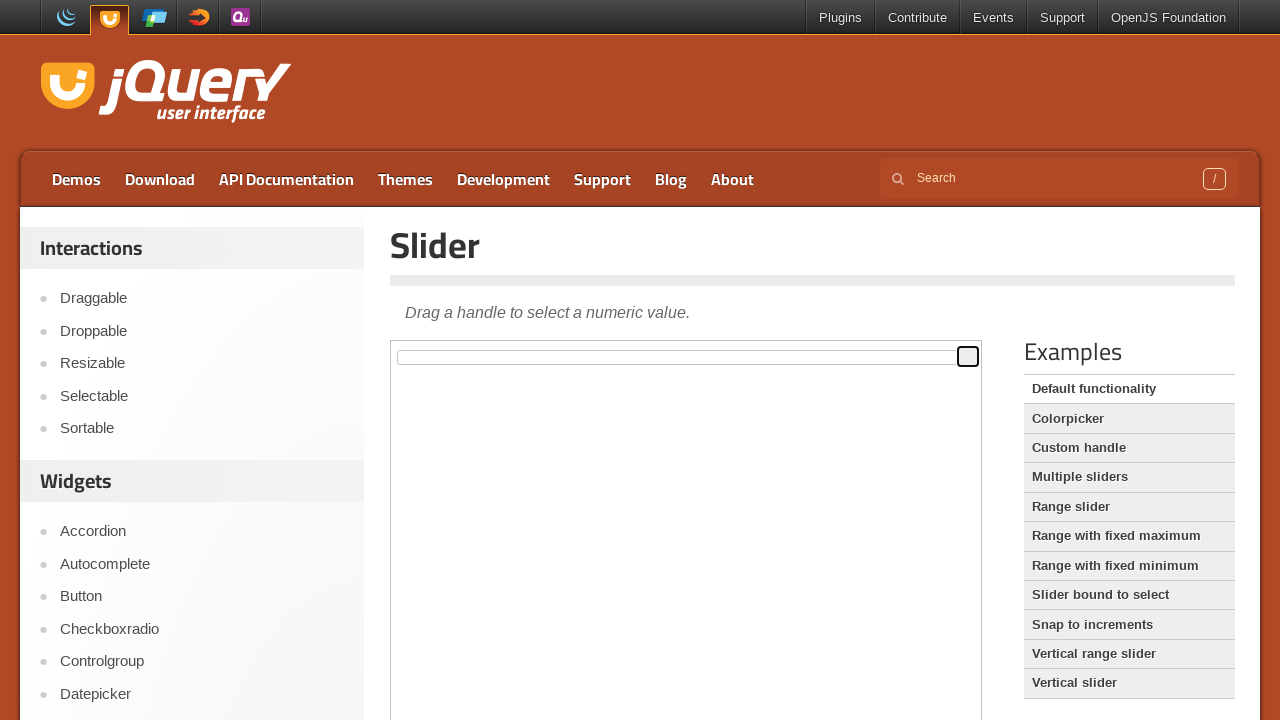

Waited 100ms between drag actions
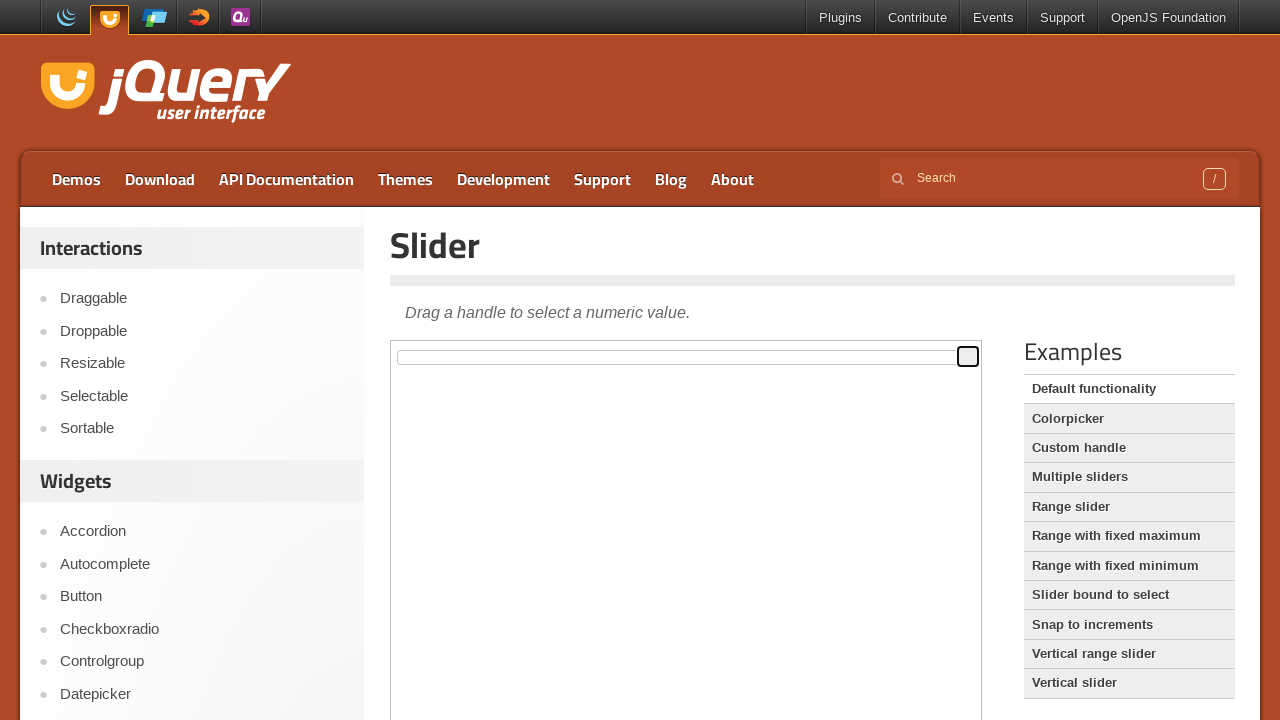

Pressed right arrow key (iteration 15/100) on iframe >> nth=0 >> internal:control=enter-frame >> div#slider > span
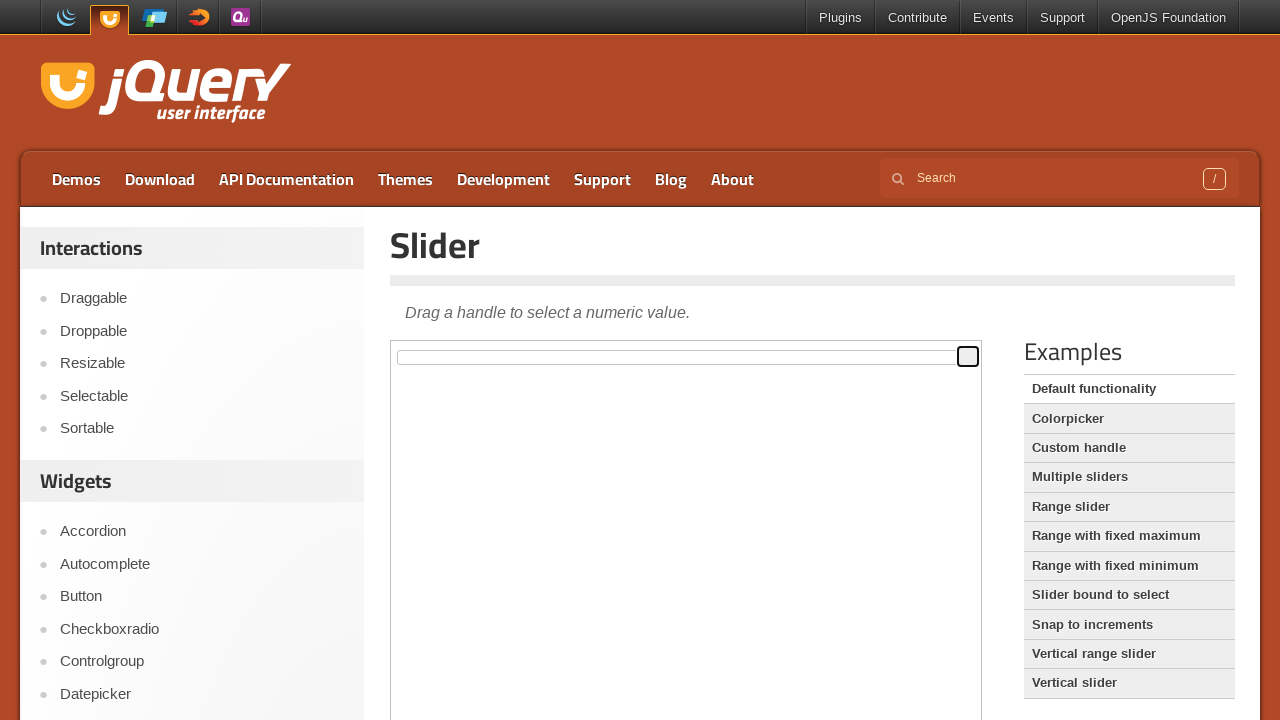

Dragged slider handle to the right (iteration 16/100) at (1009, 347)
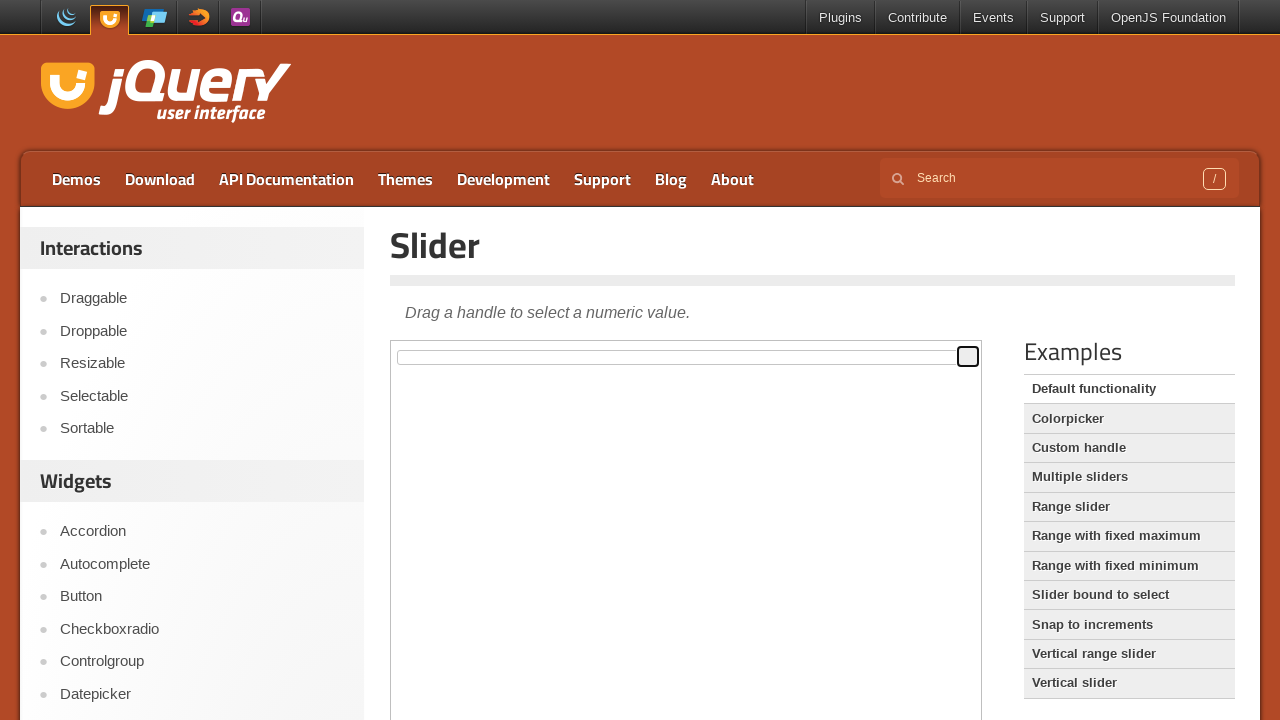

Waited 100ms between drag actions
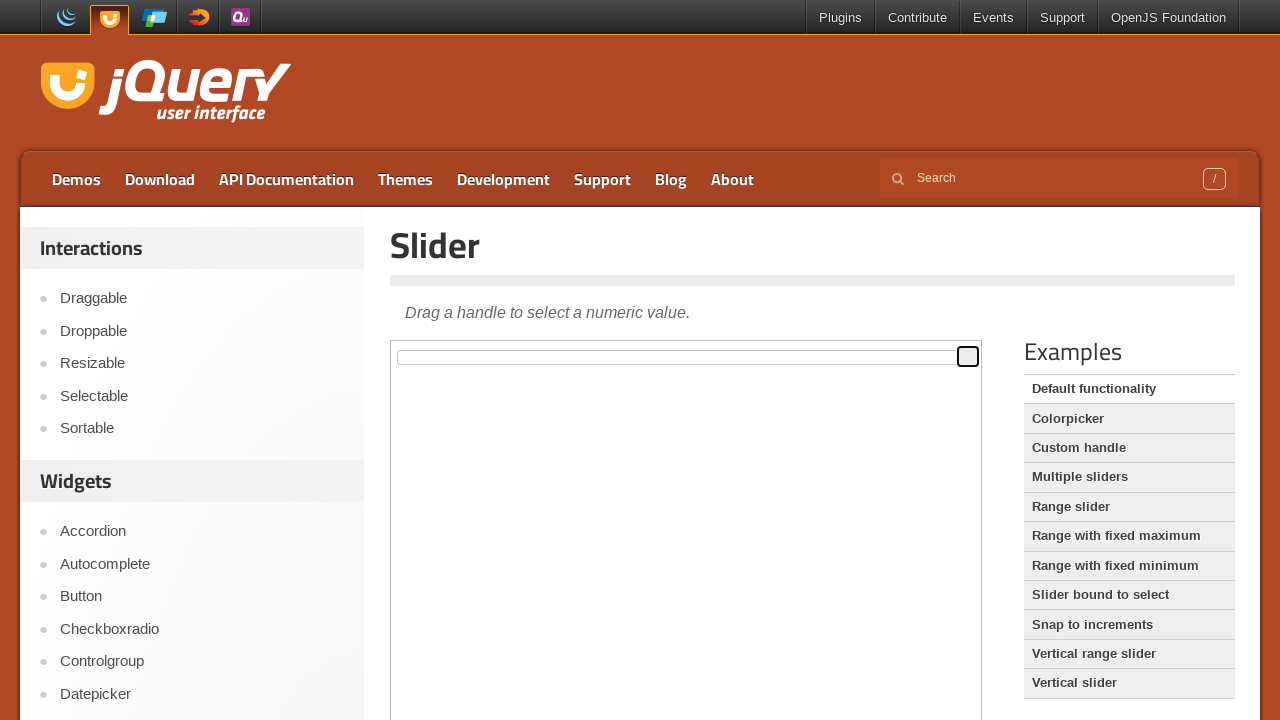

Pressed right arrow key (iteration 16/100) on iframe >> nth=0 >> internal:control=enter-frame >> div#slider > span
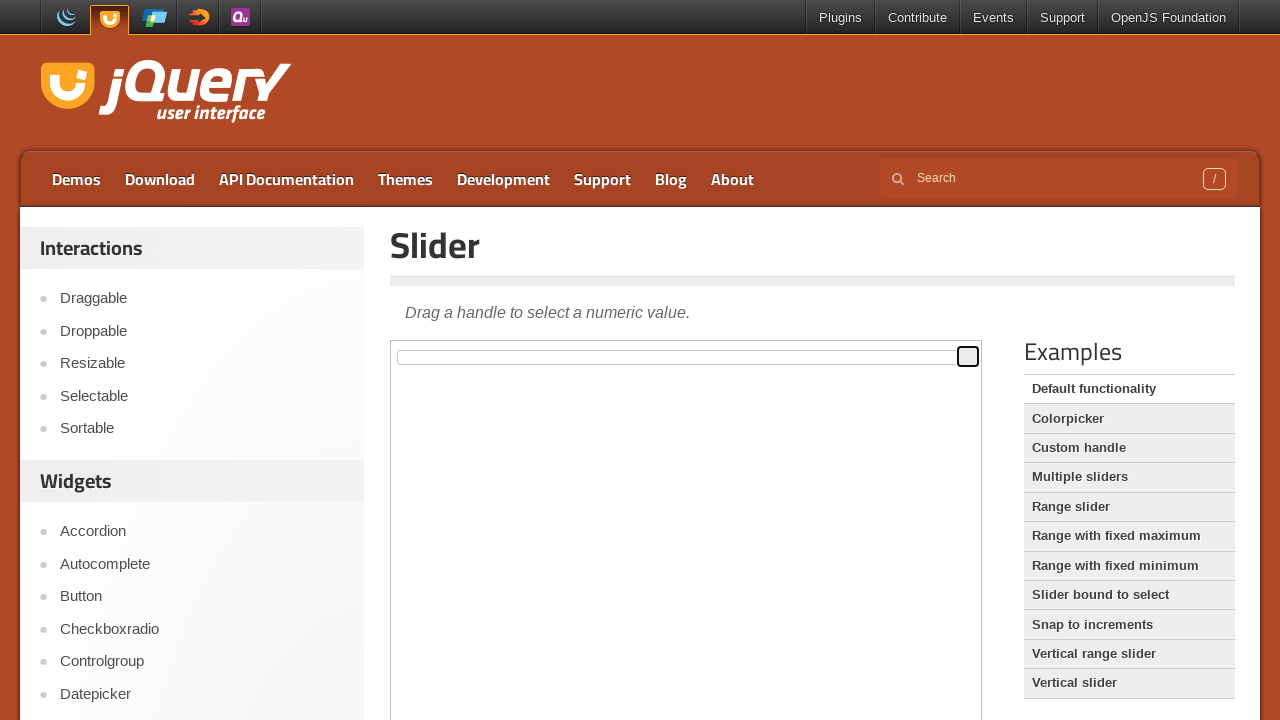

Dragged slider handle to the right (iteration 17/100) at (1009, 347)
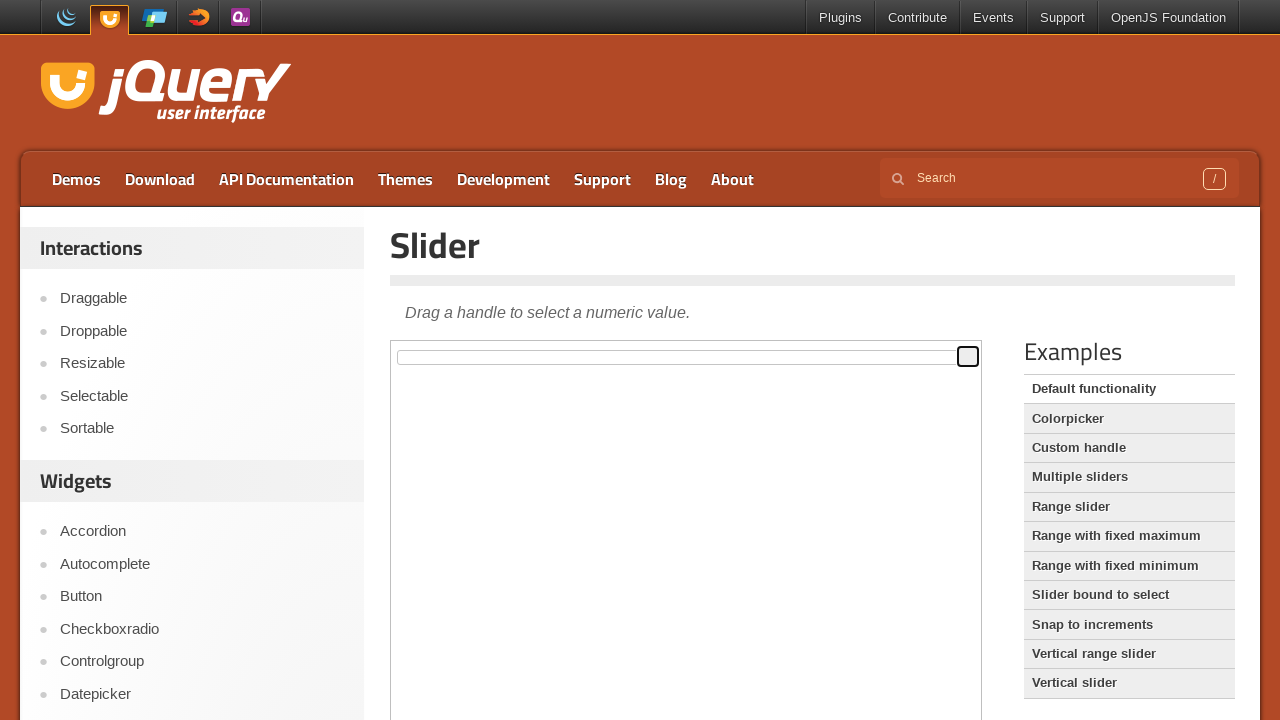

Waited 100ms between drag actions
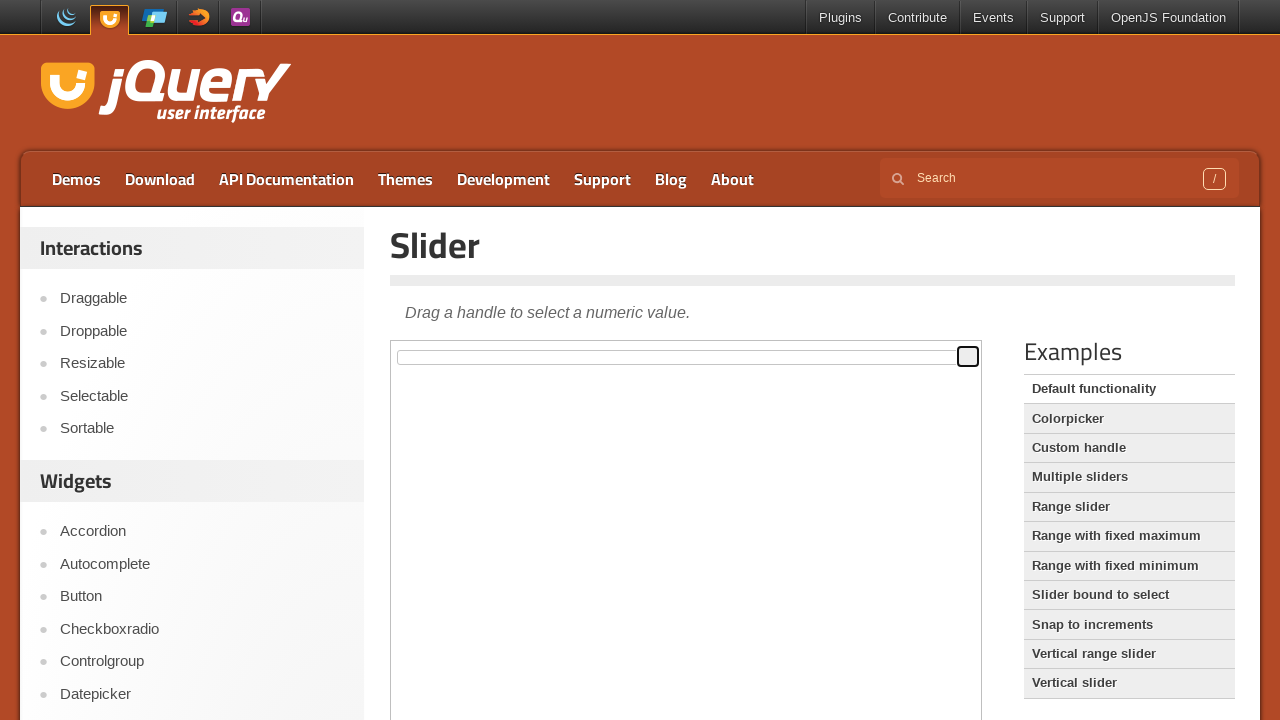

Pressed right arrow key (iteration 17/100) on iframe >> nth=0 >> internal:control=enter-frame >> div#slider > span
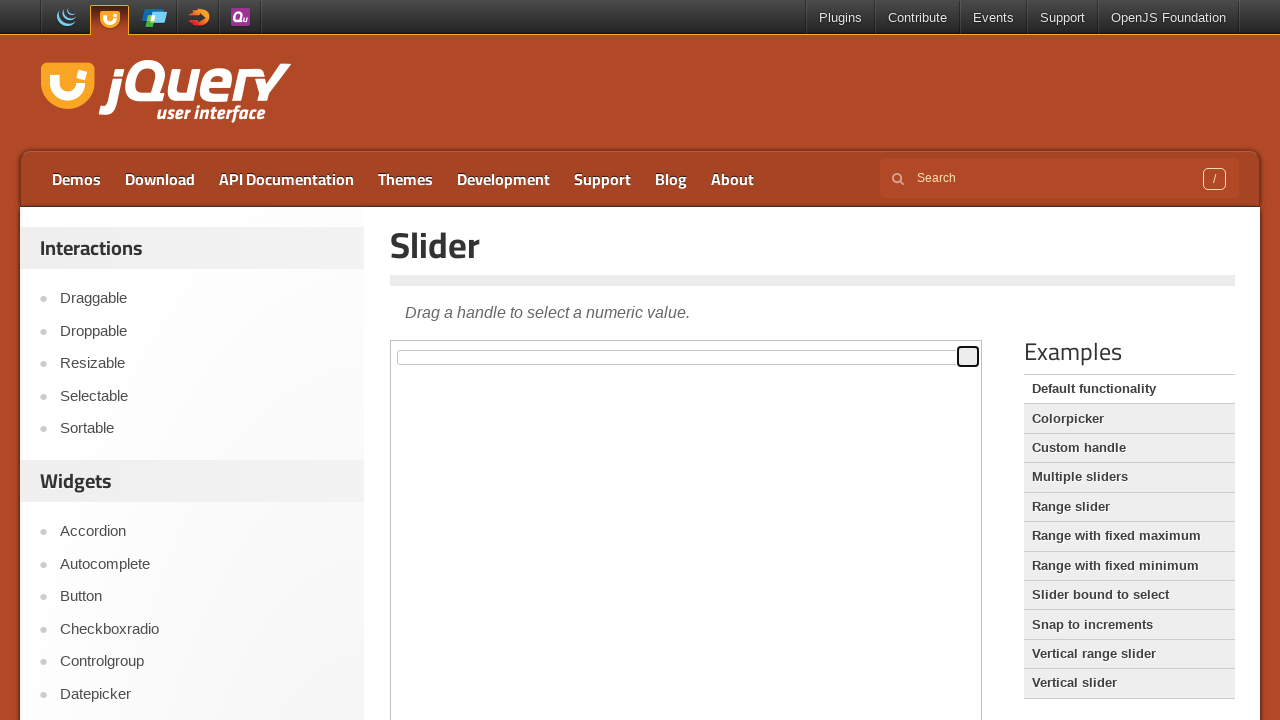

Dragged slider handle to the right (iteration 18/100) at (1009, 347)
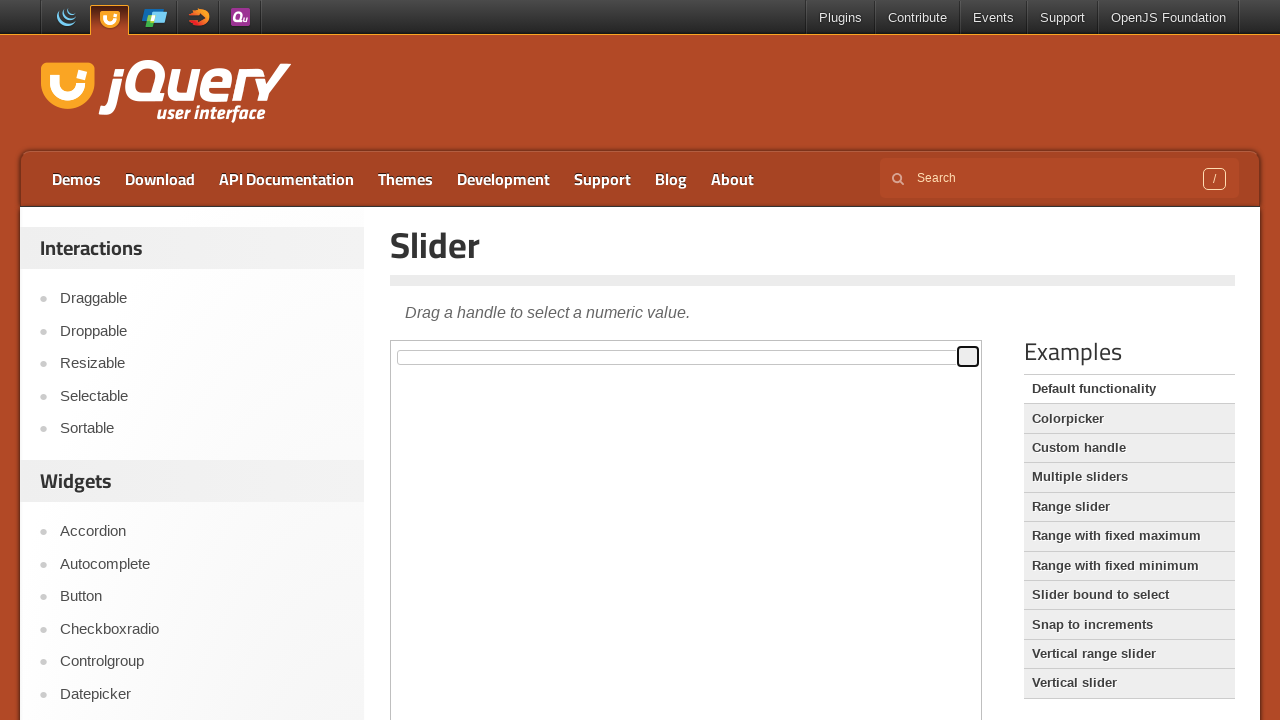

Waited 100ms between drag actions
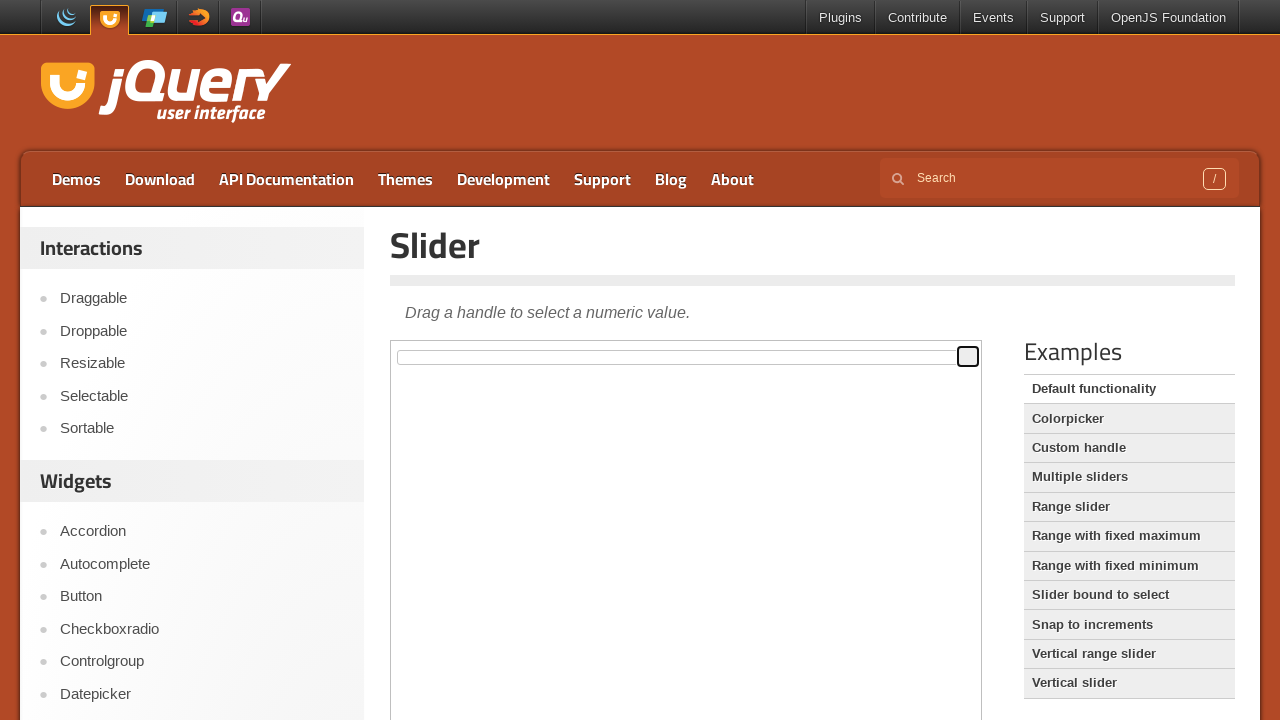

Pressed right arrow key (iteration 18/100) on iframe >> nth=0 >> internal:control=enter-frame >> div#slider > span
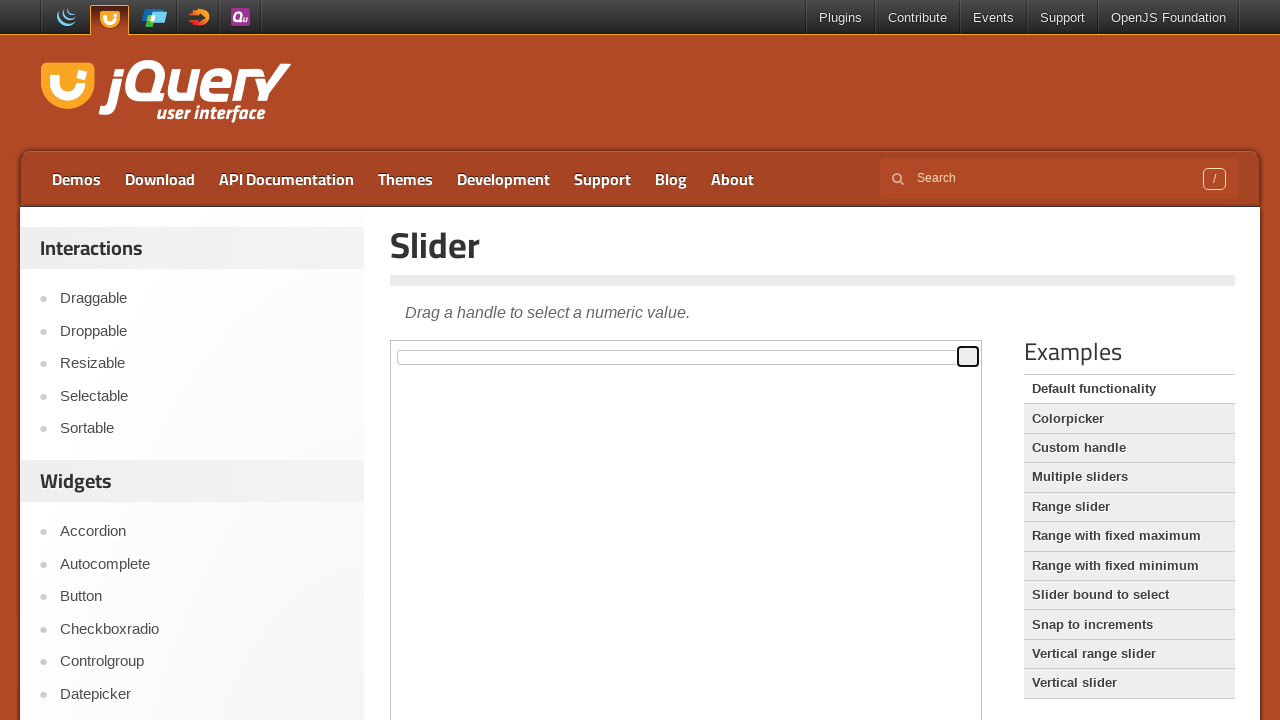

Dragged slider handle to the right (iteration 19/100) at (1009, 347)
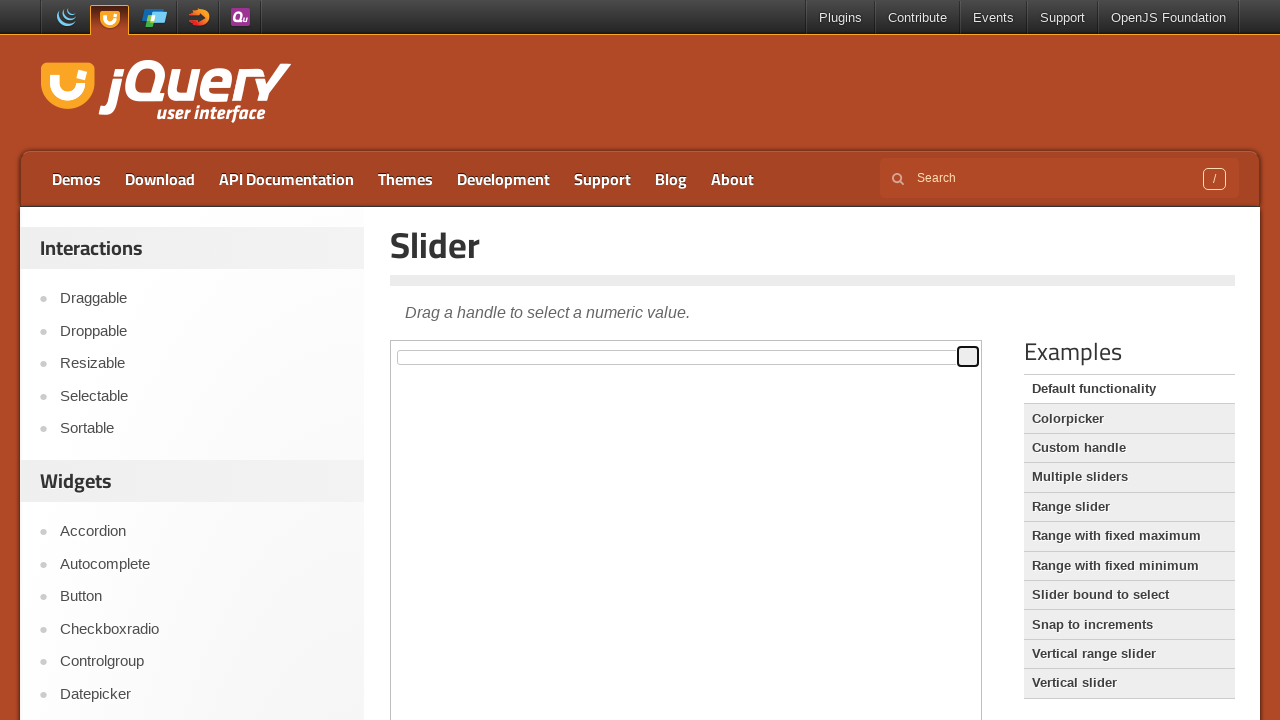

Waited 100ms between drag actions
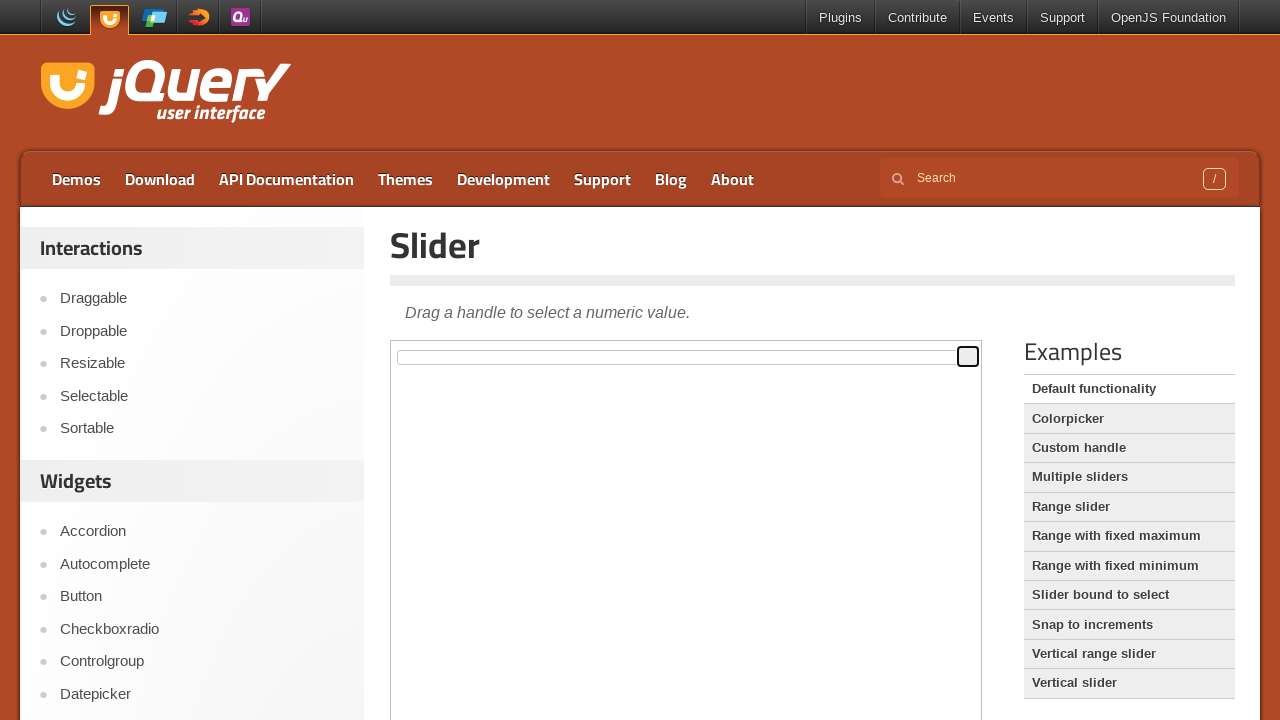

Pressed right arrow key (iteration 19/100) on iframe >> nth=0 >> internal:control=enter-frame >> div#slider > span
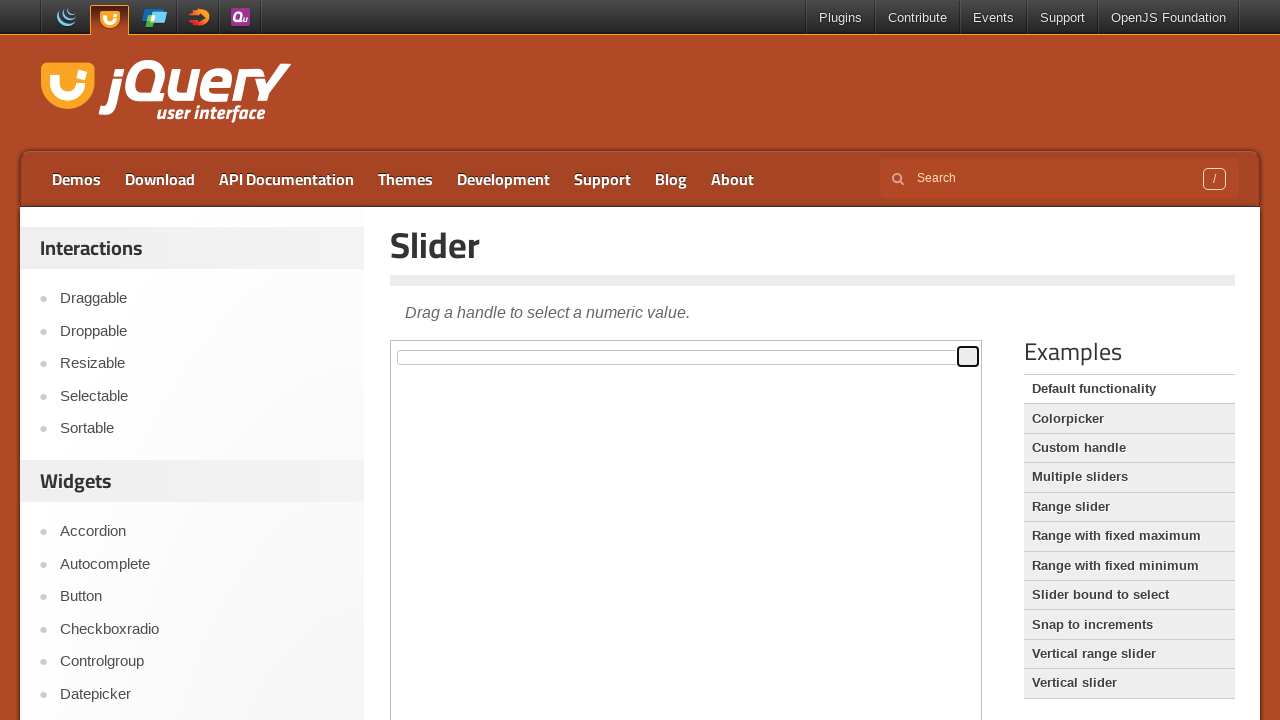

Dragged slider handle to the right (iteration 20/100) at (1009, 347)
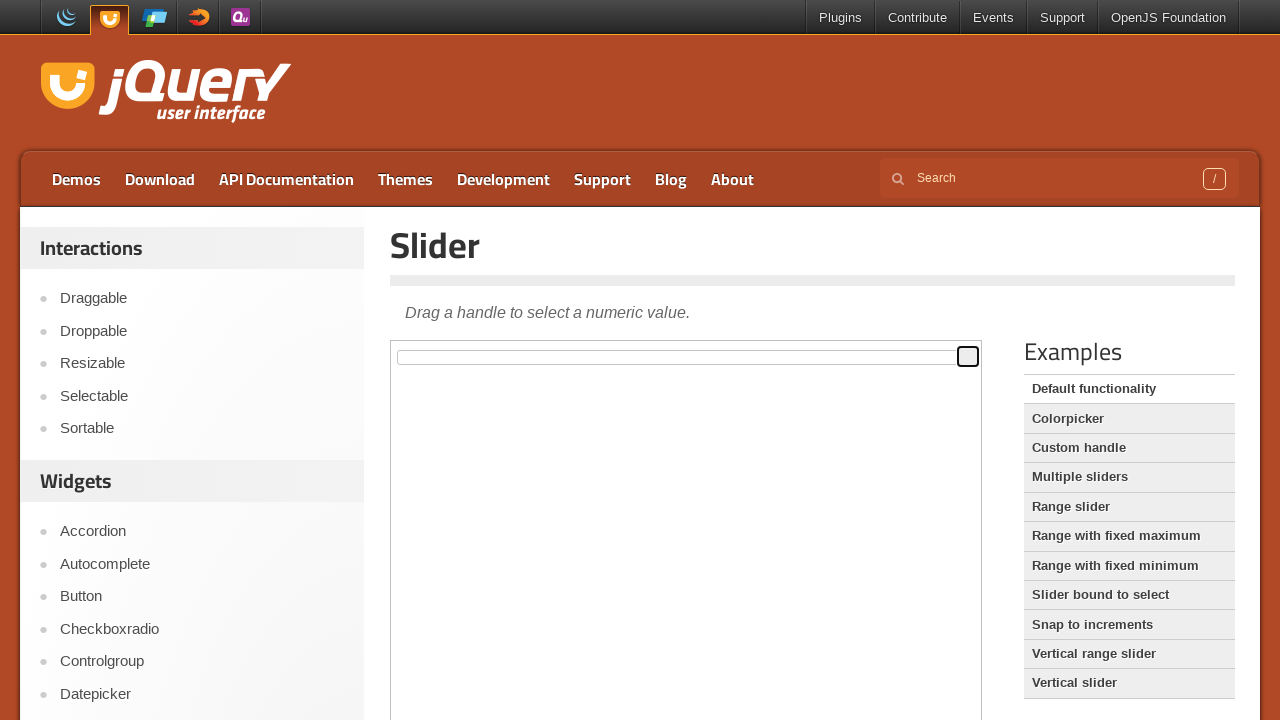

Waited 100ms between drag actions
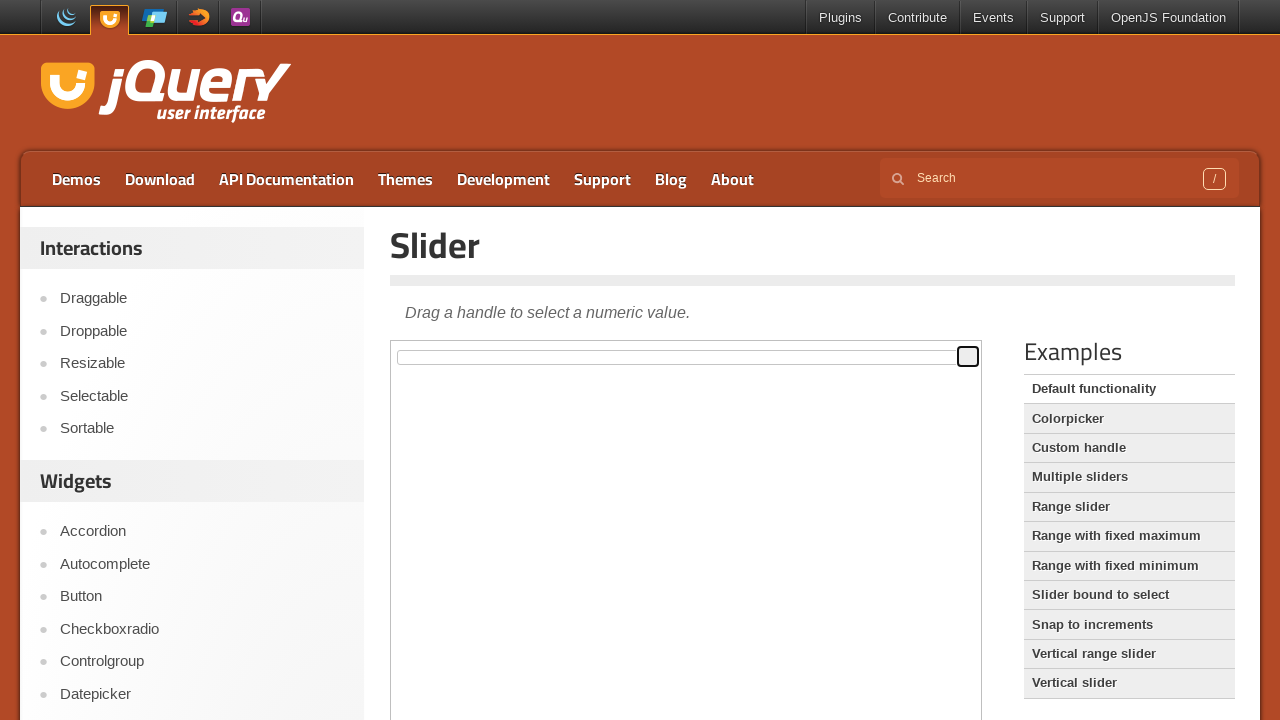

Pressed right arrow key (iteration 20/100) on iframe >> nth=0 >> internal:control=enter-frame >> div#slider > span
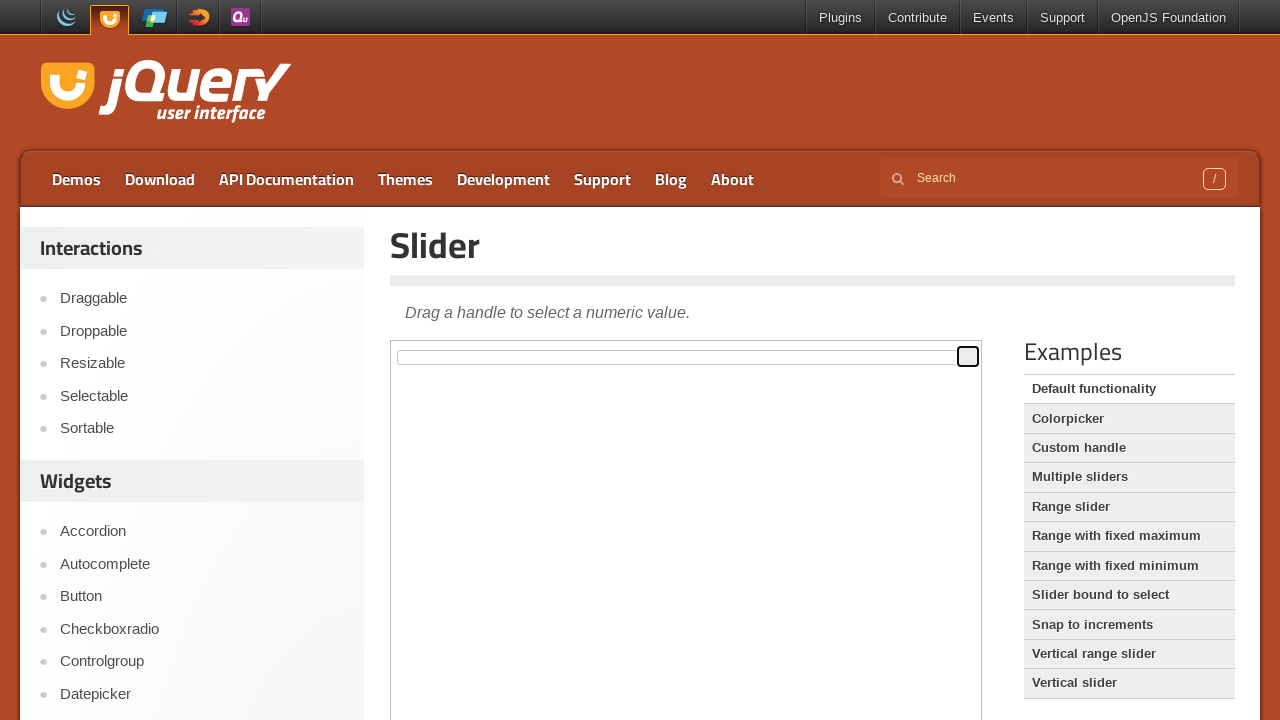

Dragged slider handle to the right (iteration 21/100) at (1009, 347)
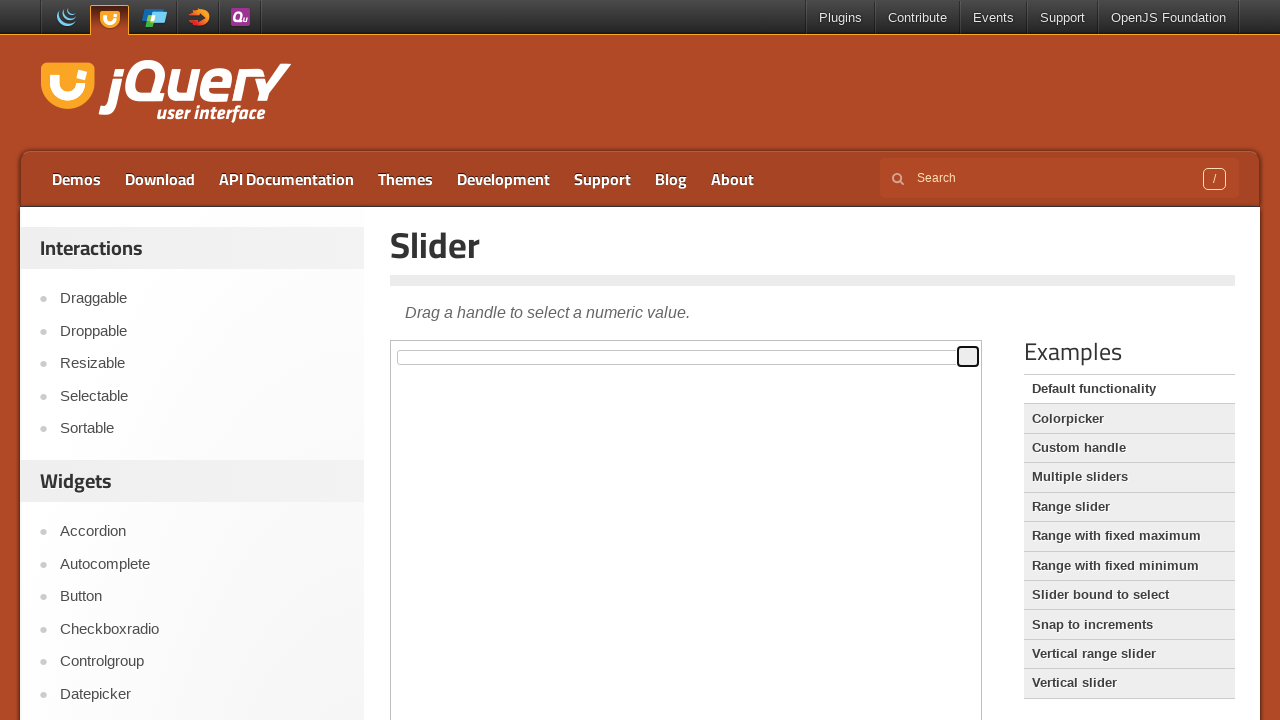

Waited 100ms between drag actions
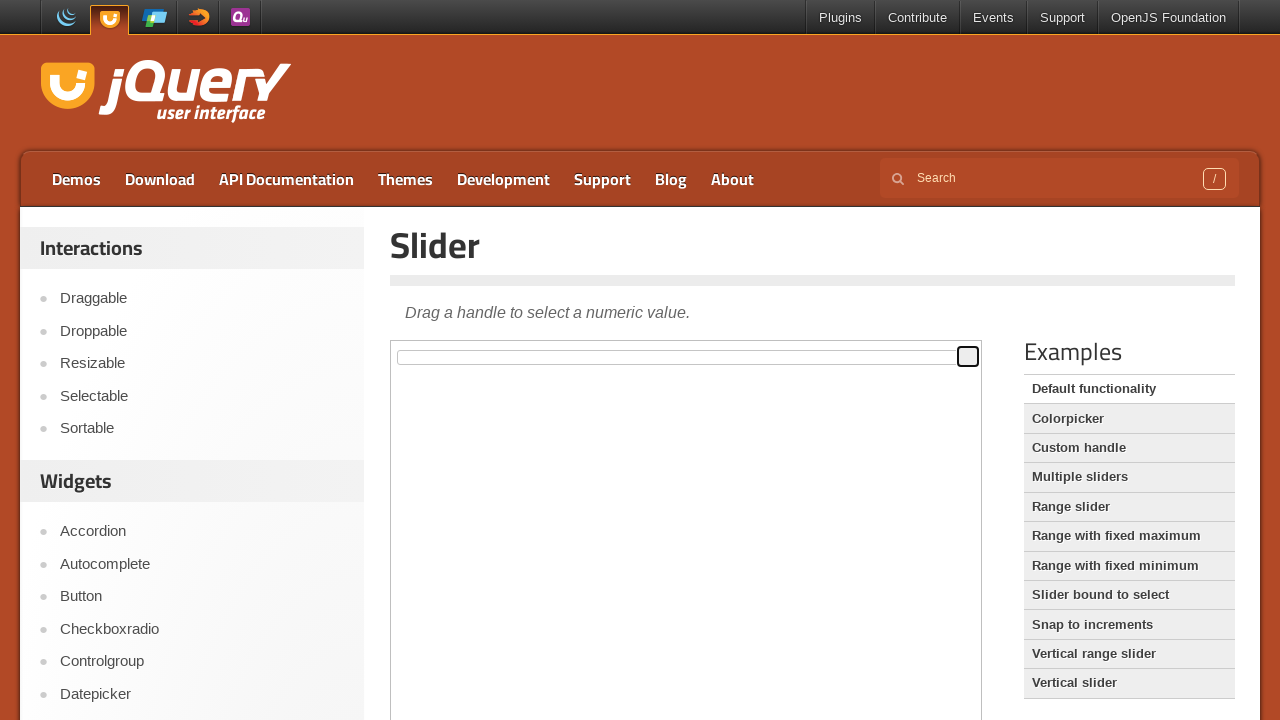

Pressed right arrow key (iteration 21/100) on iframe >> nth=0 >> internal:control=enter-frame >> div#slider > span
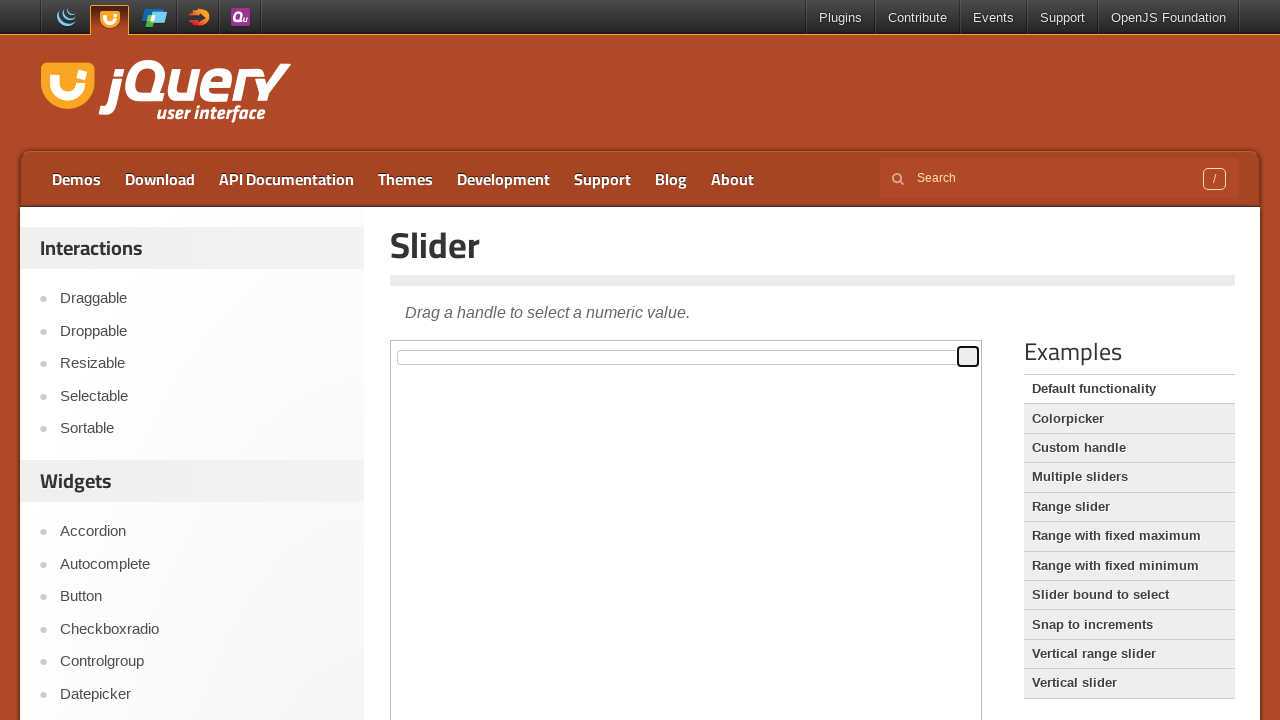

Dragged slider handle to the right (iteration 22/100) at (1009, 347)
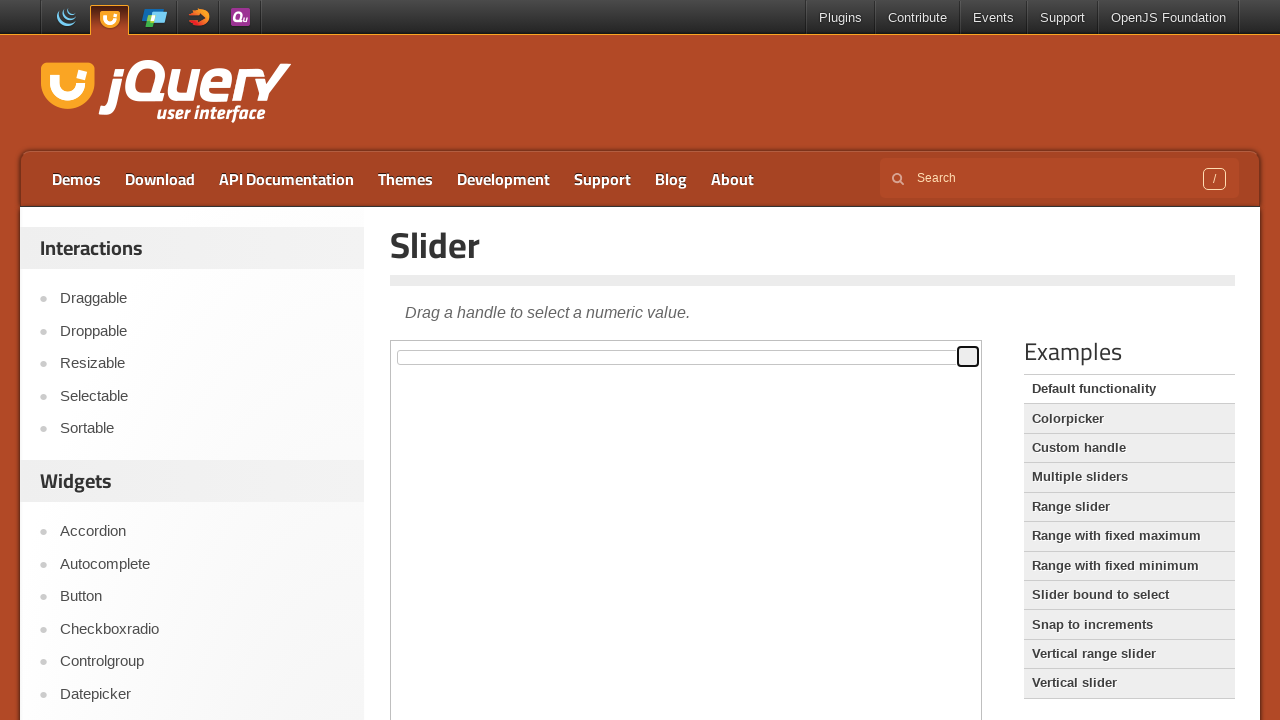

Waited 100ms between drag actions
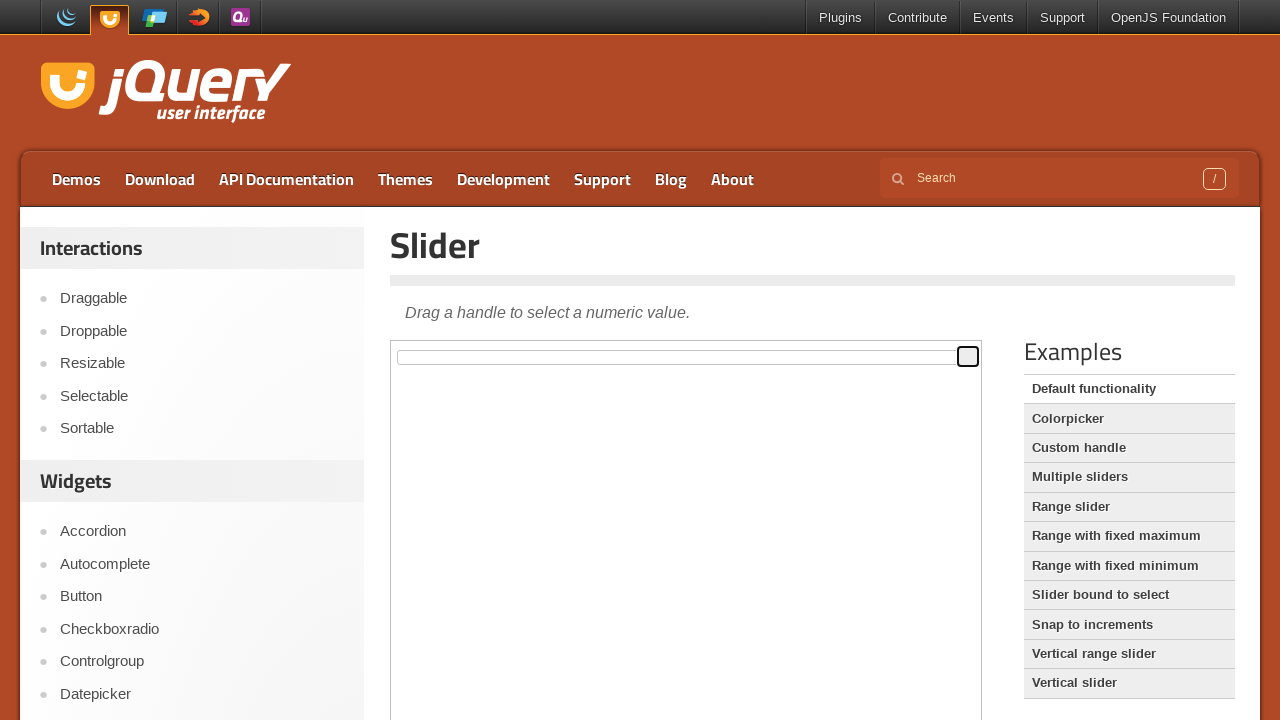

Pressed right arrow key (iteration 22/100) on iframe >> nth=0 >> internal:control=enter-frame >> div#slider > span
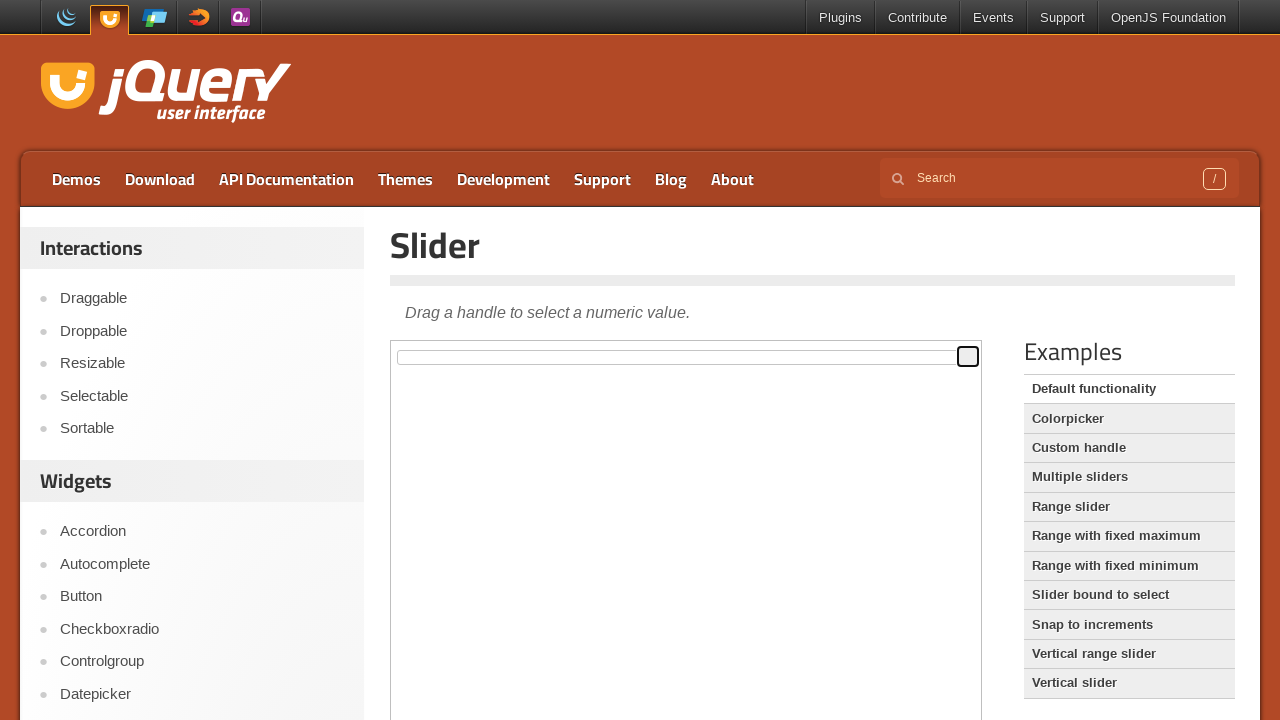

Dragged slider handle to the right (iteration 23/100) at (1009, 347)
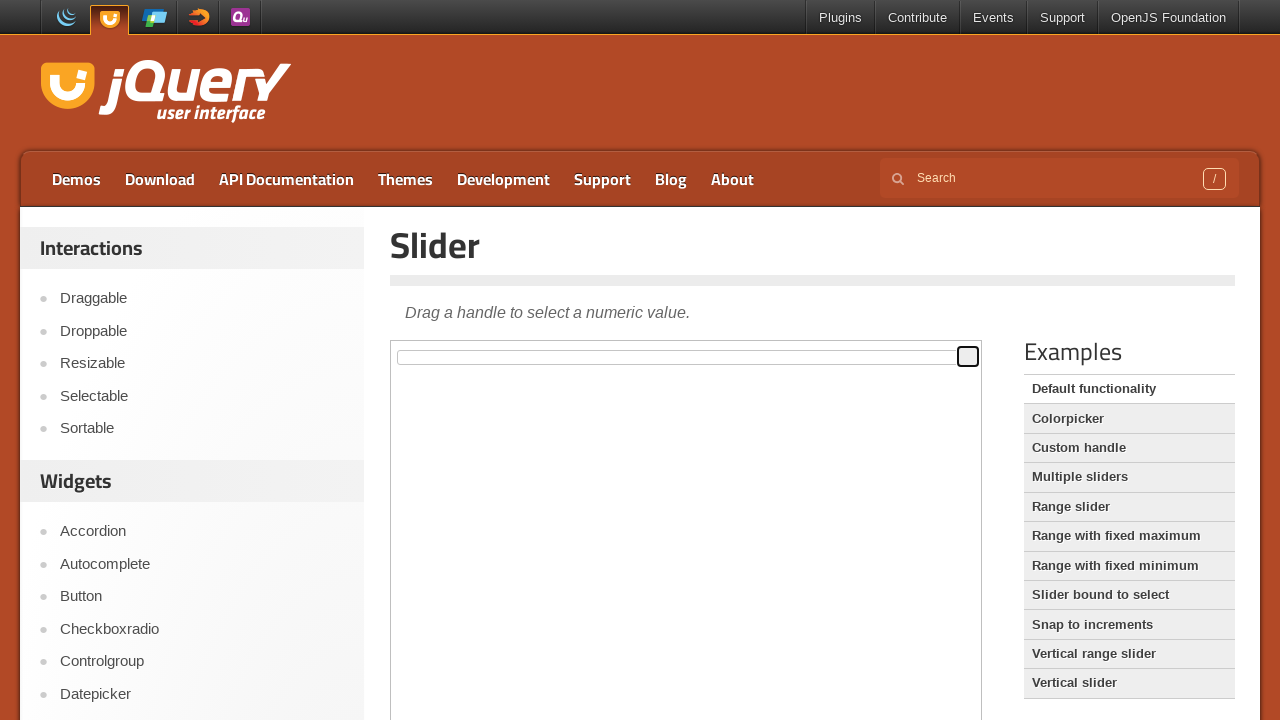

Waited 100ms between drag actions
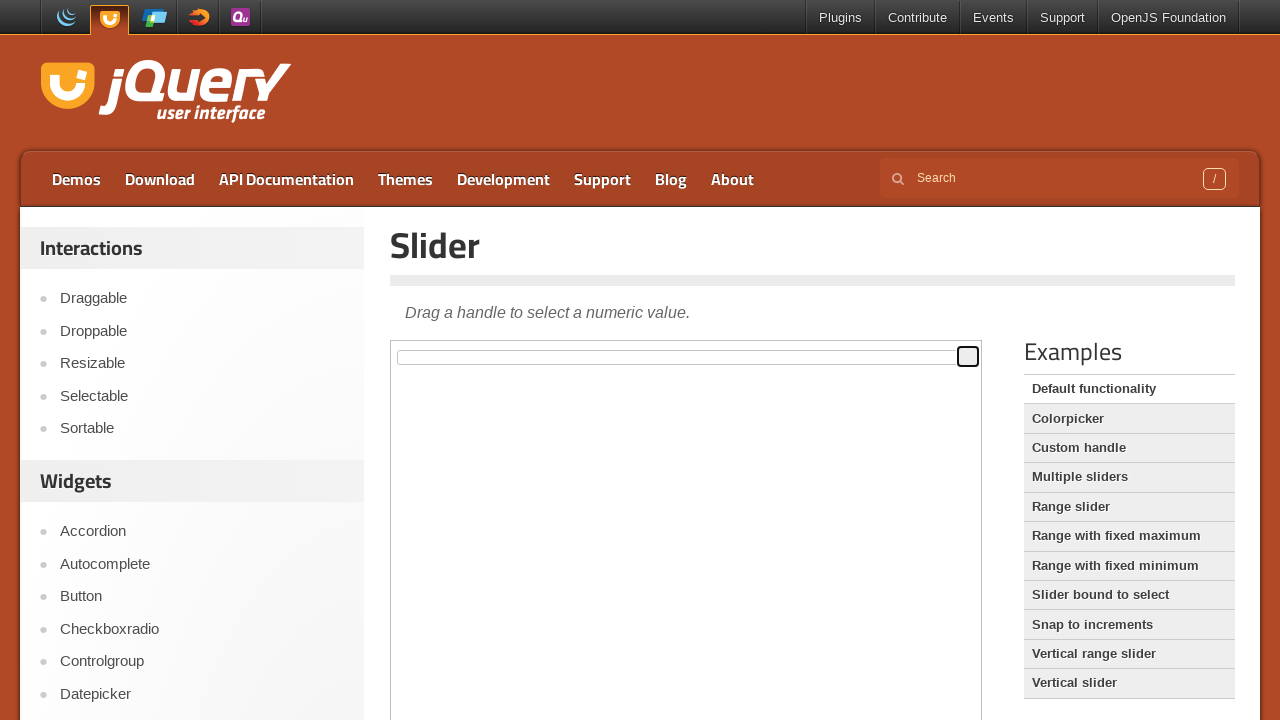

Pressed right arrow key (iteration 23/100) on iframe >> nth=0 >> internal:control=enter-frame >> div#slider > span
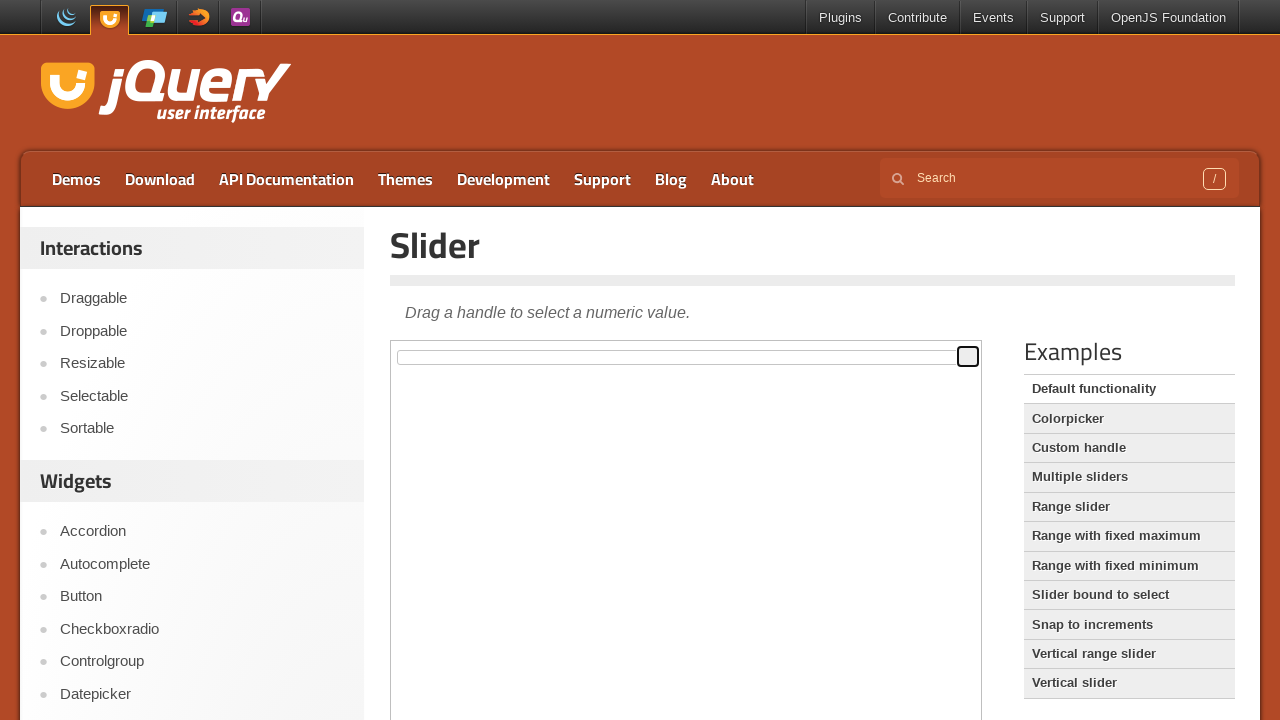

Dragged slider handle to the right (iteration 24/100) at (1009, 347)
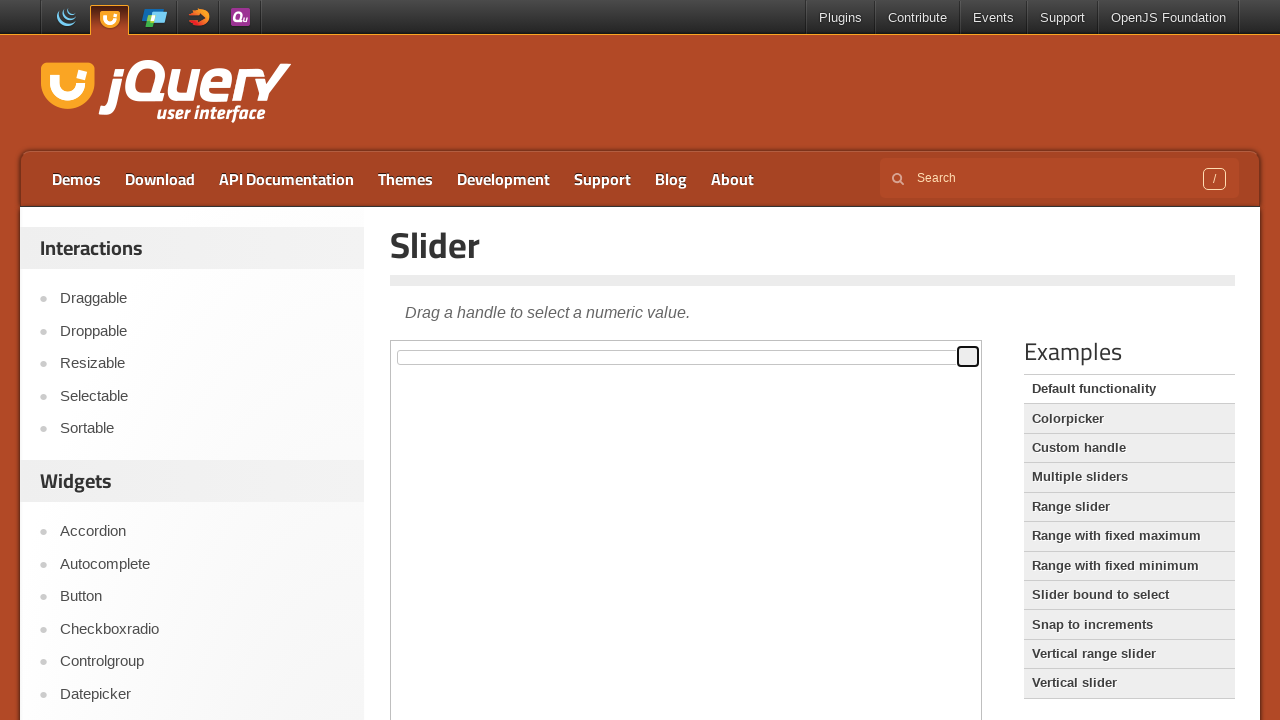

Waited 100ms between drag actions
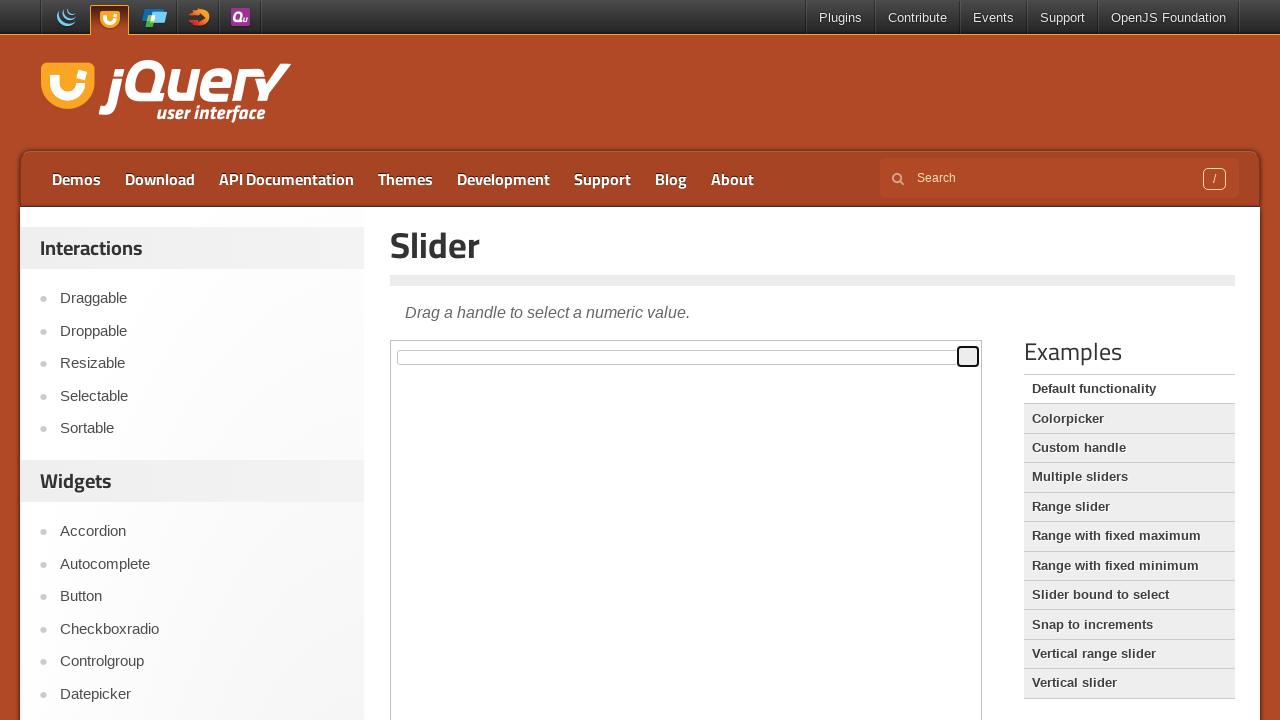

Pressed right arrow key (iteration 24/100) on iframe >> nth=0 >> internal:control=enter-frame >> div#slider > span
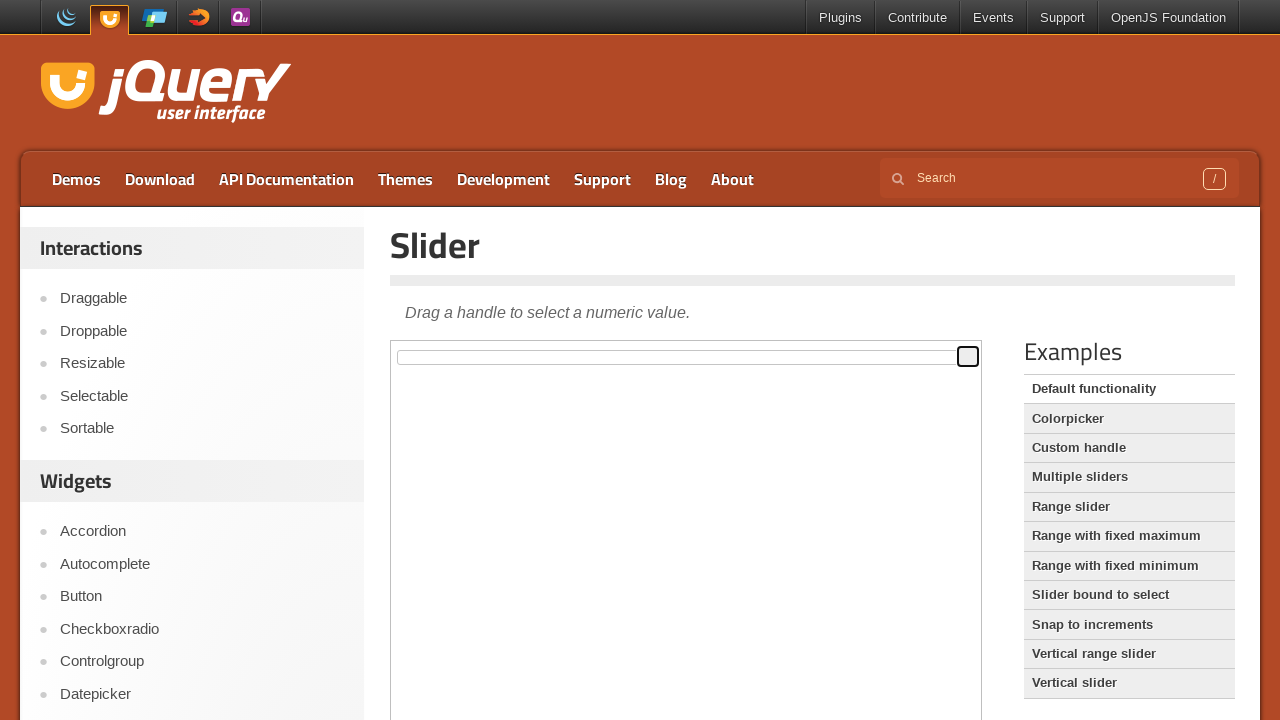

Dragged slider handle to the right (iteration 25/100) at (1009, 347)
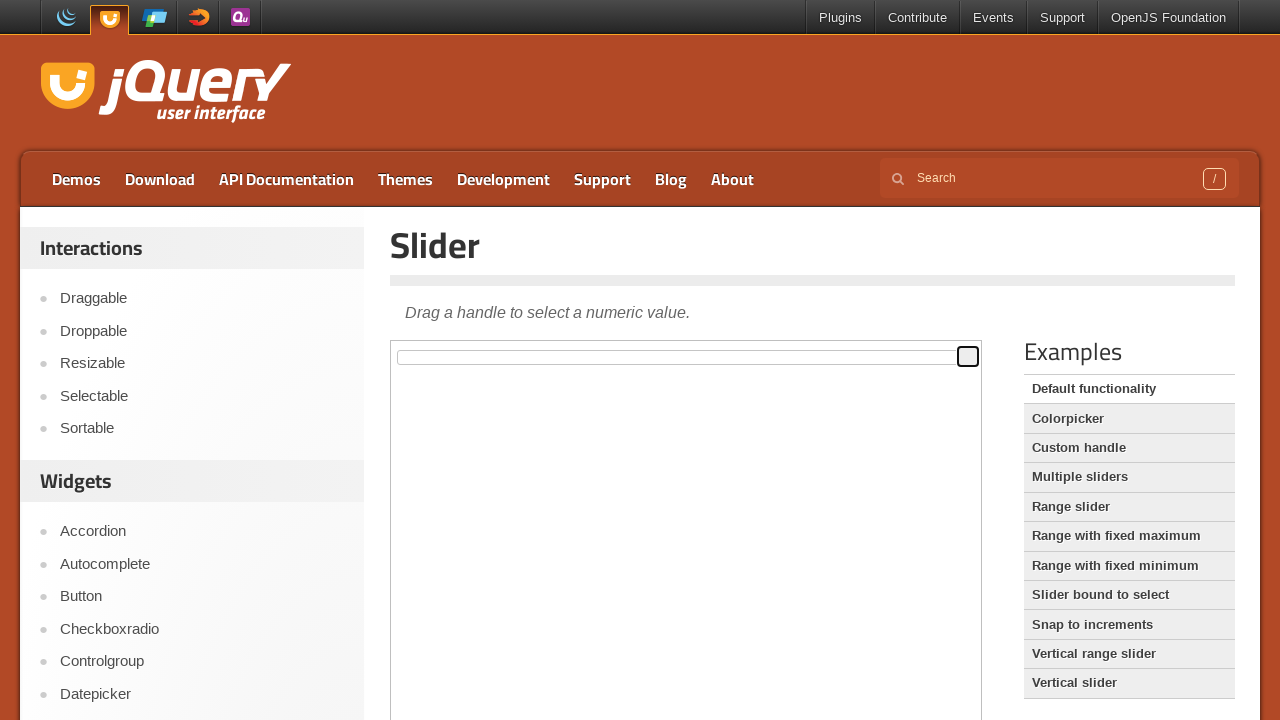

Waited 100ms between drag actions
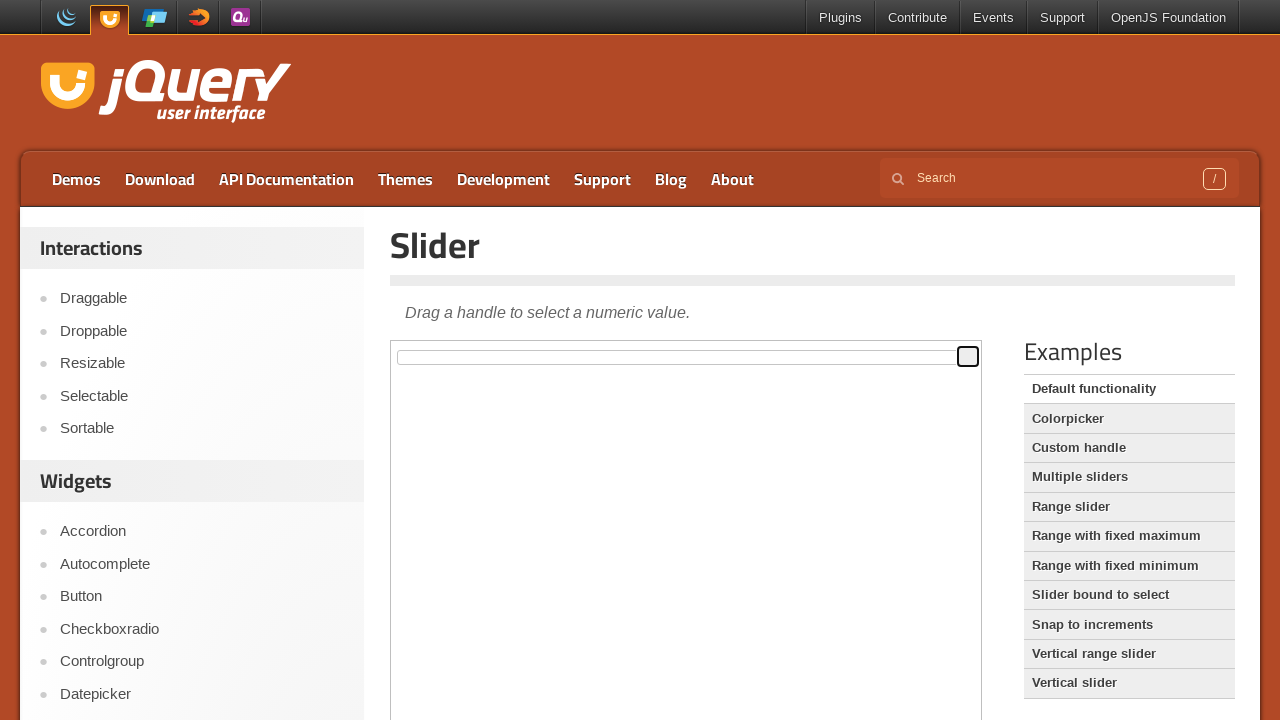

Pressed right arrow key (iteration 25/100) on iframe >> nth=0 >> internal:control=enter-frame >> div#slider > span
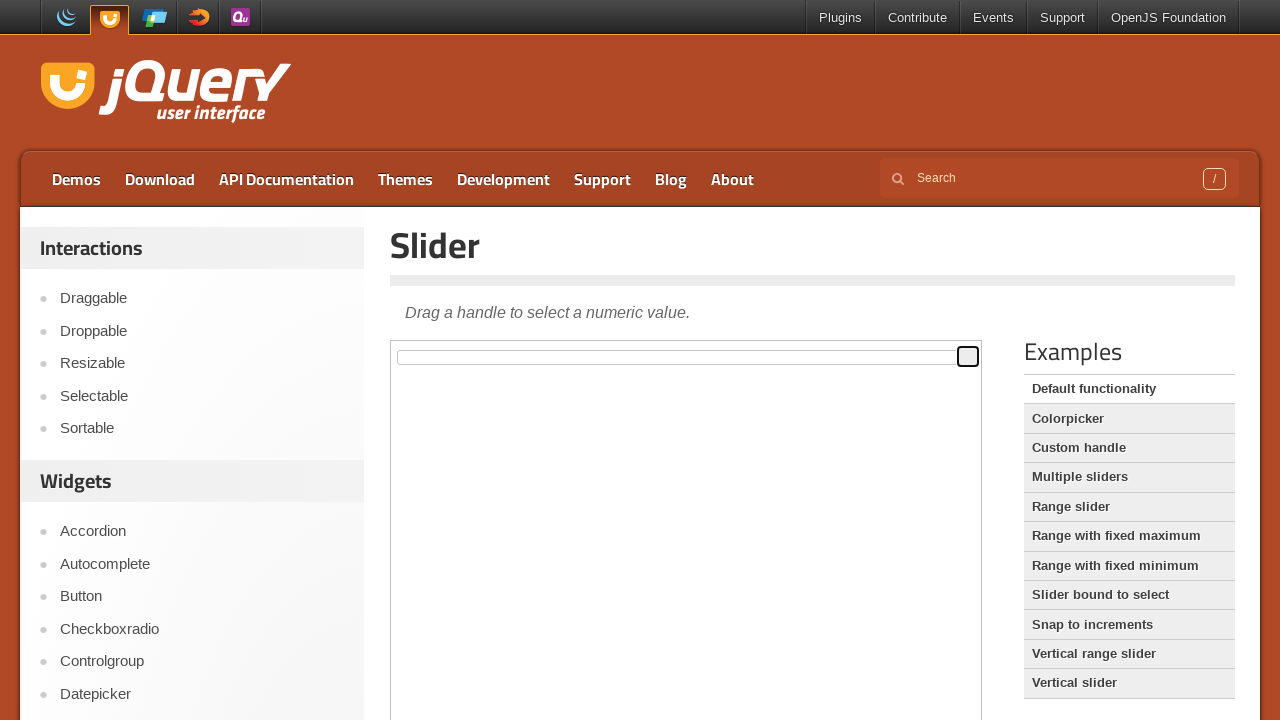

Dragged slider handle to the right (iteration 26/100) at (1009, 347)
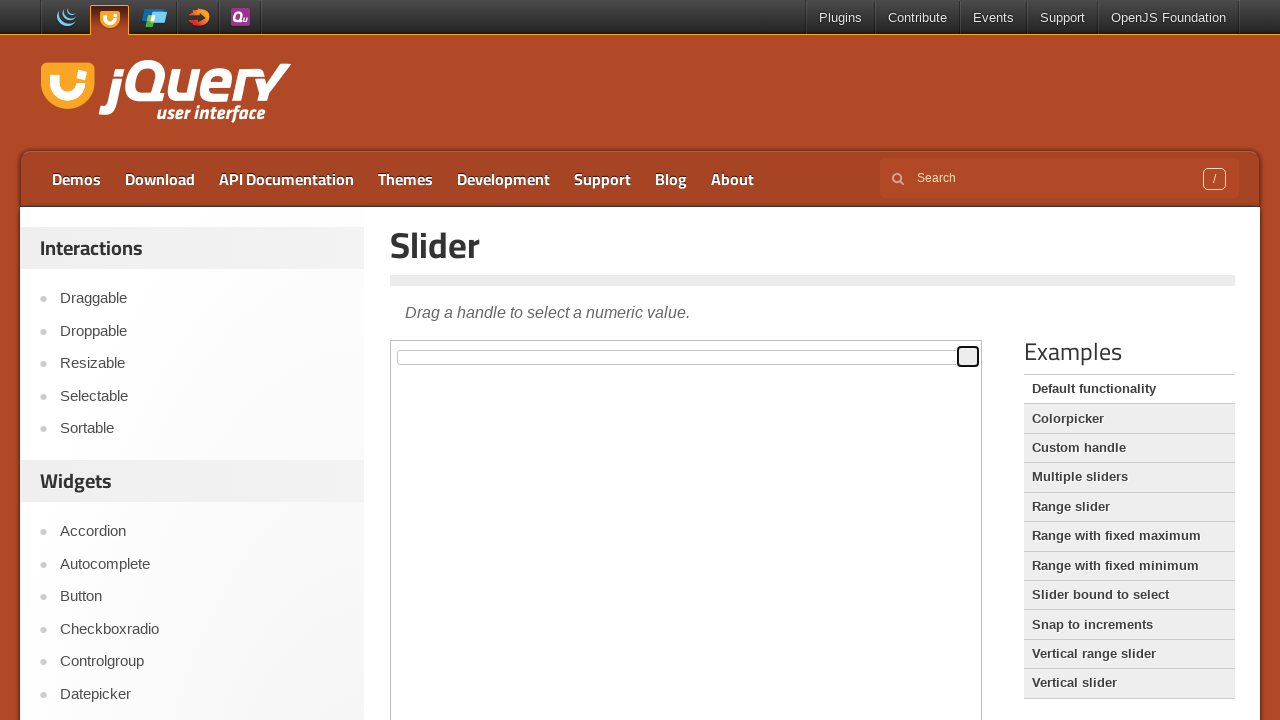

Waited 100ms between drag actions
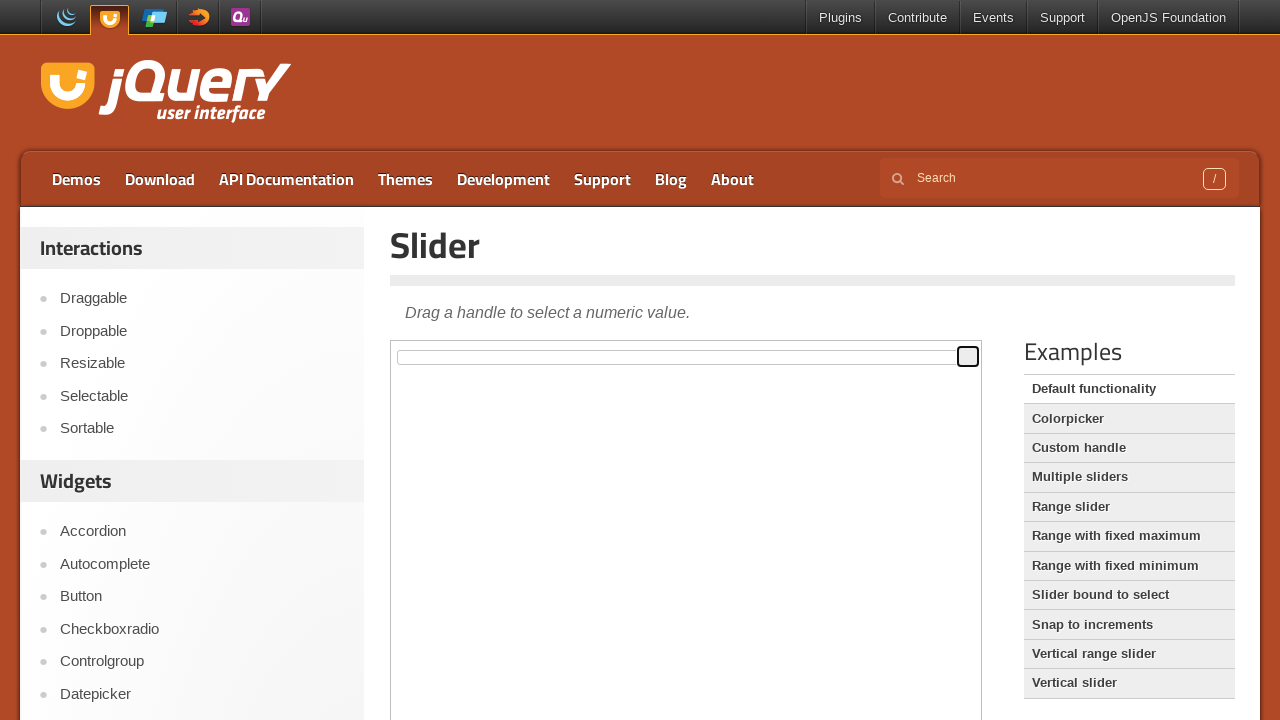

Pressed right arrow key (iteration 26/100) on iframe >> nth=0 >> internal:control=enter-frame >> div#slider > span
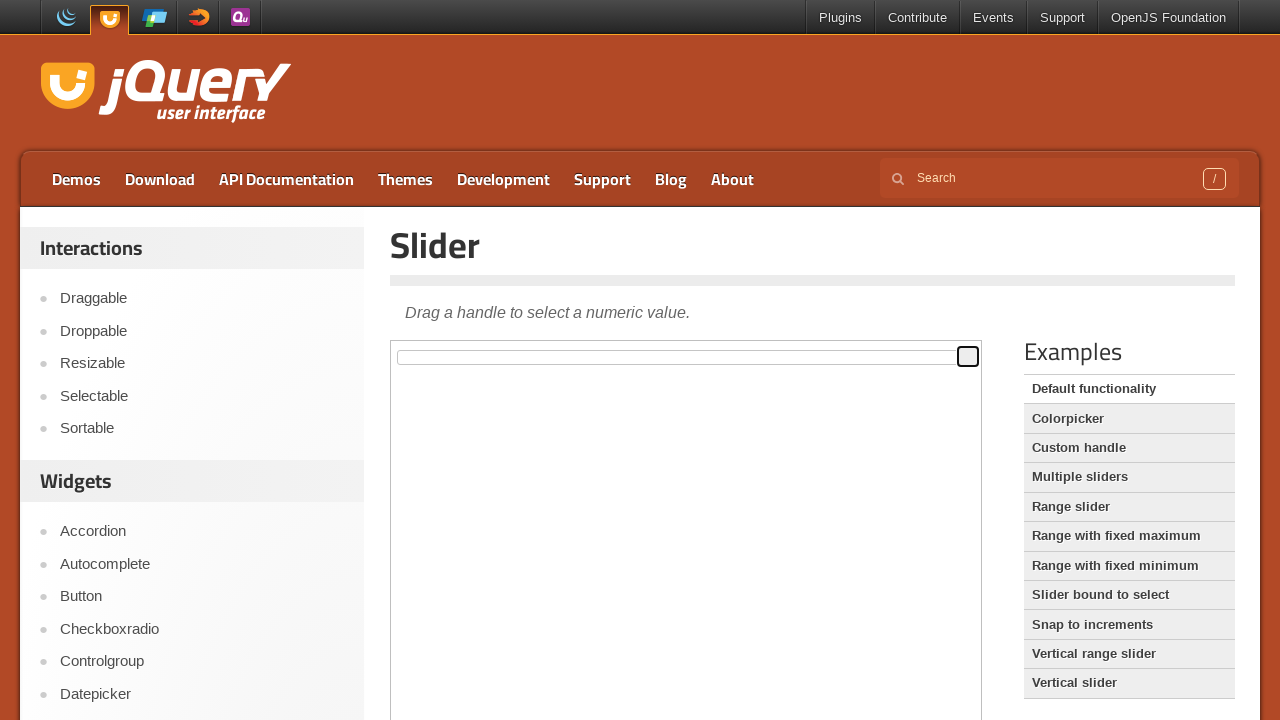

Dragged slider handle to the right (iteration 27/100) at (1009, 347)
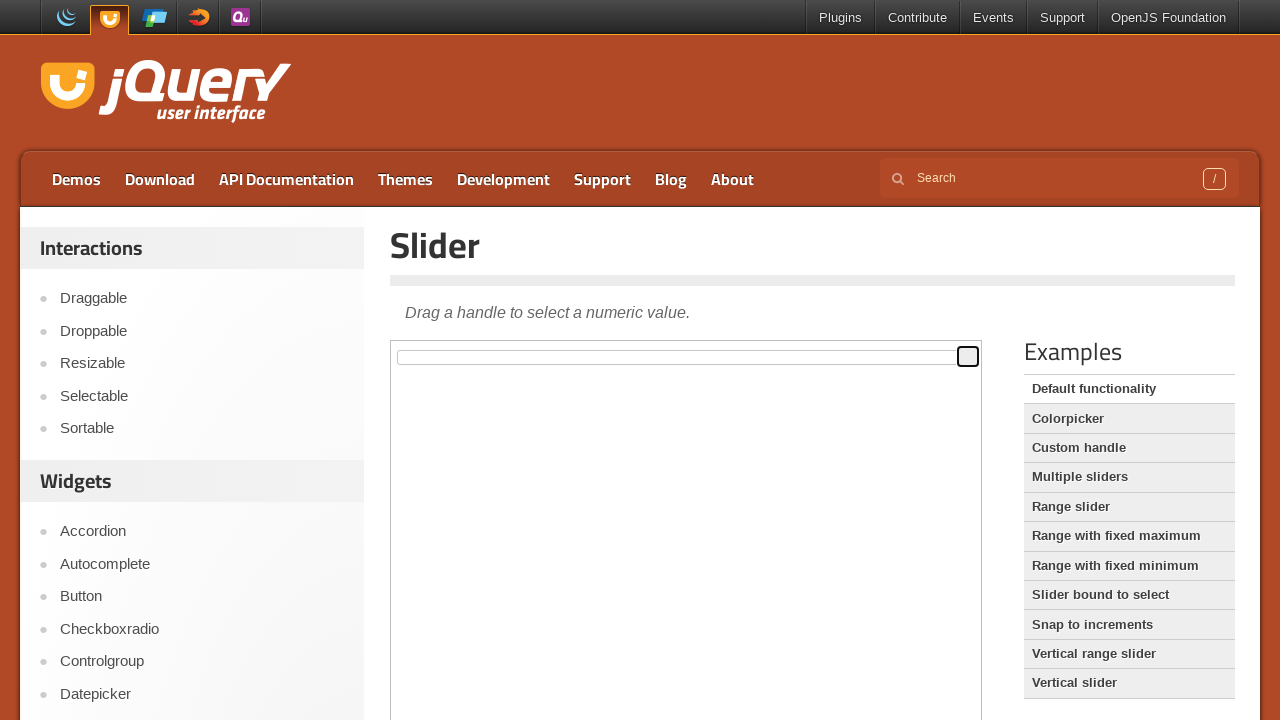

Waited 100ms between drag actions
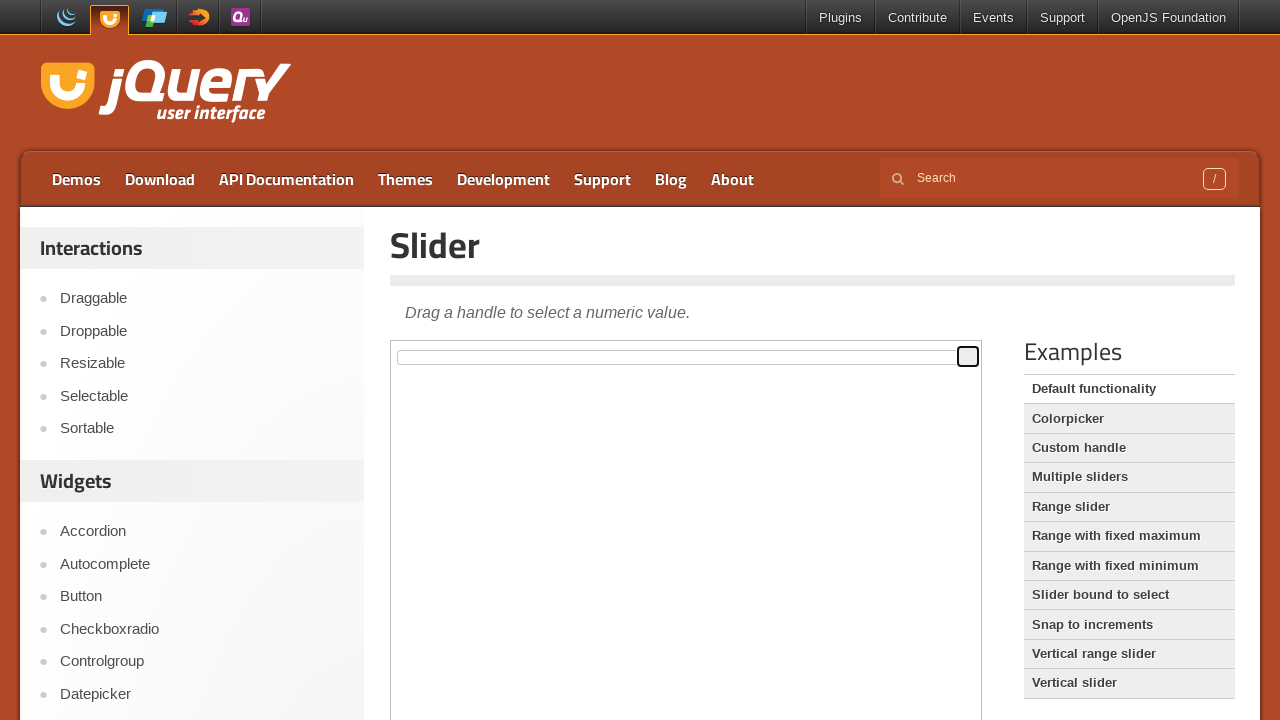

Pressed right arrow key (iteration 27/100) on iframe >> nth=0 >> internal:control=enter-frame >> div#slider > span
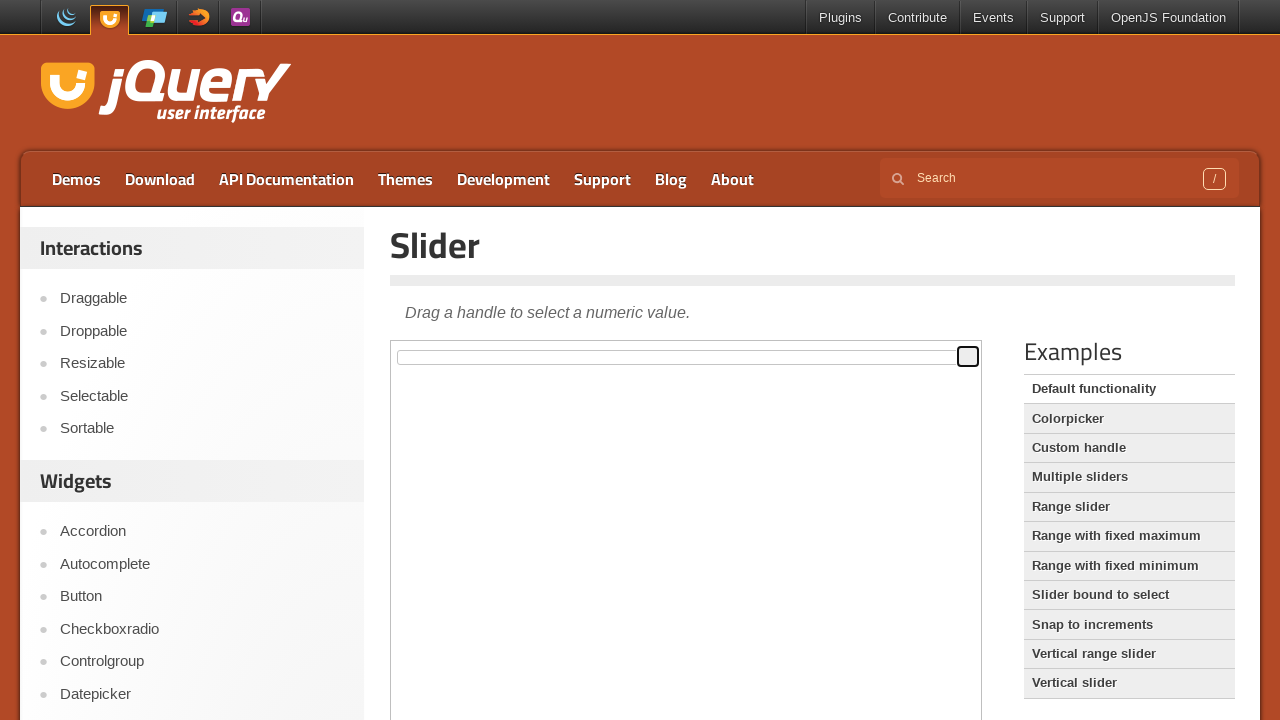

Dragged slider handle to the right (iteration 28/100) at (1009, 347)
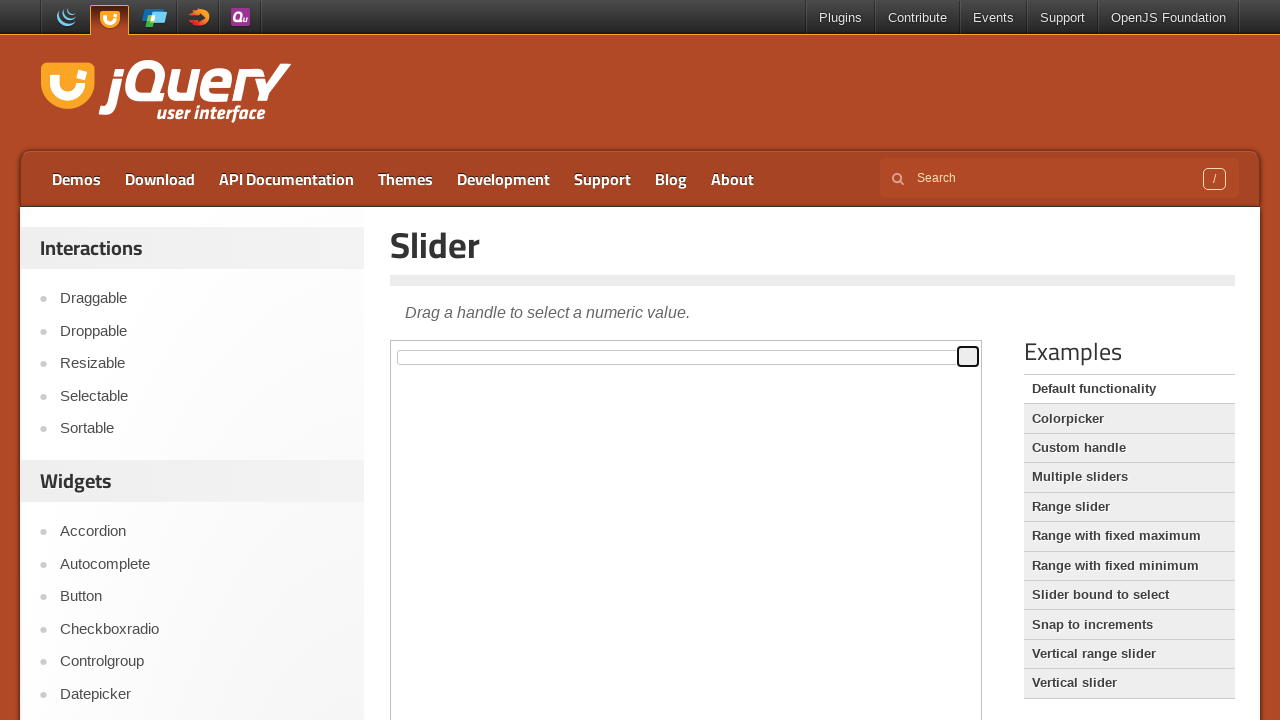

Waited 100ms between drag actions
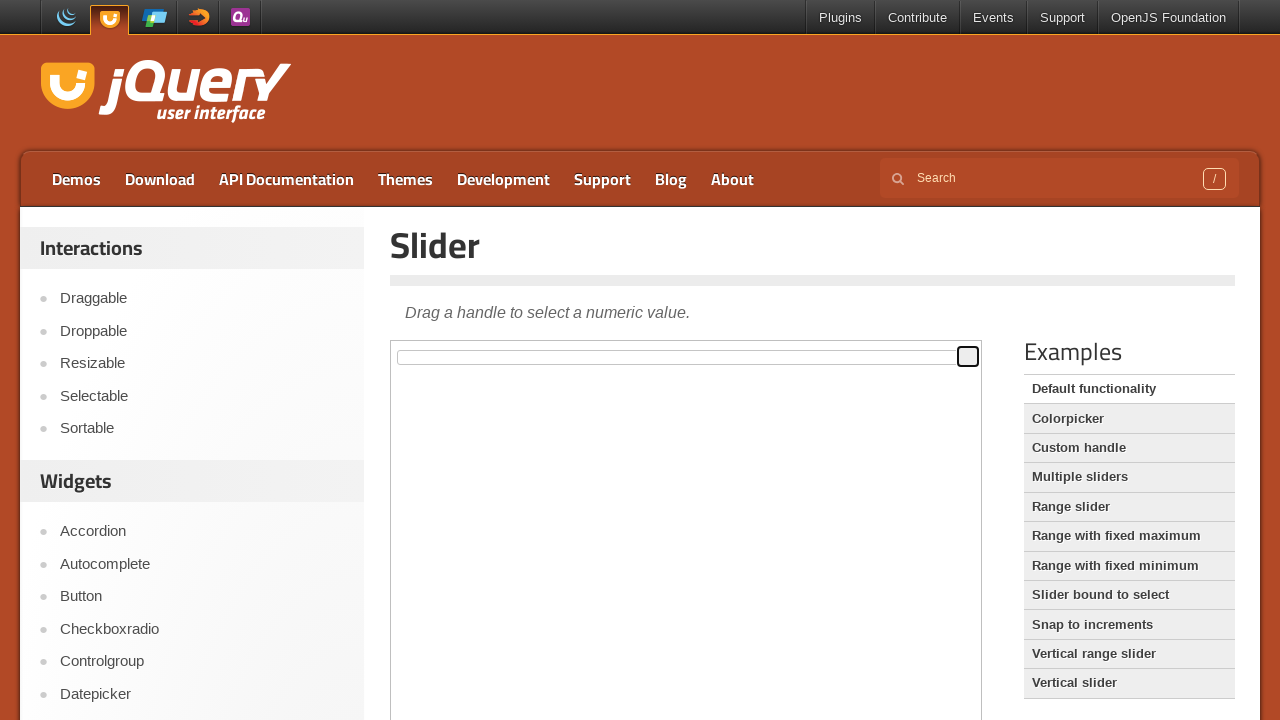

Pressed right arrow key (iteration 28/100) on iframe >> nth=0 >> internal:control=enter-frame >> div#slider > span
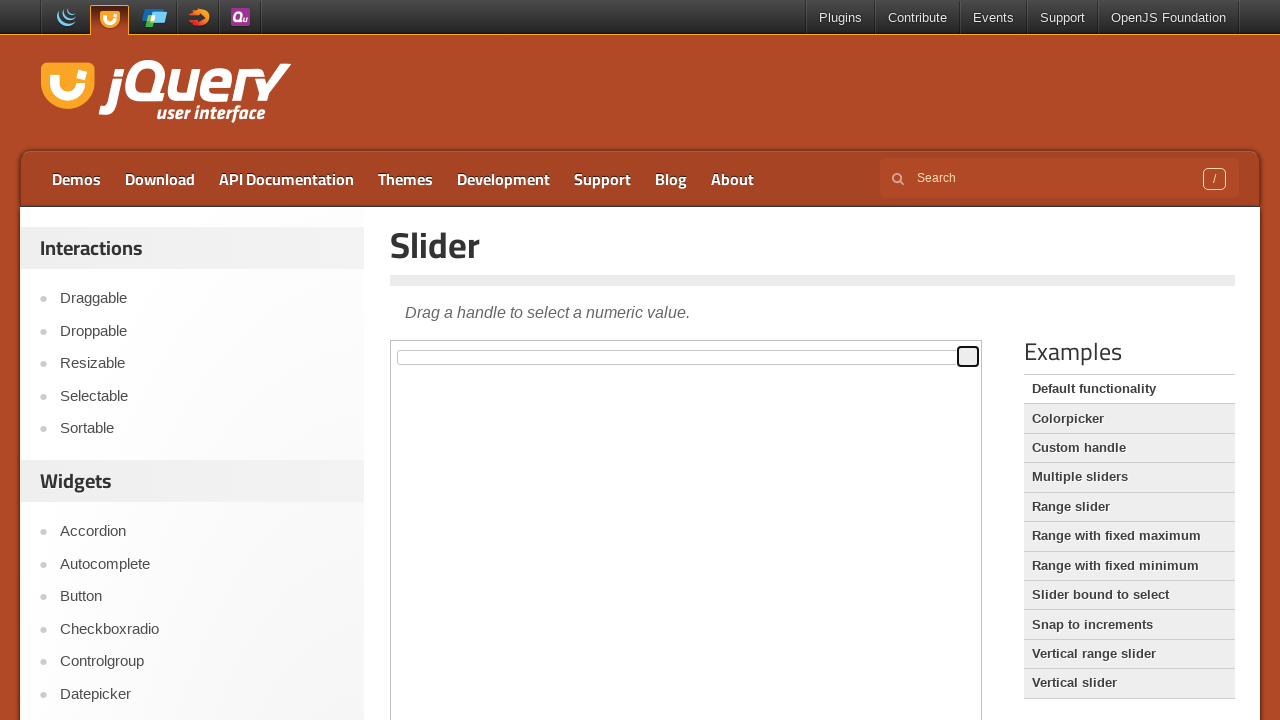

Dragged slider handle to the right (iteration 29/100) at (1009, 347)
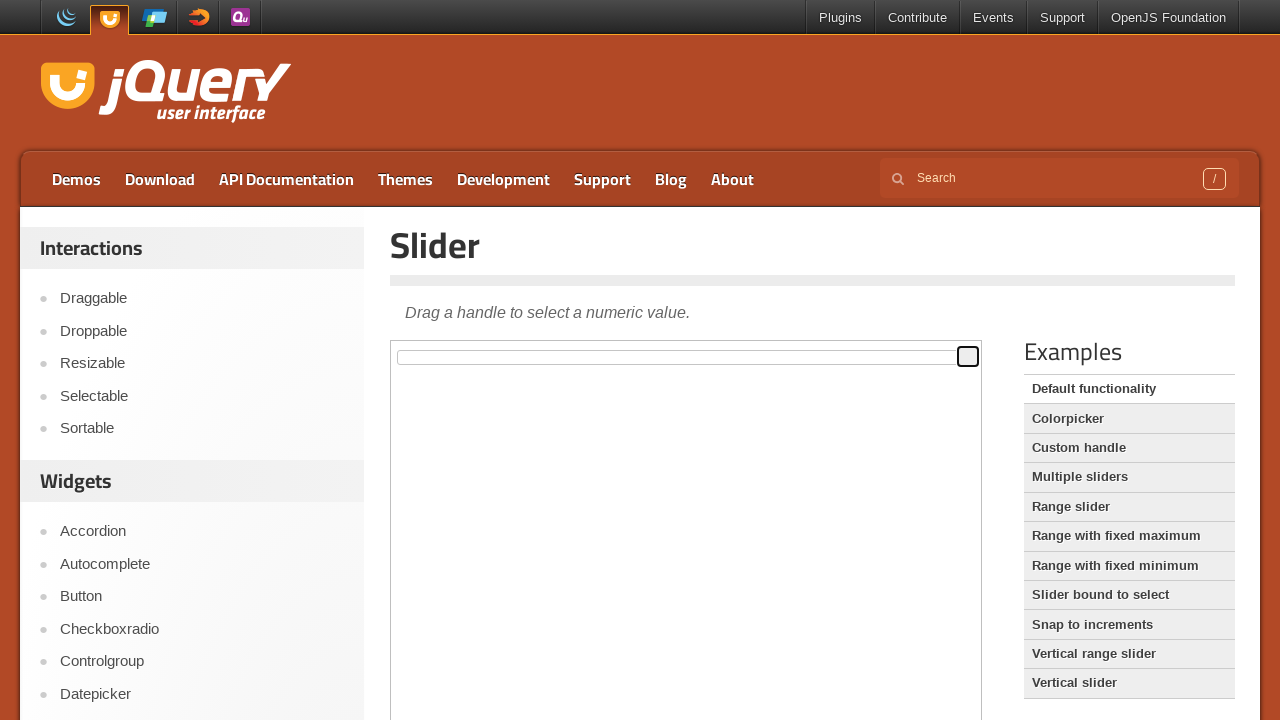

Waited 100ms between drag actions
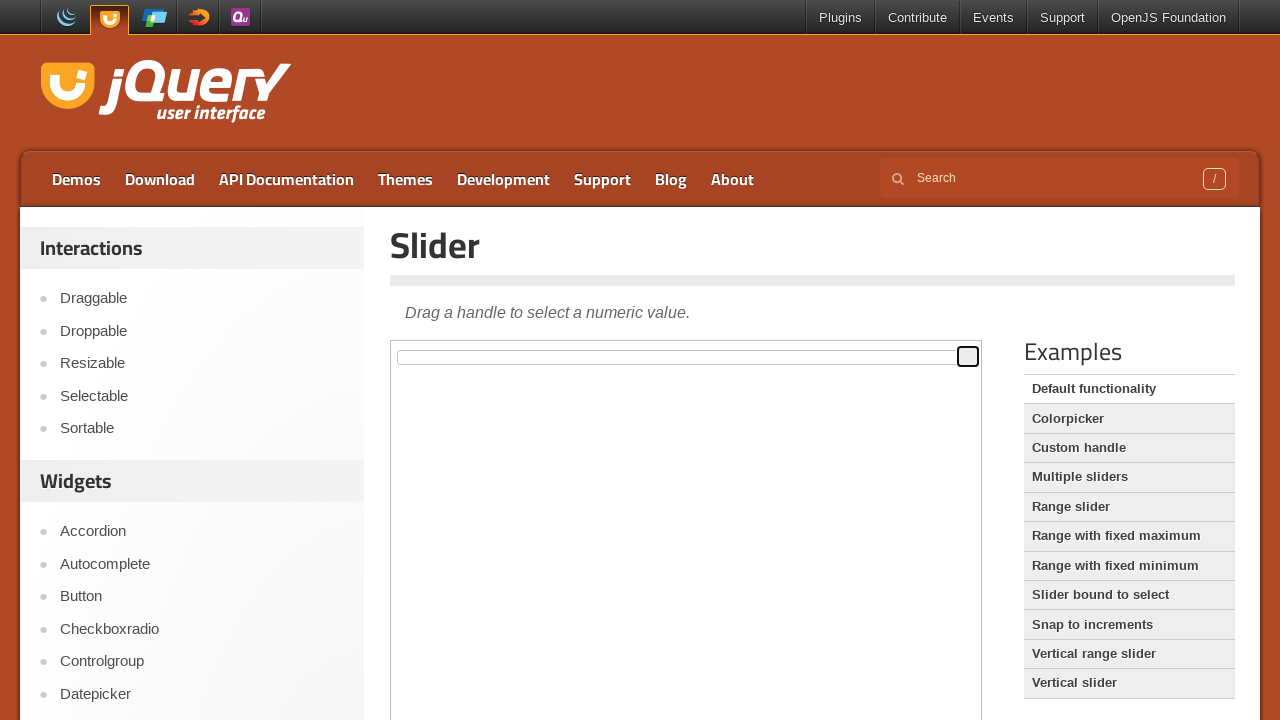

Pressed right arrow key (iteration 29/100) on iframe >> nth=0 >> internal:control=enter-frame >> div#slider > span
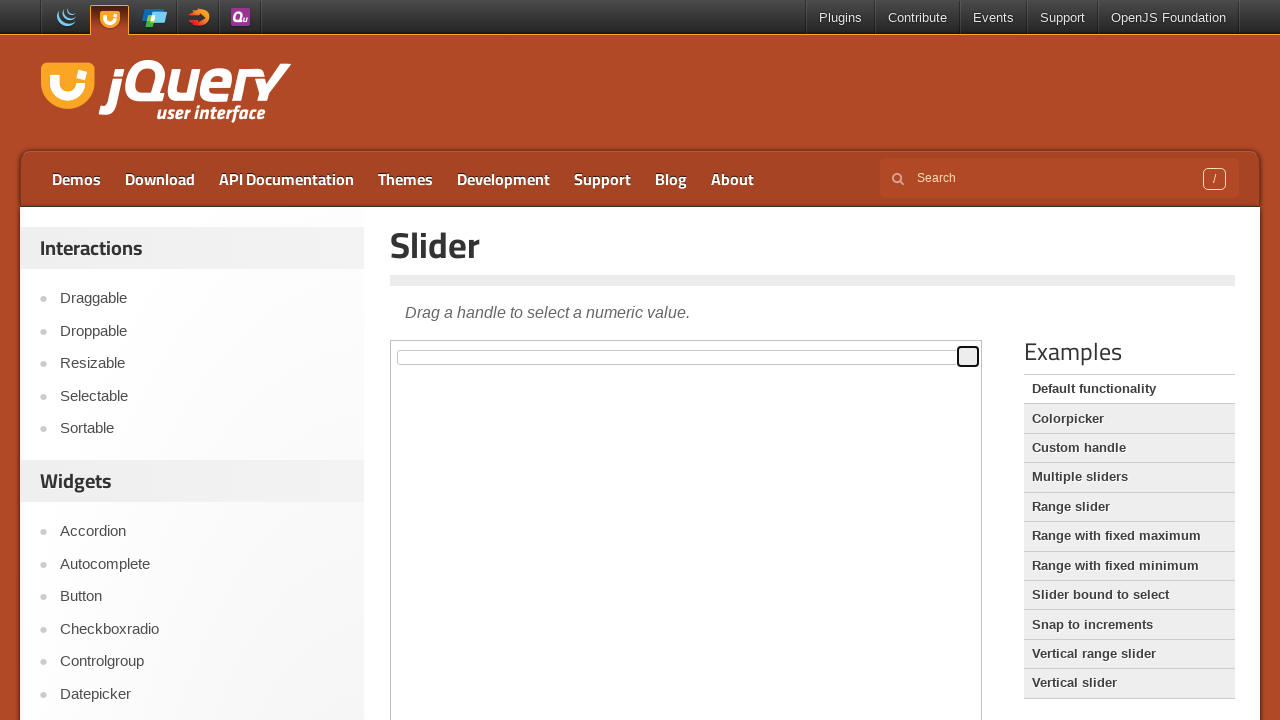

Dragged slider handle to the right (iteration 30/100) at (1009, 347)
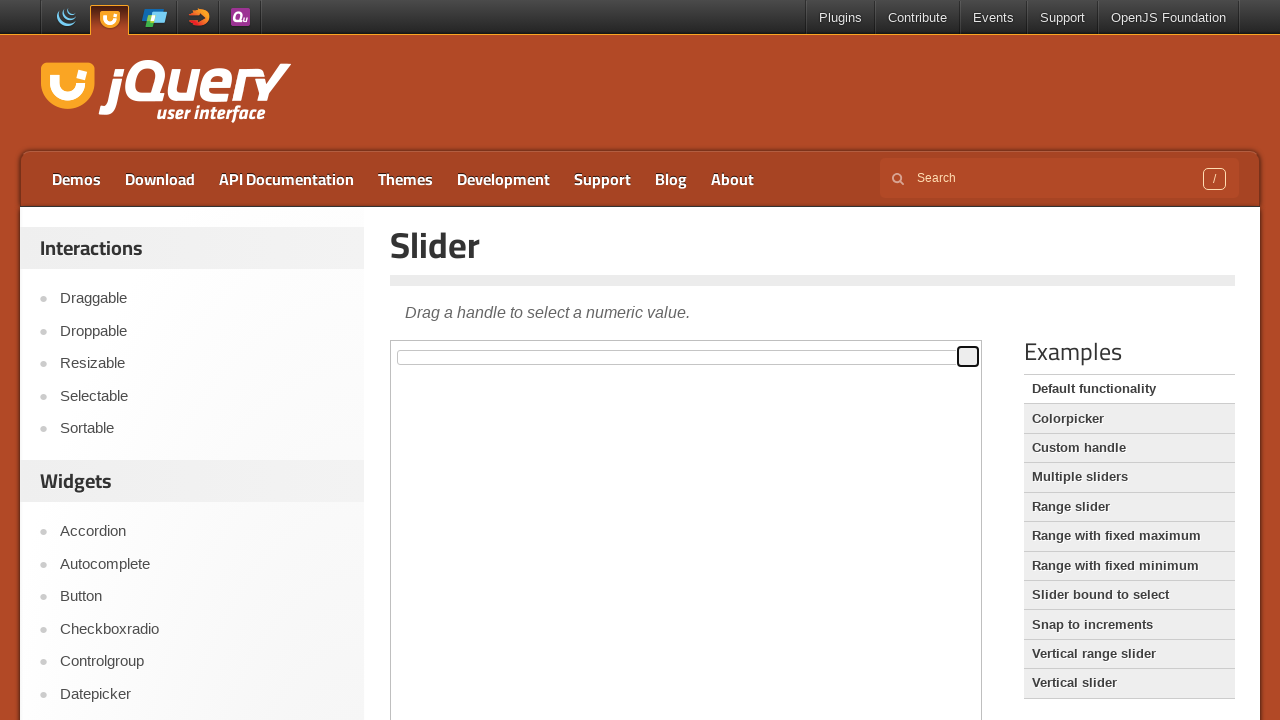

Waited 100ms between drag actions
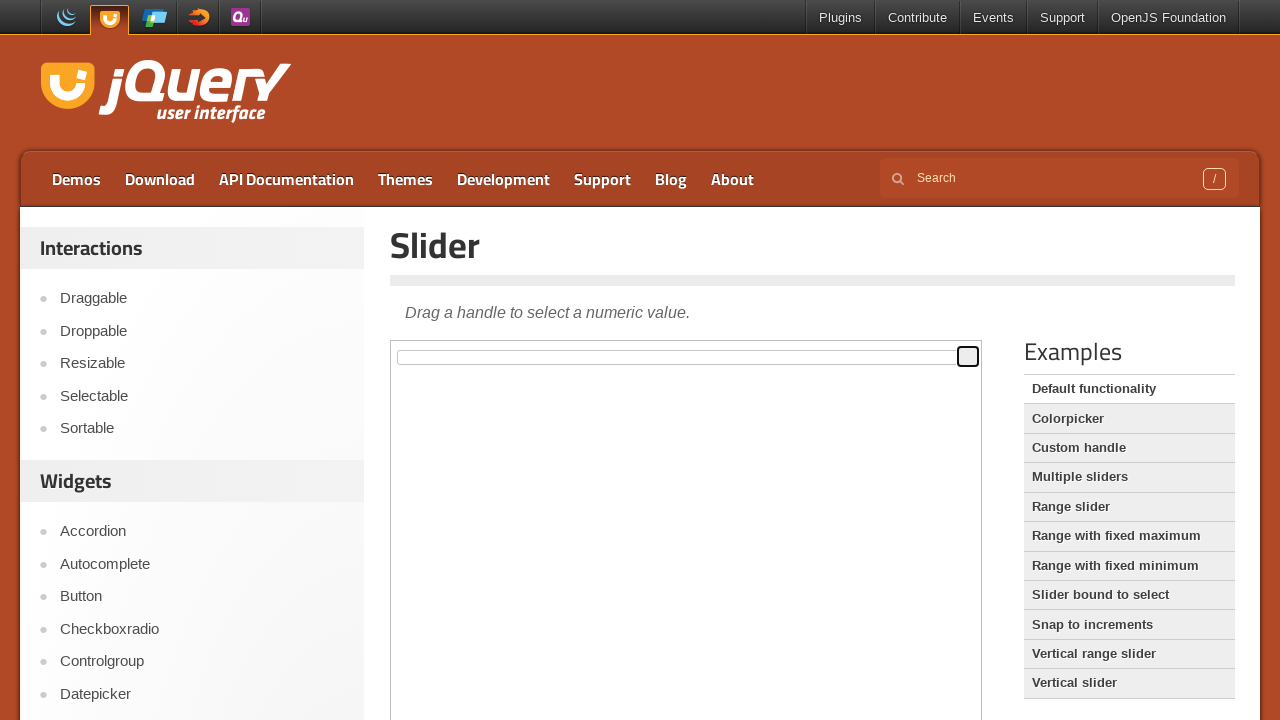

Pressed right arrow key (iteration 30/100) on iframe >> nth=0 >> internal:control=enter-frame >> div#slider > span
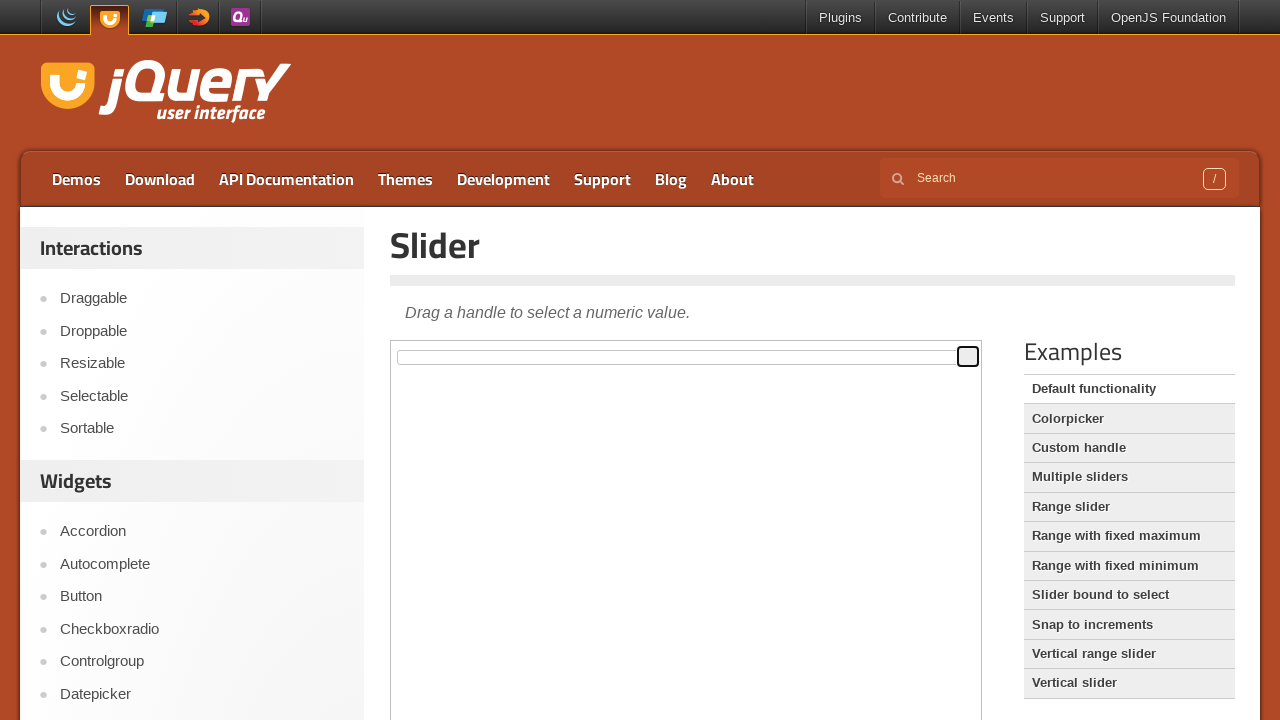

Dragged slider handle to the right (iteration 31/100) at (1009, 347)
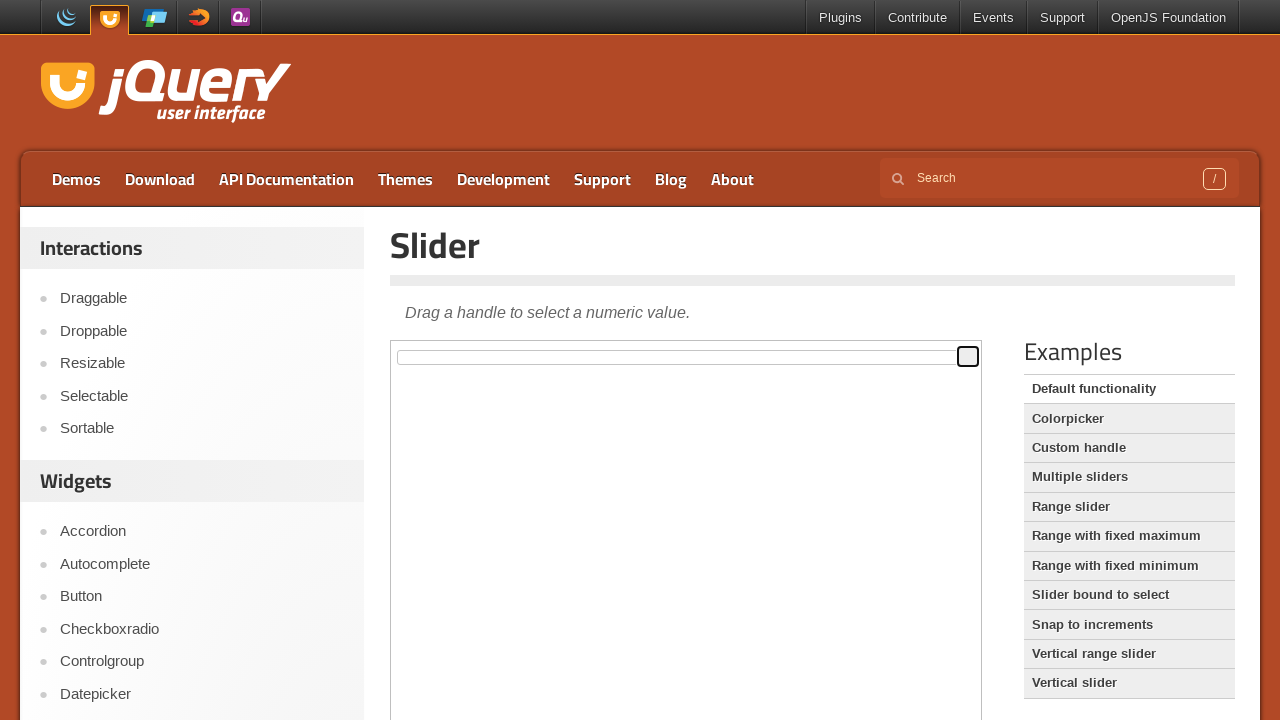

Waited 100ms between drag actions
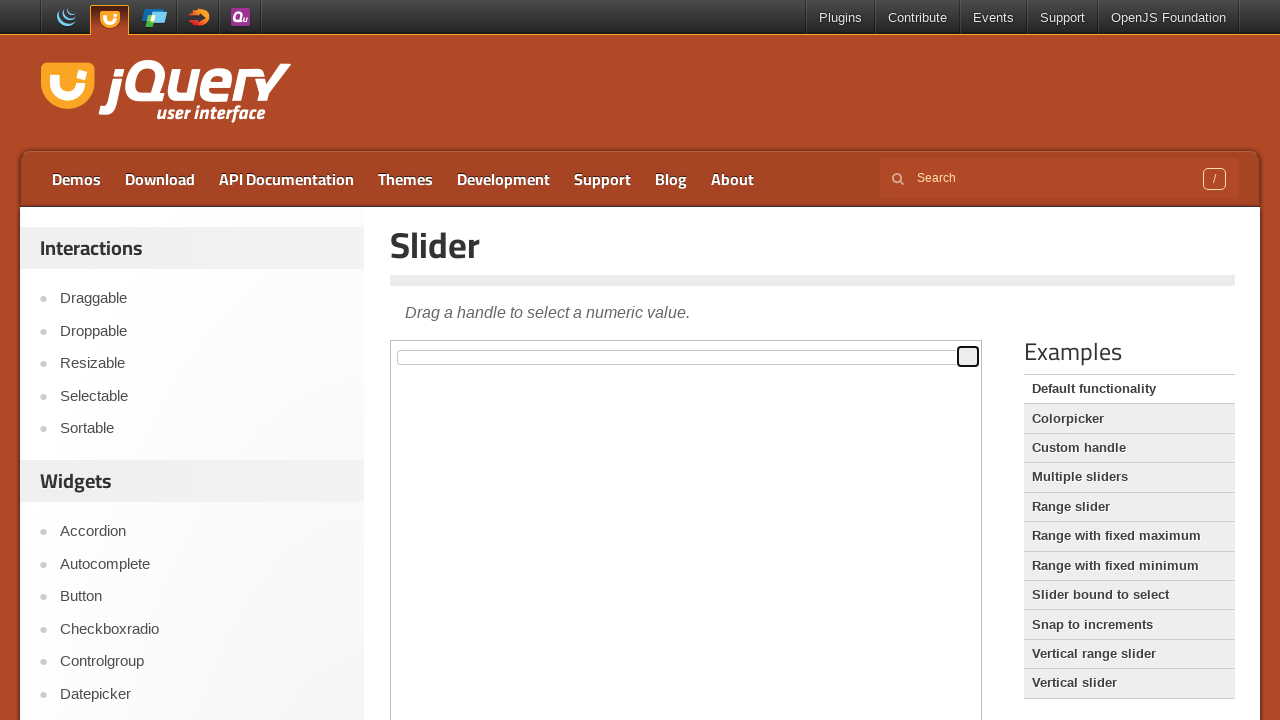

Pressed right arrow key (iteration 31/100) on iframe >> nth=0 >> internal:control=enter-frame >> div#slider > span
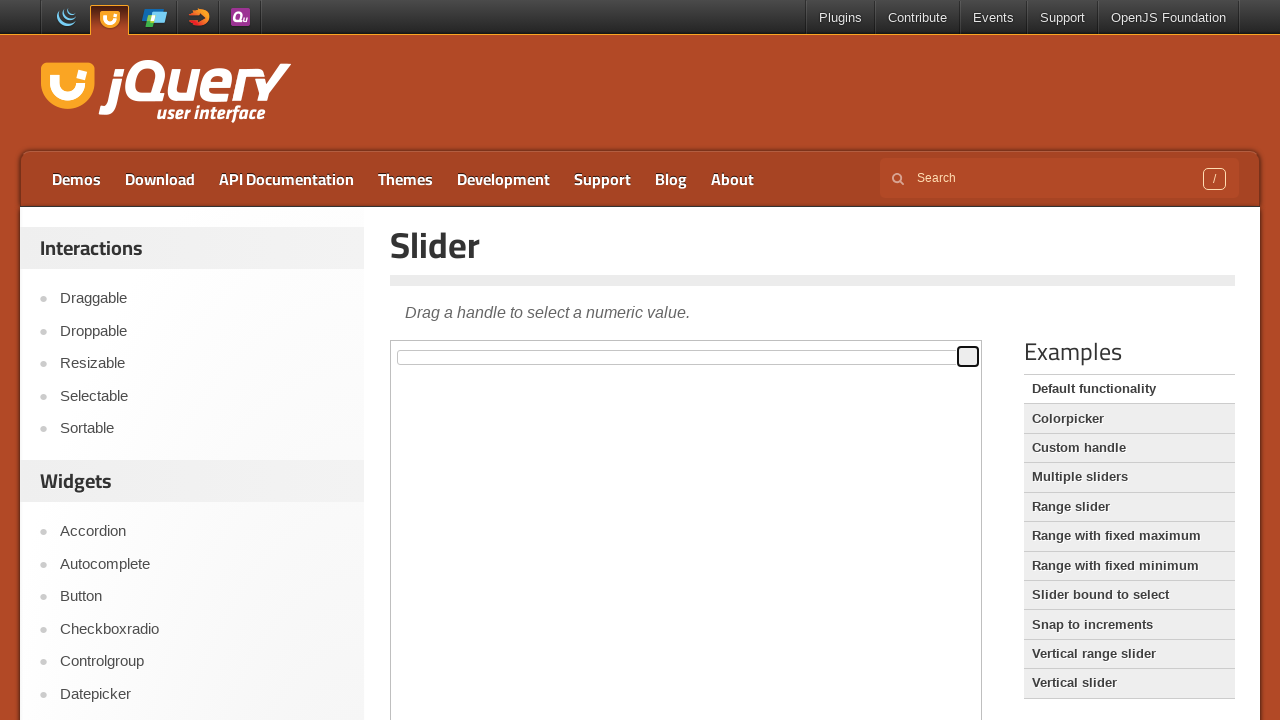

Dragged slider handle to the right (iteration 32/100) at (1009, 347)
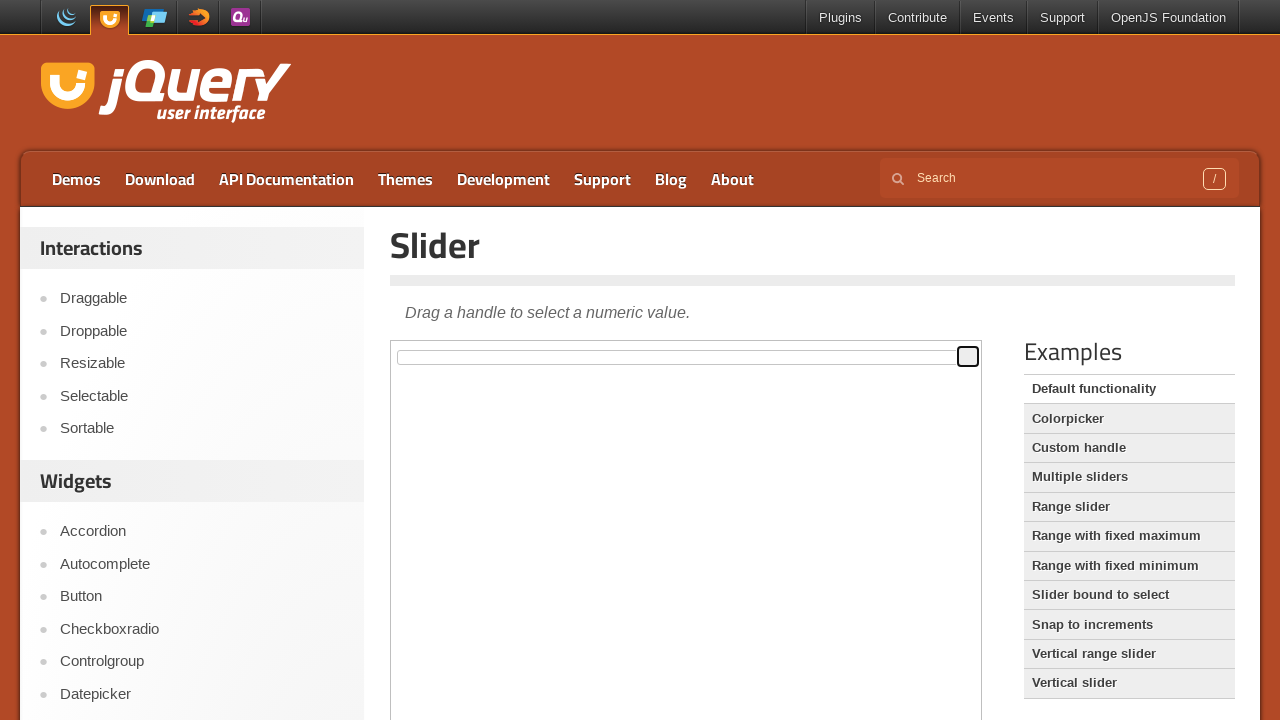

Waited 100ms between drag actions
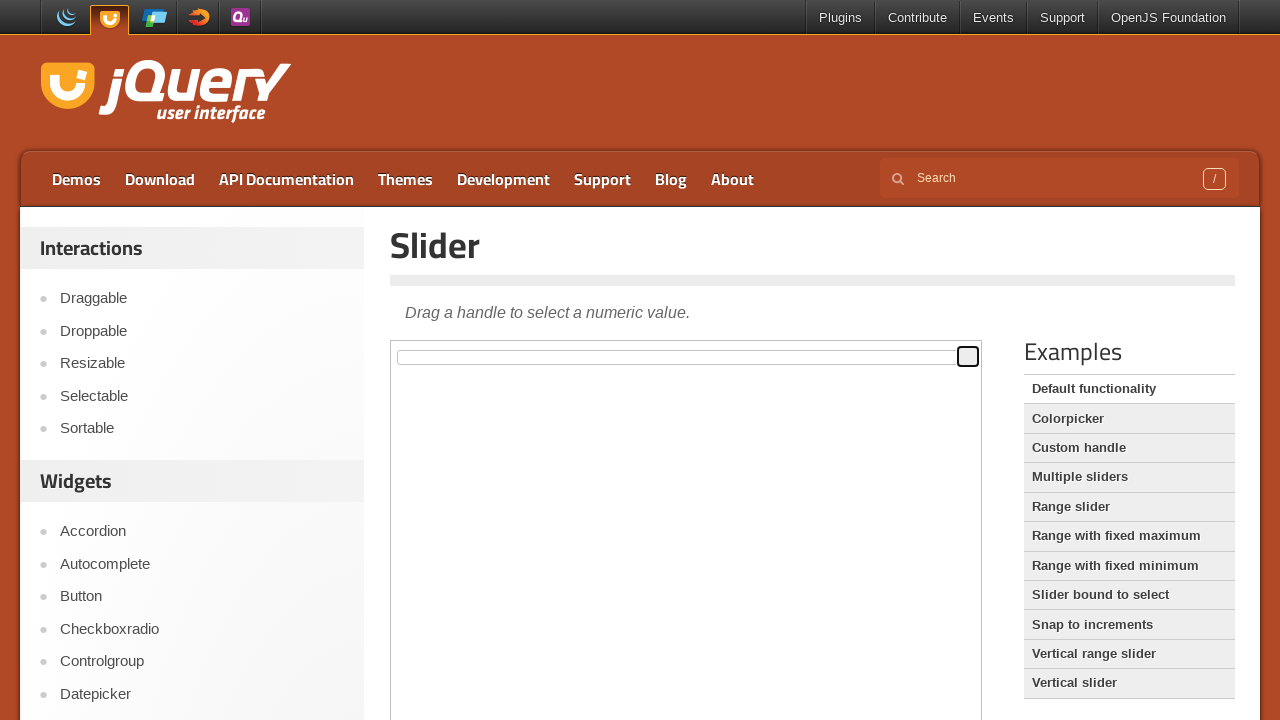

Pressed right arrow key (iteration 32/100) on iframe >> nth=0 >> internal:control=enter-frame >> div#slider > span
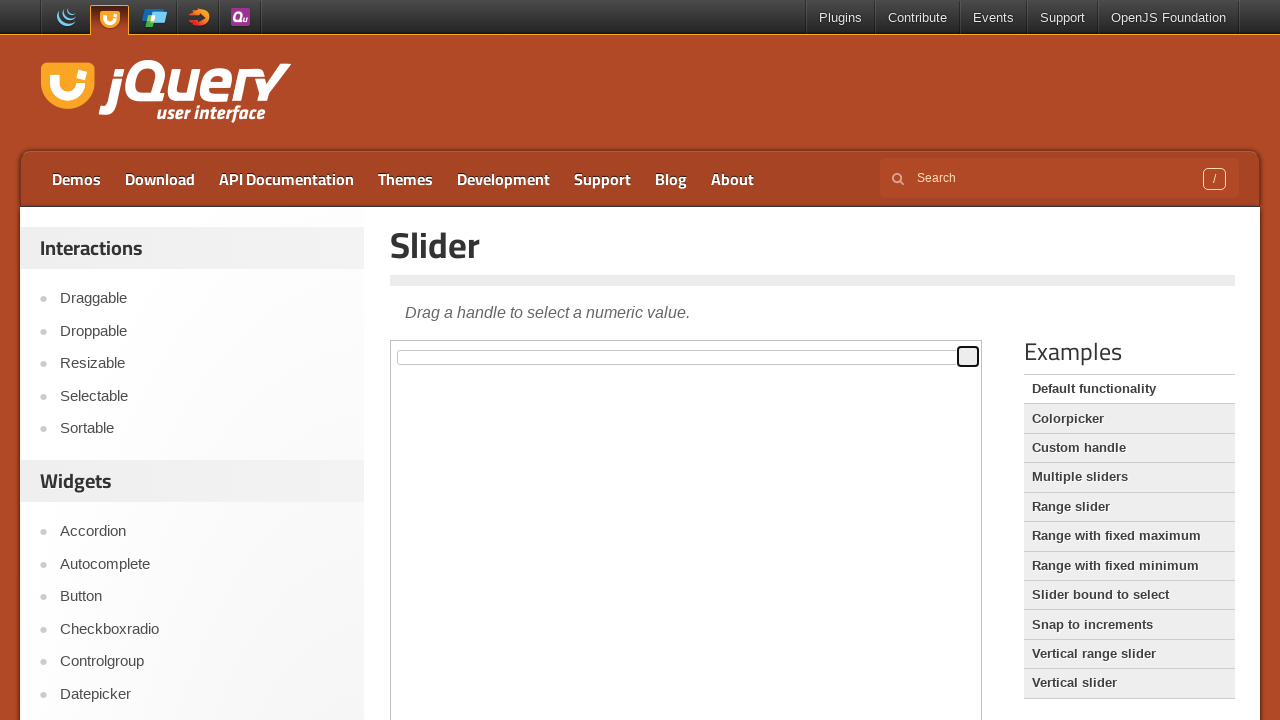

Dragged slider handle to the right (iteration 33/100) at (1009, 347)
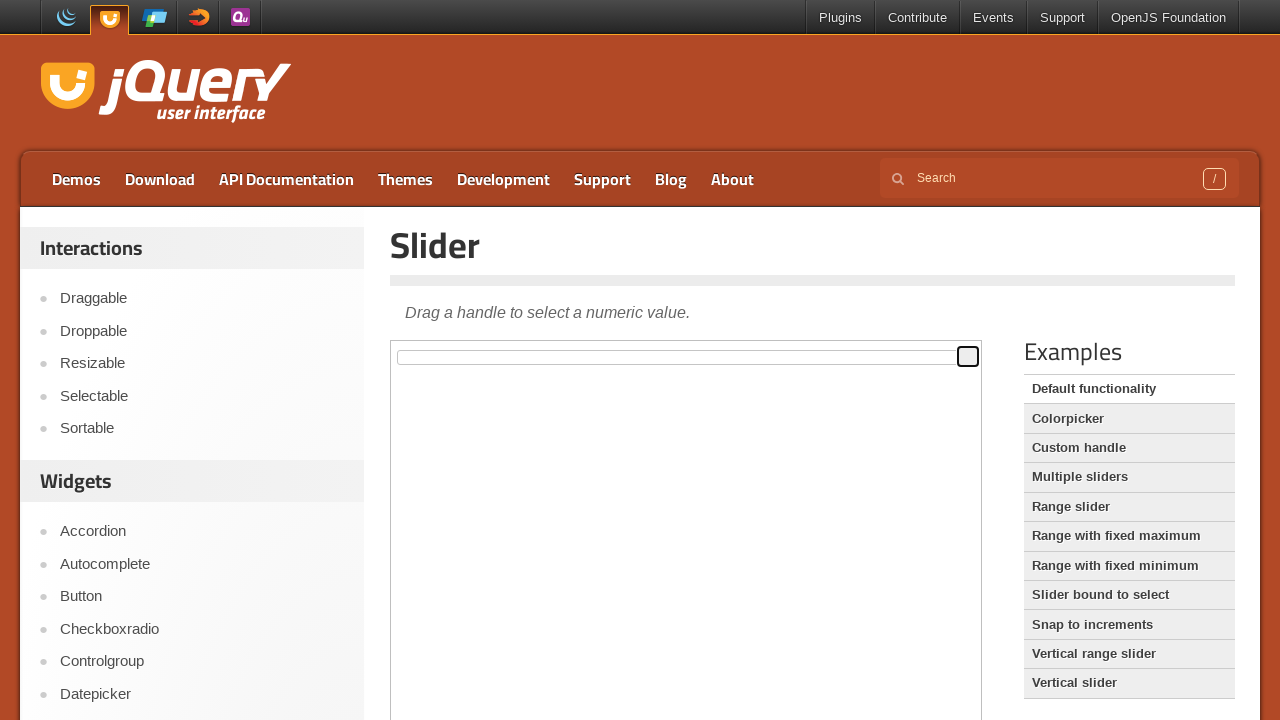

Waited 100ms between drag actions
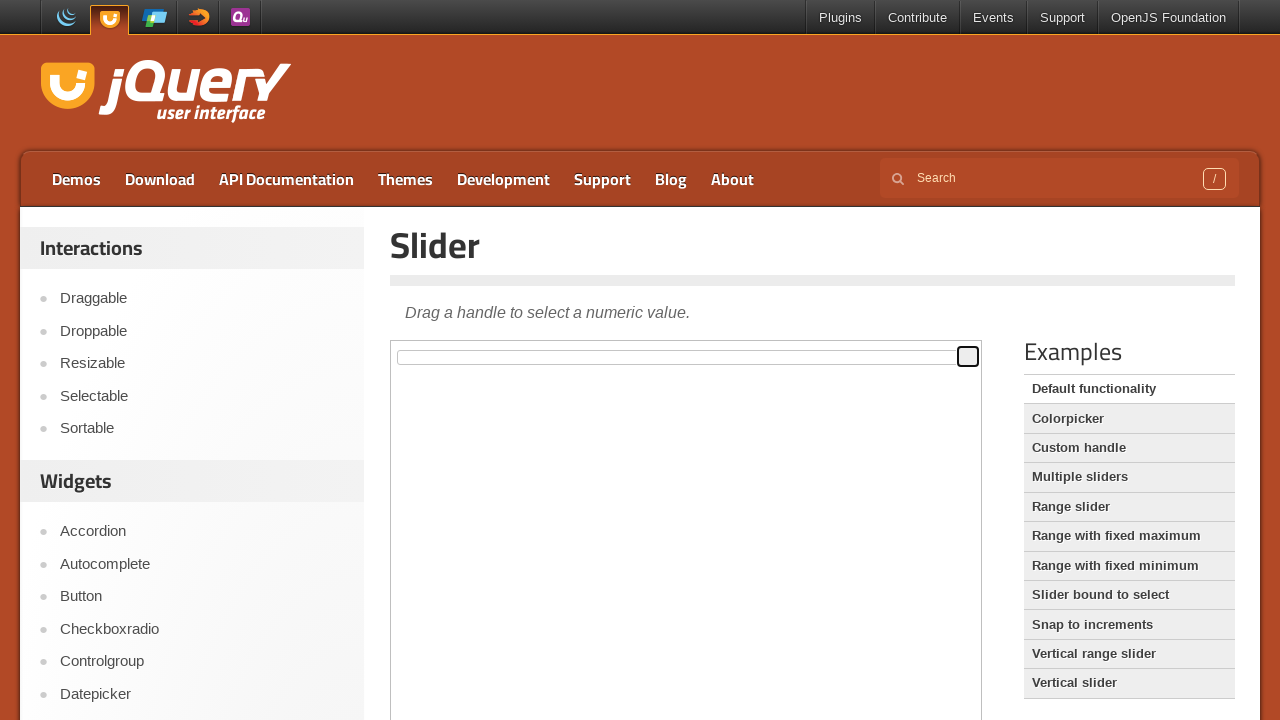

Pressed right arrow key (iteration 33/100) on iframe >> nth=0 >> internal:control=enter-frame >> div#slider > span
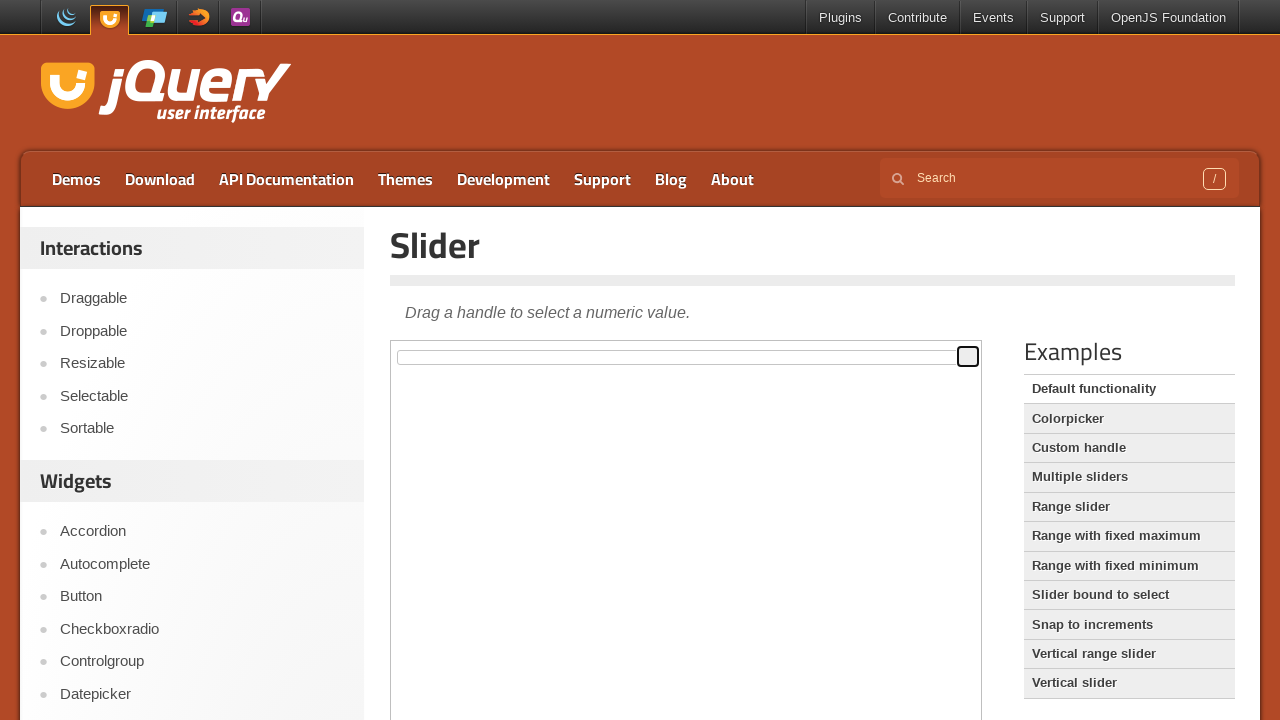

Dragged slider handle to the right (iteration 34/100) at (1009, 347)
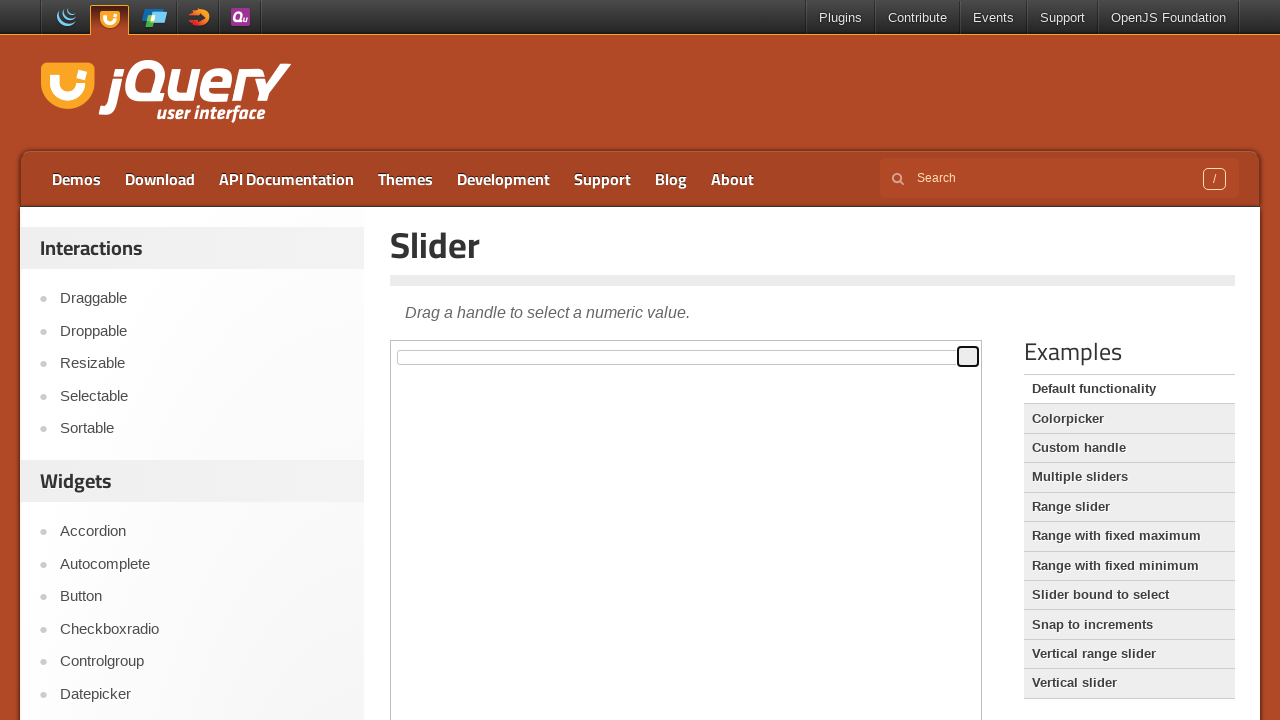

Waited 100ms between drag actions
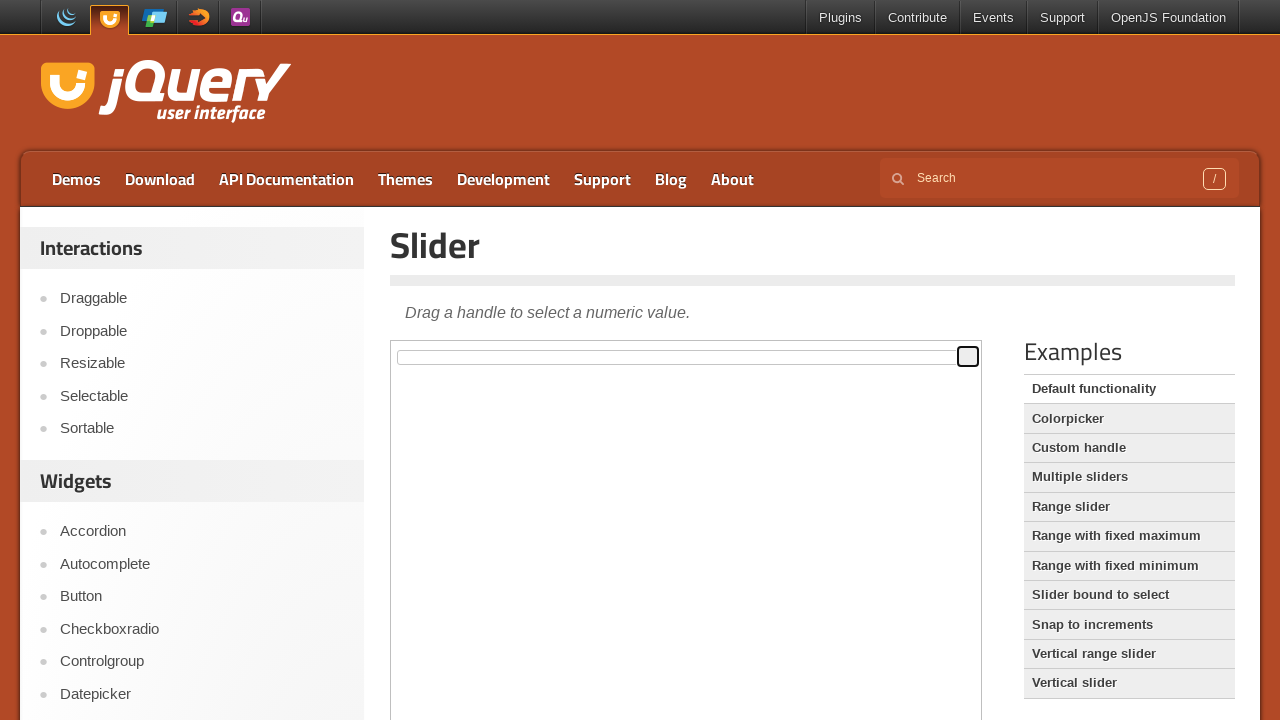

Pressed right arrow key (iteration 34/100) on iframe >> nth=0 >> internal:control=enter-frame >> div#slider > span
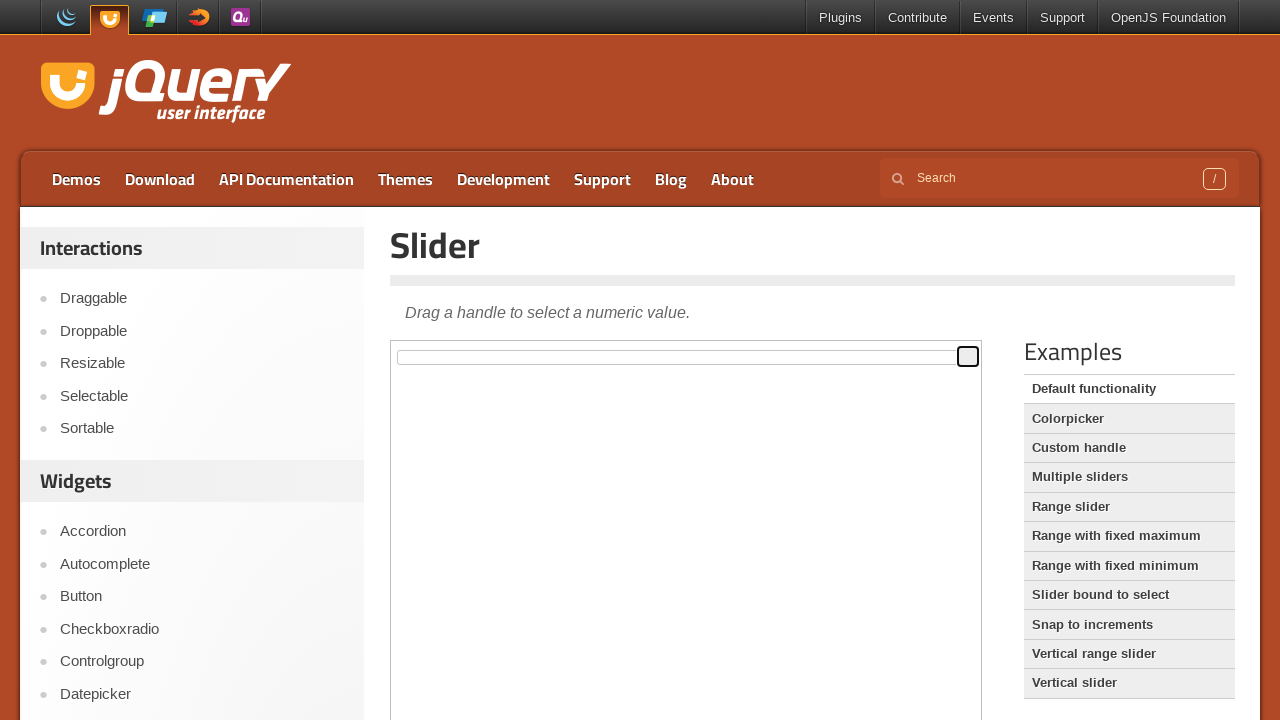

Dragged slider handle to the right (iteration 35/100) at (1009, 347)
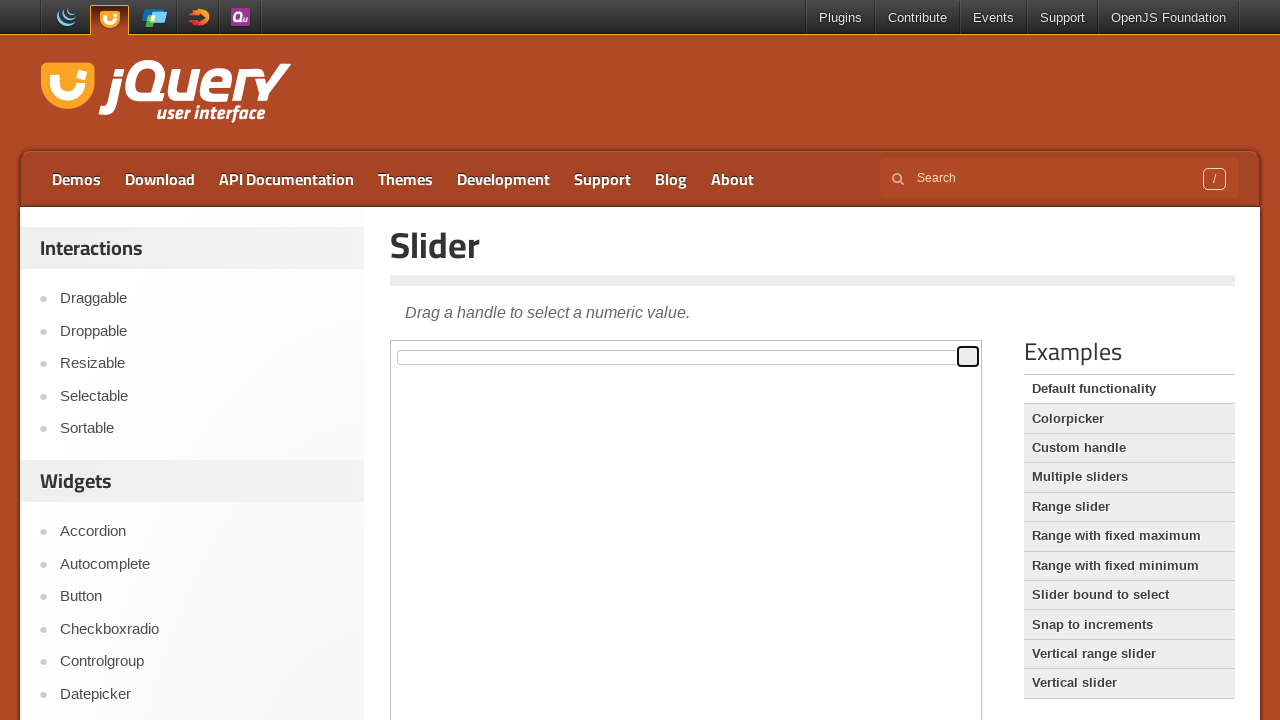

Waited 100ms between drag actions
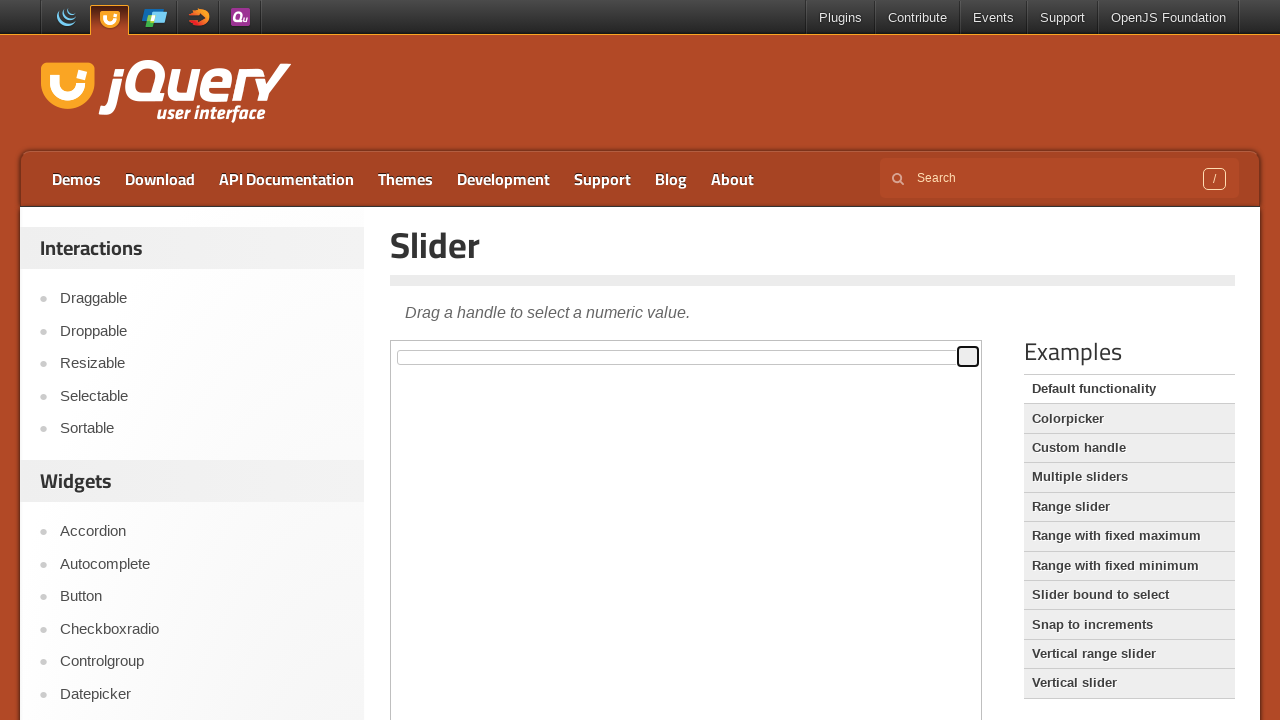

Pressed right arrow key (iteration 35/100) on iframe >> nth=0 >> internal:control=enter-frame >> div#slider > span
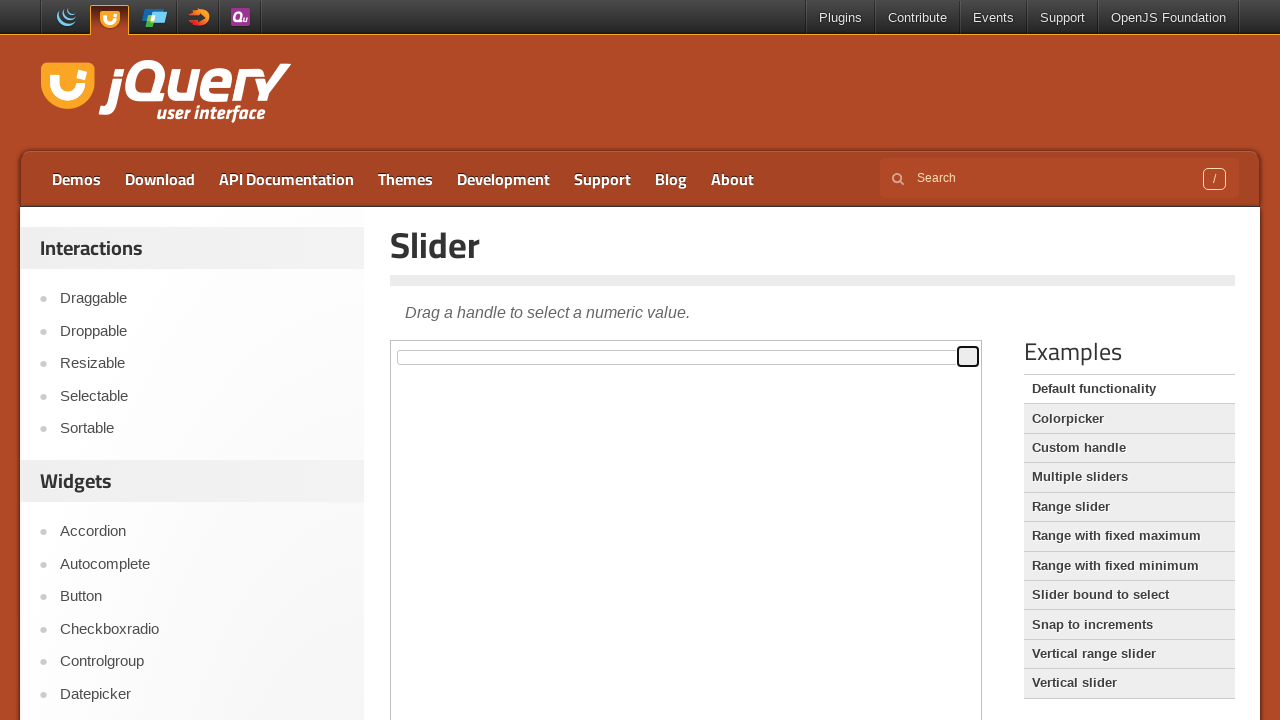

Dragged slider handle to the right (iteration 36/100) at (1009, 347)
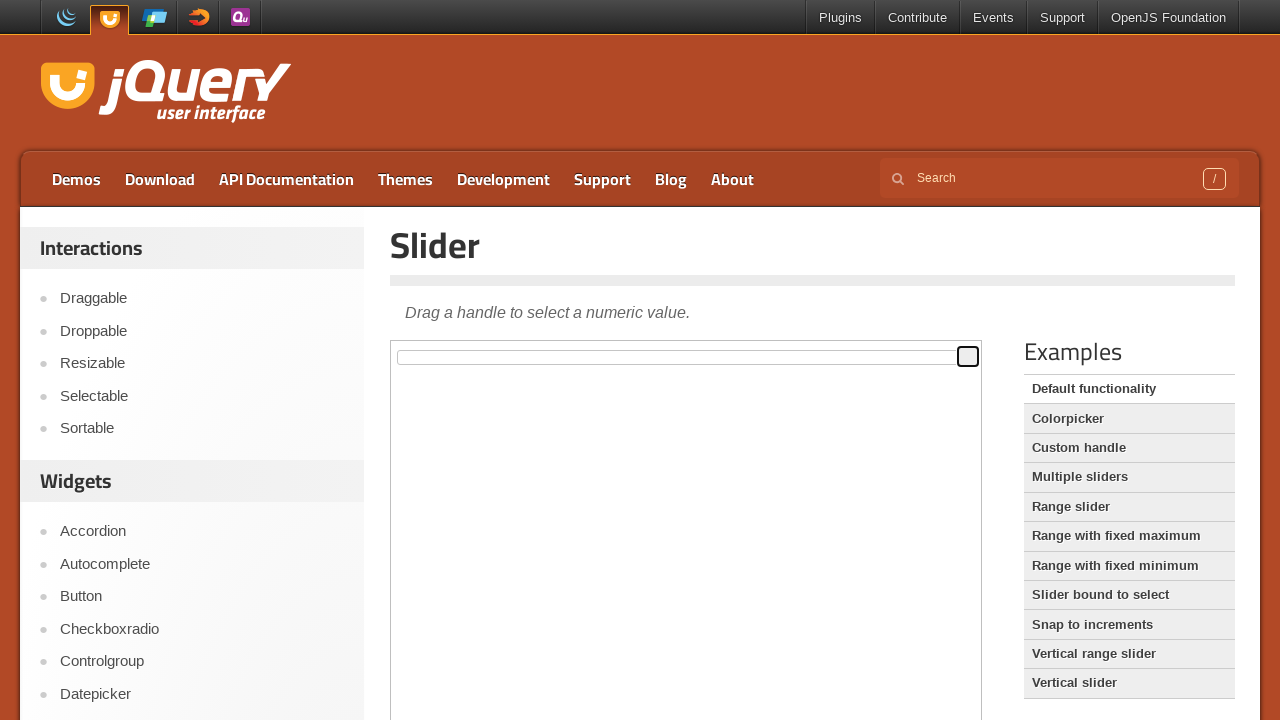

Waited 100ms between drag actions
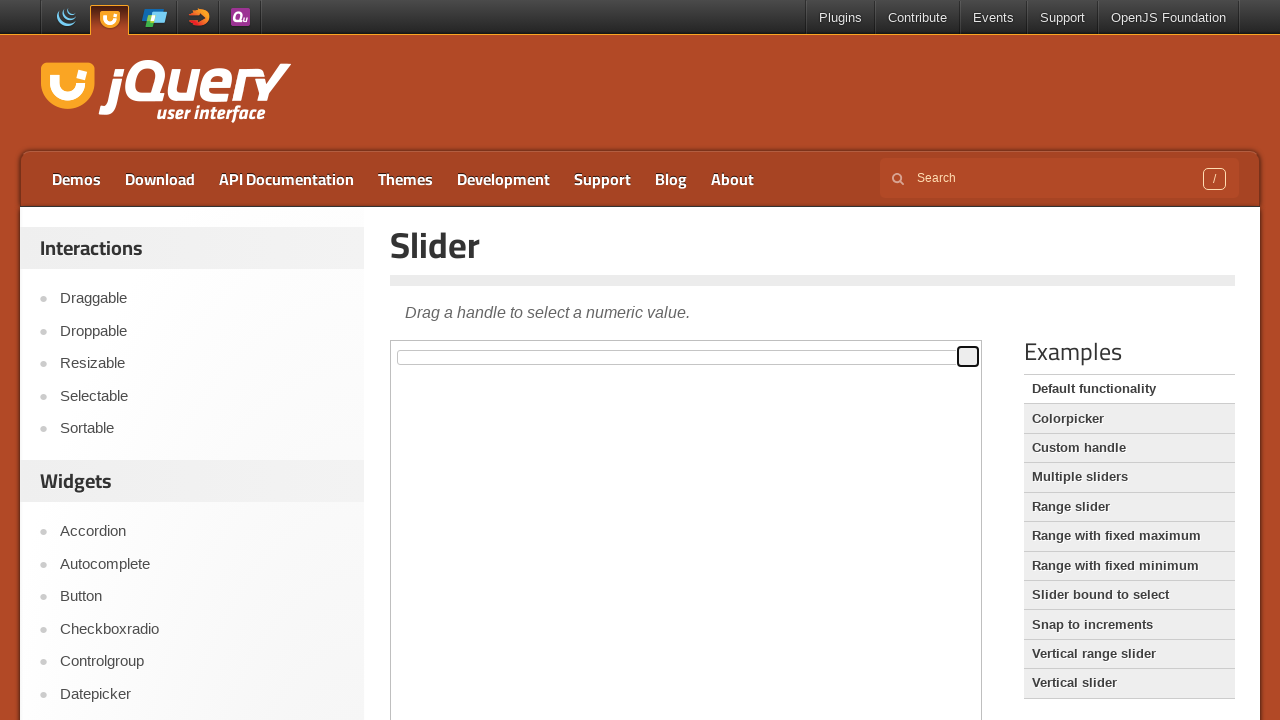

Pressed right arrow key (iteration 36/100) on iframe >> nth=0 >> internal:control=enter-frame >> div#slider > span
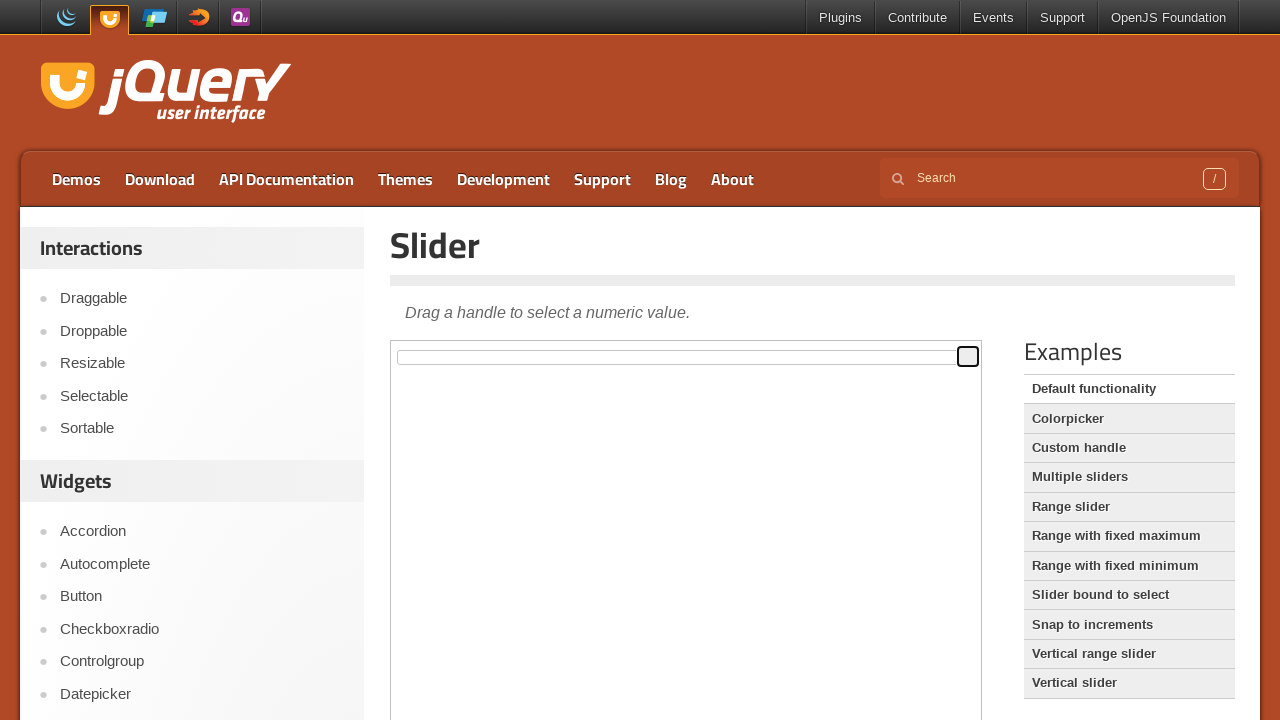

Dragged slider handle to the right (iteration 37/100) at (1009, 347)
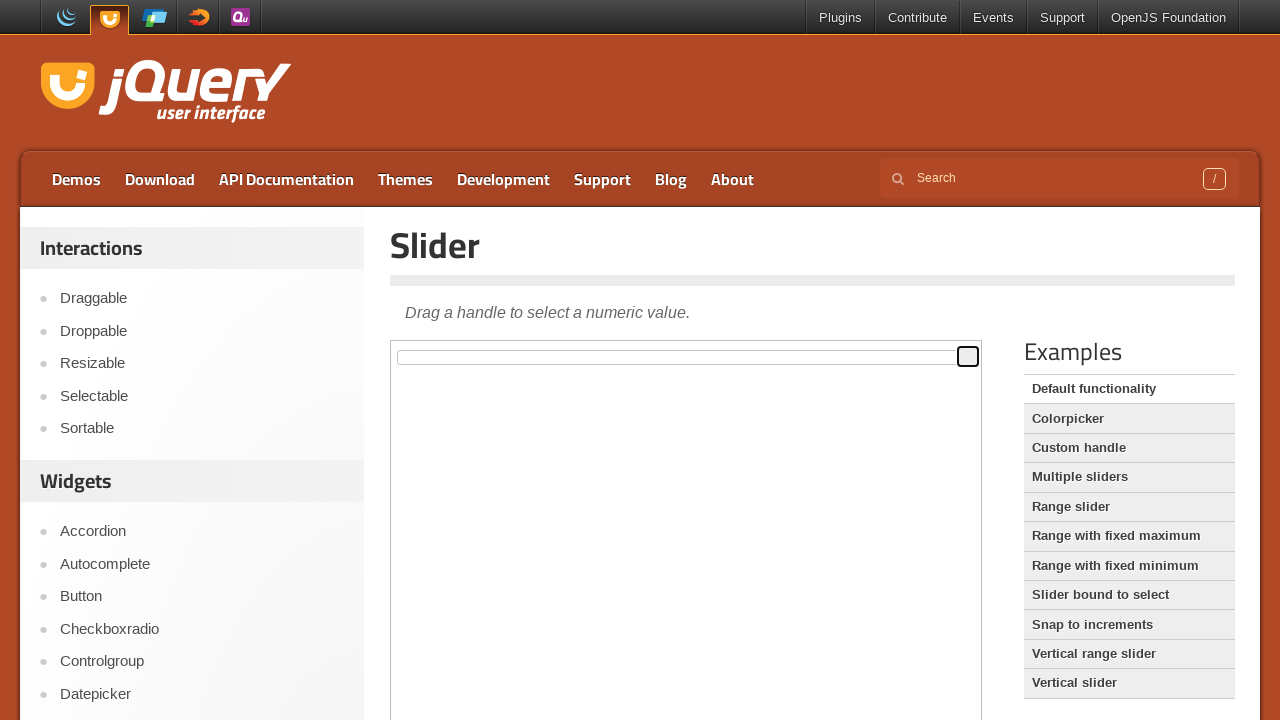

Waited 100ms between drag actions
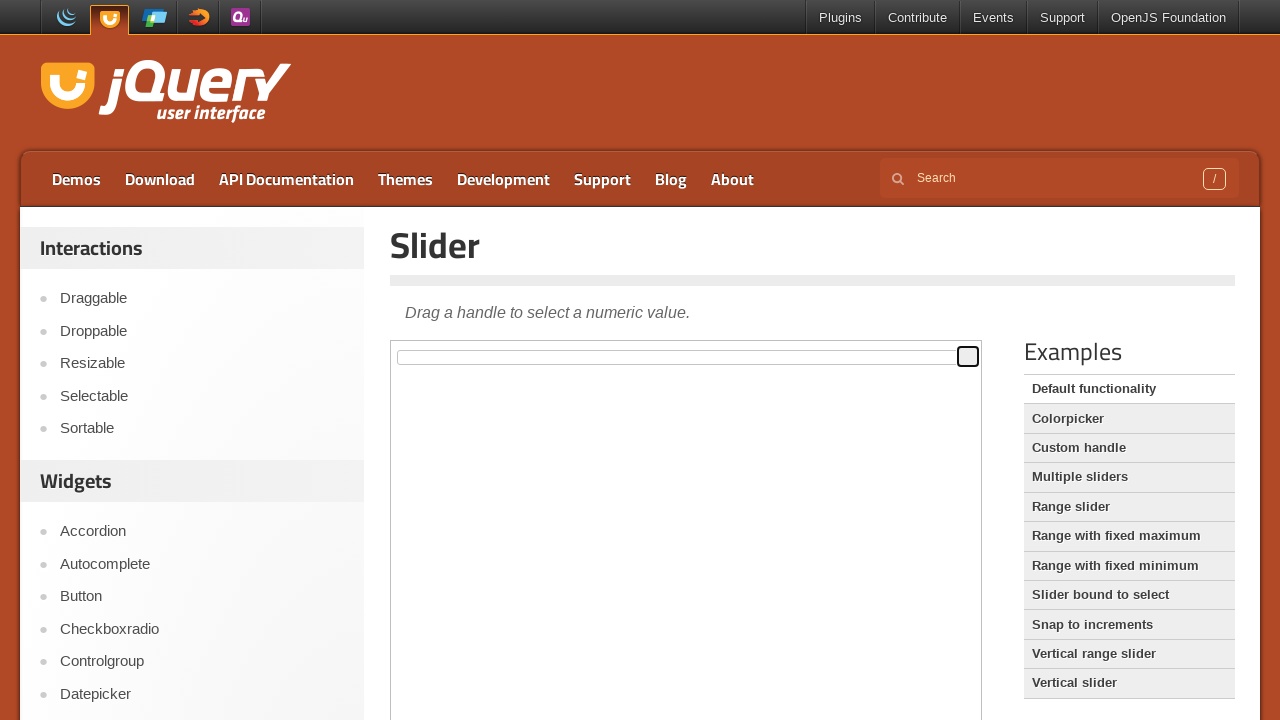

Pressed right arrow key (iteration 37/100) on iframe >> nth=0 >> internal:control=enter-frame >> div#slider > span
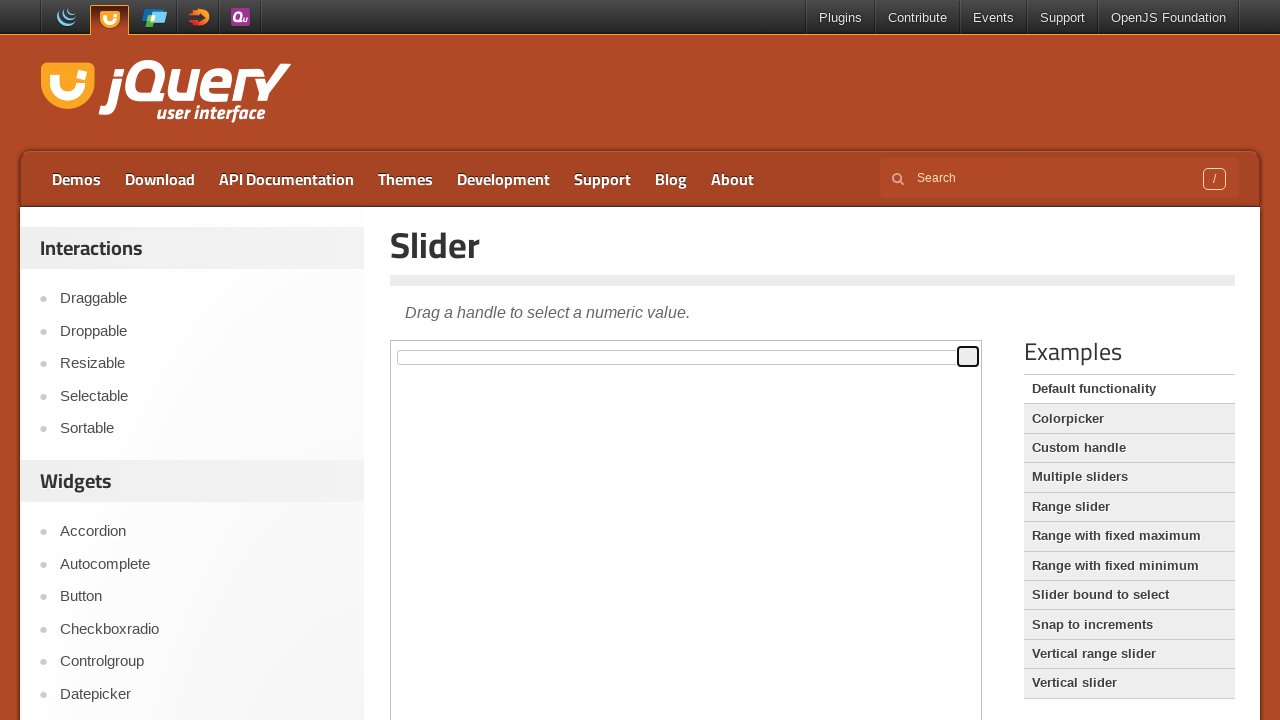

Dragged slider handle to the right (iteration 38/100) at (1009, 347)
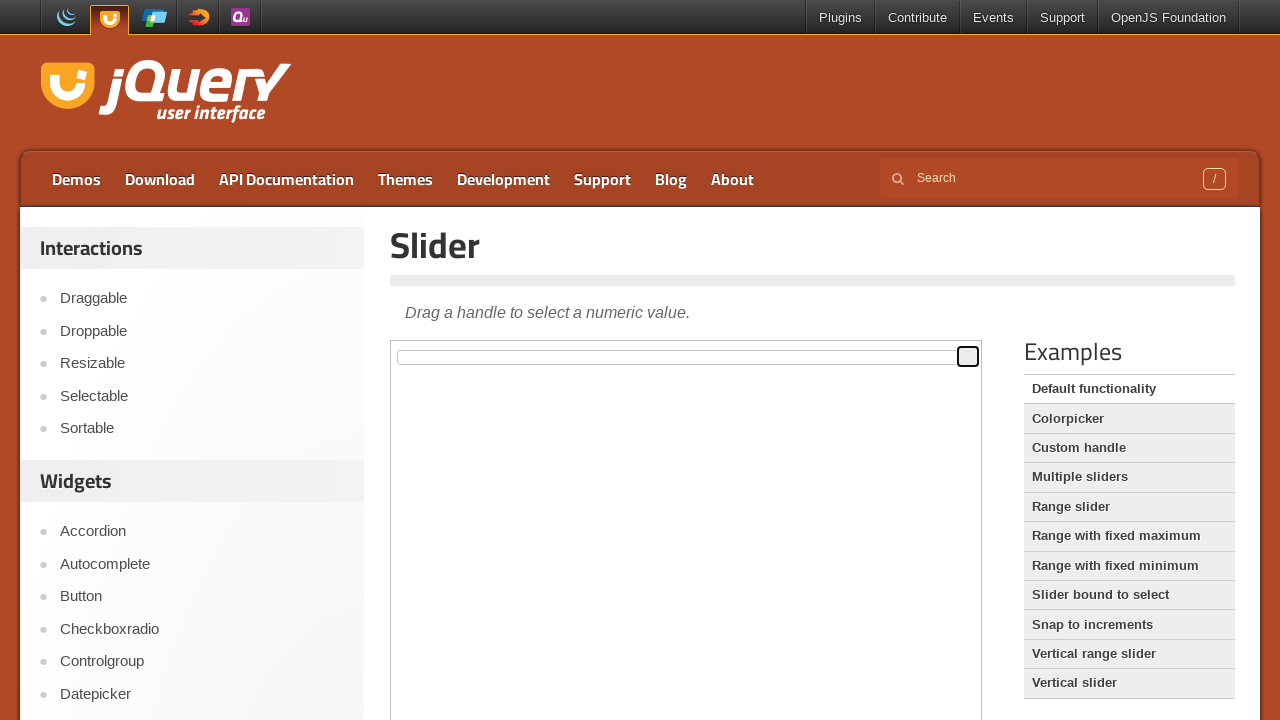

Waited 100ms between drag actions
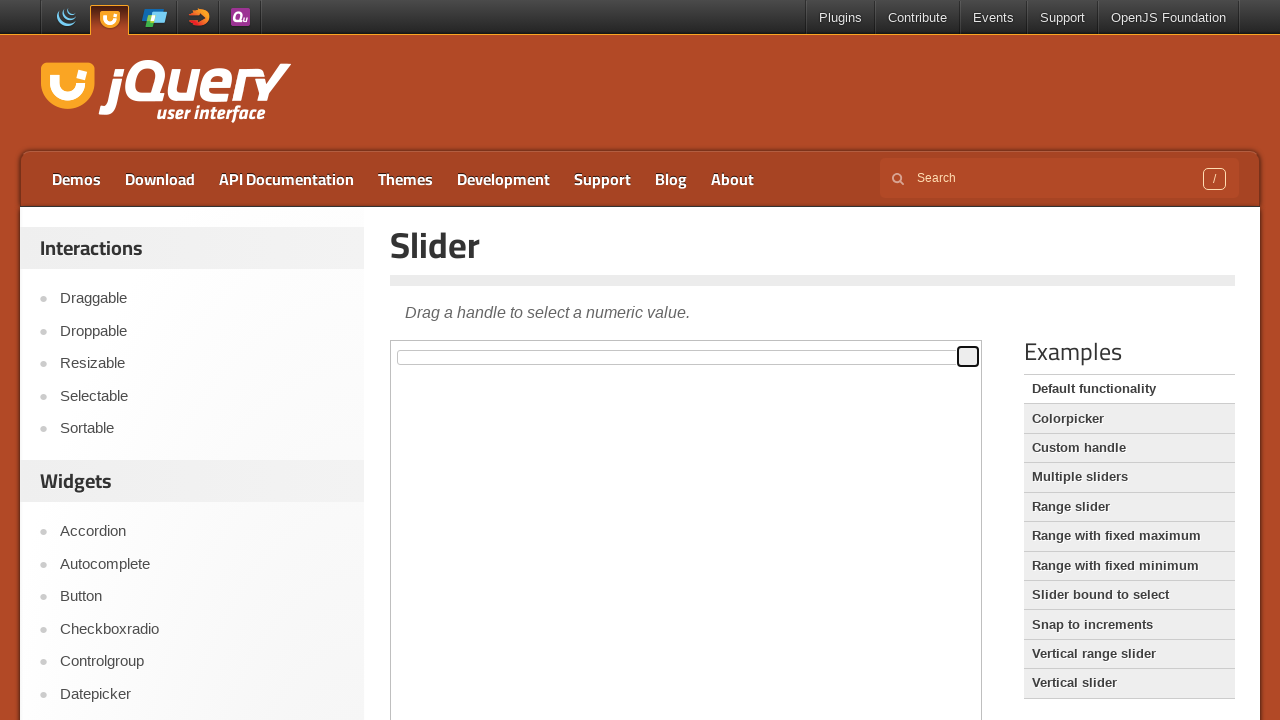

Pressed right arrow key (iteration 38/100) on iframe >> nth=0 >> internal:control=enter-frame >> div#slider > span
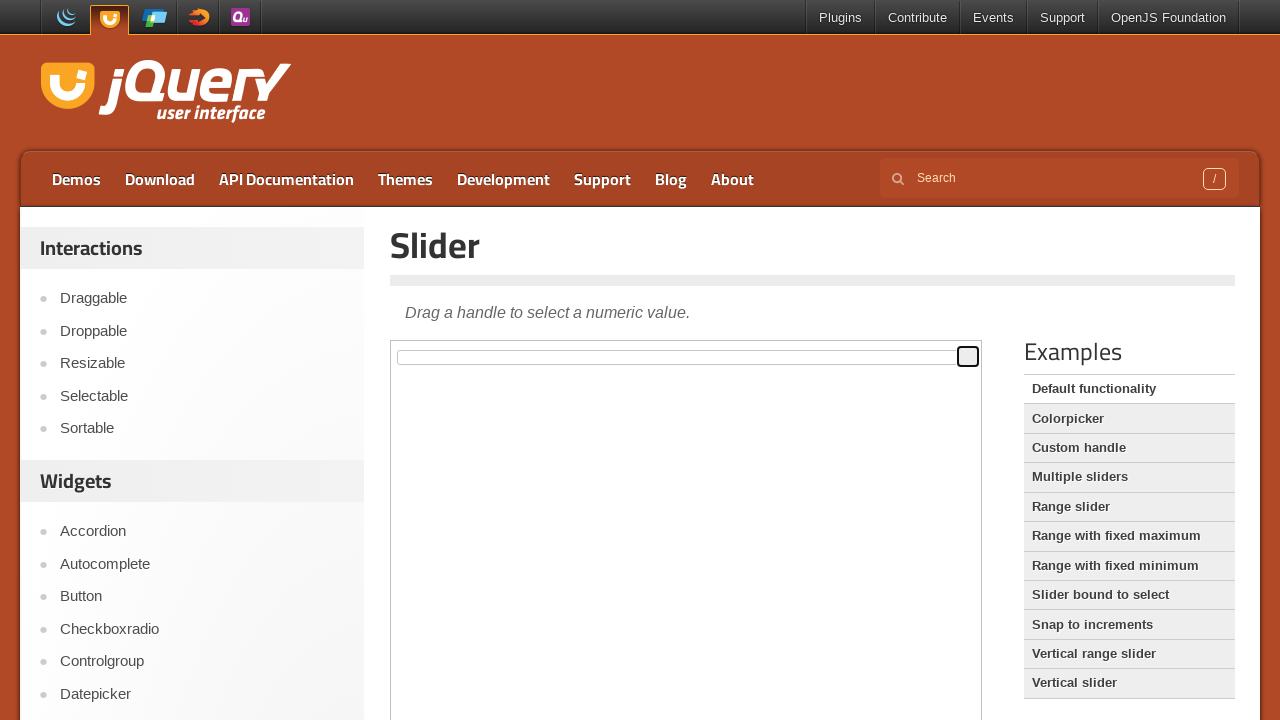

Dragged slider handle to the right (iteration 39/100) at (1009, 347)
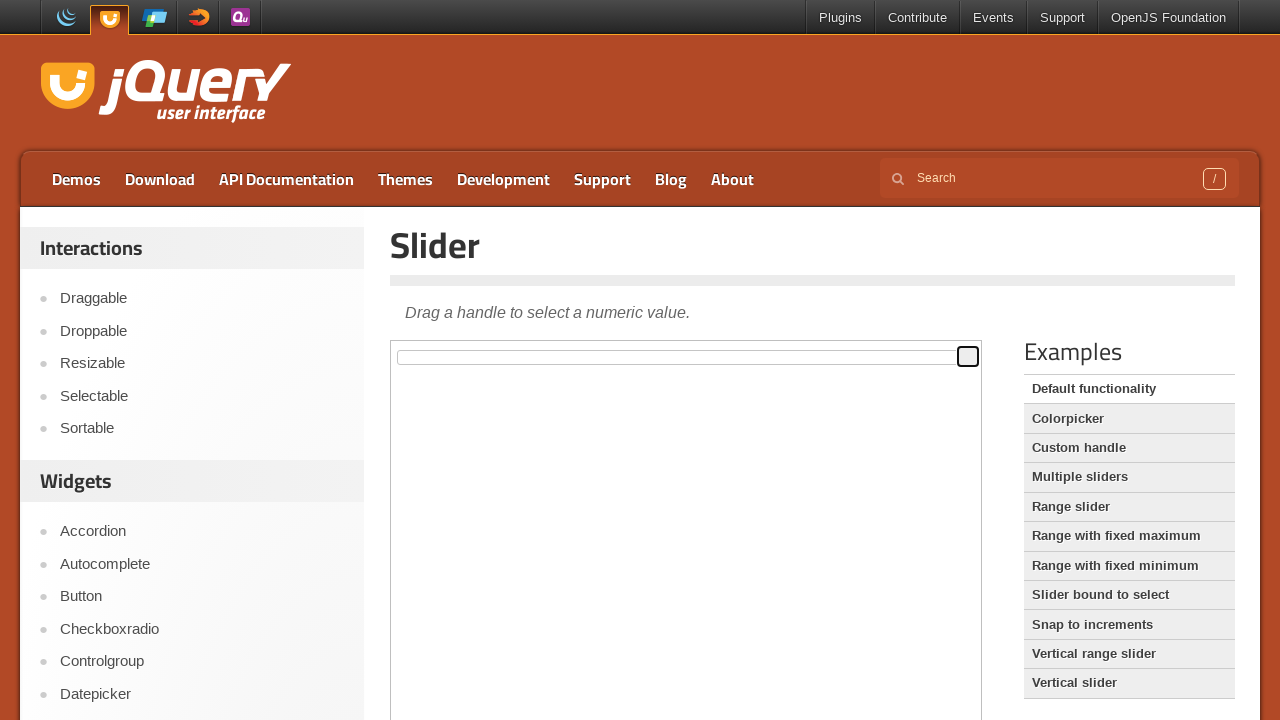

Waited 100ms between drag actions
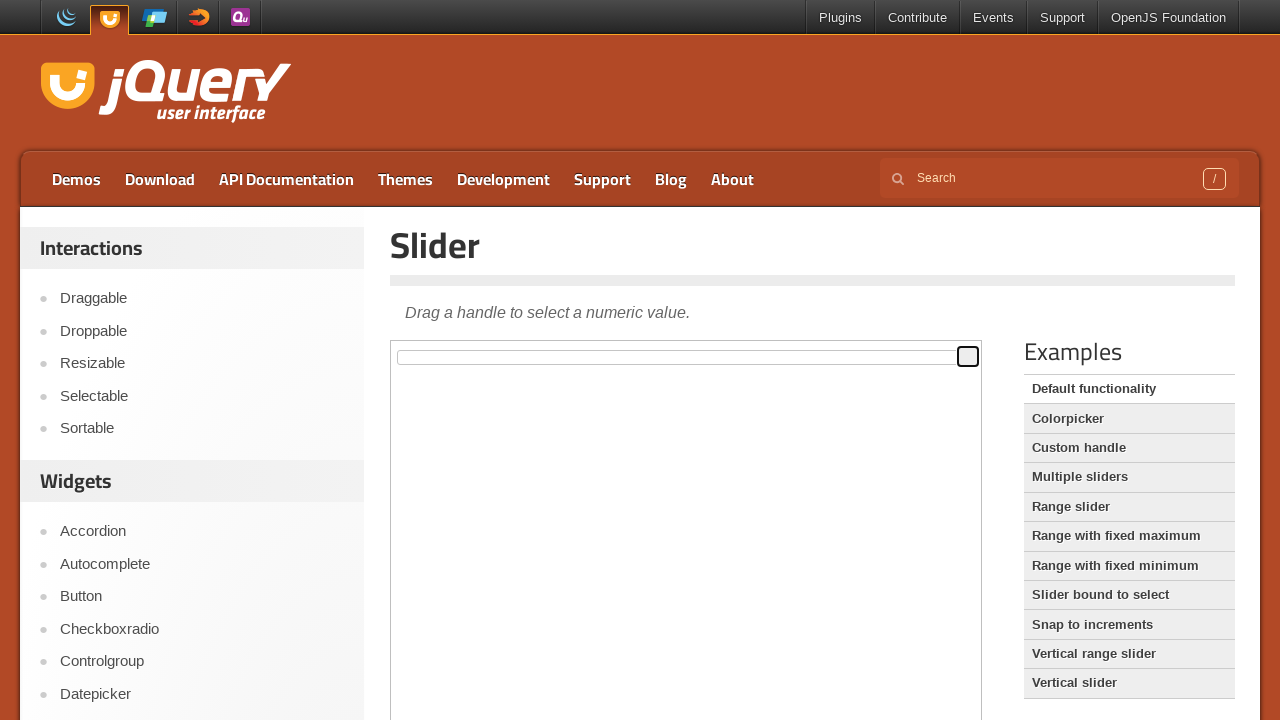

Pressed right arrow key (iteration 39/100) on iframe >> nth=0 >> internal:control=enter-frame >> div#slider > span
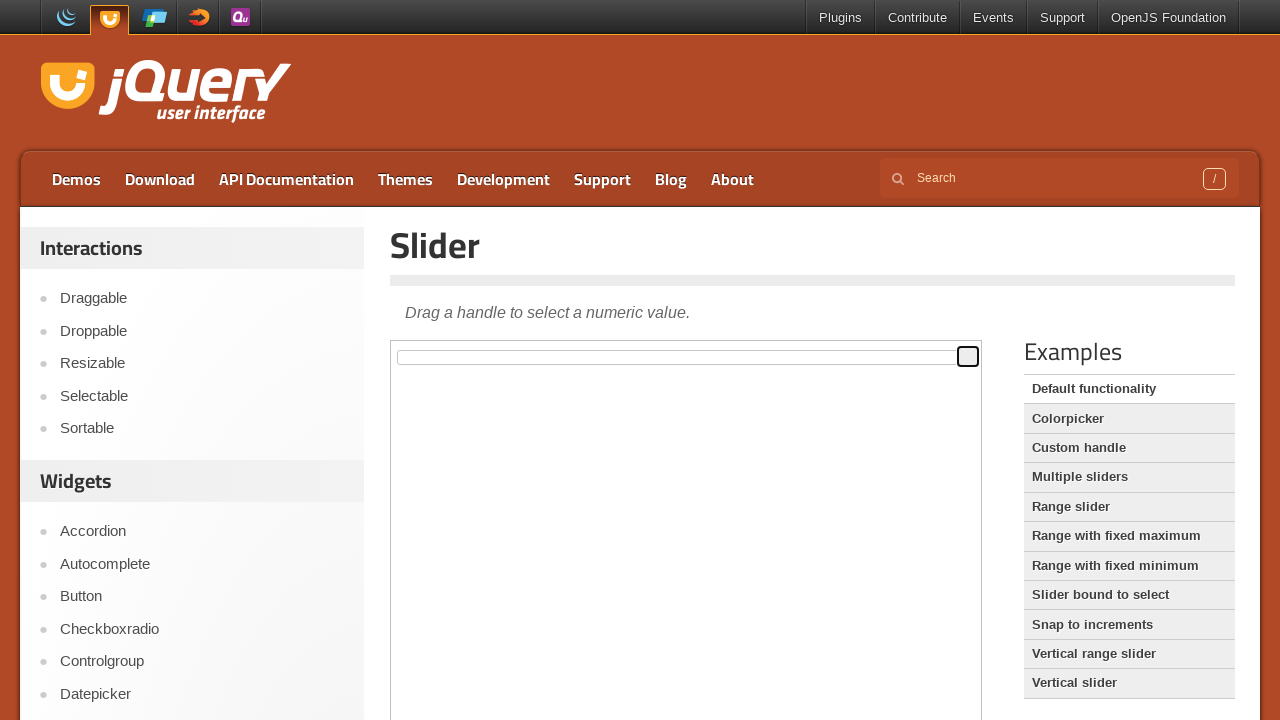

Dragged slider handle to the right (iteration 40/100) at (1009, 347)
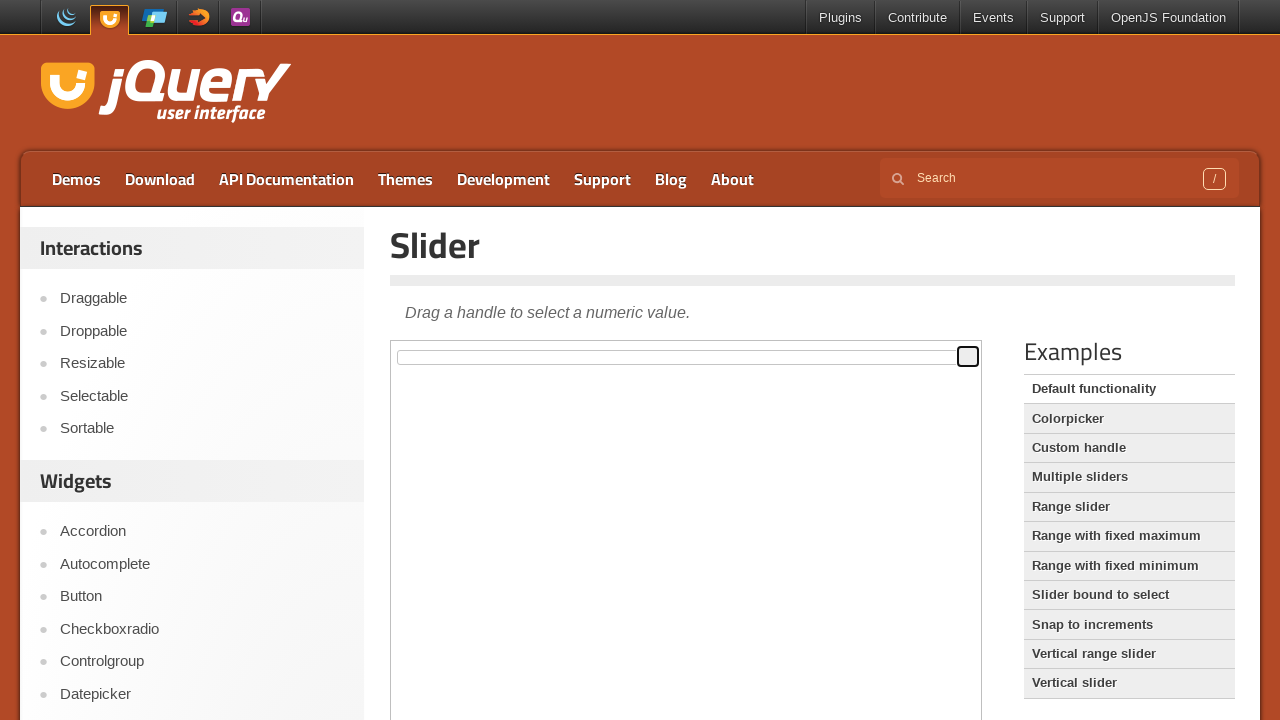

Waited 100ms between drag actions
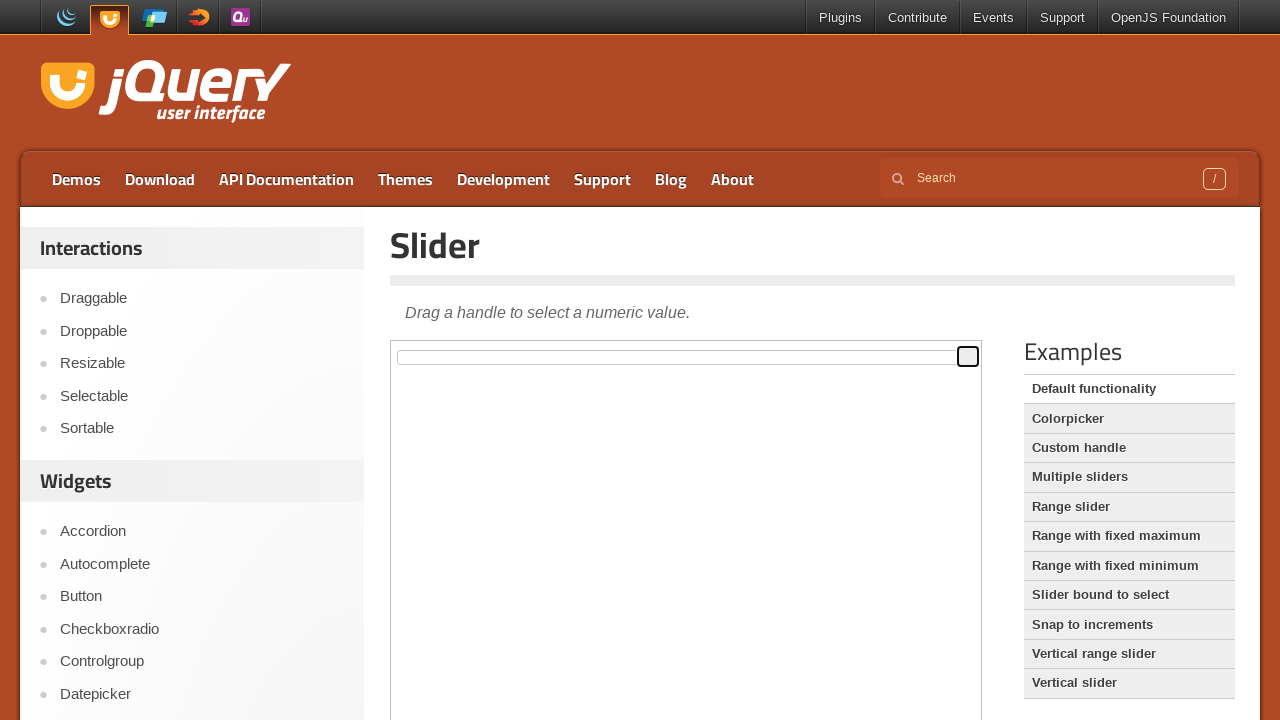

Pressed right arrow key (iteration 40/100) on iframe >> nth=0 >> internal:control=enter-frame >> div#slider > span
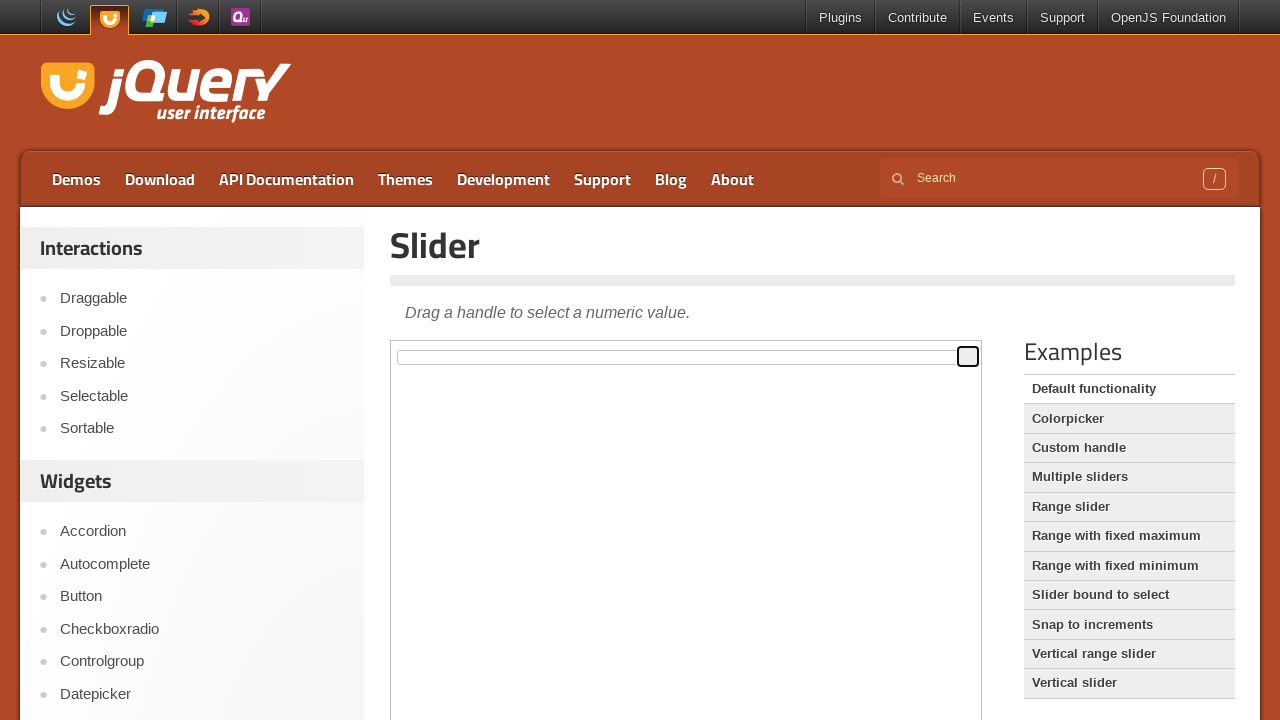

Dragged slider handle to the right (iteration 41/100) at (1009, 347)
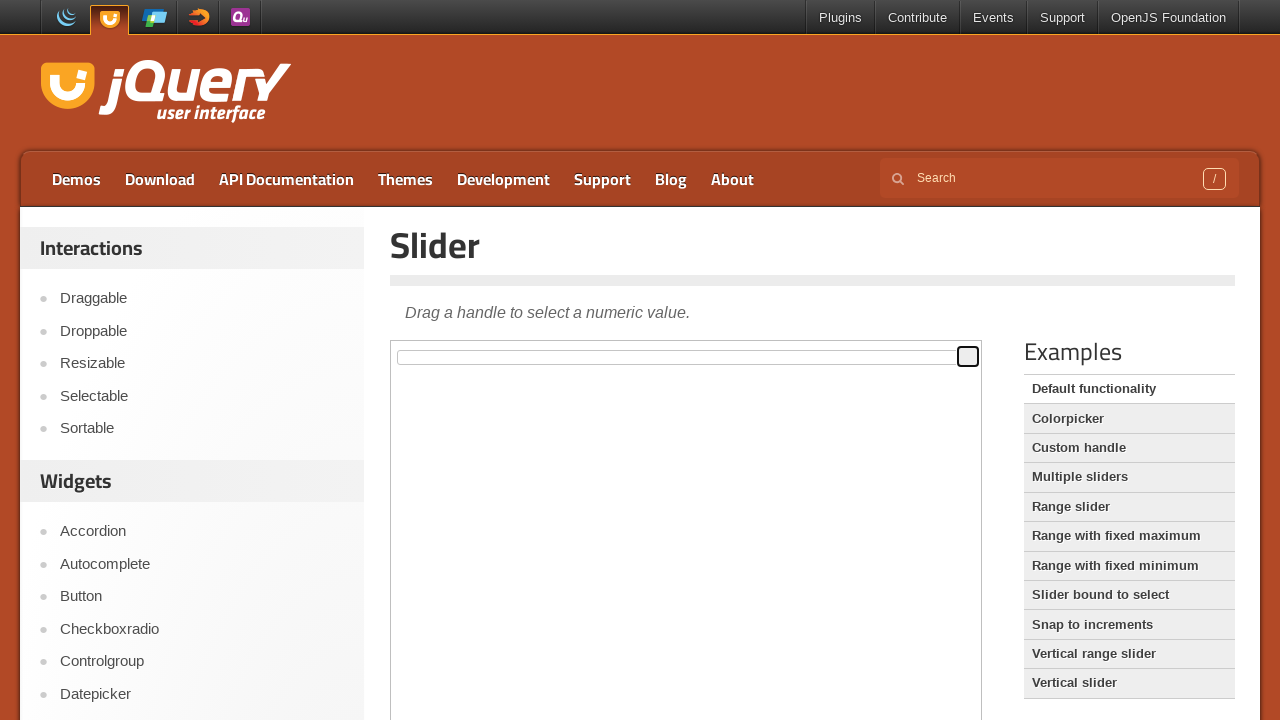

Waited 100ms between drag actions
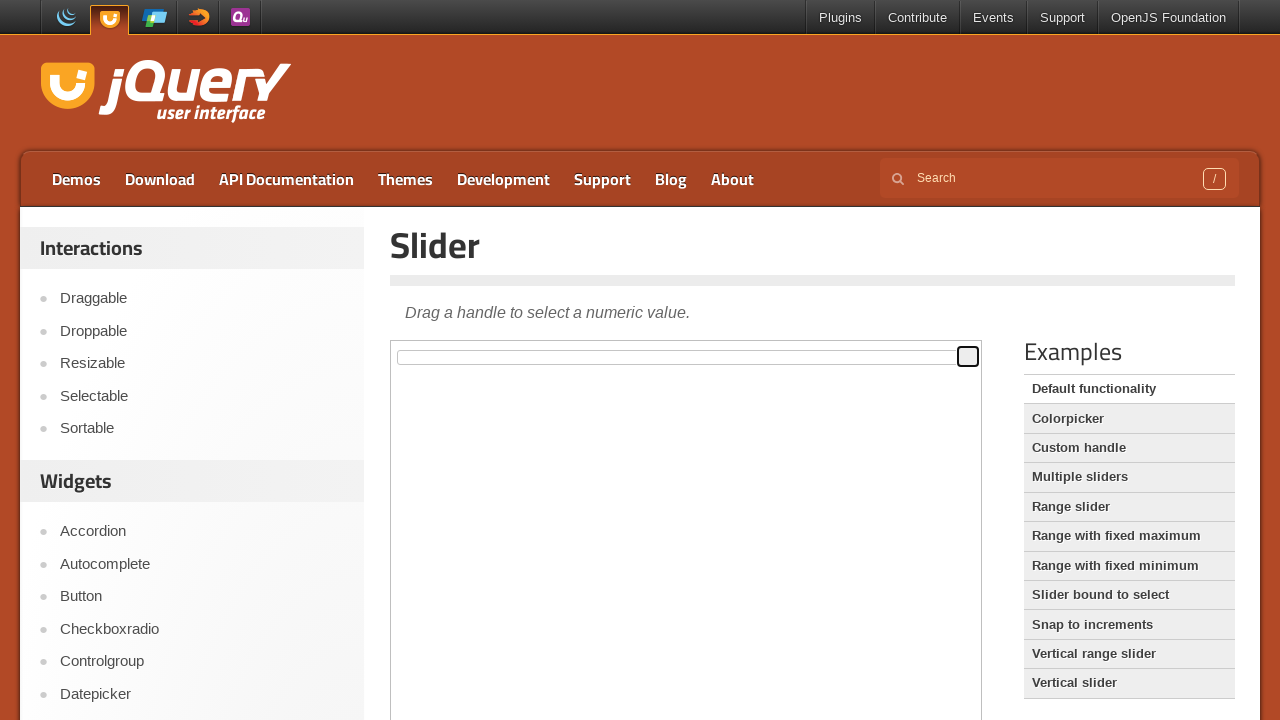

Pressed right arrow key (iteration 41/100) on iframe >> nth=0 >> internal:control=enter-frame >> div#slider > span
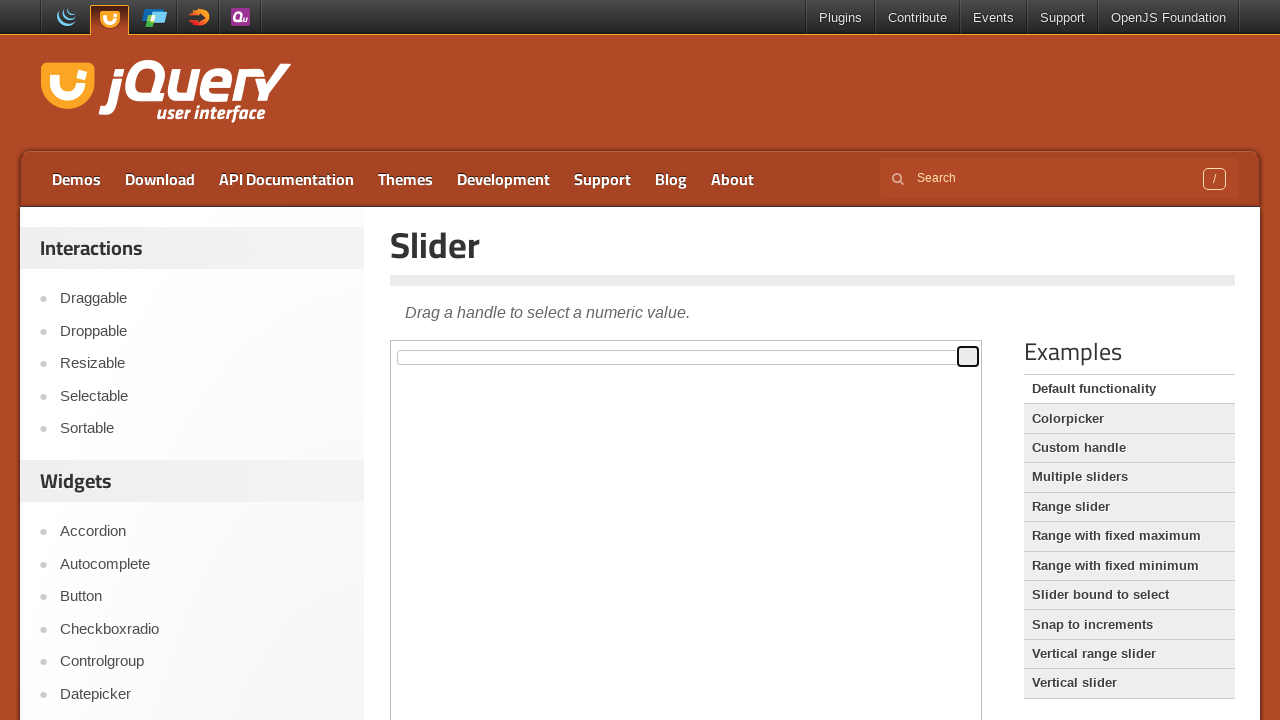

Dragged slider handle to the right (iteration 42/100) at (1009, 347)
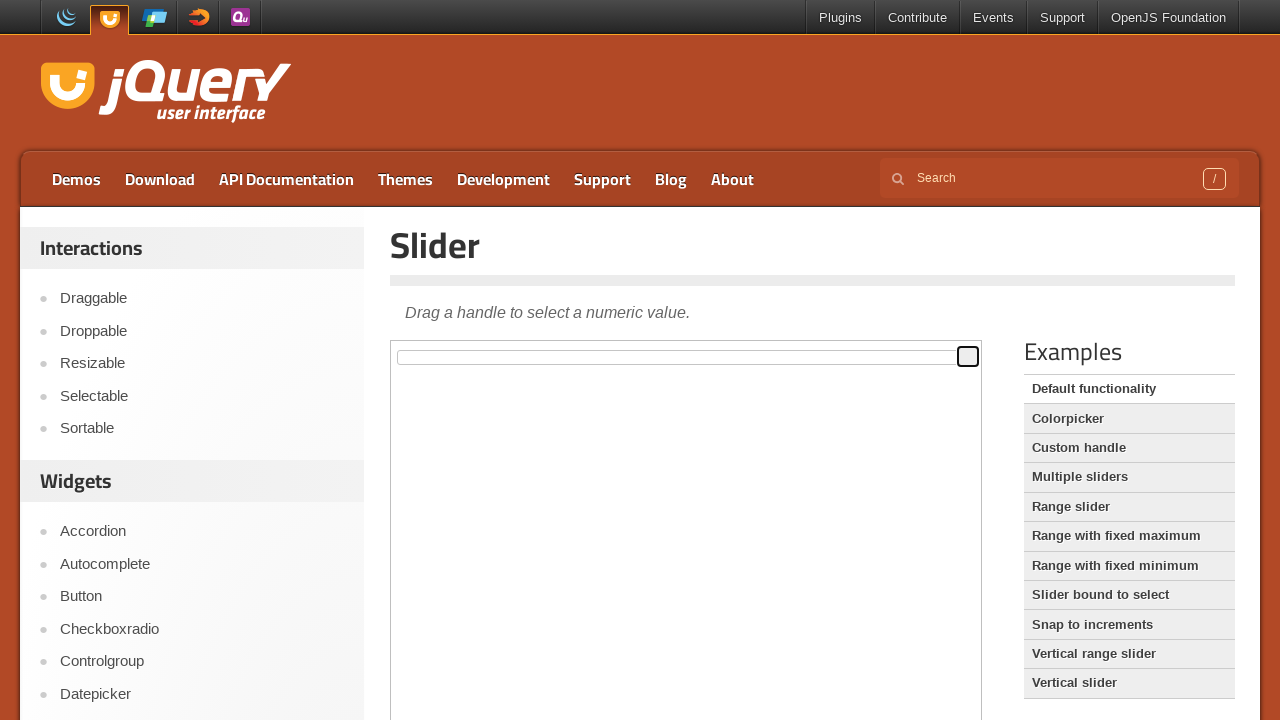

Waited 100ms between drag actions
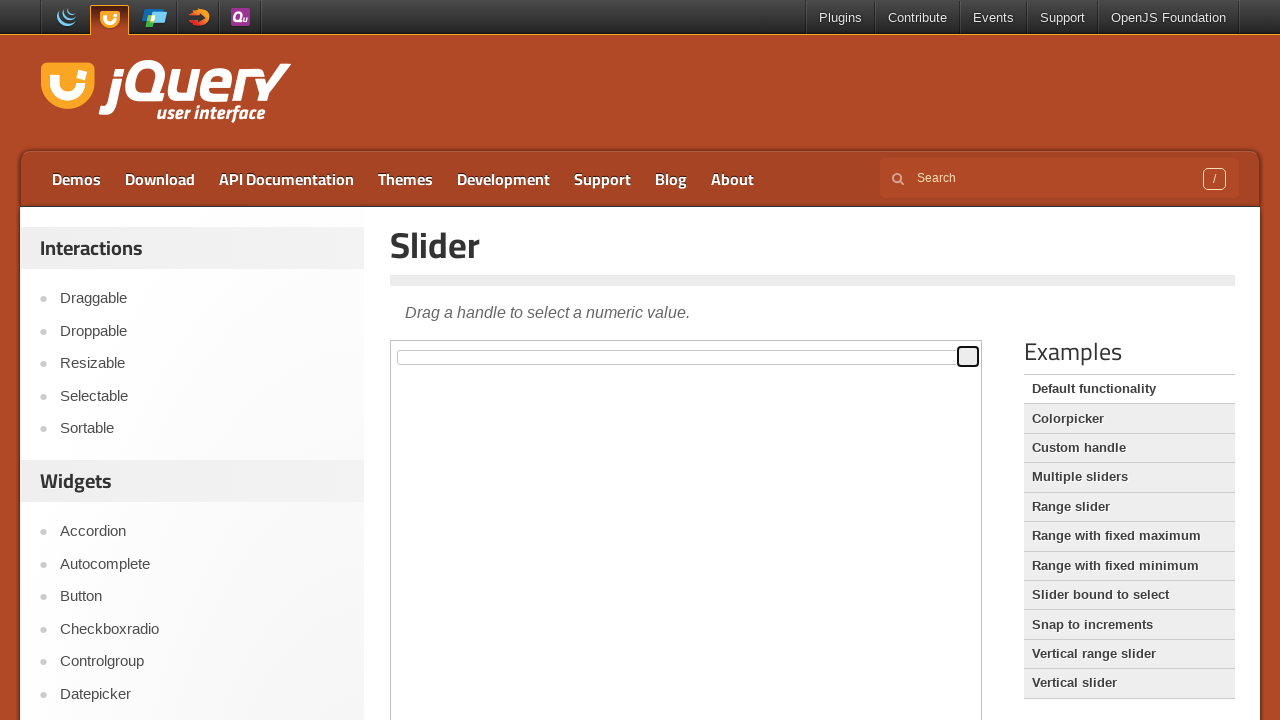

Pressed right arrow key (iteration 42/100) on iframe >> nth=0 >> internal:control=enter-frame >> div#slider > span
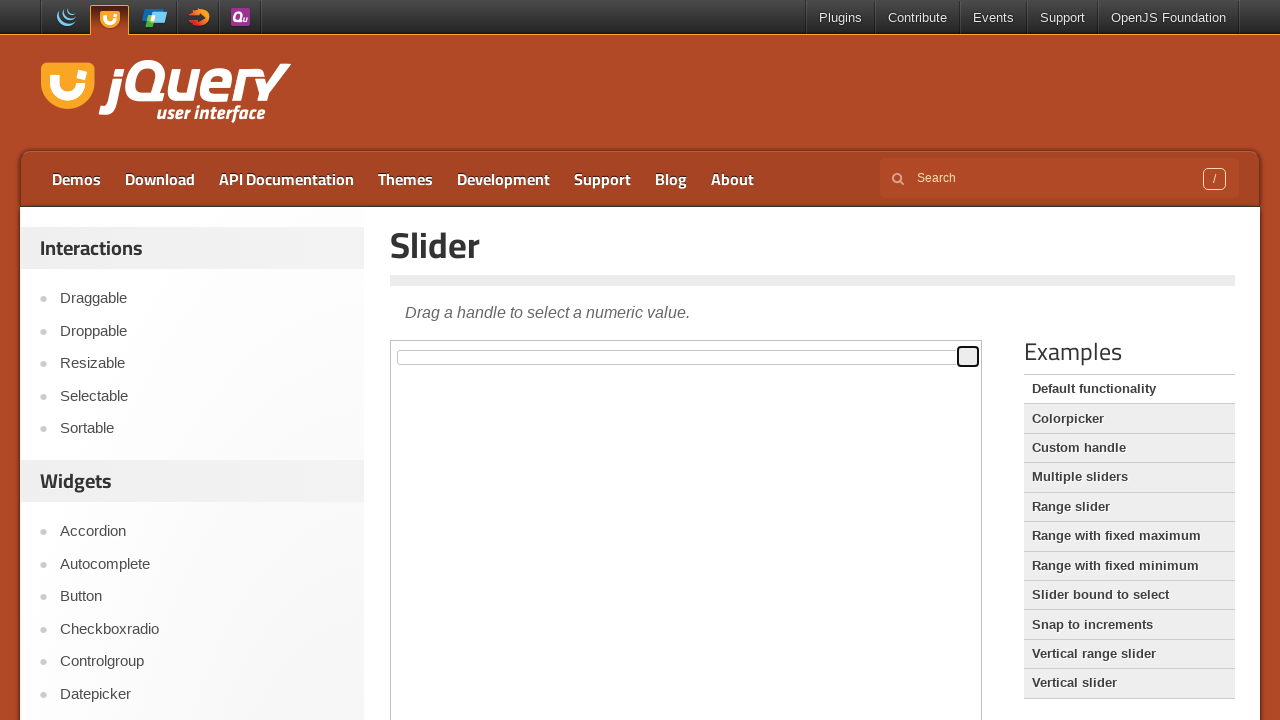

Dragged slider handle to the right (iteration 43/100) at (1009, 347)
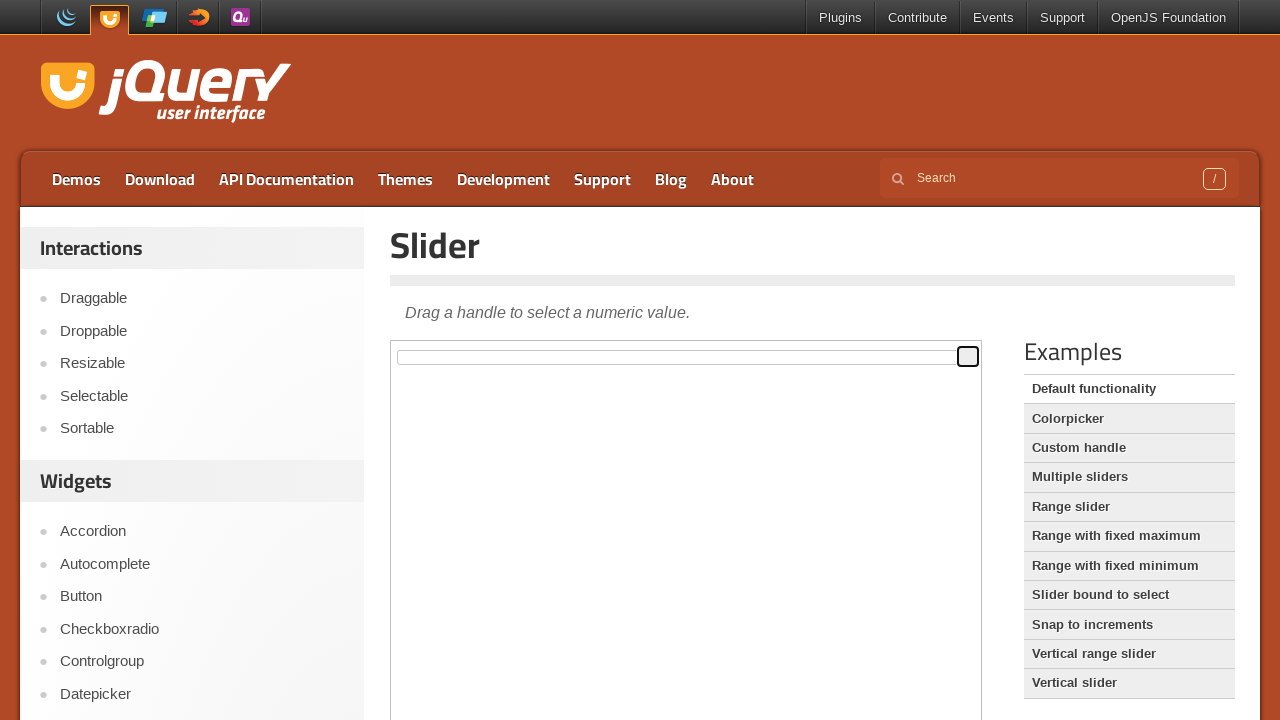

Waited 100ms between drag actions
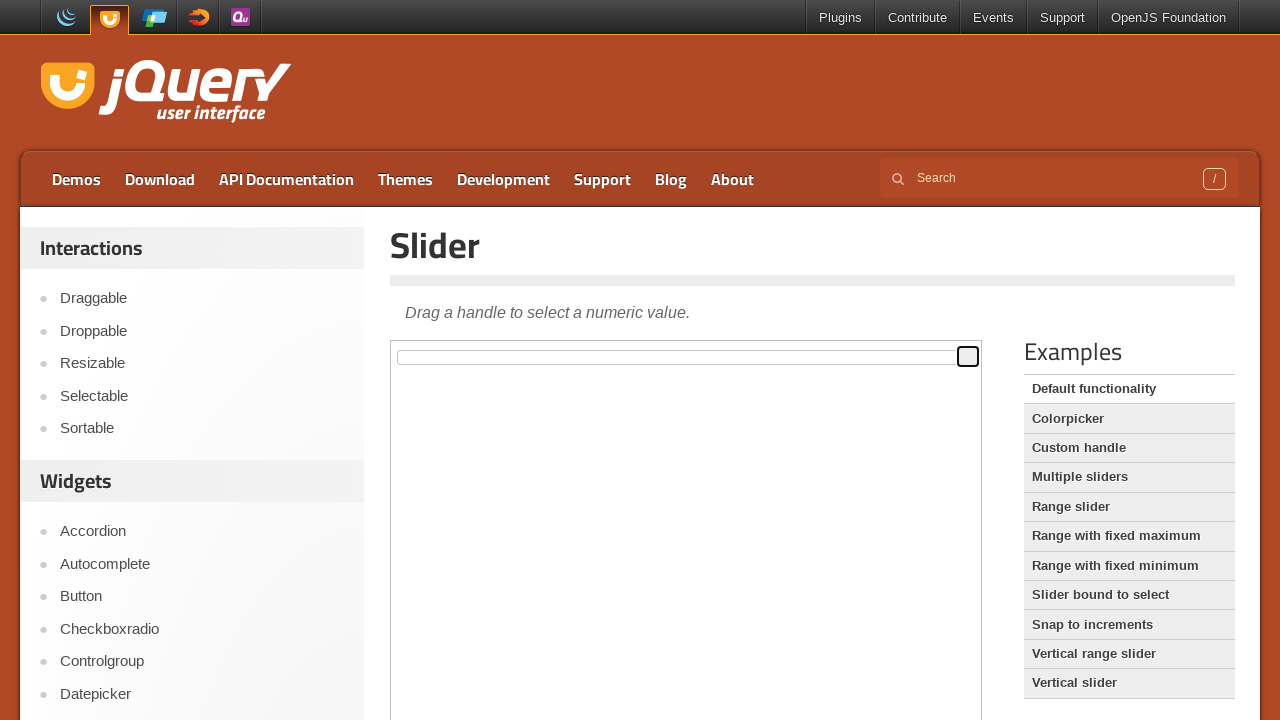

Pressed right arrow key (iteration 43/100) on iframe >> nth=0 >> internal:control=enter-frame >> div#slider > span
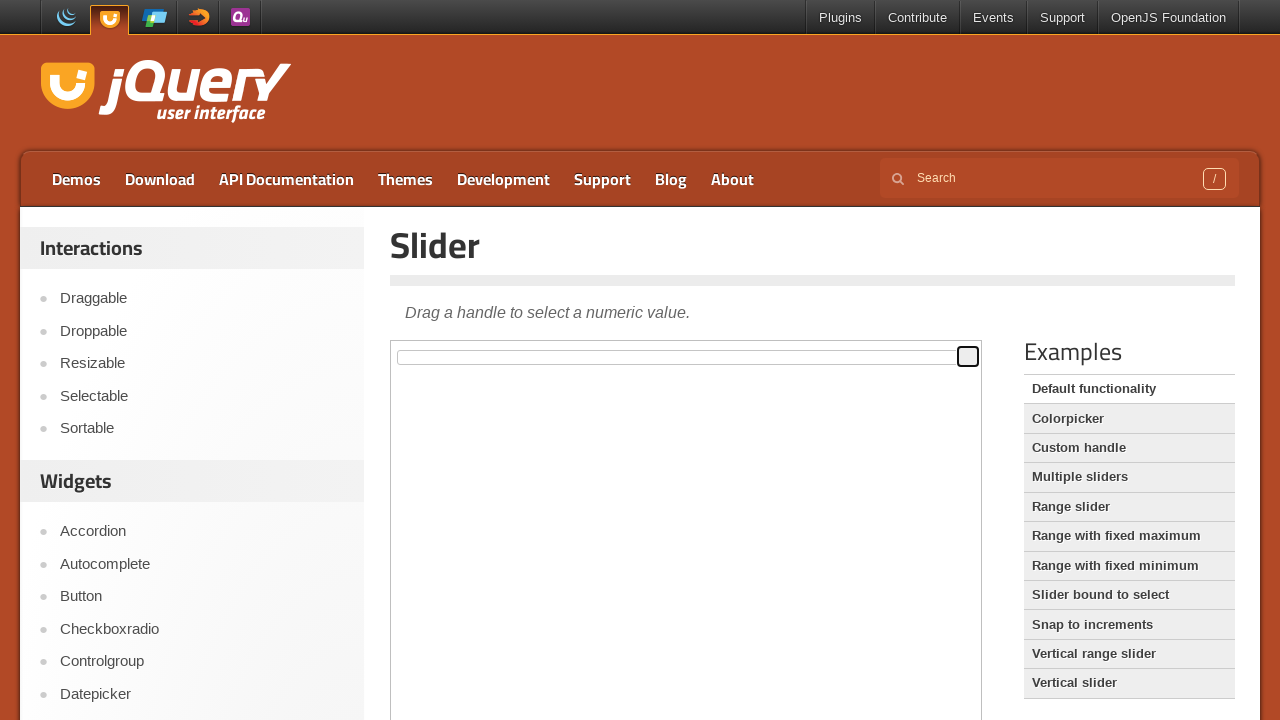

Dragged slider handle to the right (iteration 44/100) at (1009, 347)
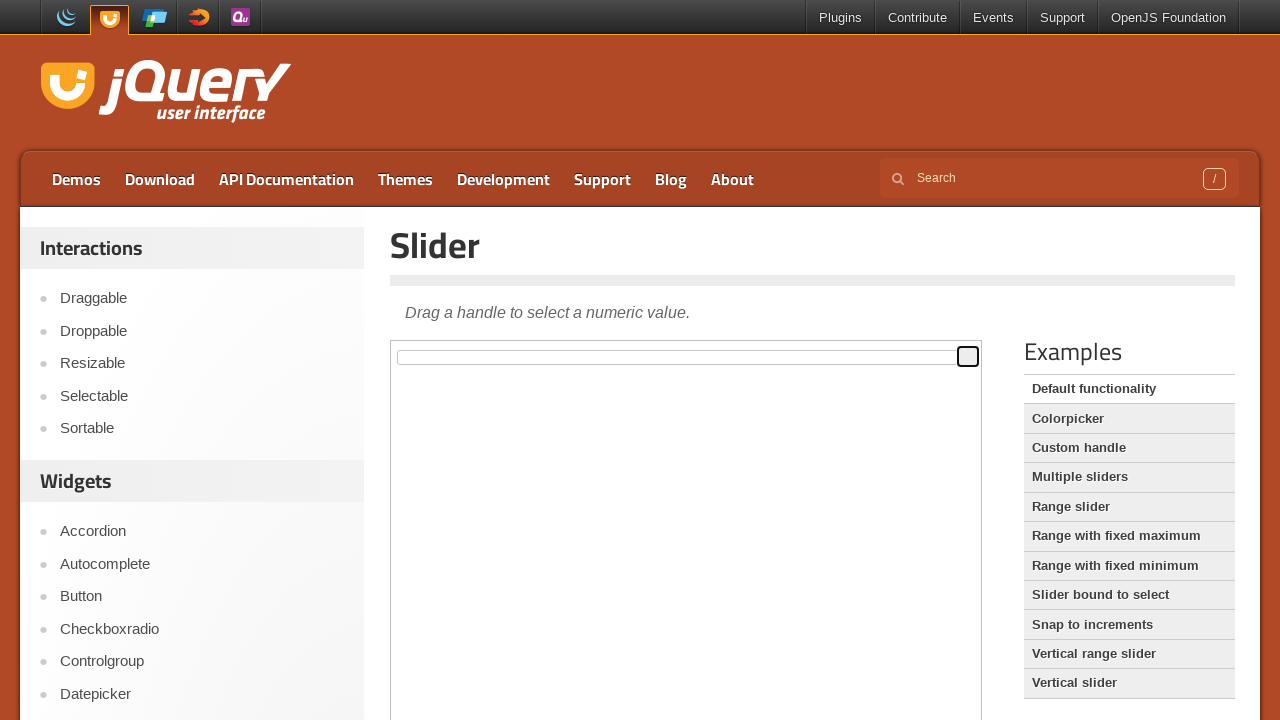

Waited 100ms between drag actions
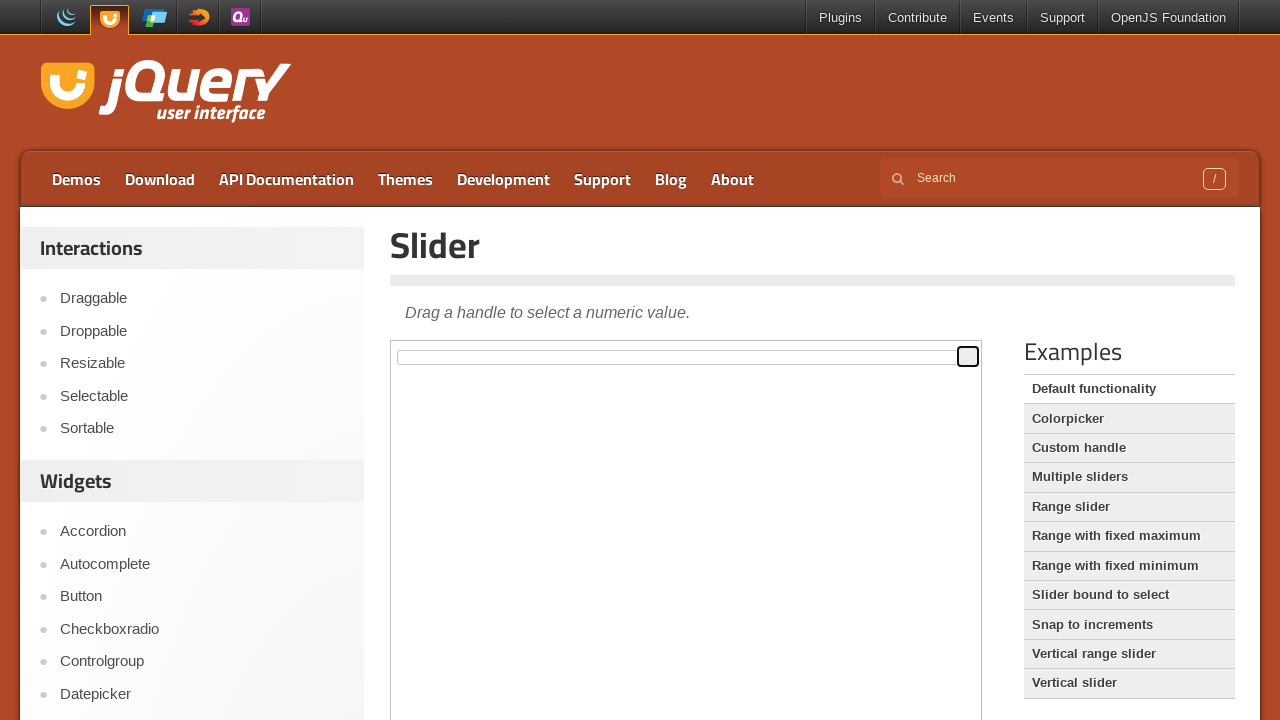

Pressed right arrow key (iteration 44/100) on iframe >> nth=0 >> internal:control=enter-frame >> div#slider > span
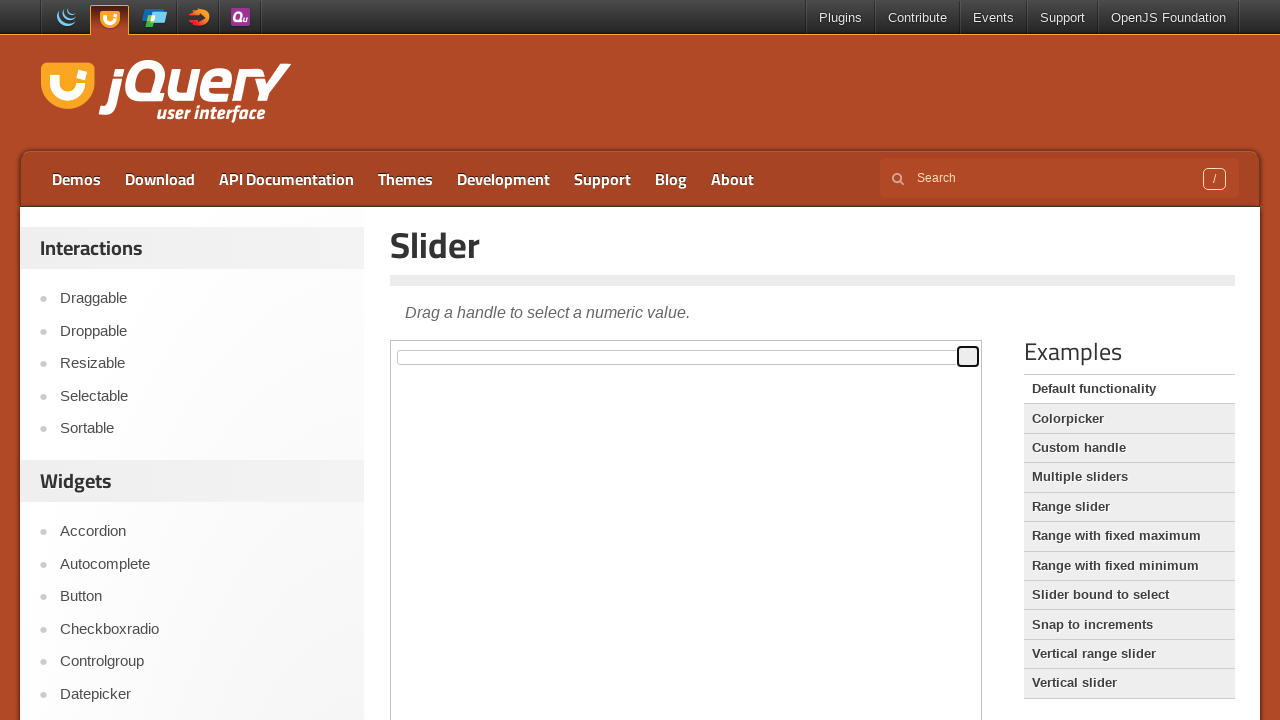

Dragged slider handle to the right (iteration 45/100) at (1009, 347)
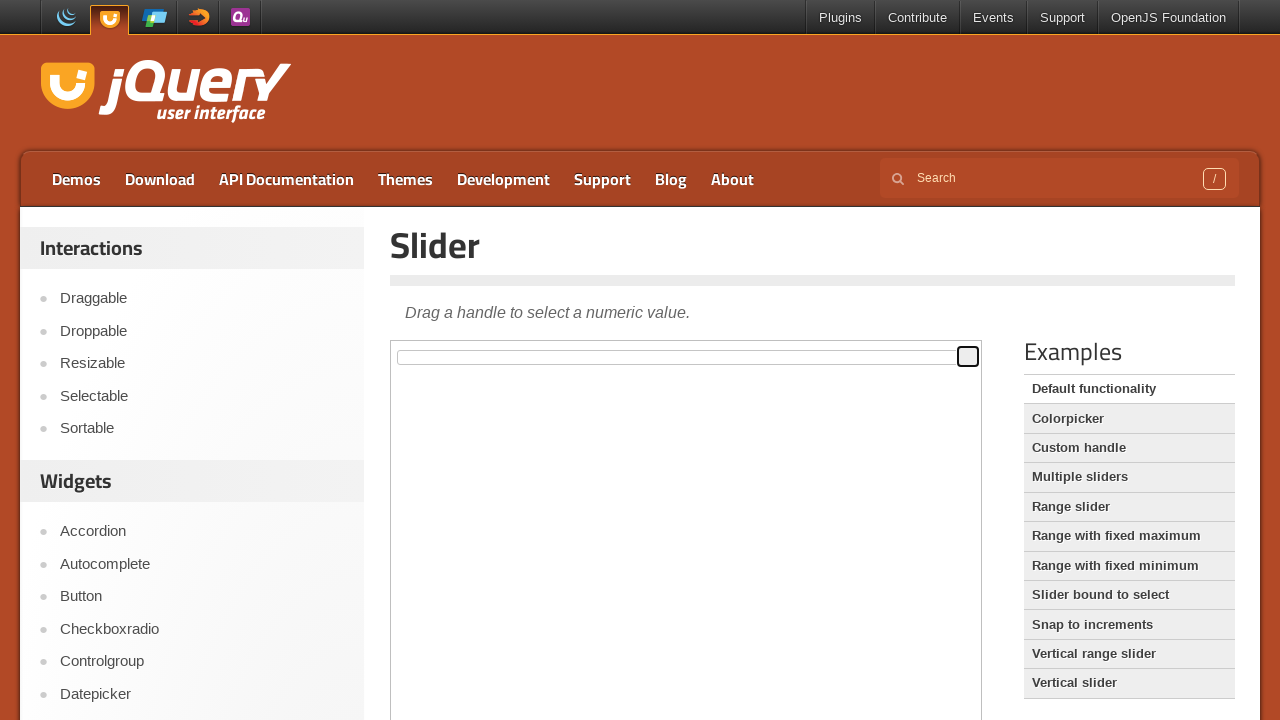

Waited 100ms between drag actions
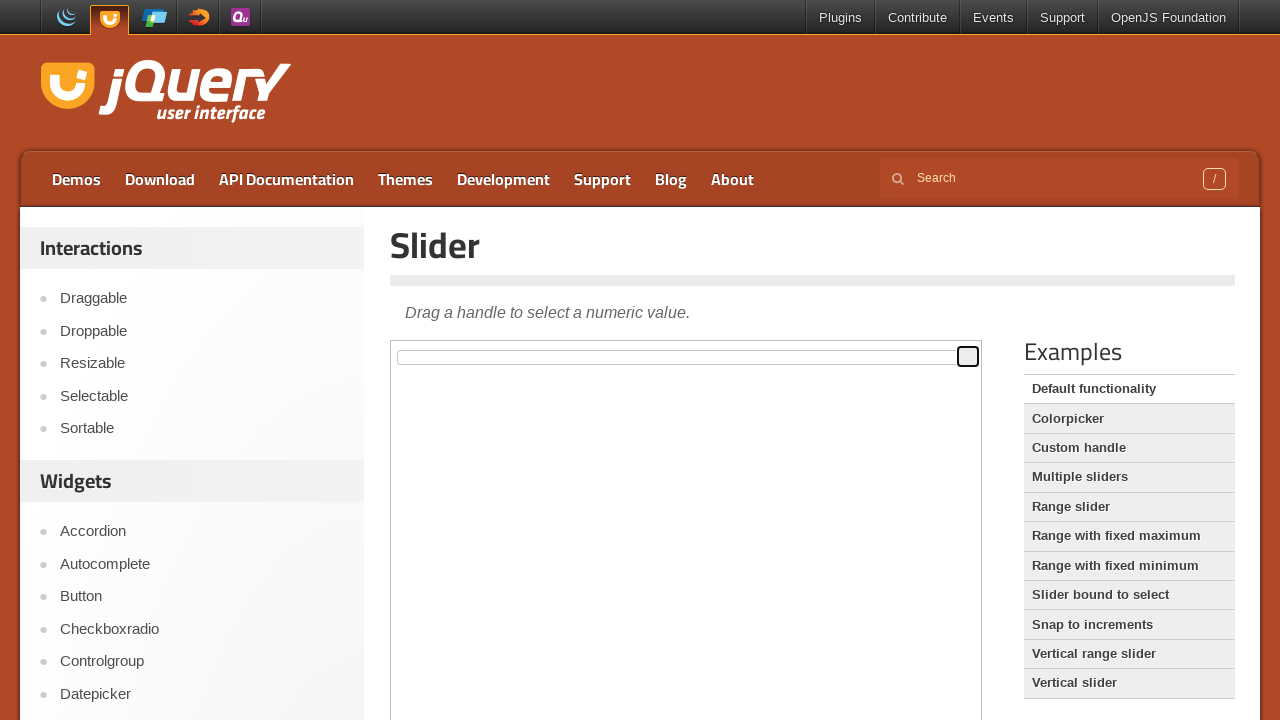

Pressed right arrow key (iteration 45/100) on iframe >> nth=0 >> internal:control=enter-frame >> div#slider > span
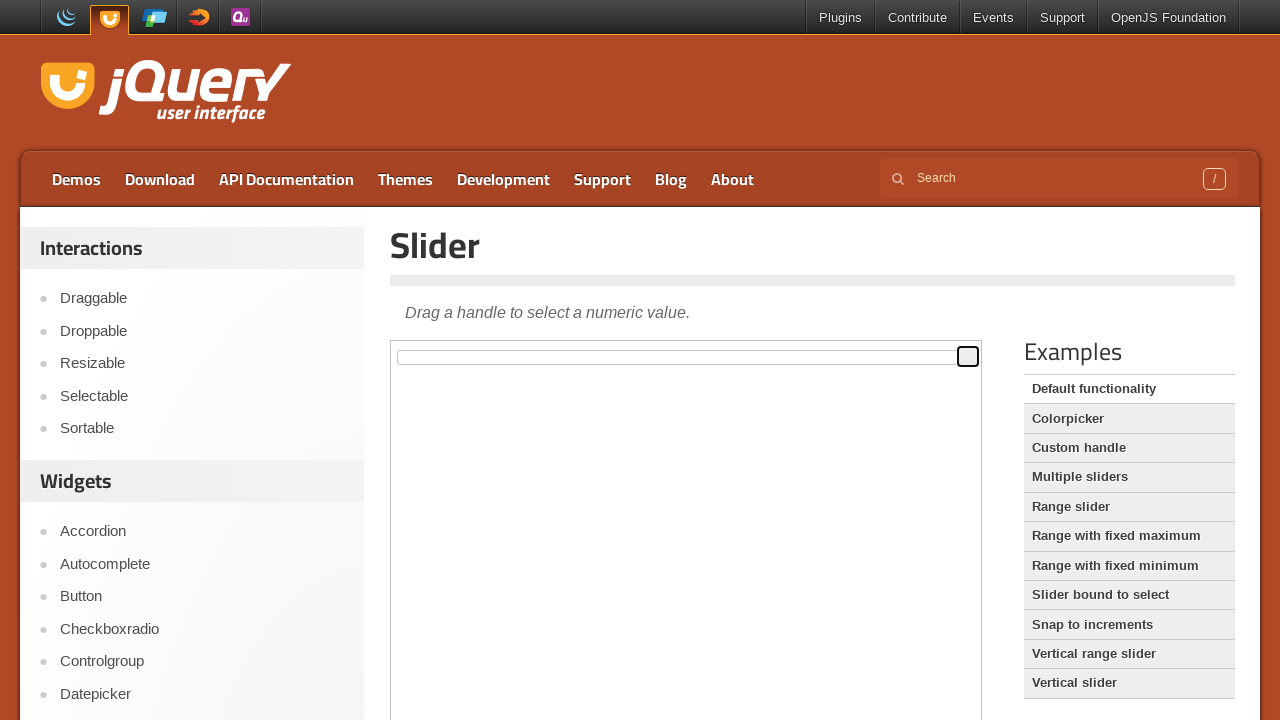

Dragged slider handle to the right (iteration 46/100) at (1009, 347)
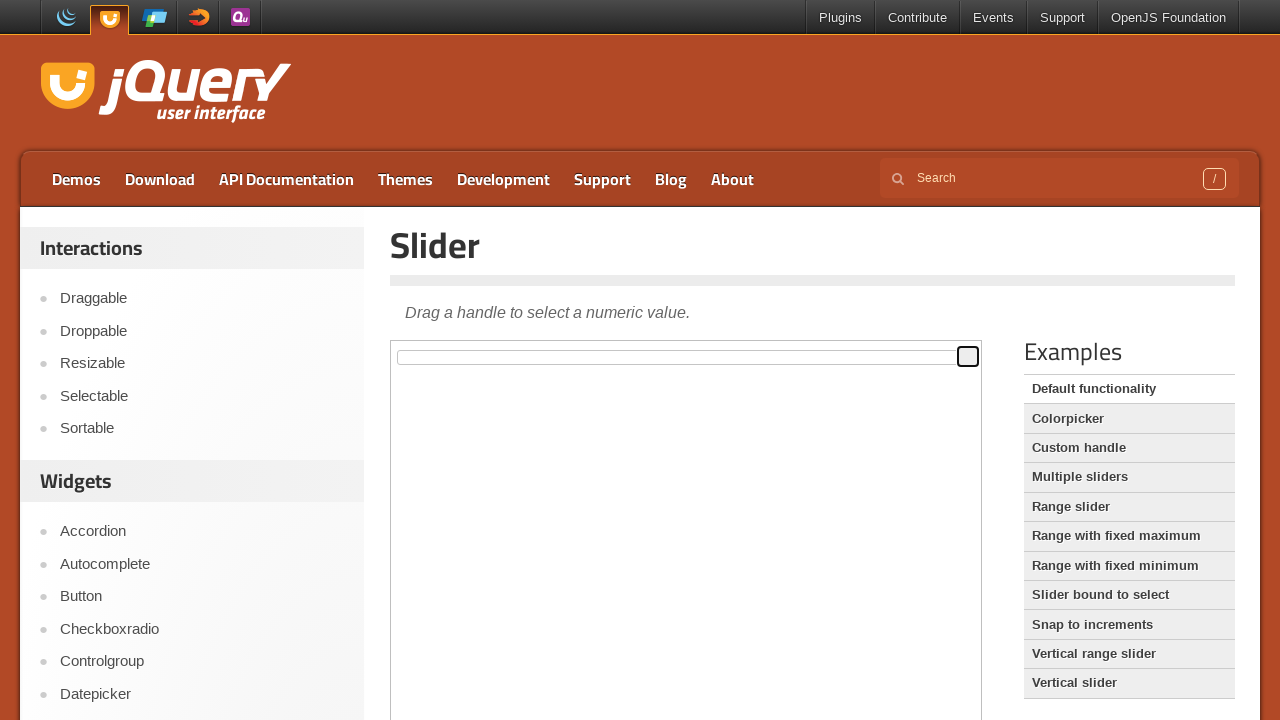

Waited 100ms between drag actions
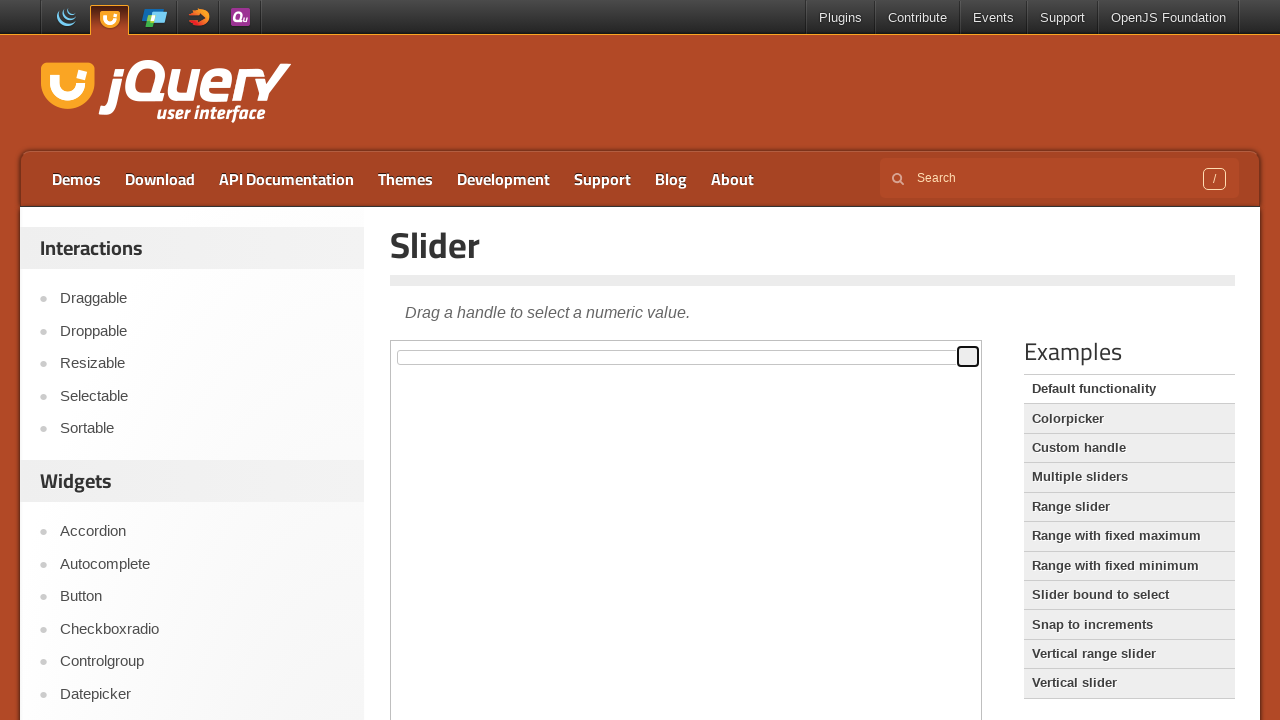

Pressed right arrow key (iteration 46/100) on iframe >> nth=0 >> internal:control=enter-frame >> div#slider > span
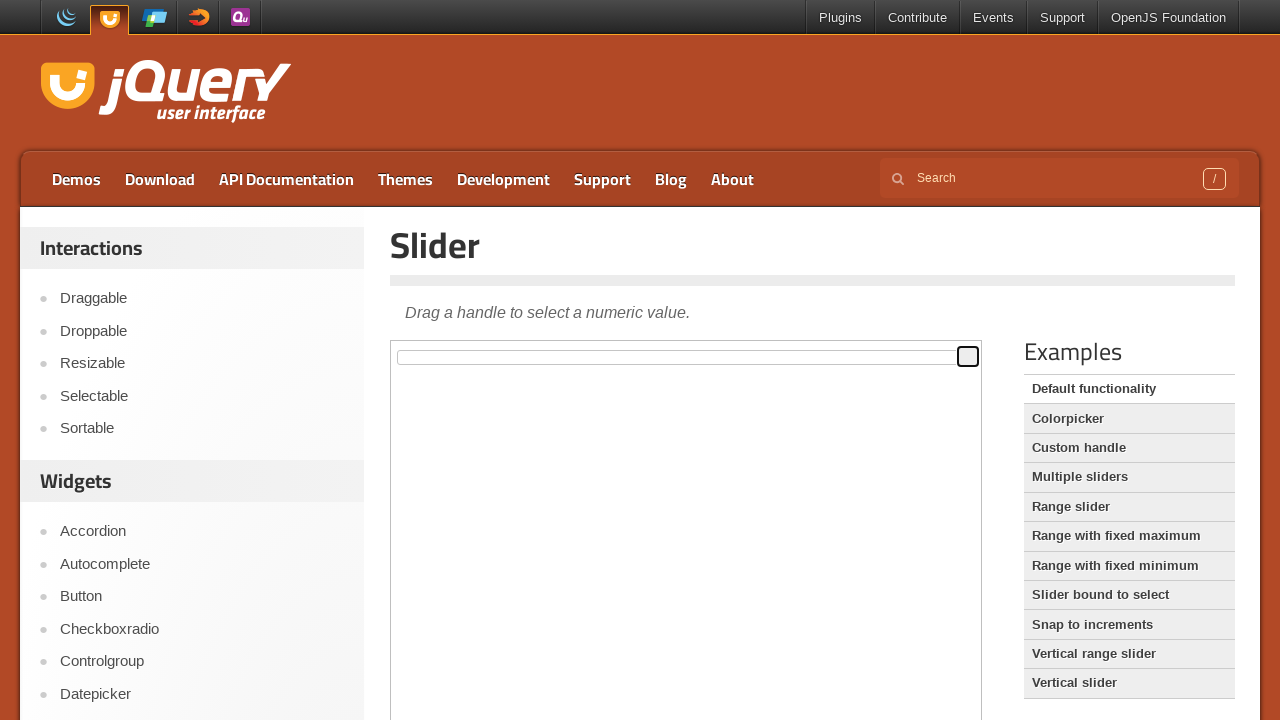

Dragged slider handle to the right (iteration 47/100) at (1009, 347)
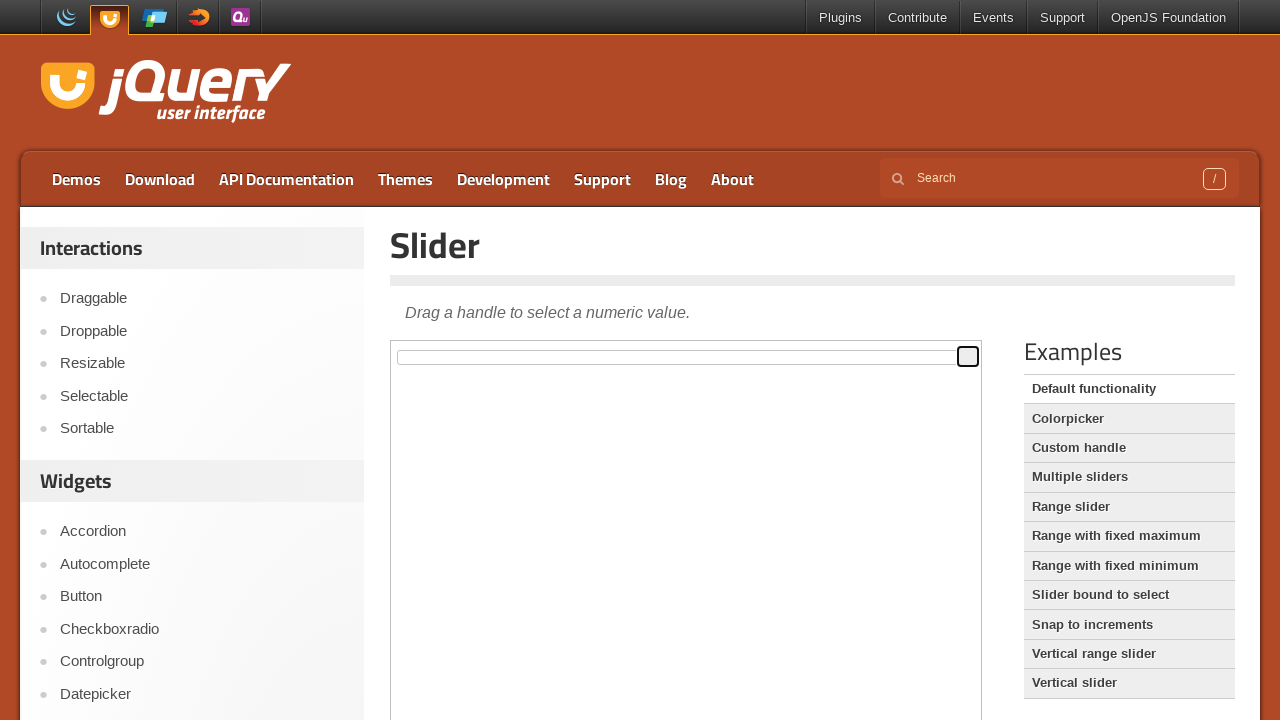

Waited 100ms between drag actions
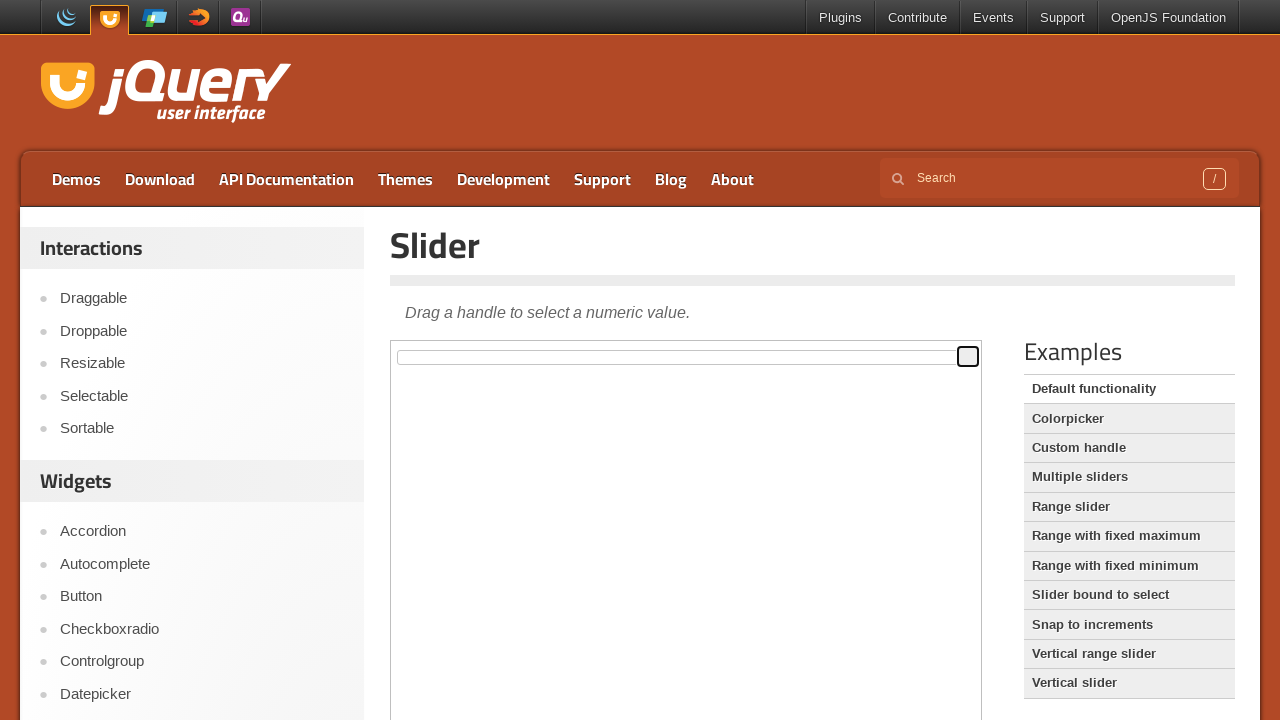

Pressed right arrow key (iteration 47/100) on iframe >> nth=0 >> internal:control=enter-frame >> div#slider > span
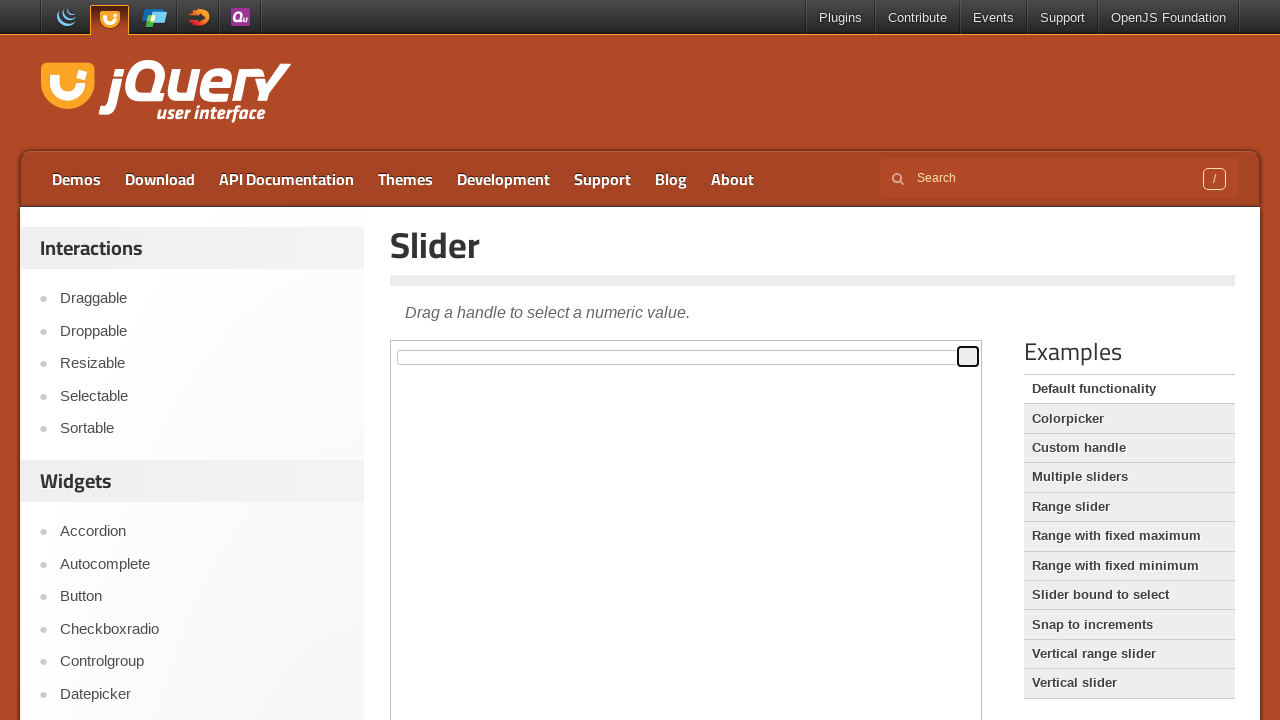

Dragged slider handle to the right (iteration 48/100) at (1009, 347)
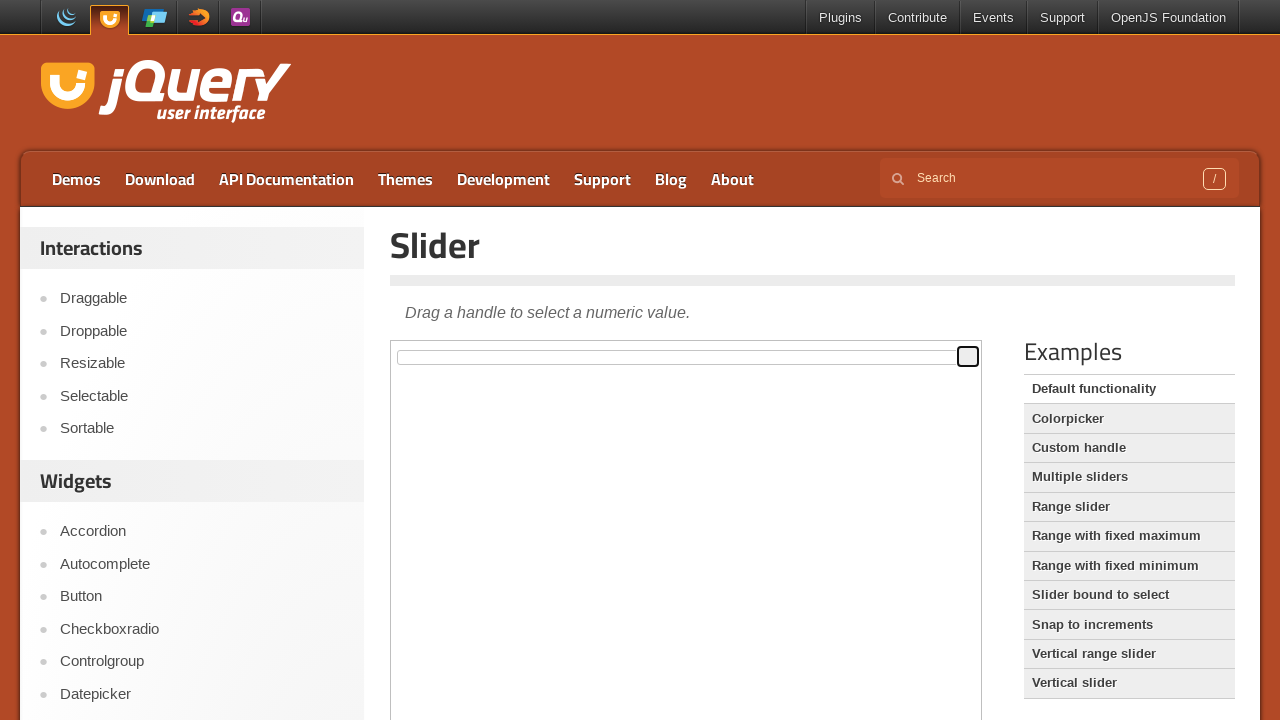

Waited 100ms between drag actions
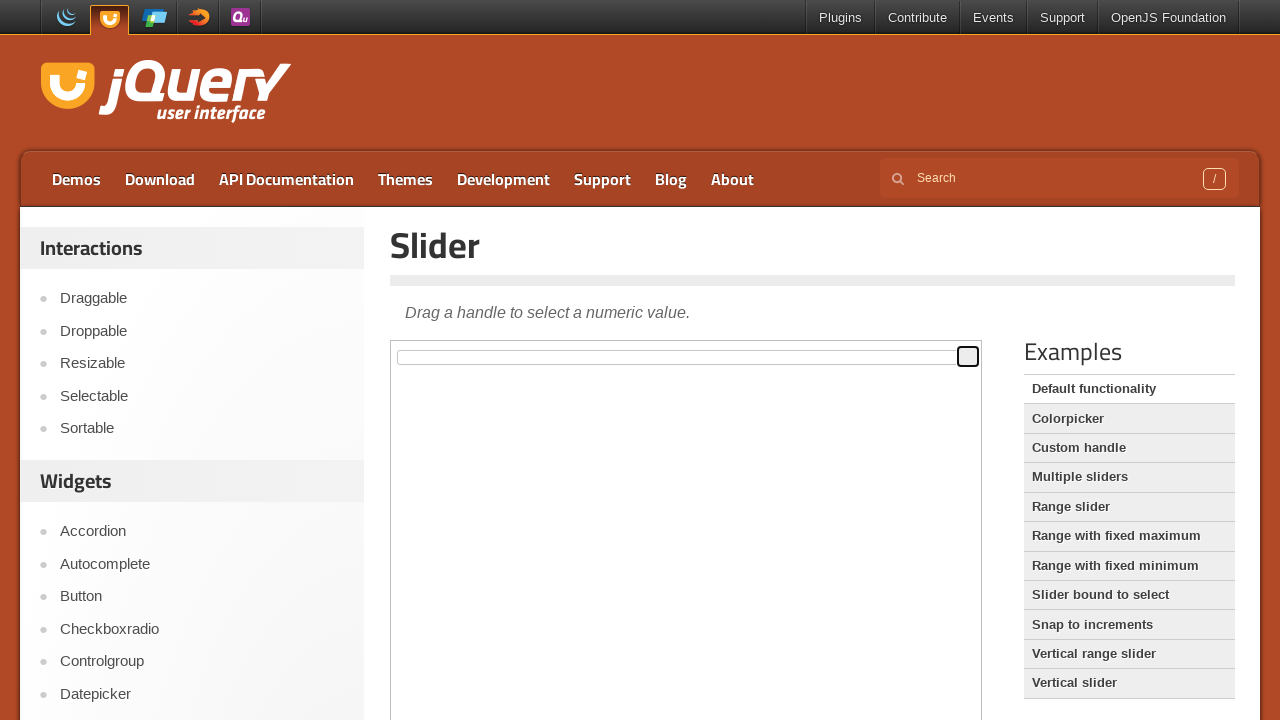

Pressed right arrow key (iteration 48/100) on iframe >> nth=0 >> internal:control=enter-frame >> div#slider > span
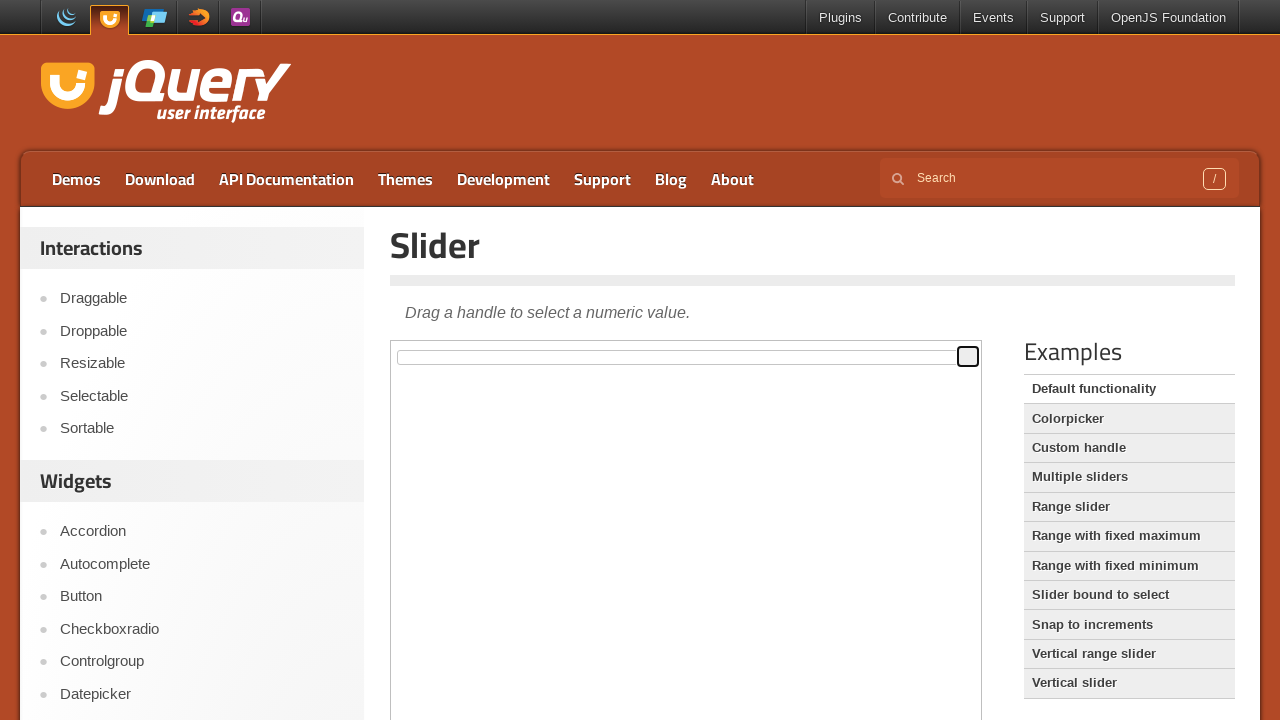

Dragged slider handle to the right (iteration 49/100) at (1009, 347)
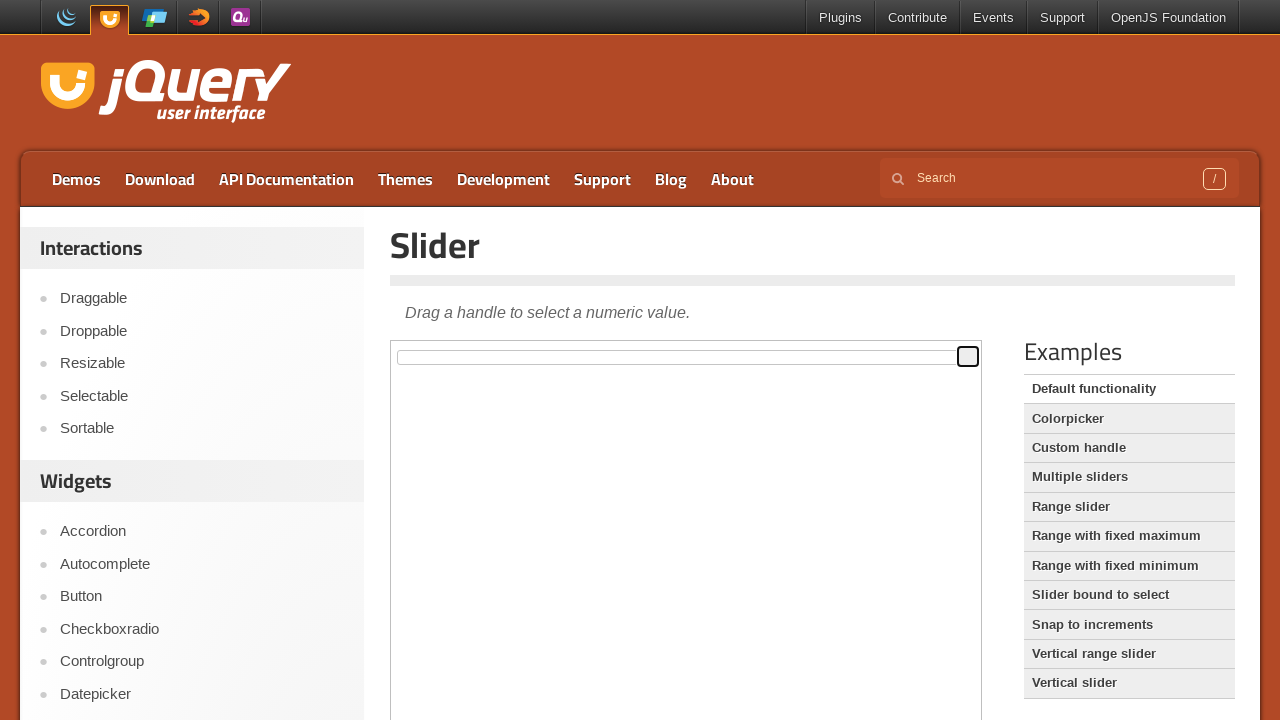

Waited 100ms between drag actions
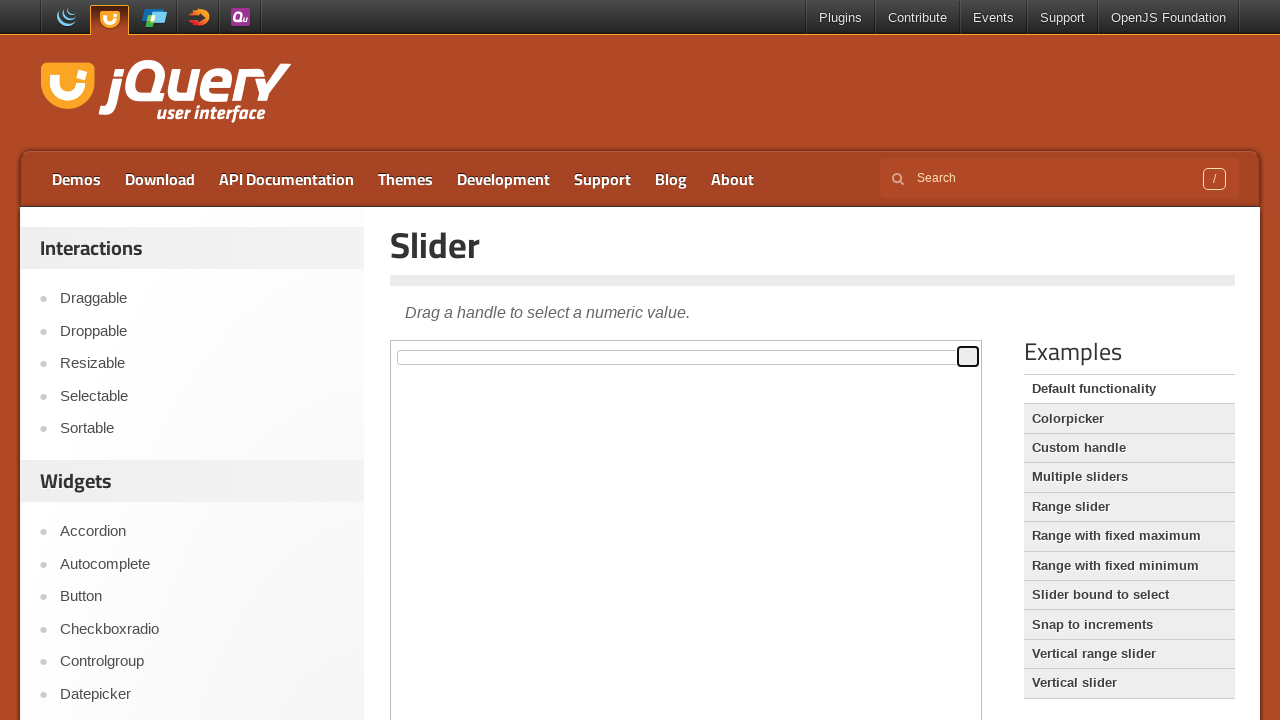

Pressed right arrow key (iteration 49/100) on iframe >> nth=0 >> internal:control=enter-frame >> div#slider > span
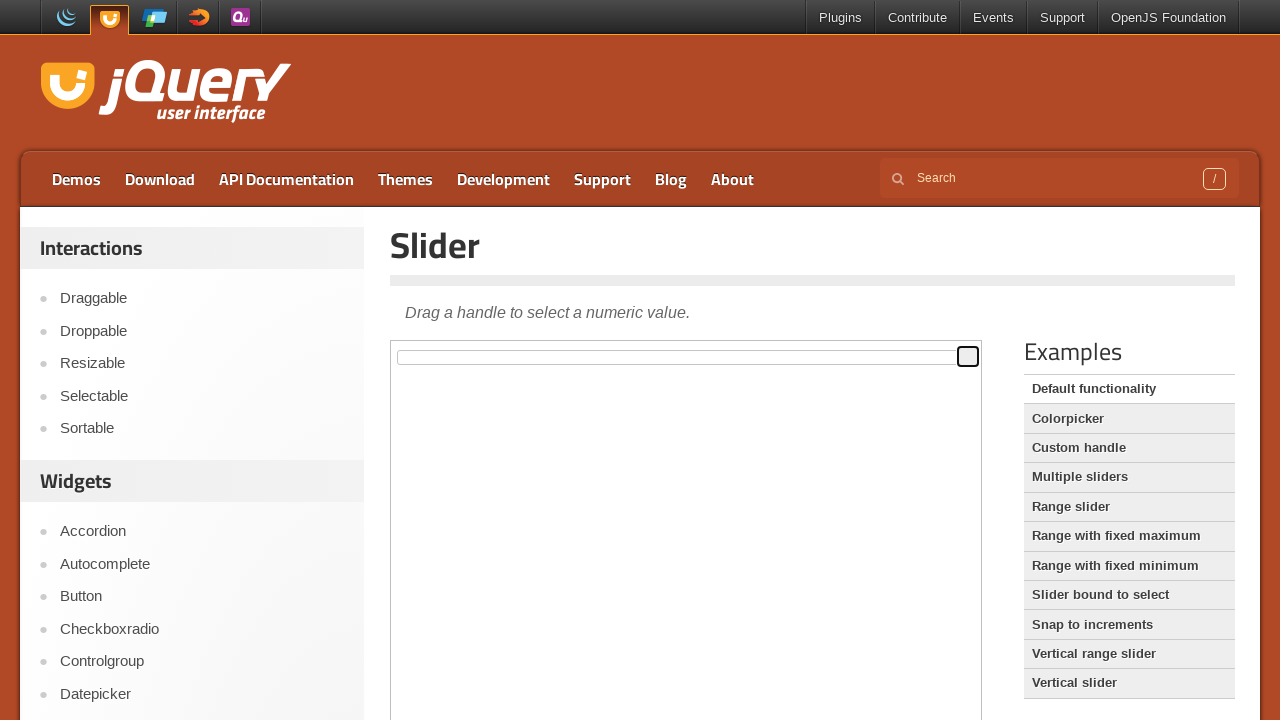

Dragged slider handle to the right (iteration 50/100) at (1009, 347)
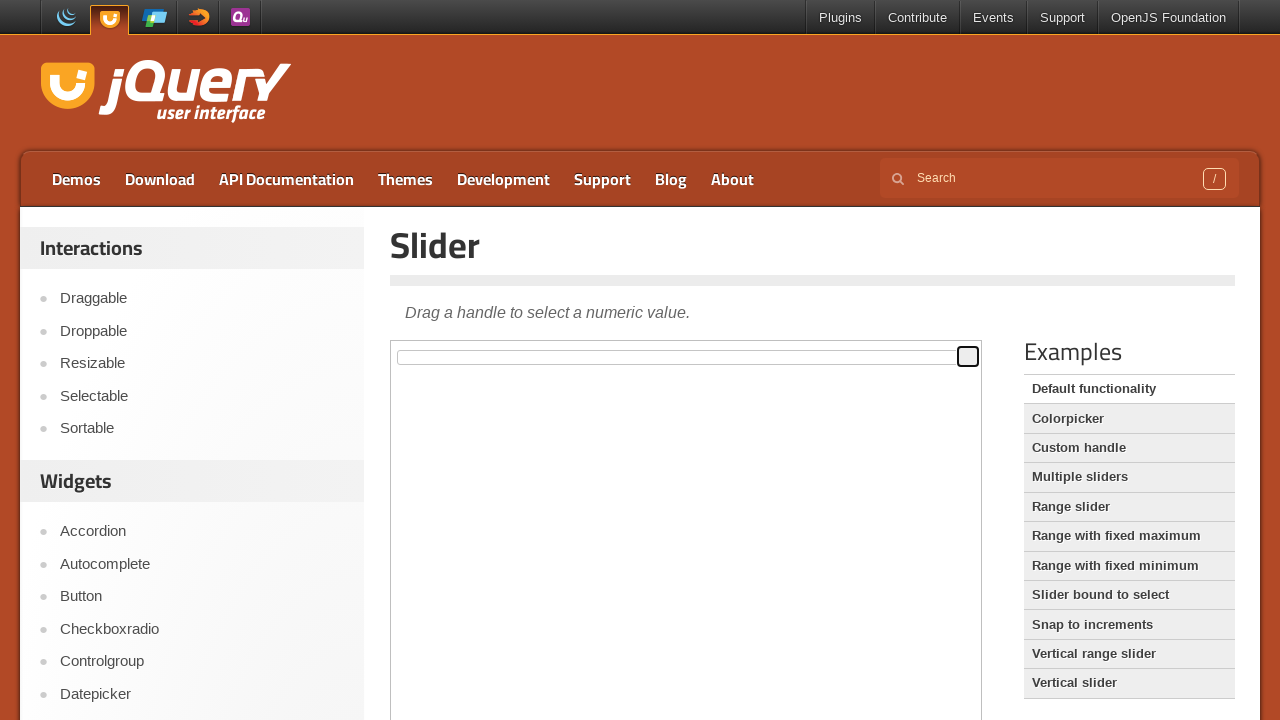

Waited 100ms between drag actions
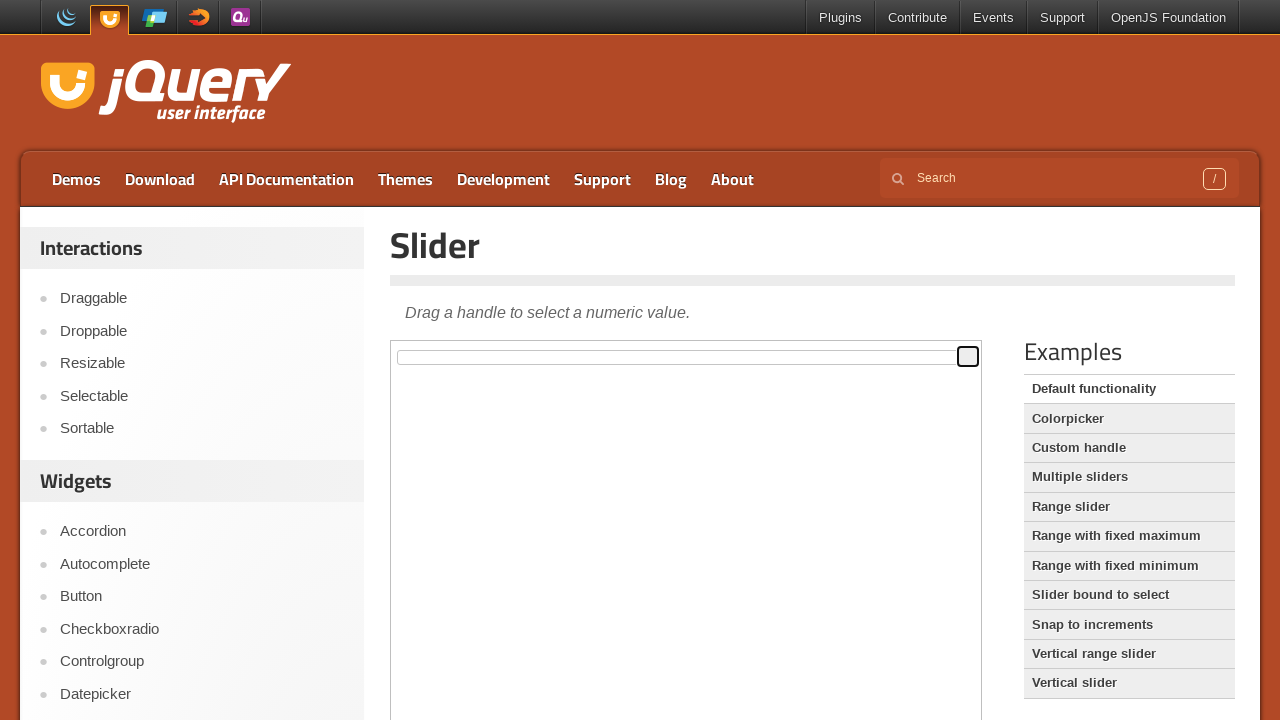

Pressed right arrow key (iteration 50/100) on iframe >> nth=0 >> internal:control=enter-frame >> div#slider > span
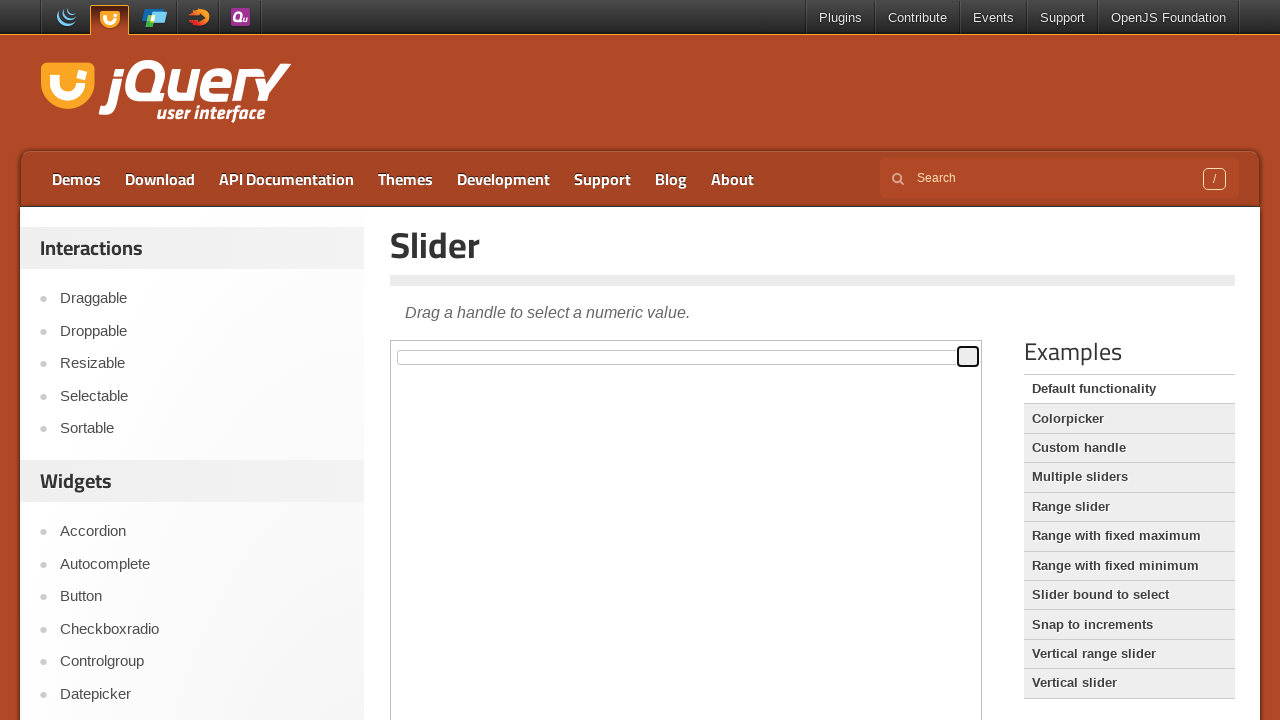

Dragged slider handle to the right (iteration 51/100) at (1009, 347)
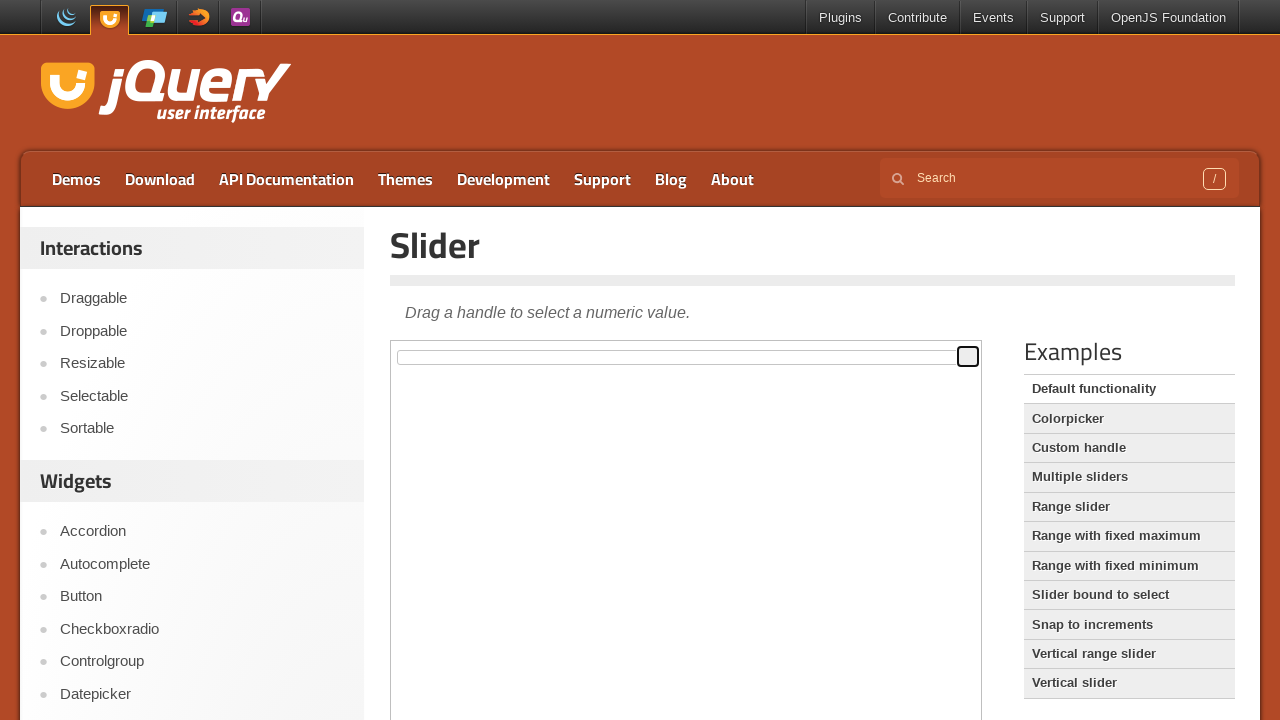

Waited 100ms between drag actions
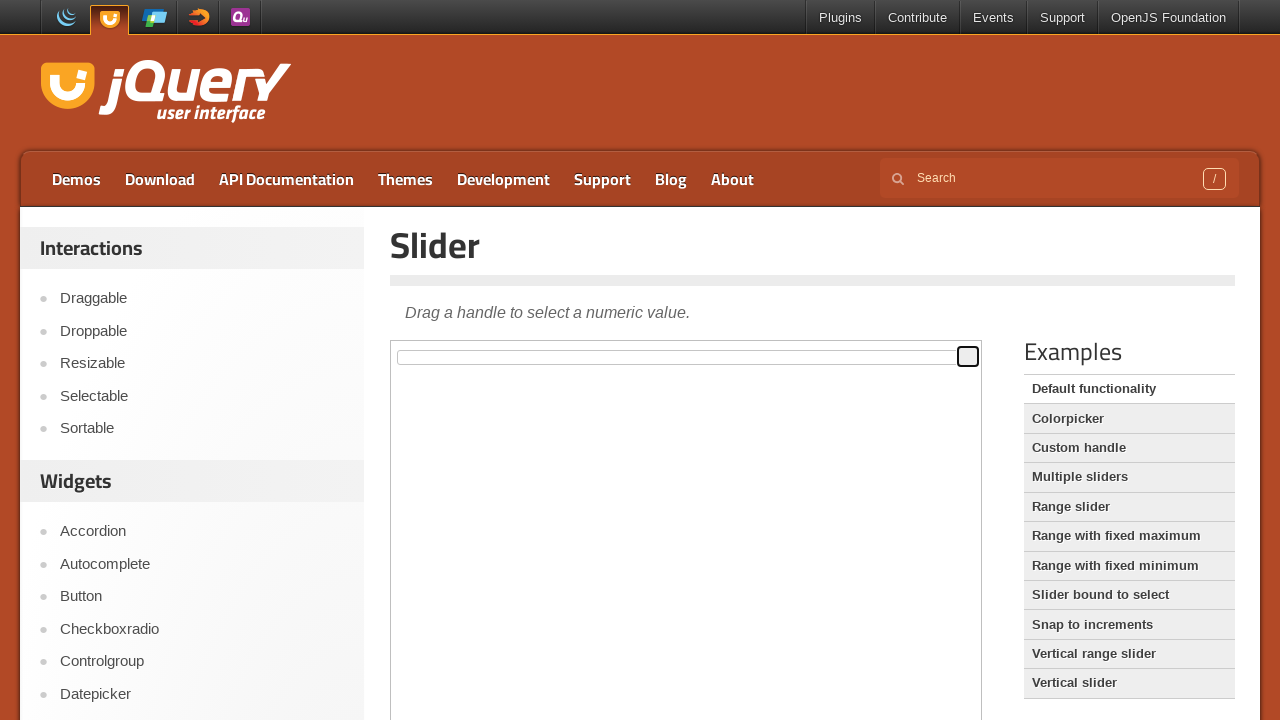

Pressed right arrow key (iteration 51/100) on iframe >> nth=0 >> internal:control=enter-frame >> div#slider > span
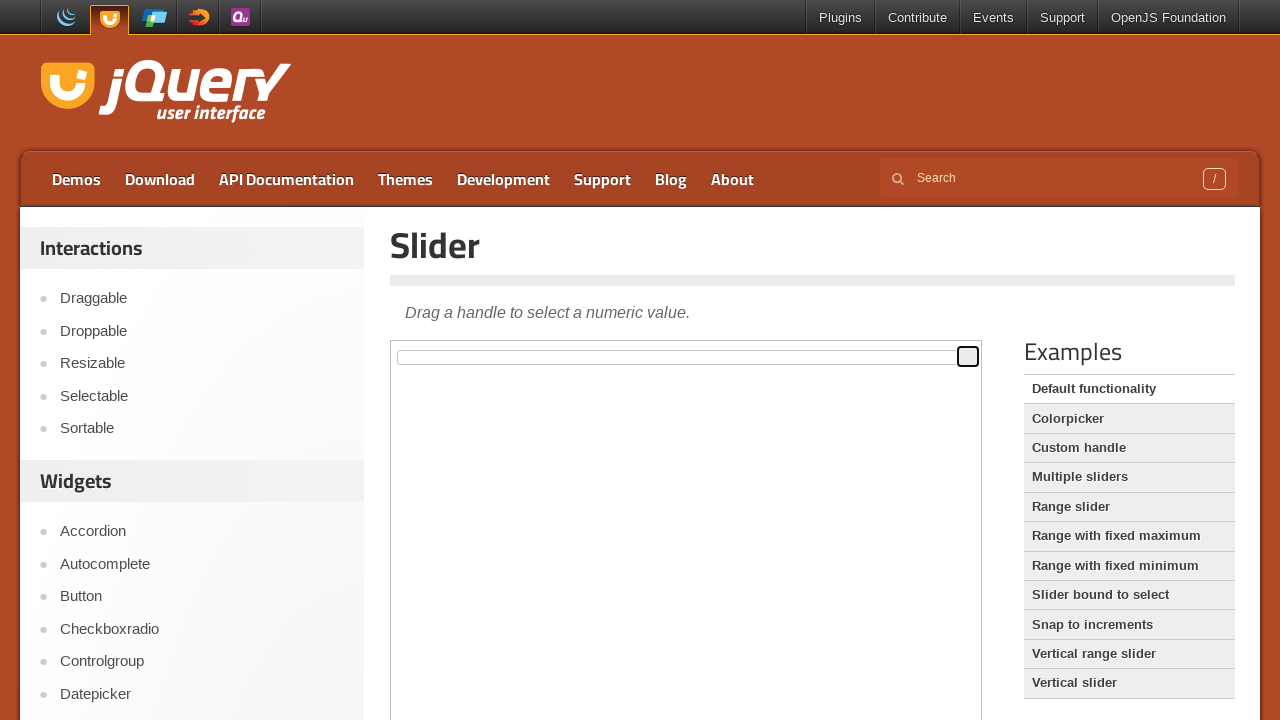

Dragged slider handle to the right (iteration 52/100) at (1009, 347)
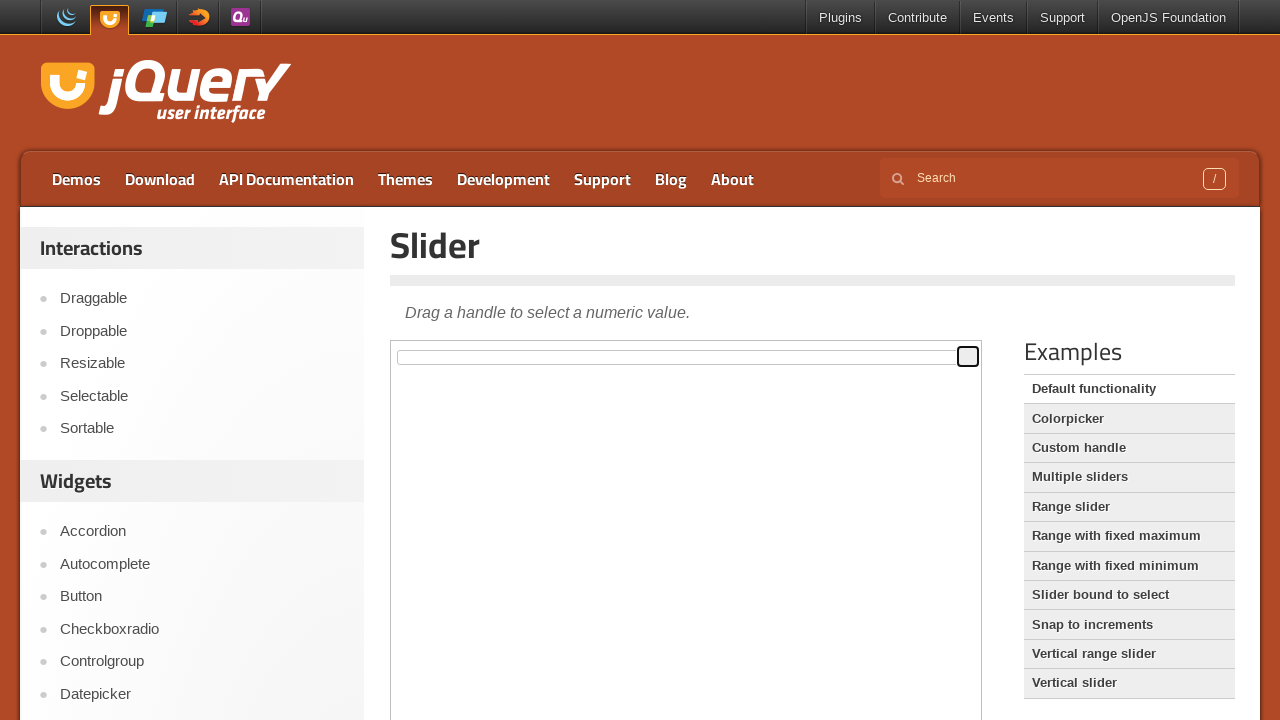

Waited 100ms between drag actions
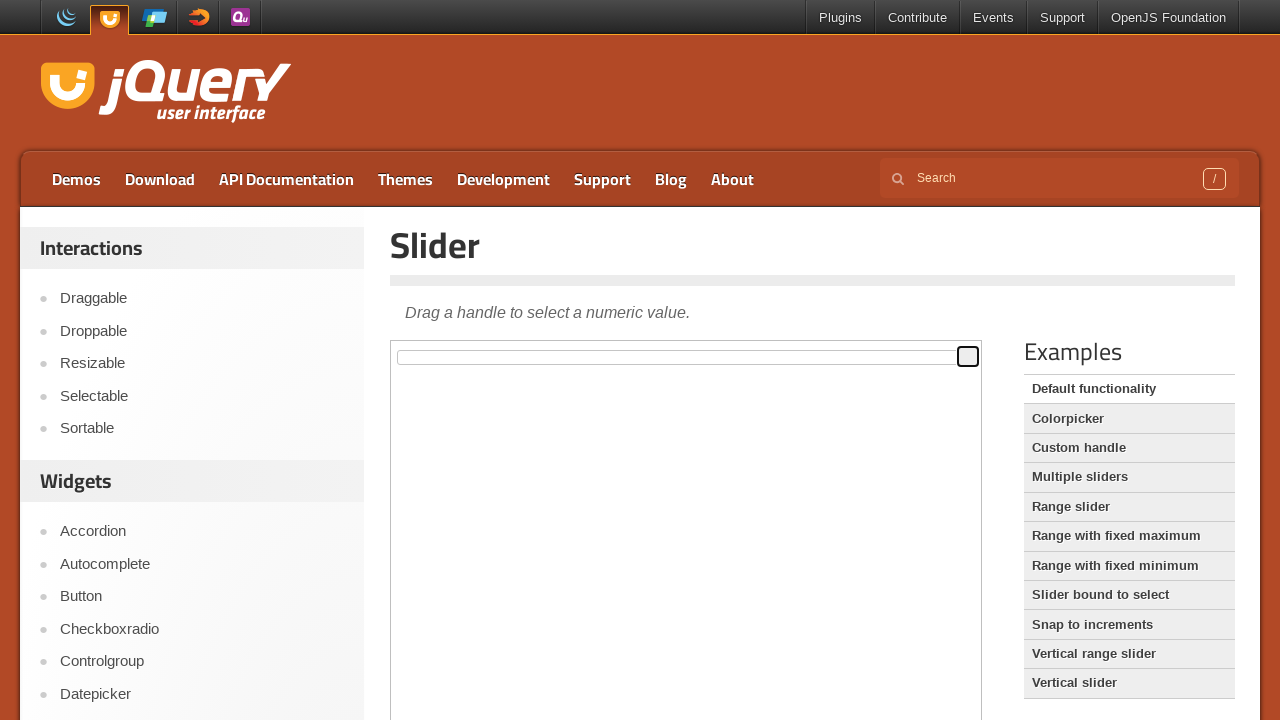

Pressed right arrow key (iteration 52/100) on iframe >> nth=0 >> internal:control=enter-frame >> div#slider > span
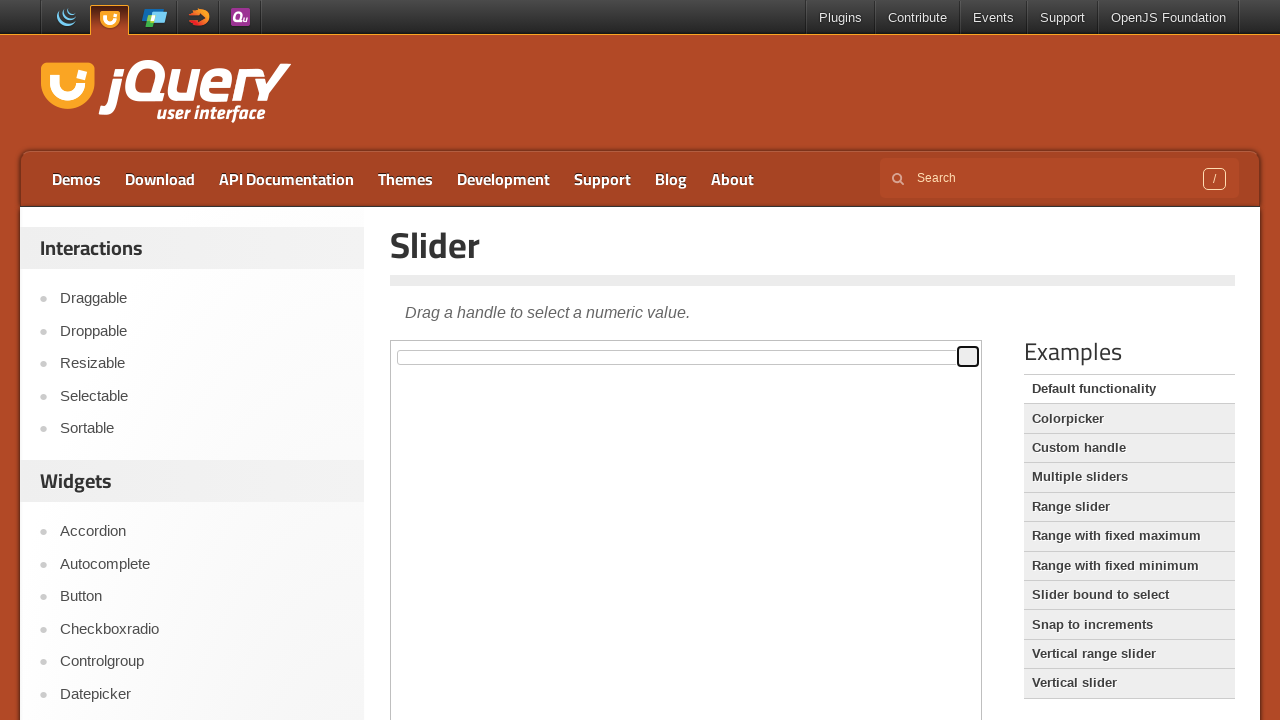

Dragged slider handle to the right (iteration 53/100) at (1009, 347)
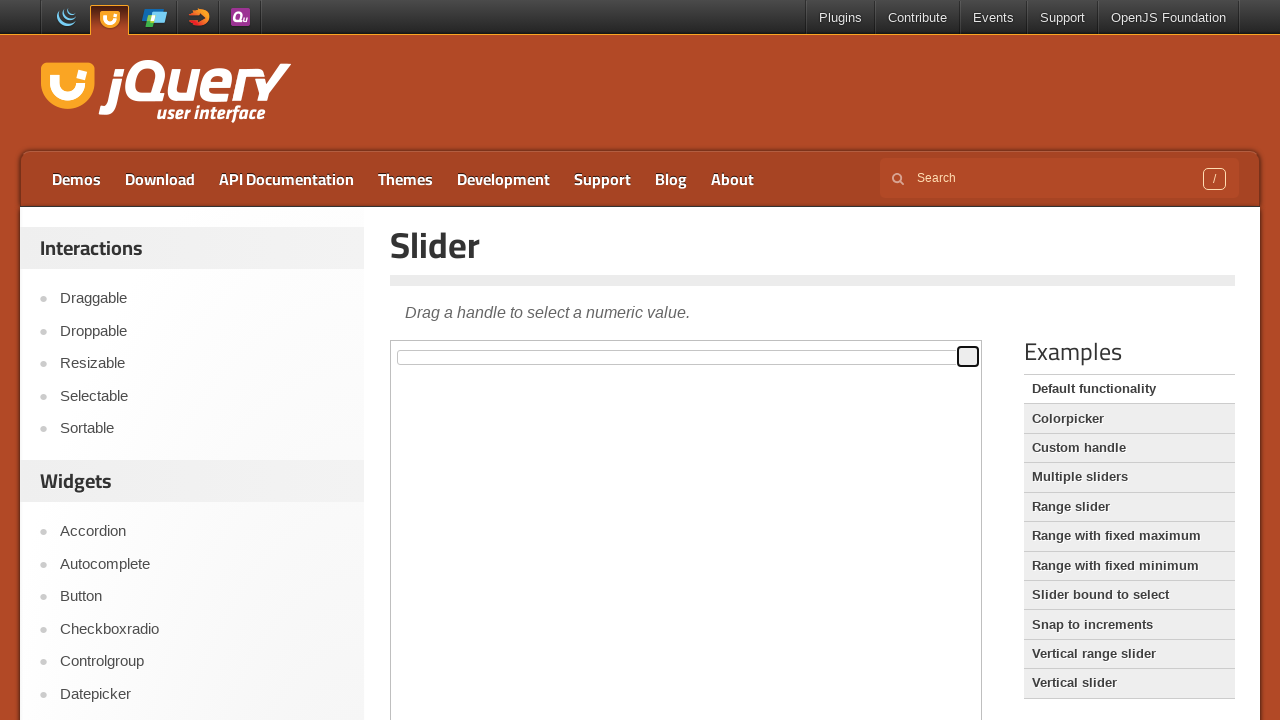

Waited 100ms between drag actions
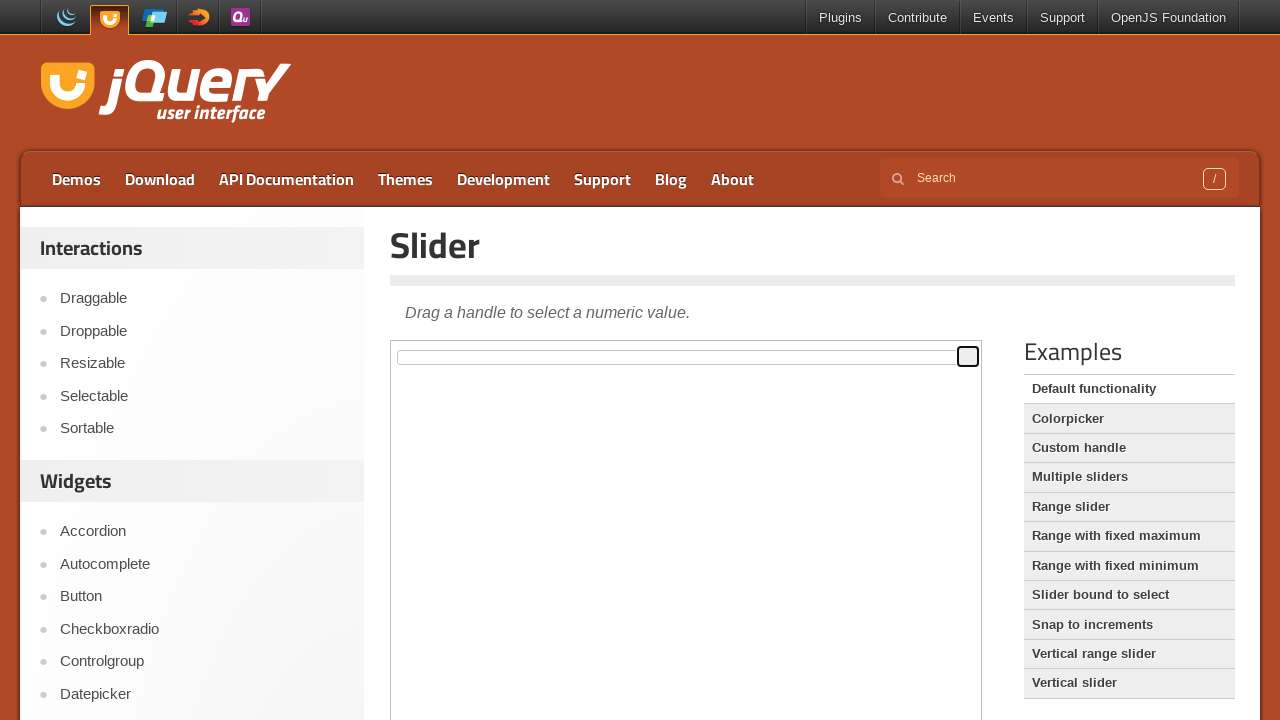

Pressed right arrow key (iteration 53/100) on iframe >> nth=0 >> internal:control=enter-frame >> div#slider > span
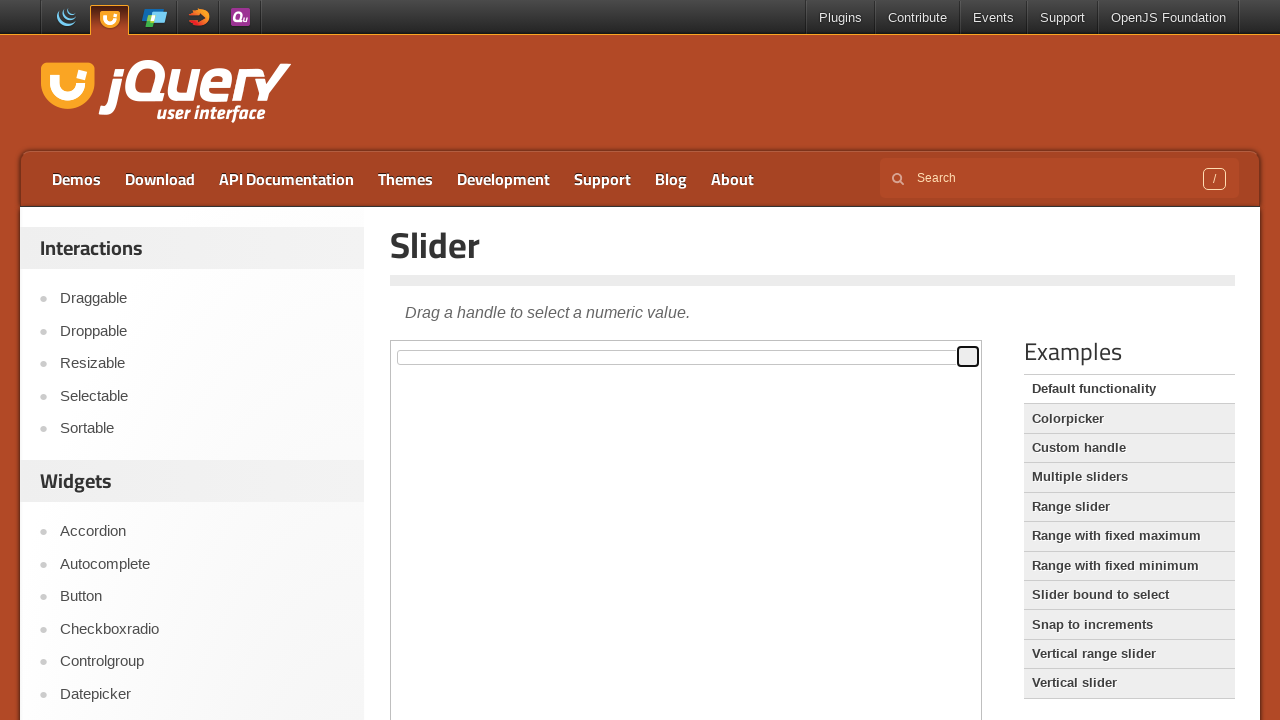

Dragged slider handle to the right (iteration 54/100) at (1009, 347)
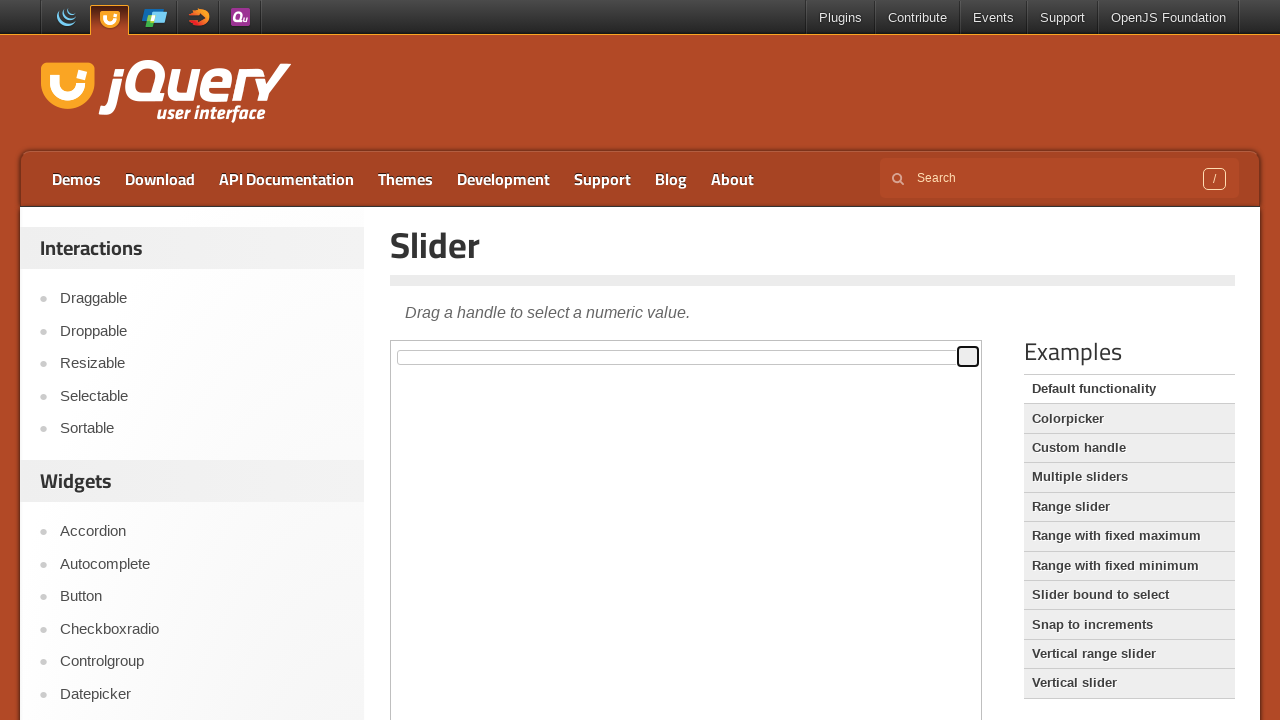

Waited 100ms between drag actions
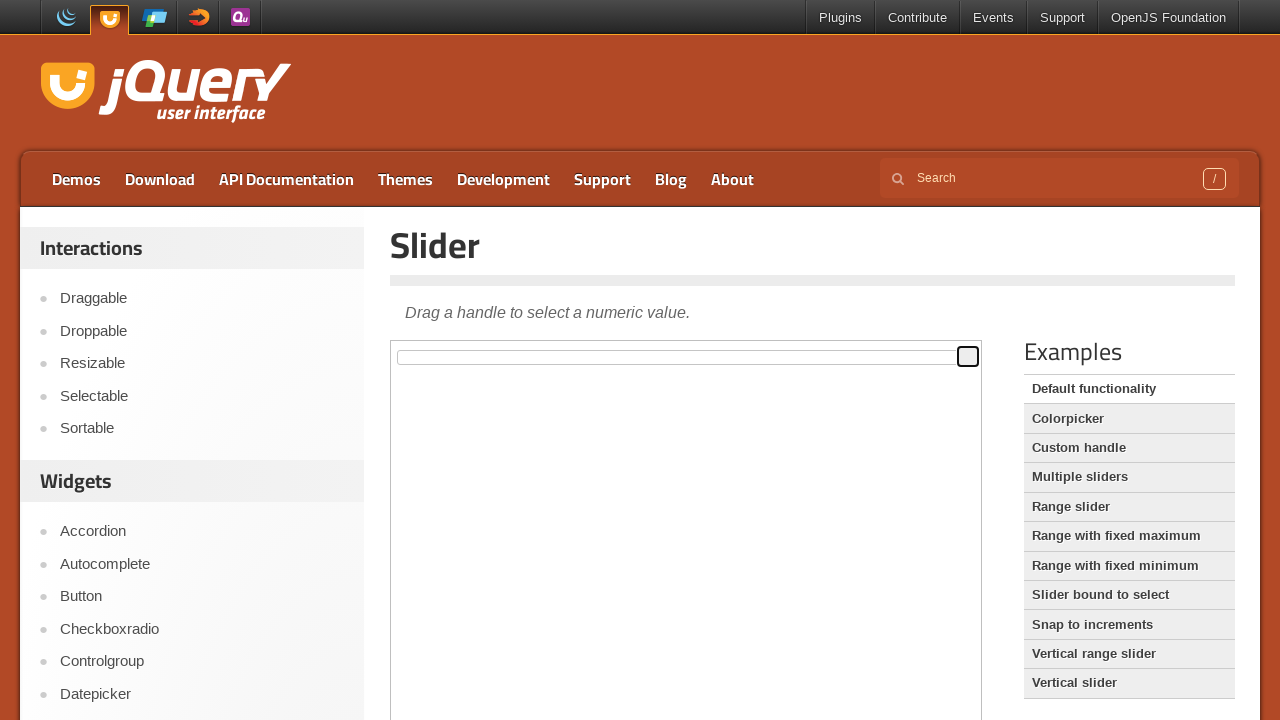

Pressed right arrow key (iteration 54/100) on iframe >> nth=0 >> internal:control=enter-frame >> div#slider > span
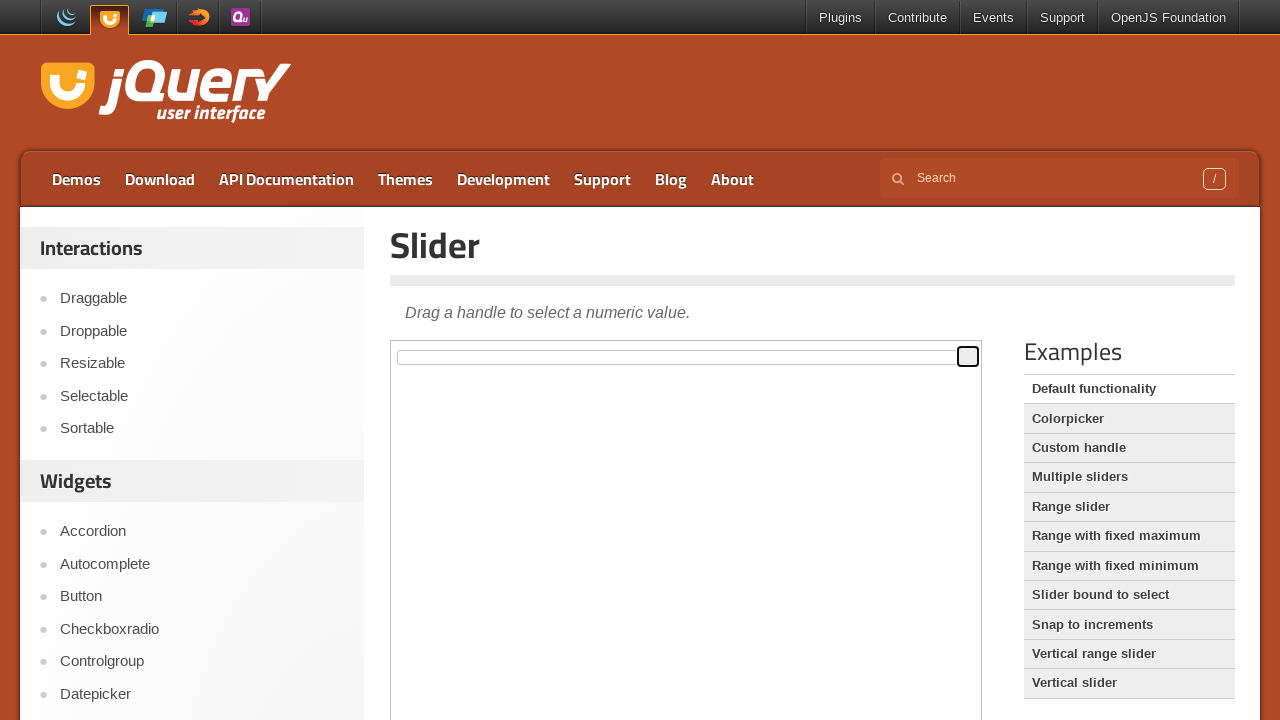

Dragged slider handle to the right (iteration 55/100) at (1009, 347)
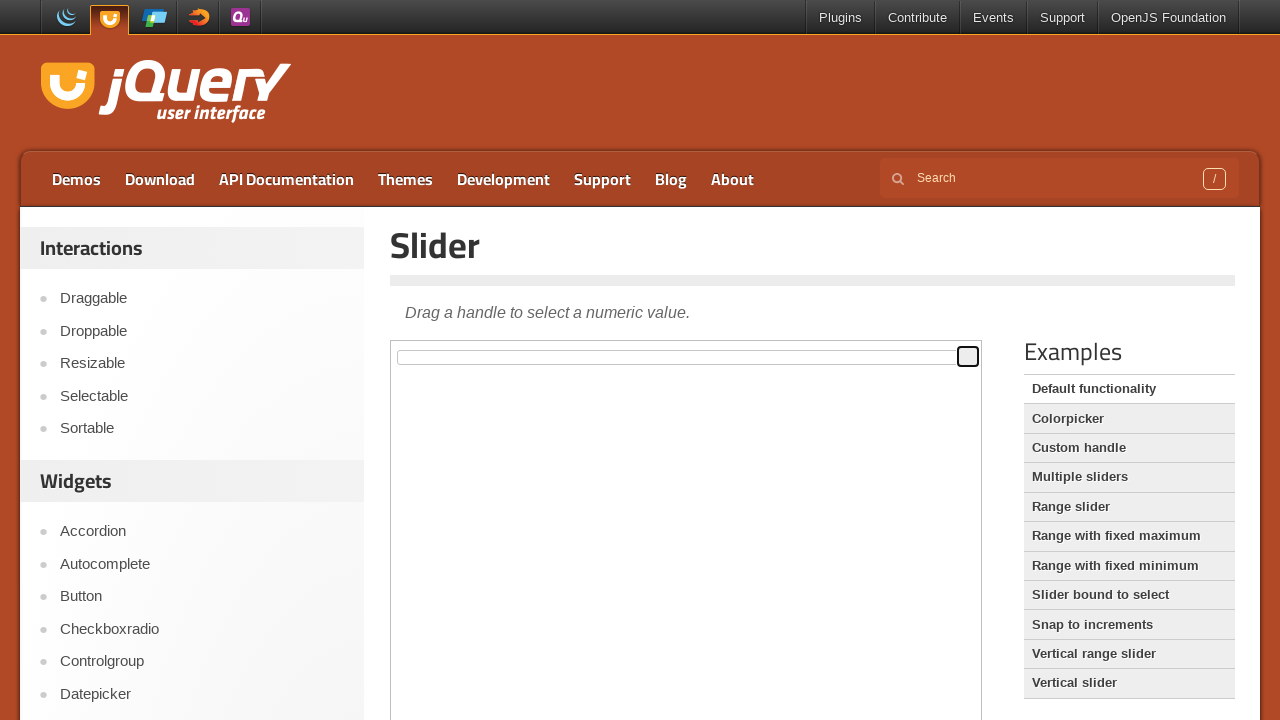

Waited 100ms between drag actions
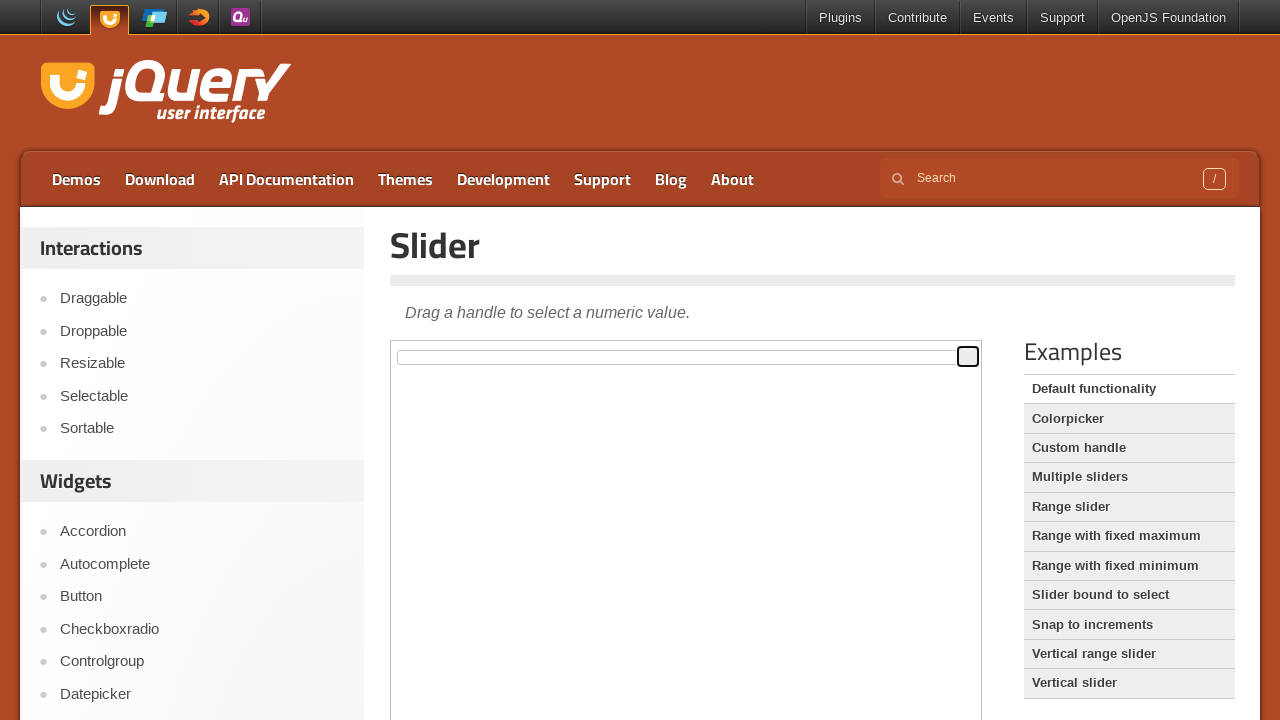

Pressed right arrow key (iteration 55/100) on iframe >> nth=0 >> internal:control=enter-frame >> div#slider > span
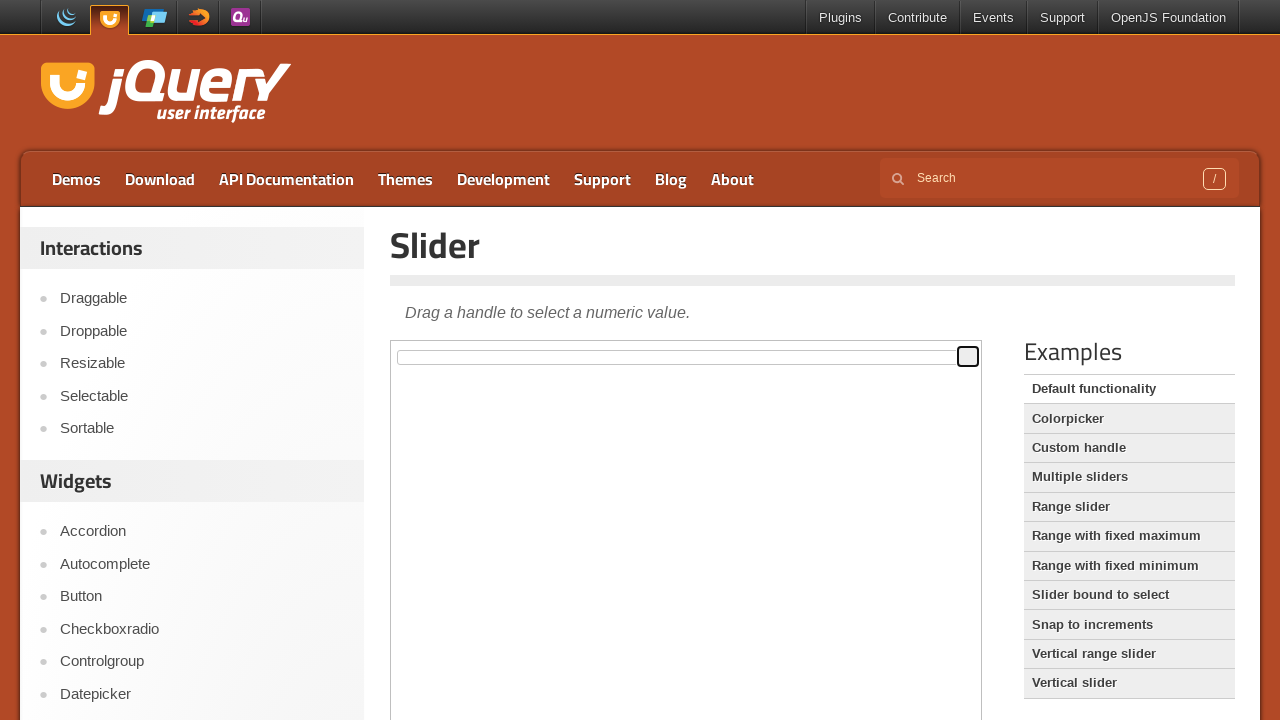

Dragged slider handle to the right (iteration 56/100) at (1009, 347)
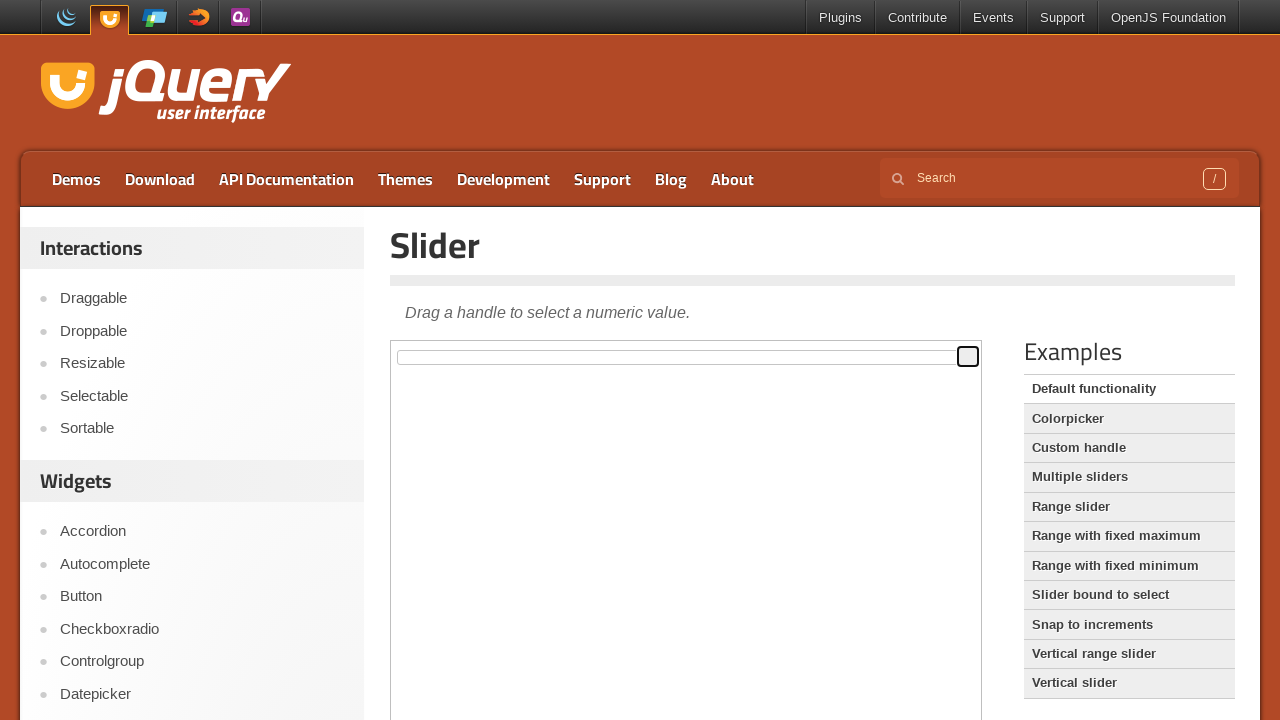

Waited 100ms between drag actions
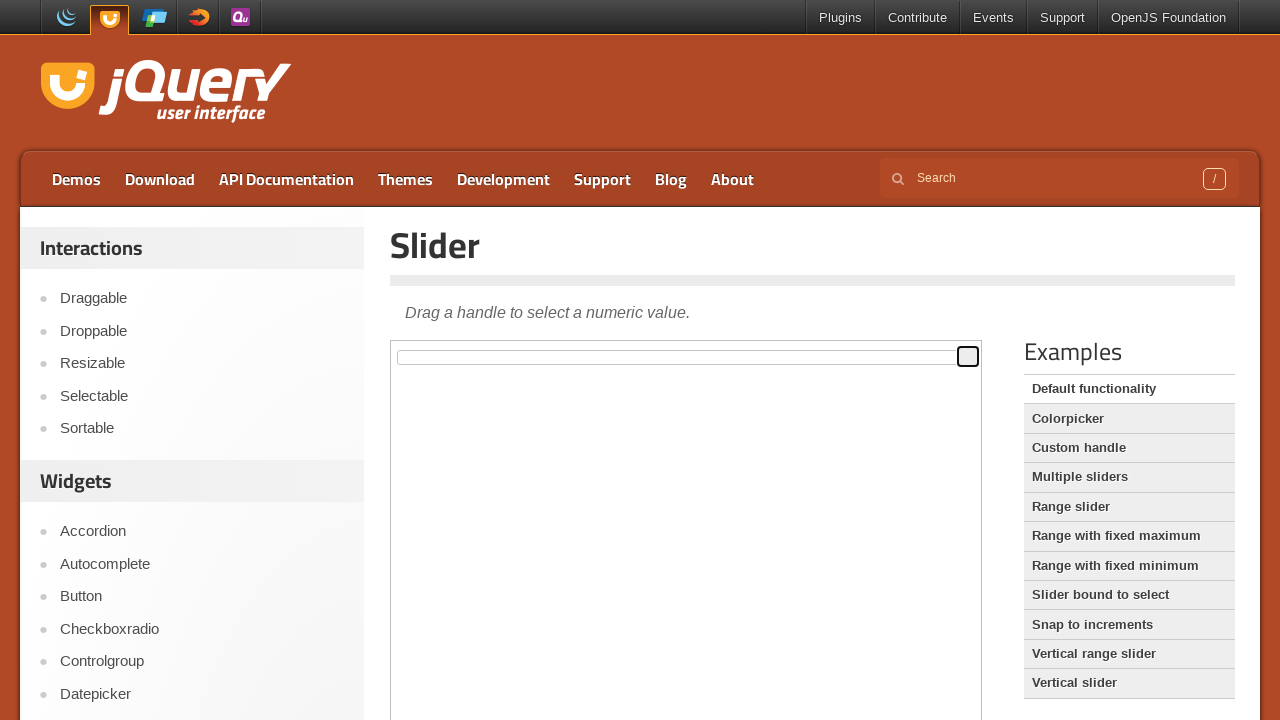

Pressed right arrow key (iteration 56/100) on iframe >> nth=0 >> internal:control=enter-frame >> div#slider > span
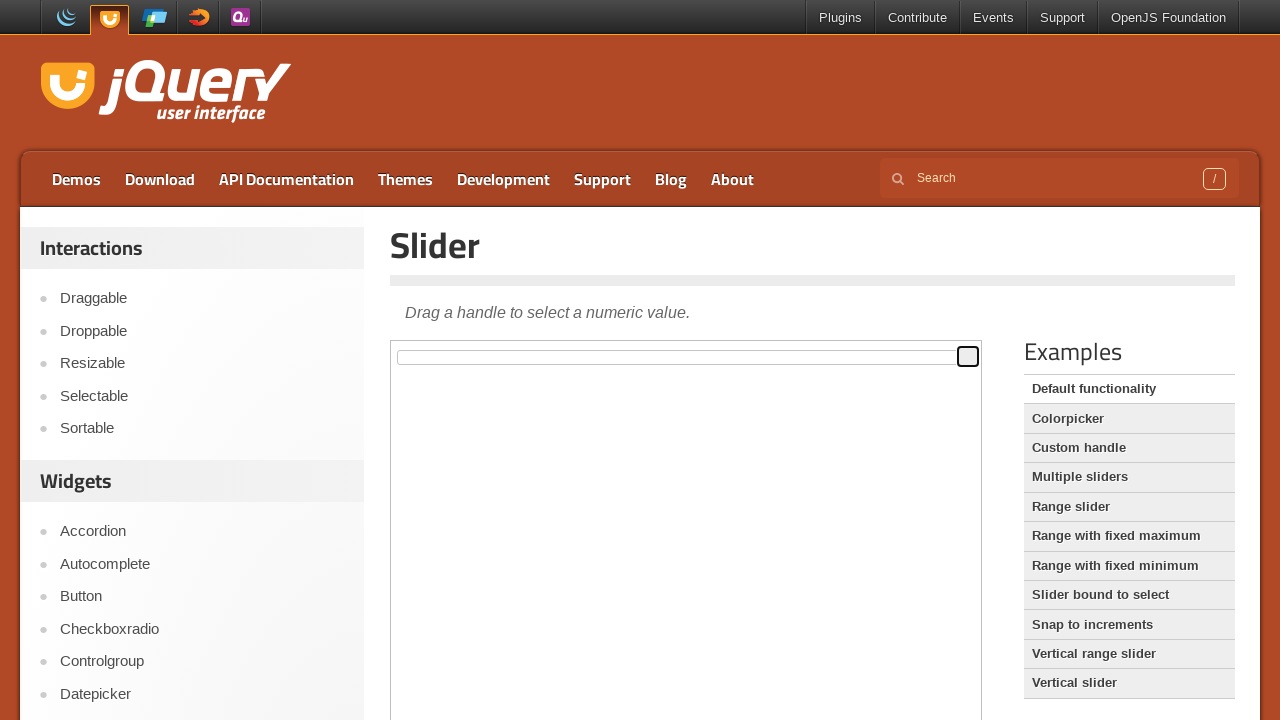

Dragged slider handle to the right (iteration 57/100) at (1009, 347)
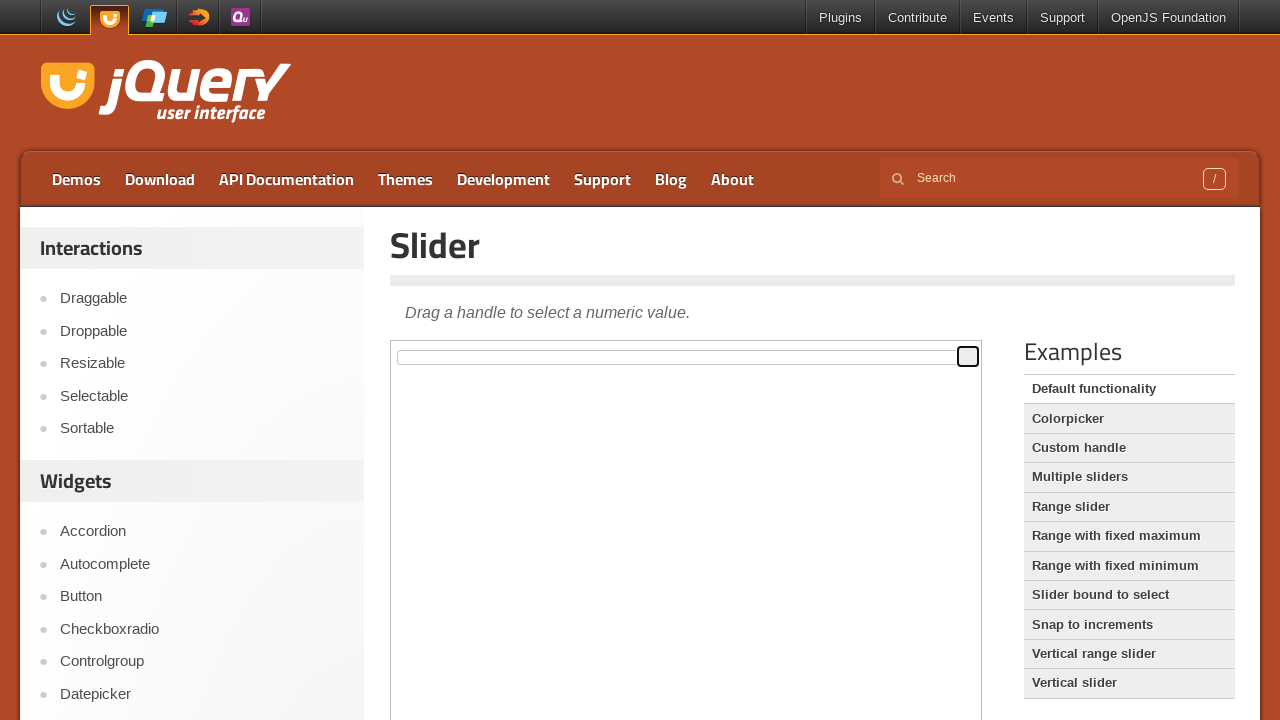

Waited 100ms between drag actions
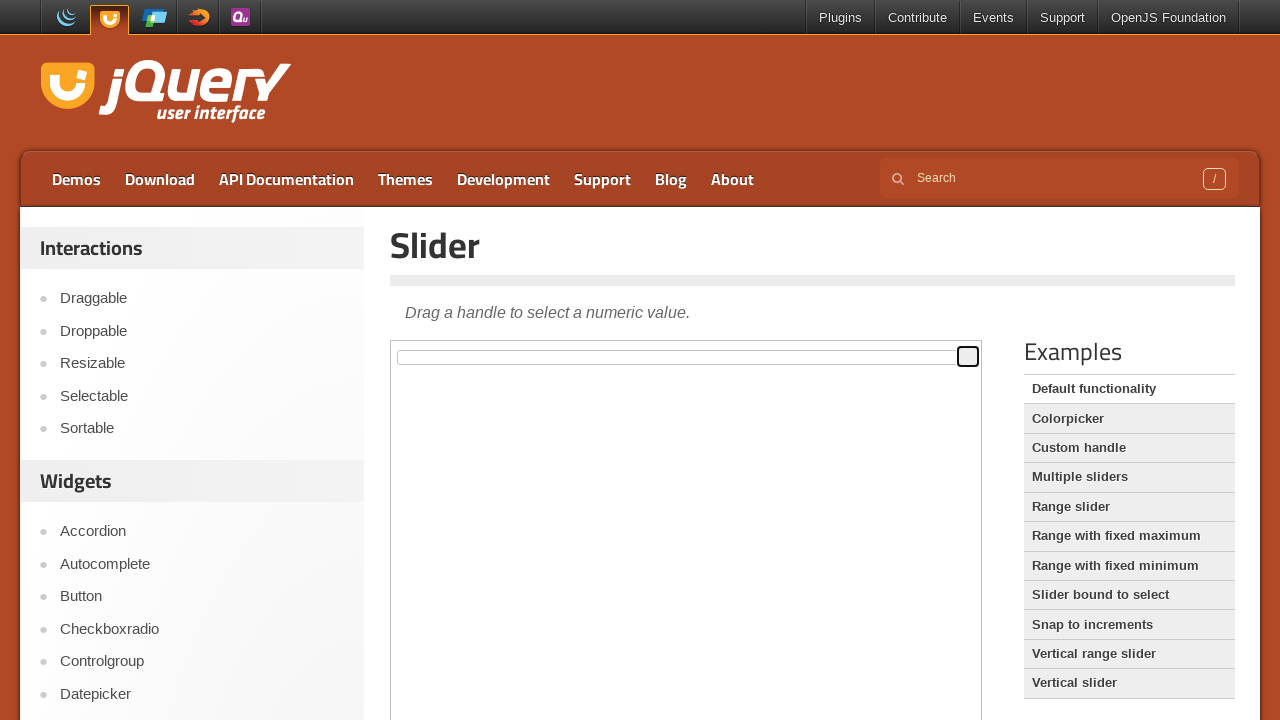

Pressed right arrow key (iteration 57/100) on iframe >> nth=0 >> internal:control=enter-frame >> div#slider > span
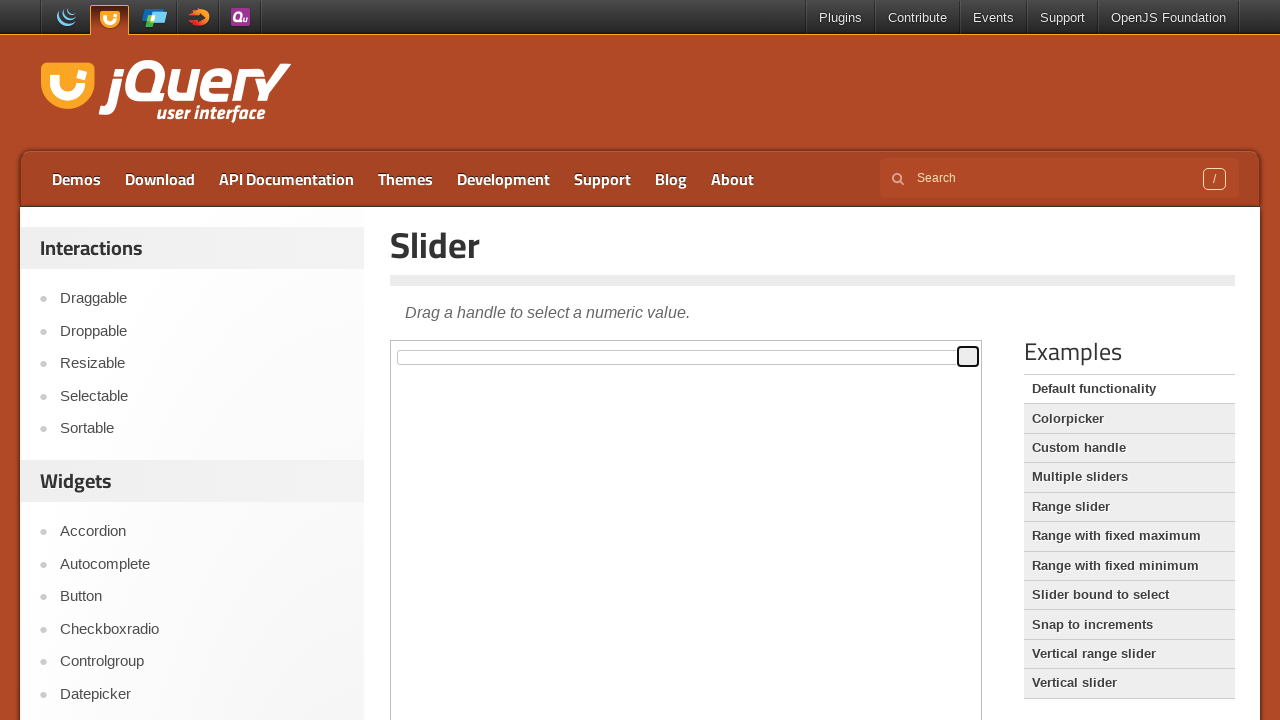

Dragged slider handle to the right (iteration 58/100) at (1009, 347)
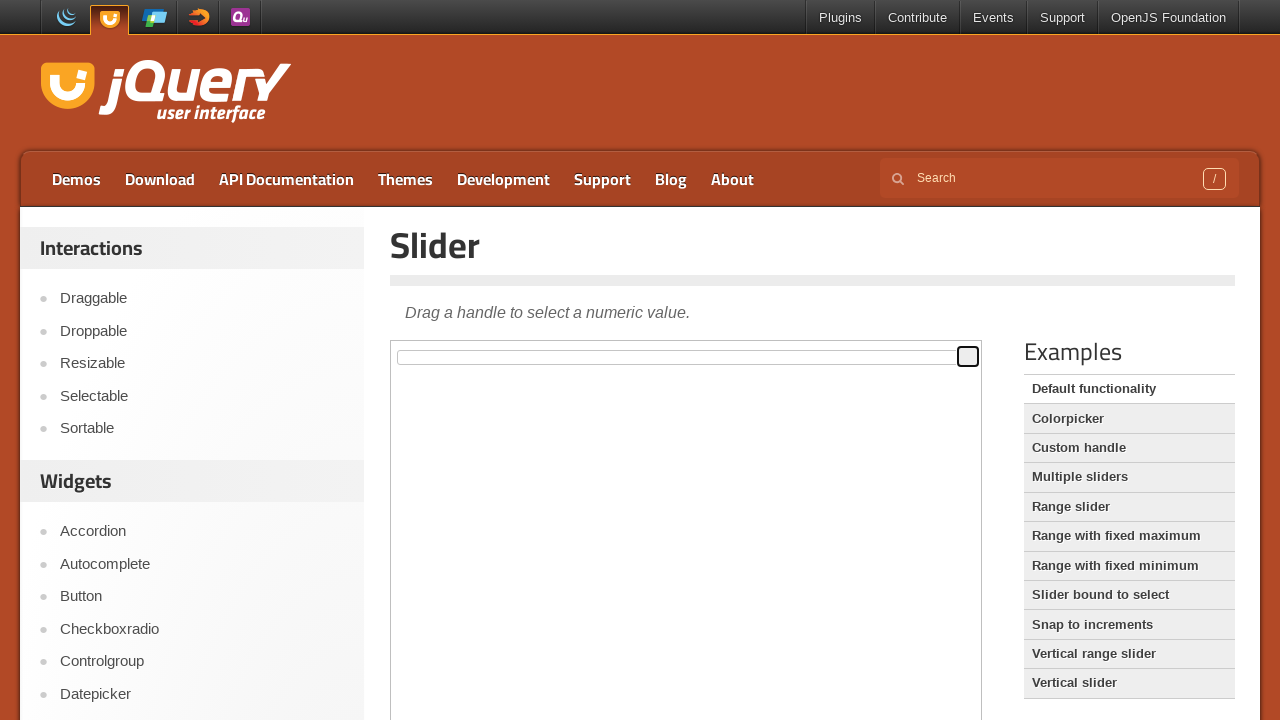

Waited 100ms between drag actions
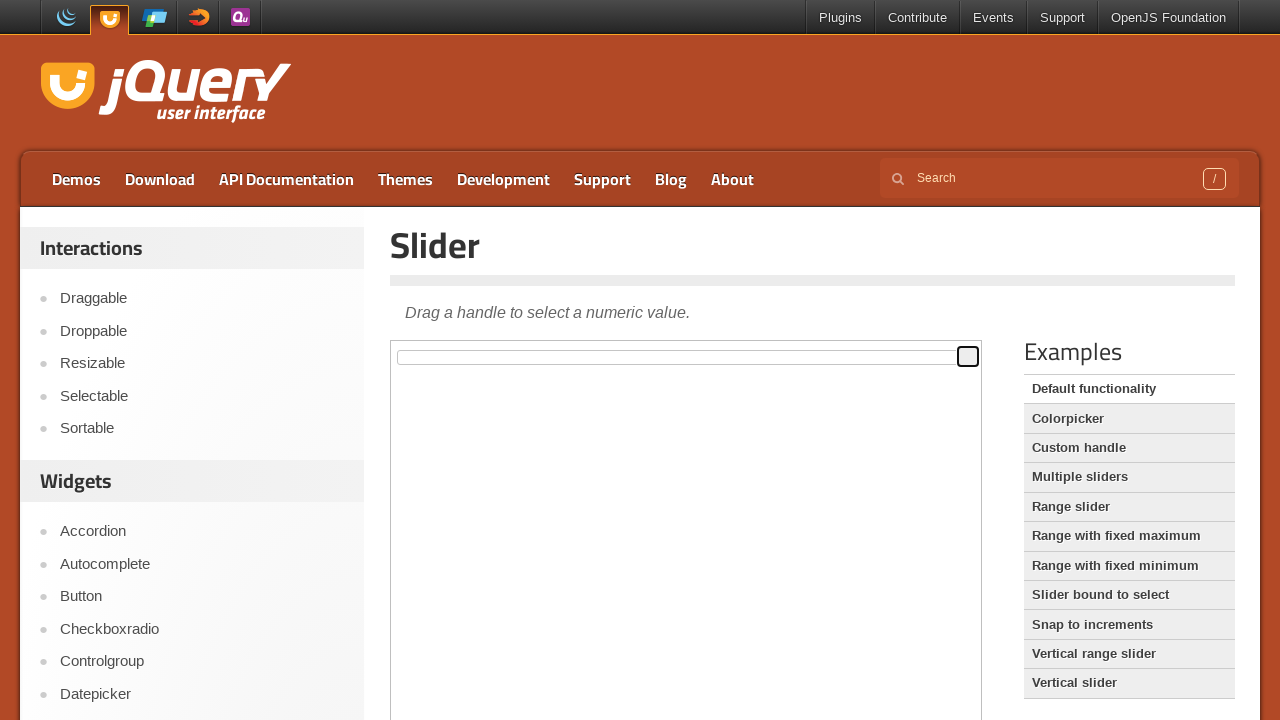

Pressed right arrow key (iteration 58/100) on iframe >> nth=0 >> internal:control=enter-frame >> div#slider > span
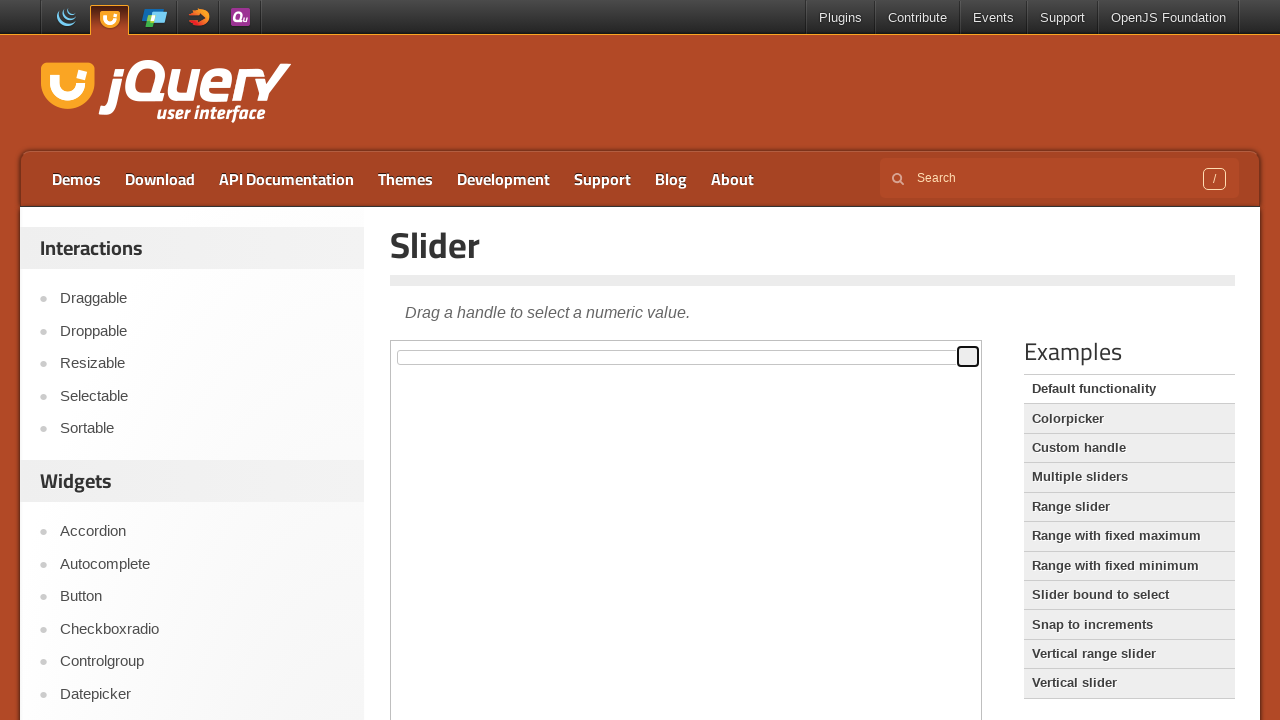

Dragged slider handle to the right (iteration 59/100) at (1009, 347)
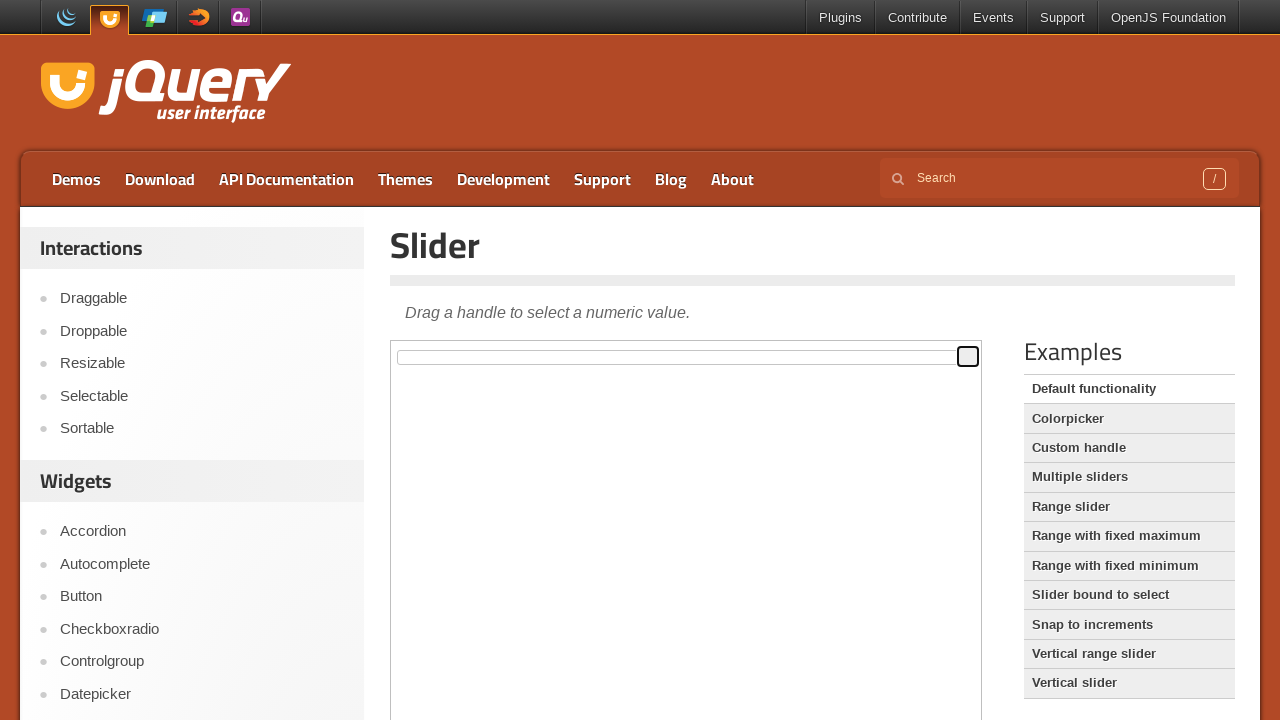

Waited 100ms between drag actions
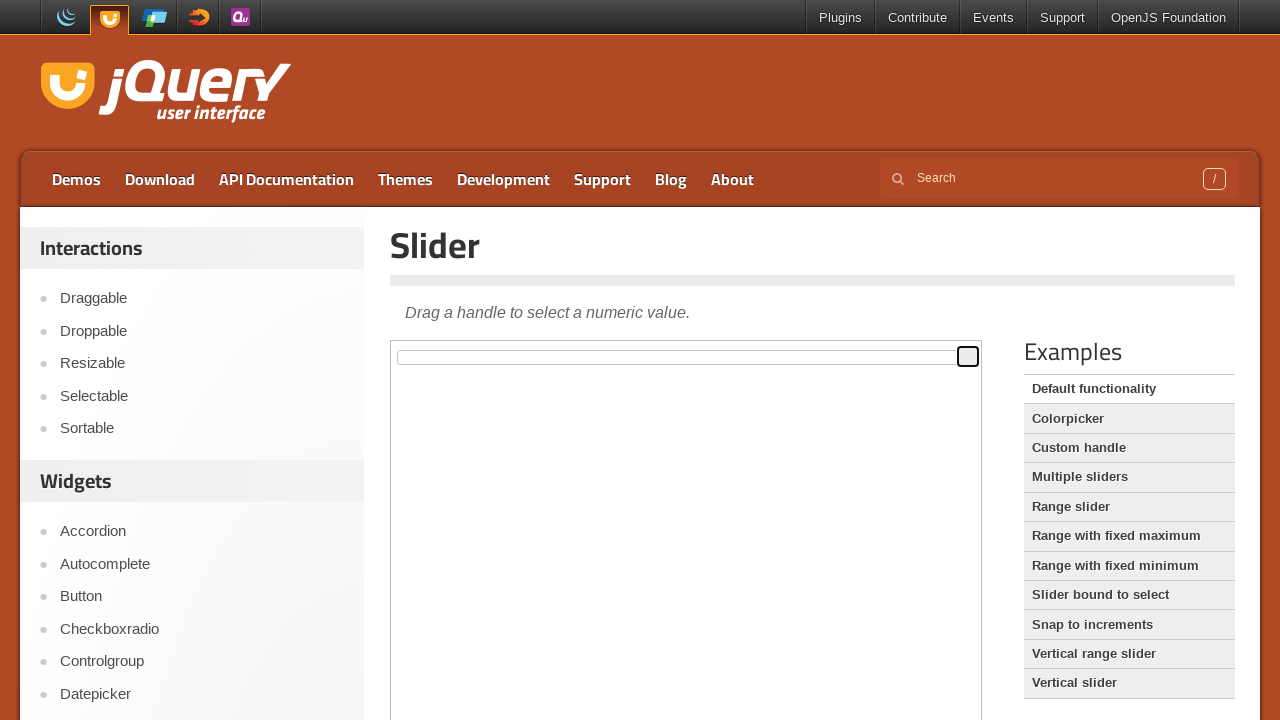

Pressed right arrow key (iteration 59/100) on iframe >> nth=0 >> internal:control=enter-frame >> div#slider > span
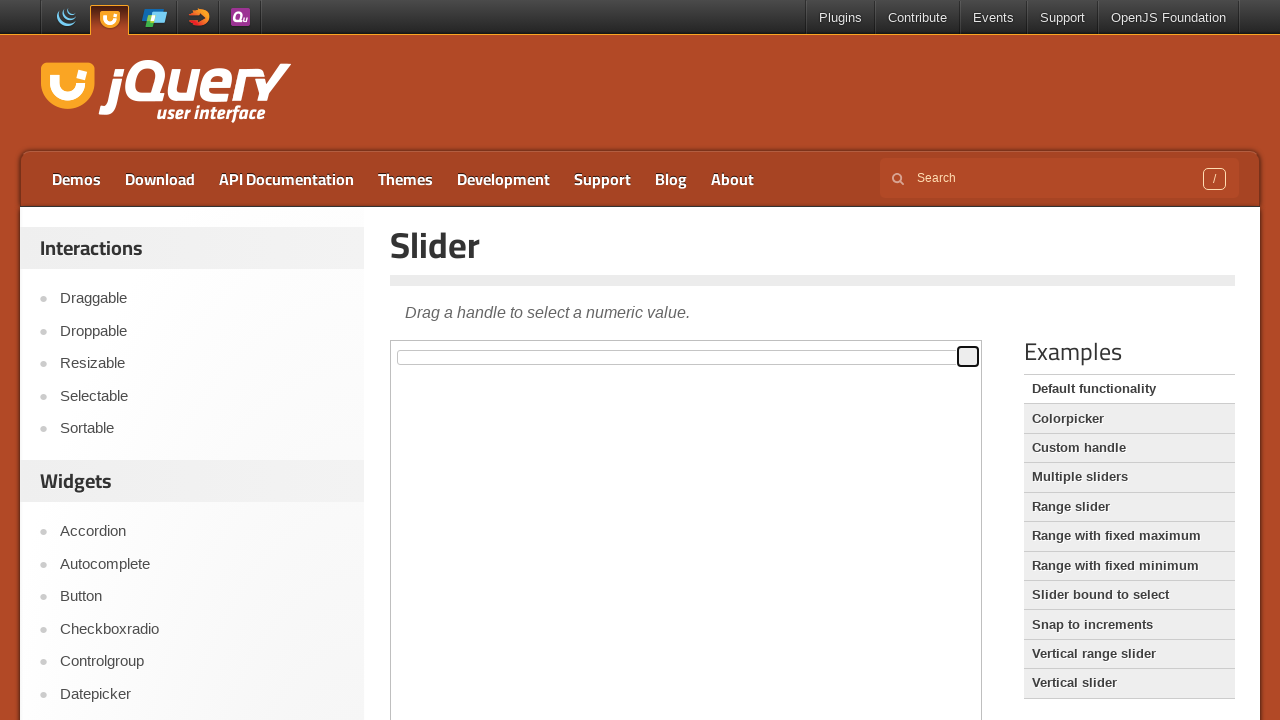

Dragged slider handle to the right (iteration 60/100) at (1009, 347)
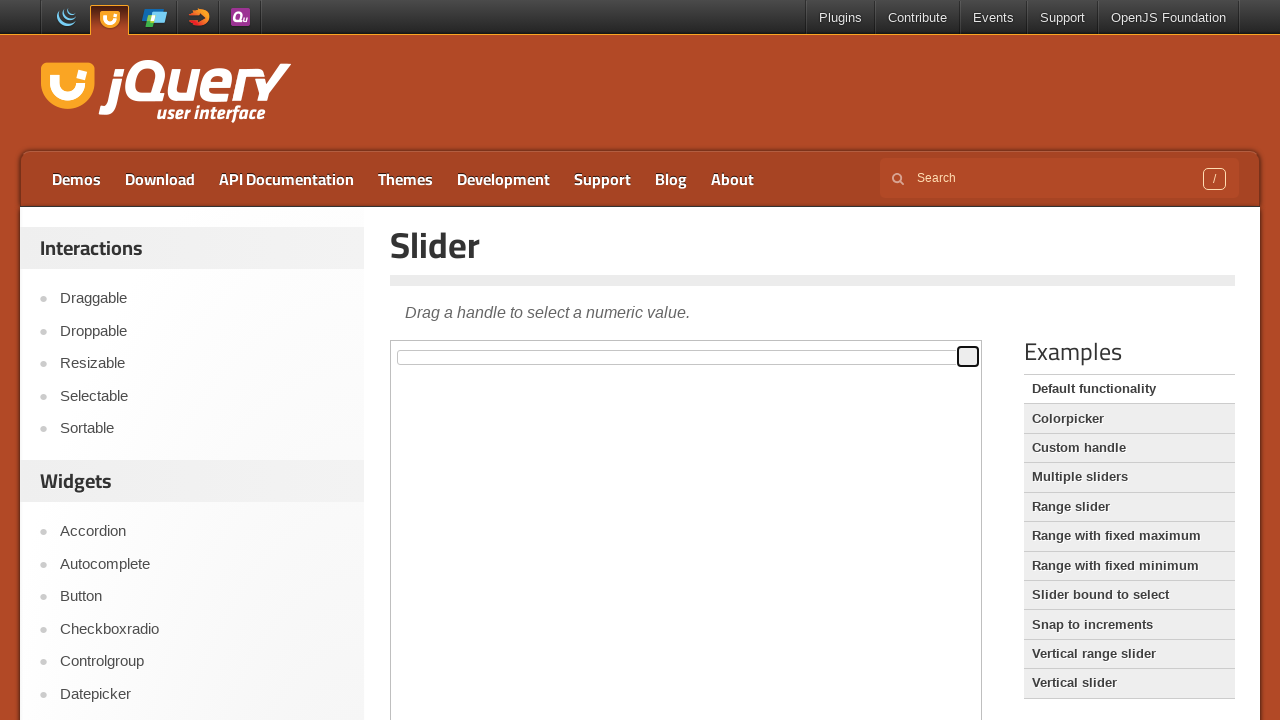

Waited 100ms between drag actions
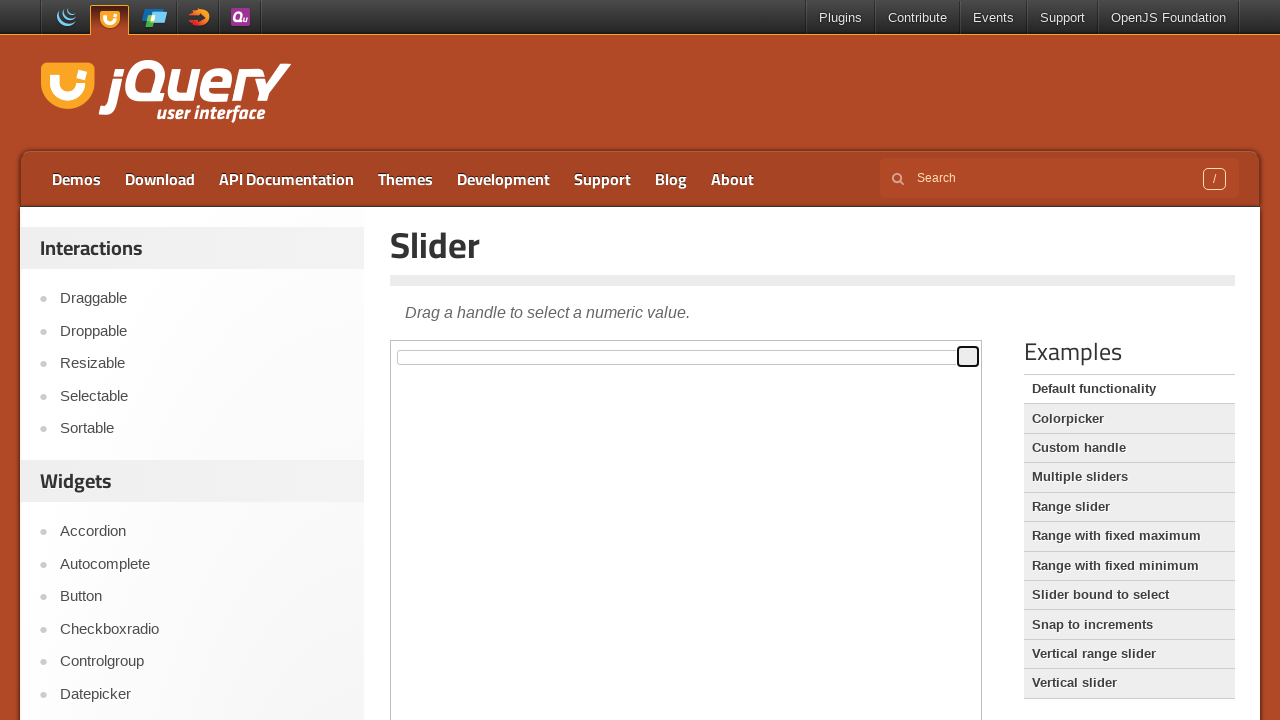

Pressed right arrow key (iteration 60/100) on iframe >> nth=0 >> internal:control=enter-frame >> div#slider > span
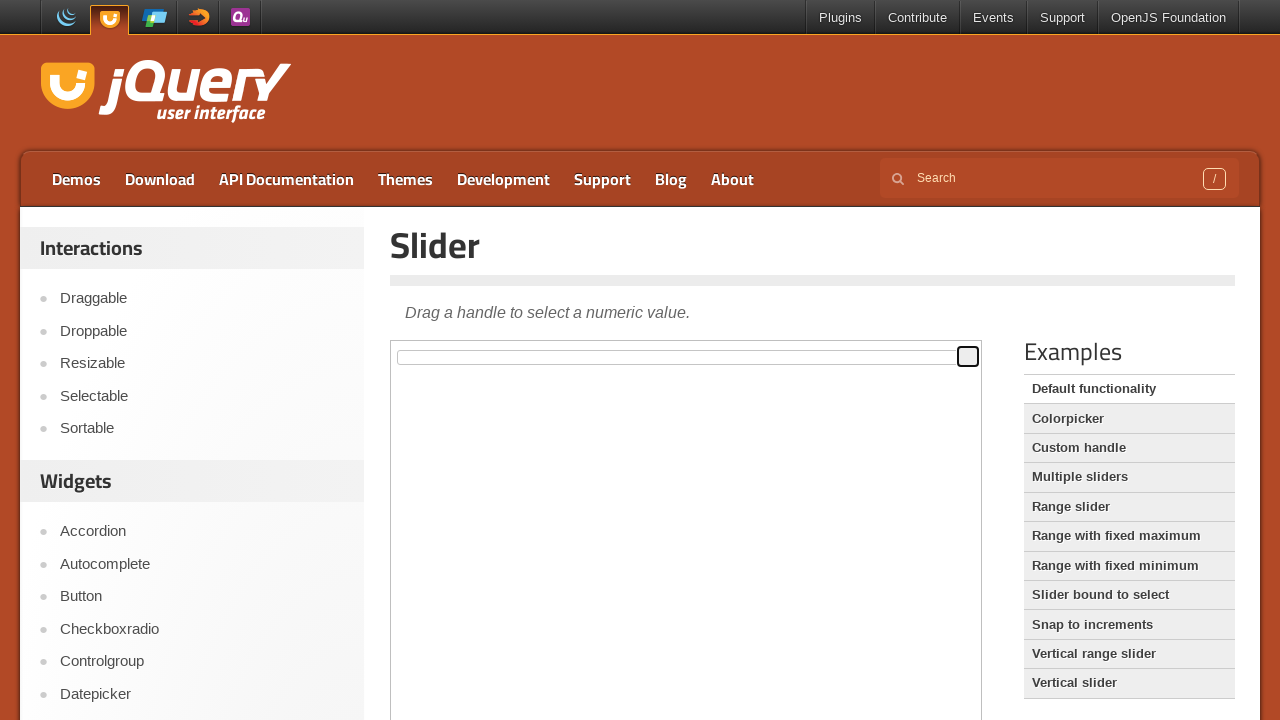

Dragged slider handle to the right (iteration 61/100) at (1009, 347)
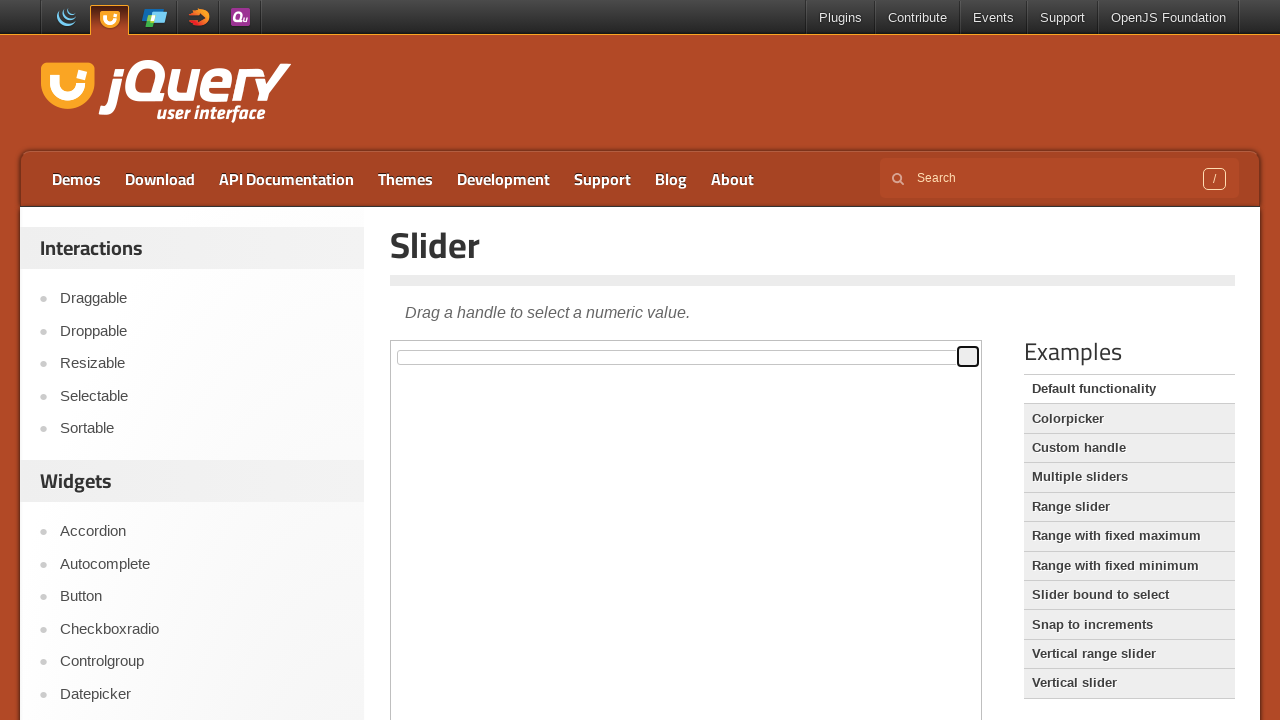

Waited 100ms between drag actions
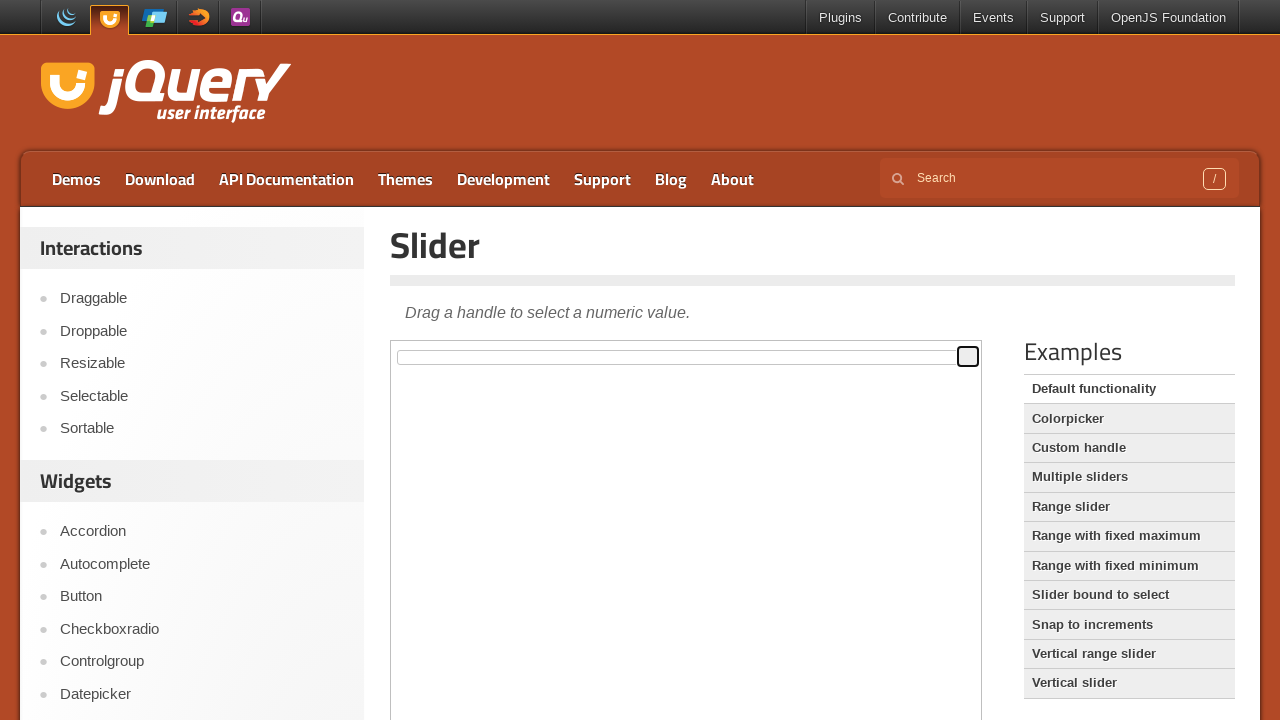

Pressed right arrow key (iteration 61/100) on iframe >> nth=0 >> internal:control=enter-frame >> div#slider > span
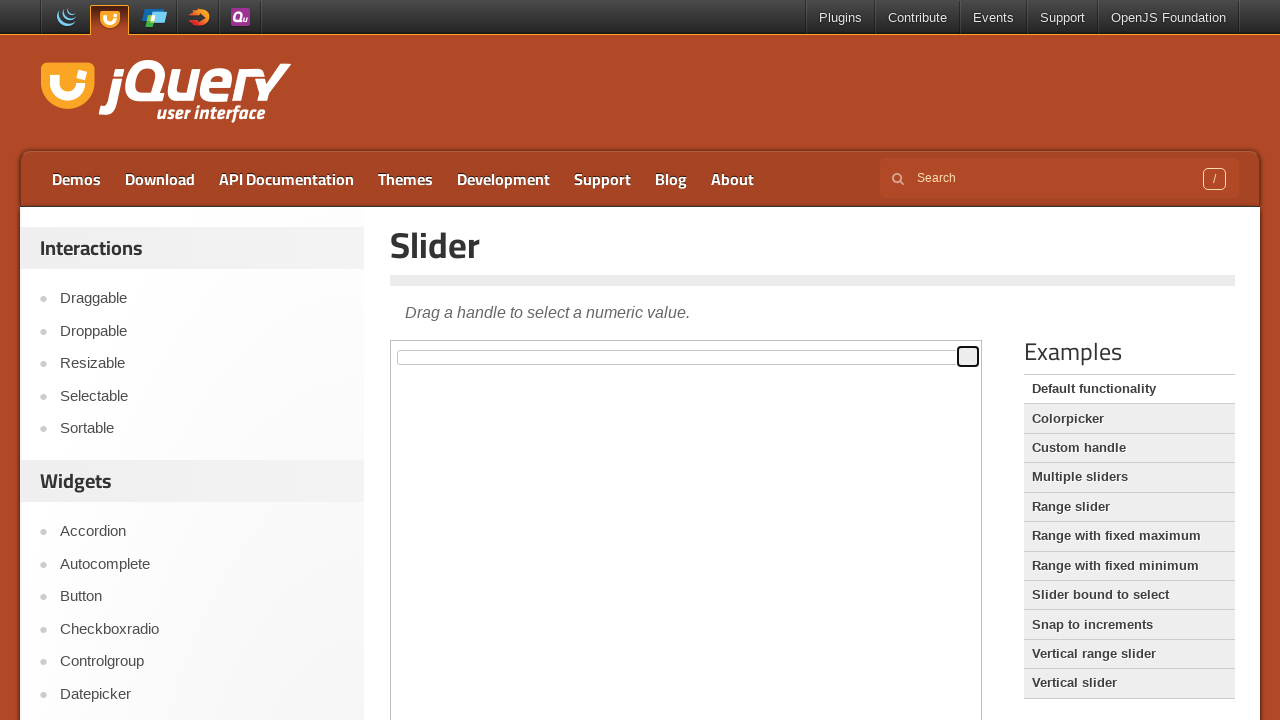

Dragged slider handle to the right (iteration 62/100) at (1009, 347)
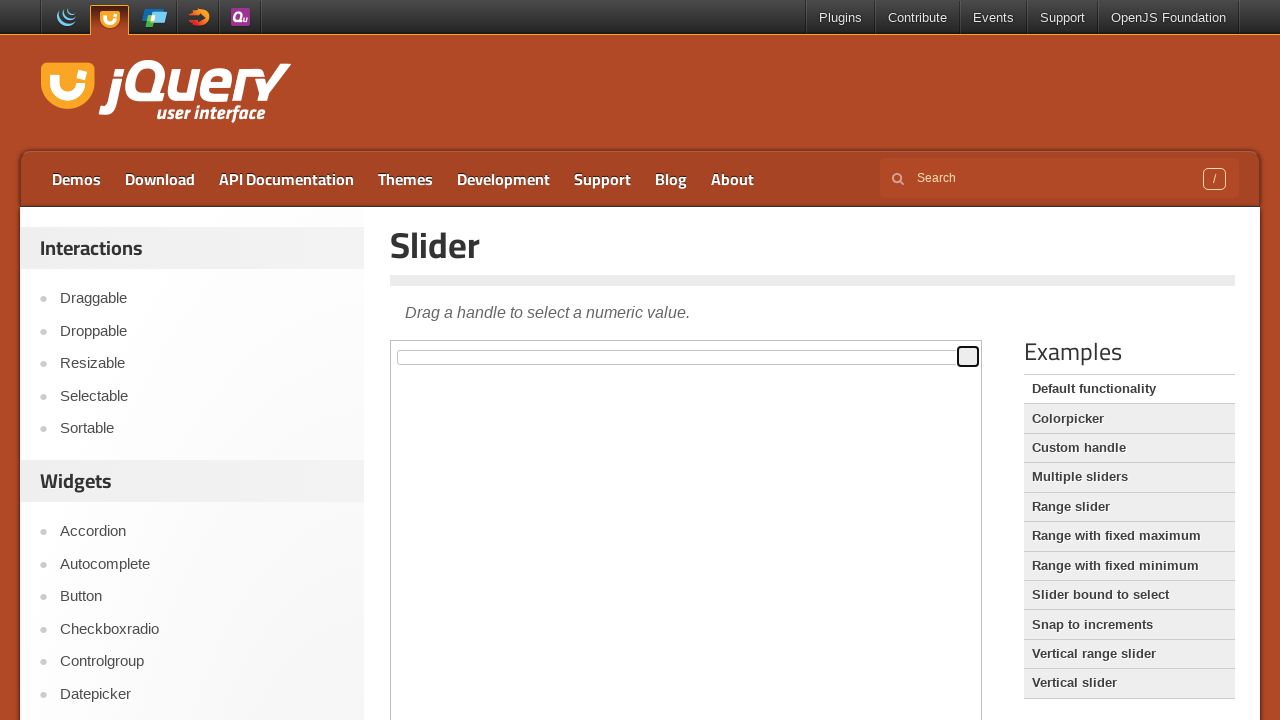

Waited 100ms between drag actions
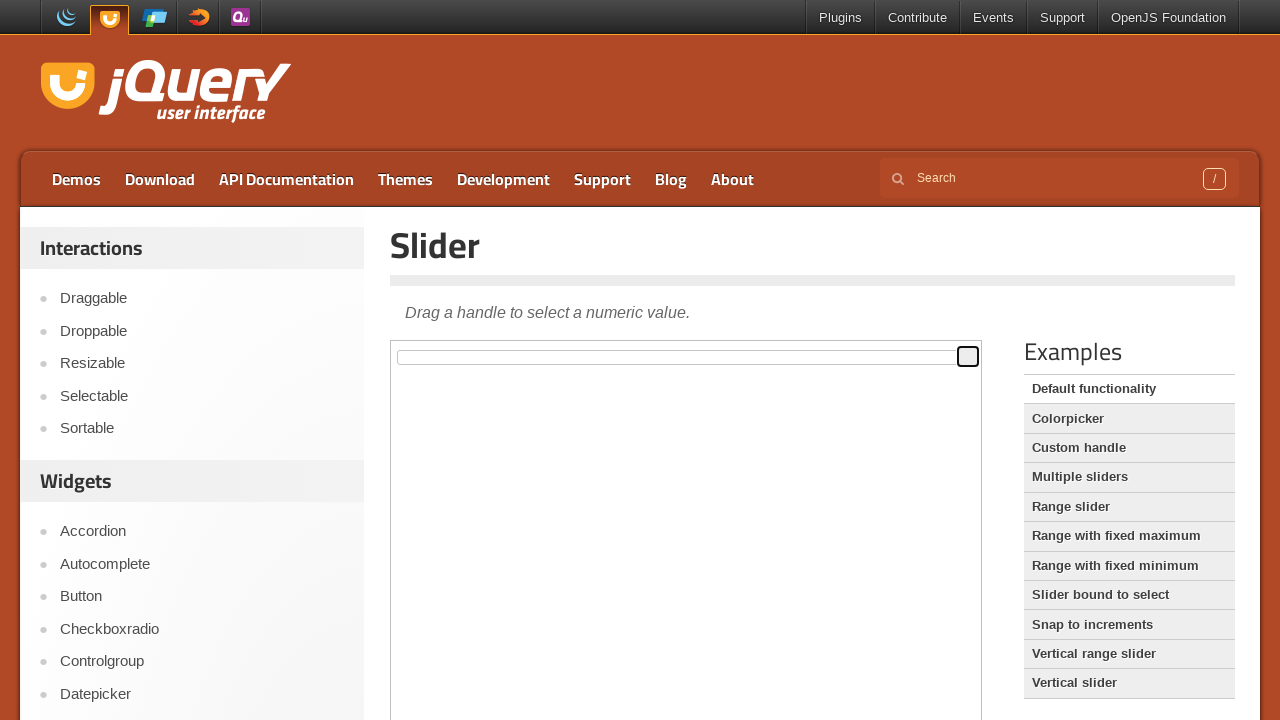

Pressed right arrow key (iteration 62/100) on iframe >> nth=0 >> internal:control=enter-frame >> div#slider > span
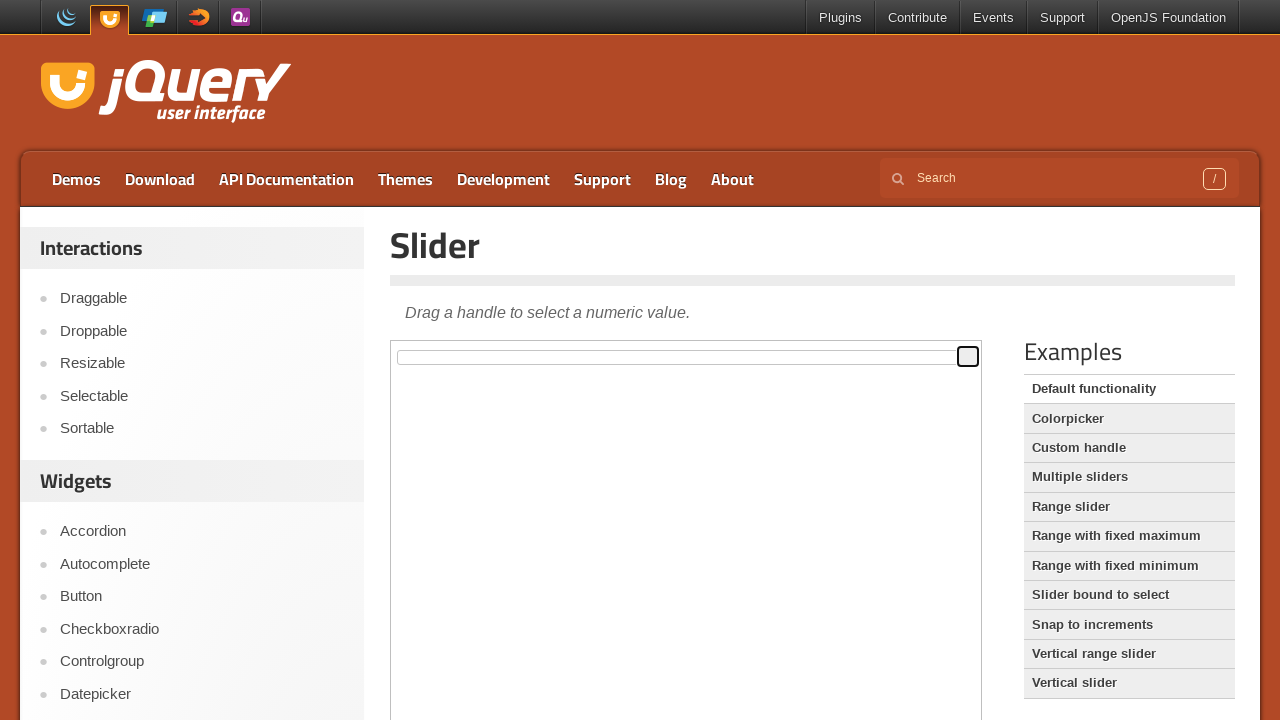

Dragged slider handle to the right (iteration 63/100) at (1009, 347)
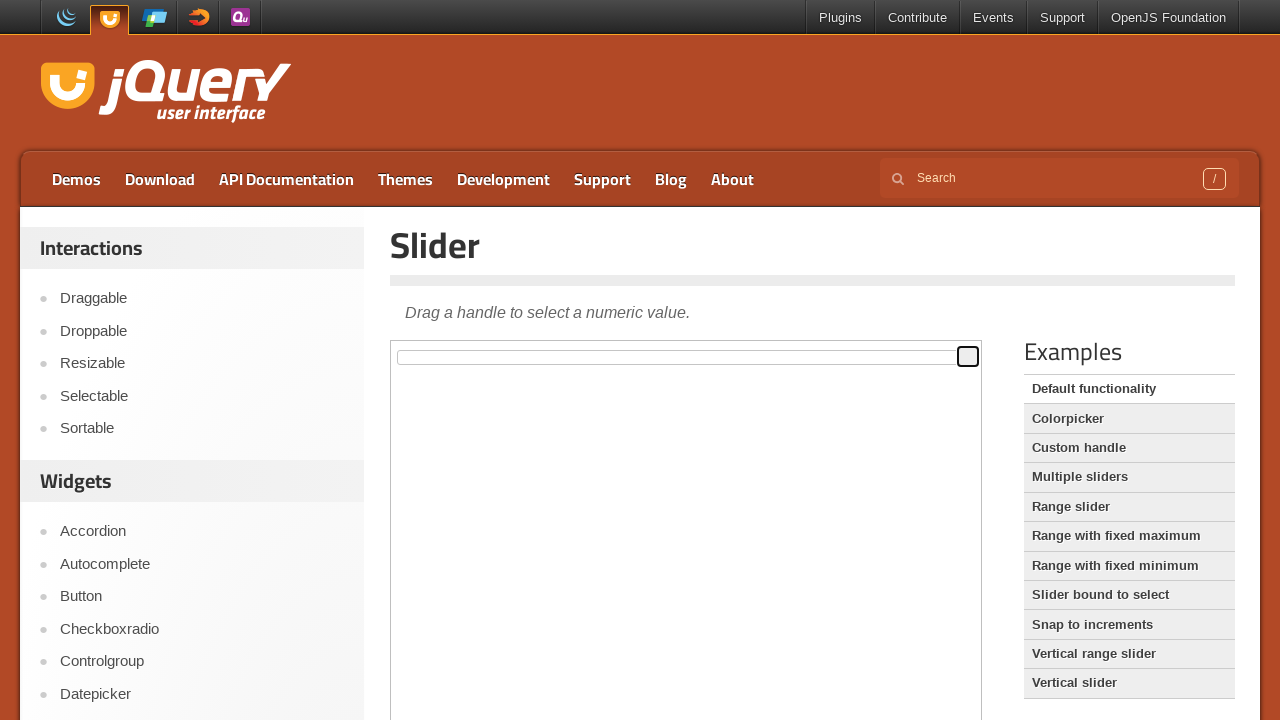

Waited 100ms between drag actions
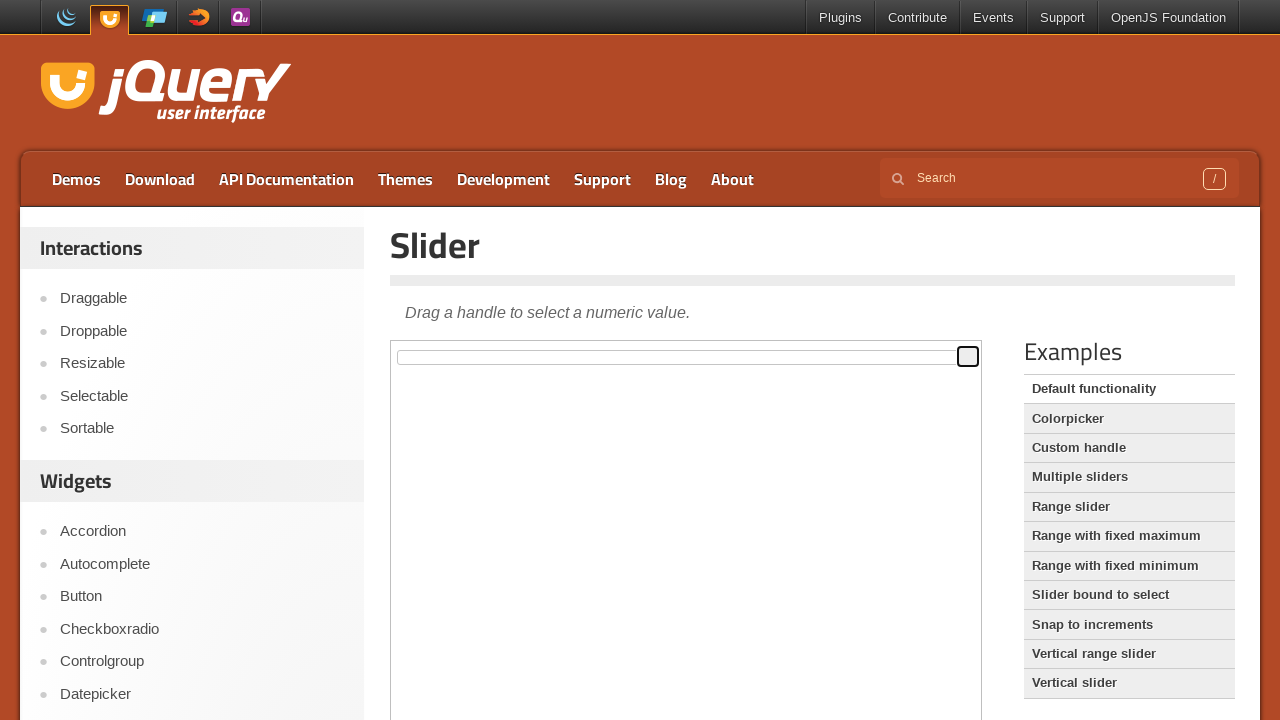

Pressed right arrow key (iteration 63/100) on iframe >> nth=0 >> internal:control=enter-frame >> div#slider > span
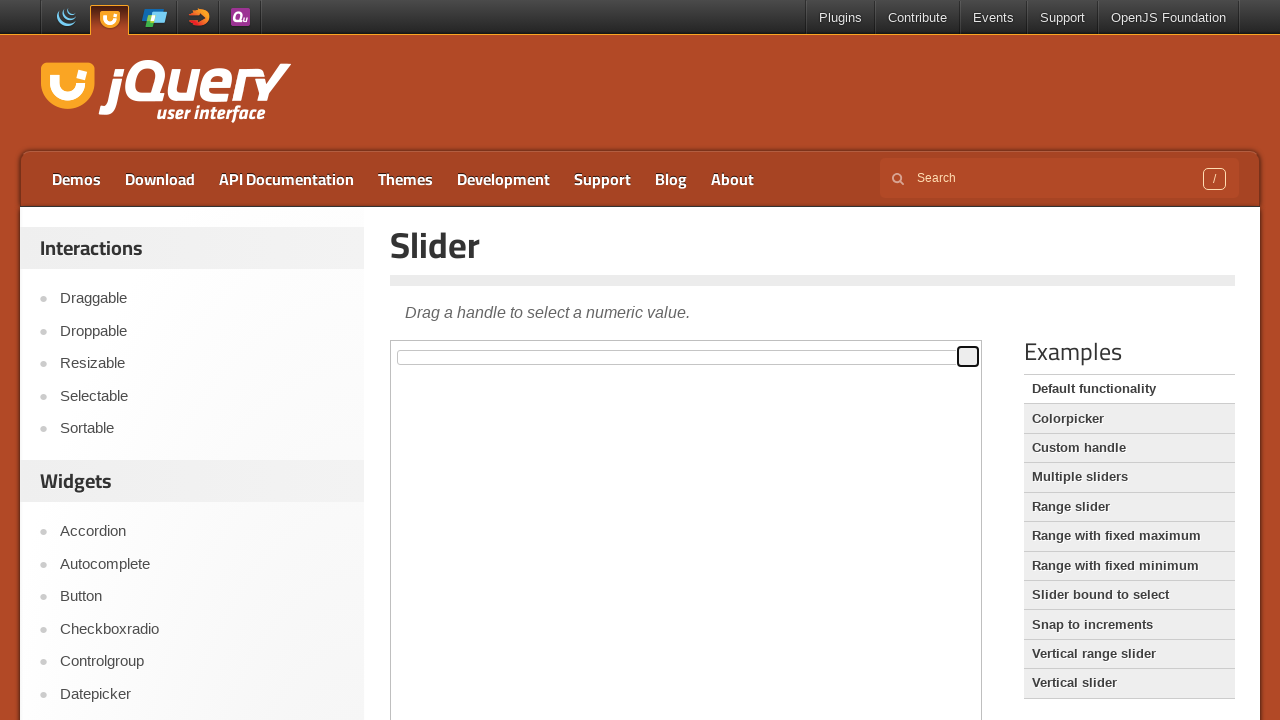

Dragged slider handle to the right (iteration 64/100) at (1009, 347)
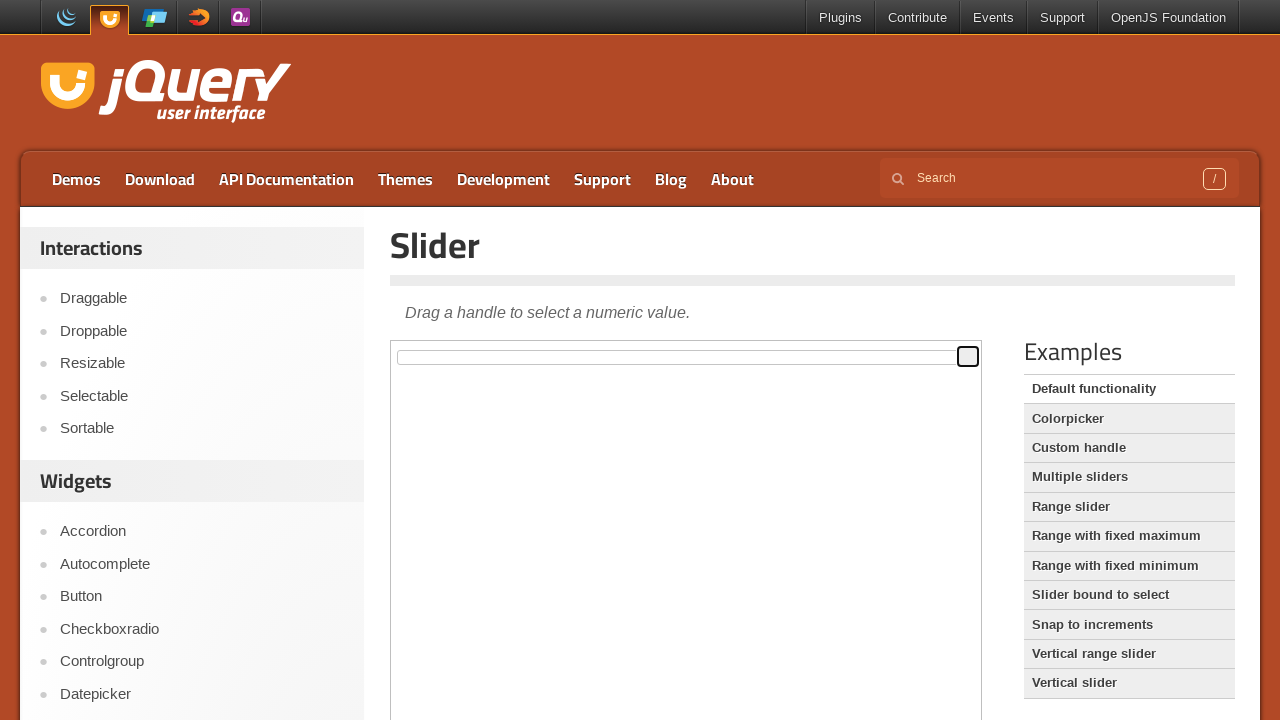

Waited 100ms between drag actions
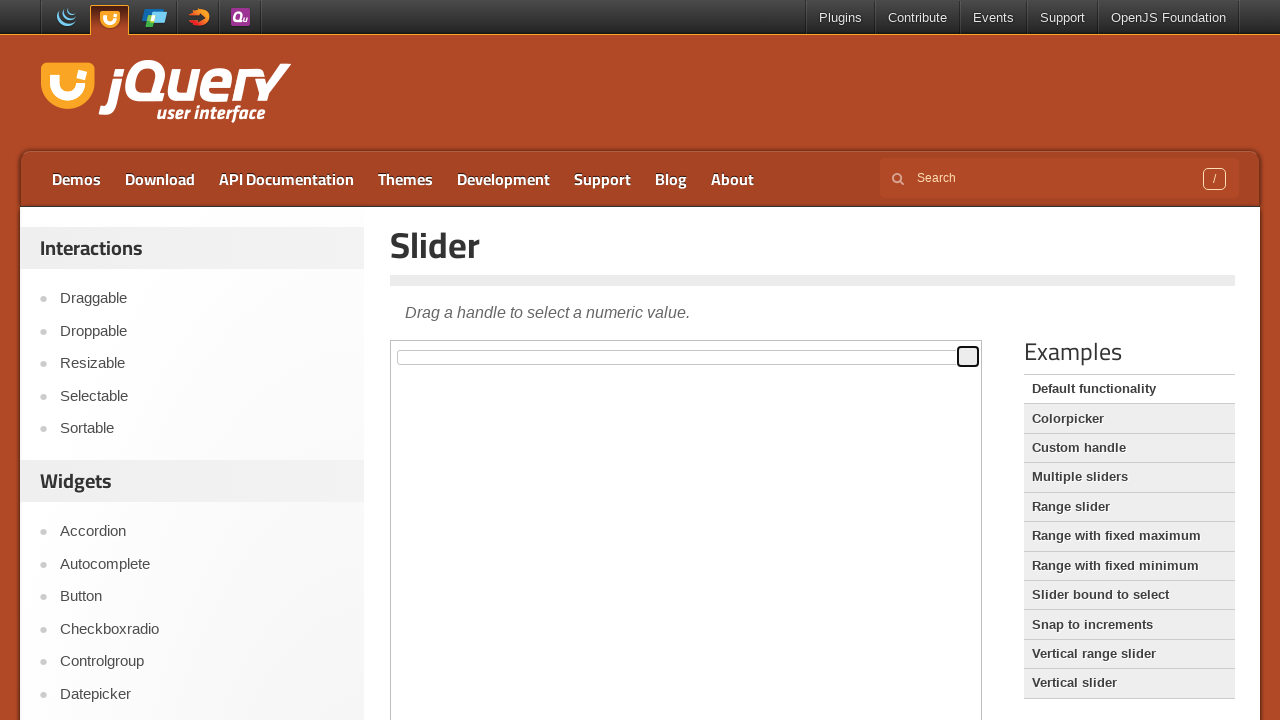

Pressed right arrow key (iteration 64/100) on iframe >> nth=0 >> internal:control=enter-frame >> div#slider > span
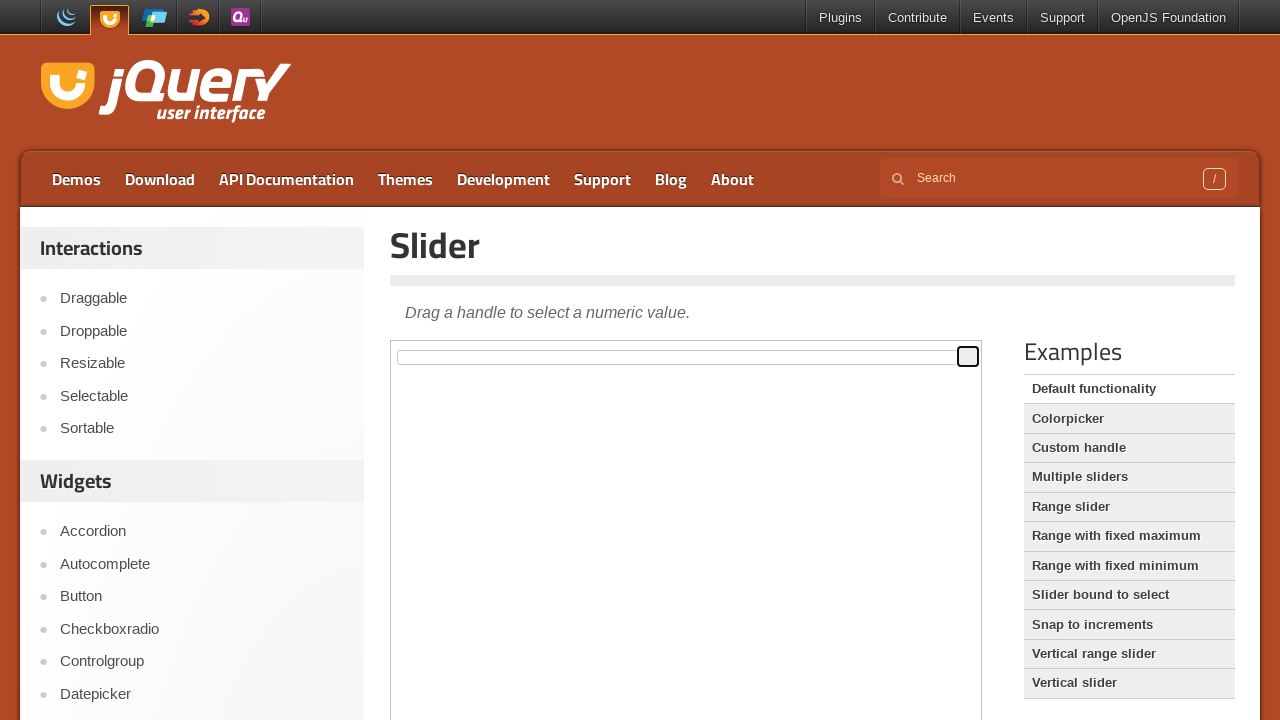

Dragged slider handle to the right (iteration 65/100) at (1009, 347)
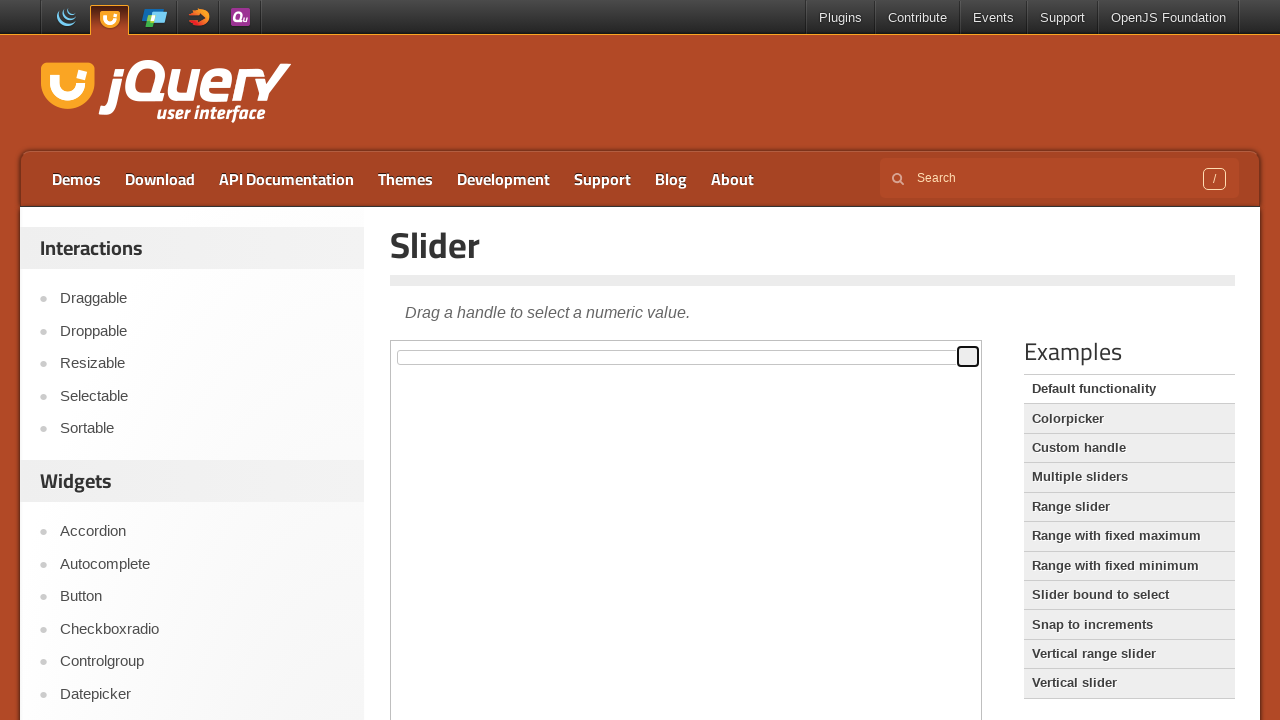

Waited 100ms between drag actions
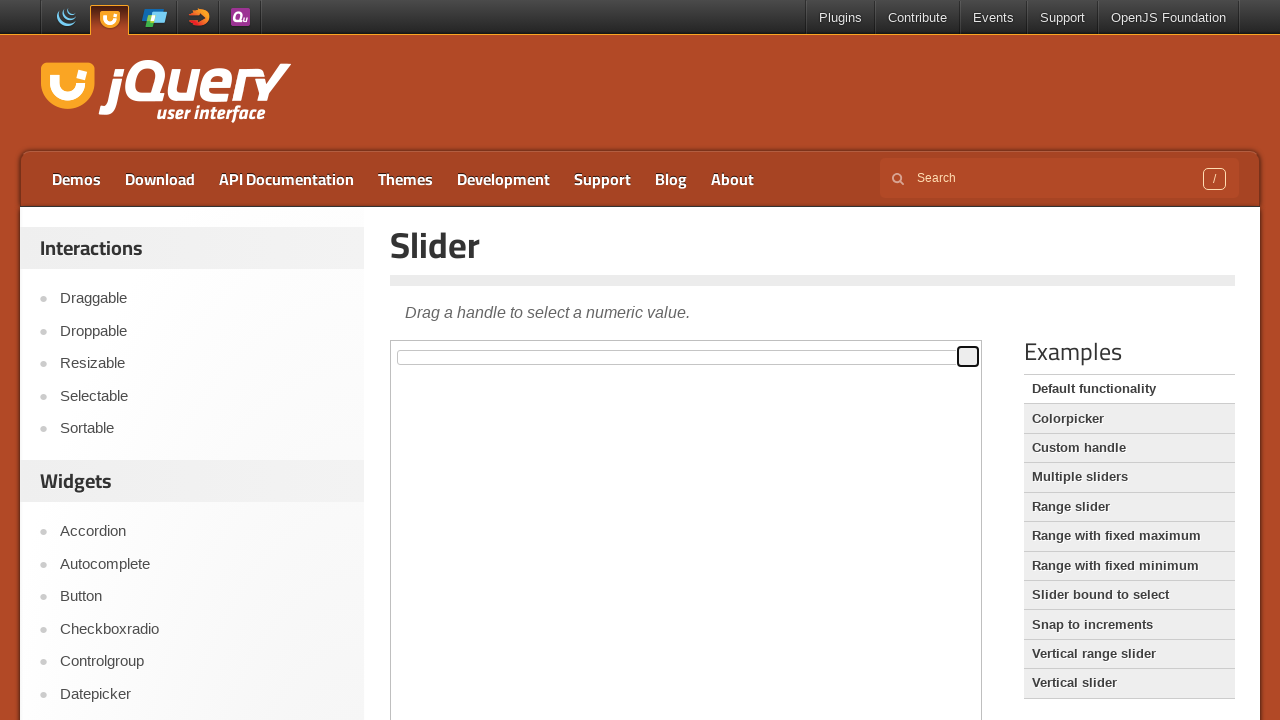

Pressed right arrow key (iteration 65/100) on iframe >> nth=0 >> internal:control=enter-frame >> div#slider > span
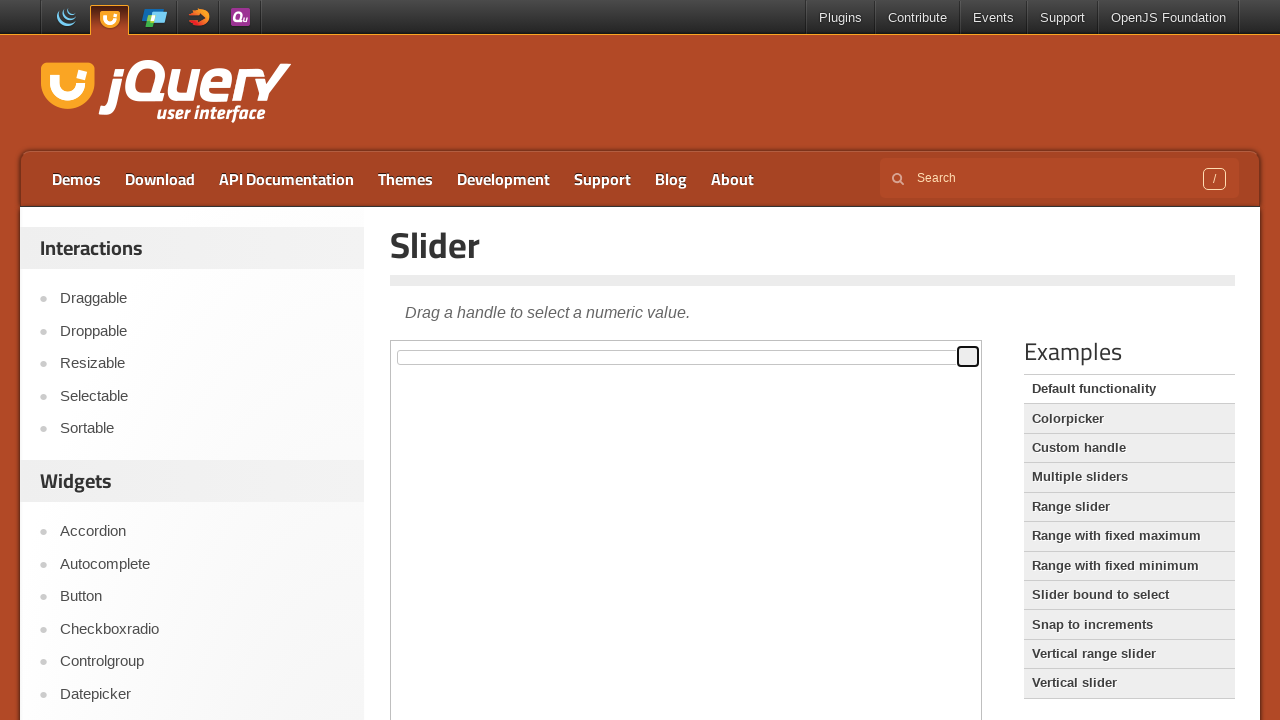

Dragged slider handle to the right (iteration 66/100) at (1009, 347)
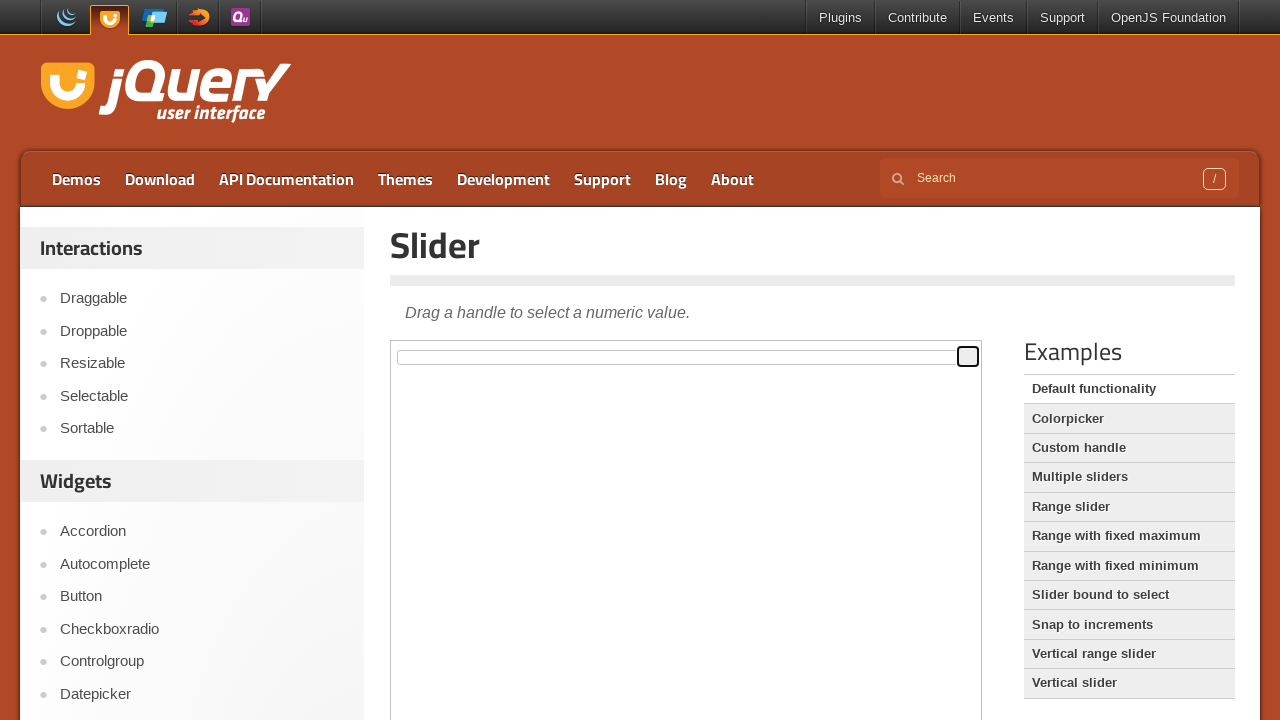

Waited 100ms between drag actions
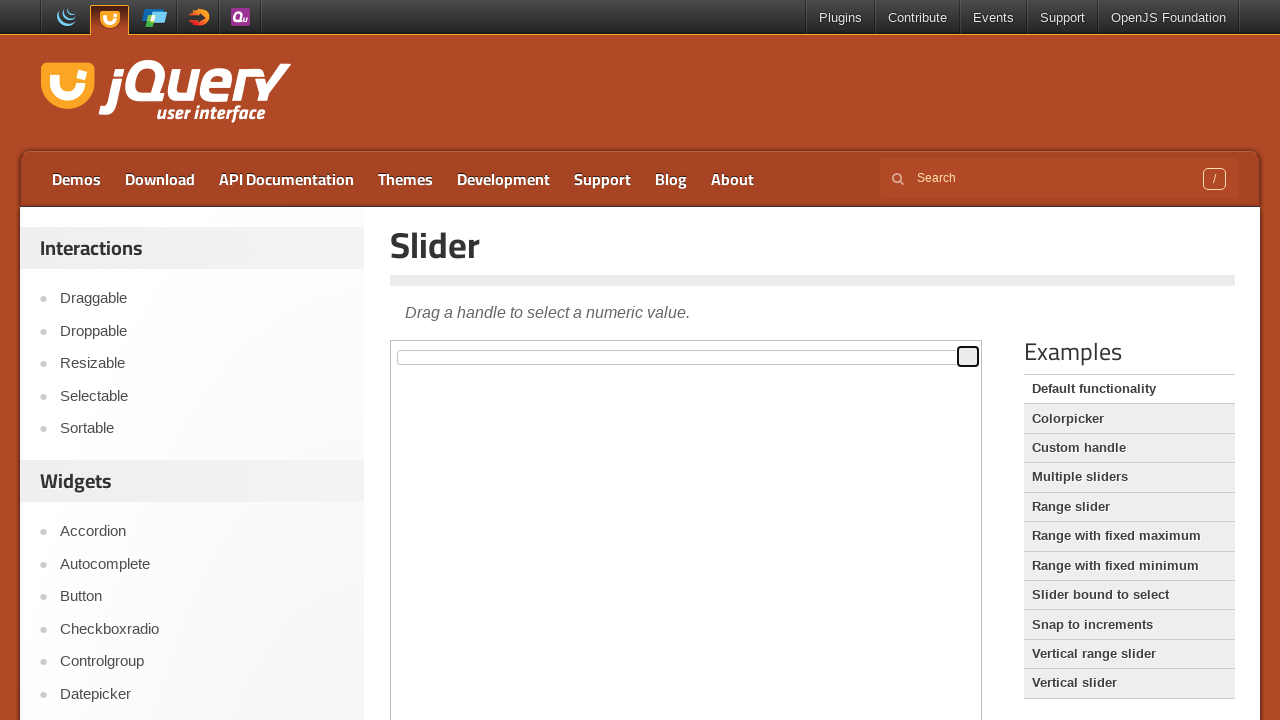

Pressed right arrow key (iteration 66/100) on iframe >> nth=0 >> internal:control=enter-frame >> div#slider > span
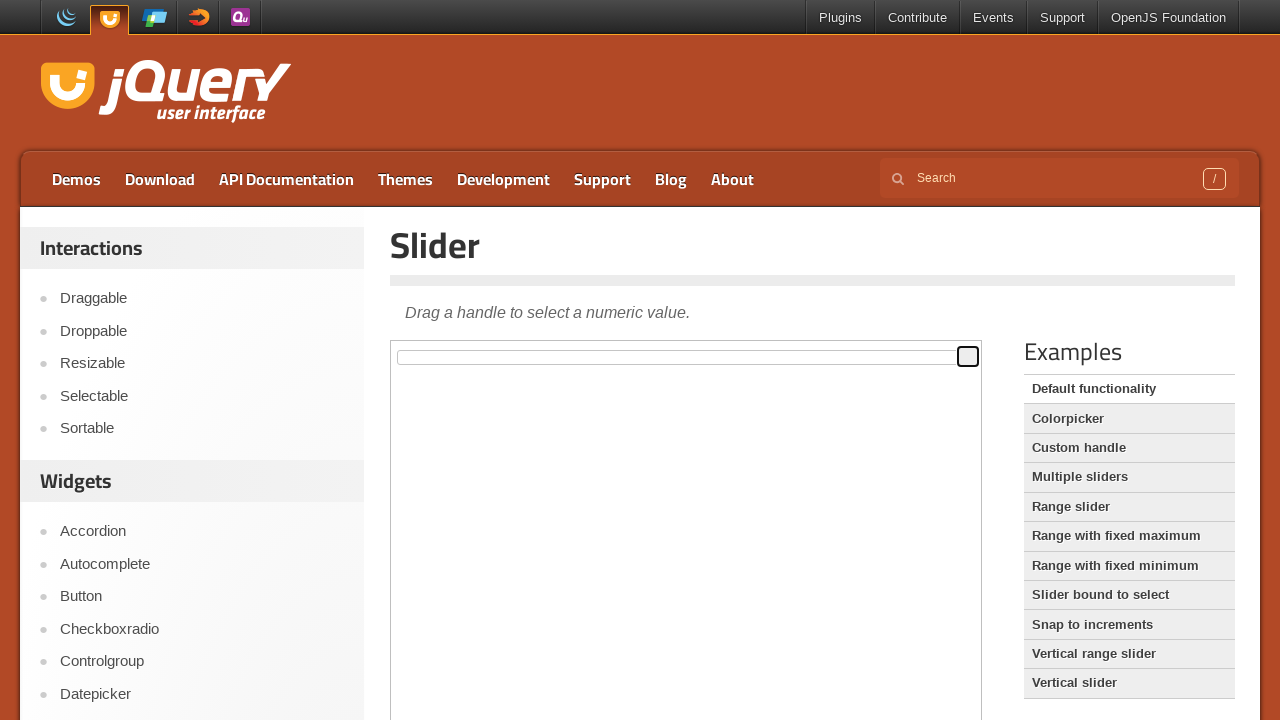

Dragged slider handle to the right (iteration 67/100) at (1009, 347)
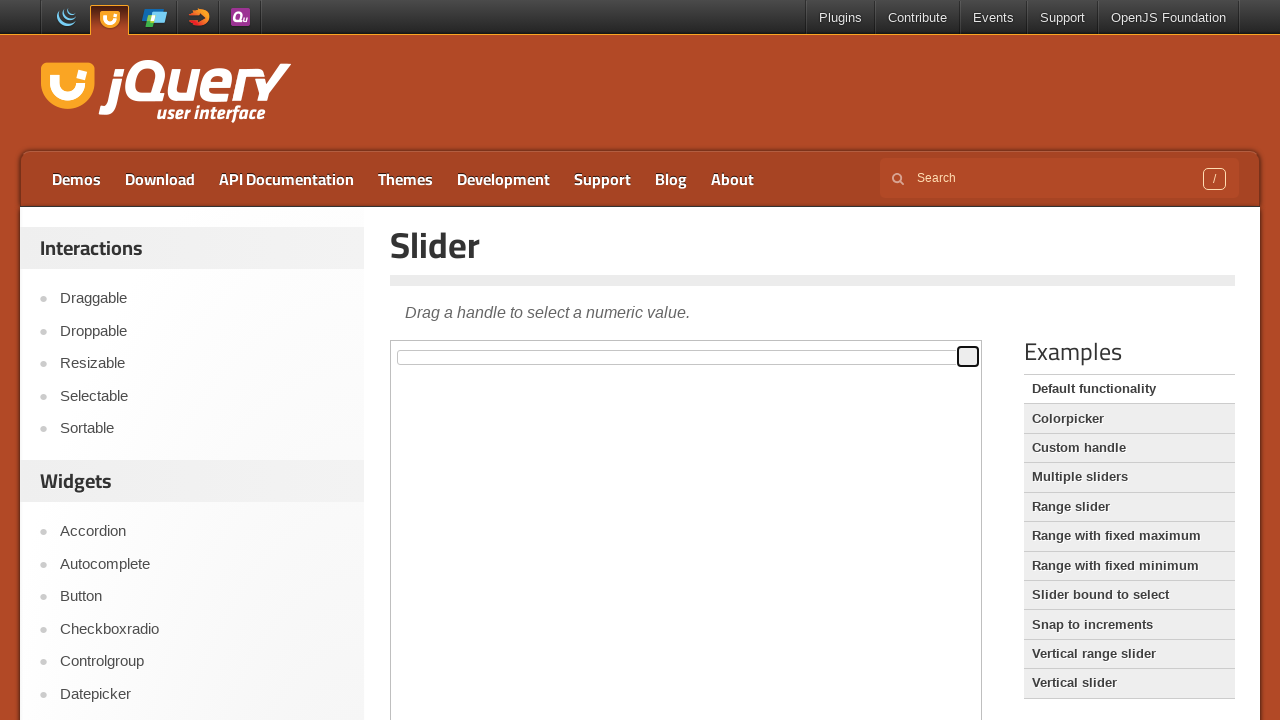

Waited 100ms between drag actions
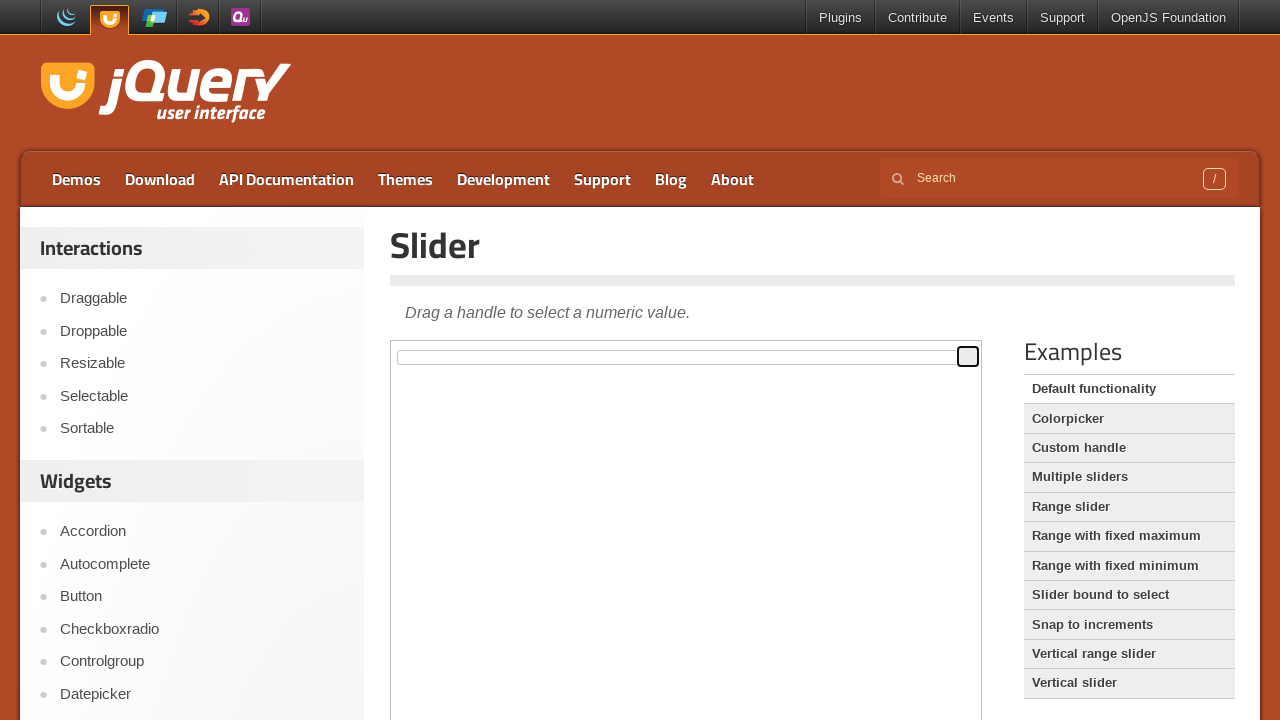

Pressed right arrow key (iteration 67/100) on iframe >> nth=0 >> internal:control=enter-frame >> div#slider > span
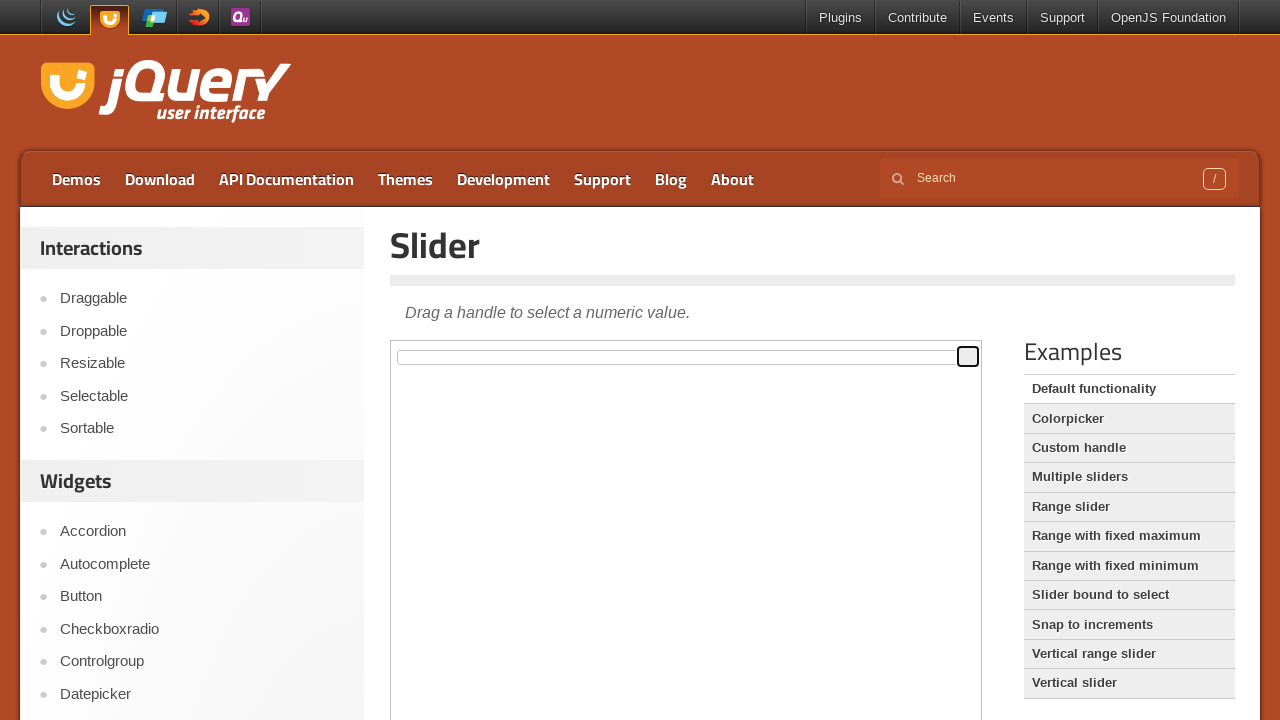

Dragged slider handle to the right (iteration 68/100) at (1009, 347)
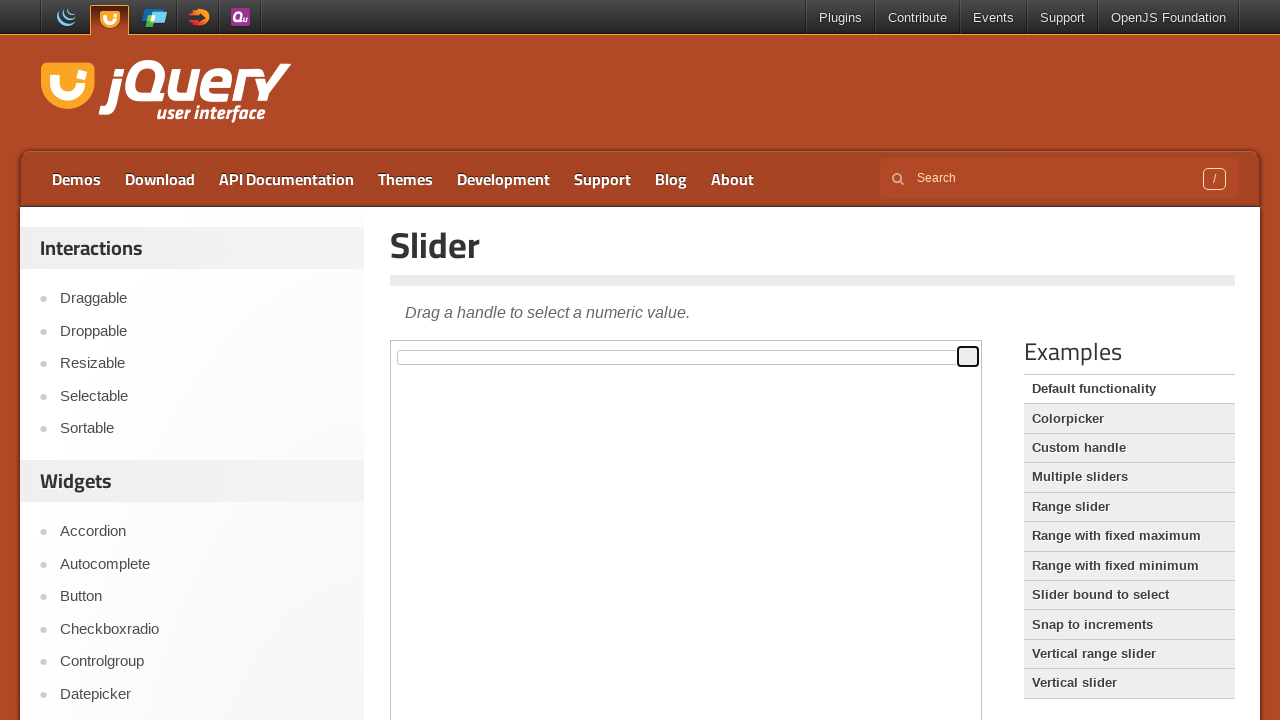

Waited 100ms between drag actions
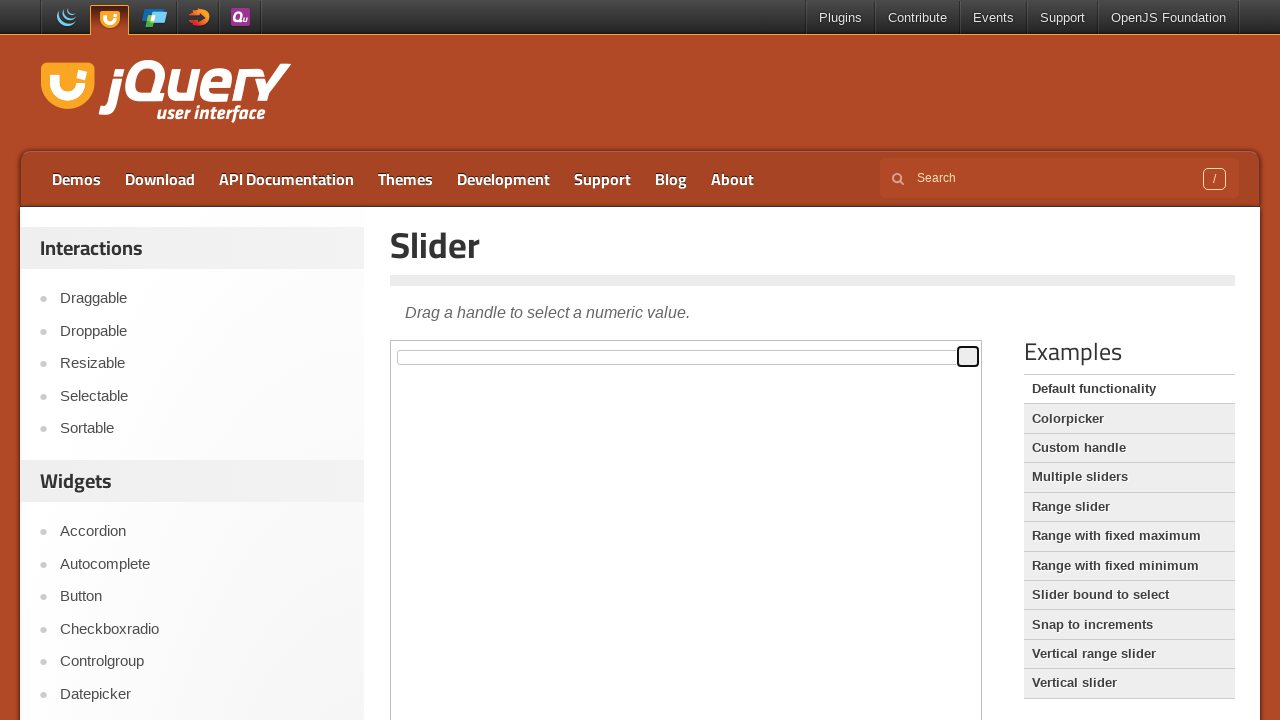

Pressed right arrow key (iteration 68/100) on iframe >> nth=0 >> internal:control=enter-frame >> div#slider > span
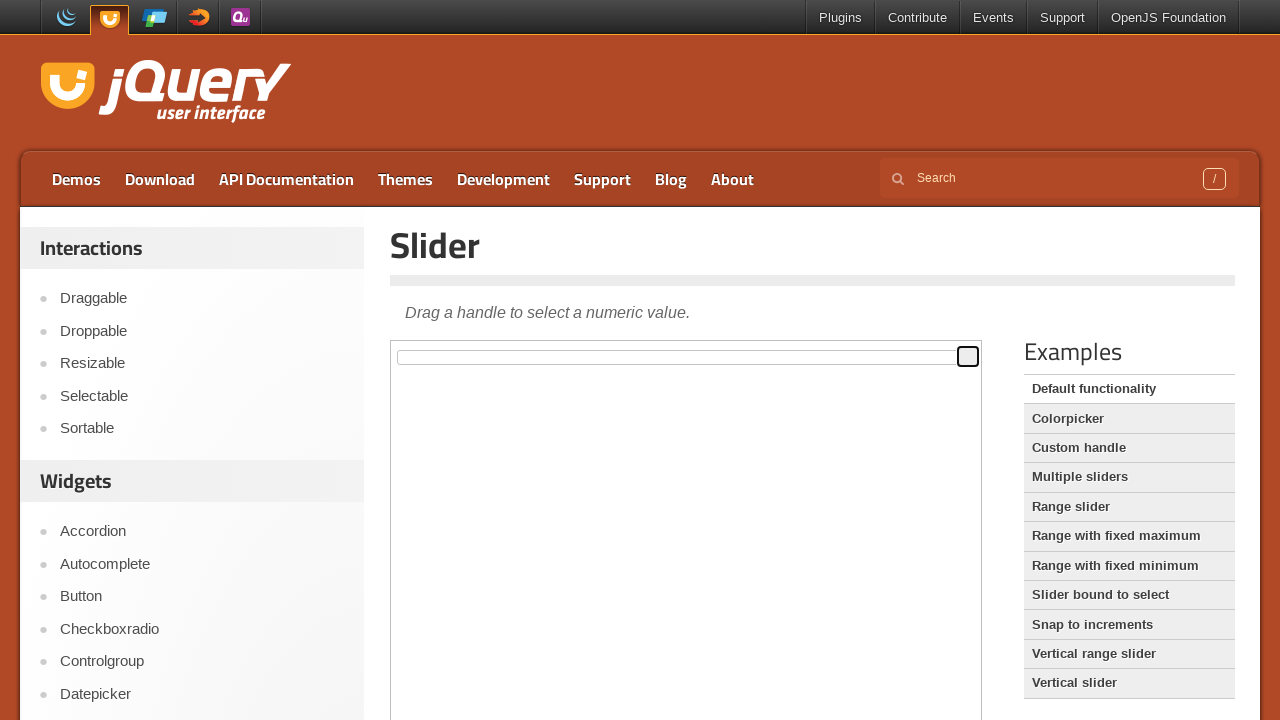

Dragged slider handle to the right (iteration 69/100) at (1009, 347)
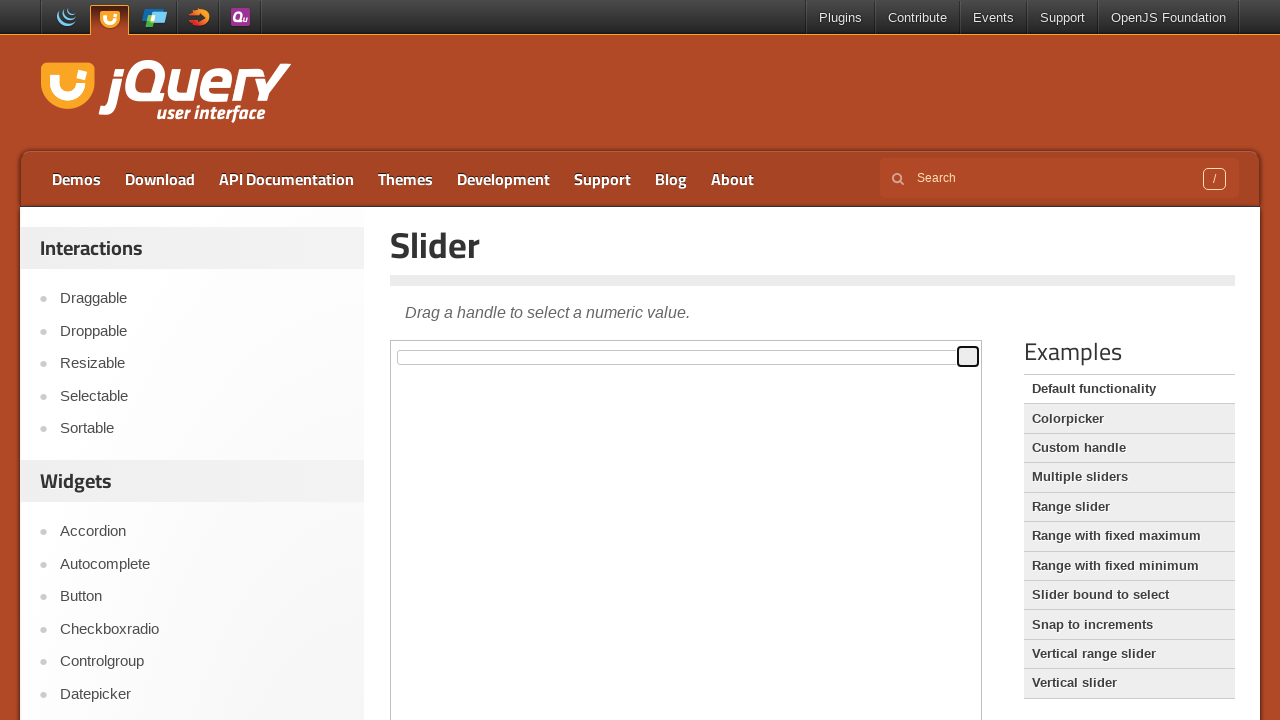

Waited 100ms between drag actions
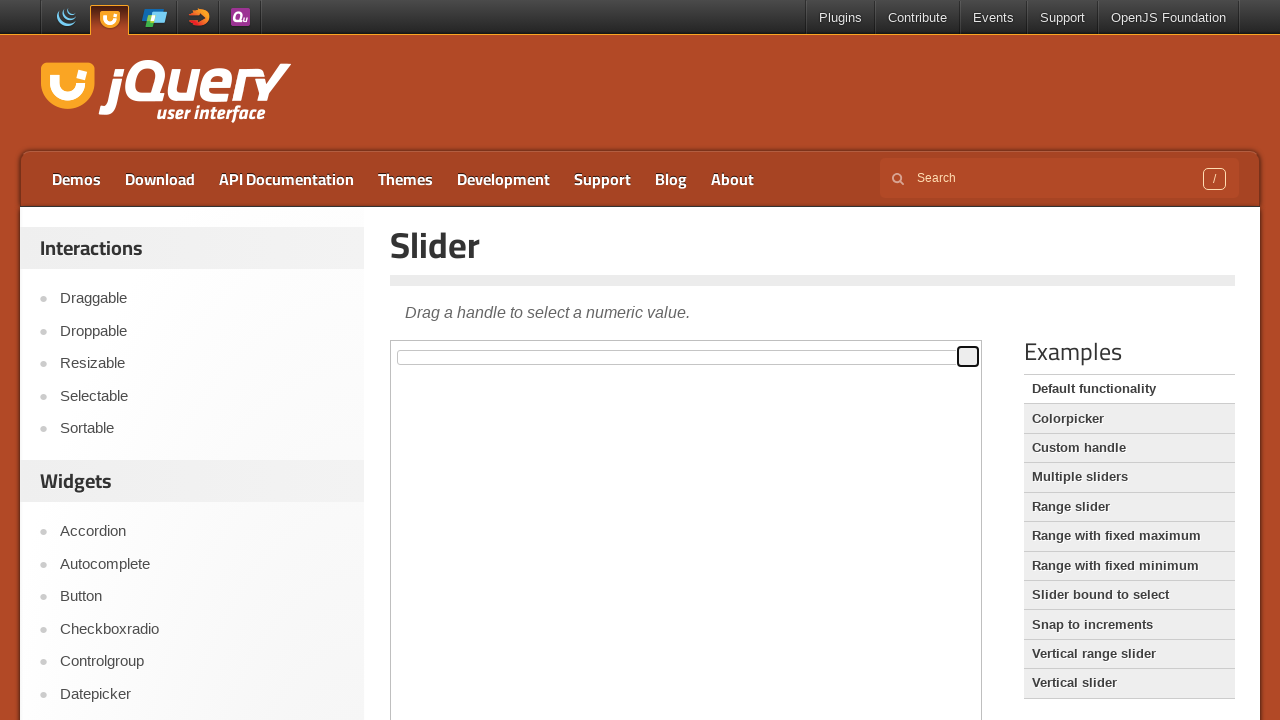

Pressed right arrow key (iteration 69/100) on iframe >> nth=0 >> internal:control=enter-frame >> div#slider > span
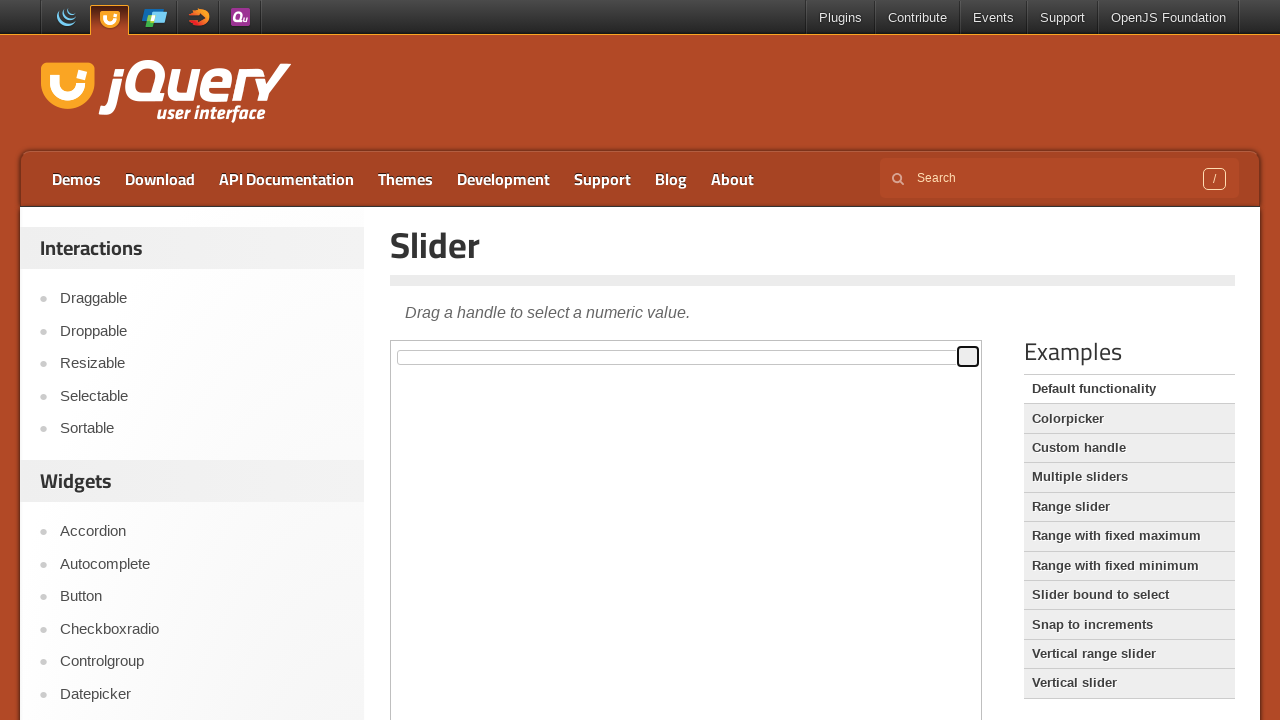

Dragged slider handle to the right (iteration 70/100) at (1009, 347)
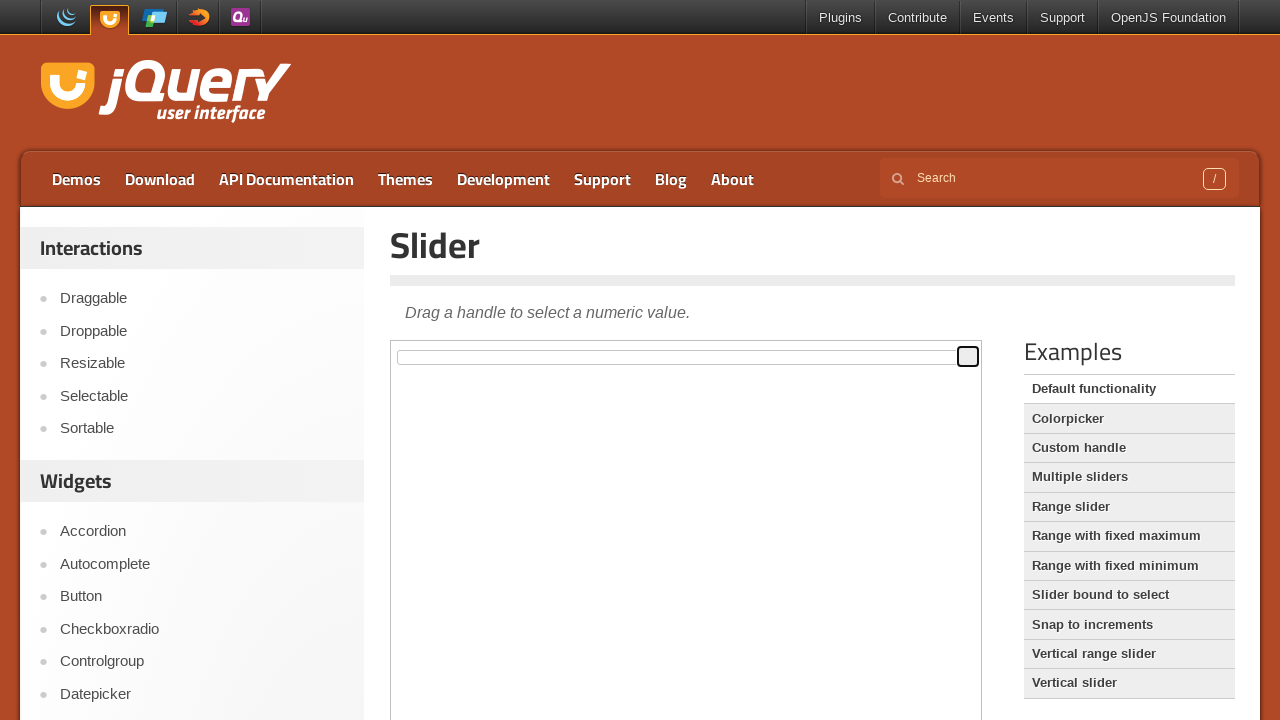

Waited 100ms between drag actions
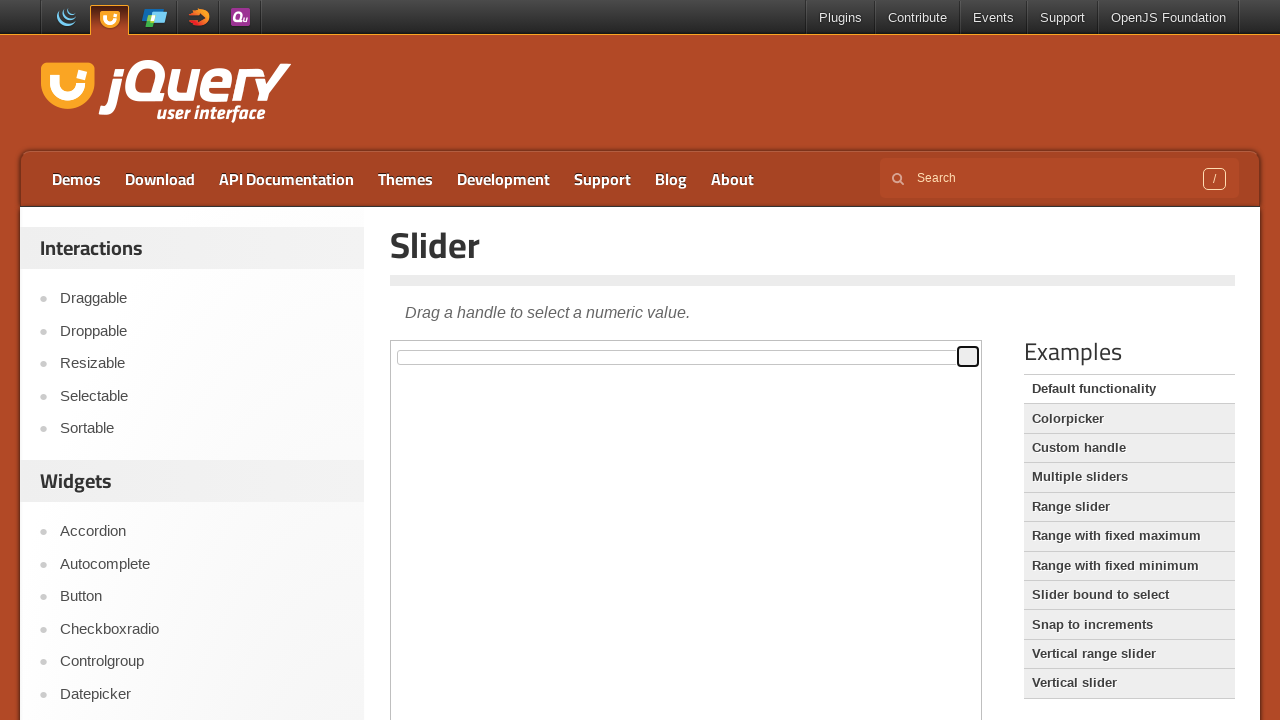

Pressed right arrow key (iteration 70/100) on iframe >> nth=0 >> internal:control=enter-frame >> div#slider > span
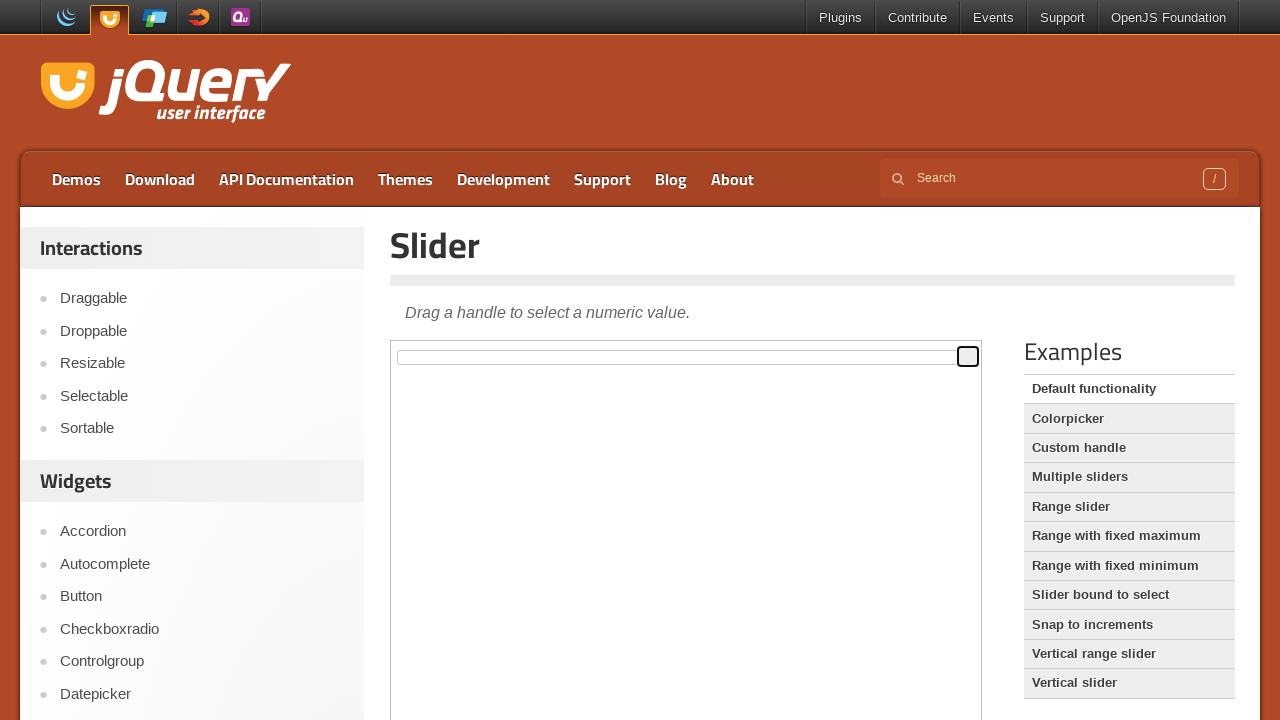

Dragged slider handle to the right (iteration 71/100) at (1009, 347)
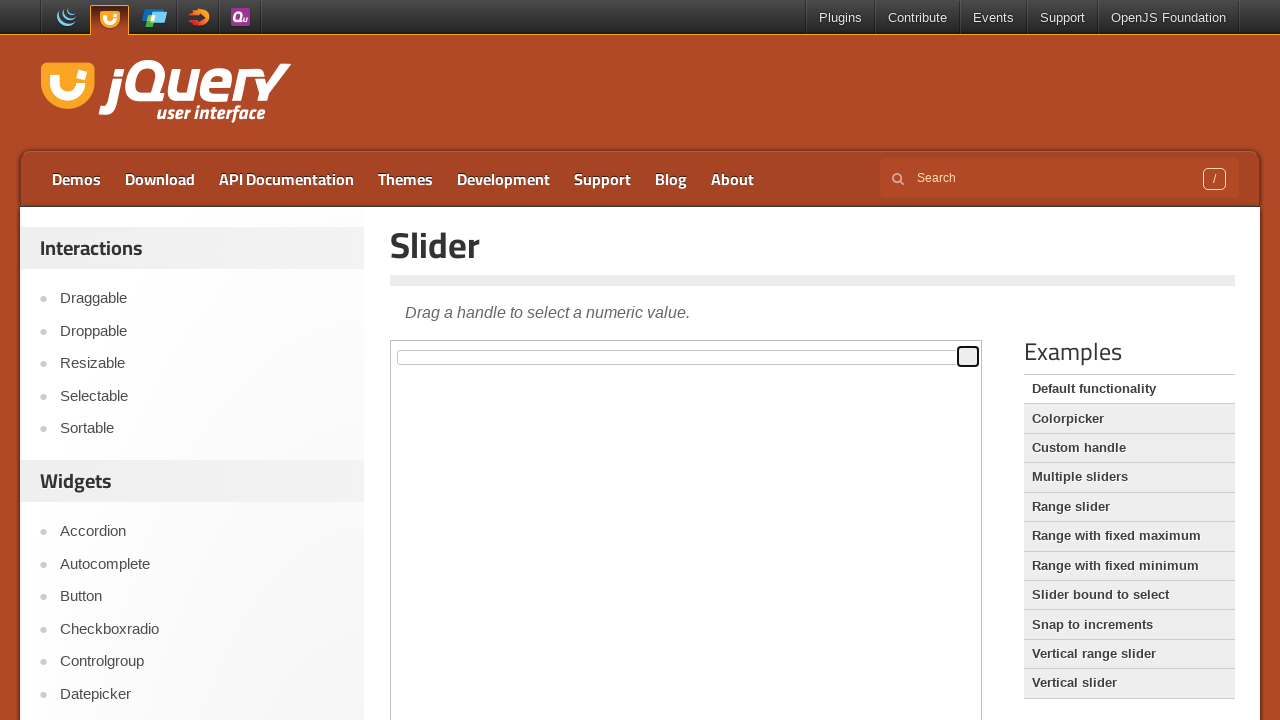

Waited 100ms between drag actions
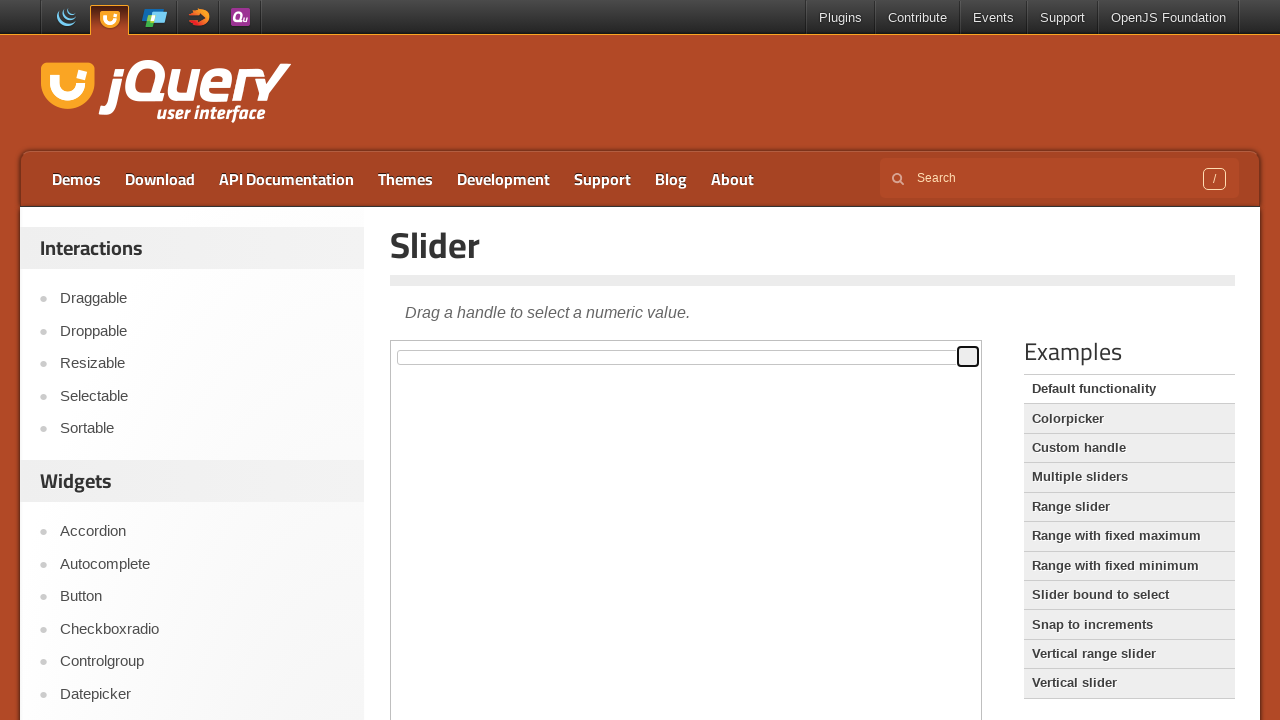

Pressed right arrow key (iteration 71/100) on iframe >> nth=0 >> internal:control=enter-frame >> div#slider > span
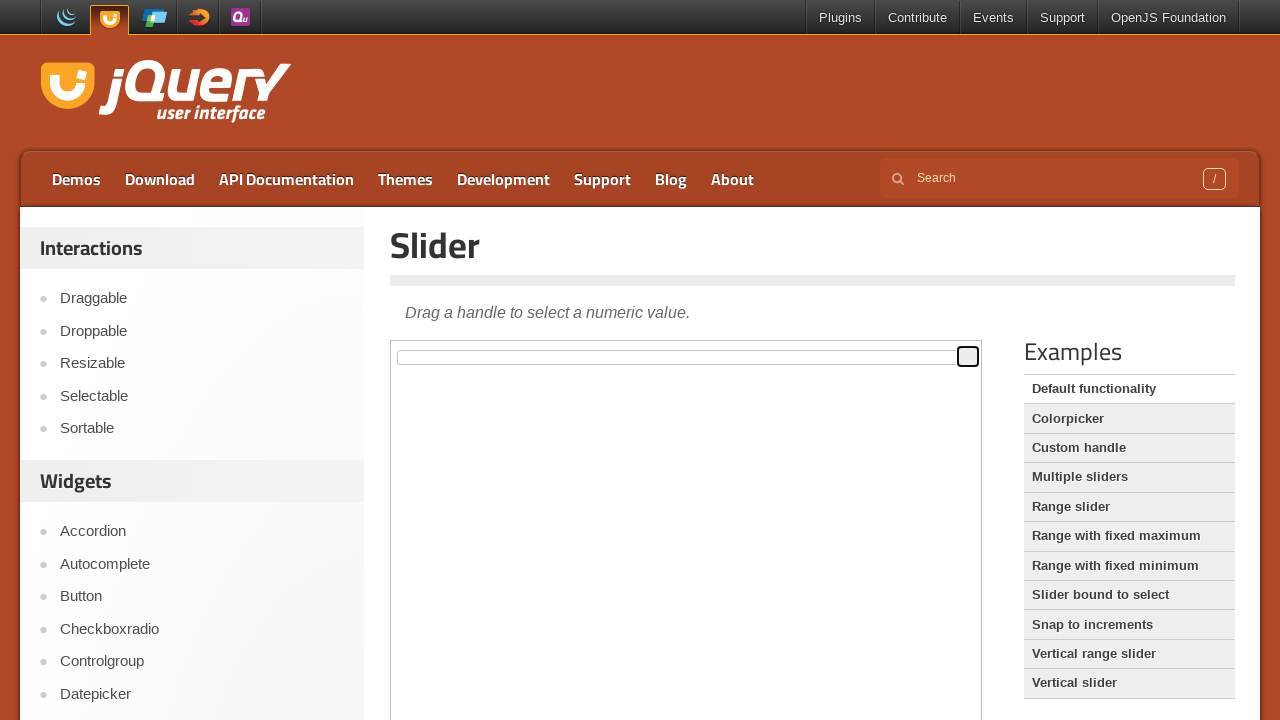

Dragged slider handle to the right (iteration 72/100) at (1009, 347)
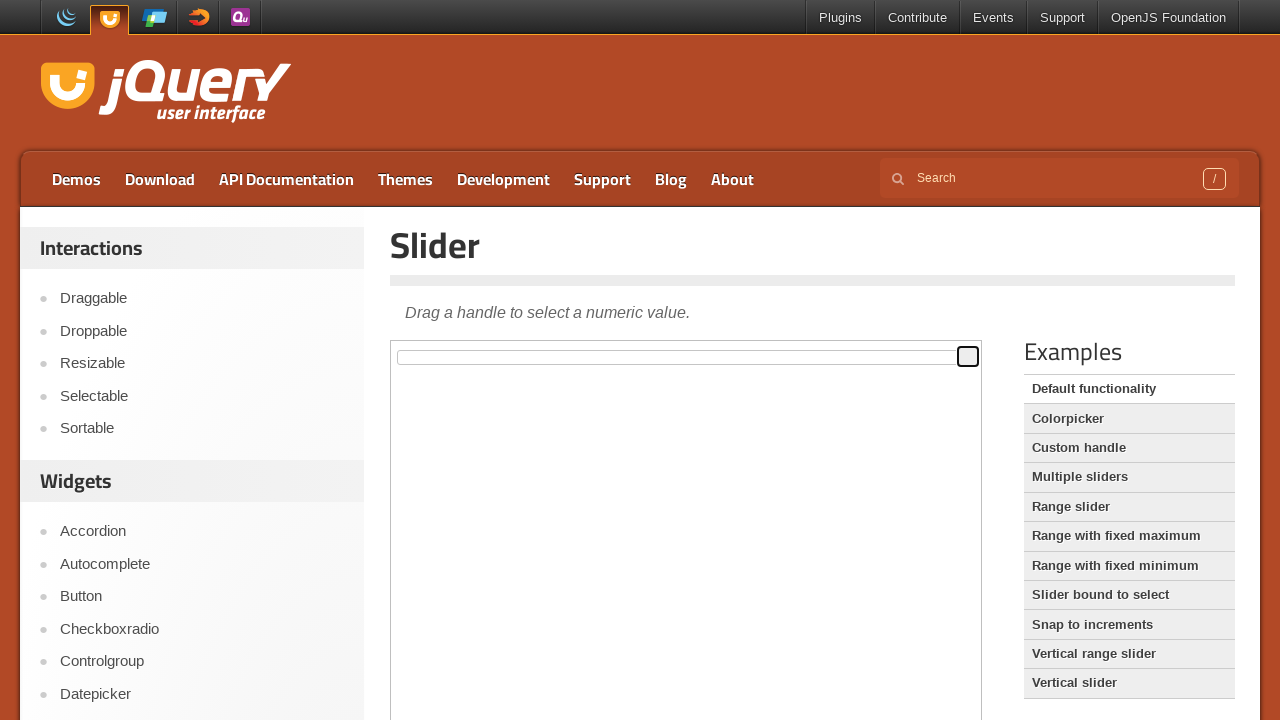

Waited 100ms between drag actions
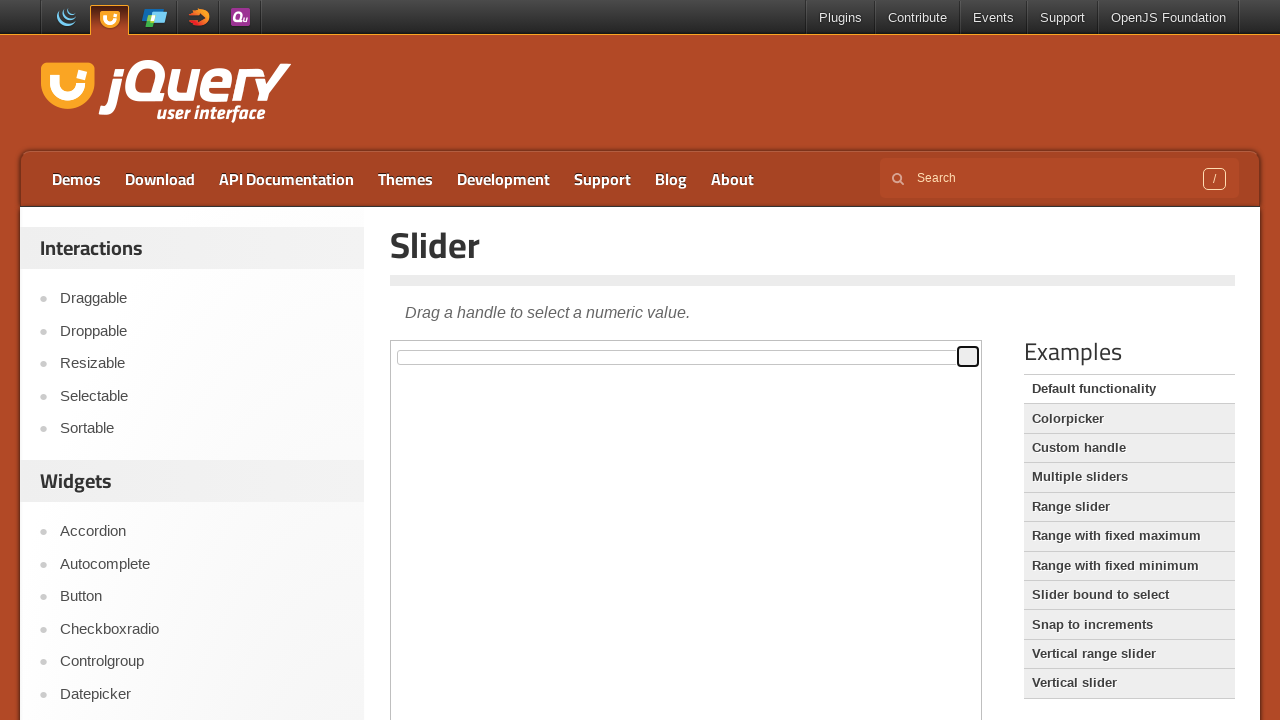

Pressed right arrow key (iteration 72/100) on iframe >> nth=0 >> internal:control=enter-frame >> div#slider > span
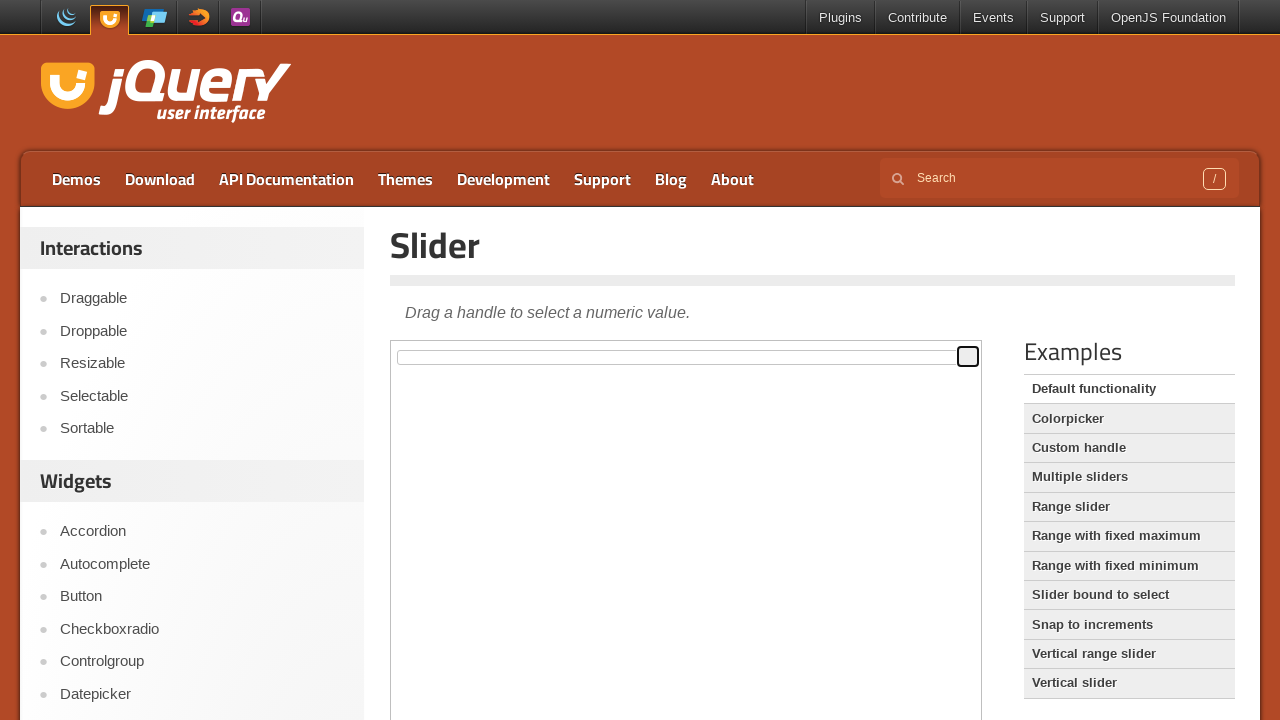

Dragged slider handle to the right (iteration 73/100) at (1009, 347)
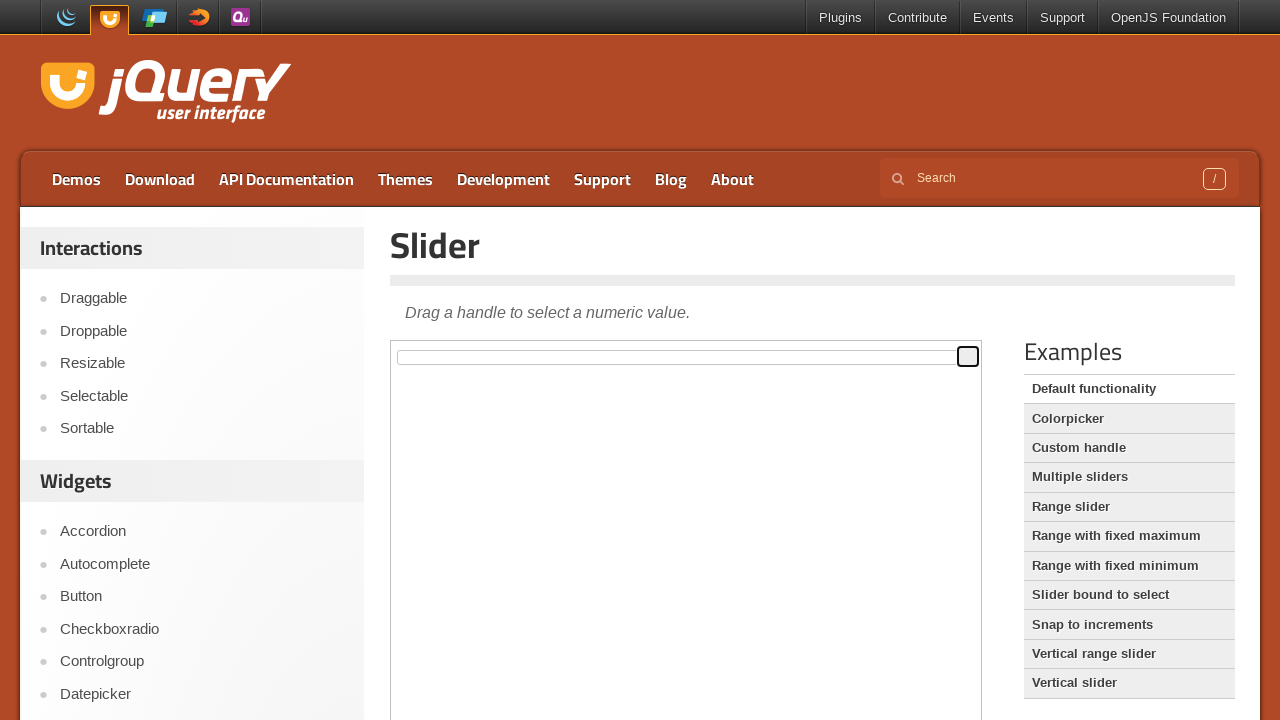

Waited 100ms between drag actions
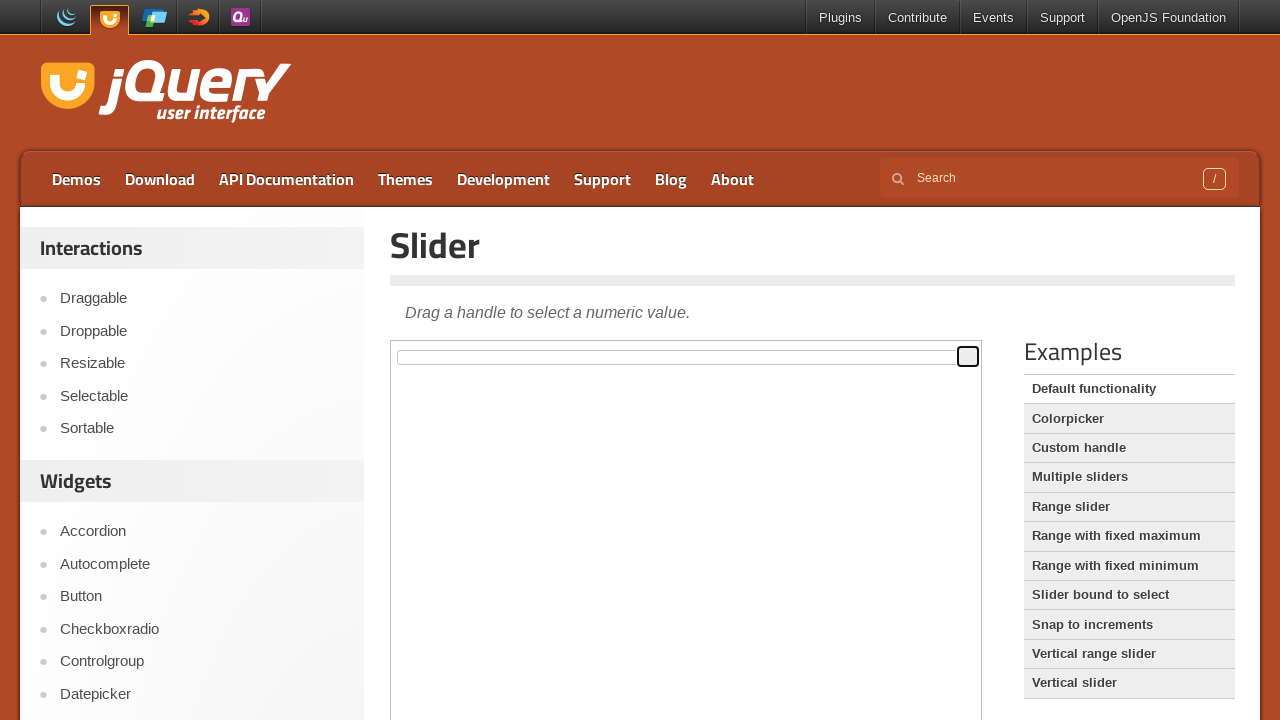

Pressed right arrow key (iteration 73/100) on iframe >> nth=0 >> internal:control=enter-frame >> div#slider > span
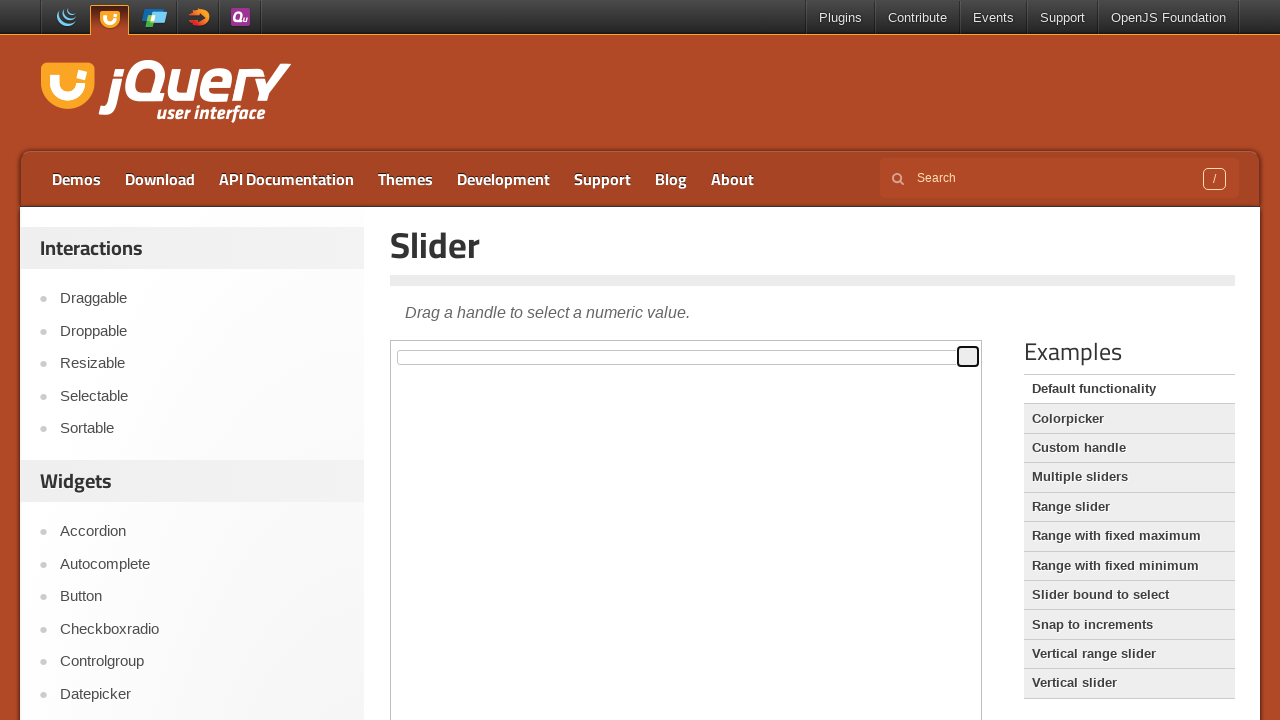

Dragged slider handle to the right (iteration 74/100) at (1009, 347)
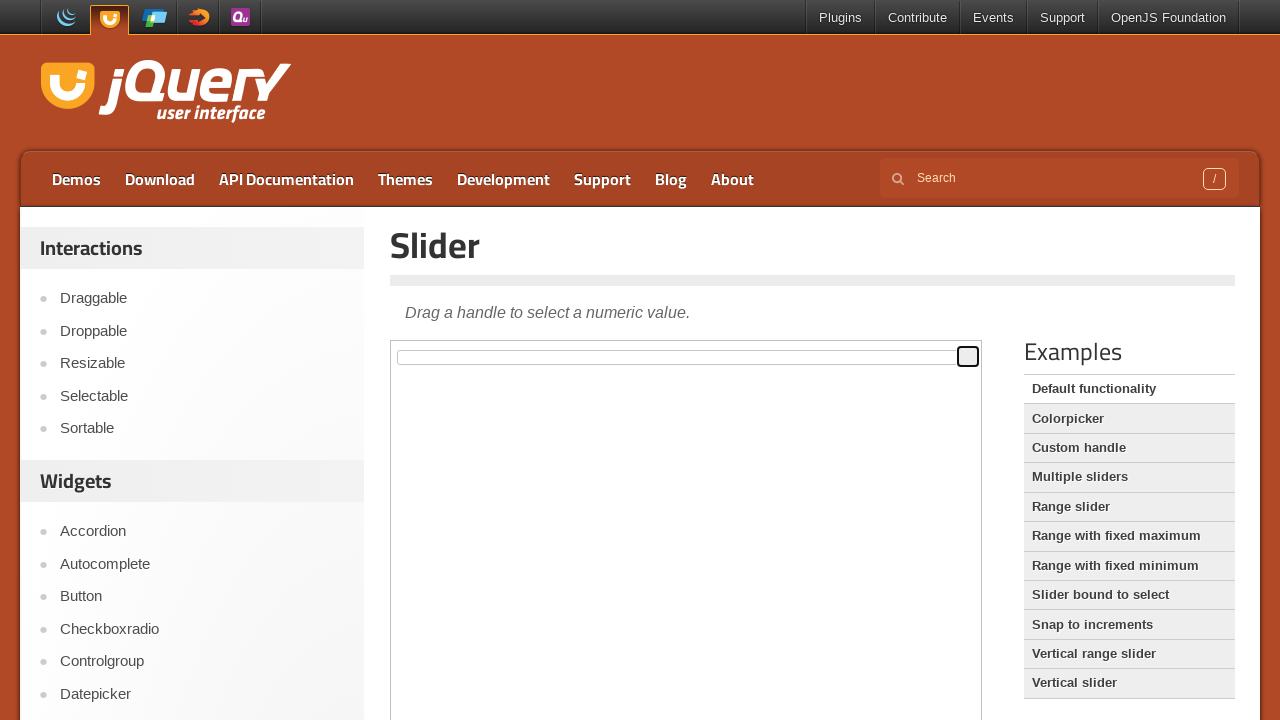

Waited 100ms between drag actions
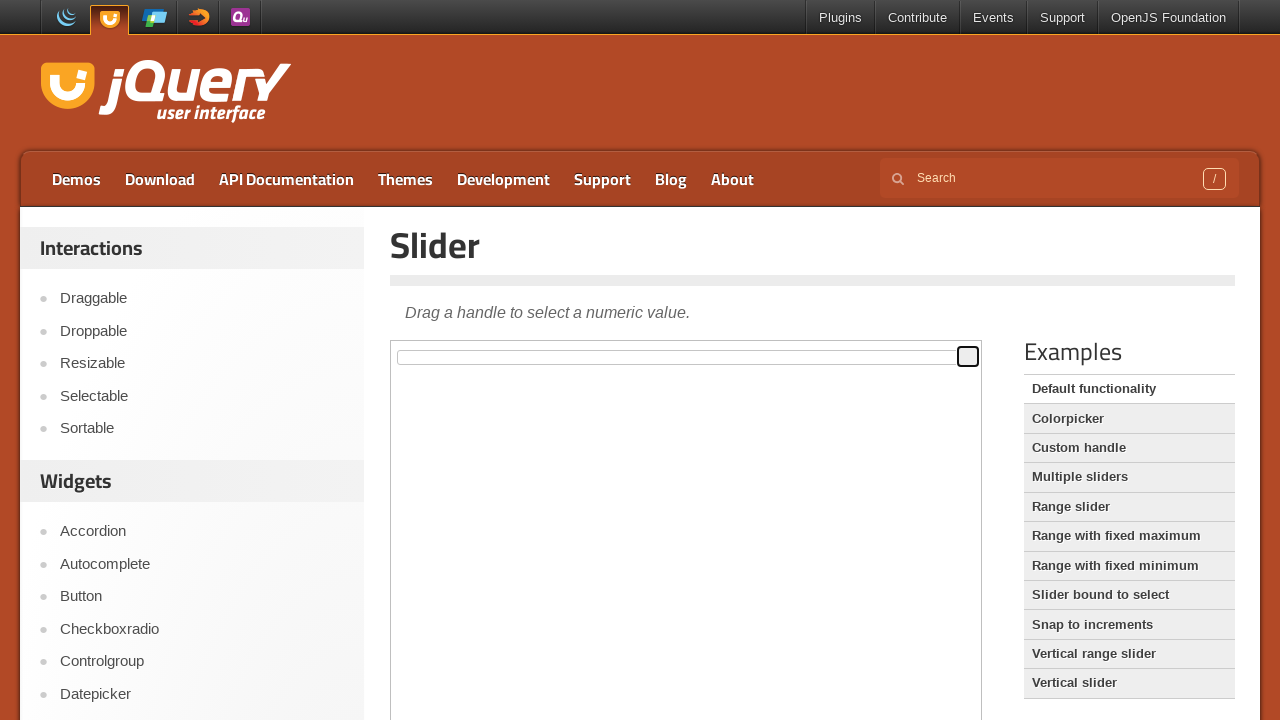

Pressed right arrow key (iteration 74/100) on iframe >> nth=0 >> internal:control=enter-frame >> div#slider > span
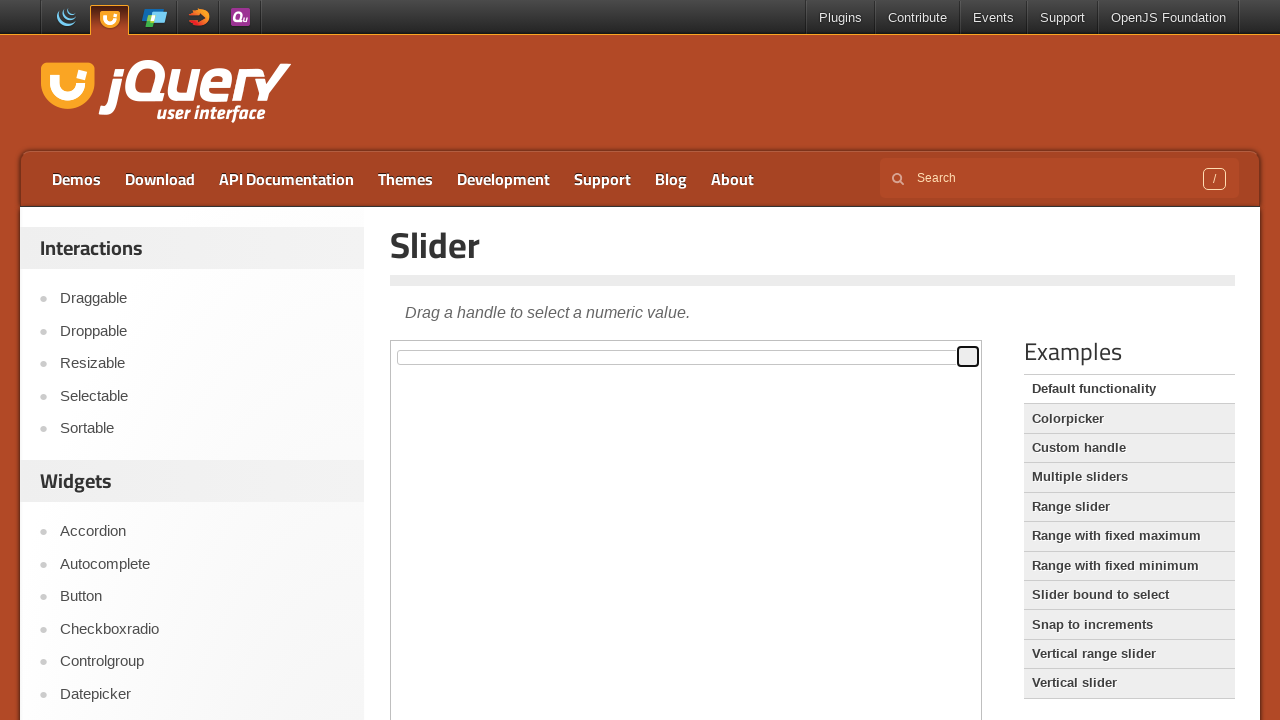

Dragged slider handle to the right (iteration 75/100) at (1009, 347)
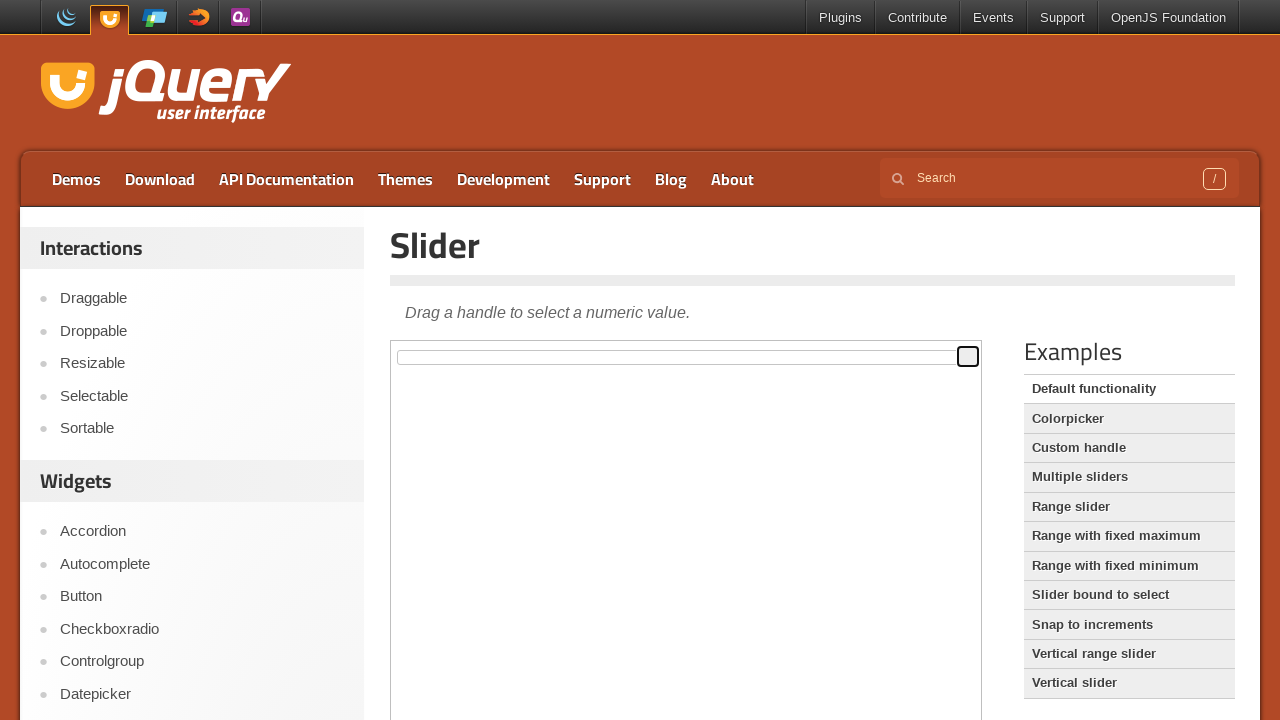

Waited 100ms between drag actions
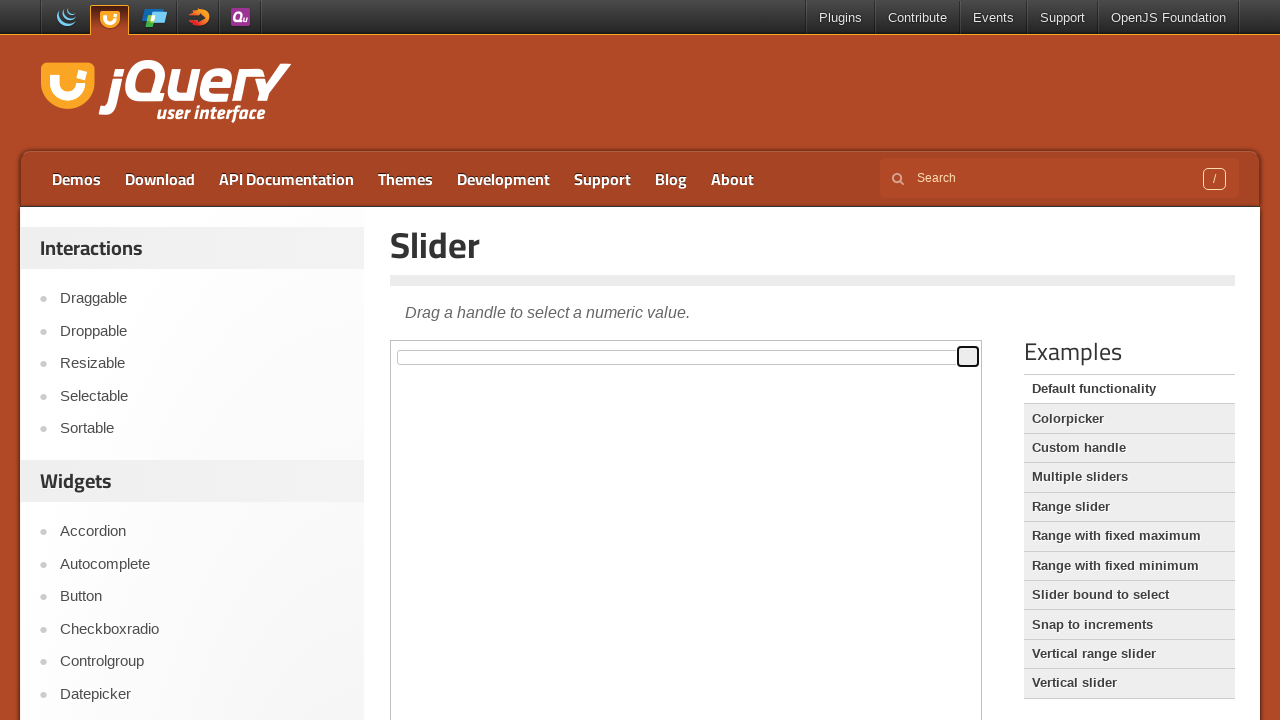

Pressed right arrow key (iteration 75/100) on iframe >> nth=0 >> internal:control=enter-frame >> div#slider > span
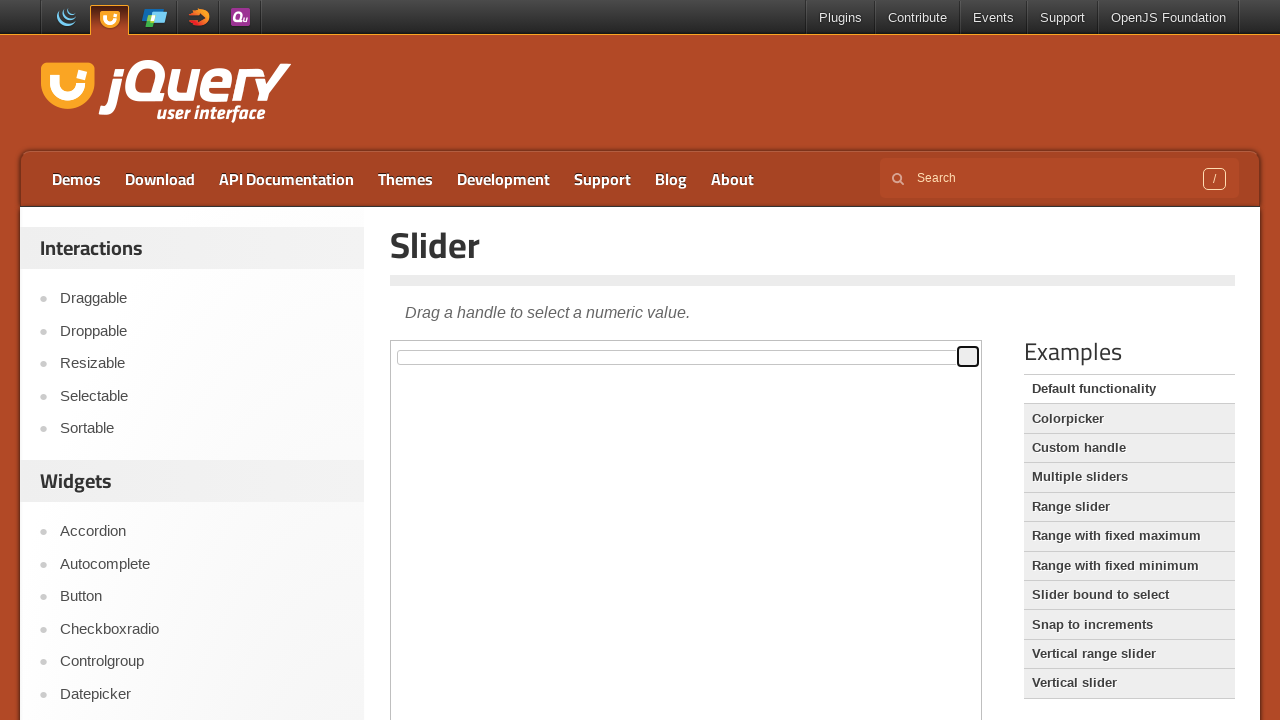

Dragged slider handle to the right (iteration 76/100) at (1009, 347)
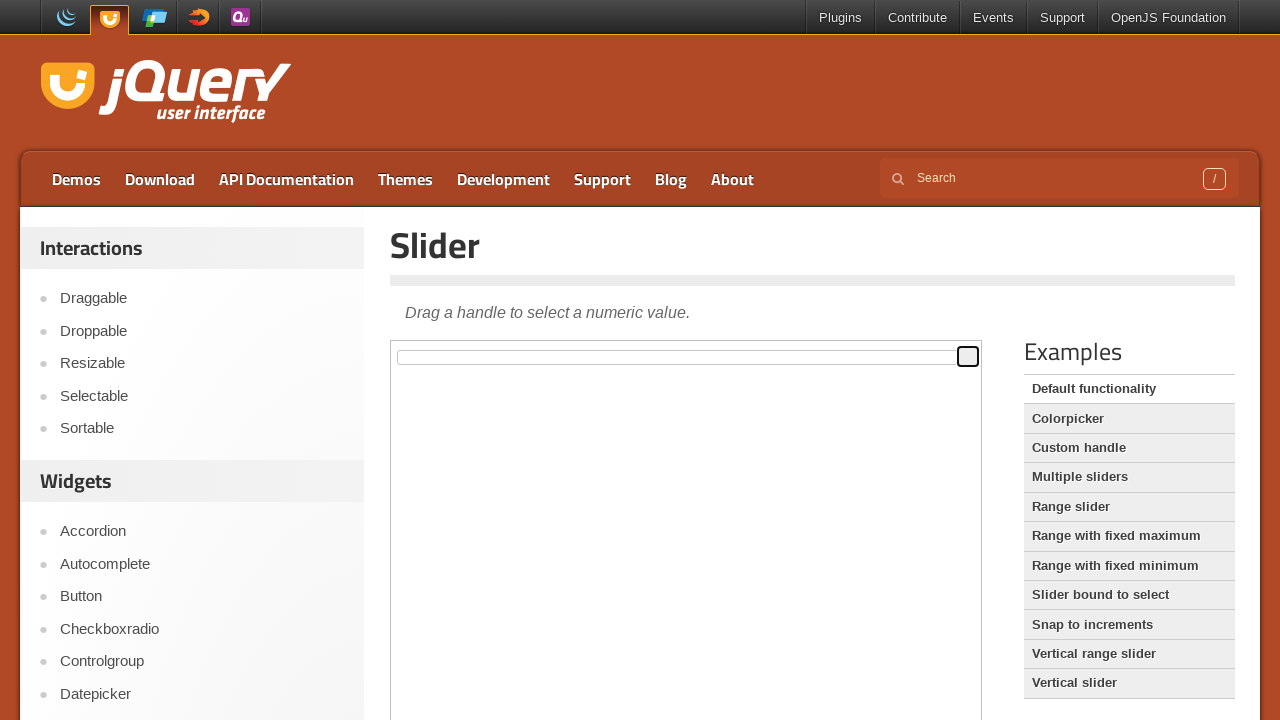

Waited 100ms between drag actions
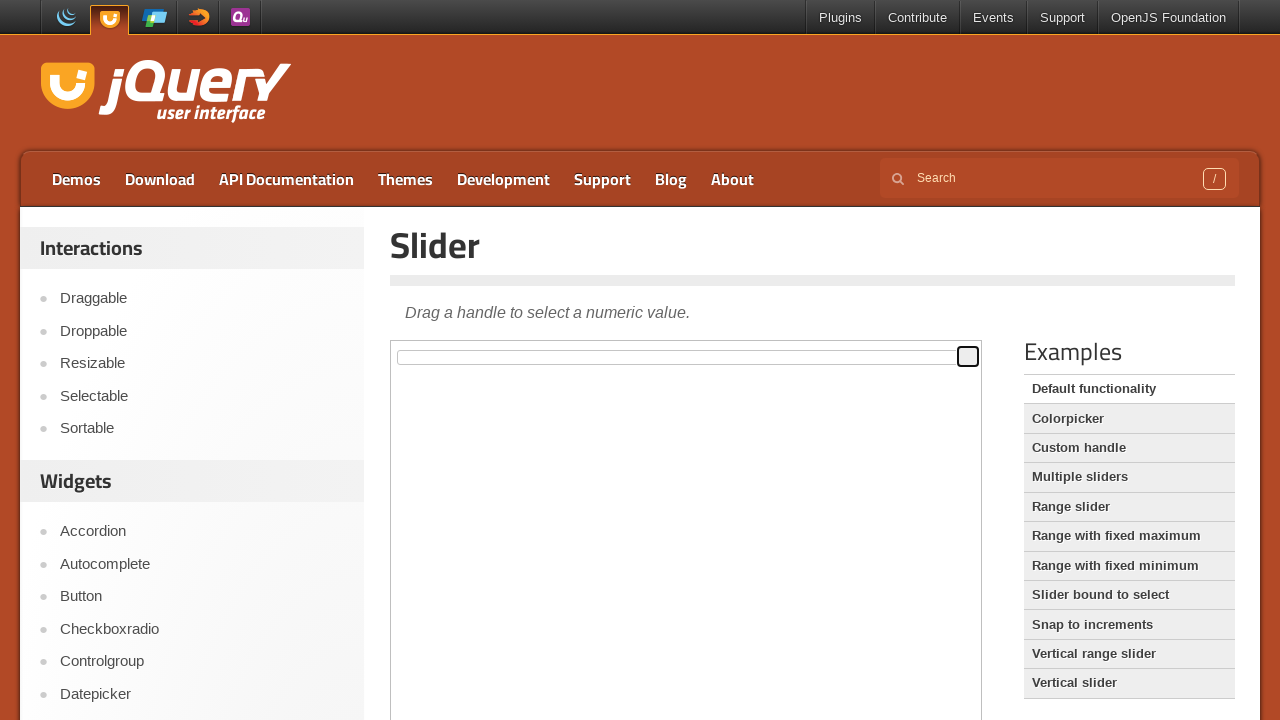

Pressed right arrow key (iteration 76/100) on iframe >> nth=0 >> internal:control=enter-frame >> div#slider > span
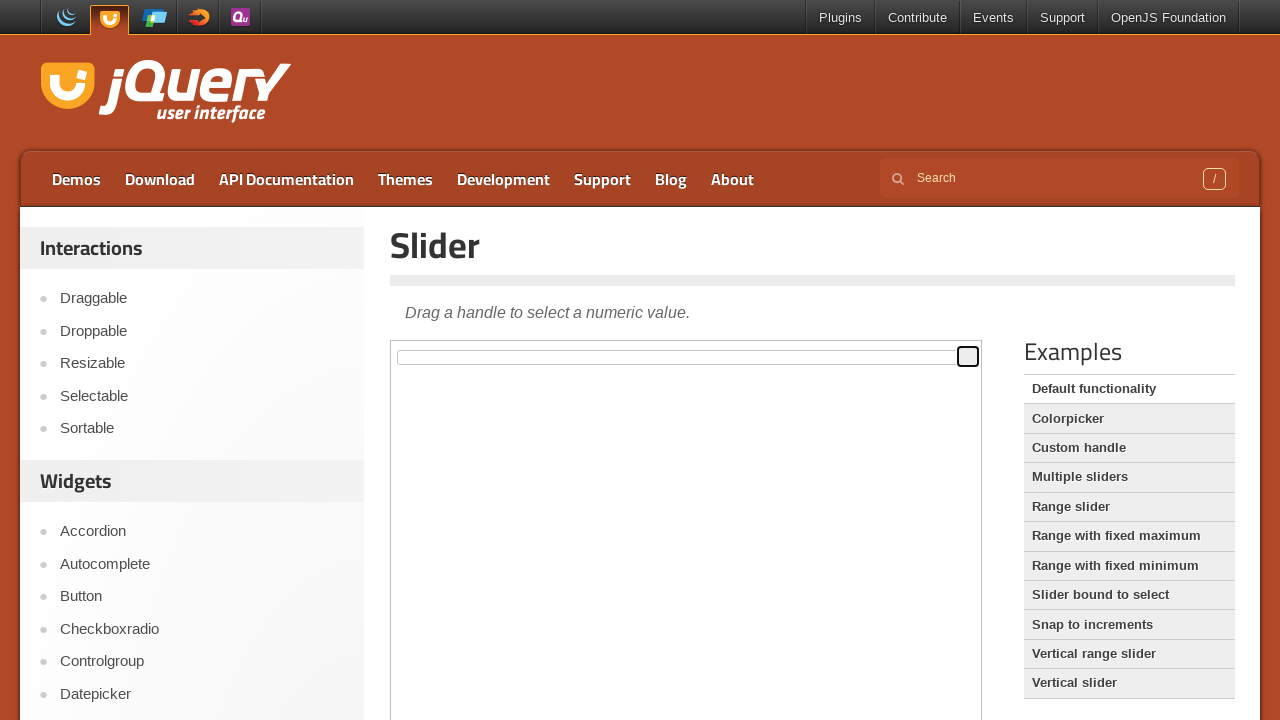

Dragged slider handle to the right (iteration 77/100) at (1009, 347)
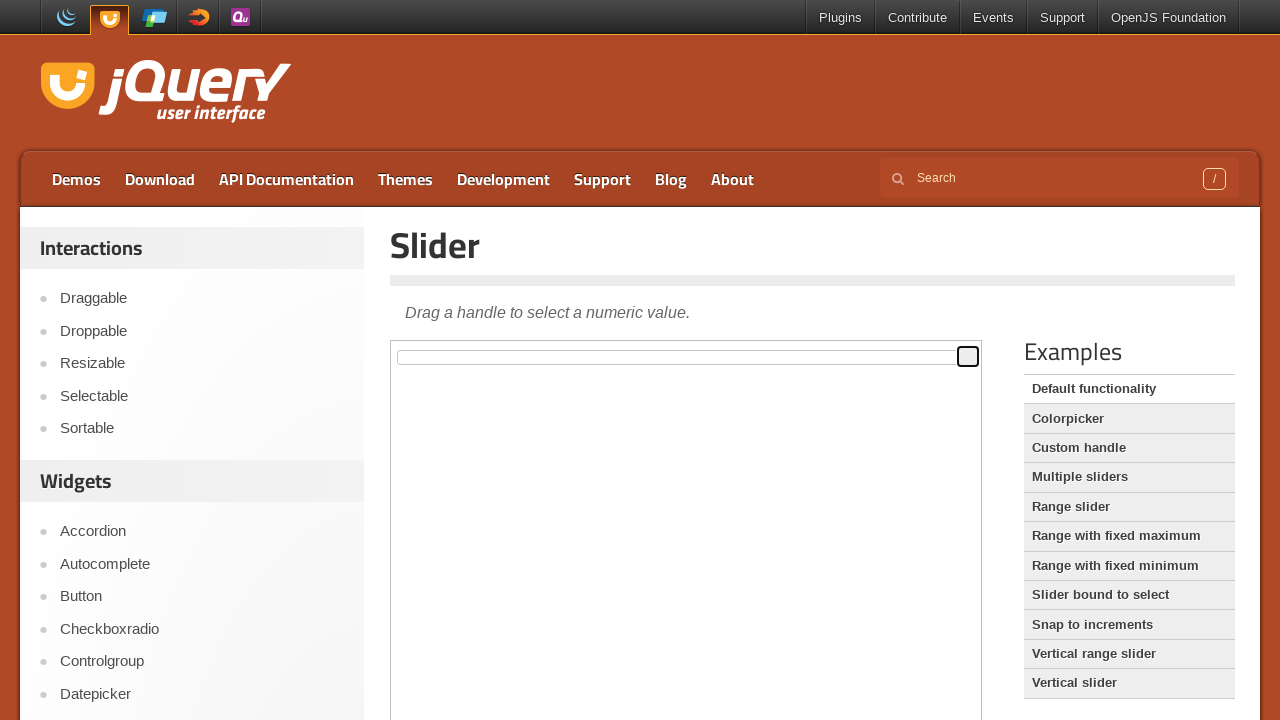

Waited 100ms between drag actions
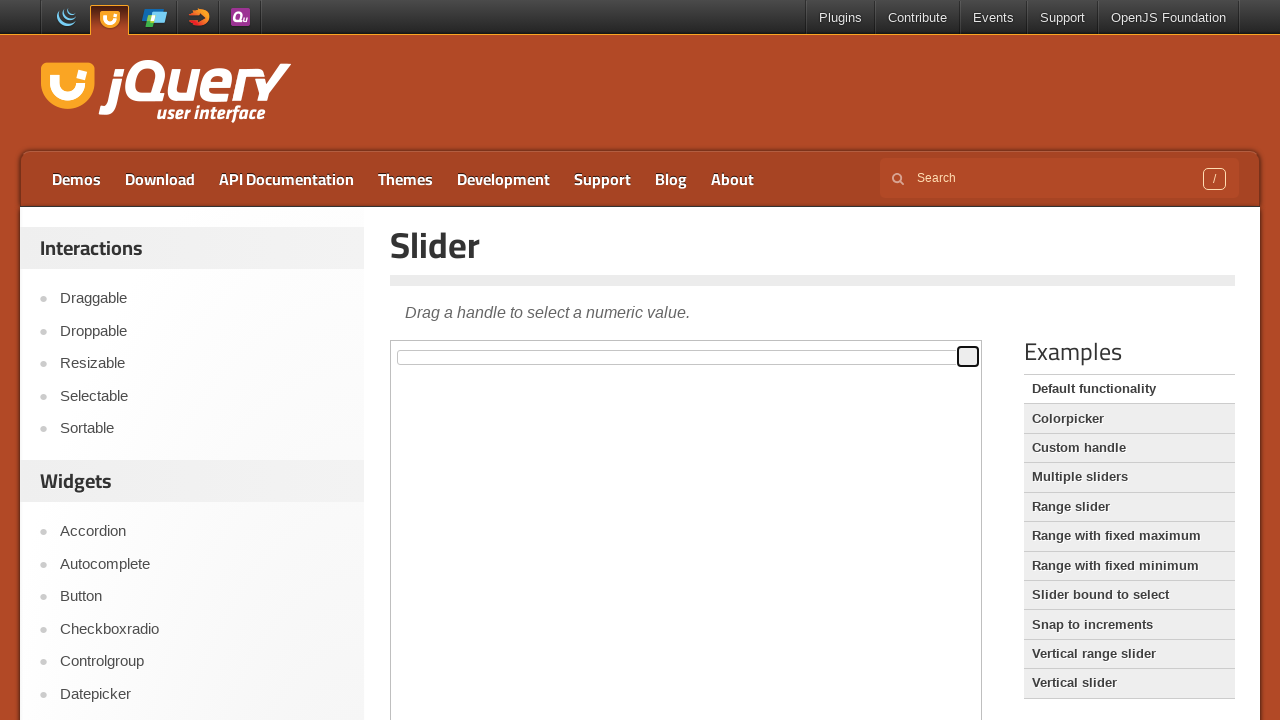

Pressed right arrow key (iteration 77/100) on iframe >> nth=0 >> internal:control=enter-frame >> div#slider > span
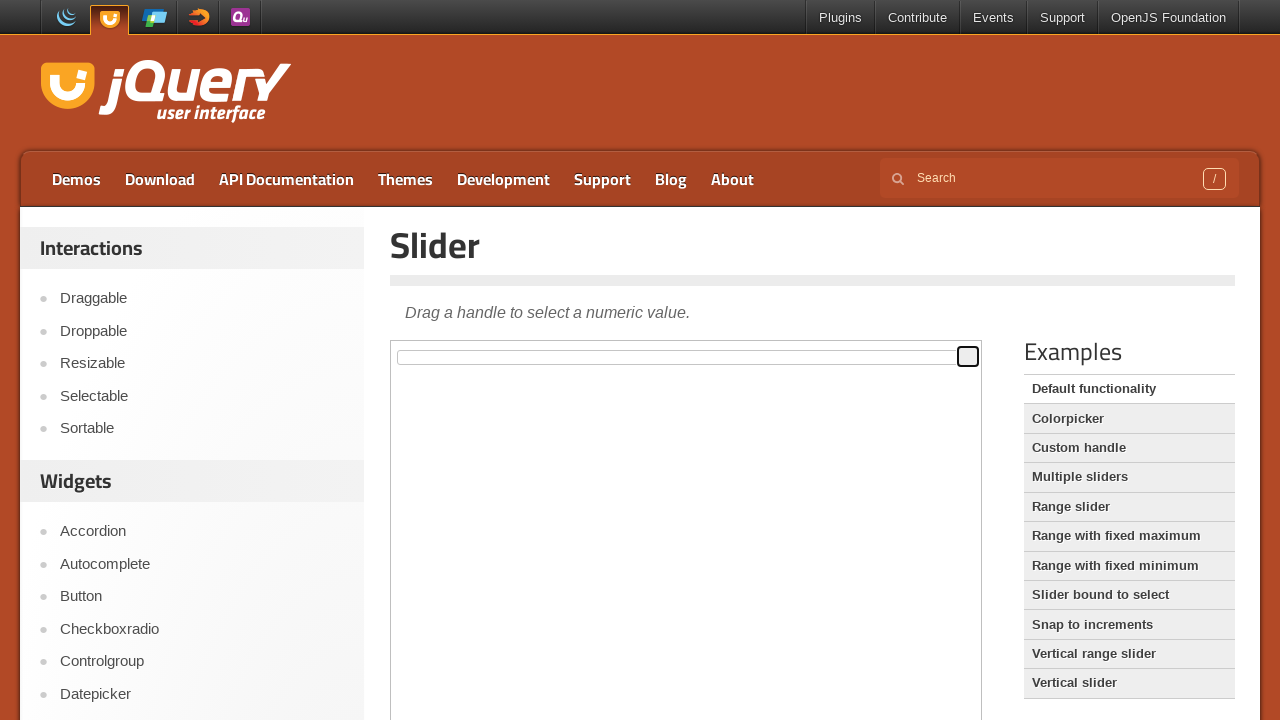

Dragged slider handle to the right (iteration 78/100) at (1009, 347)
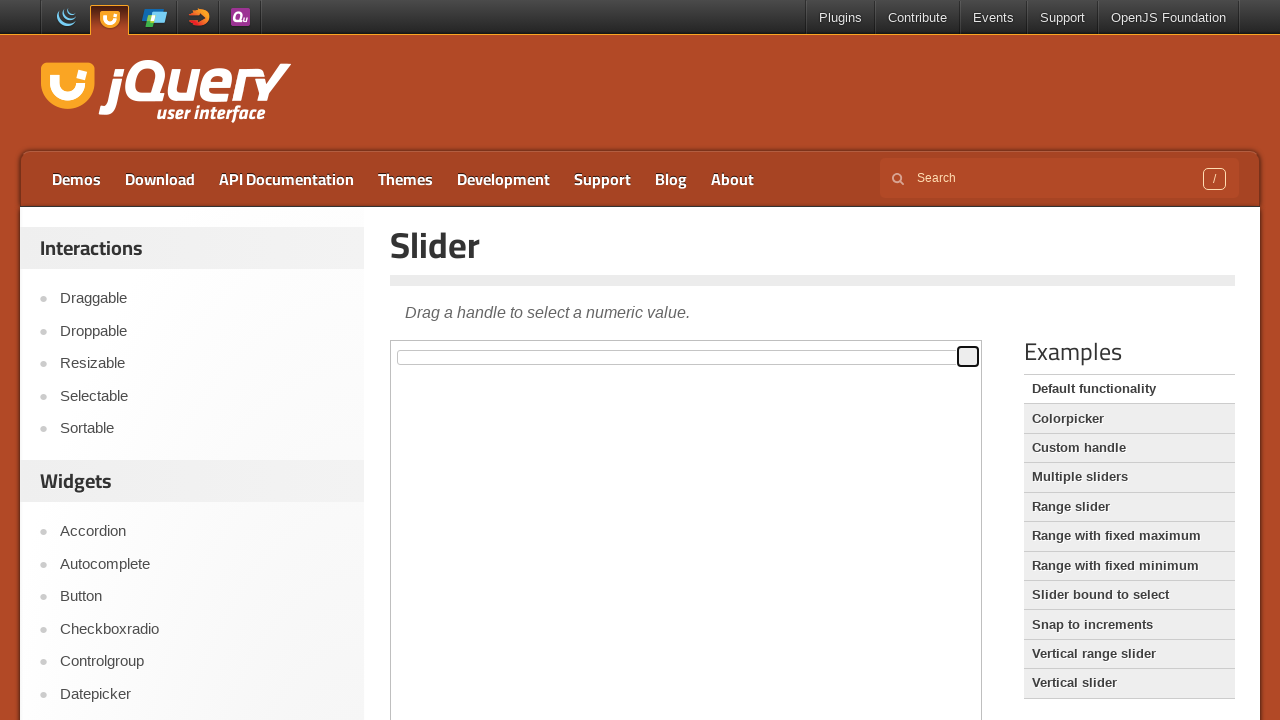

Waited 100ms between drag actions
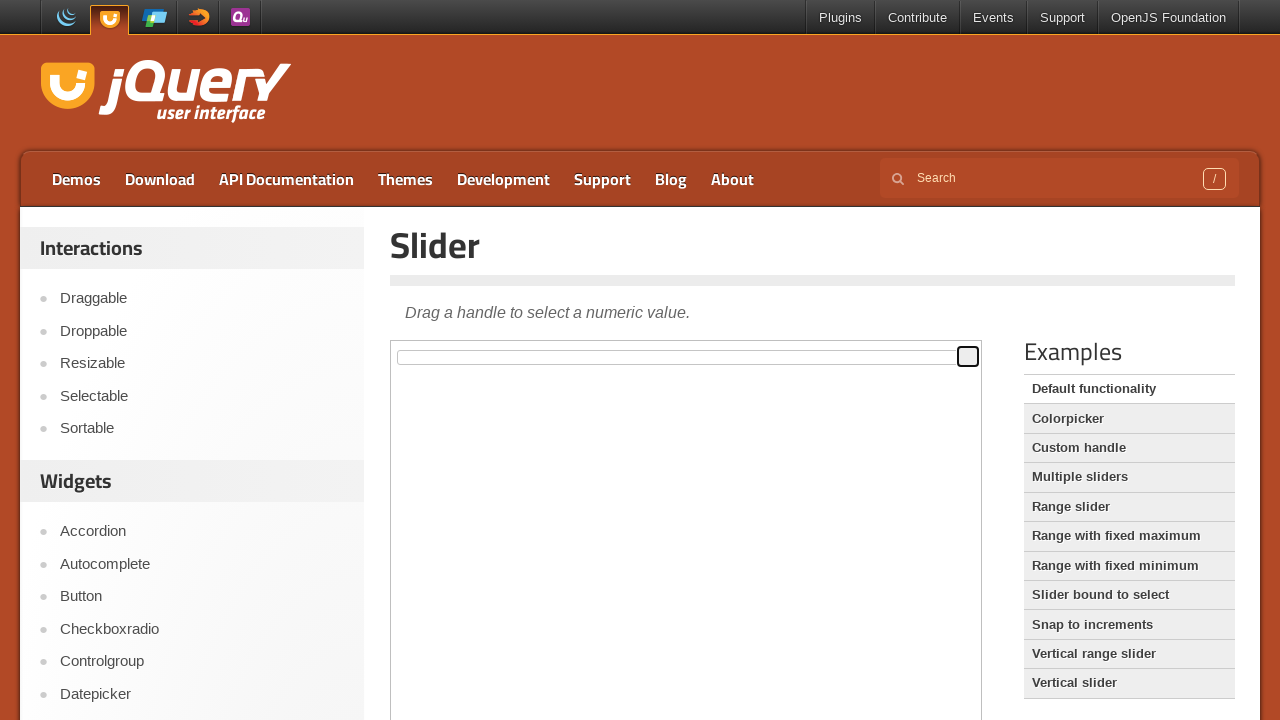

Pressed right arrow key (iteration 78/100) on iframe >> nth=0 >> internal:control=enter-frame >> div#slider > span
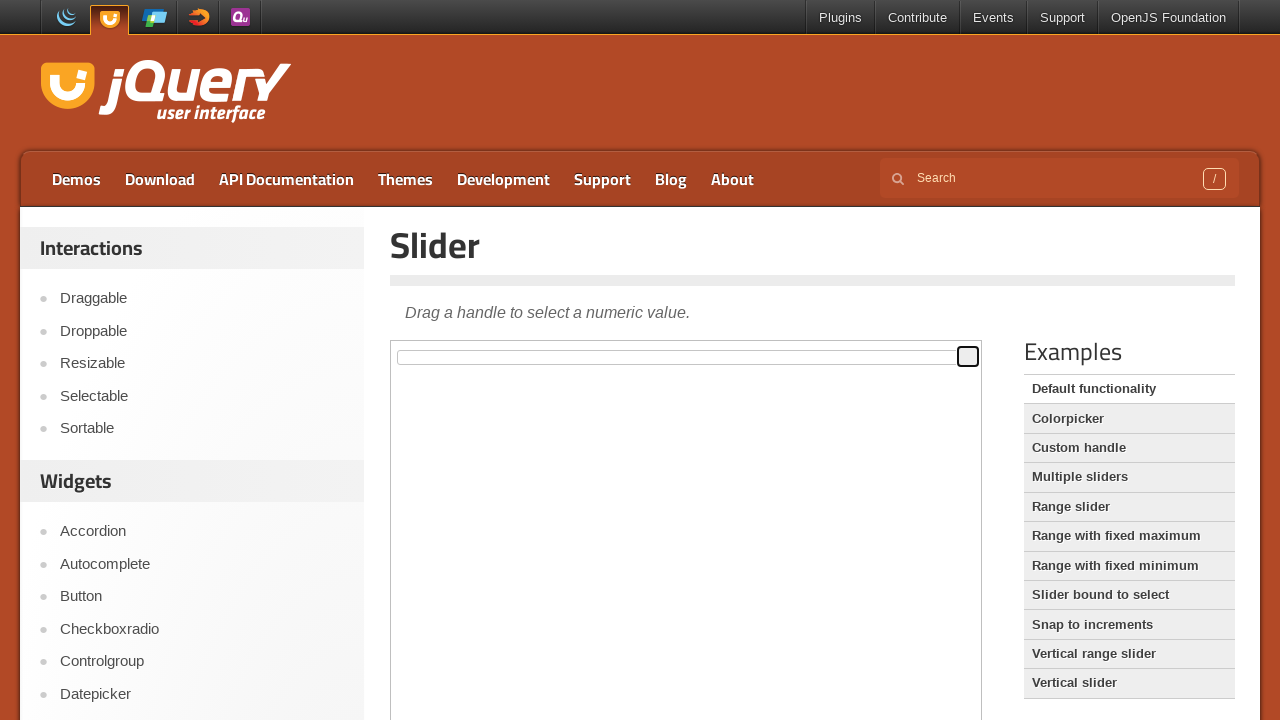

Dragged slider handle to the right (iteration 79/100) at (1009, 347)
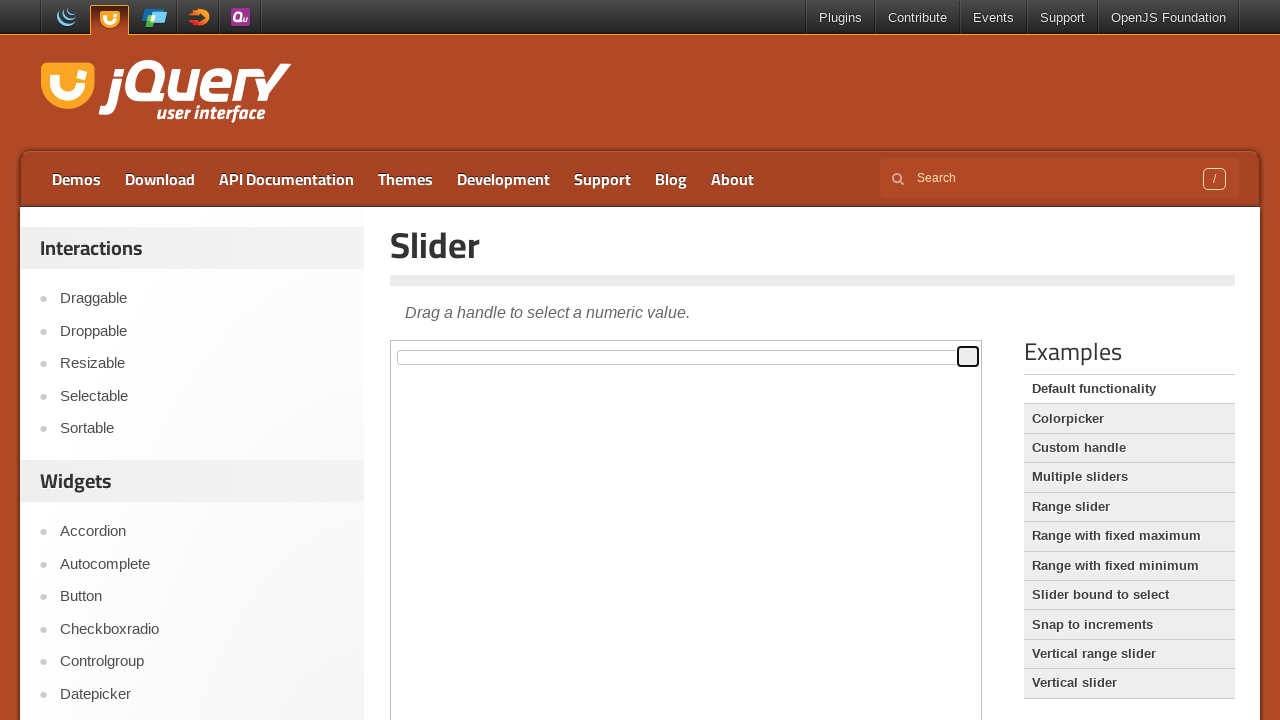

Waited 100ms between drag actions
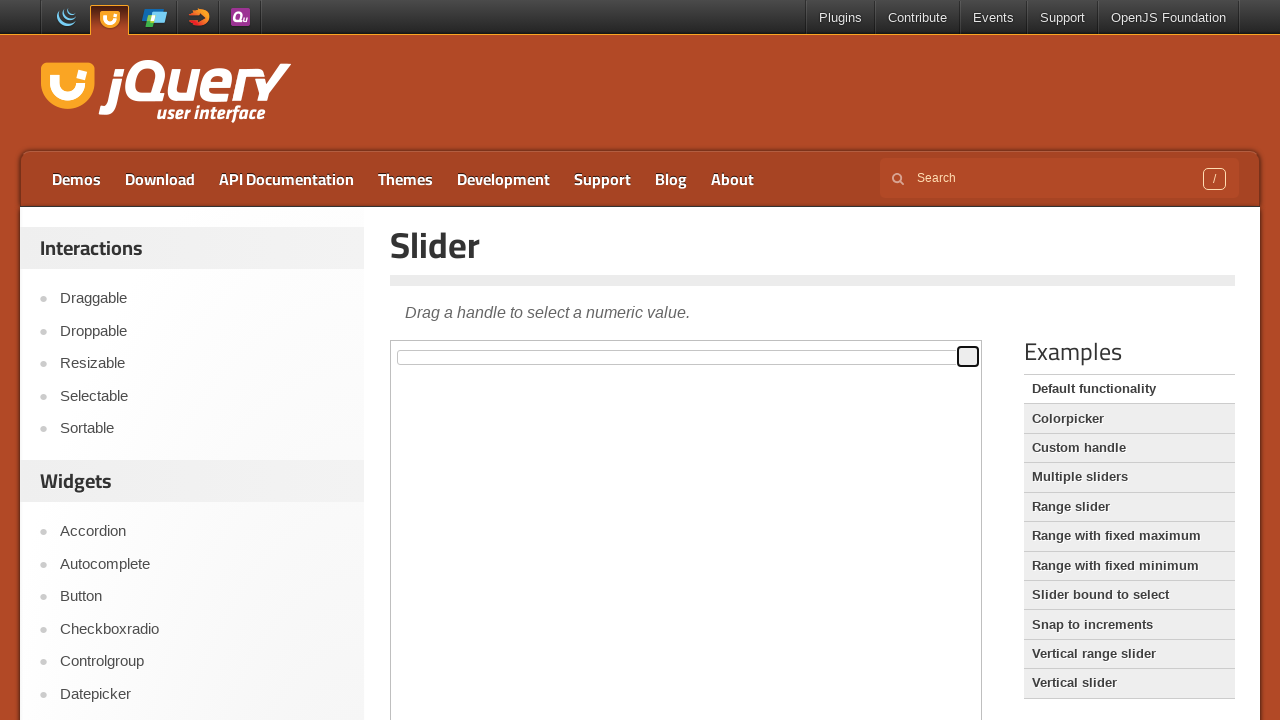

Pressed right arrow key (iteration 79/100) on iframe >> nth=0 >> internal:control=enter-frame >> div#slider > span
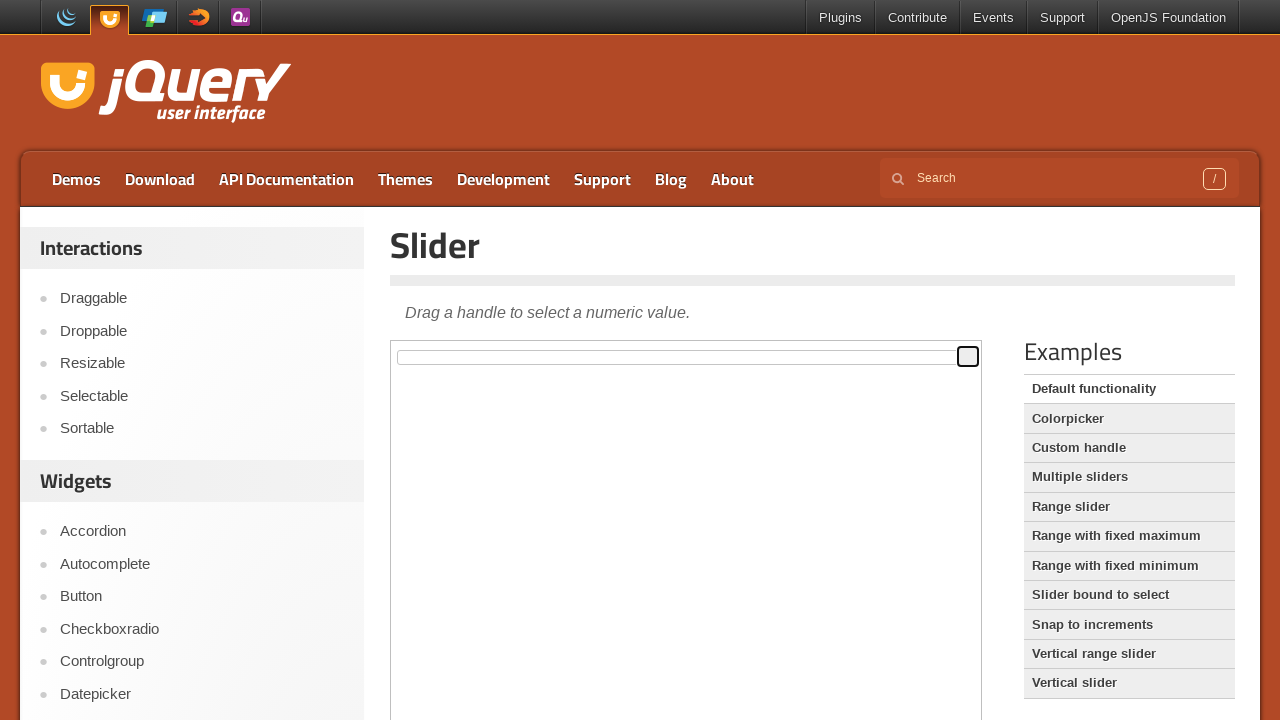

Dragged slider handle to the right (iteration 80/100) at (1009, 347)
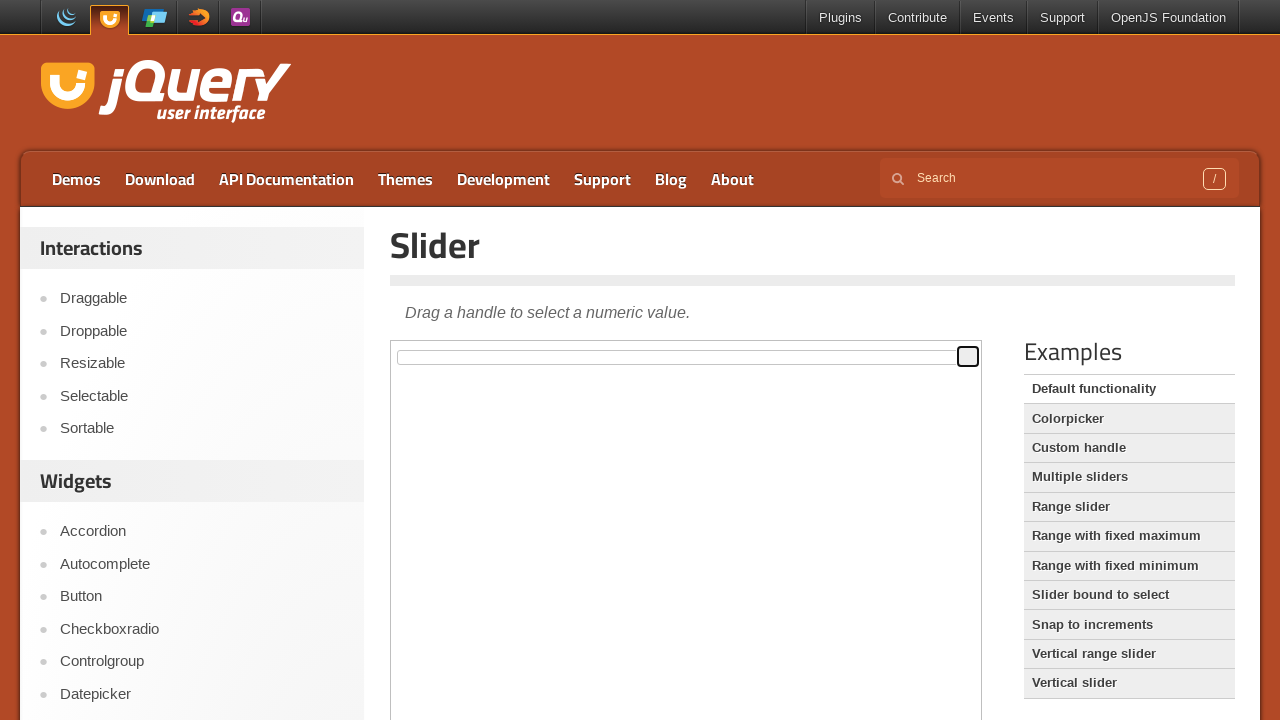

Waited 100ms between drag actions
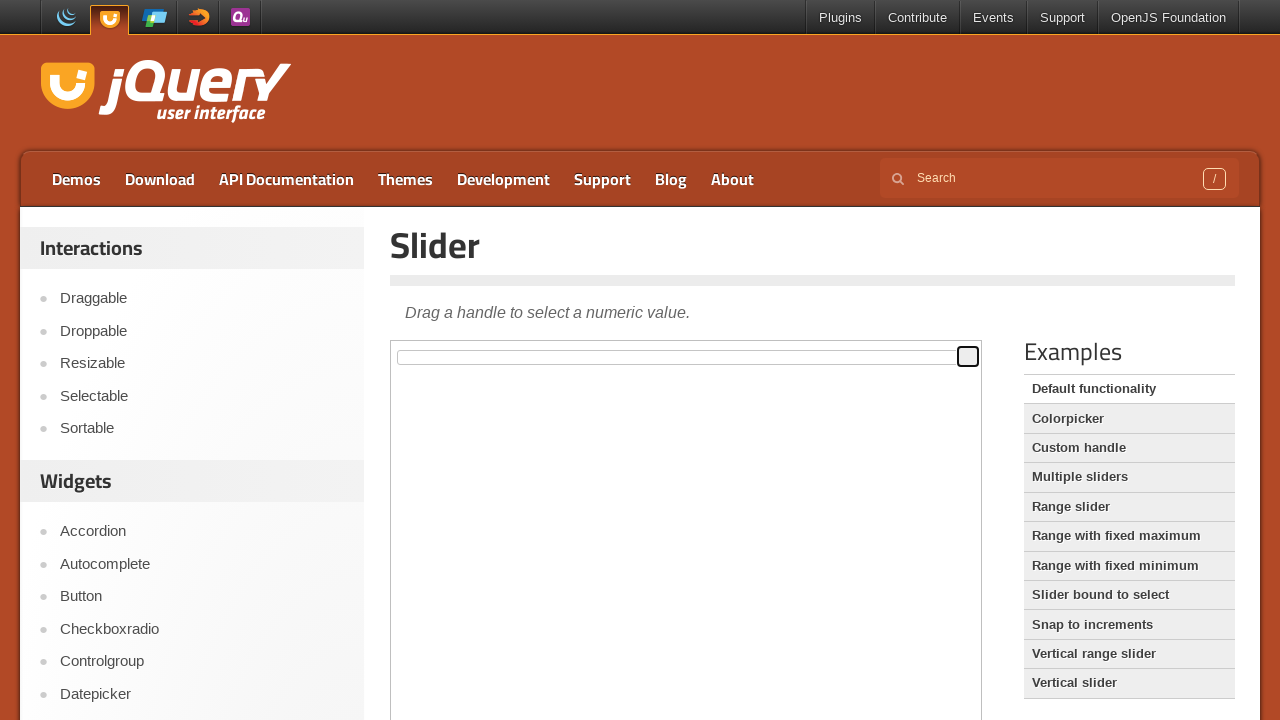

Pressed right arrow key (iteration 80/100) on iframe >> nth=0 >> internal:control=enter-frame >> div#slider > span
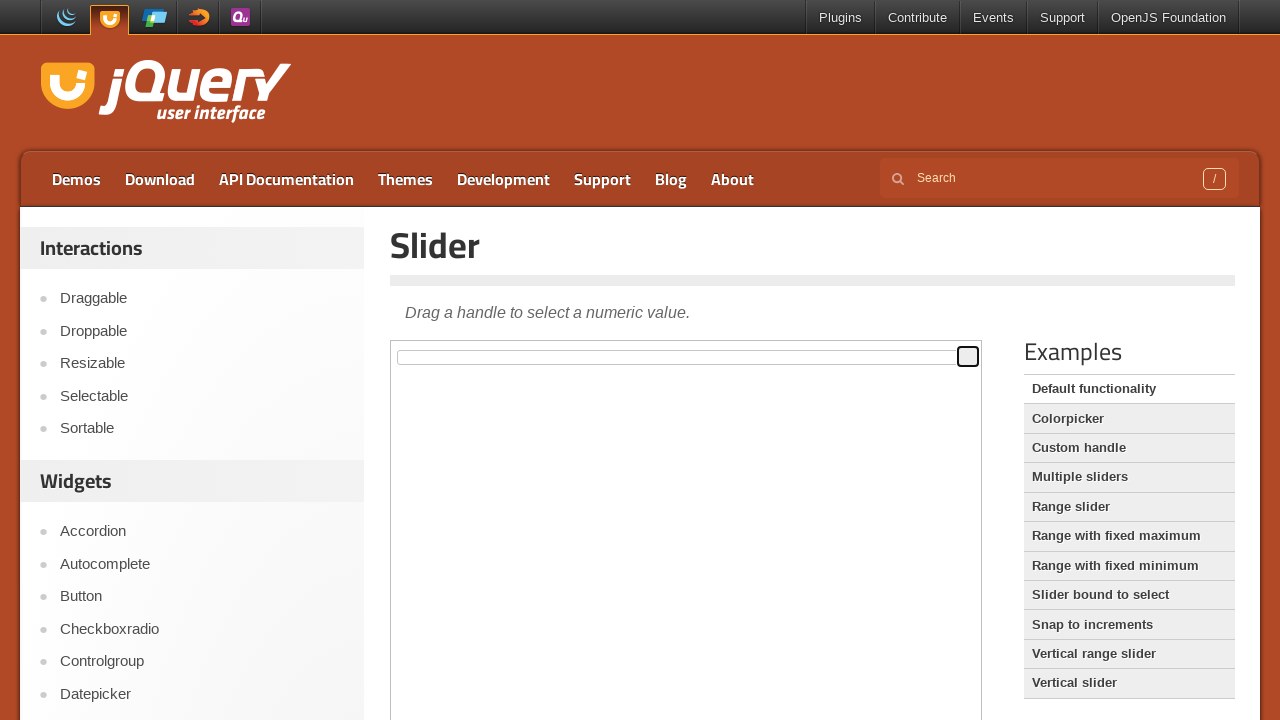

Dragged slider handle to the right (iteration 81/100) at (1009, 347)
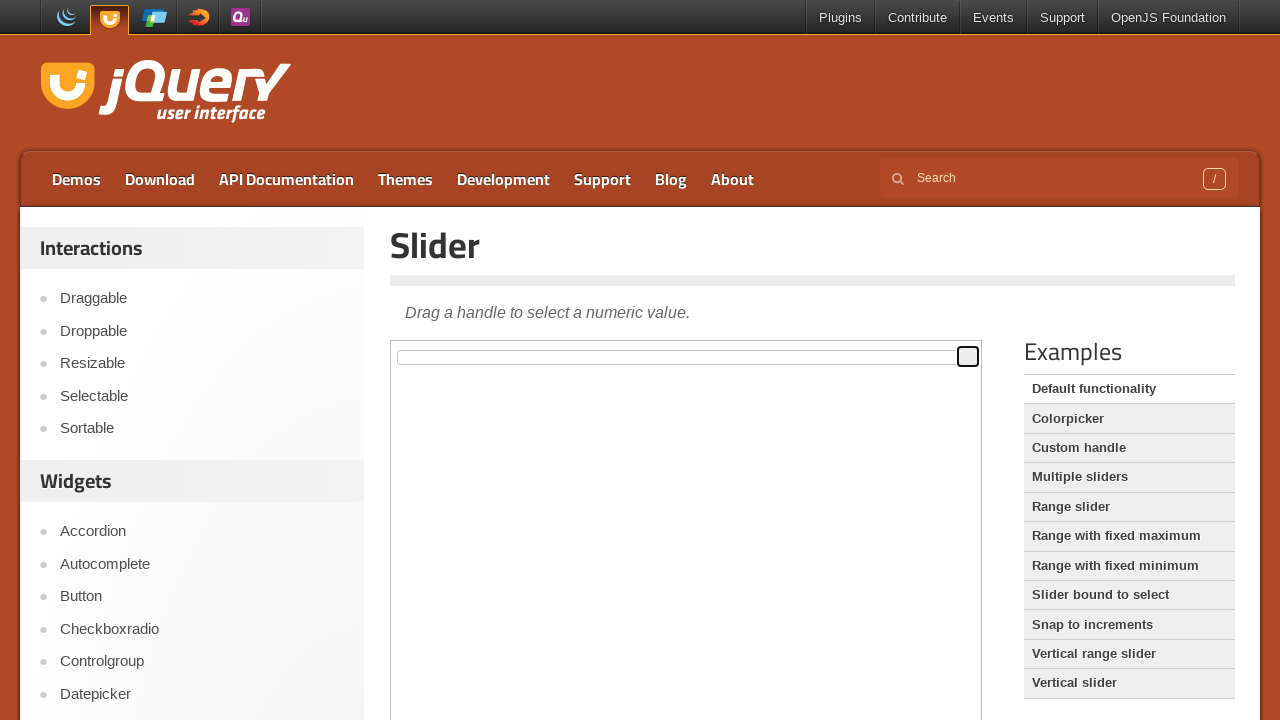

Waited 100ms between drag actions
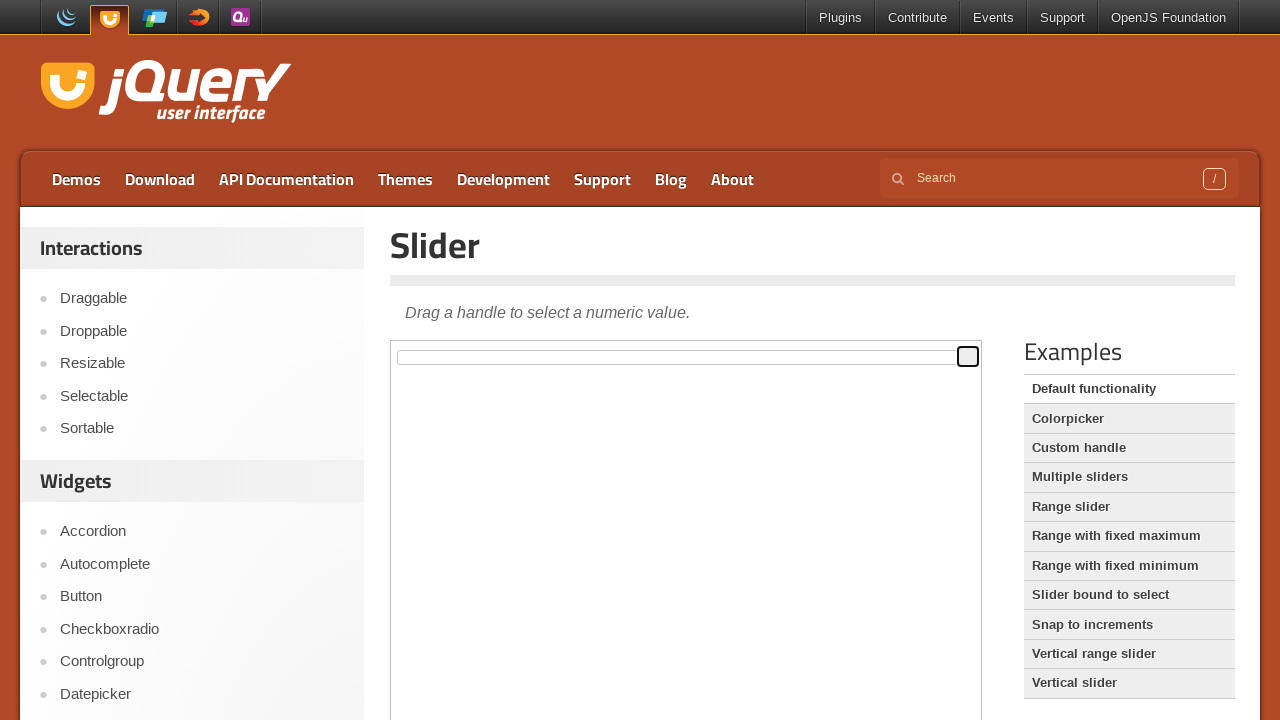

Pressed right arrow key (iteration 81/100) on iframe >> nth=0 >> internal:control=enter-frame >> div#slider > span
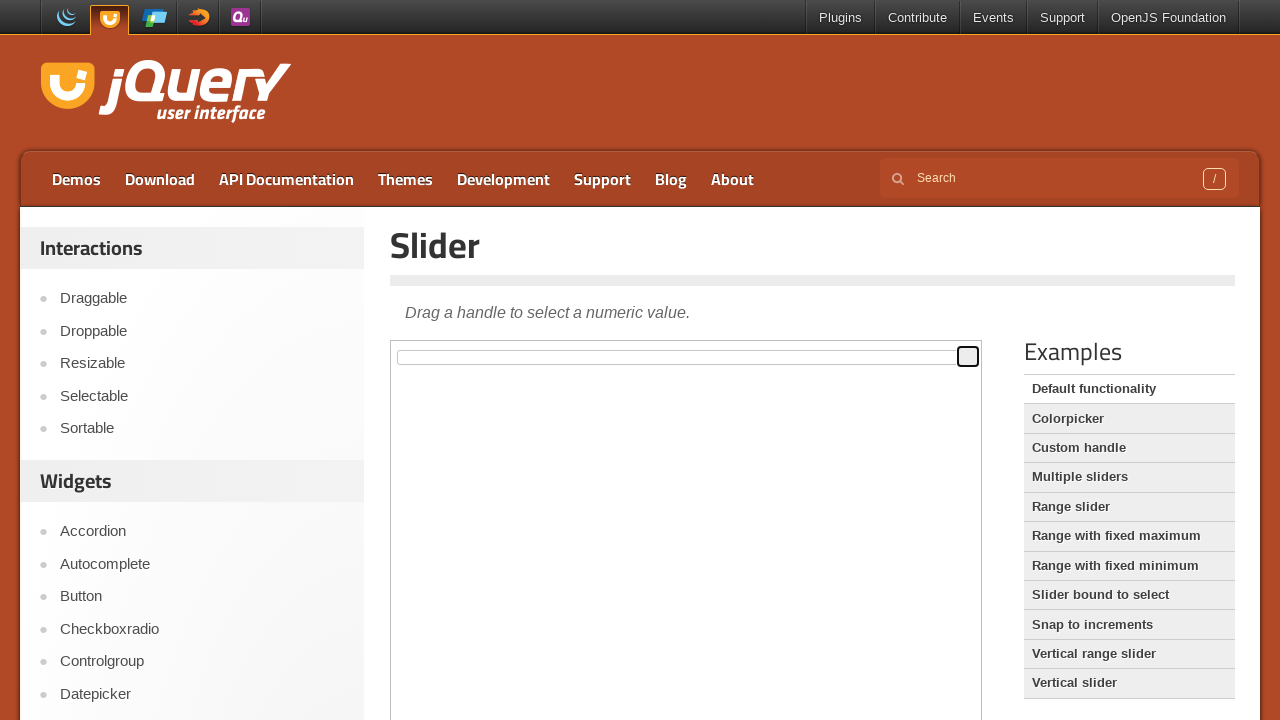

Dragged slider handle to the right (iteration 82/100) at (1009, 347)
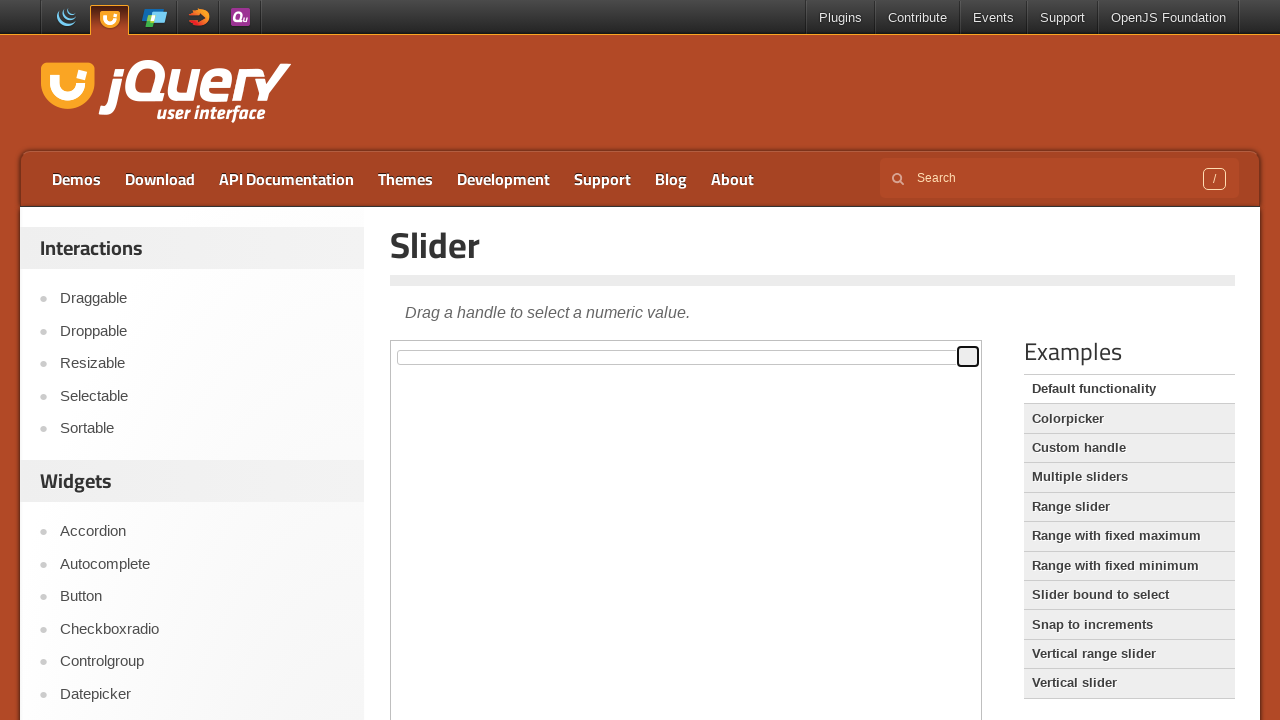

Waited 100ms between drag actions
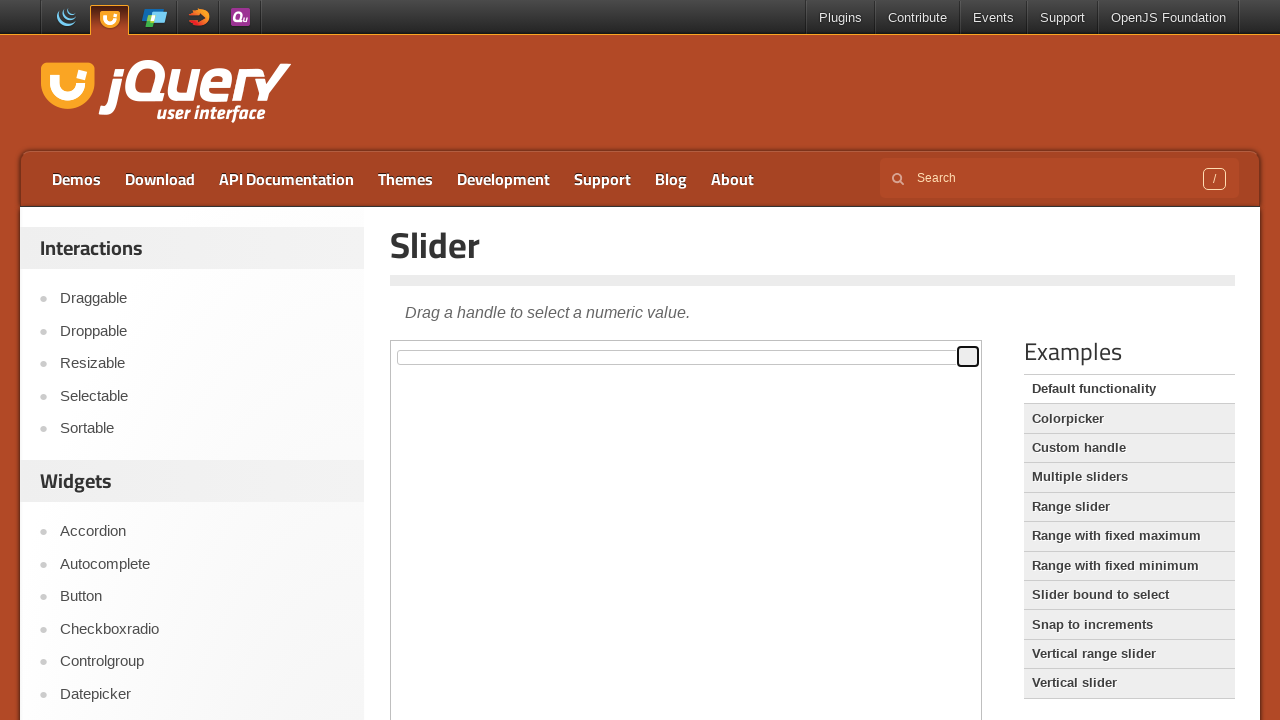

Pressed right arrow key (iteration 82/100) on iframe >> nth=0 >> internal:control=enter-frame >> div#slider > span
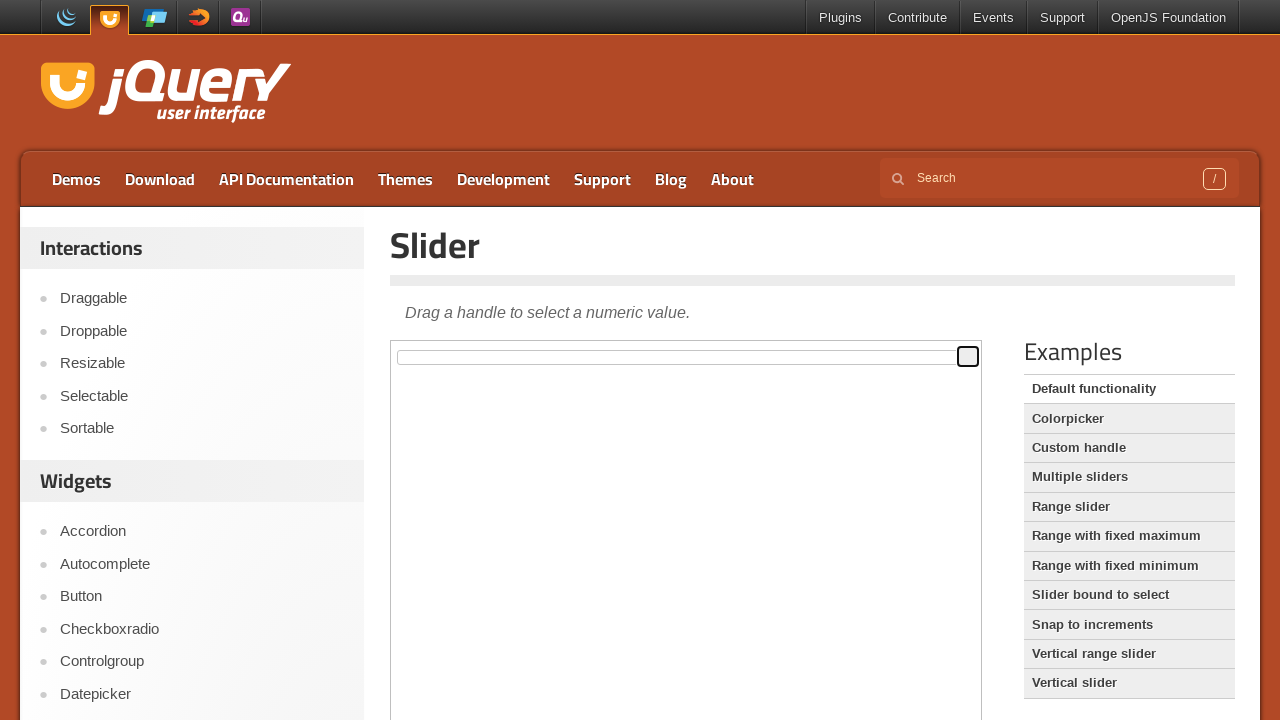

Dragged slider handle to the right (iteration 83/100) at (1009, 347)
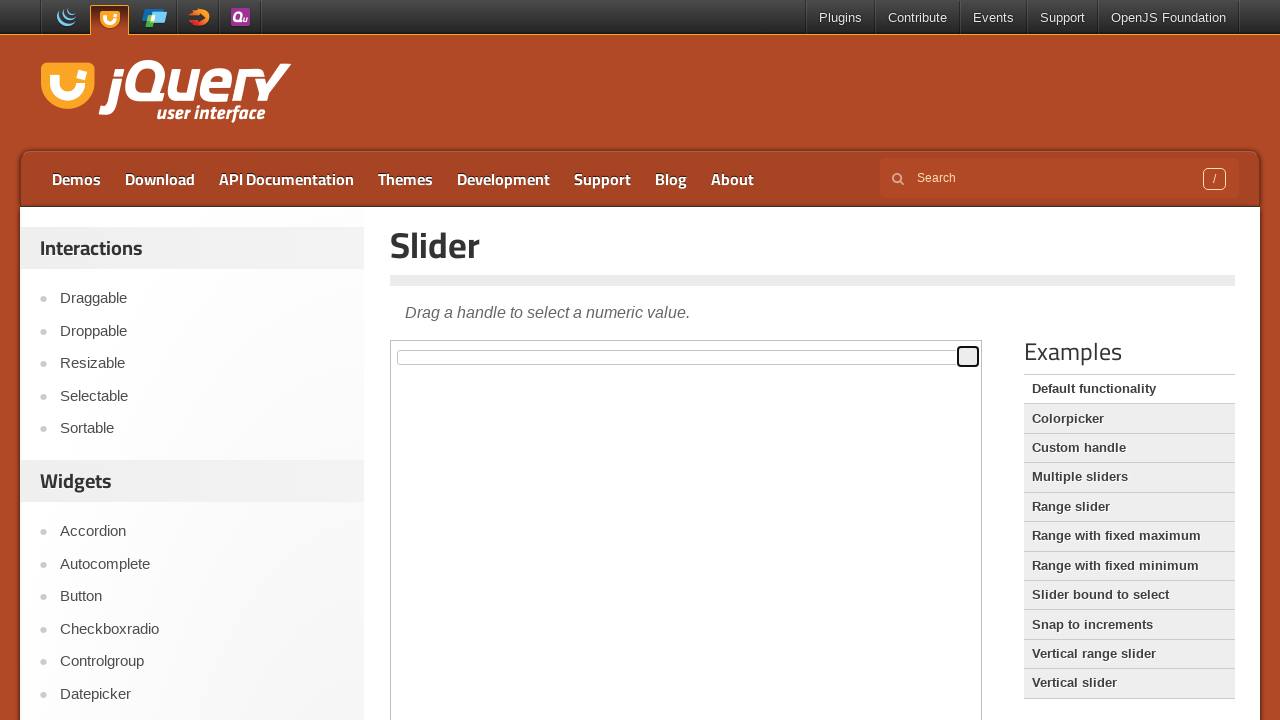

Waited 100ms between drag actions
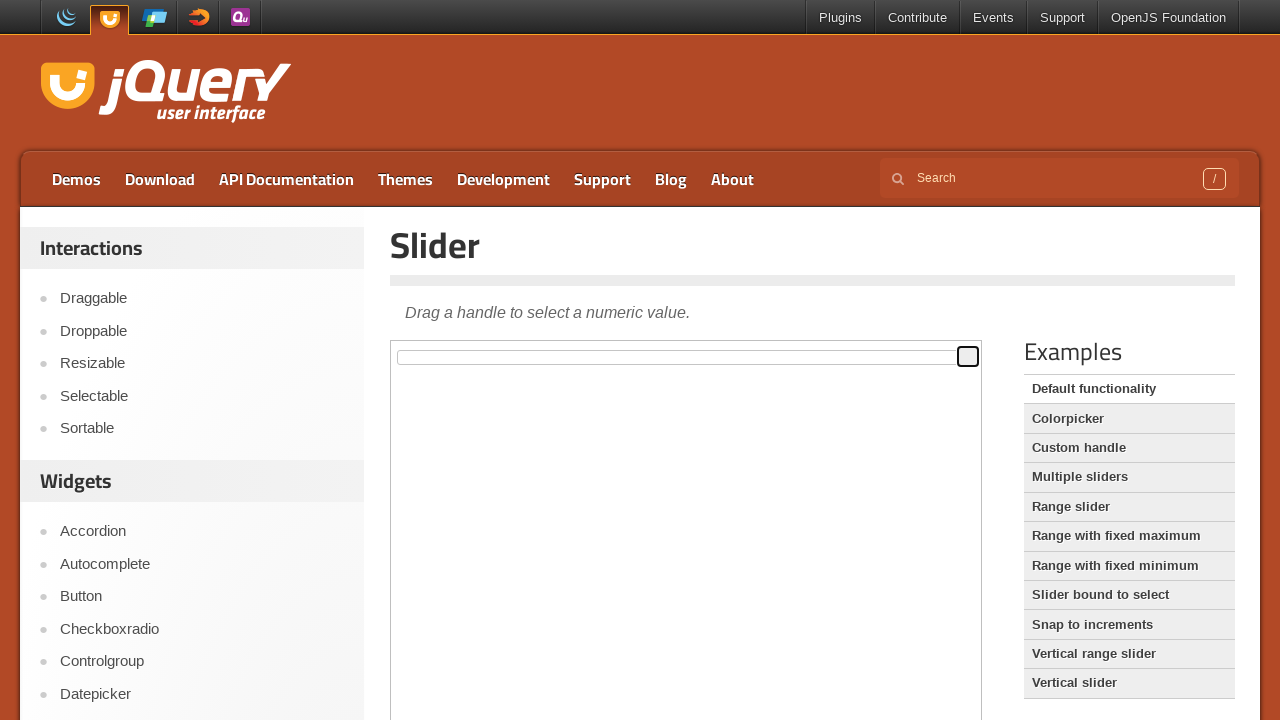

Pressed right arrow key (iteration 83/100) on iframe >> nth=0 >> internal:control=enter-frame >> div#slider > span
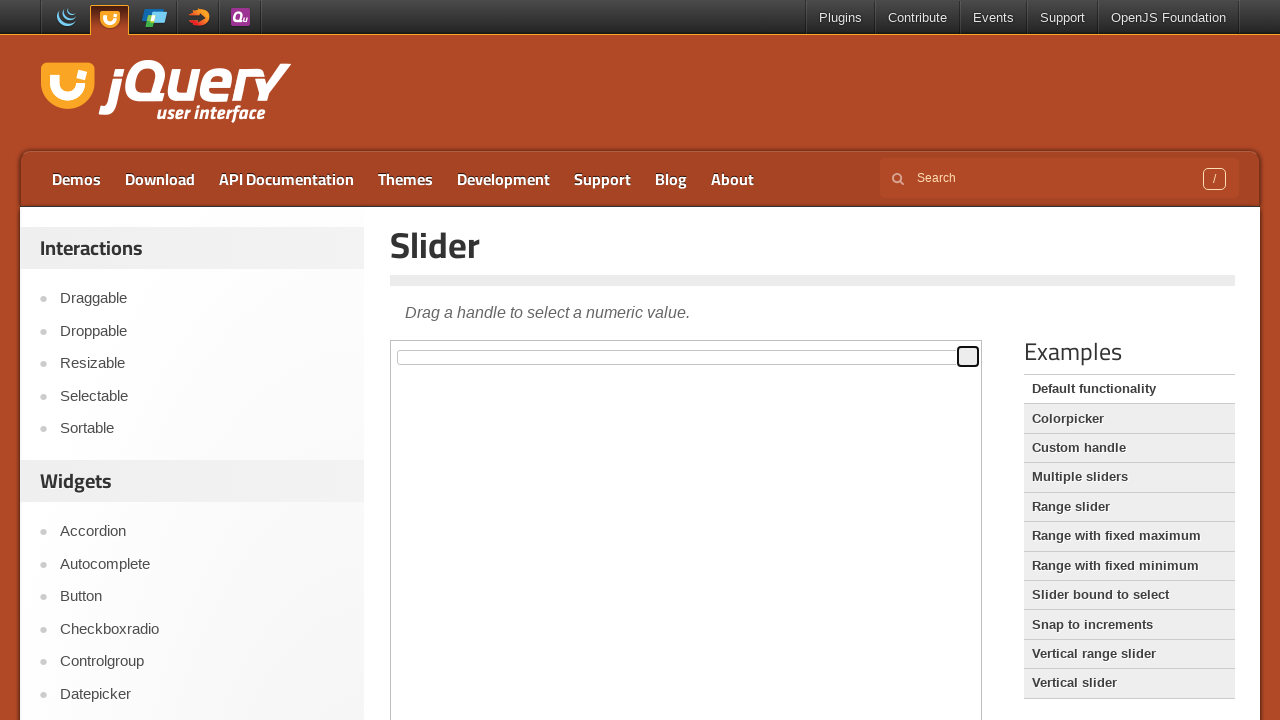

Dragged slider handle to the right (iteration 84/100) at (1009, 347)
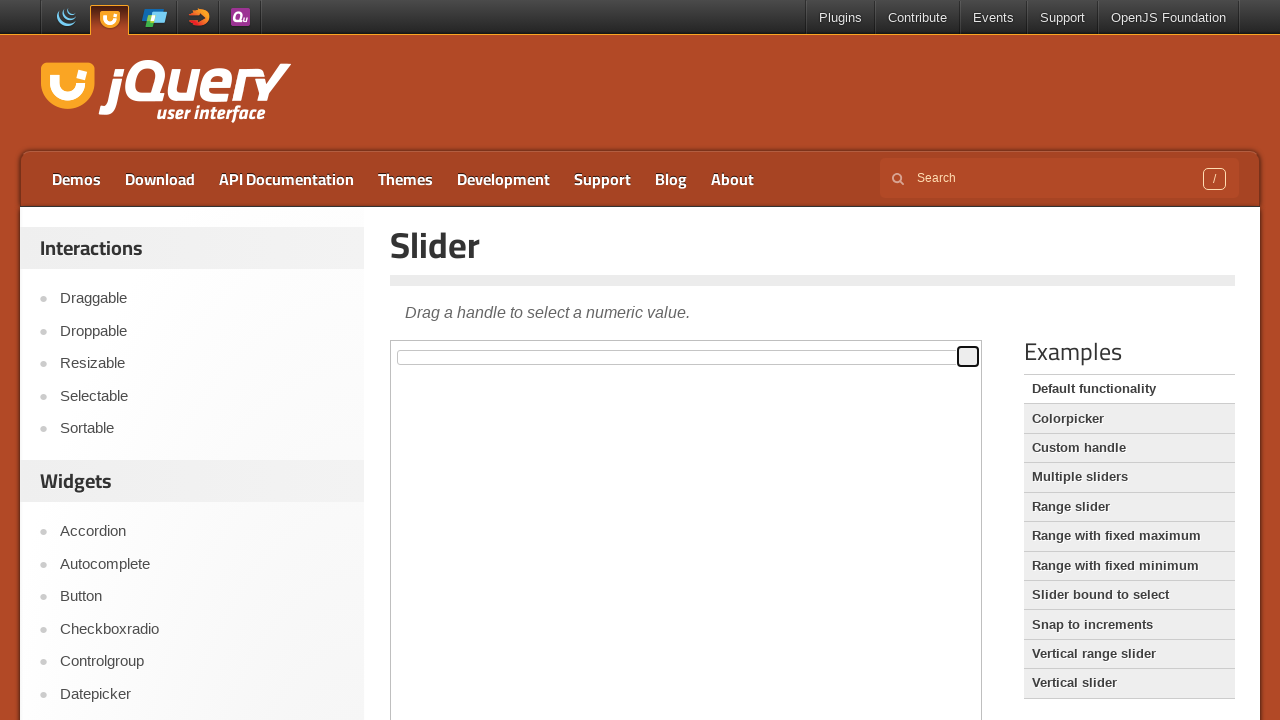

Waited 100ms between drag actions
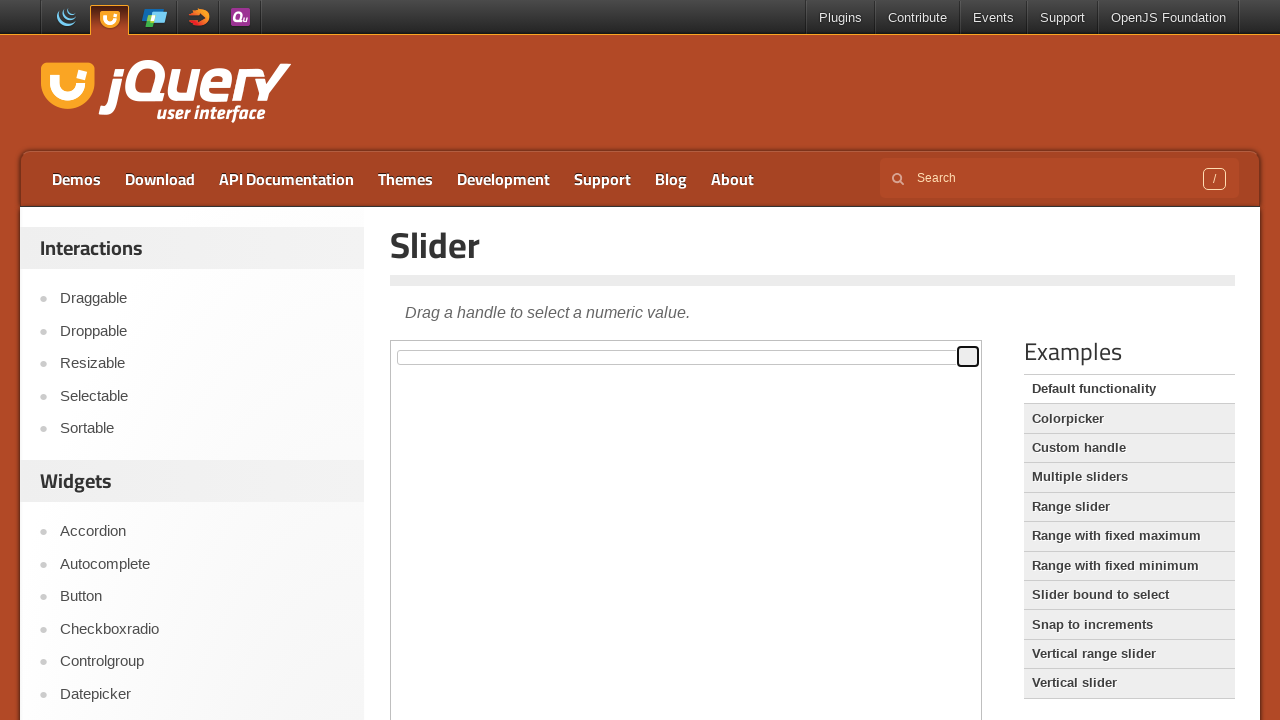

Pressed right arrow key (iteration 84/100) on iframe >> nth=0 >> internal:control=enter-frame >> div#slider > span
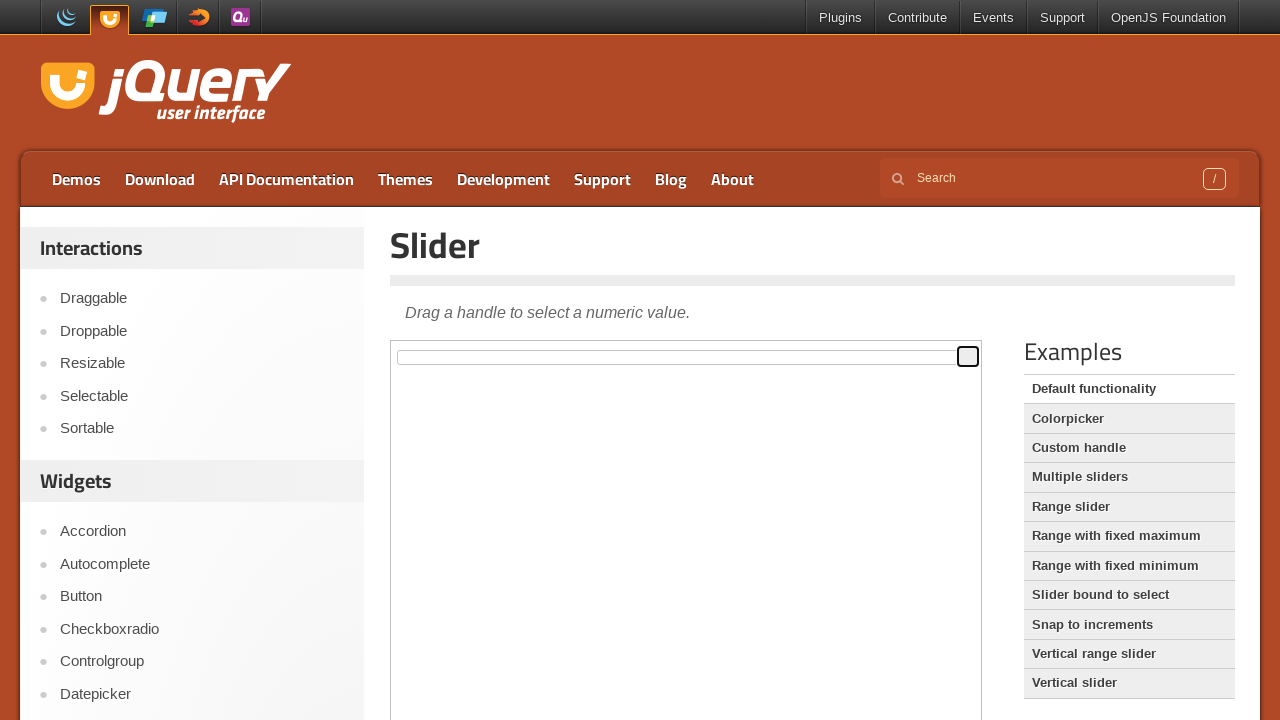

Dragged slider handle to the right (iteration 85/100) at (1009, 347)
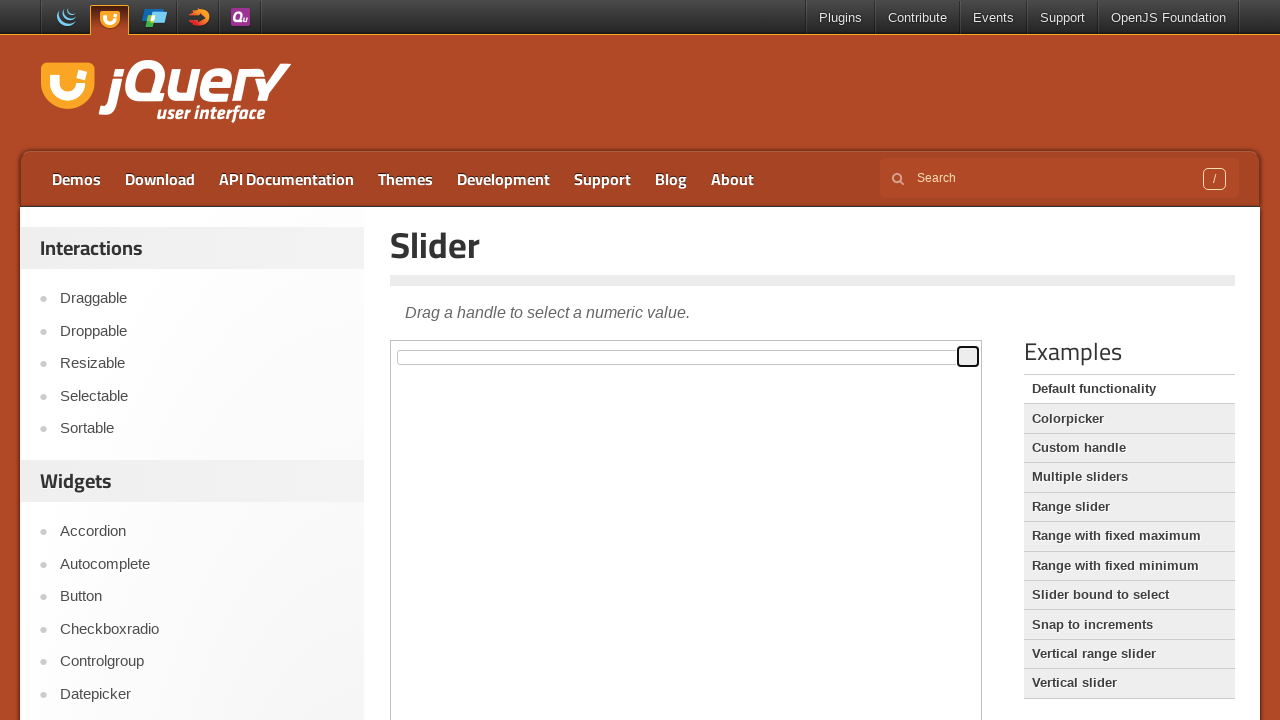

Waited 100ms between drag actions
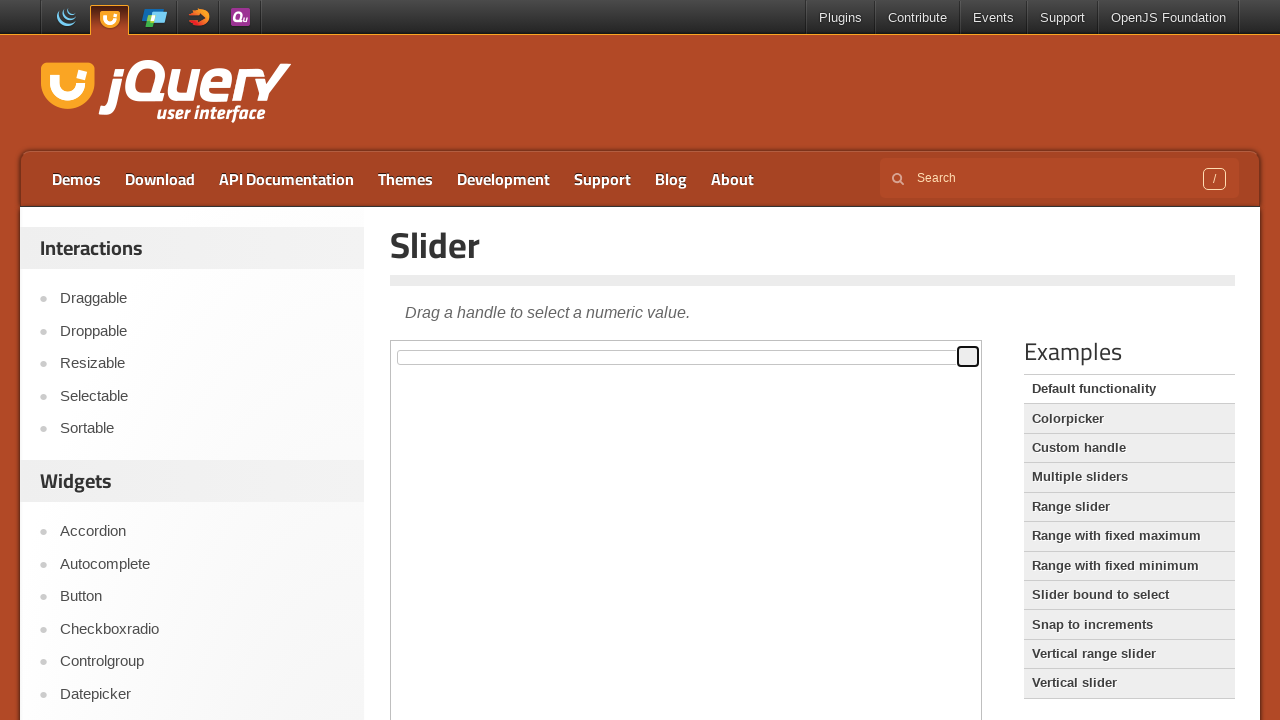

Pressed right arrow key (iteration 85/100) on iframe >> nth=0 >> internal:control=enter-frame >> div#slider > span
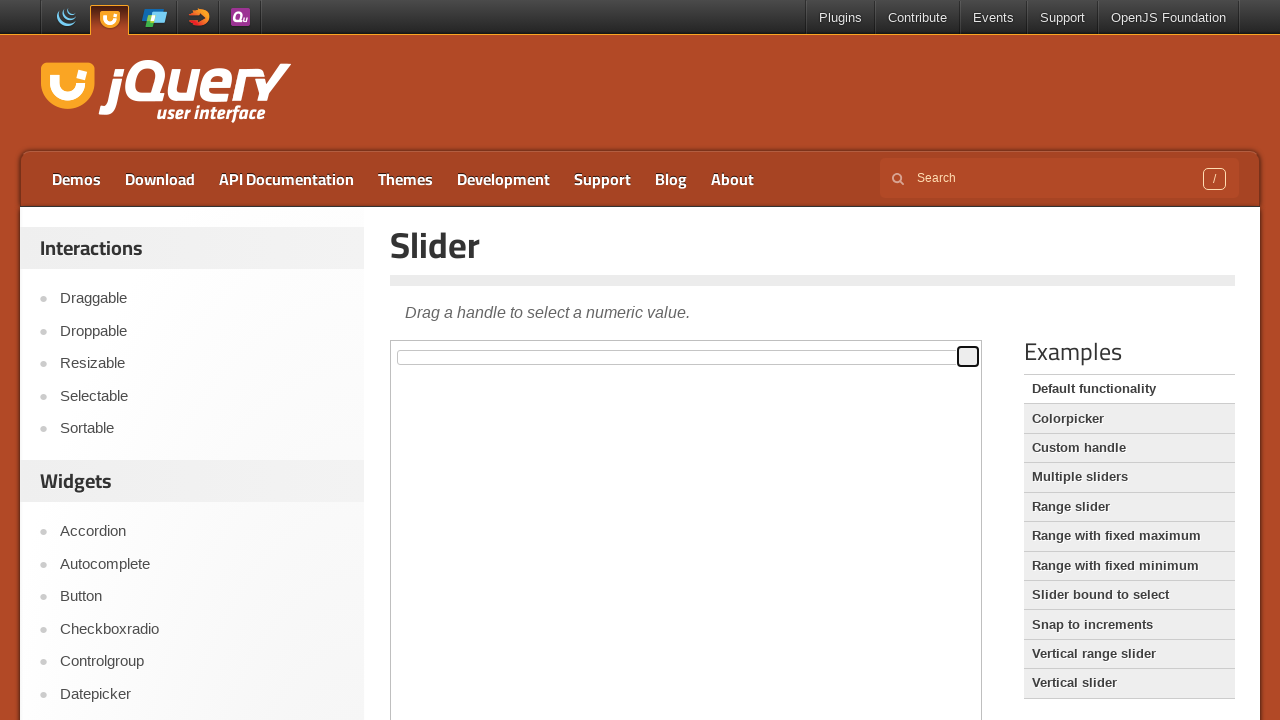

Dragged slider handle to the right (iteration 86/100) at (1009, 347)
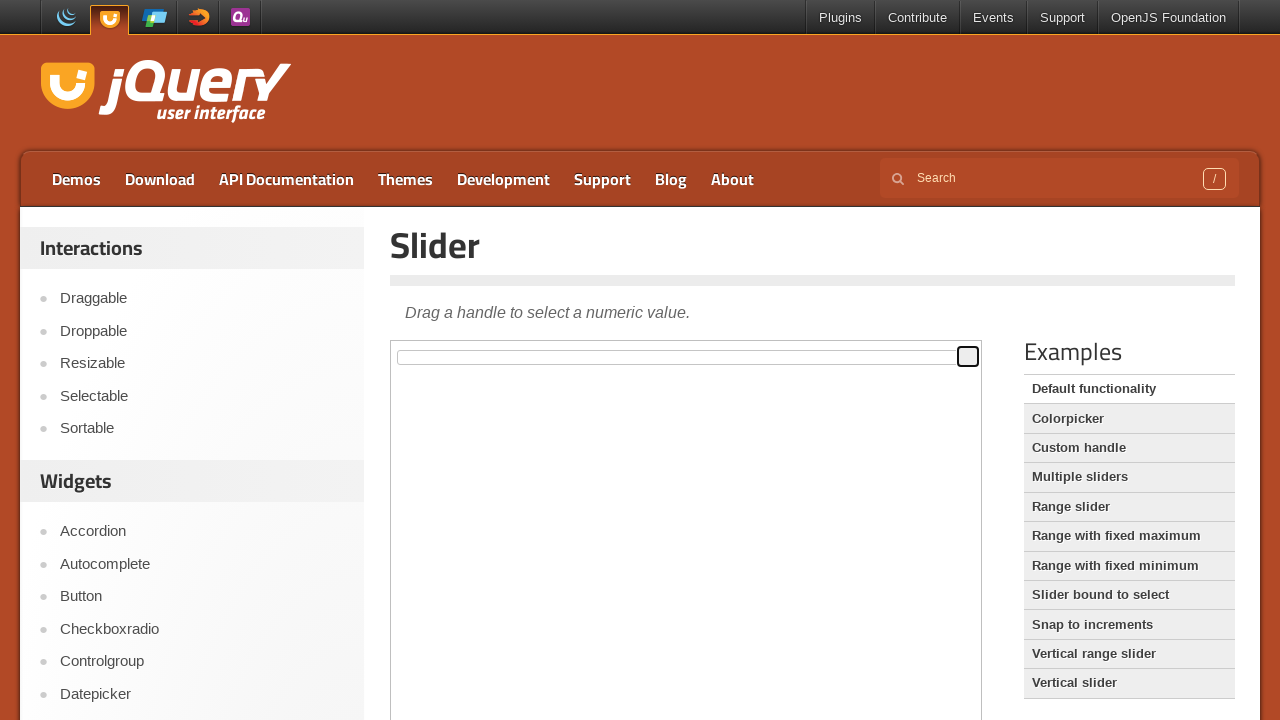

Waited 100ms between drag actions
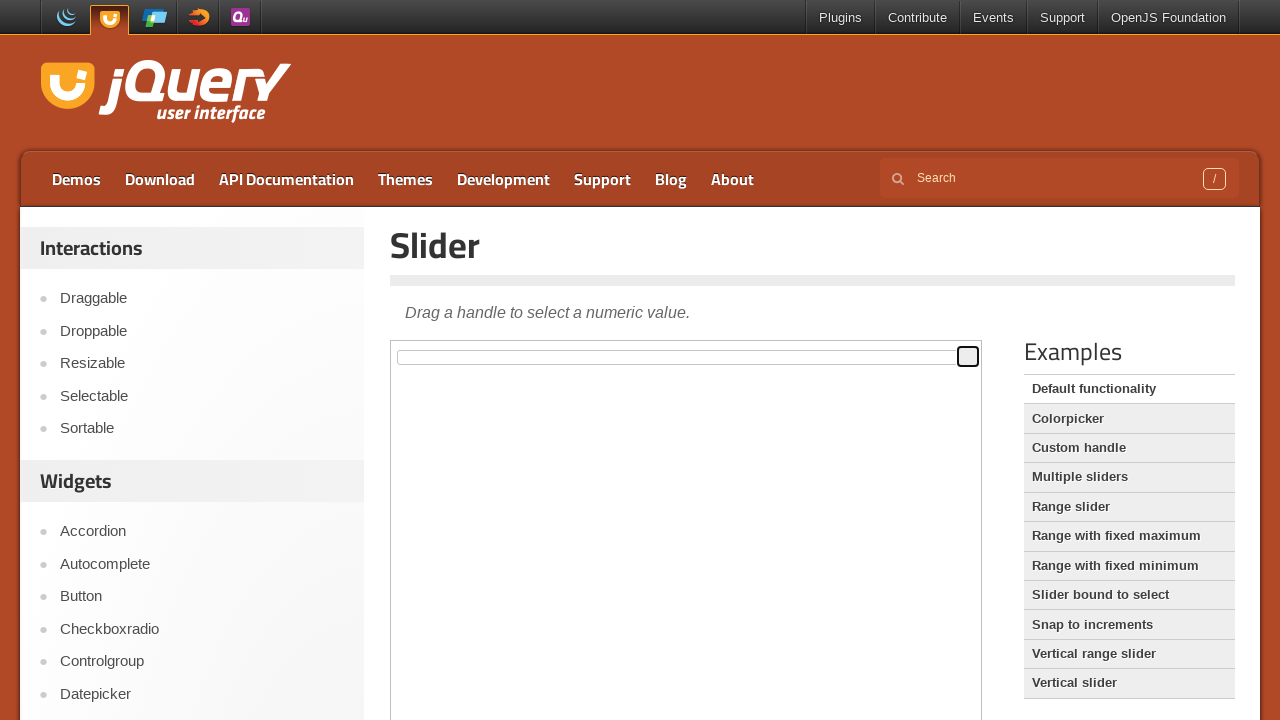

Pressed right arrow key (iteration 86/100) on iframe >> nth=0 >> internal:control=enter-frame >> div#slider > span
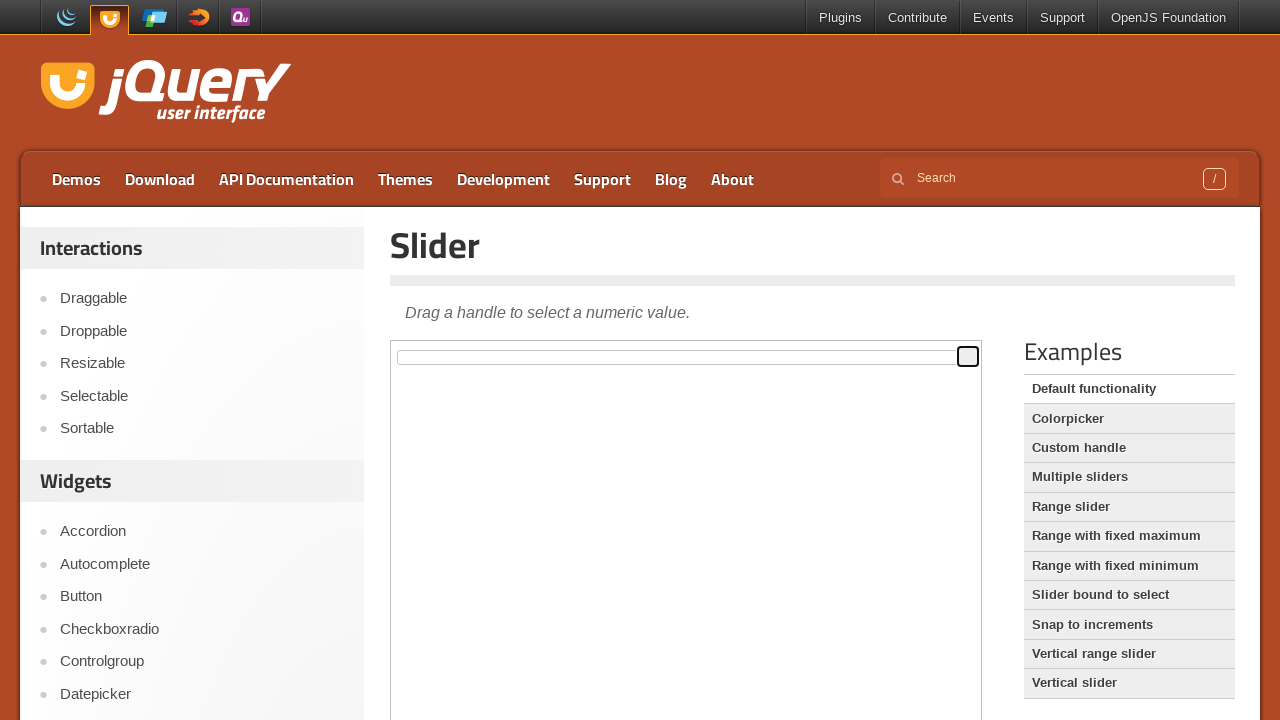

Dragged slider handle to the right (iteration 87/100) at (1009, 347)
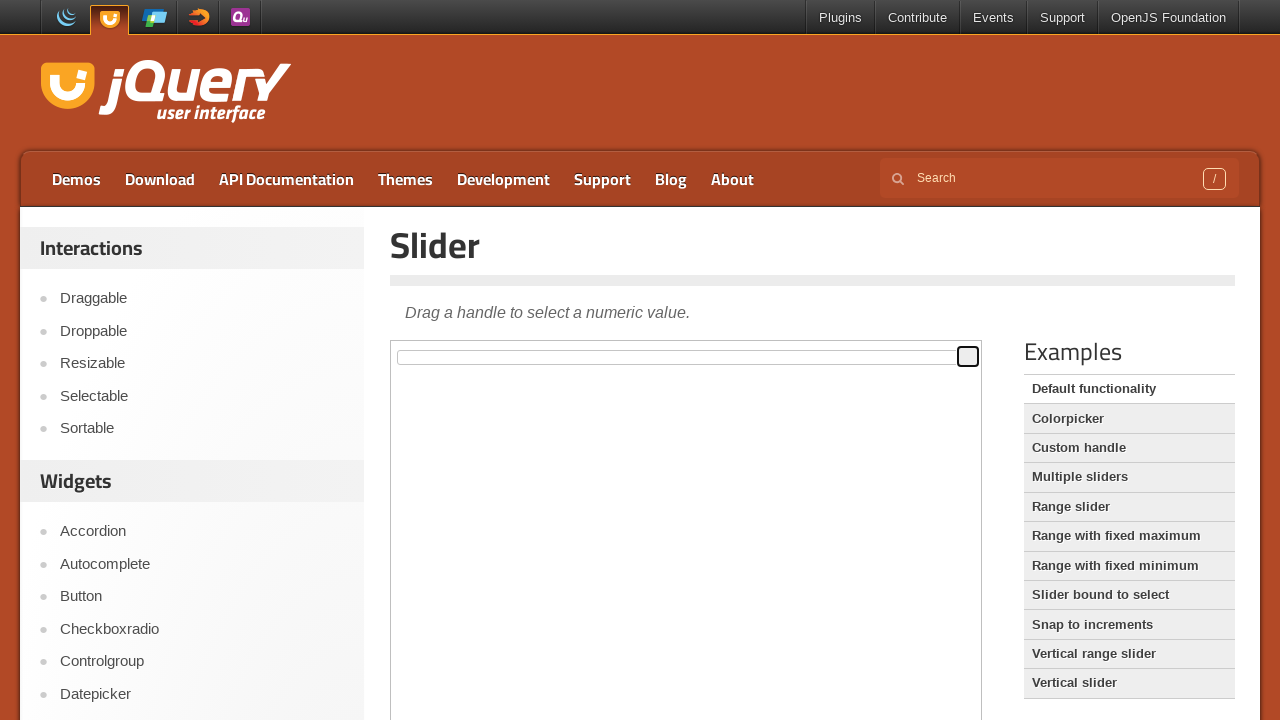

Waited 100ms between drag actions
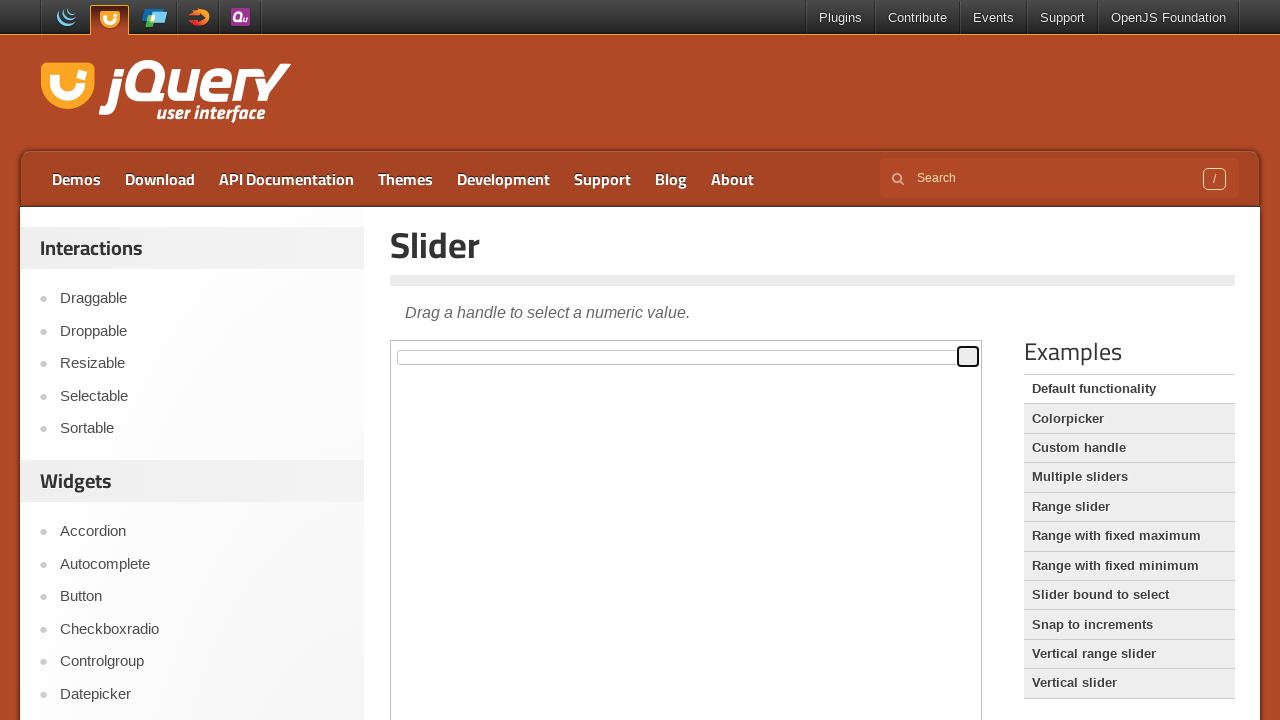

Pressed right arrow key (iteration 87/100) on iframe >> nth=0 >> internal:control=enter-frame >> div#slider > span
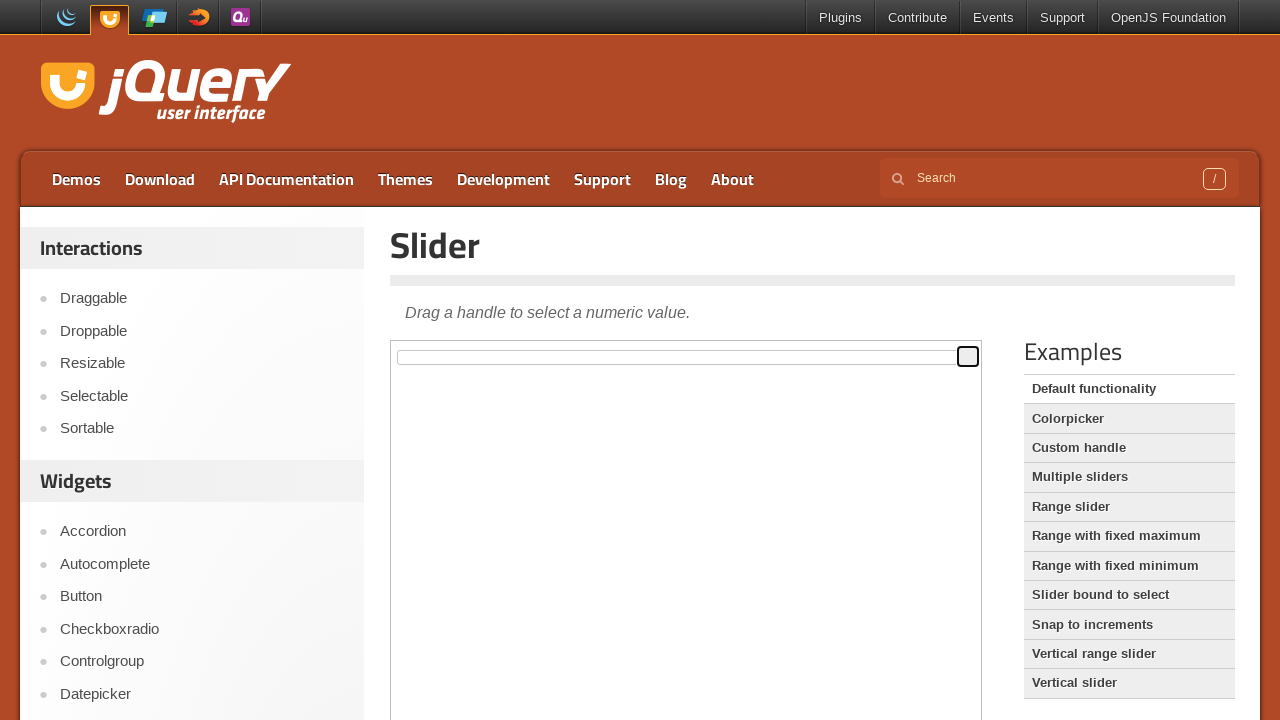

Dragged slider handle to the right (iteration 88/100) at (1009, 347)
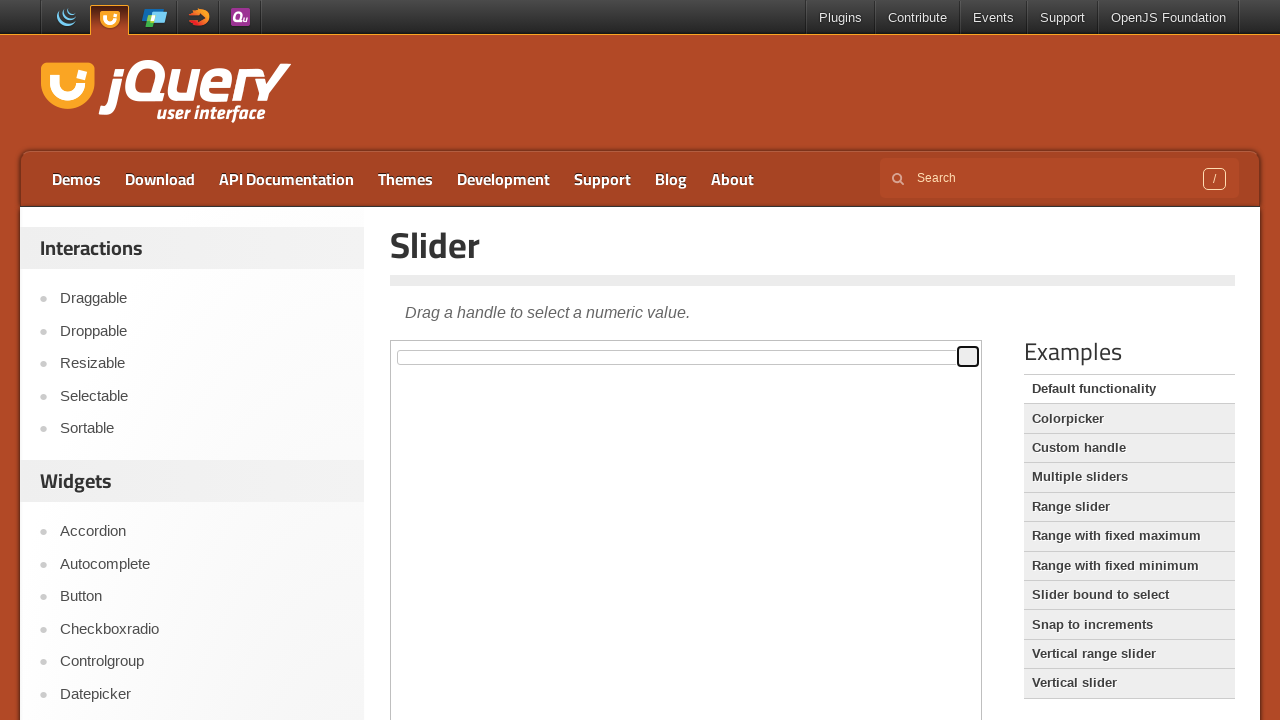

Waited 100ms between drag actions
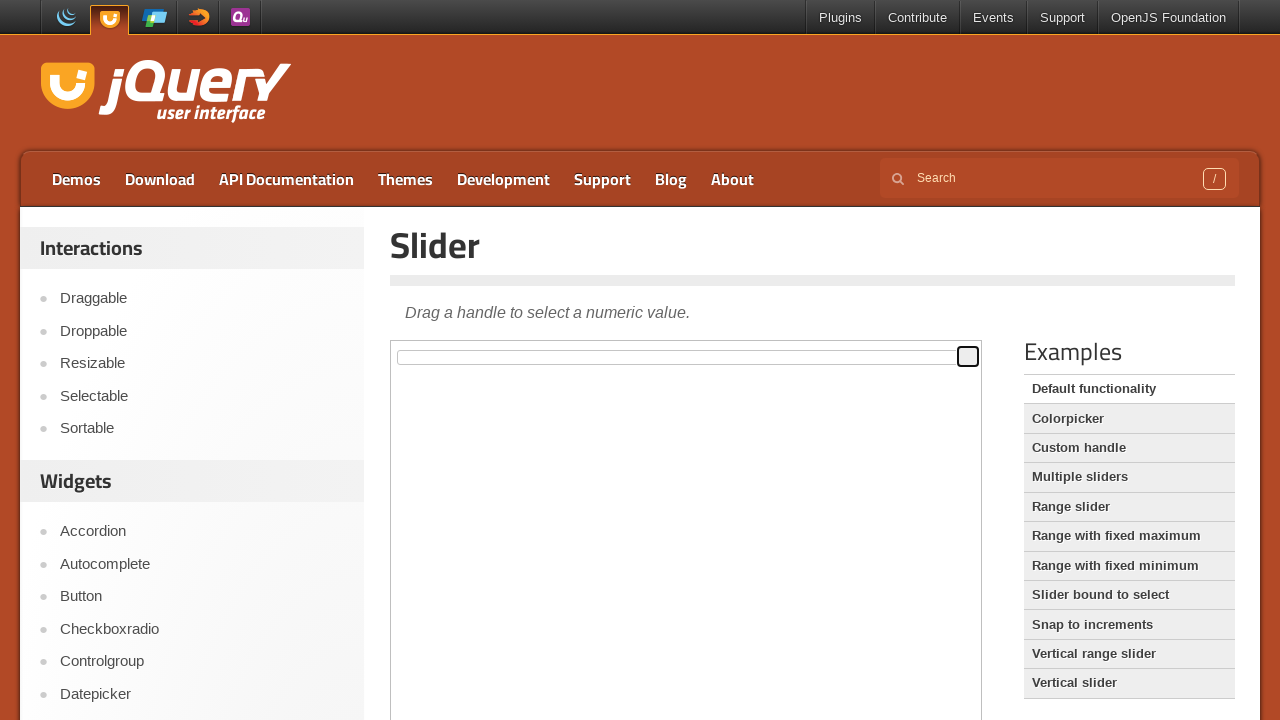

Pressed right arrow key (iteration 88/100) on iframe >> nth=0 >> internal:control=enter-frame >> div#slider > span
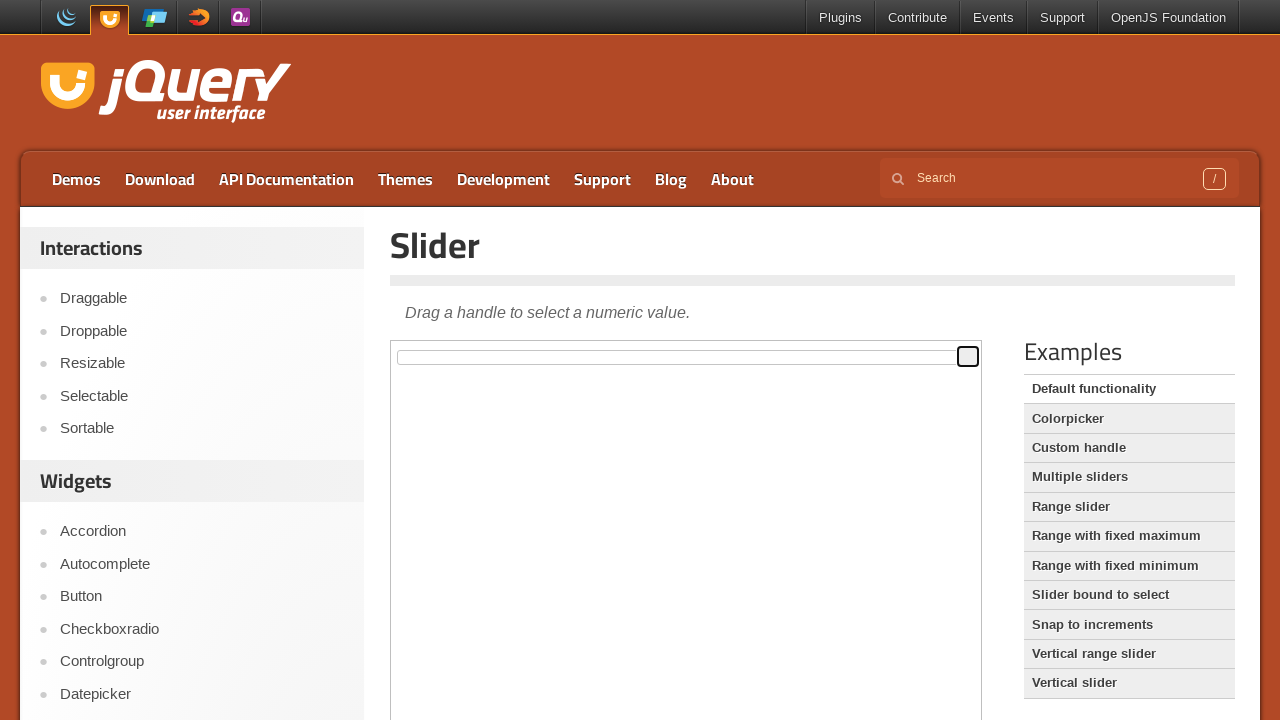

Dragged slider handle to the right (iteration 89/100) at (1009, 347)
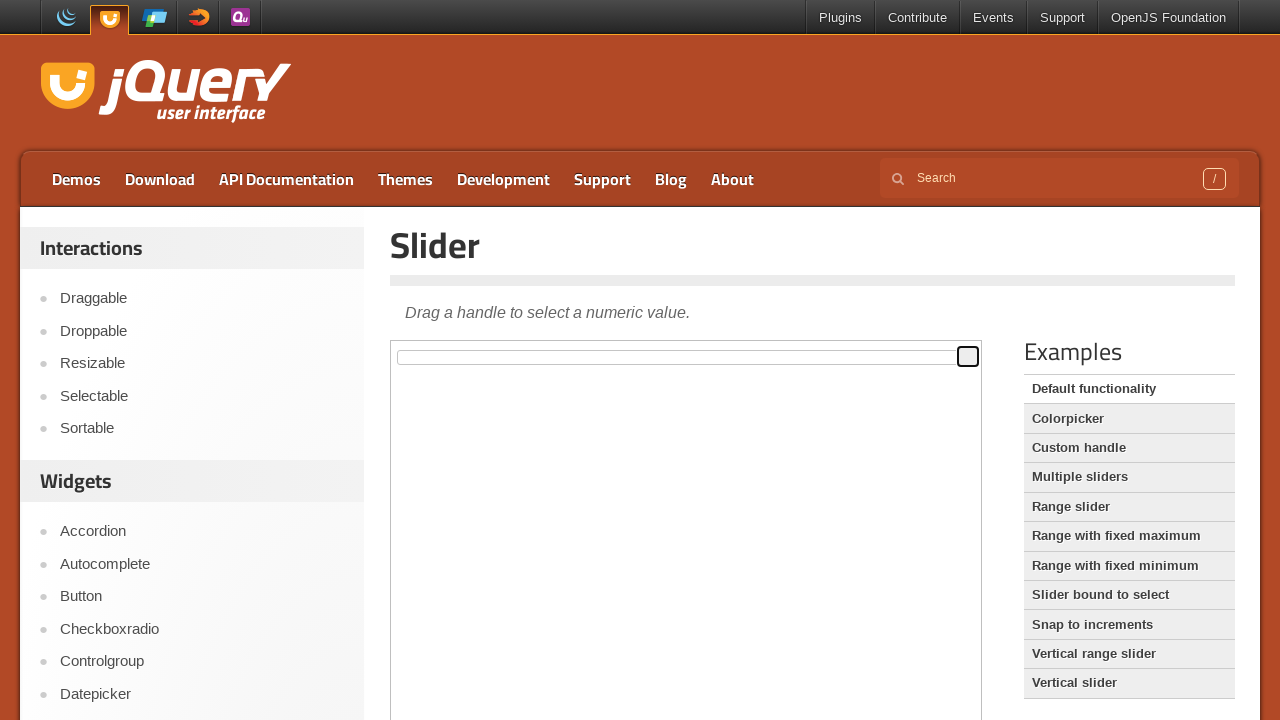

Waited 100ms between drag actions
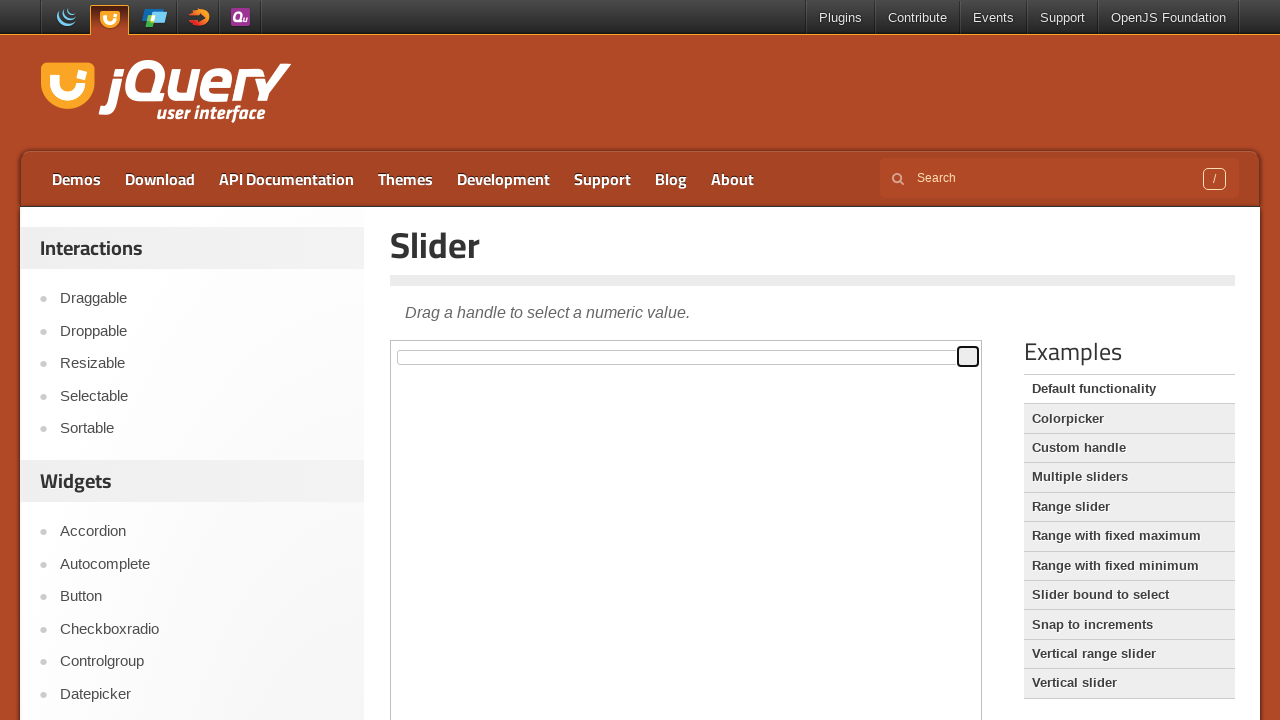

Pressed right arrow key (iteration 89/100) on iframe >> nth=0 >> internal:control=enter-frame >> div#slider > span
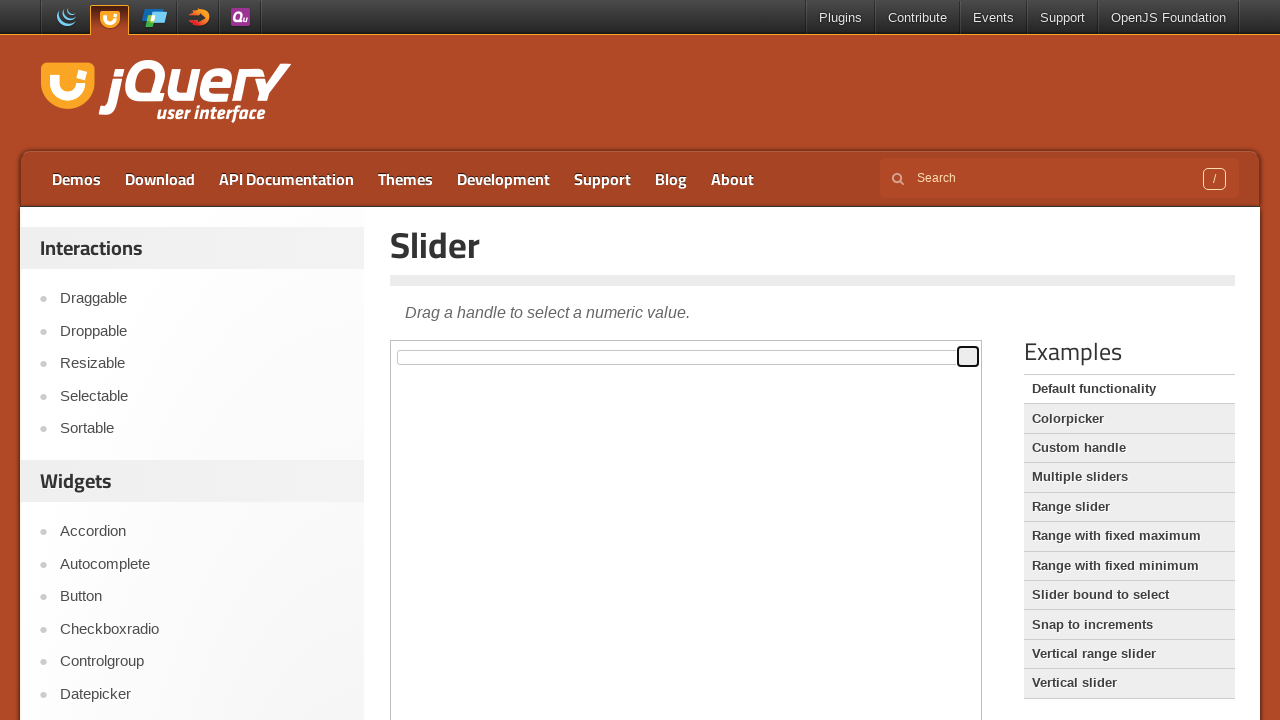

Dragged slider handle to the right (iteration 90/100) at (1009, 347)
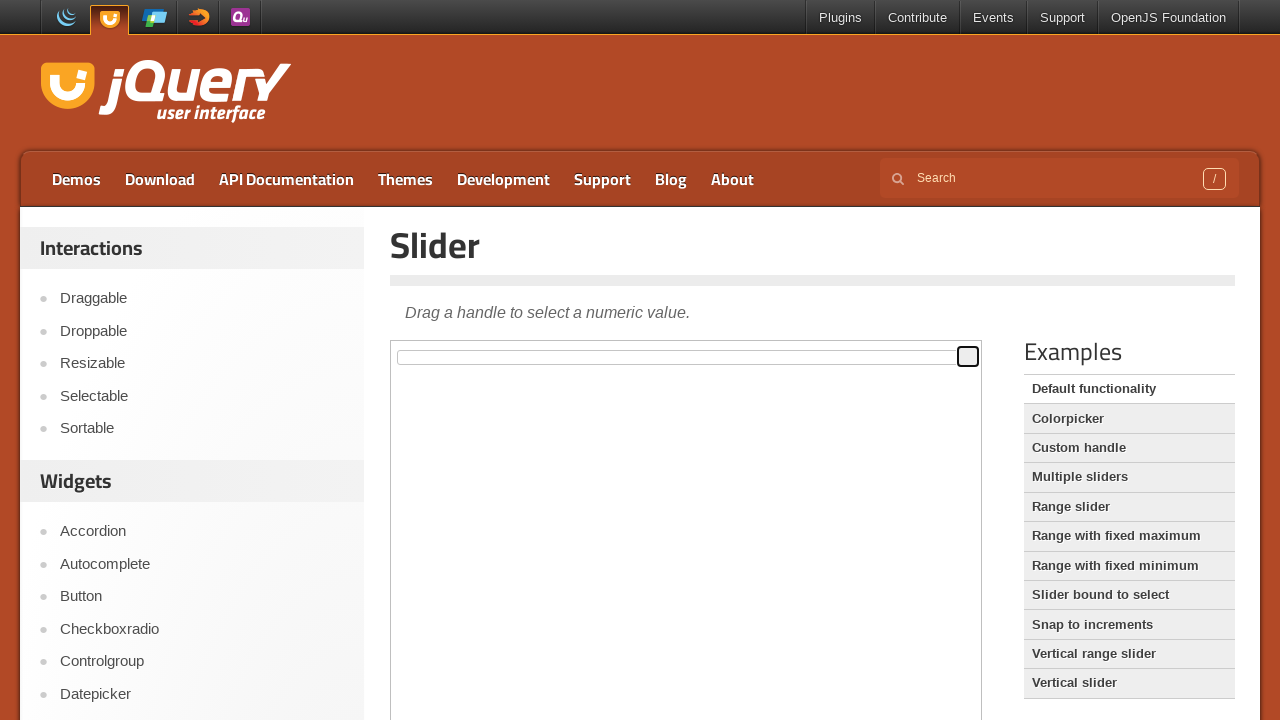

Waited 100ms between drag actions
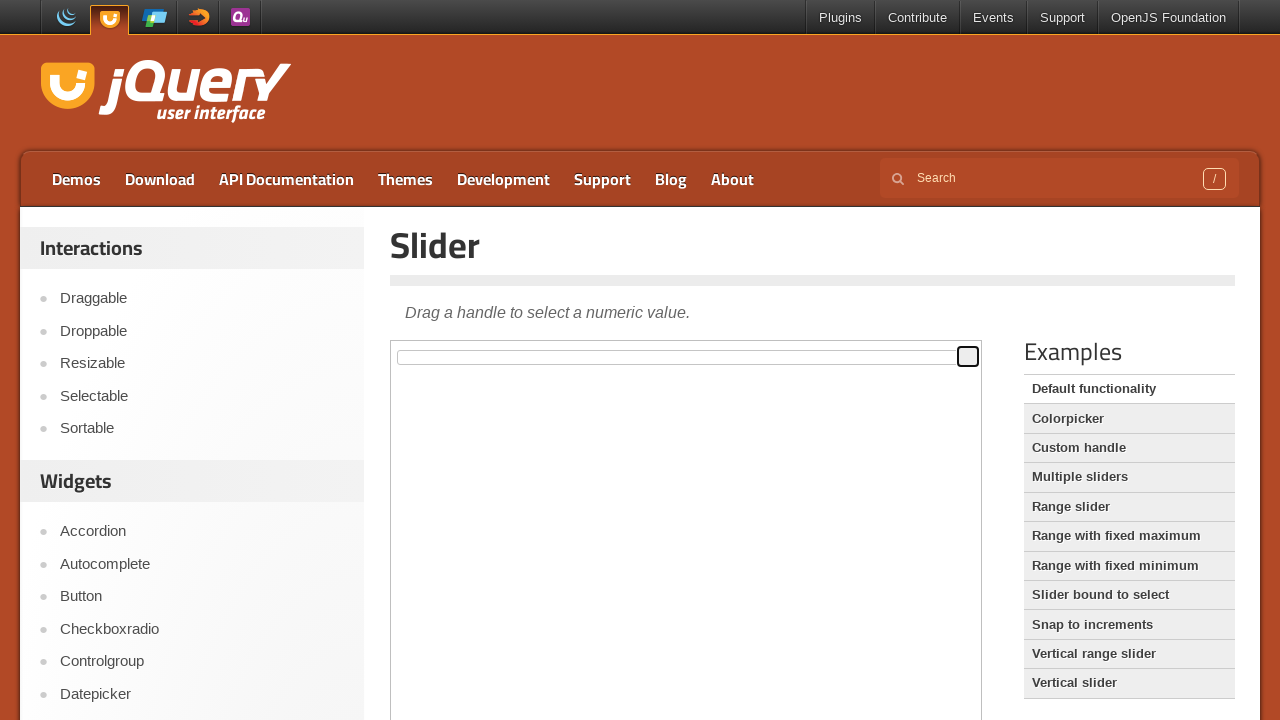

Pressed right arrow key (iteration 90/100) on iframe >> nth=0 >> internal:control=enter-frame >> div#slider > span
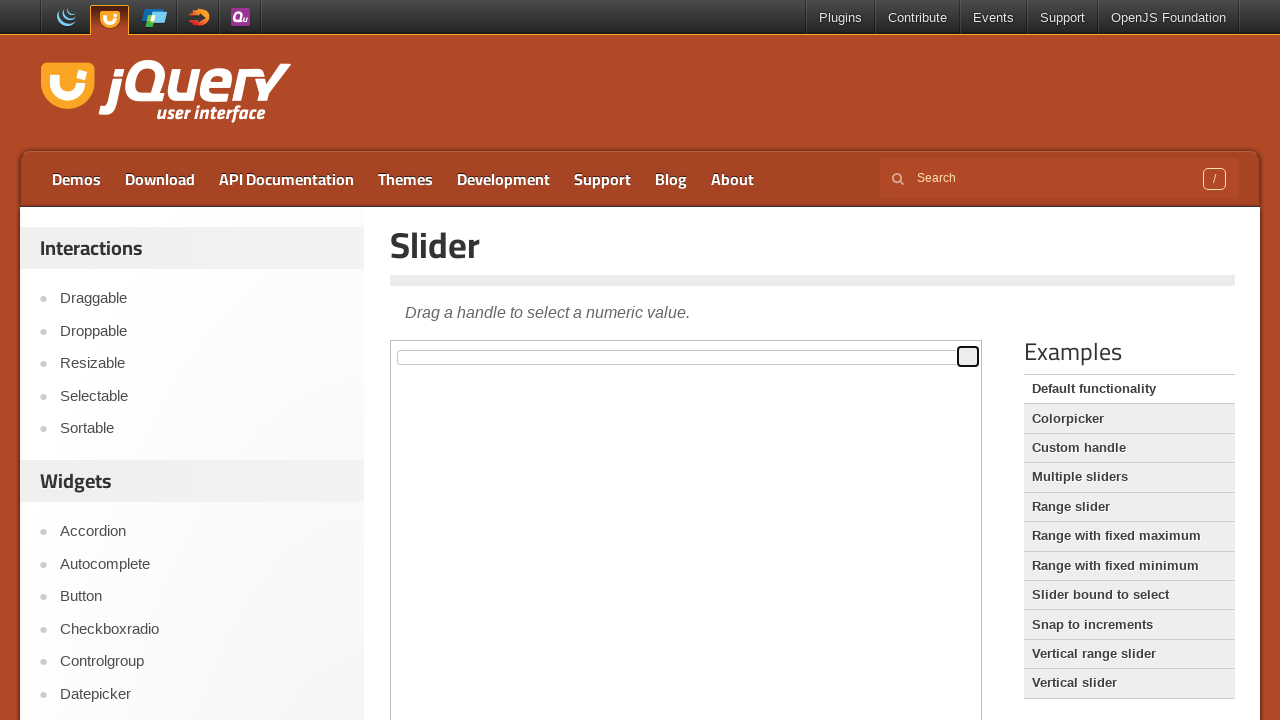

Dragged slider handle to the right (iteration 91/100) at (1009, 347)
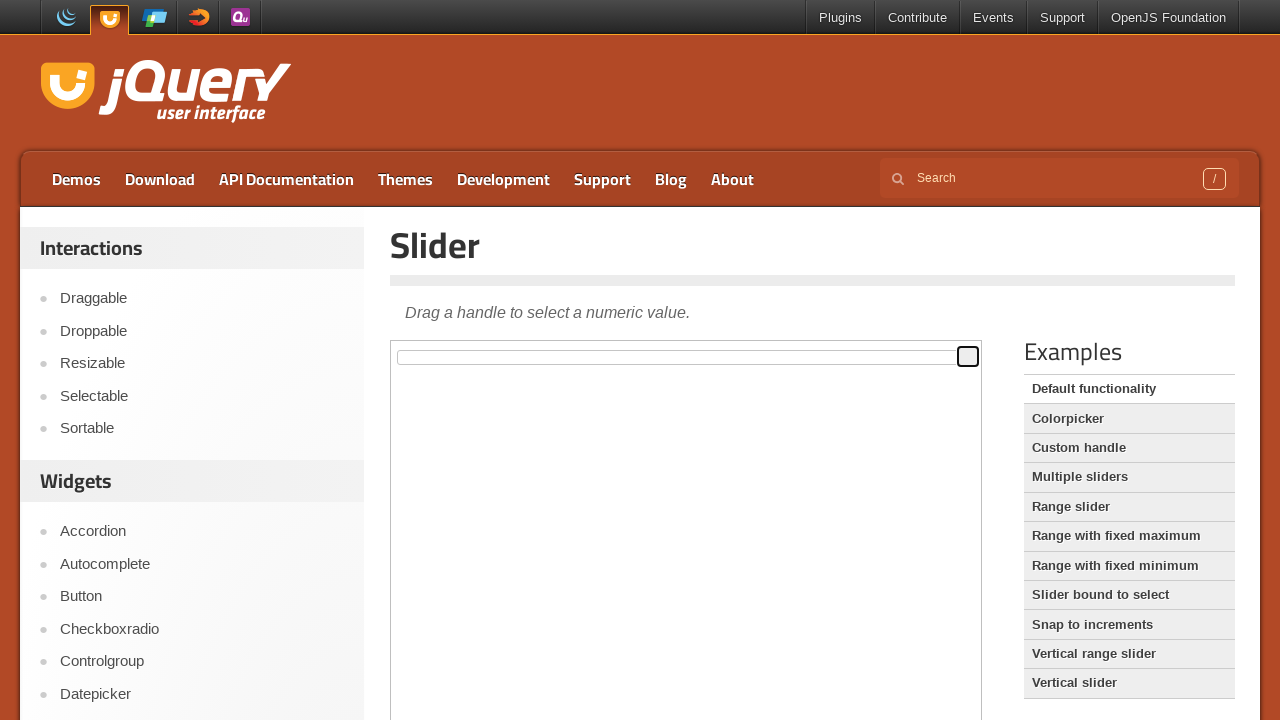

Waited 100ms between drag actions
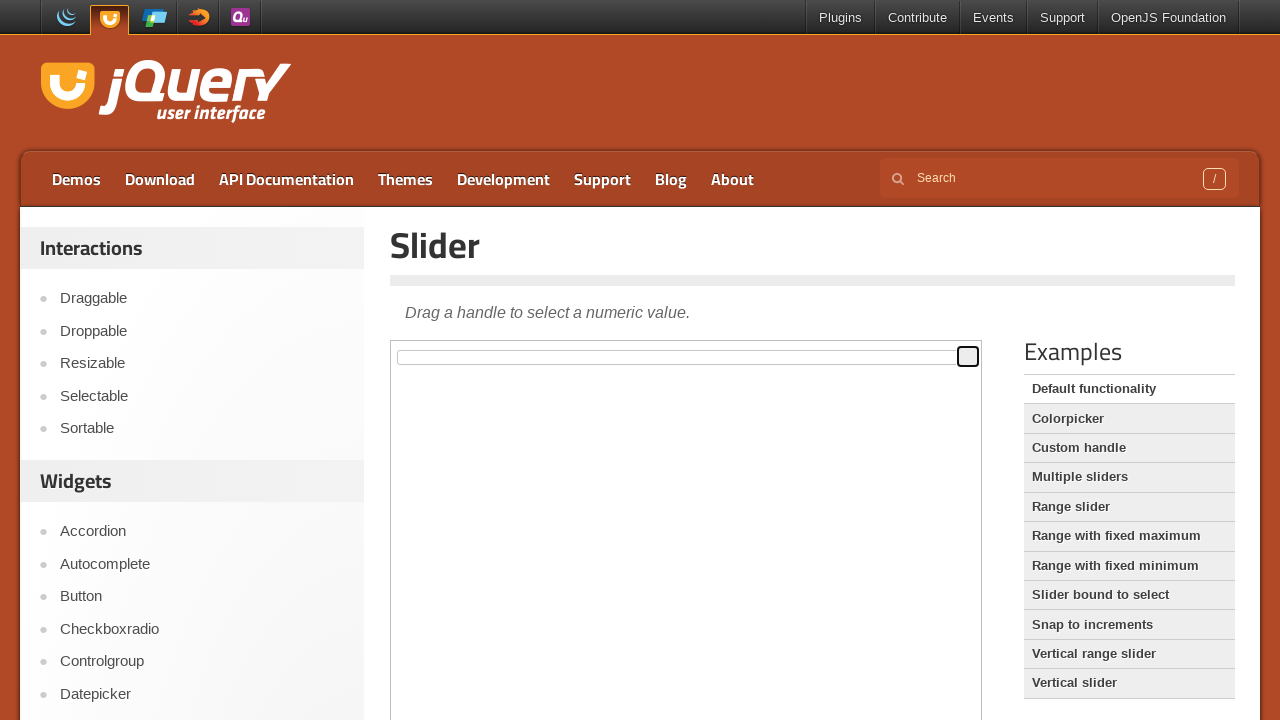

Pressed right arrow key (iteration 91/100) on iframe >> nth=0 >> internal:control=enter-frame >> div#slider > span
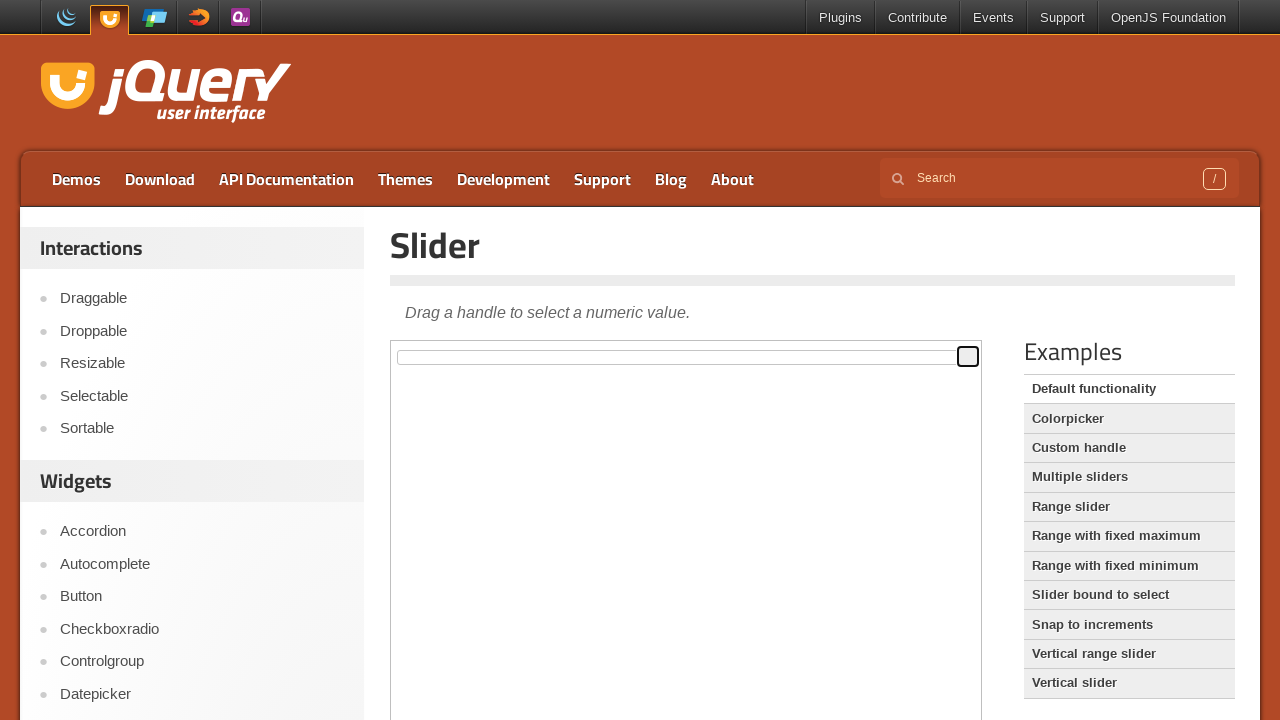

Dragged slider handle to the right (iteration 92/100) at (1009, 347)
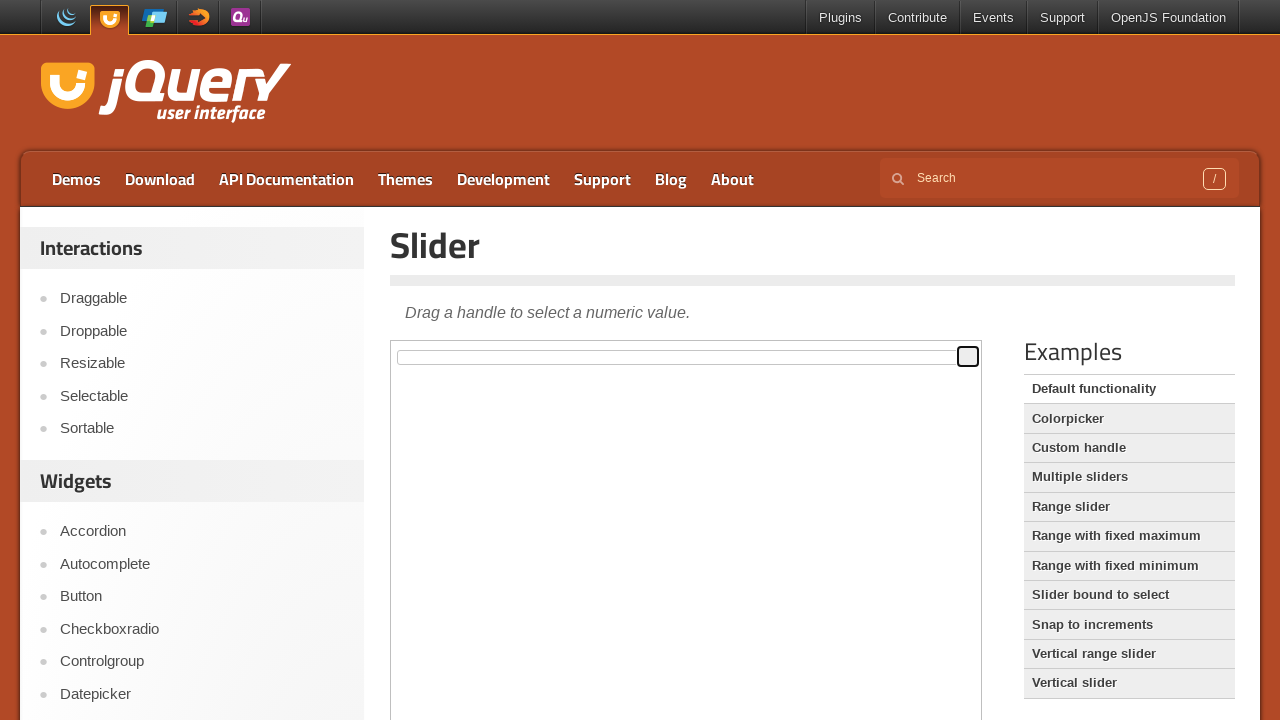

Waited 100ms between drag actions
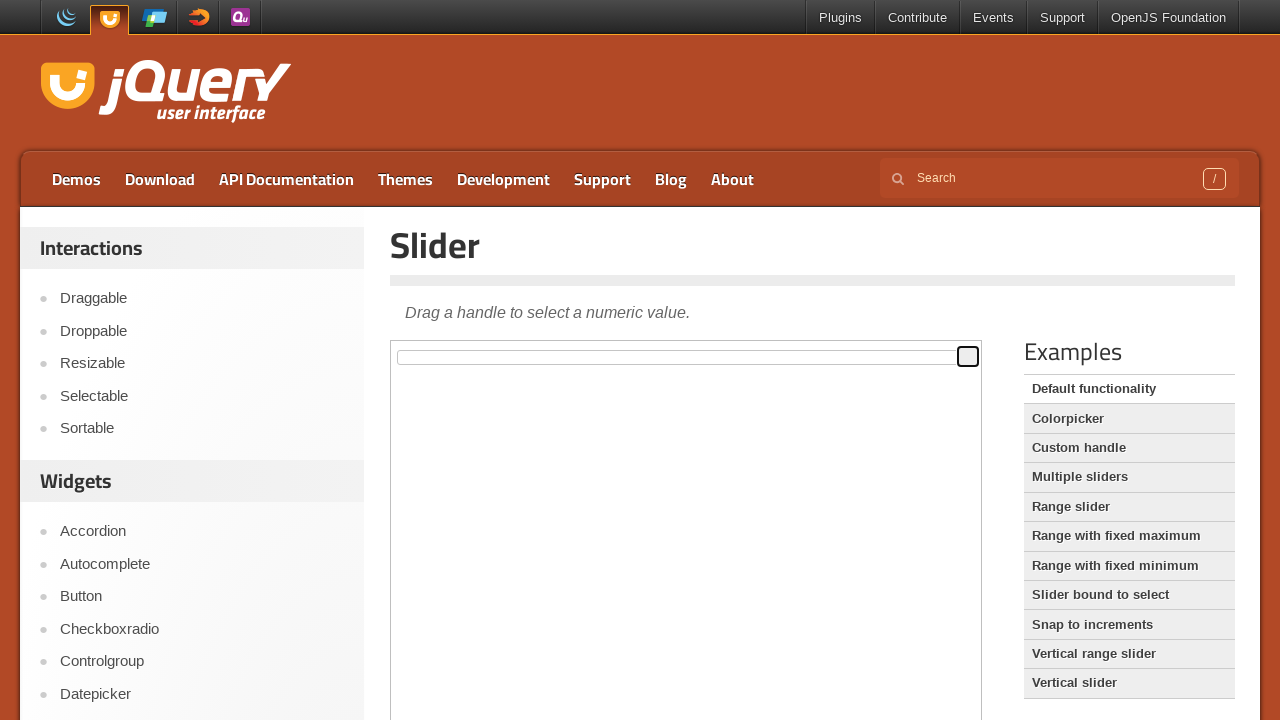

Pressed right arrow key (iteration 92/100) on iframe >> nth=0 >> internal:control=enter-frame >> div#slider > span
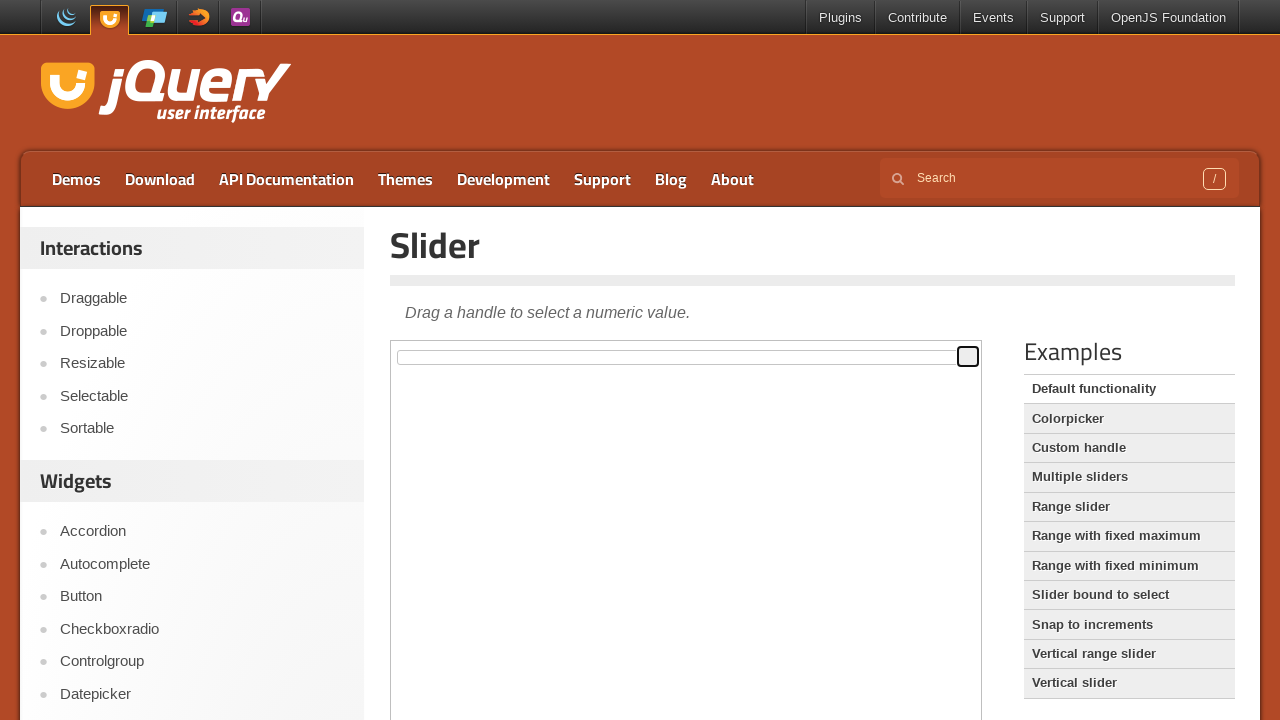

Dragged slider handle to the right (iteration 93/100) at (1009, 347)
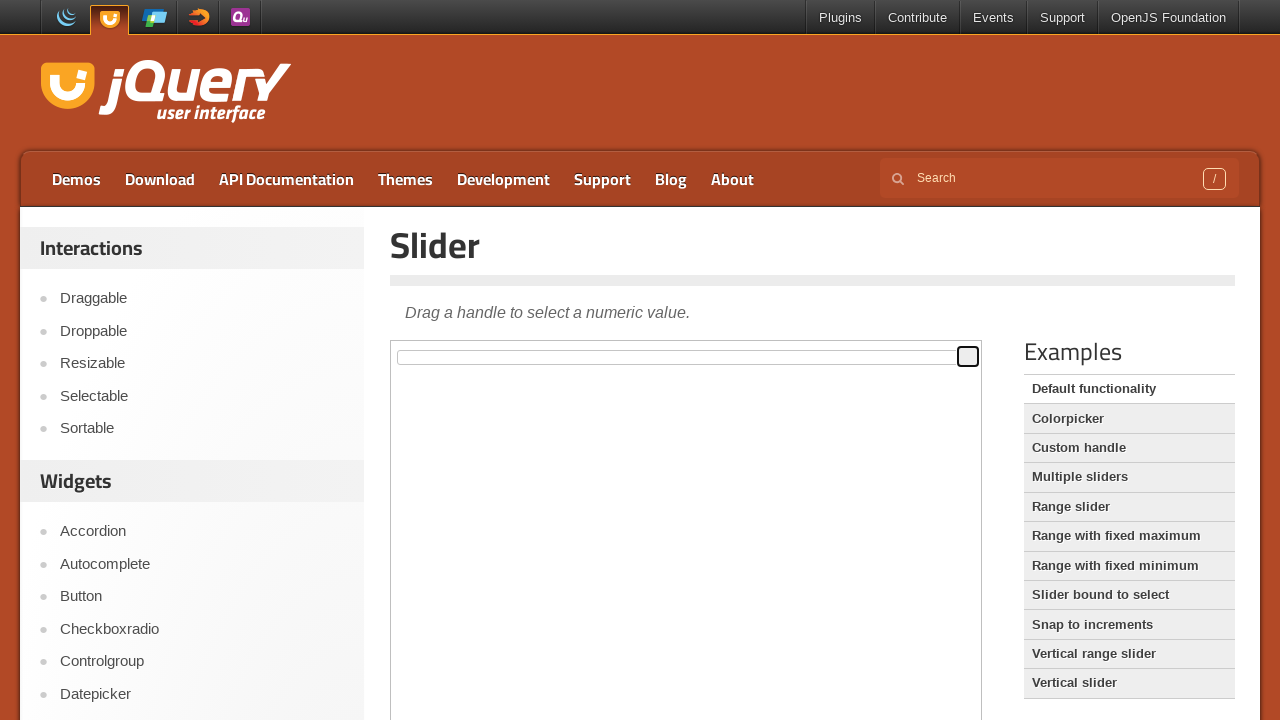

Waited 100ms between drag actions
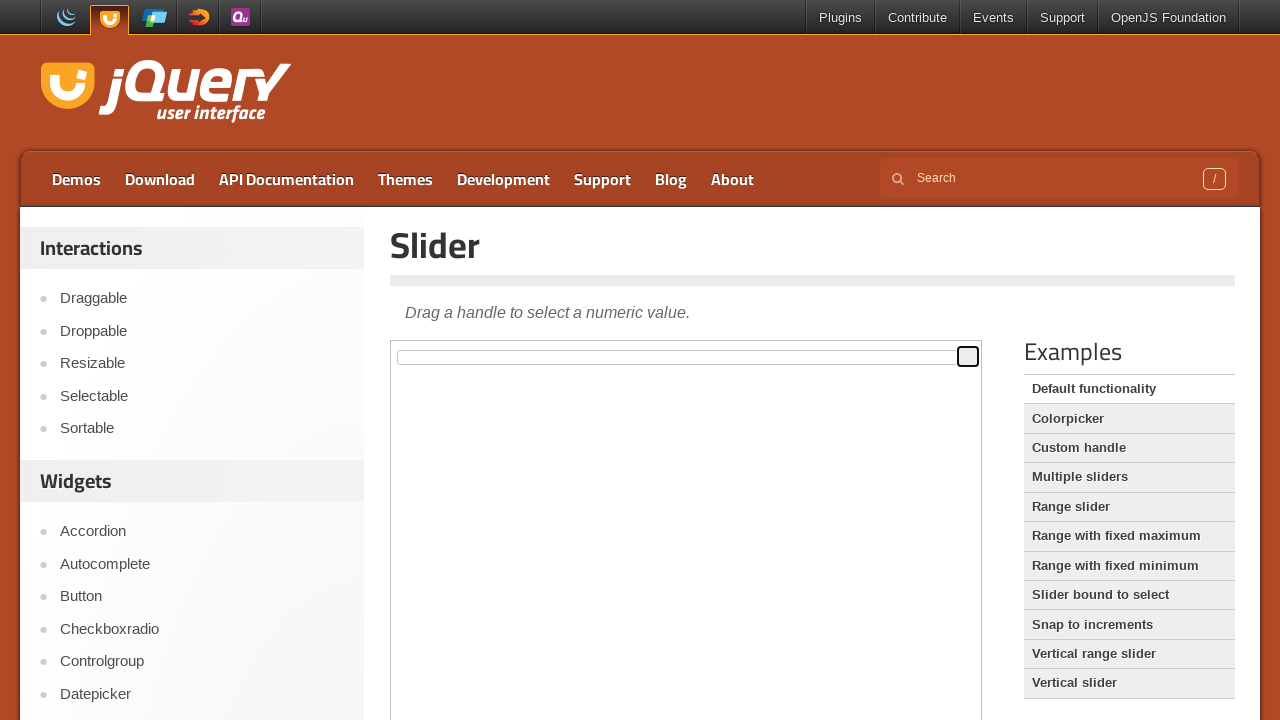

Pressed right arrow key (iteration 93/100) on iframe >> nth=0 >> internal:control=enter-frame >> div#slider > span
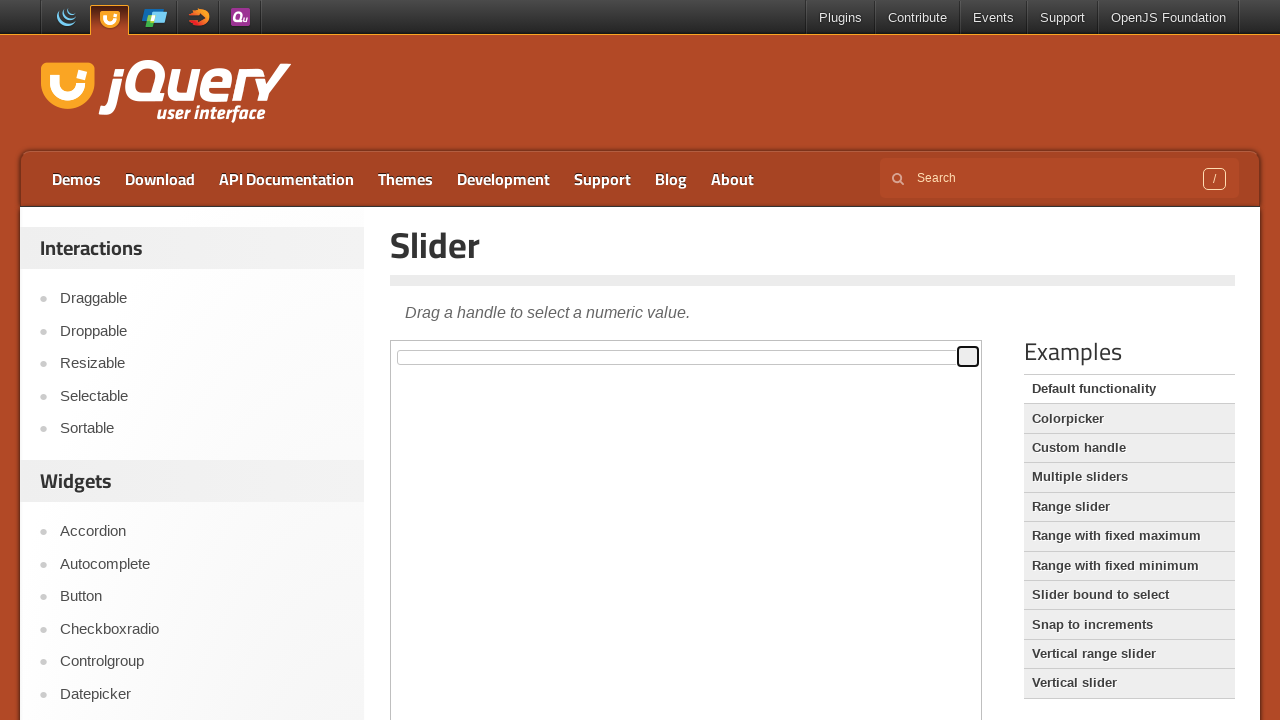

Dragged slider handle to the right (iteration 94/100) at (1009, 347)
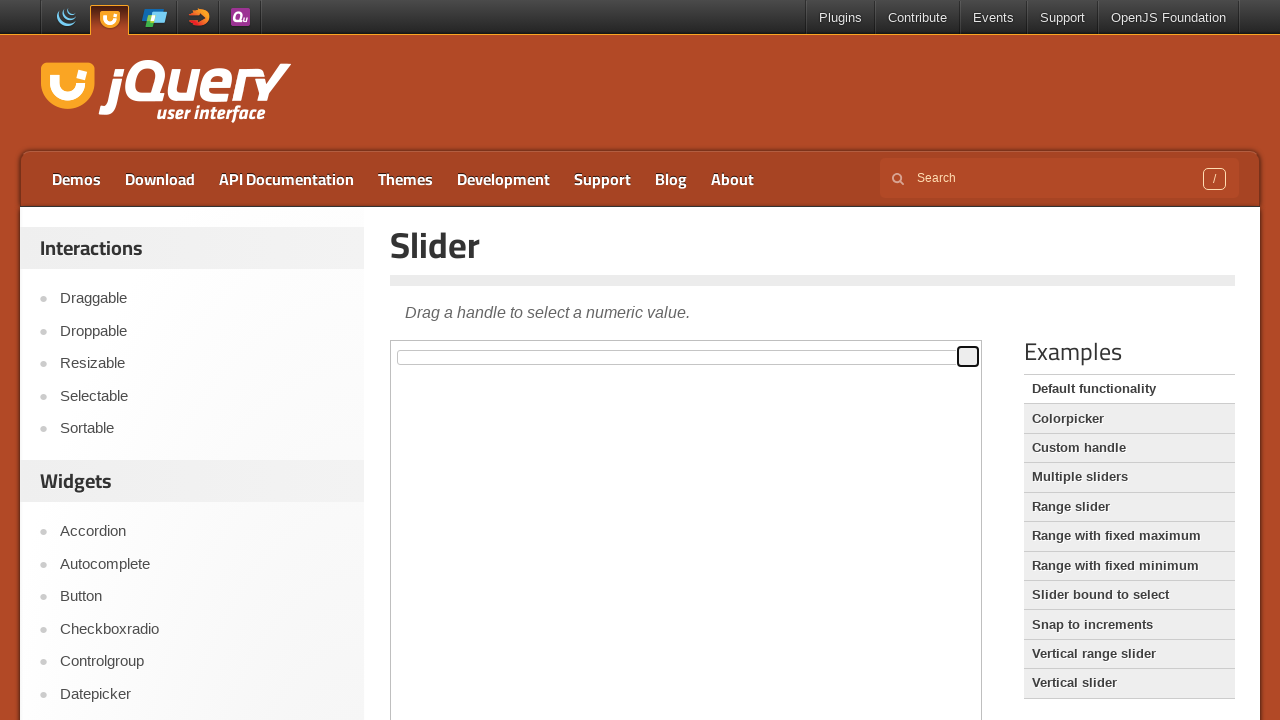

Waited 100ms between drag actions
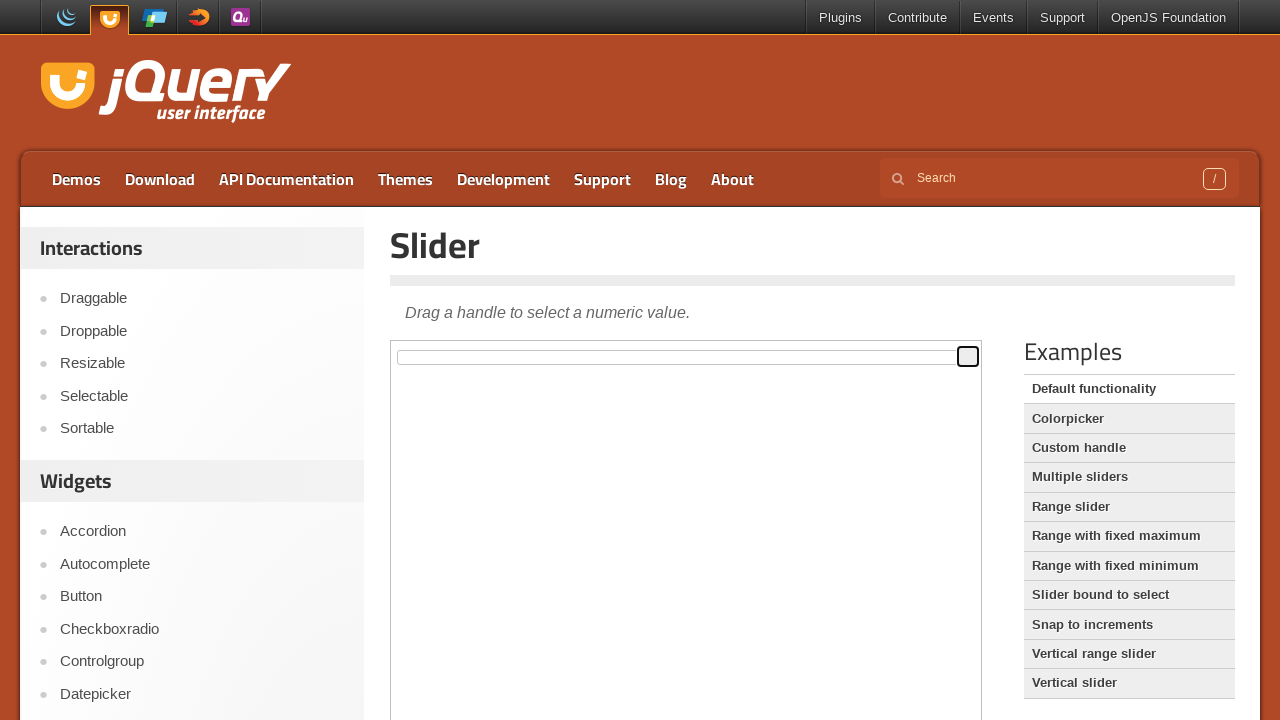

Pressed right arrow key (iteration 94/100) on iframe >> nth=0 >> internal:control=enter-frame >> div#slider > span
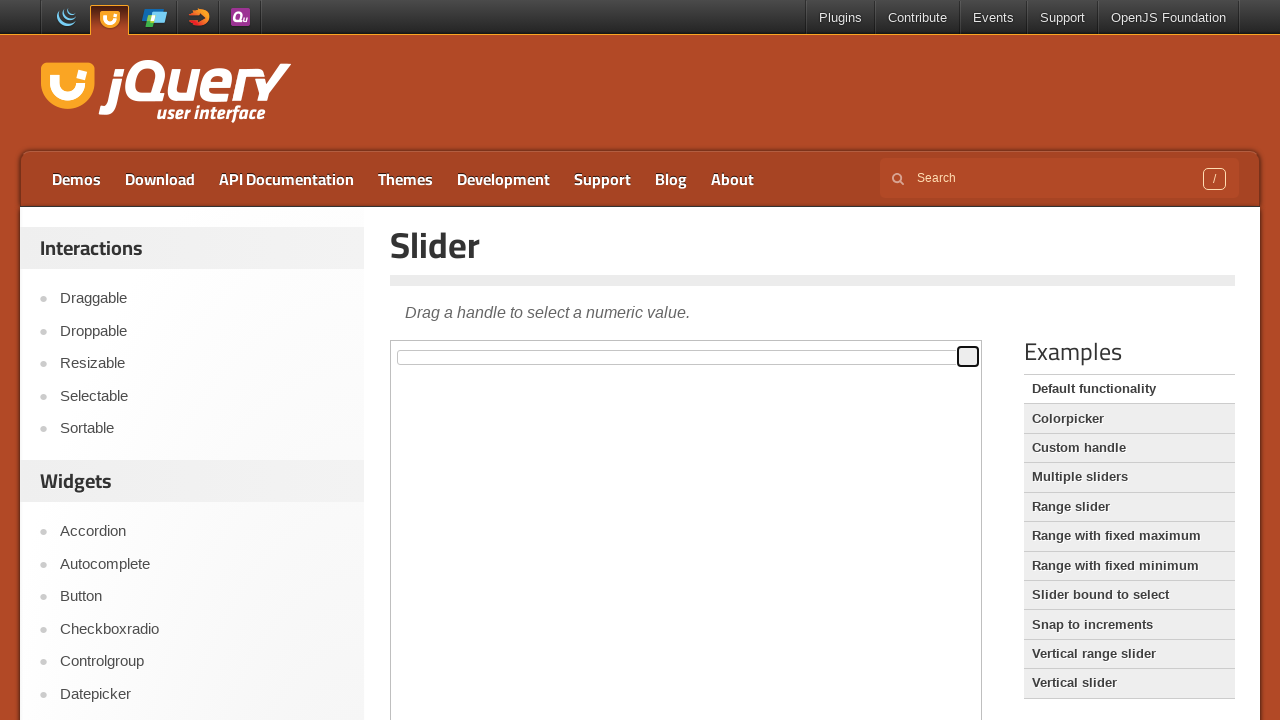

Dragged slider handle to the right (iteration 95/100) at (1009, 347)
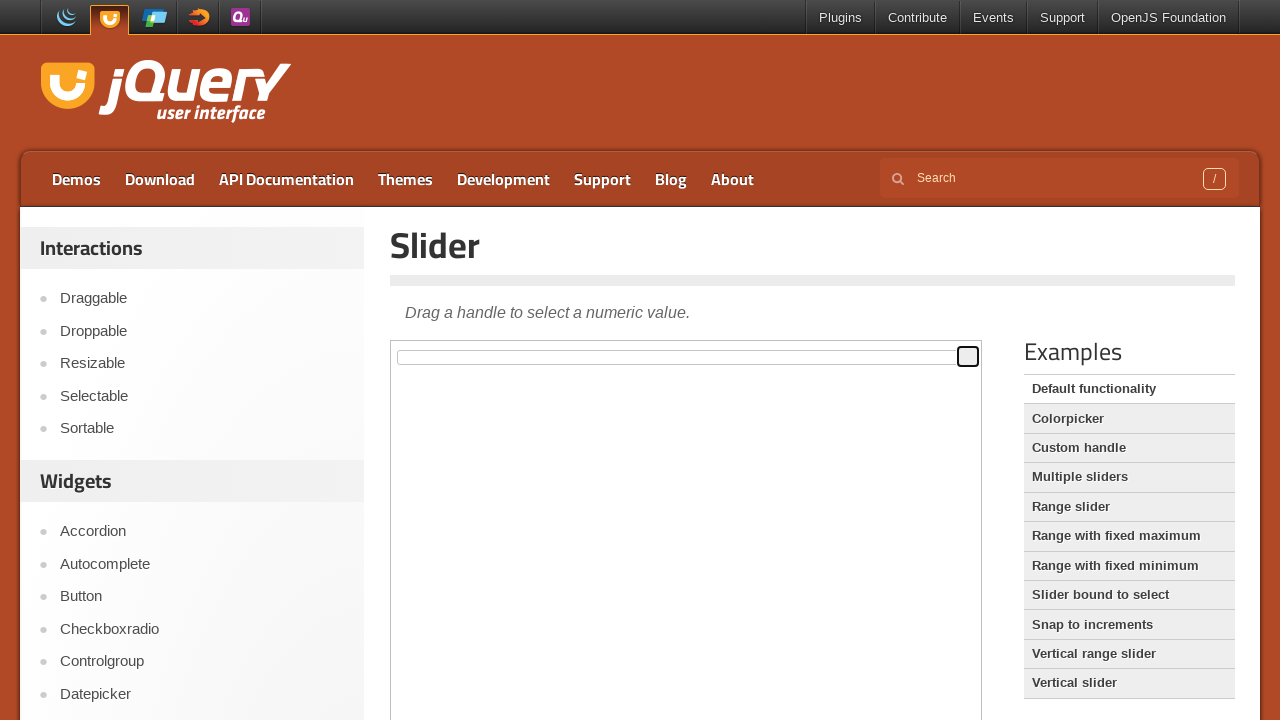

Waited 100ms between drag actions
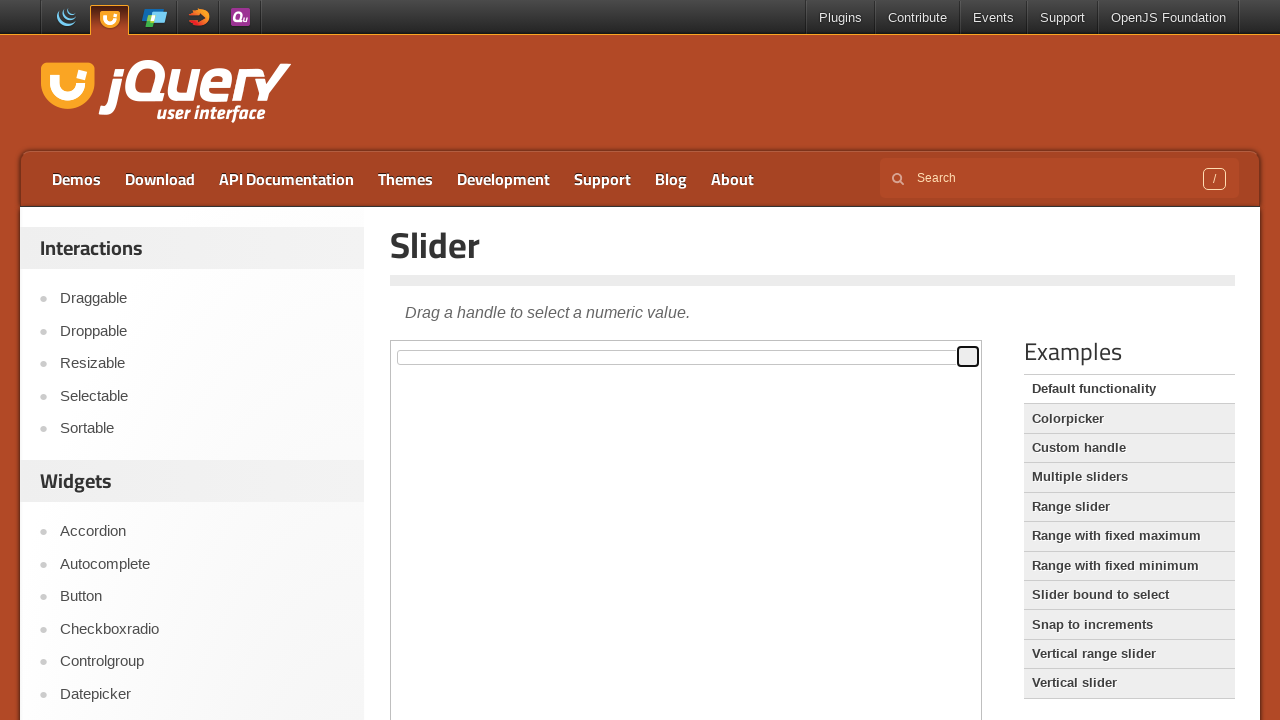

Pressed right arrow key (iteration 95/100) on iframe >> nth=0 >> internal:control=enter-frame >> div#slider > span
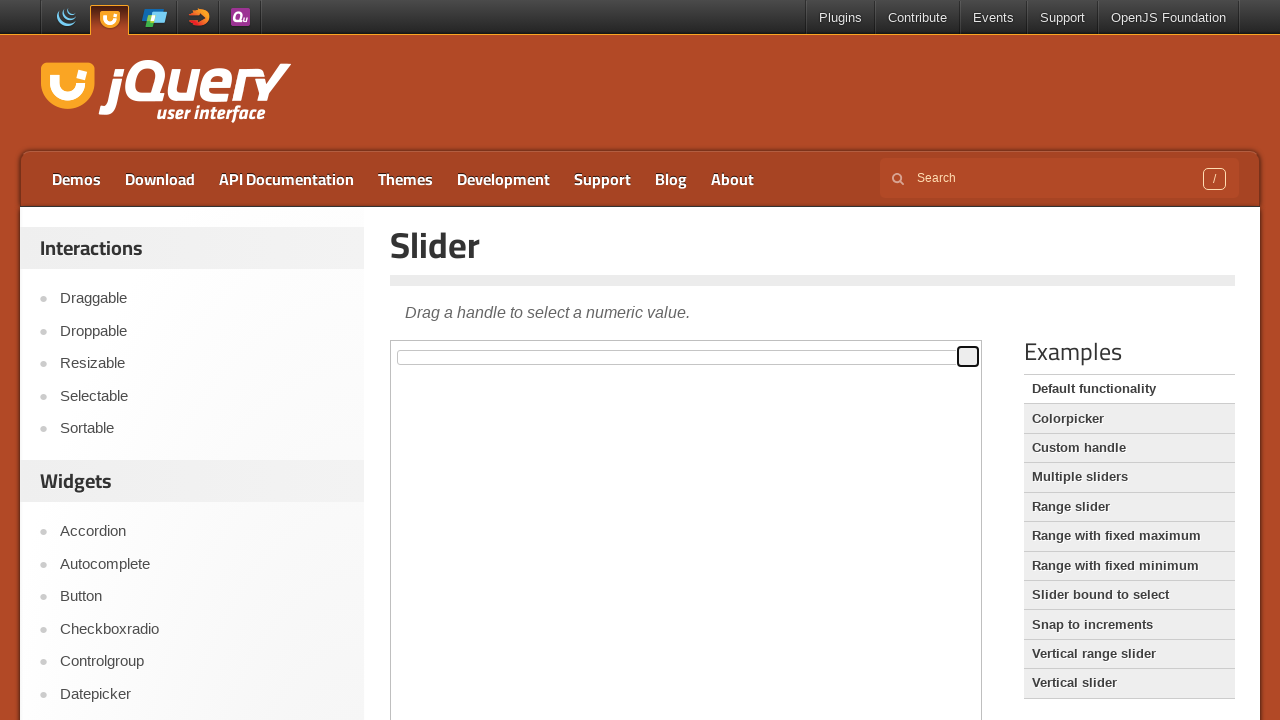

Dragged slider handle to the right (iteration 96/100) at (1009, 347)
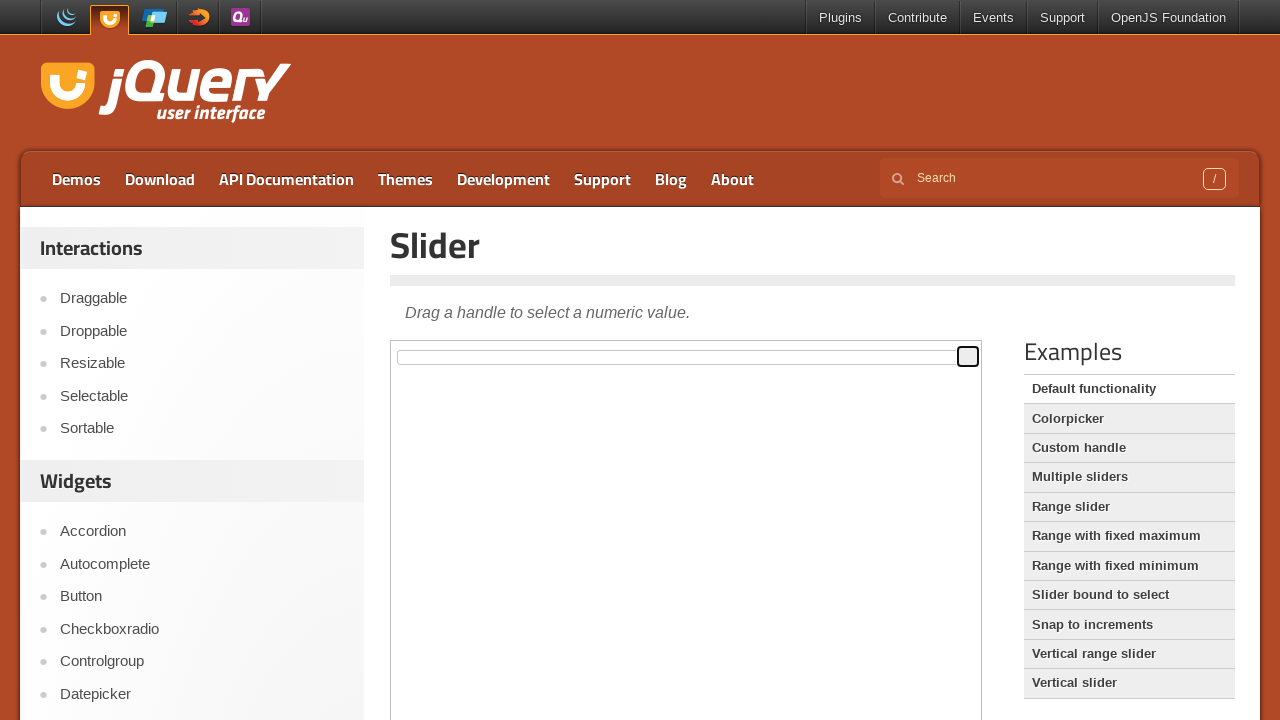

Waited 100ms between drag actions
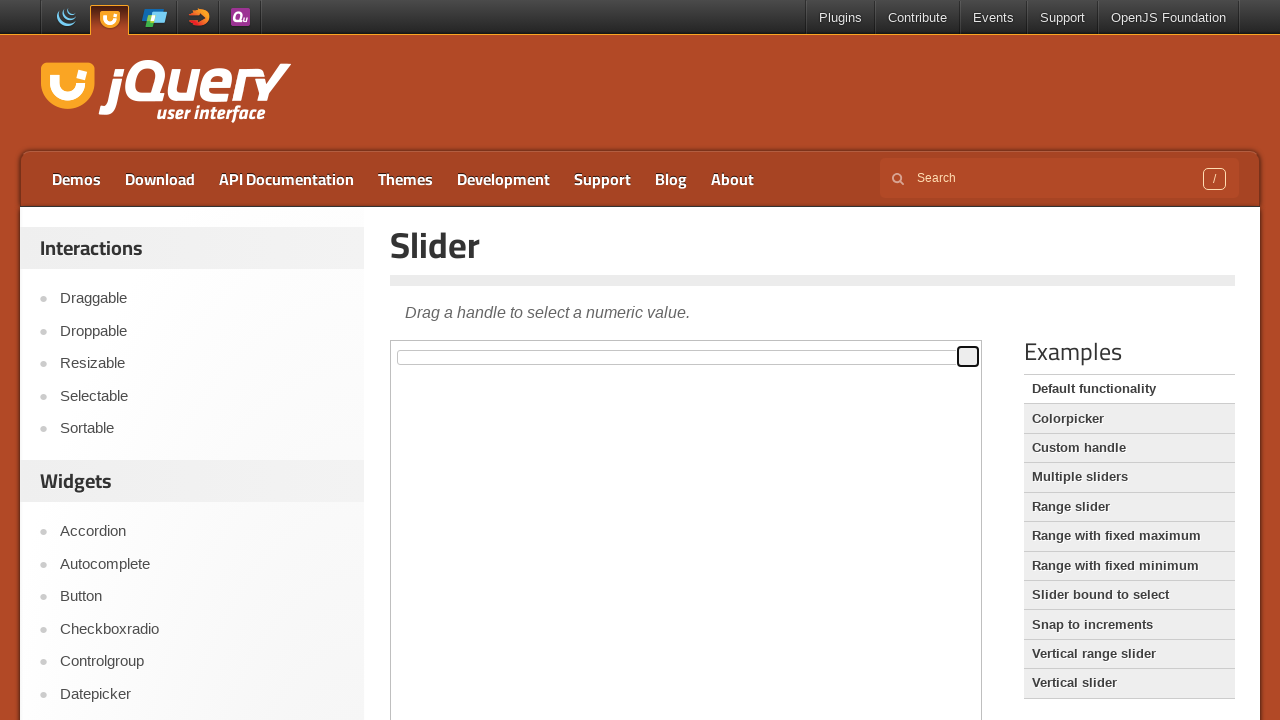

Pressed right arrow key (iteration 96/100) on iframe >> nth=0 >> internal:control=enter-frame >> div#slider > span
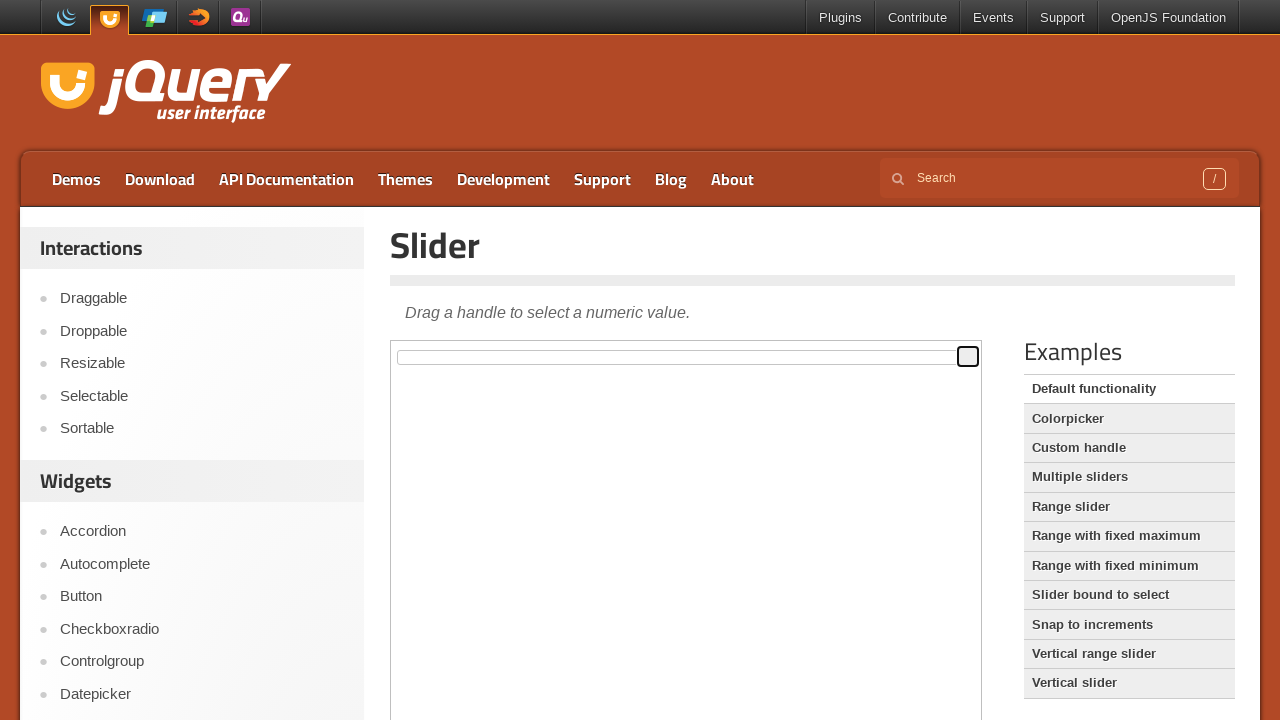

Dragged slider handle to the right (iteration 97/100) at (1009, 347)
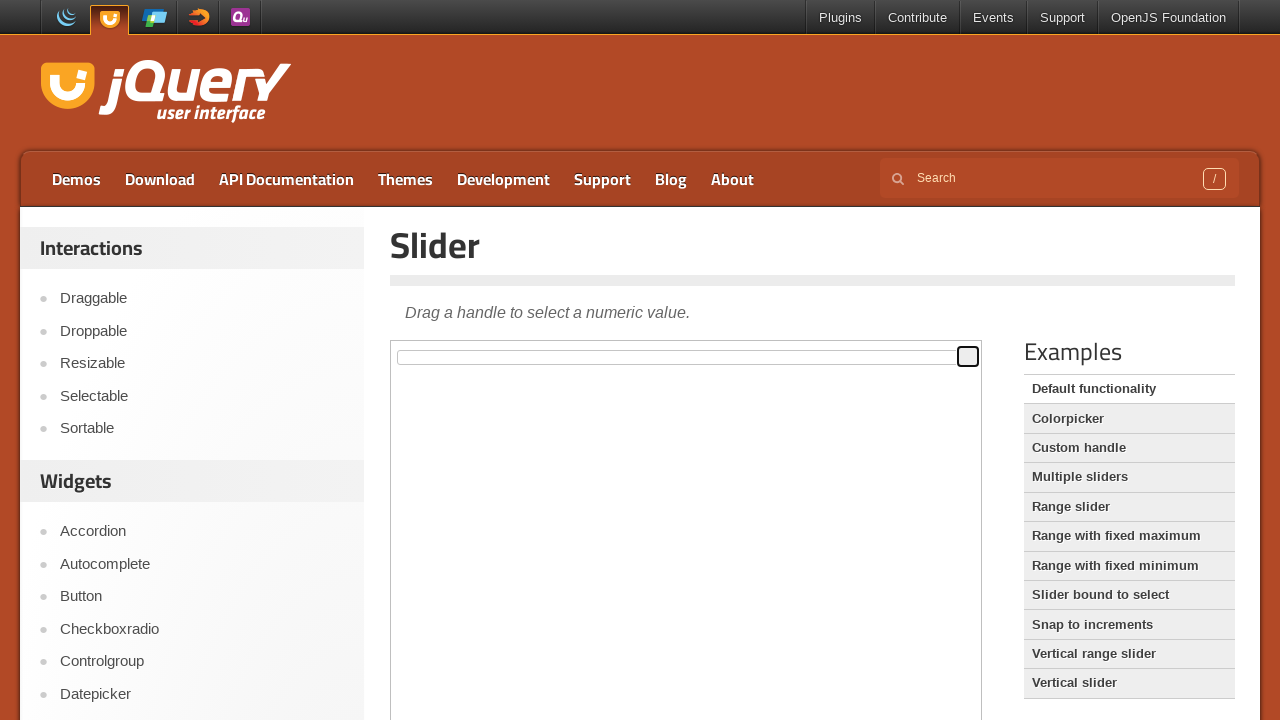

Waited 100ms between drag actions
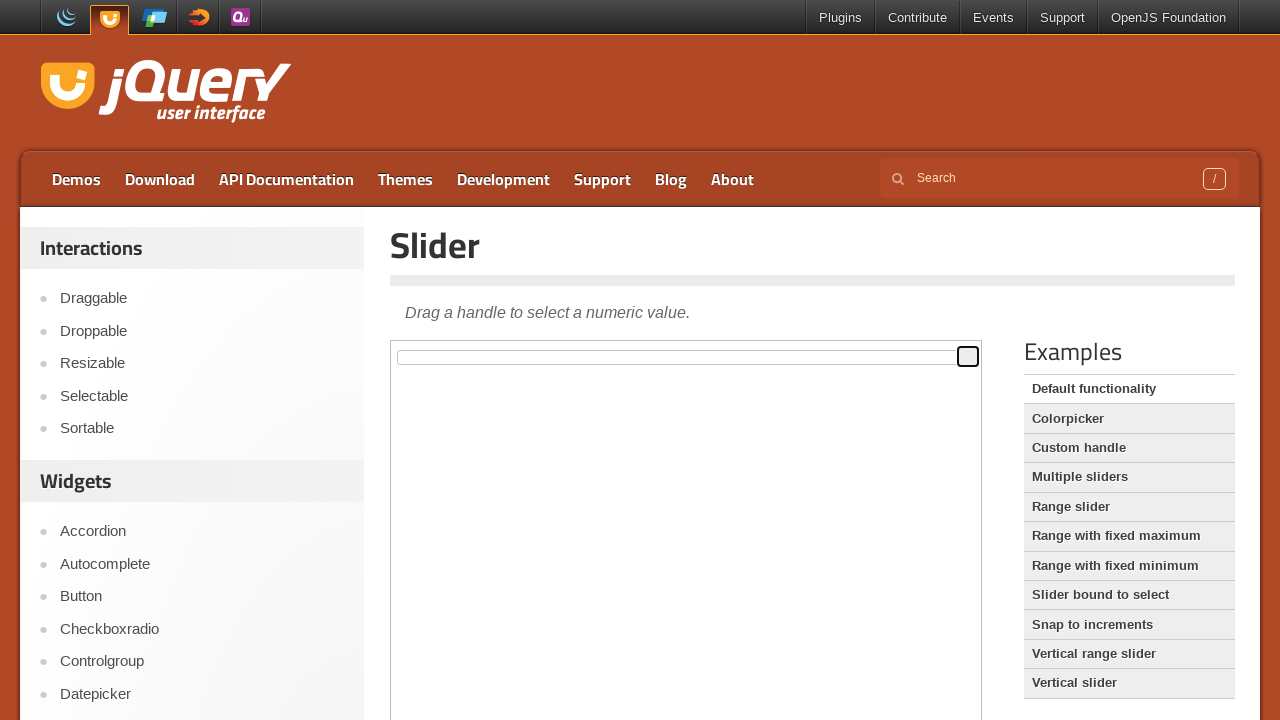

Pressed right arrow key (iteration 97/100) on iframe >> nth=0 >> internal:control=enter-frame >> div#slider > span
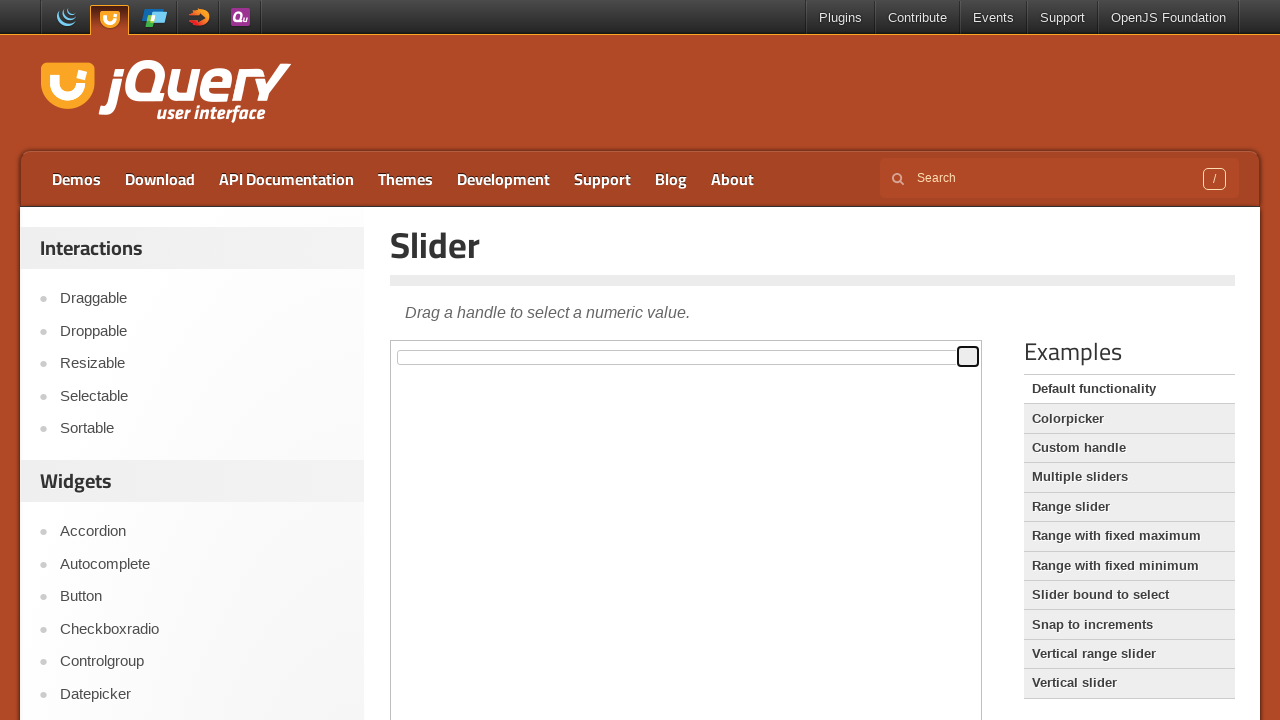

Dragged slider handle to the right (iteration 98/100) at (1009, 347)
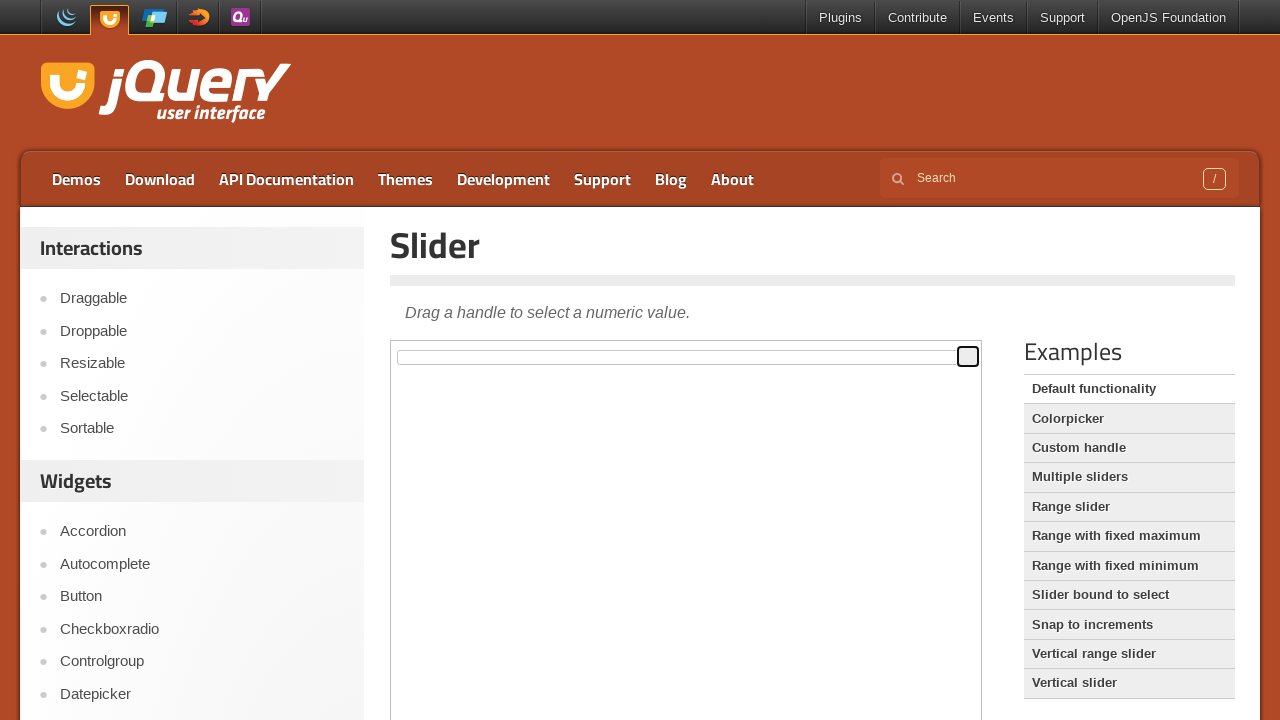

Waited 100ms between drag actions
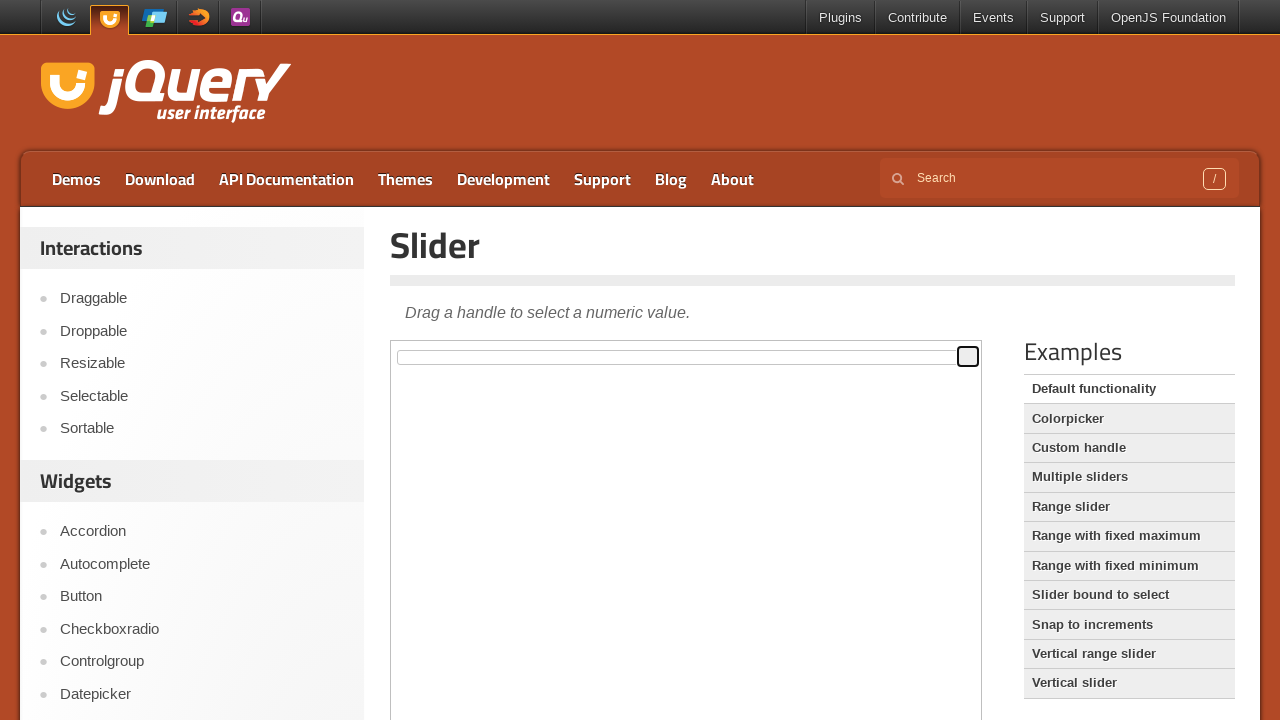

Pressed right arrow key (iteration 98/100) on iframe >> nth=0 >> internal:control=enter-frame >> div#slider > span
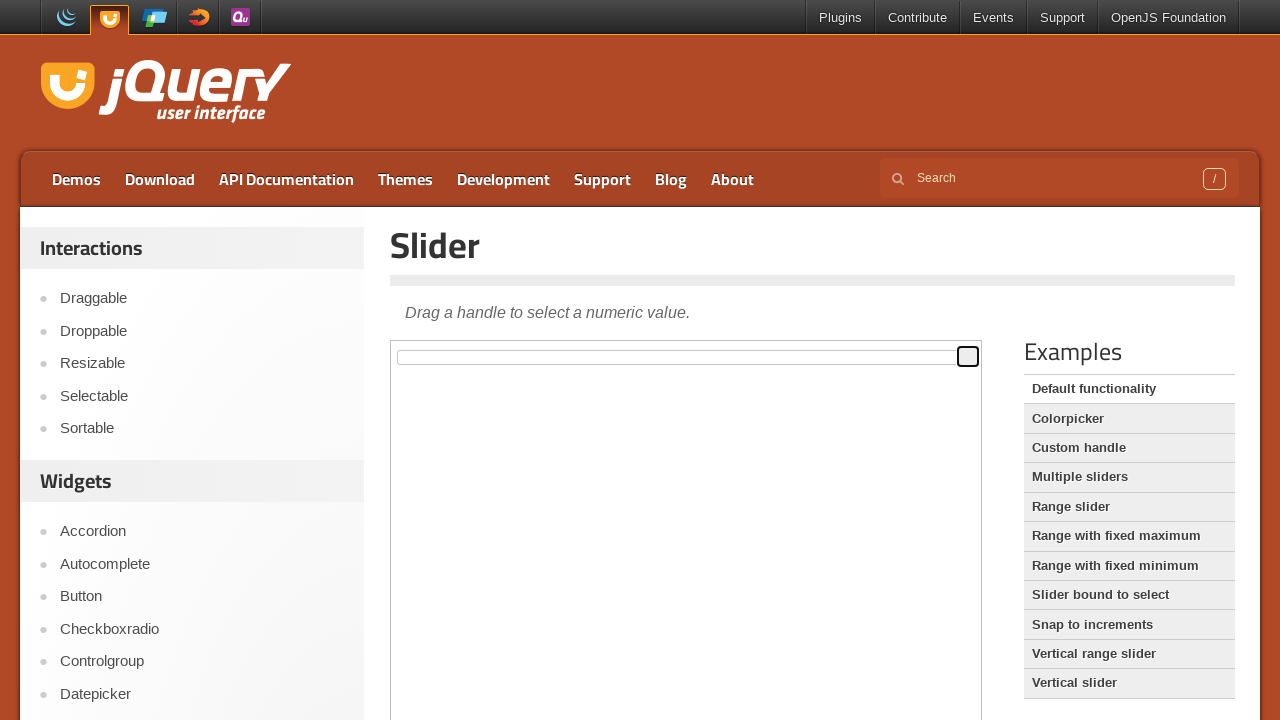

Dragged slider handle to the right (iteration 99/100) at (1009, 347)
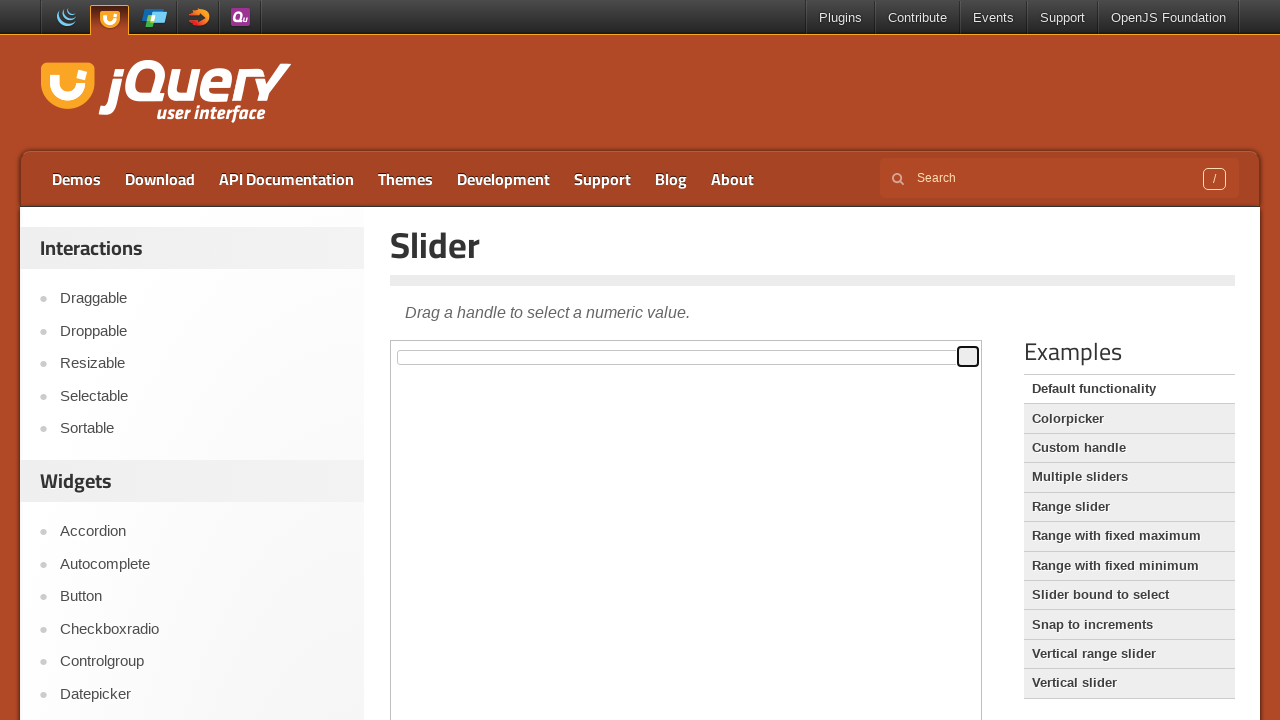

Waited 100ms between drag actions
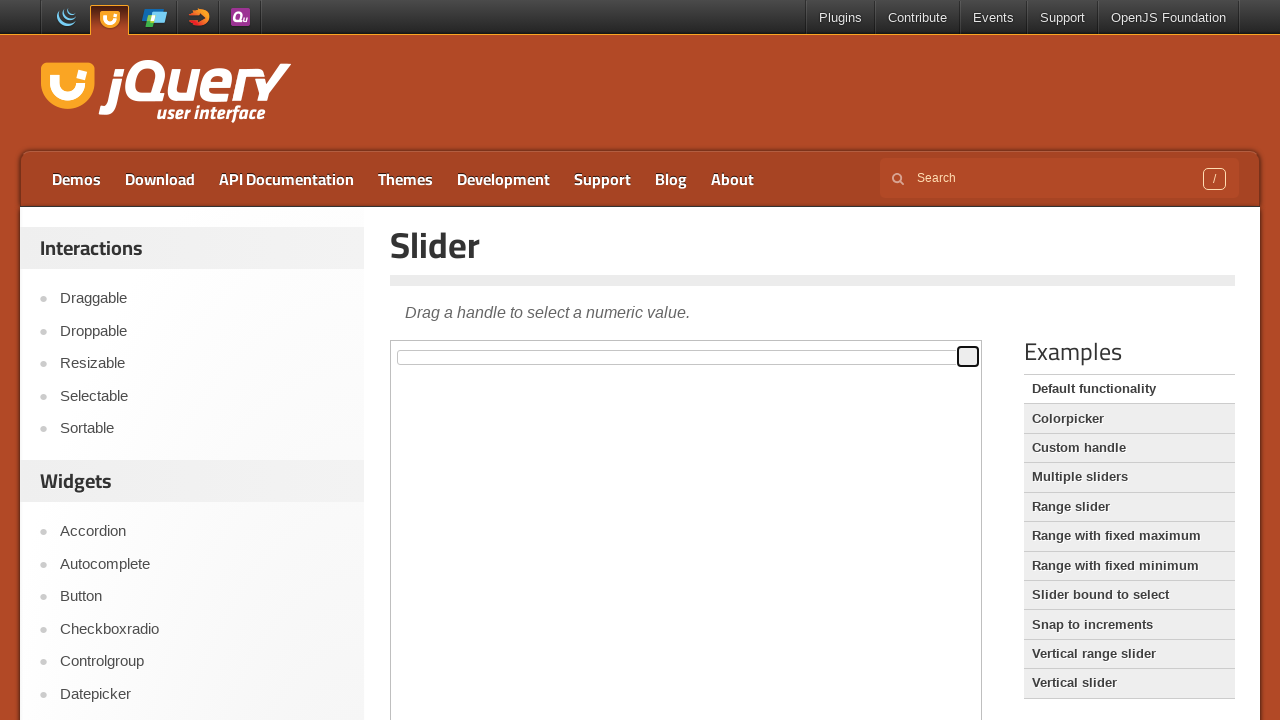

Pressed right arrow key (iteration 99/100) on iframe >> nth=0 >> internal:control=enter-frame >> div#slider > span
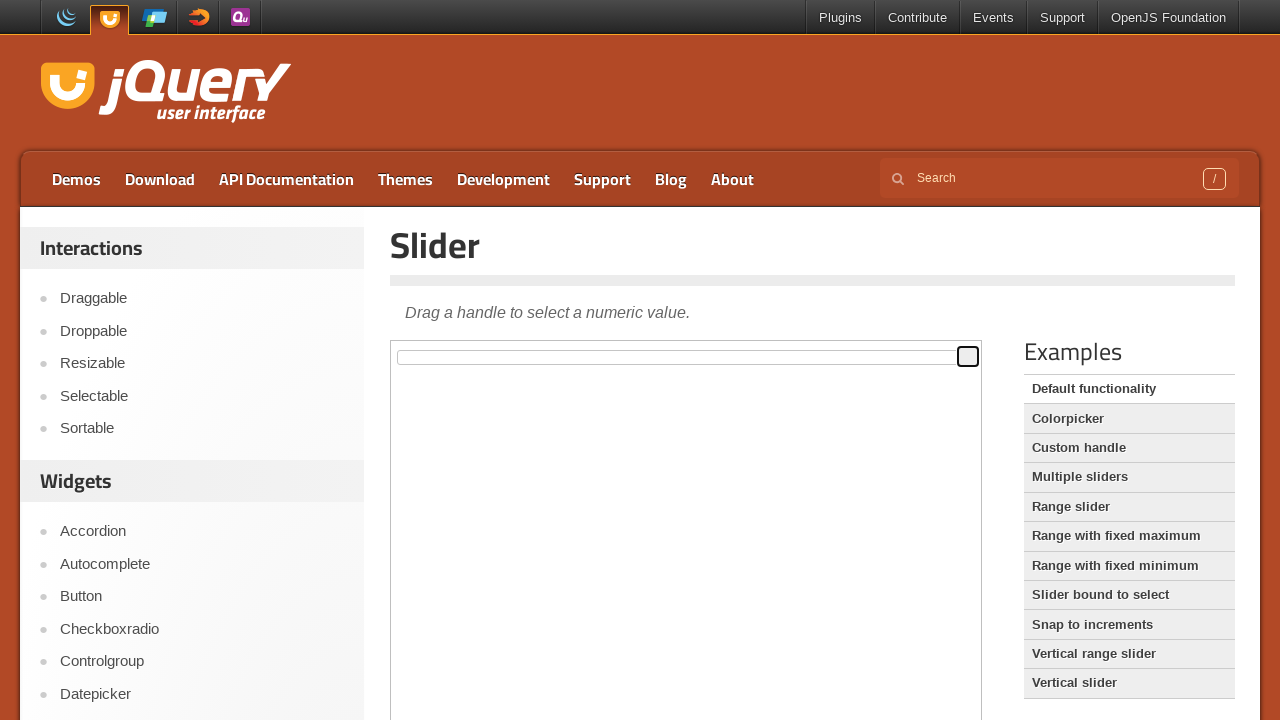

Dragged slider handle to the right (iteration 100/100) at (1009, 347)
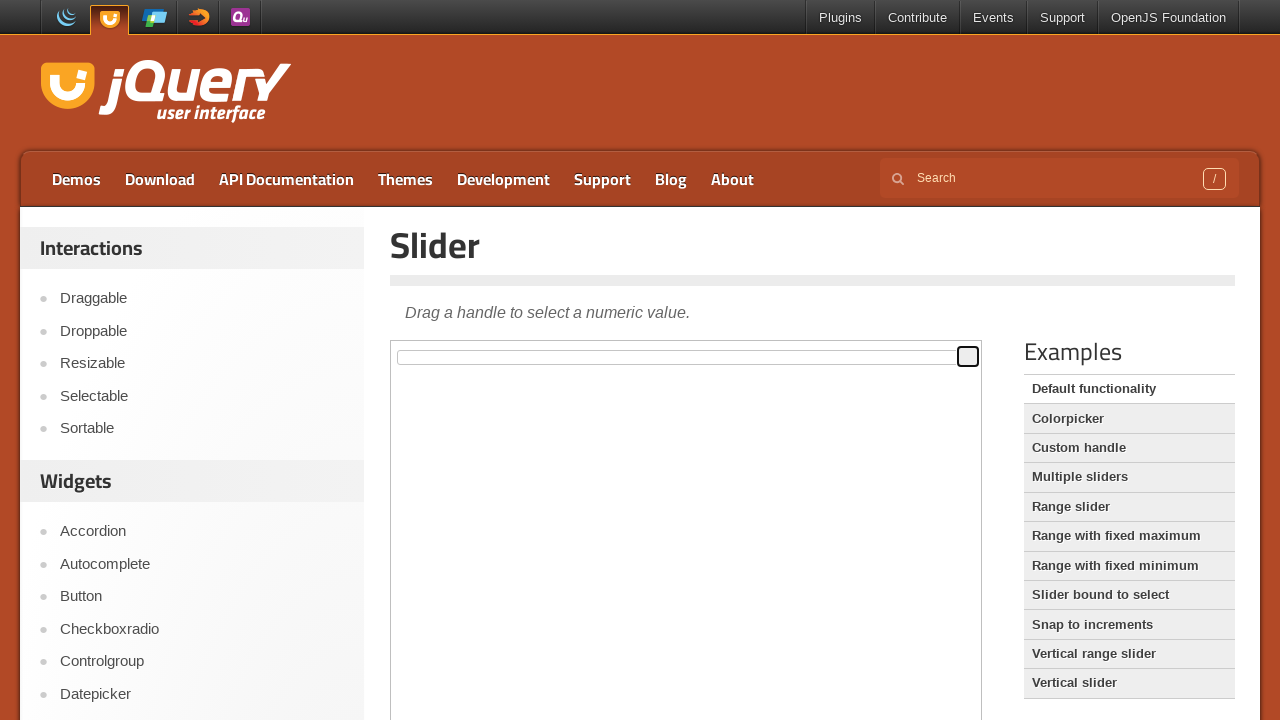

Waited 100ms between drag actions
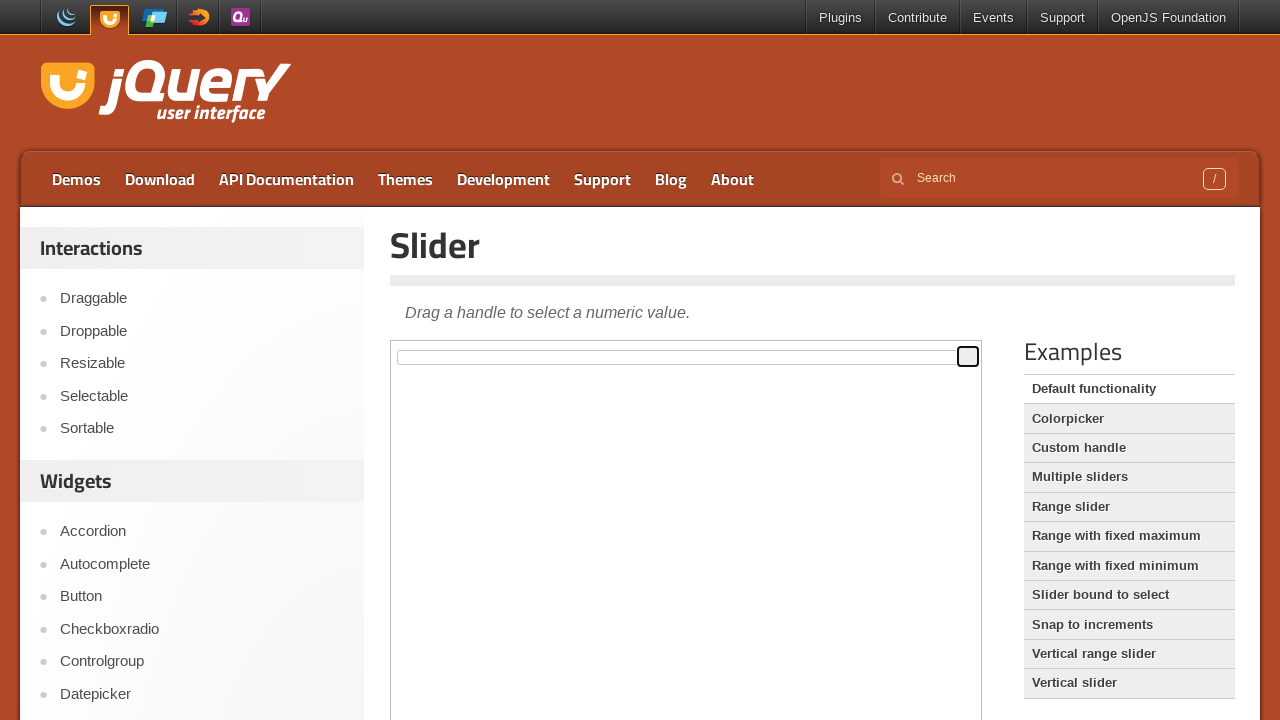

Pressed right arrow key (iteration 100/100) on iframe >> nth=0 >> internal:control=enter-frame >> div#slider > span
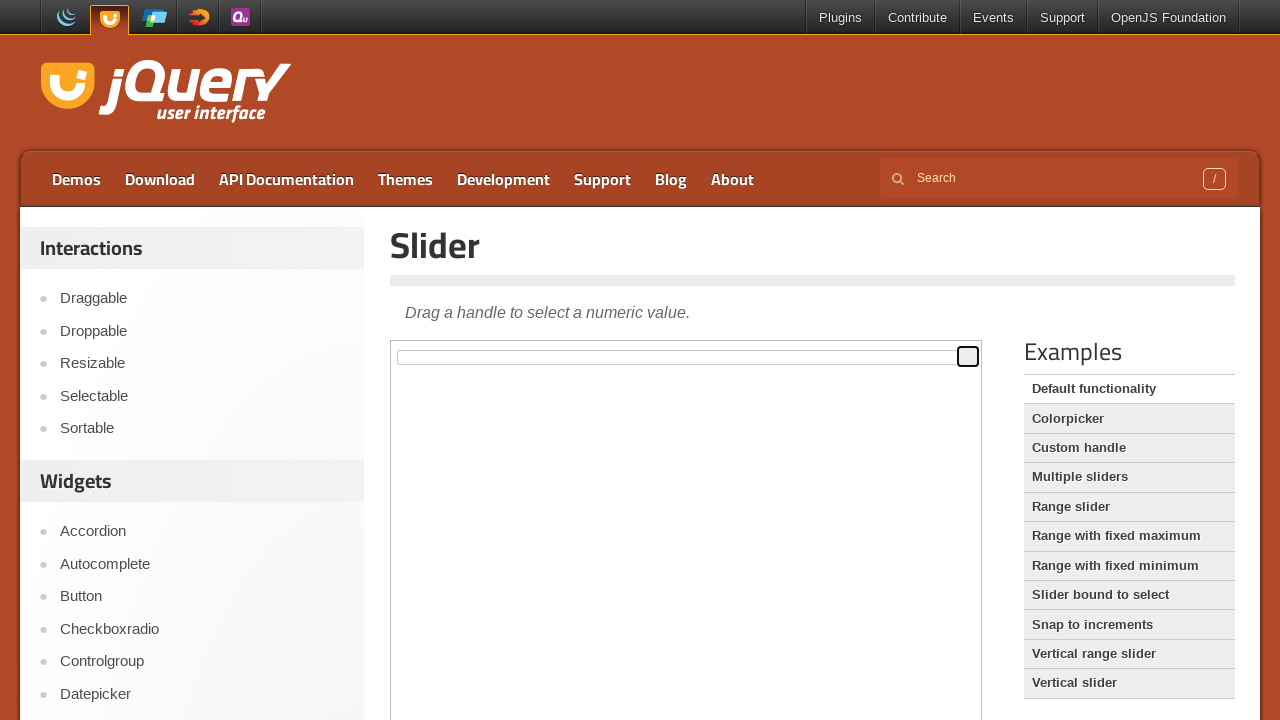

Pressed left arrow key to move slider back (iteration 1/100) on iframe >> nth=0 >> internal:control=enter-frame >> div#slider > span
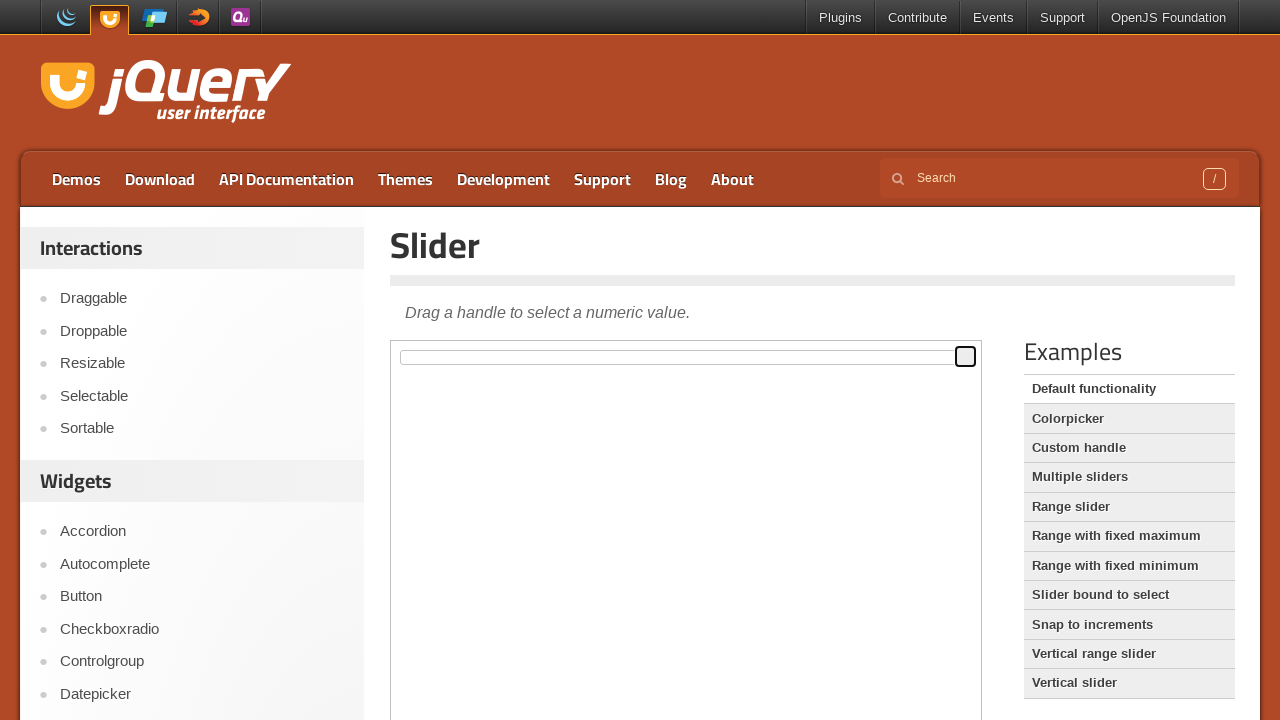

Pressed left arrow key to move slider back (iteration 2/100) on iframe >> nth=0 >> internal:control=enter-frame >> div#slider > span
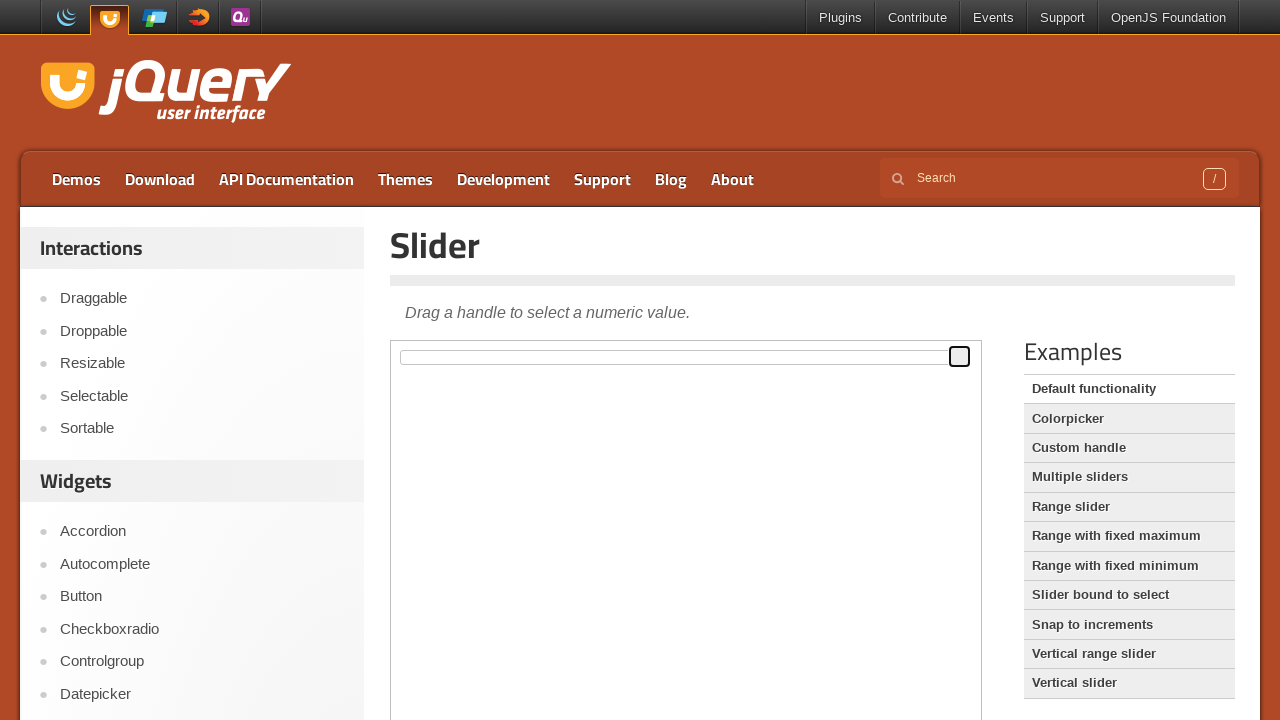

Pressed left arrow key to move slider back (iteration 3/100) on iframe >> nth=0 >> internal:control=enter-frame >> div#slider > span
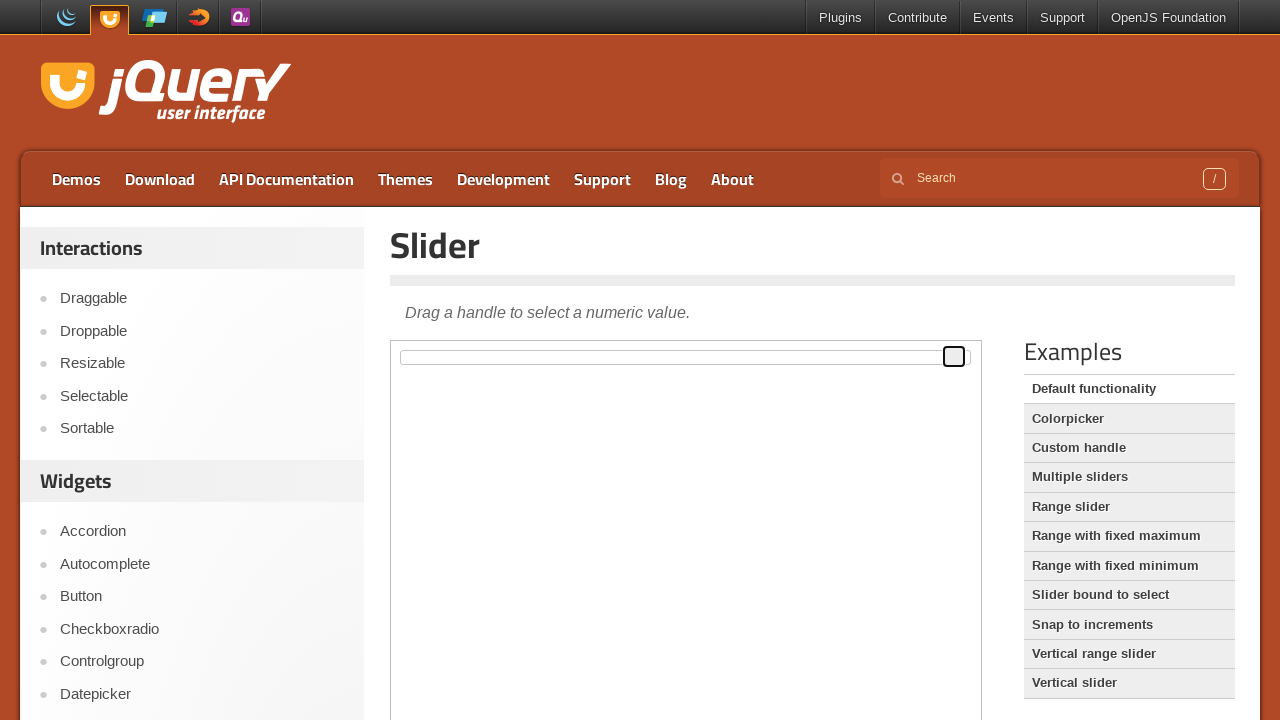

Pressed left arrow key to move slider back (iteration 4/100) on iframe >> nth=0 >> internal:control=enter-frame >> div#slider > span
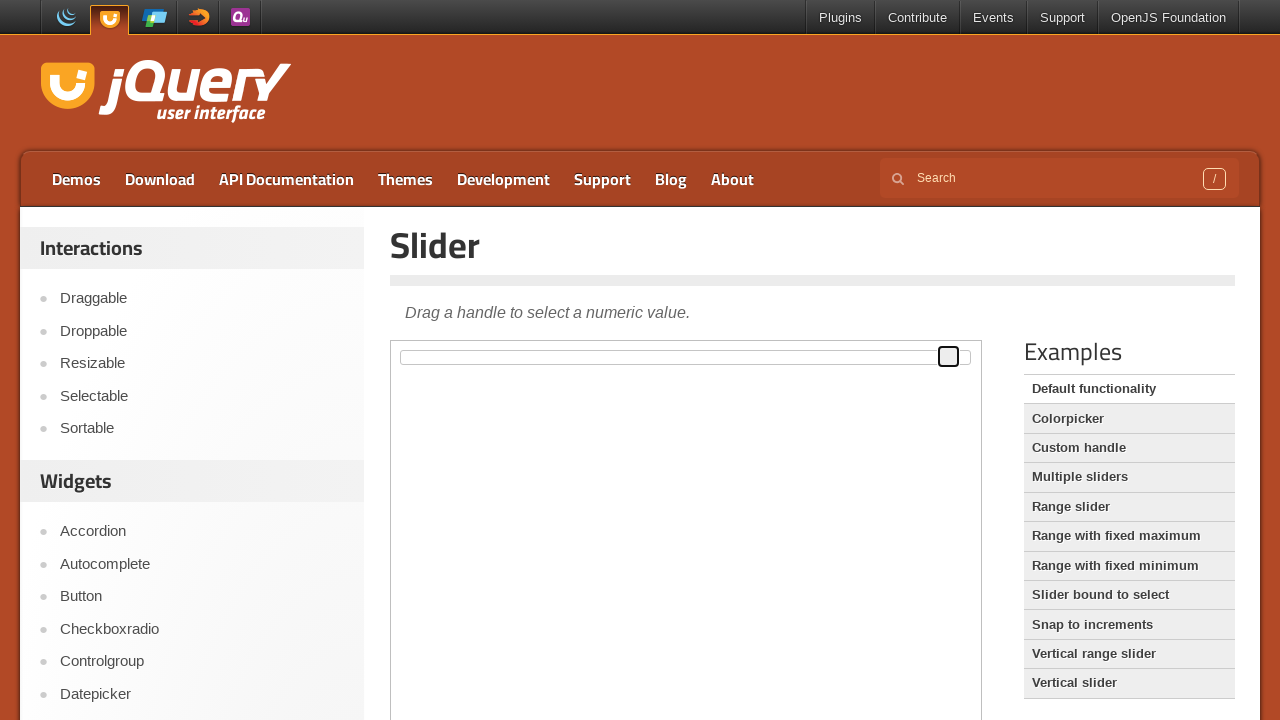

Pressed left arrow key to move slider back (iteration 5/100) on iframe >> nth=0 >> internal:control=enter-frame >> div#slider > span
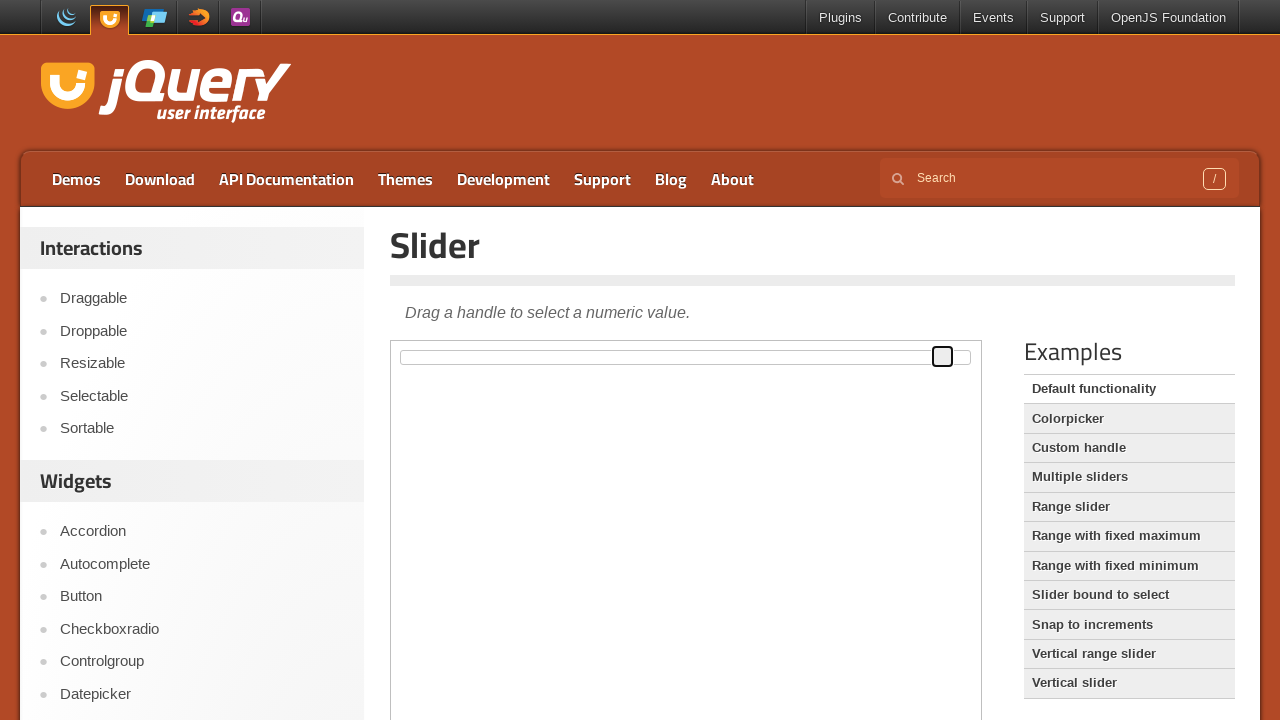

Pressed left arrow key to move slider back (iteration 6/100) on iframe >> nth=0 >> internal:control=enter-frame >> div#slider > span
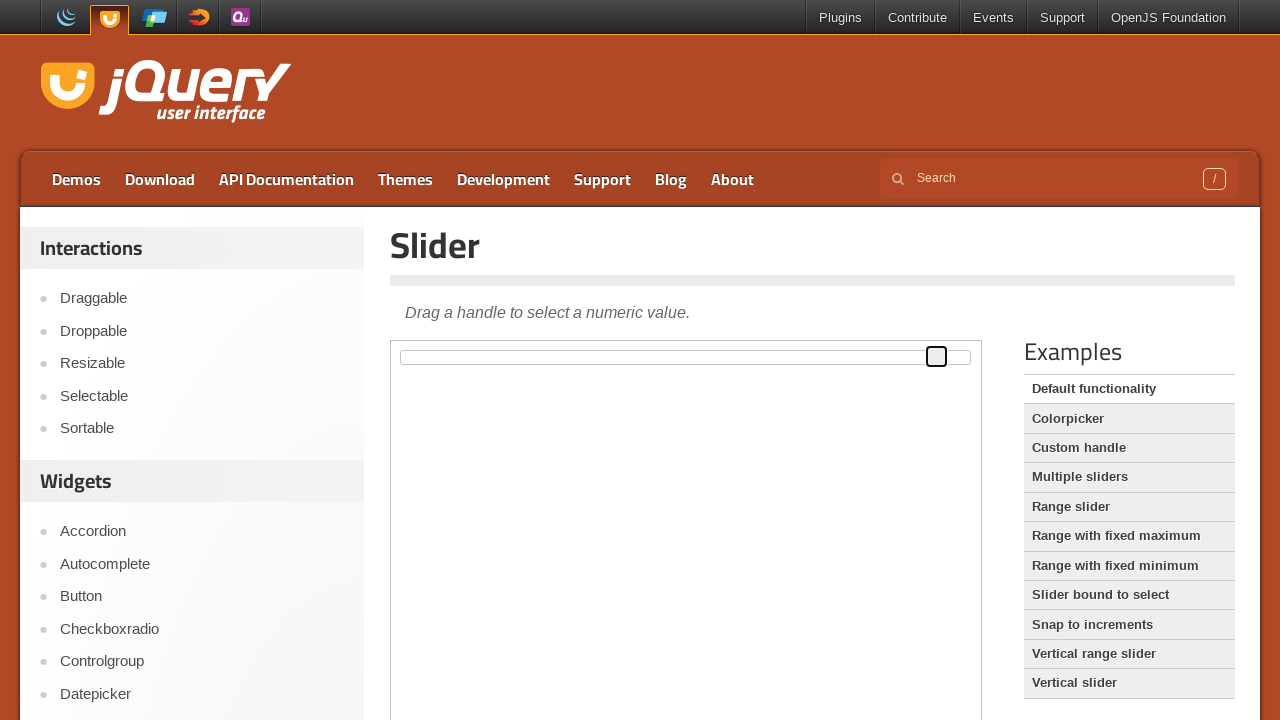

Pressed left arrow key to move slider back (iteration 7/100) on iframe >> nth=0 >> internal:control=enter-frame >> div#slider > span
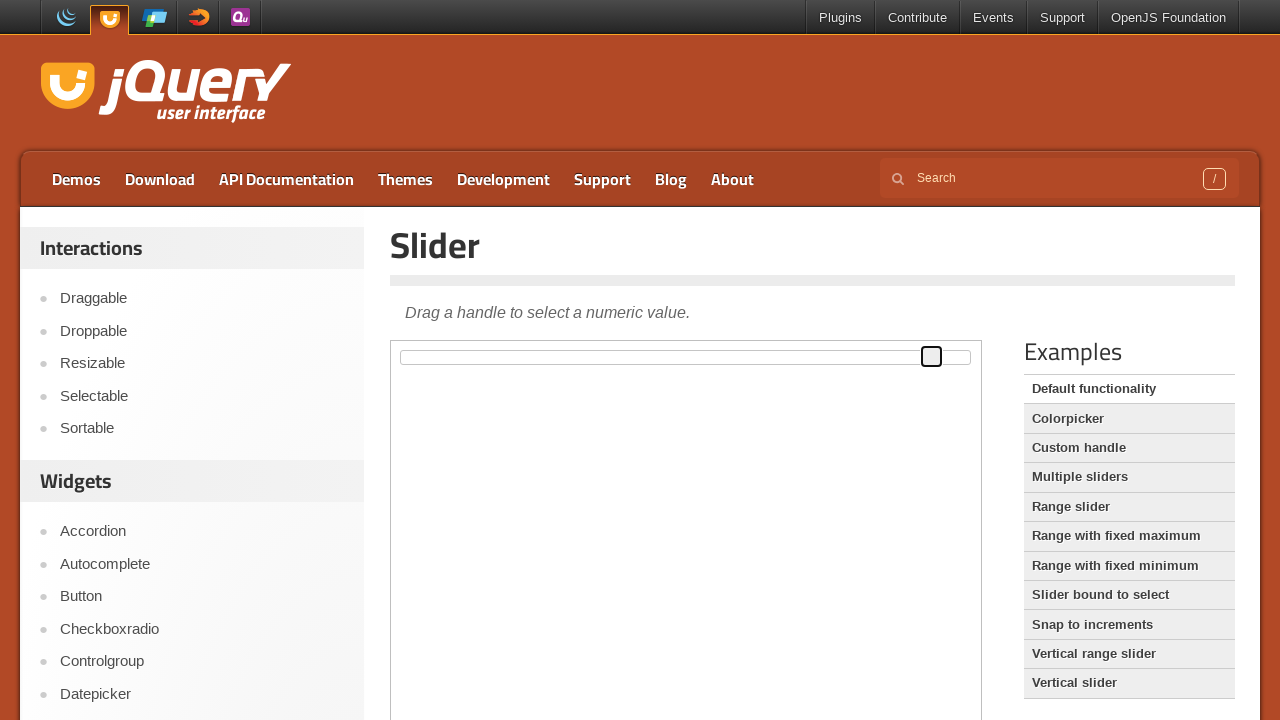

Pressed left arrow key to move slider back (iteration 8/100) on iframe >> nth=0 >> internal:control=enter-frame >> div#slider > span
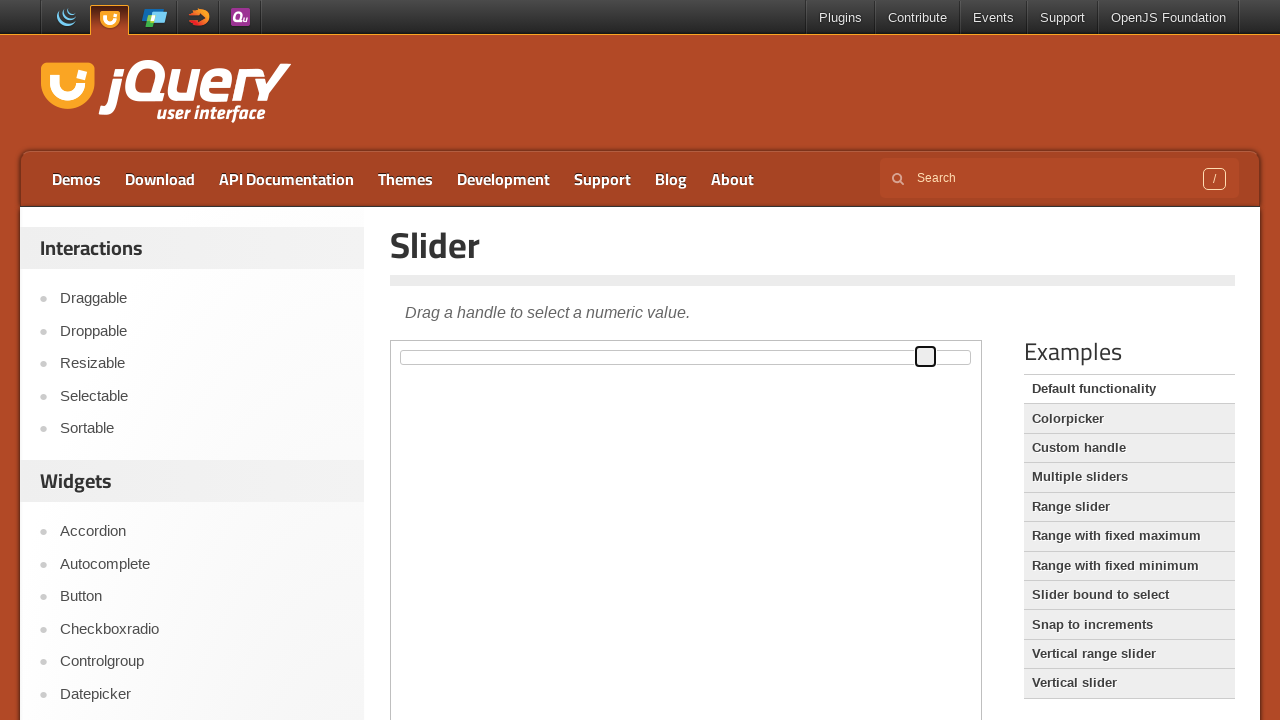

Pressed left arrow key to move slider back (iteration 9/100) on iframe >> nth=0 >> internal:control=enter-frame >> div#slider > span
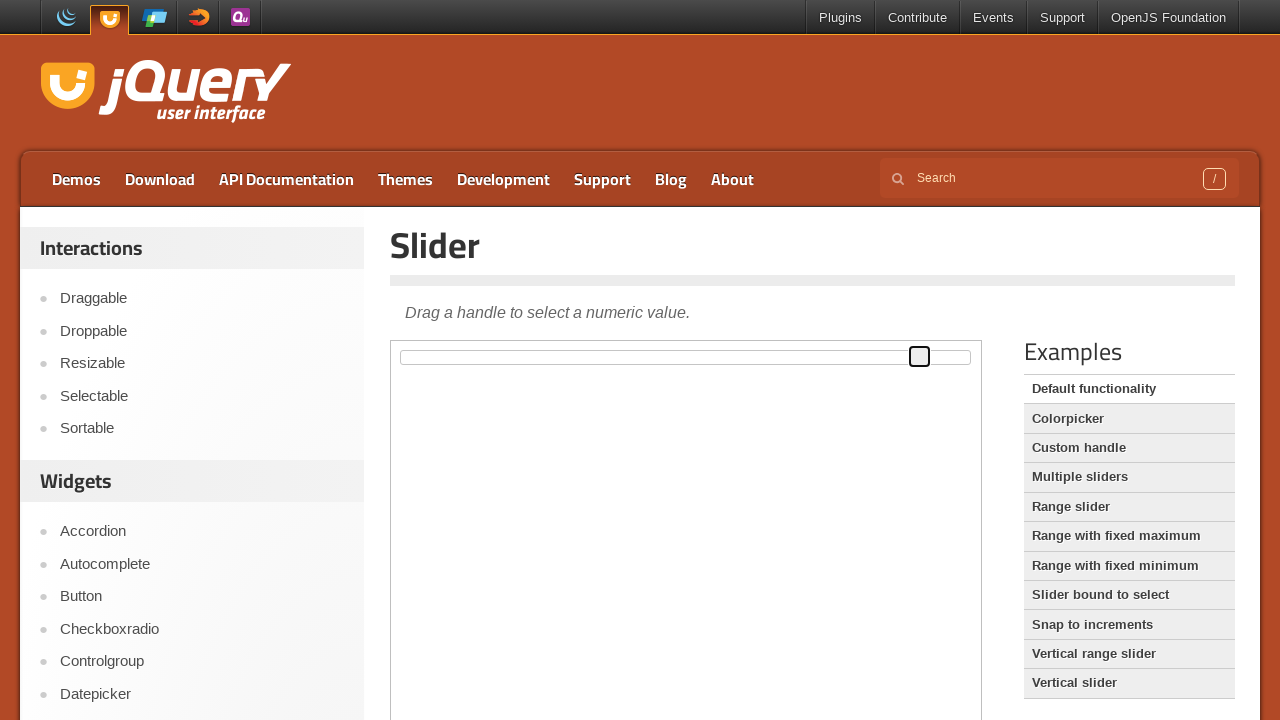

Pressed left arrow key to move slider back (iteration 10/100) on iframe >> nth=0 >> internal:control=enter-frame >> div#slider > span
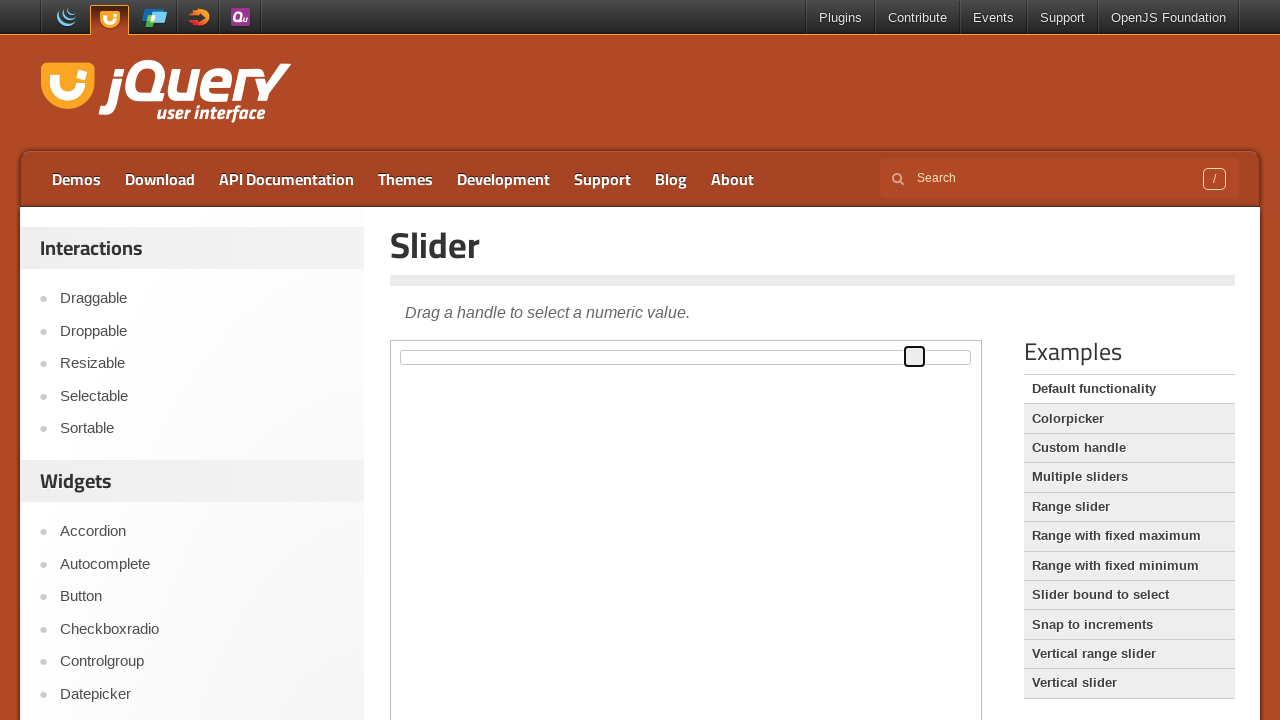

Pressed left arrow key to move slider back (iteration 11/100) on iframe >> nth=0 >> internal:control=enter-frame >> div#slider > span
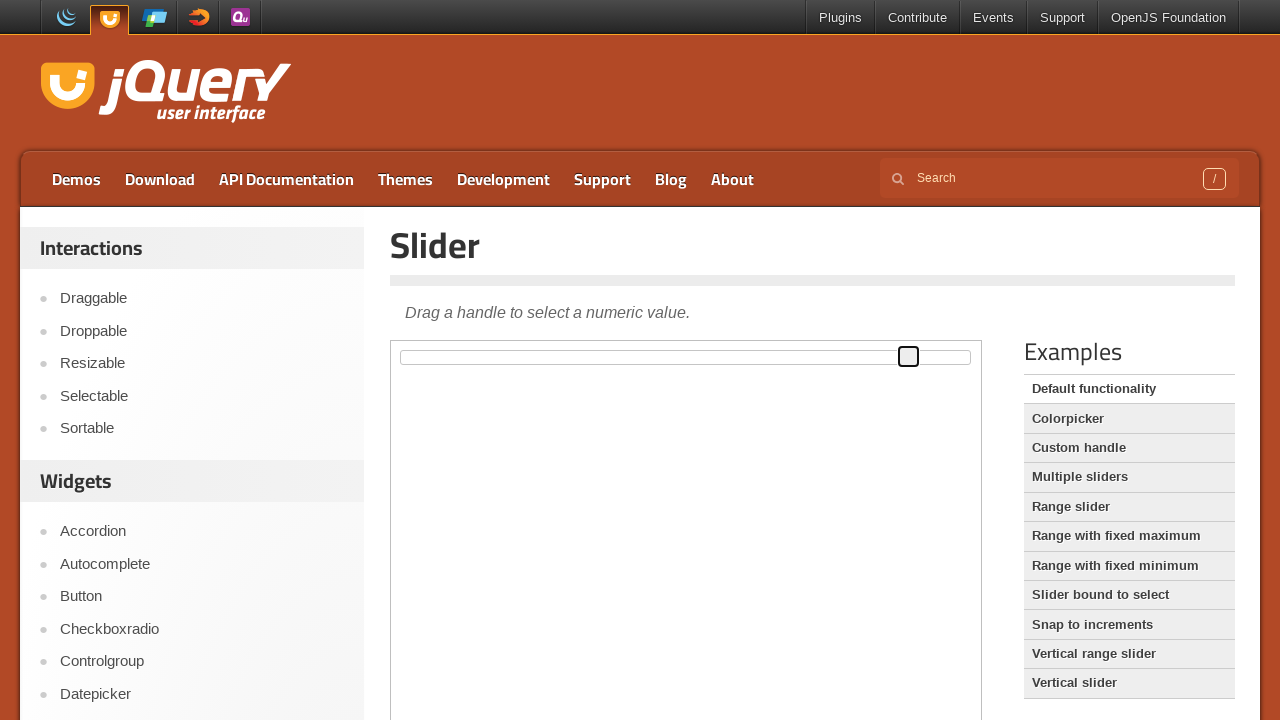

Pressed left arrow key to move slider back (iteration 12/100) on iframe >> nth=0 >> internal:control=enter-frame >> div#slider > span
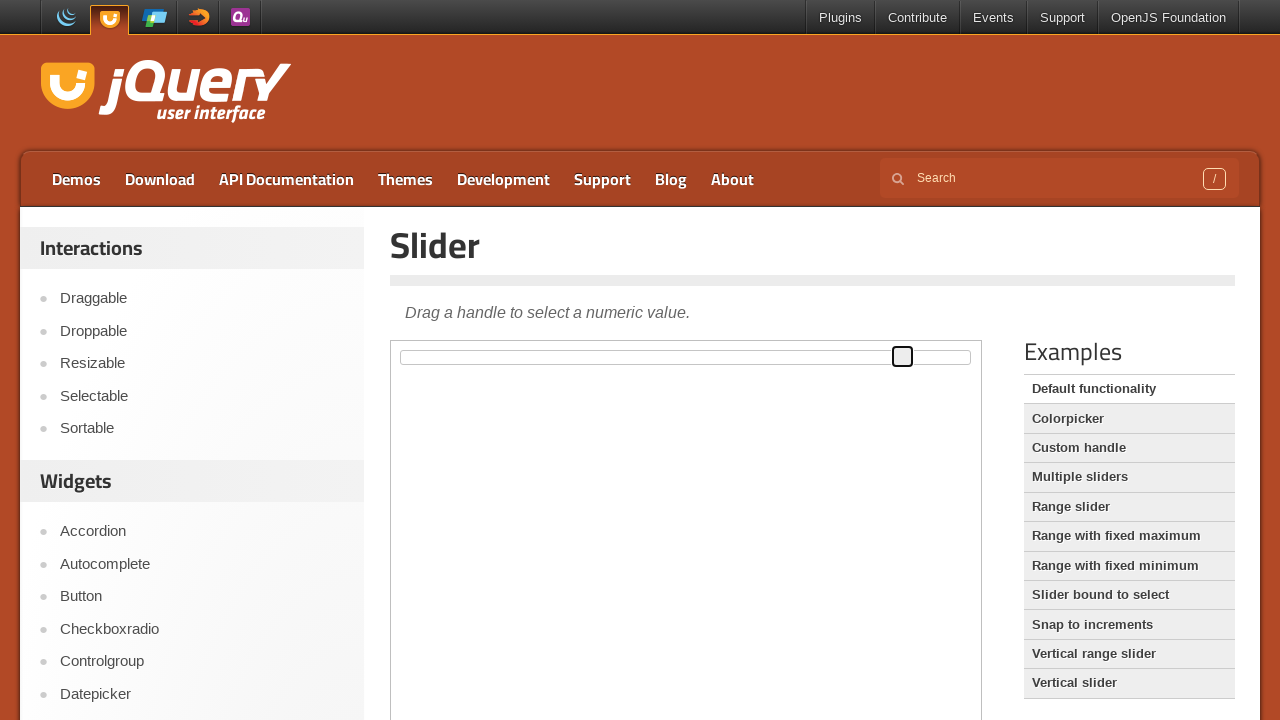

Pressed left arrow key to move slider back (iteration 13/100) on iframe >> nth=0 >> internal:control=enter-frame >> div#slider > span
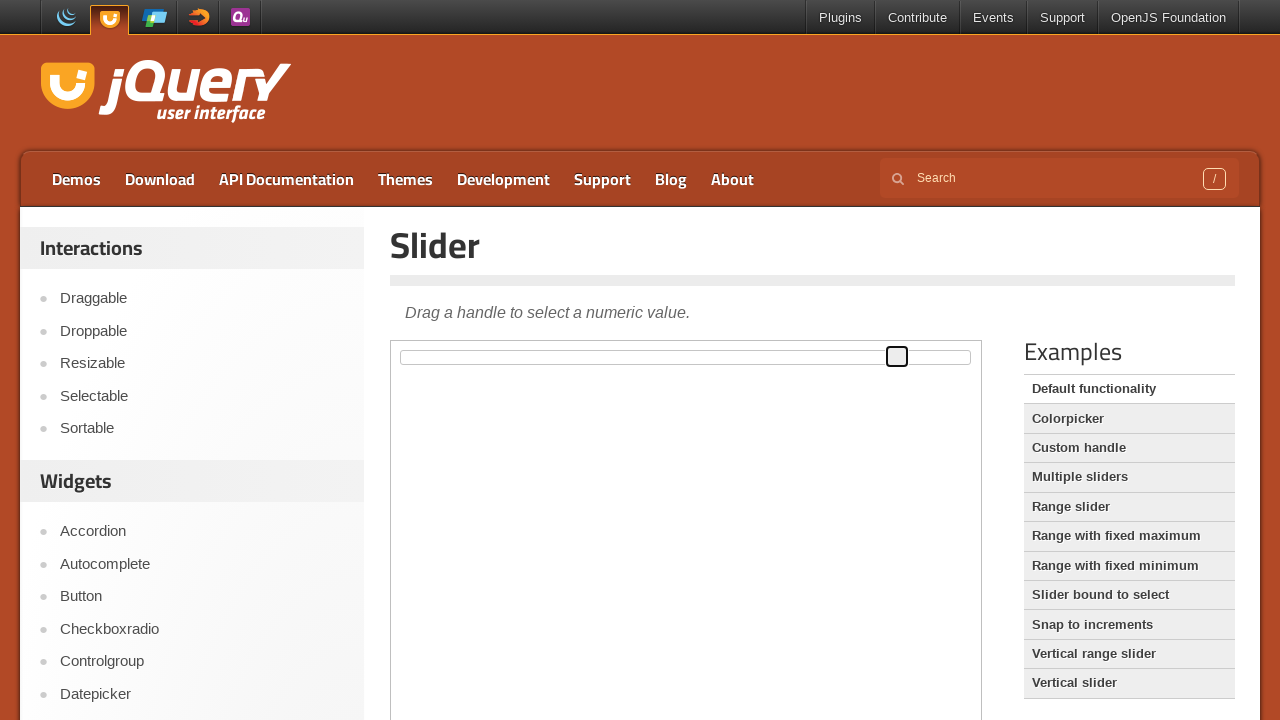

Pressed left arrow key to move slider back (iteration 14/100) on iframe >> nth=0 >> internal:control=enter-frame >> div#slider > span
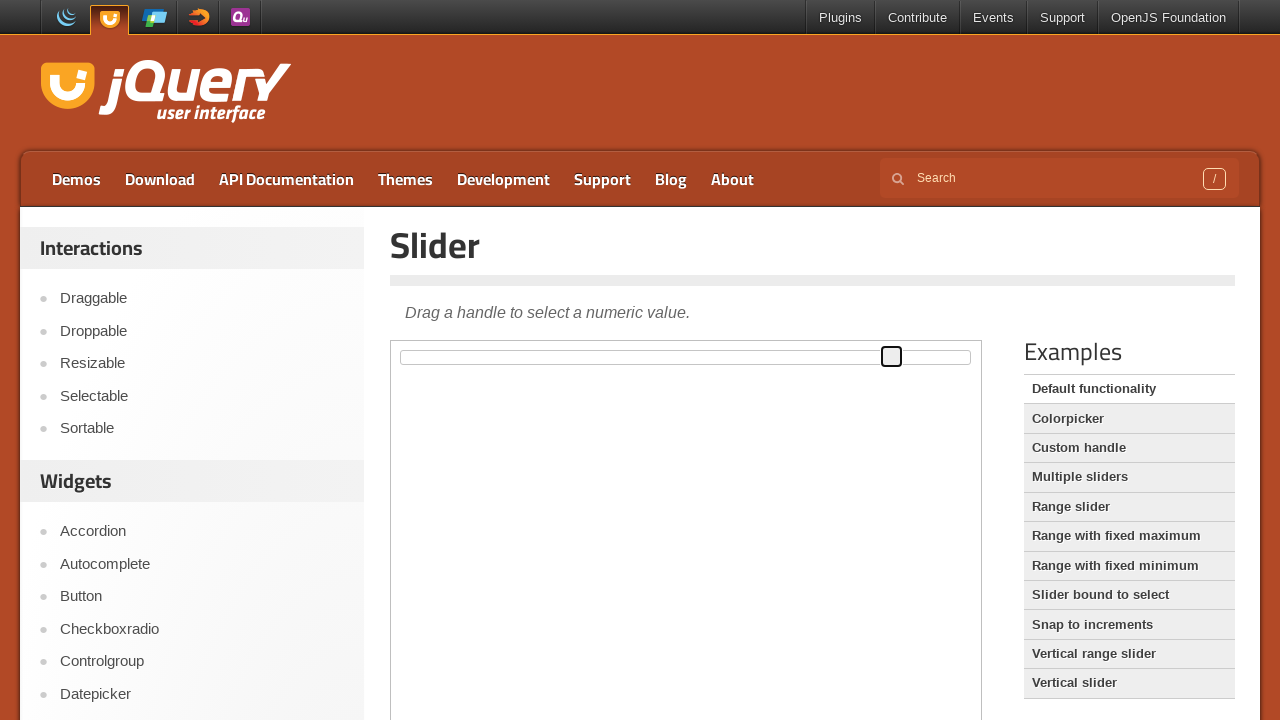

Pressed left arrow key to move slider back (iteration 15/100) on iframe >> nth=0 >> internal:control=enter-frame >> div#slider > span
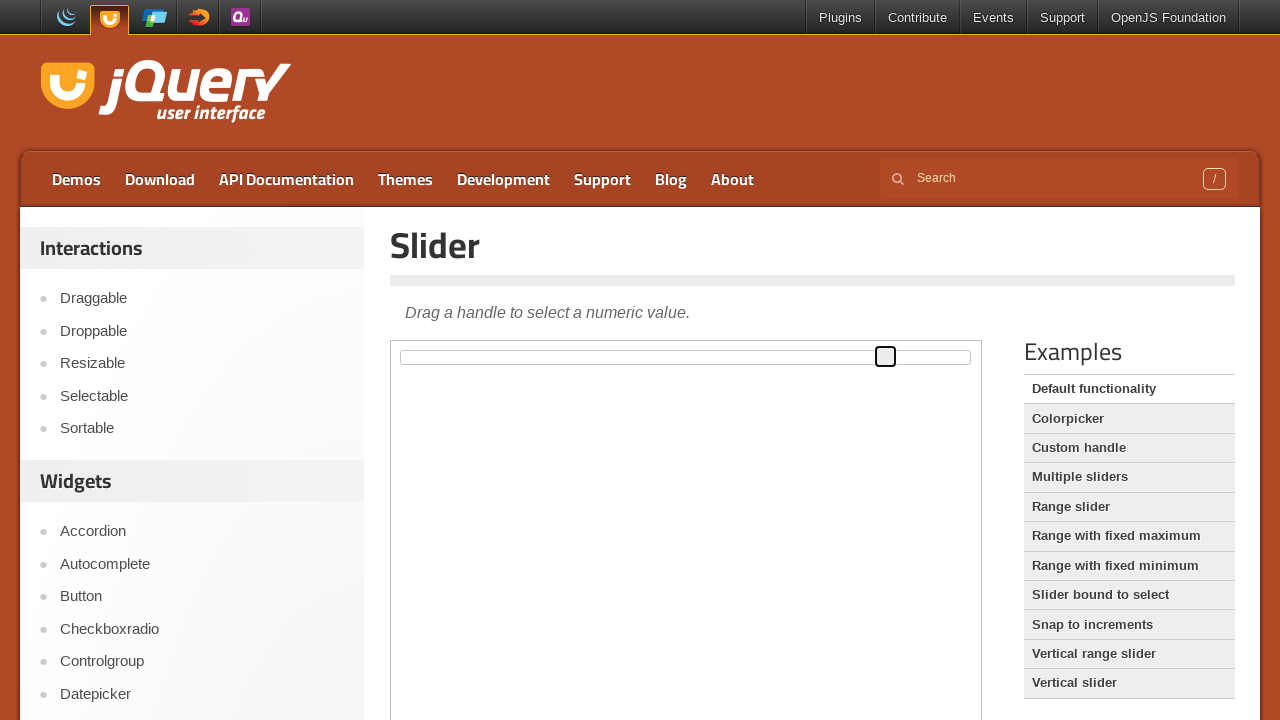

Pressed left arrow key to move slider back (iteration 16/100) on iframe >> nth=0 >> internal:control=enter-frame >> div#slider > span
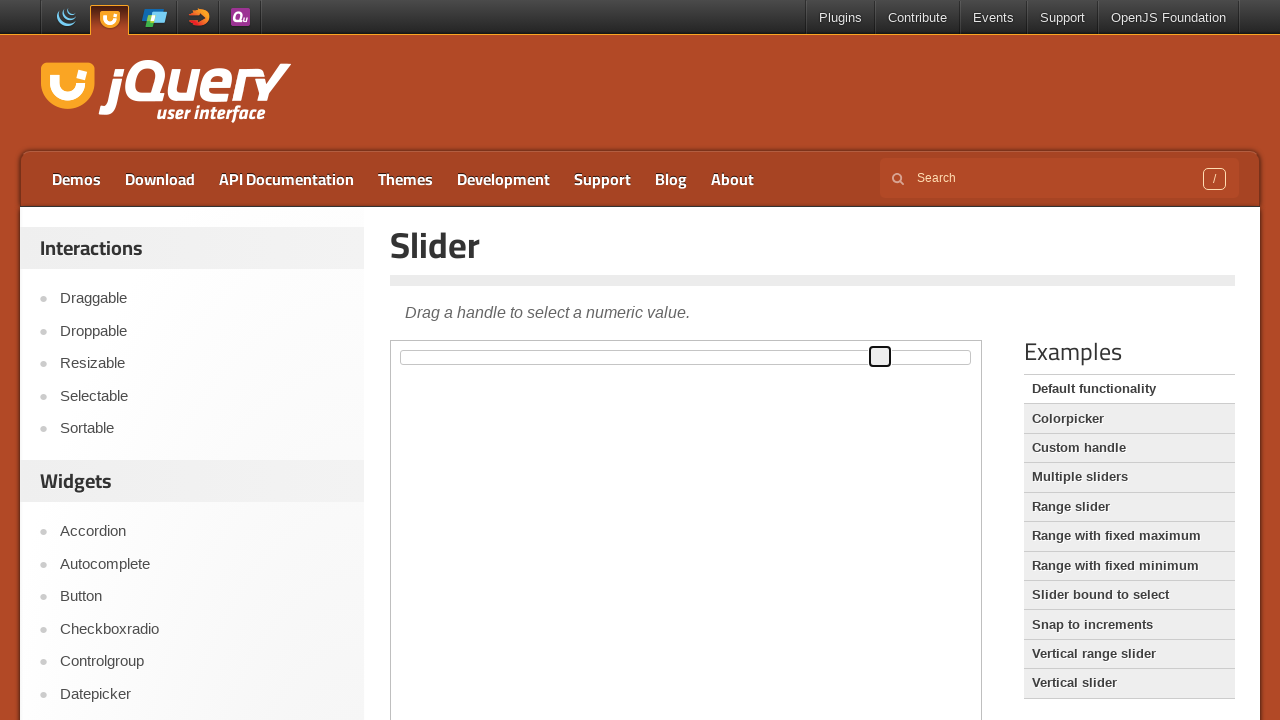

Pressed left arrow key to move slider back (iteration 17/100) on iframe >> nth=0 >> internal:control=enter-frame >> div#slider > span
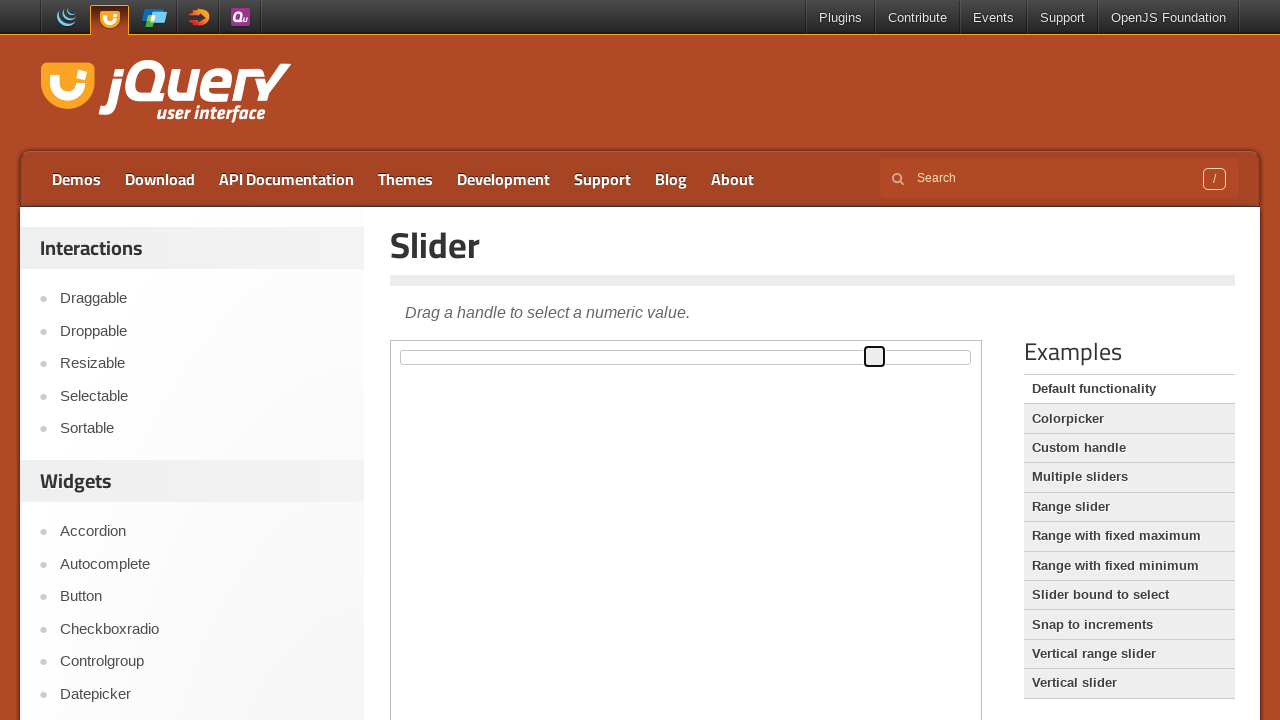

Pressed left arrow key to move slider back (iteration 18/100) on iframe >> nth=0 >> internal:control=enter-frame >> div#slider > span
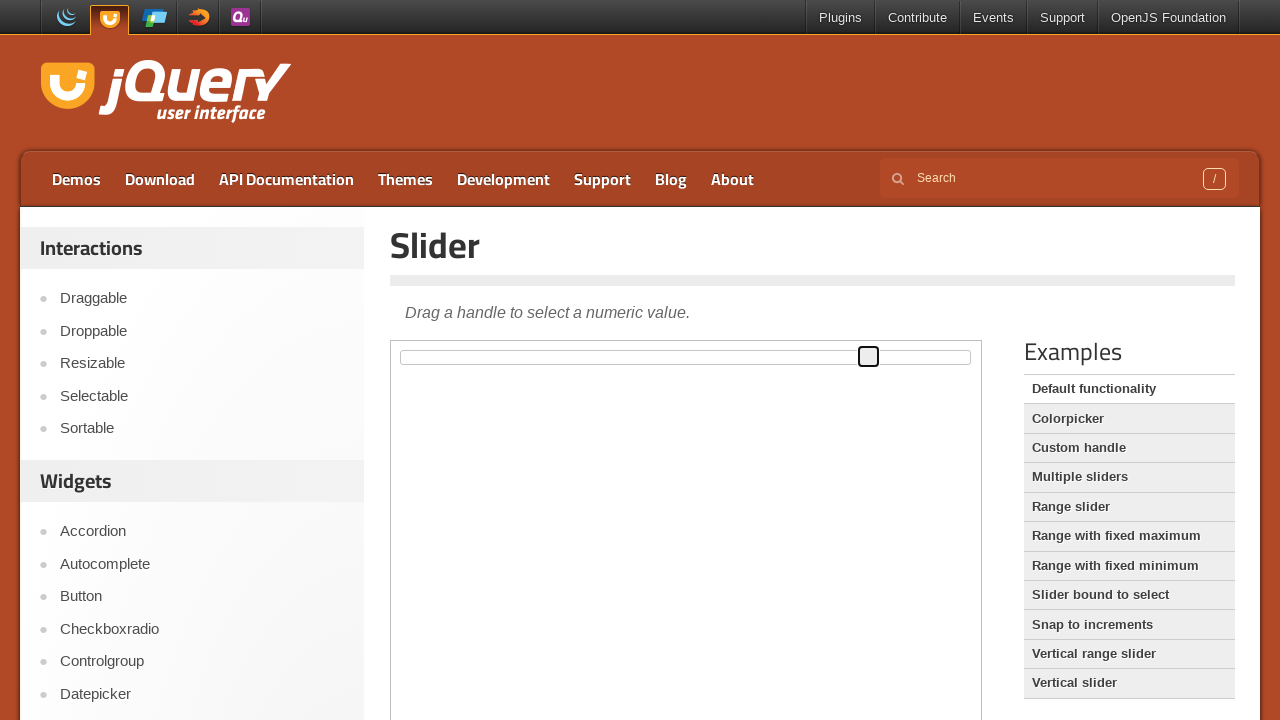

Pressed left arrow key to move slider back (iteration 19/100) on iframe >> nth=0 >> internal:control=enter-frame >> div#slider > span
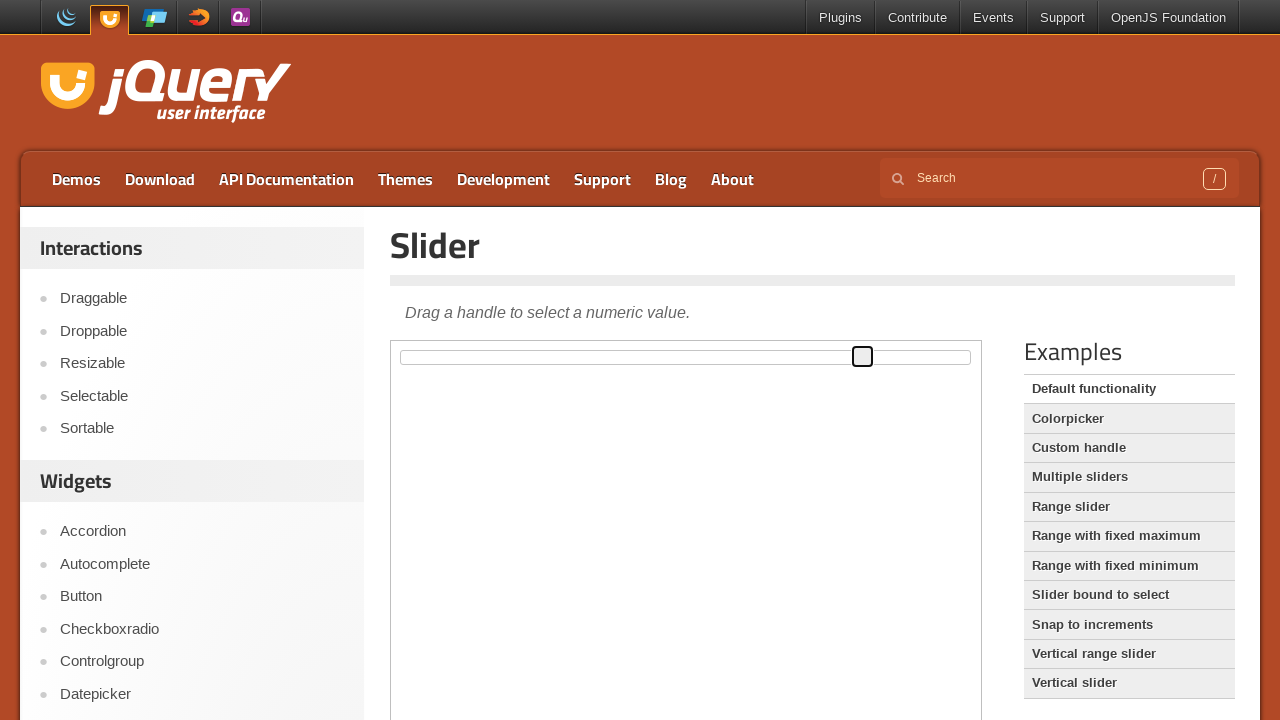

Pressed left arrow key to move slider back (iteration 20/100) on iframe >> nth=0 >> internal:control=enter-frame >> div#slider > span
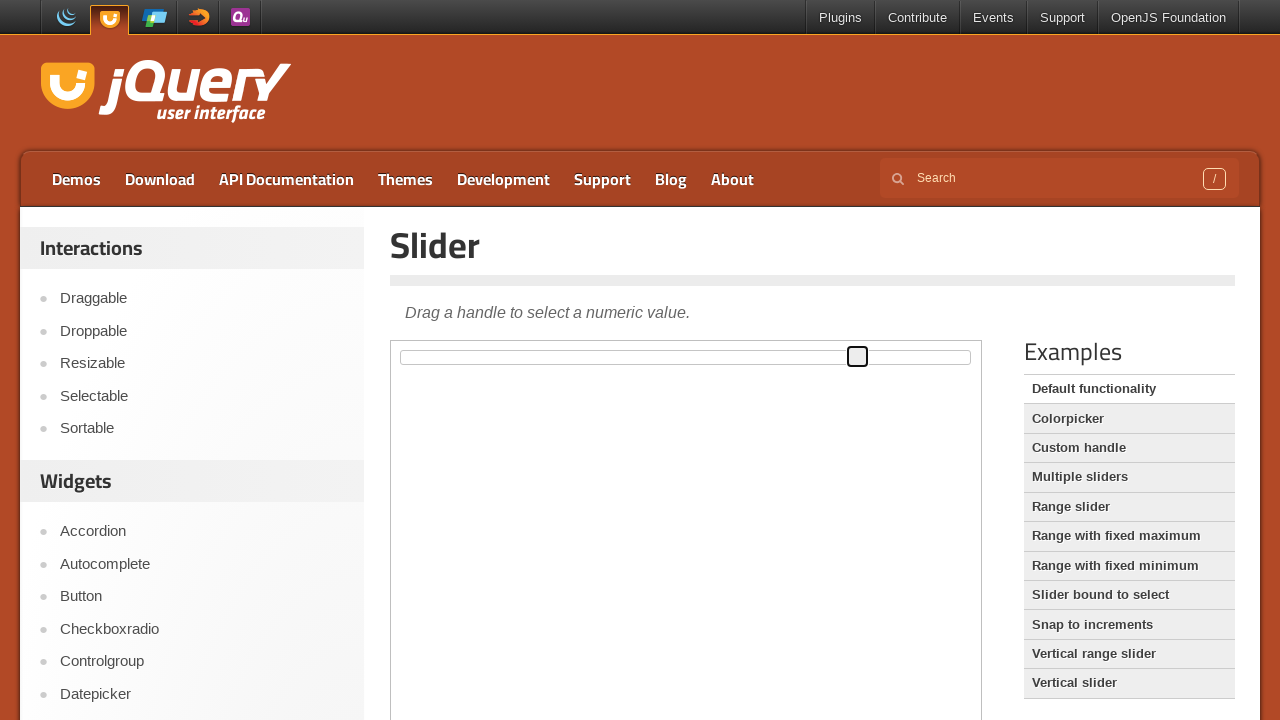

Pressed left arrow key to move slider back (iteration 21/100) on iframe >> nth=0 >> internal:control=enter-frame >> div#slider > span
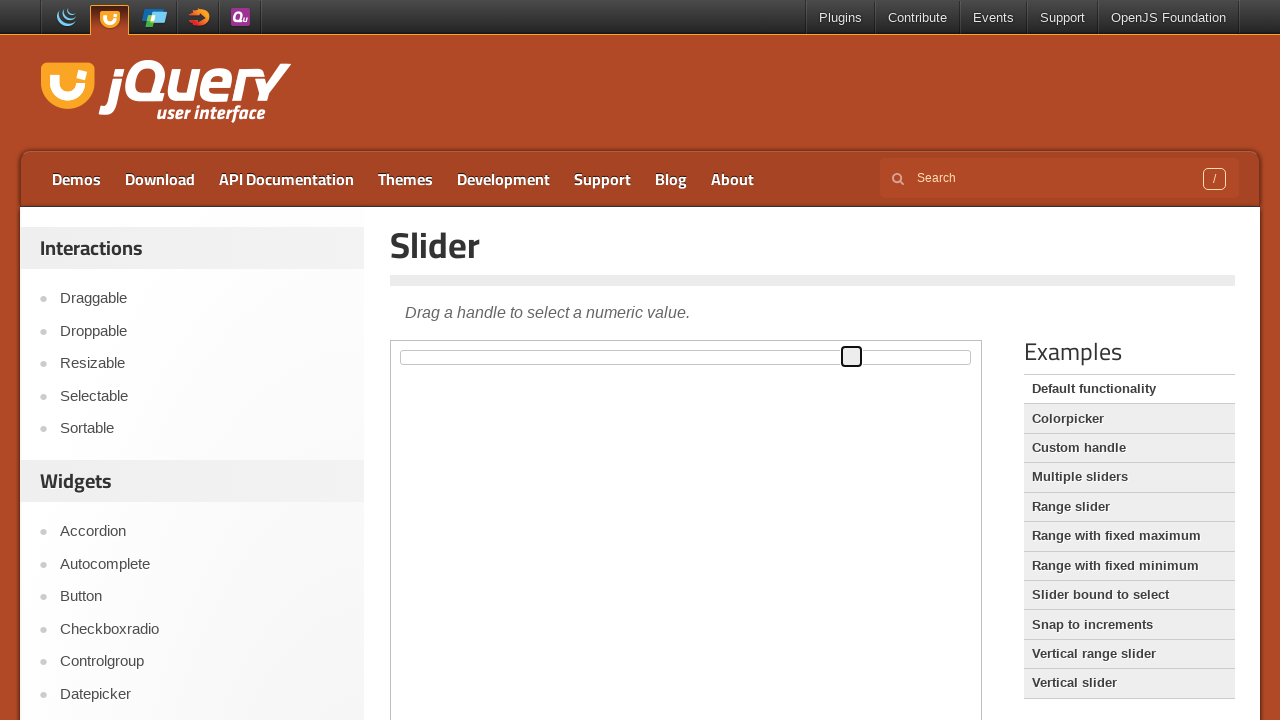

Pressed left arrow key to move slider back (iteration 22/100) on iframe >> nth=0 >> internal:control=enter-frame >> div#slider > span
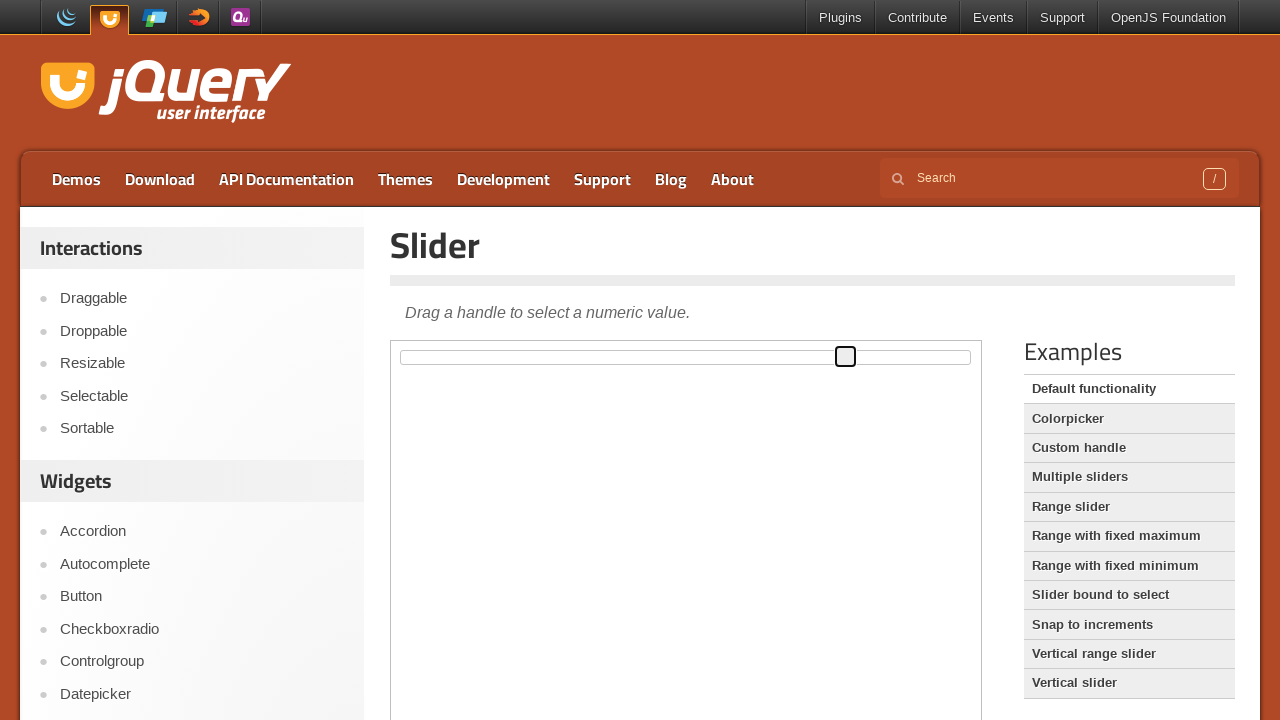

Pressed left arrow key to move slider back (iteration 23/100) on iframe >> nth=0 >> internal:control=enter-frame >> div#slider > span
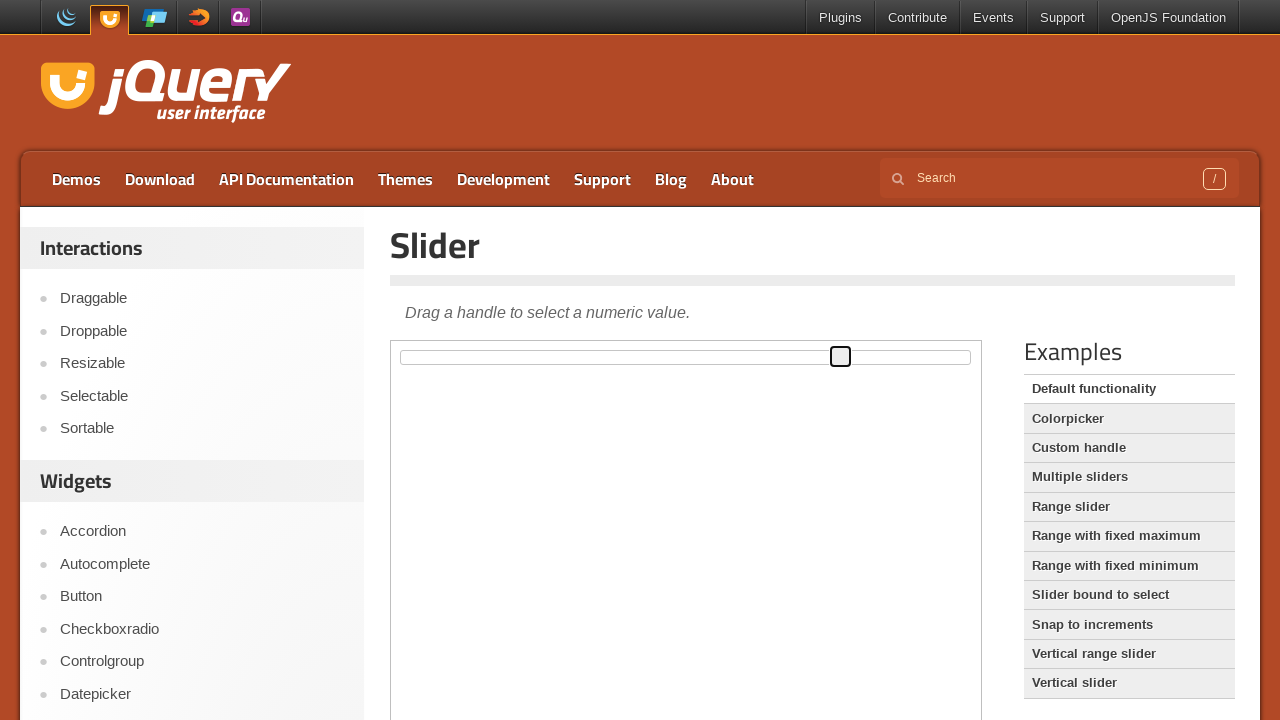

Pressed left arrow key to move slider back (iteration 24/100) on iframe >> nth=0 >> internal:control=enter-frame >> div#slider > span
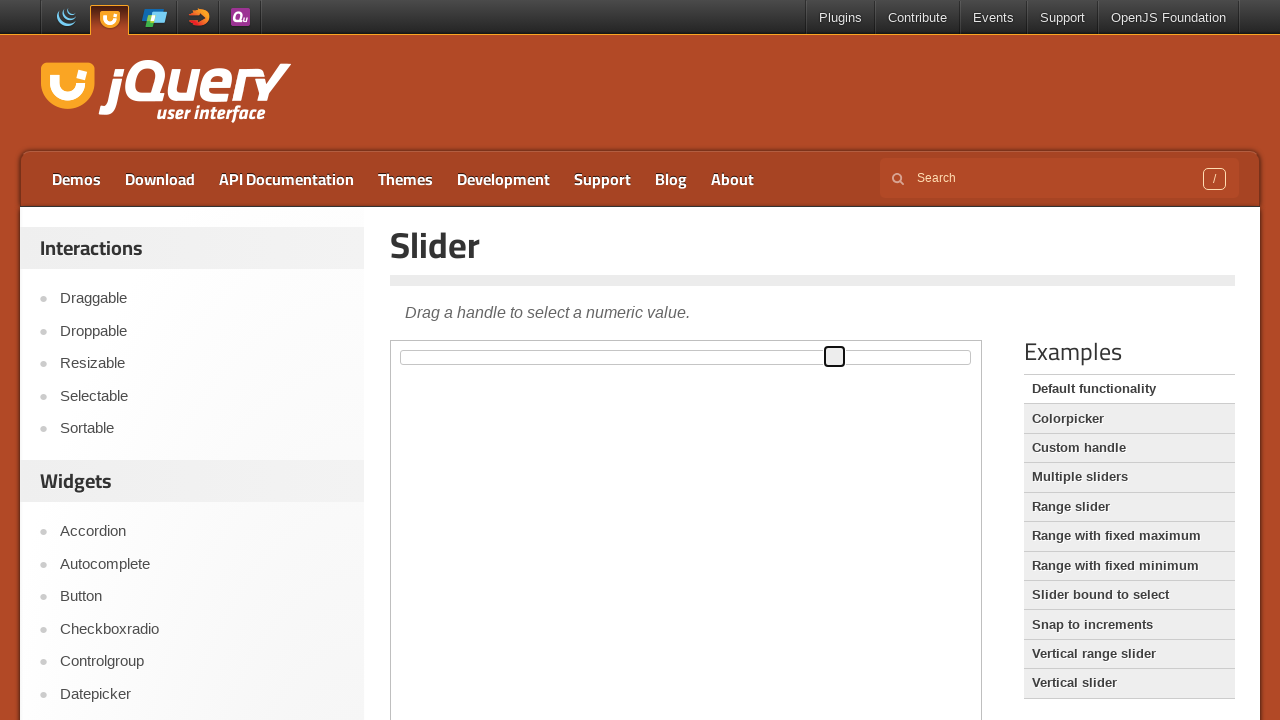

Pressed left arrow key to move slider back (iteration 25/100) on iframe >> nth=0 >> internal:control=enter-frame >> div#slider > span
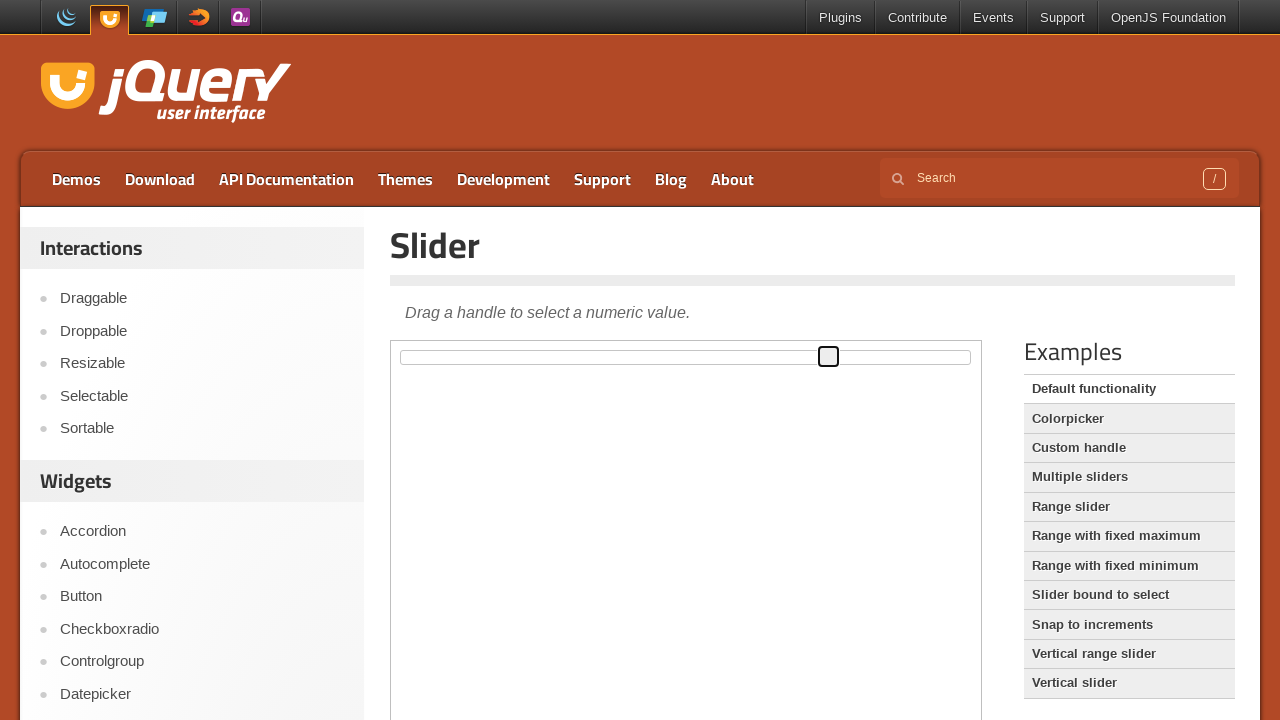

Pressed left arrow key to move slider back (iteration 26/100) on iframe >> nth=0 >> internal:control=enter-frame >> div#slider > span
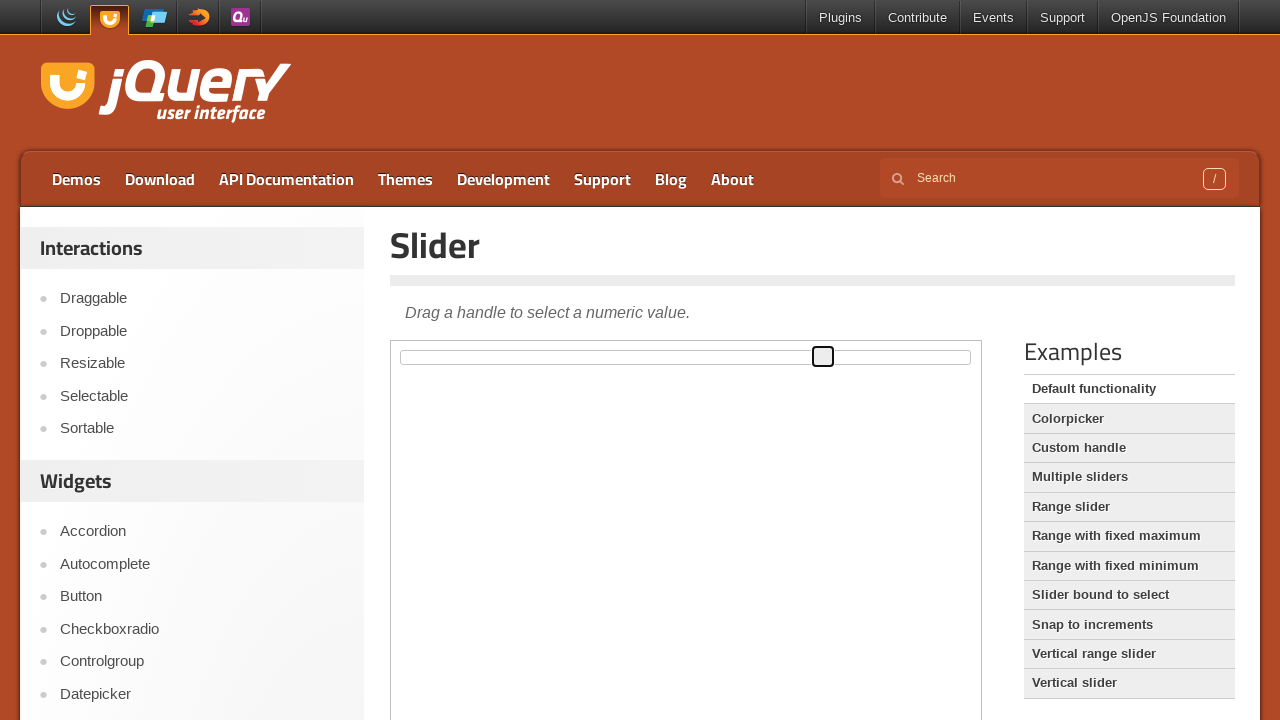

Pressed left arrow key to move slider back (iteration 27/100) on iframe >> nth=0 >> internal:control=enter-frame >> div#slider > span
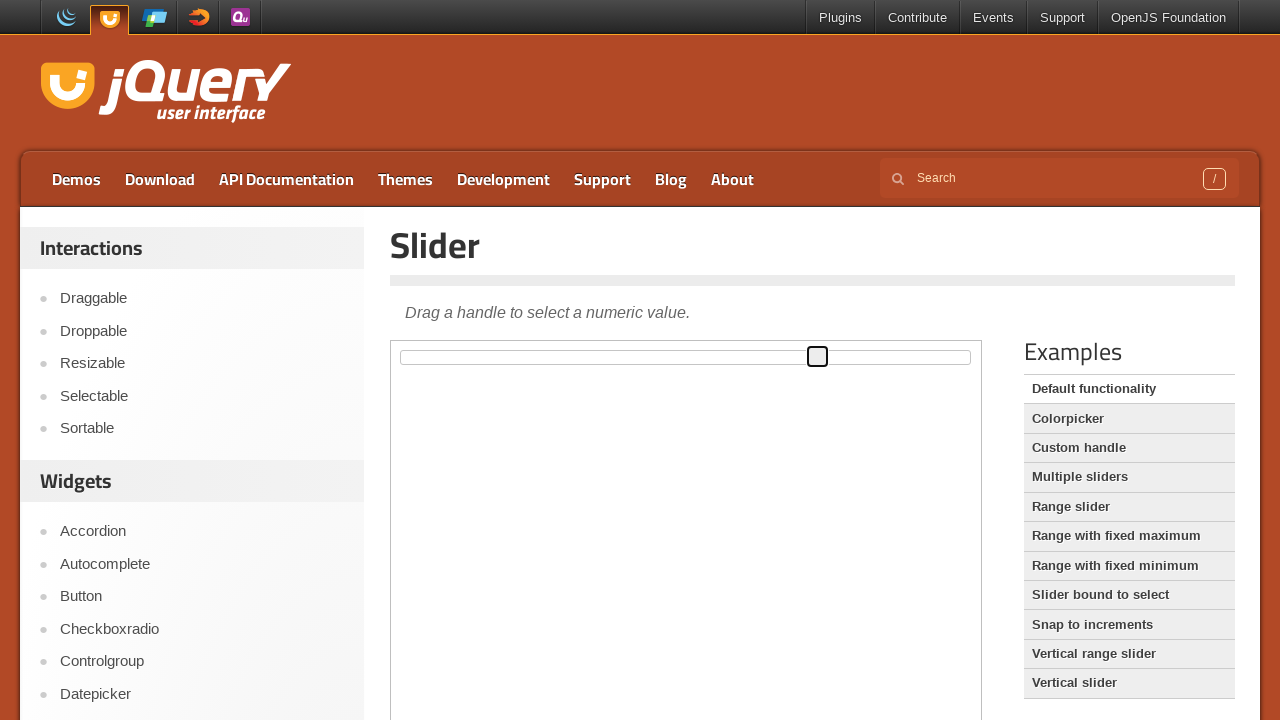

Pressed left arrow key to move slider back (iteration 28/100) on iframe >> nth=0 >> internal:control=enter-frame >> div#slider > span
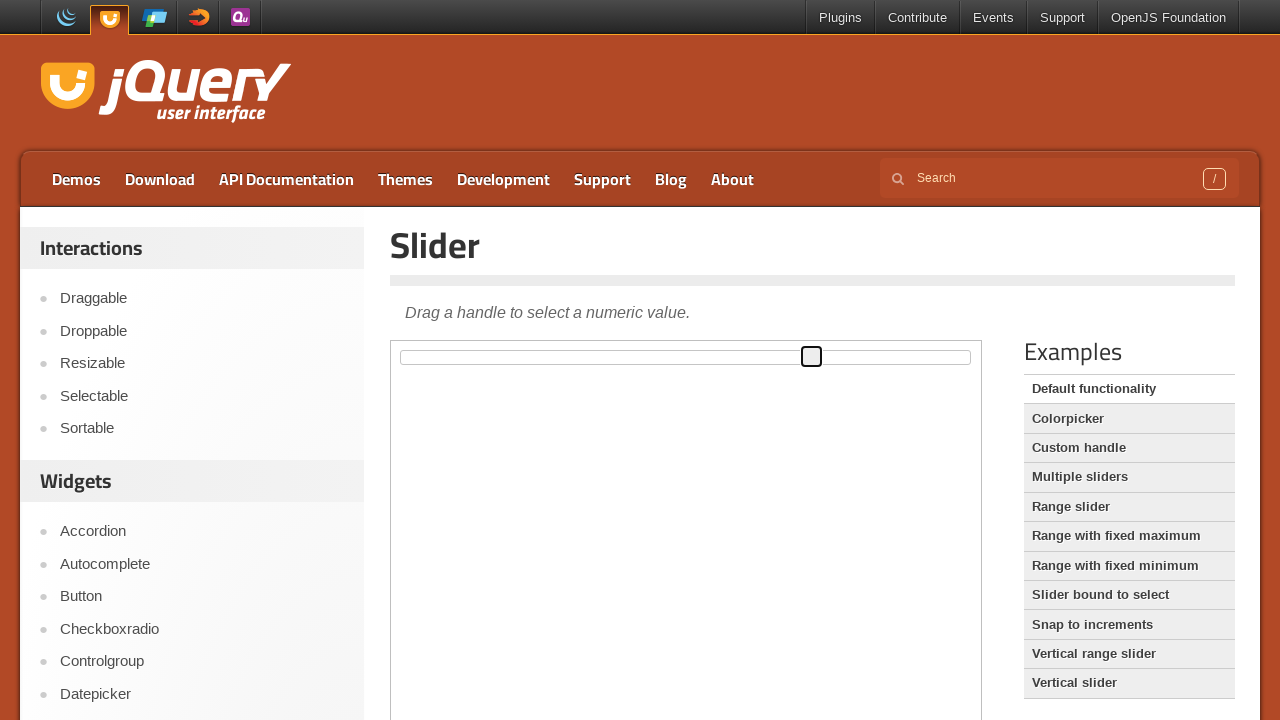

Pressed left arrow key to move slider back (iteration 29/100) on iframe >> nth=0 >> internal:control=enter-frame >> div#slider > span
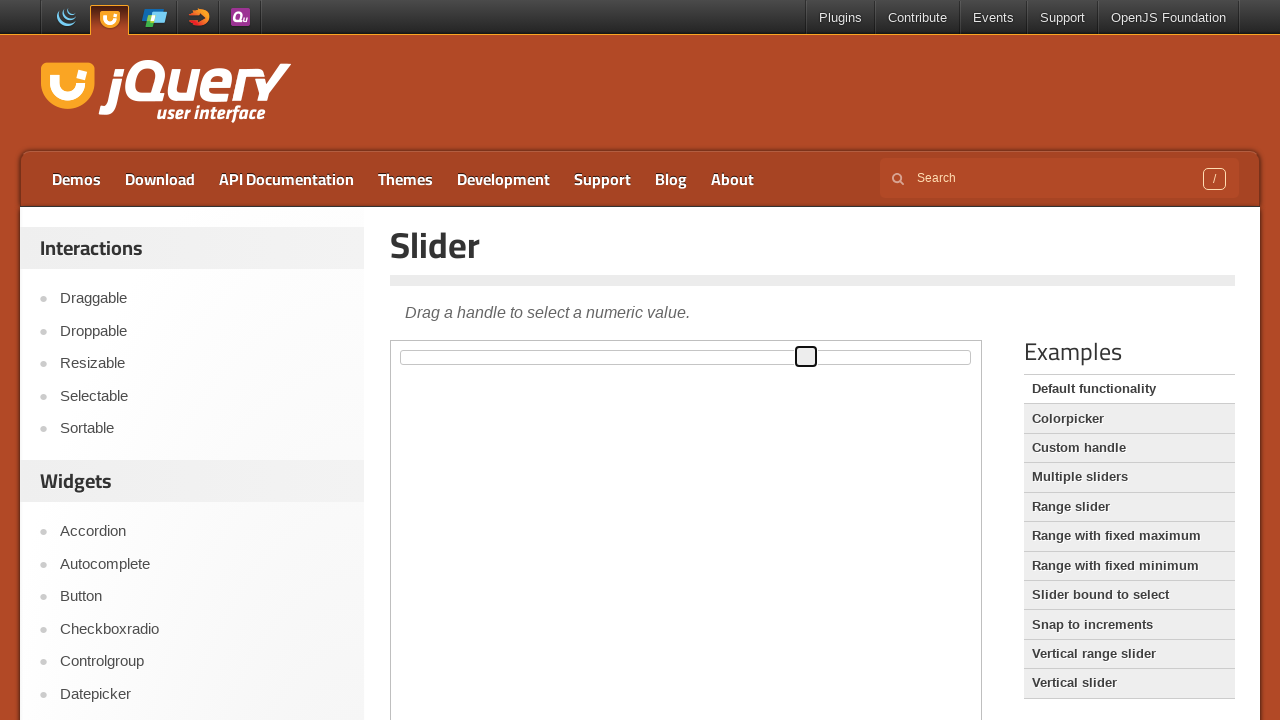

Pressed left arrow key to move slider back (iteration 30/100) on iframe >> nth=0 >> internal:control=enter-frame >> div#slider > span
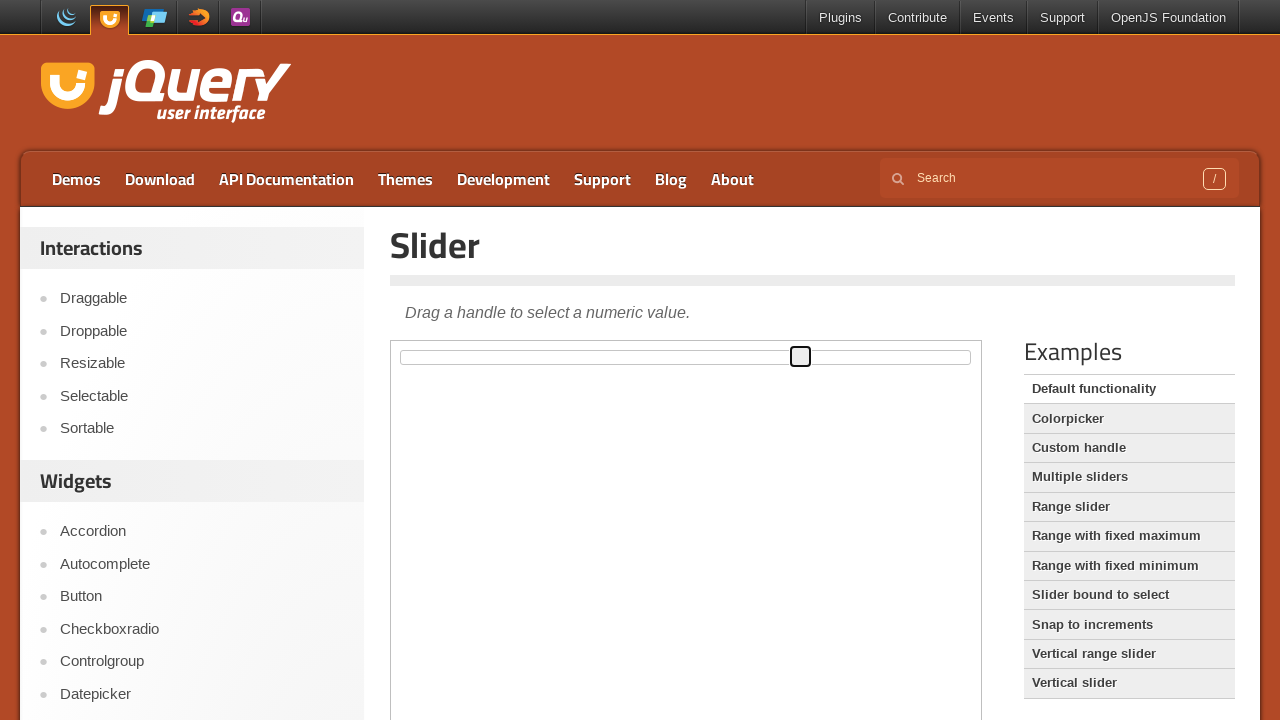

Pressed left arrow key to move slider back (iteration 31/100) on iframe >> nth=0 >> internal:control=enter-frame >> div#slider > span
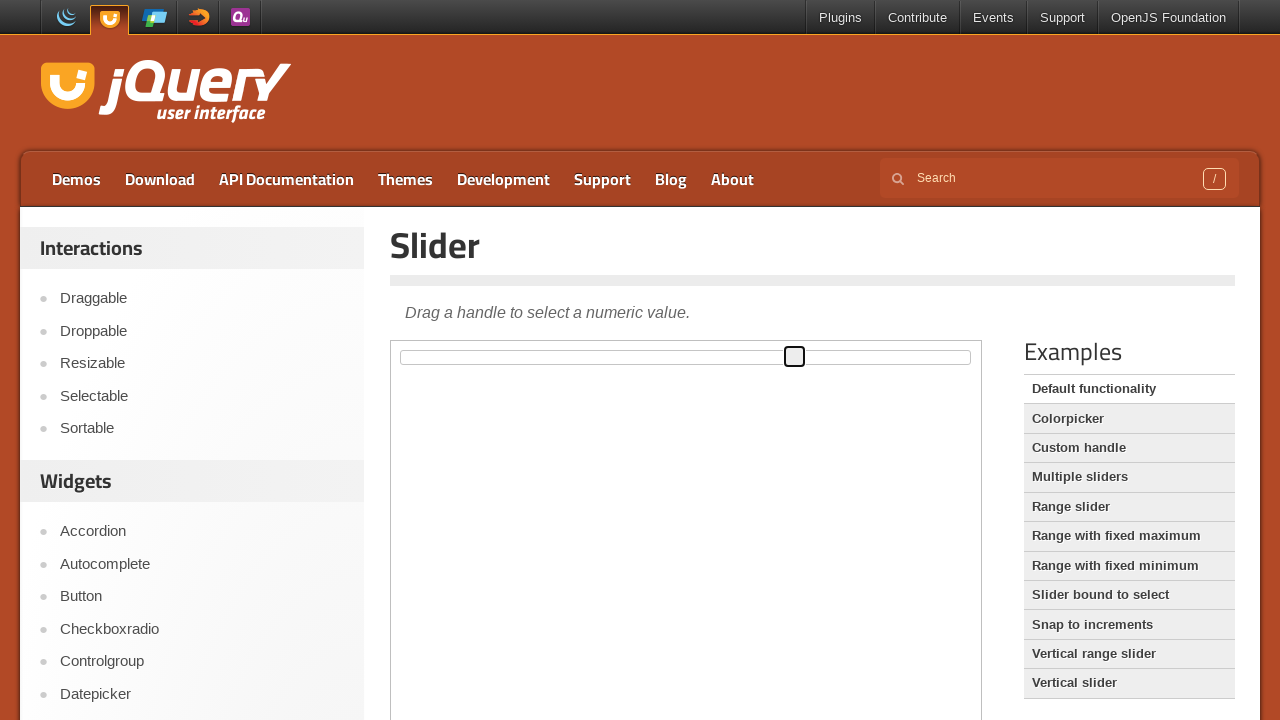

Pressed left arrow key to move slider back (iteration 32/100) on iframe >> nth=0 >> internal:control=enter-frame >> div#slider > span
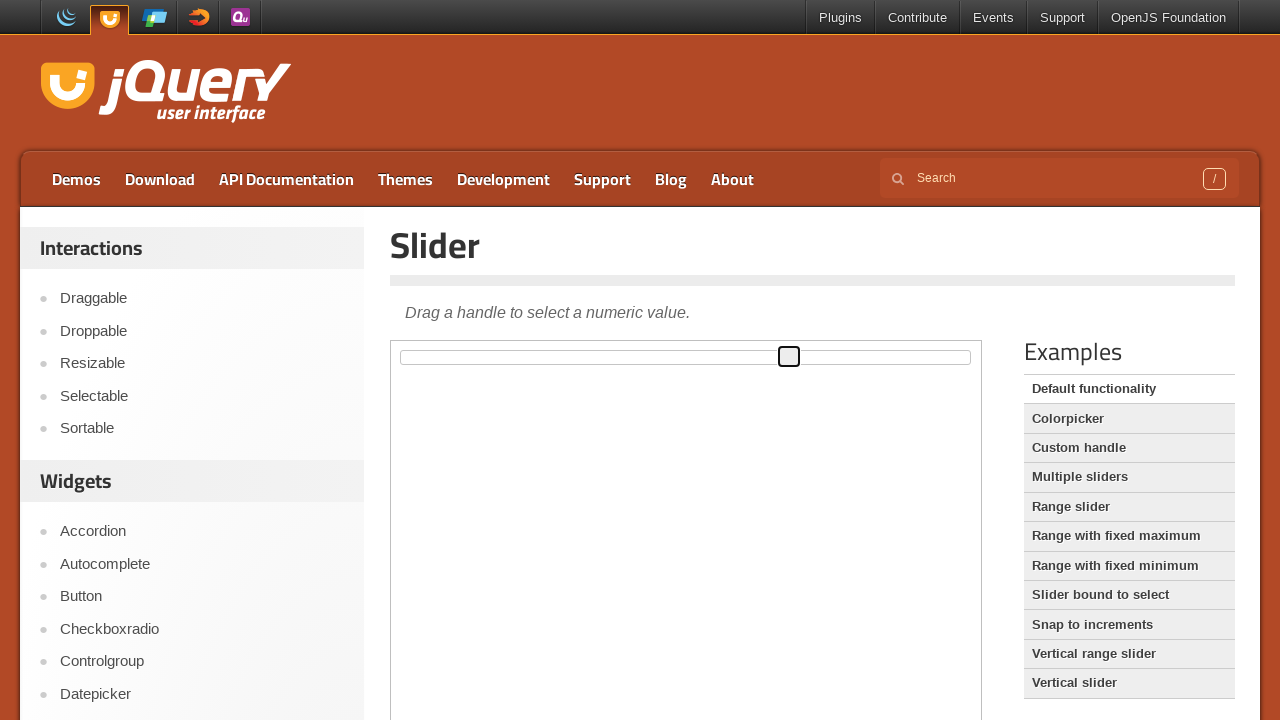

Pressed left arrow key to move slider back (iteration 33/100) on iframe >> nth=0 >> internal:control=enter-frame >> div#slider > span
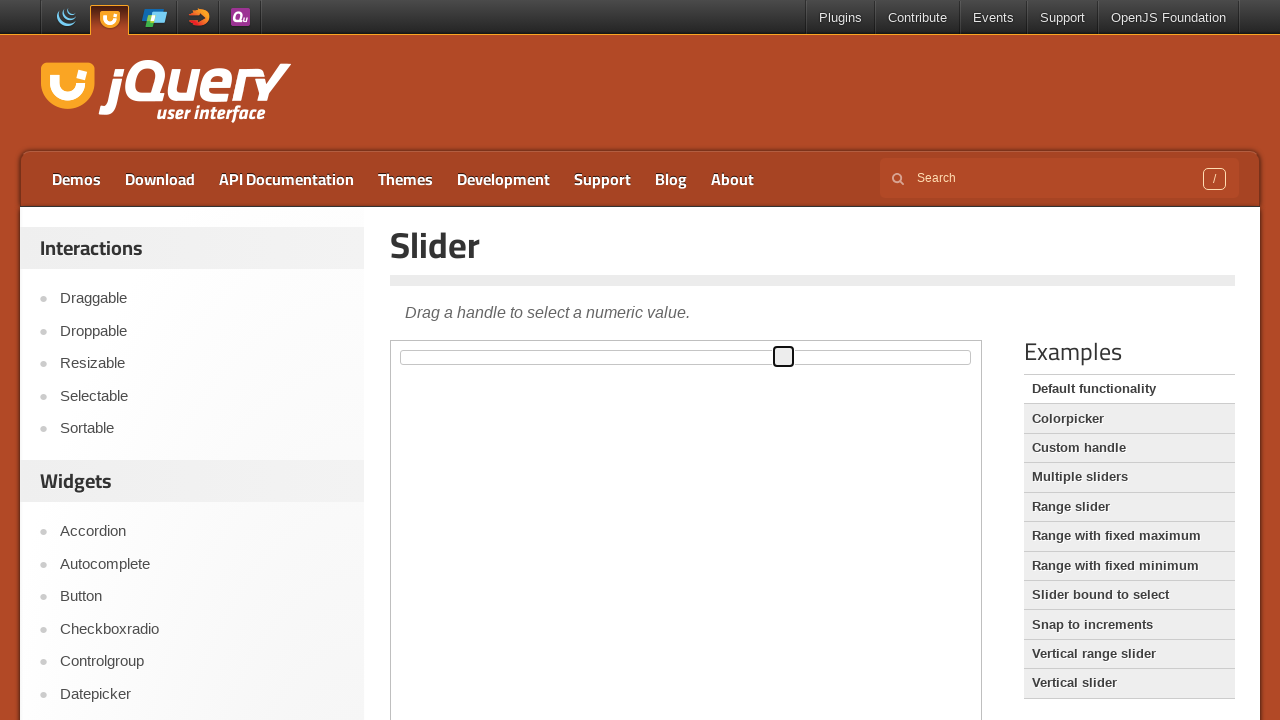

Pressed left arrow key to move slider back (iteration 34/100) on iframe >> nth=0 >> internal:control=enter-frame >> div#slider > span
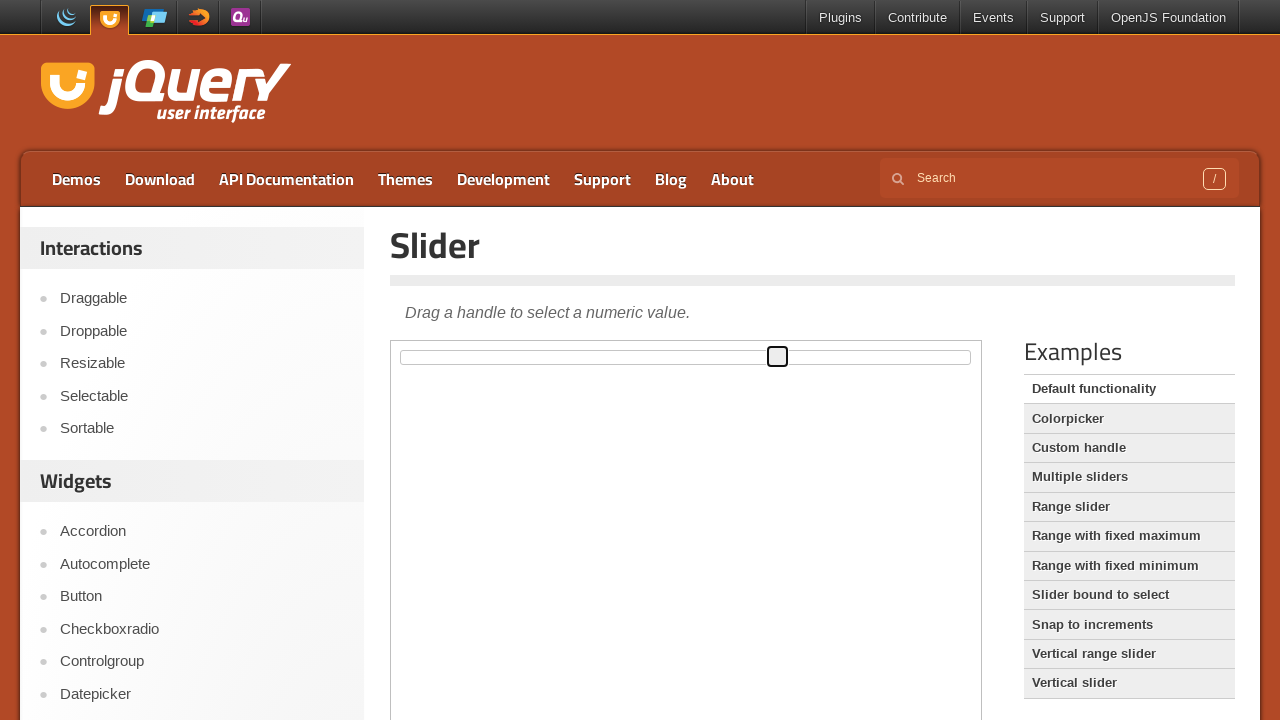

Pressed left arrow key to move slider back (iteration 35/100) on iframe >> nth=0 >> internal:control=enter-frame >> div#slider > span
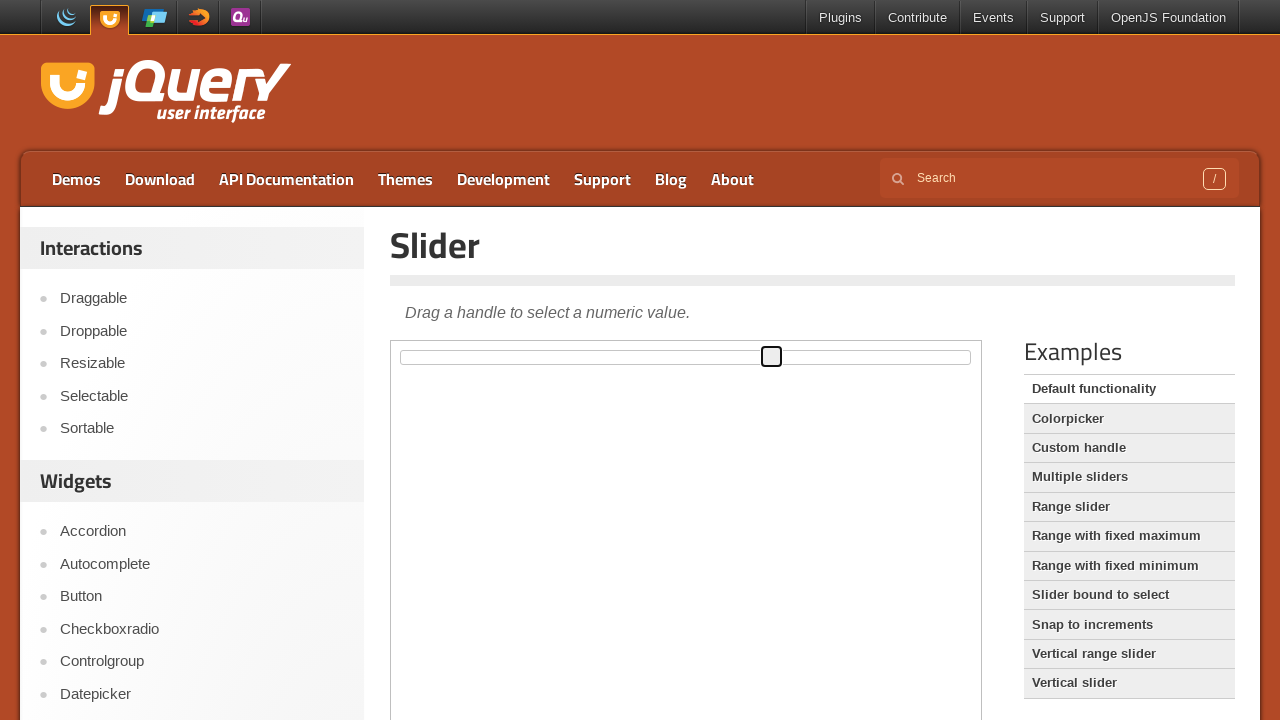

Pressed left arrow key to move slider back (iteration 36/100) on iframe >> nth=0 >> internal:control=enter-frame >> div#slider > span
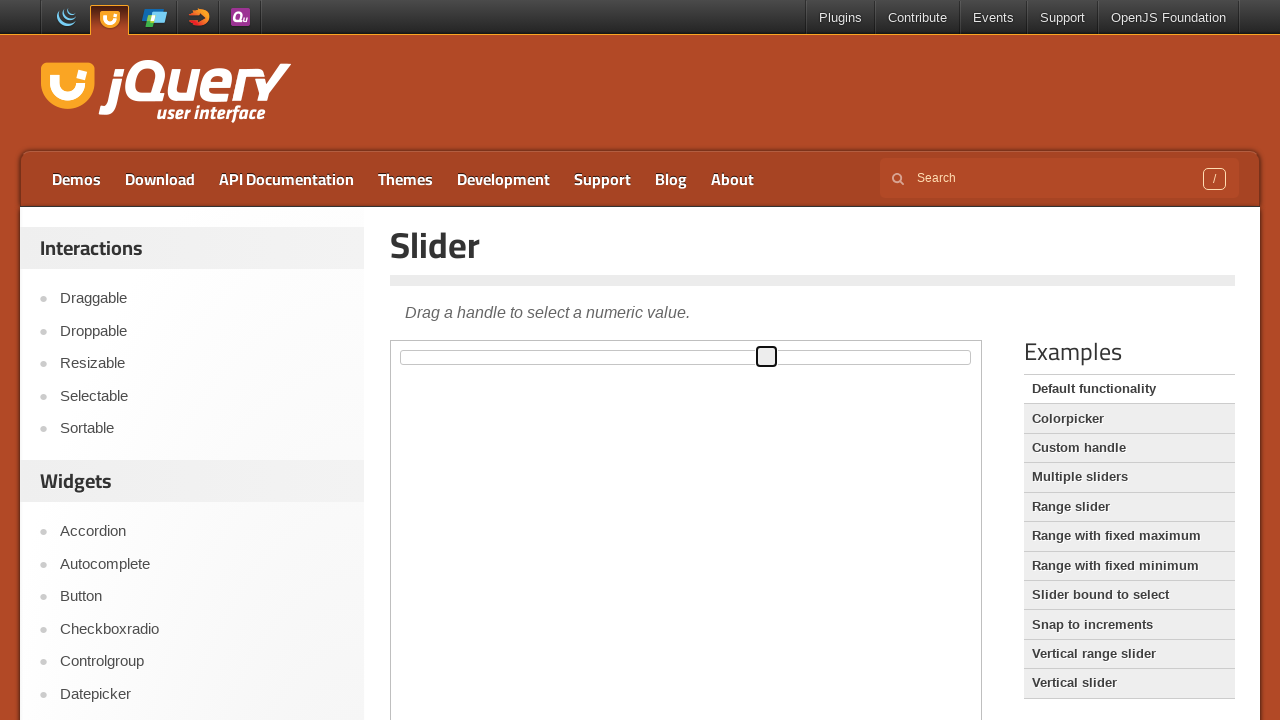

Pressed left arrow key to move slider back (iteration 37/100) on iframe >> nth=0 >> internal:control=enter-frame >> div#slider > span
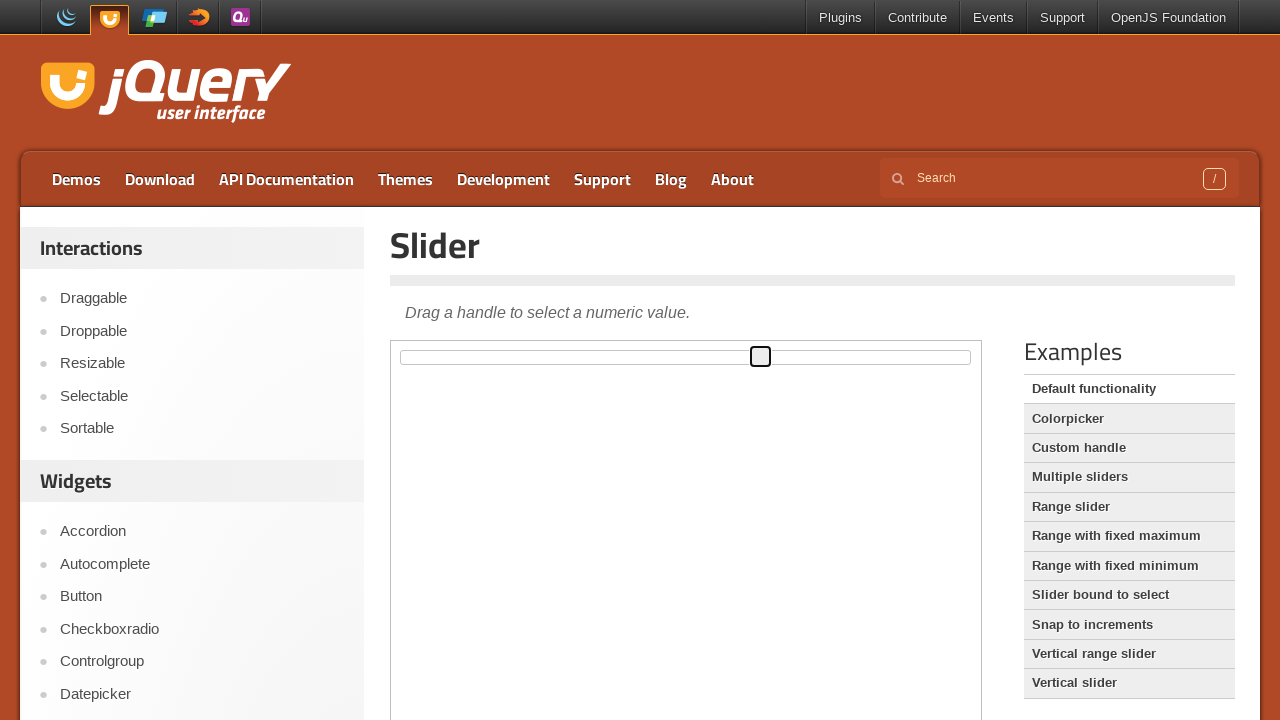

Pressed left arrow key to move slider back (iteration 38/100) on iframe >> nth=0 >> internal:control=enter-frame >> div#slider > span
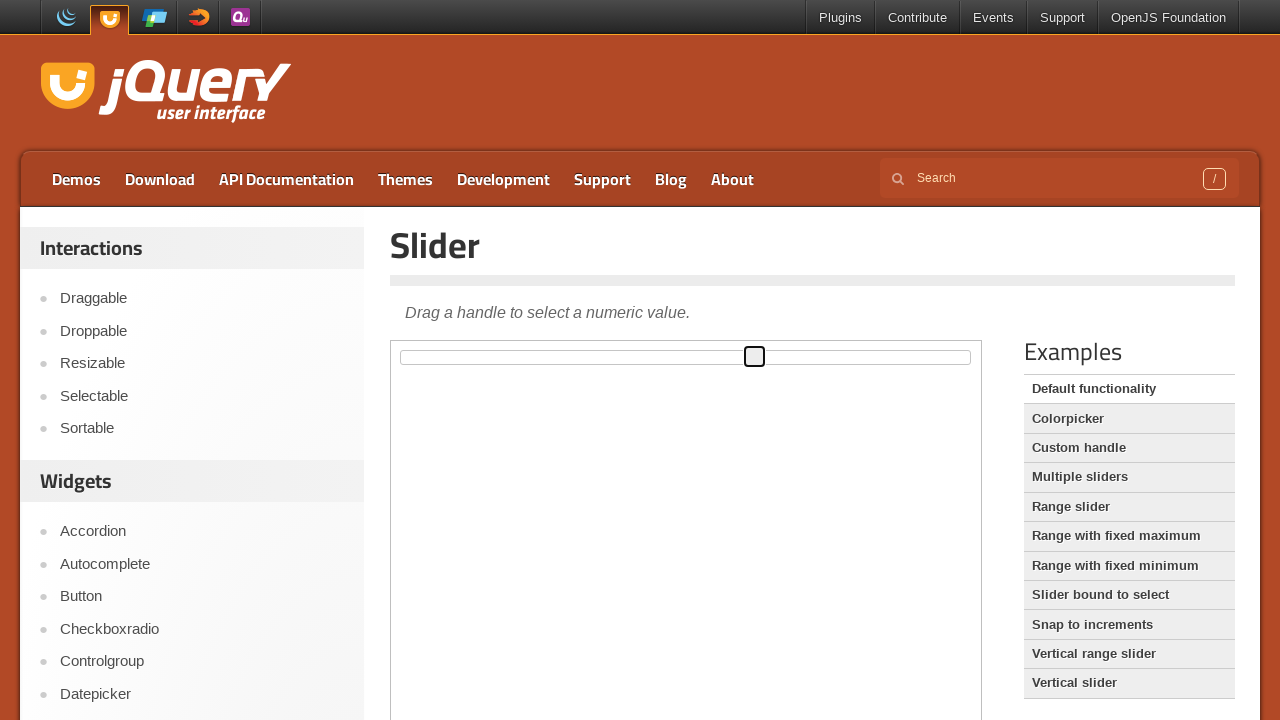

Pressed left arrow key to move slider back (iteration 39/100) on iframe >> nth=0 >> internal:control=enter-frame >> div#slider > span
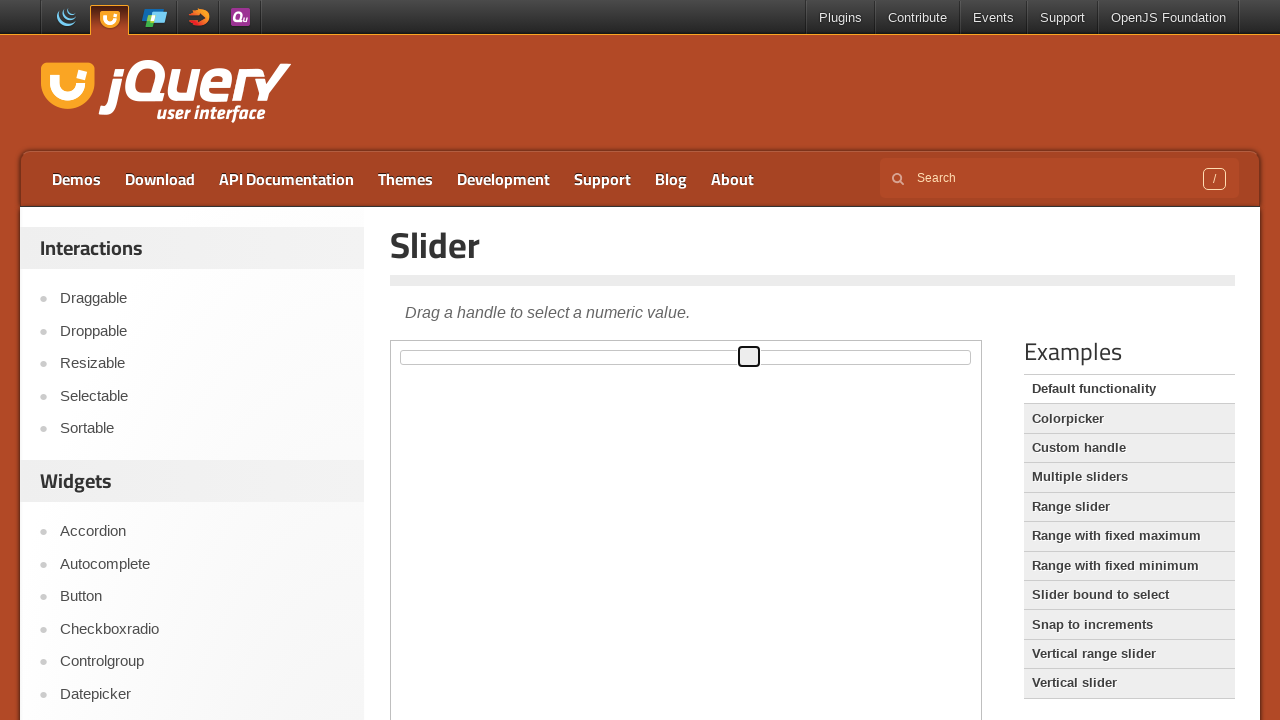

Pressed left arrow key to move slider back (iteration 40/100) on iframe >> nth=0 >> internal:control=enter-frame >> div#slider > span
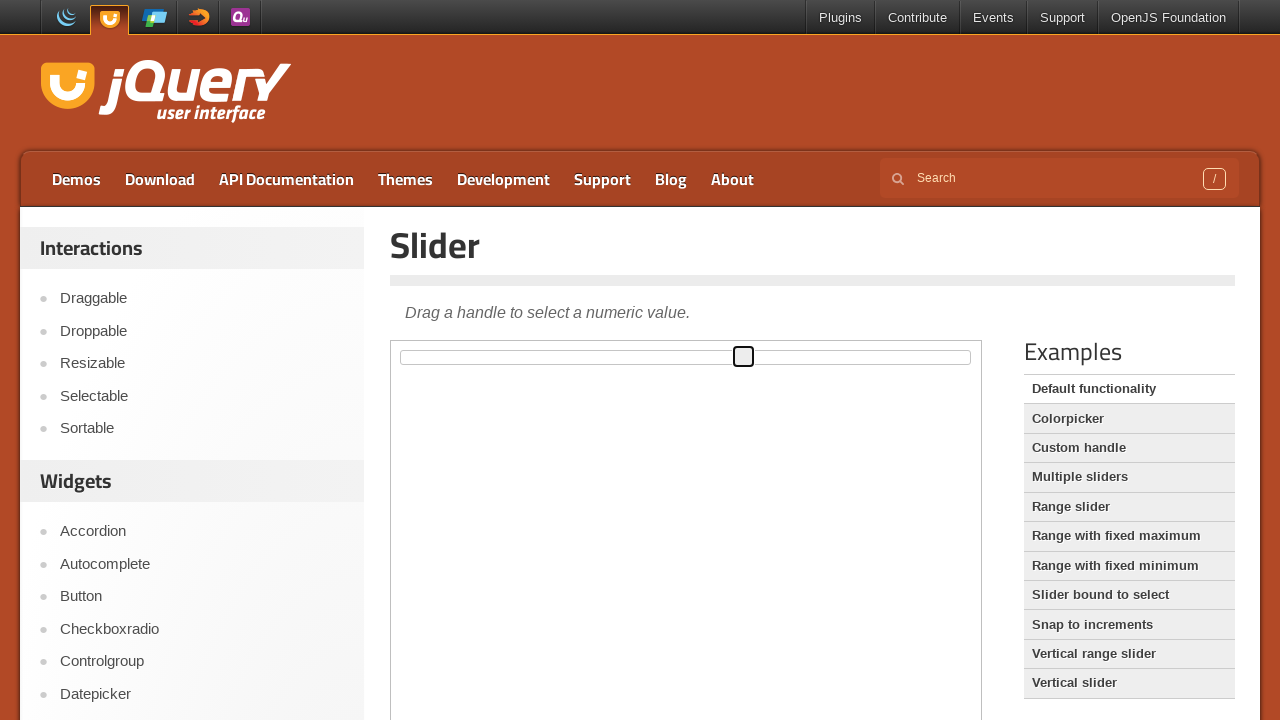

Pressed left arrow key to move slider back (iteration 41/100) on iframe >> nth=0 >> internal:control=enter-frame >> div#slider > span
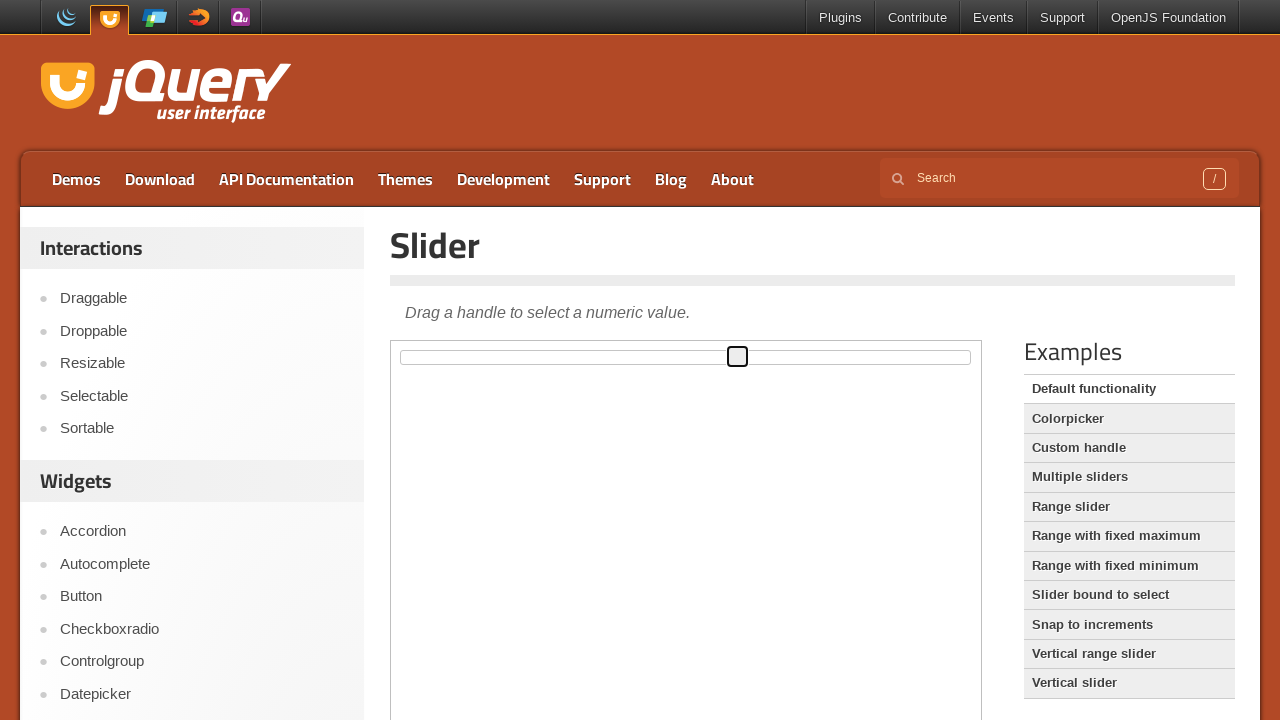

Pressed left arrow key to move slider back (iteration 42/100) on iframe >> nth=0 >> internal:control=enter-frame >> div#slider > span
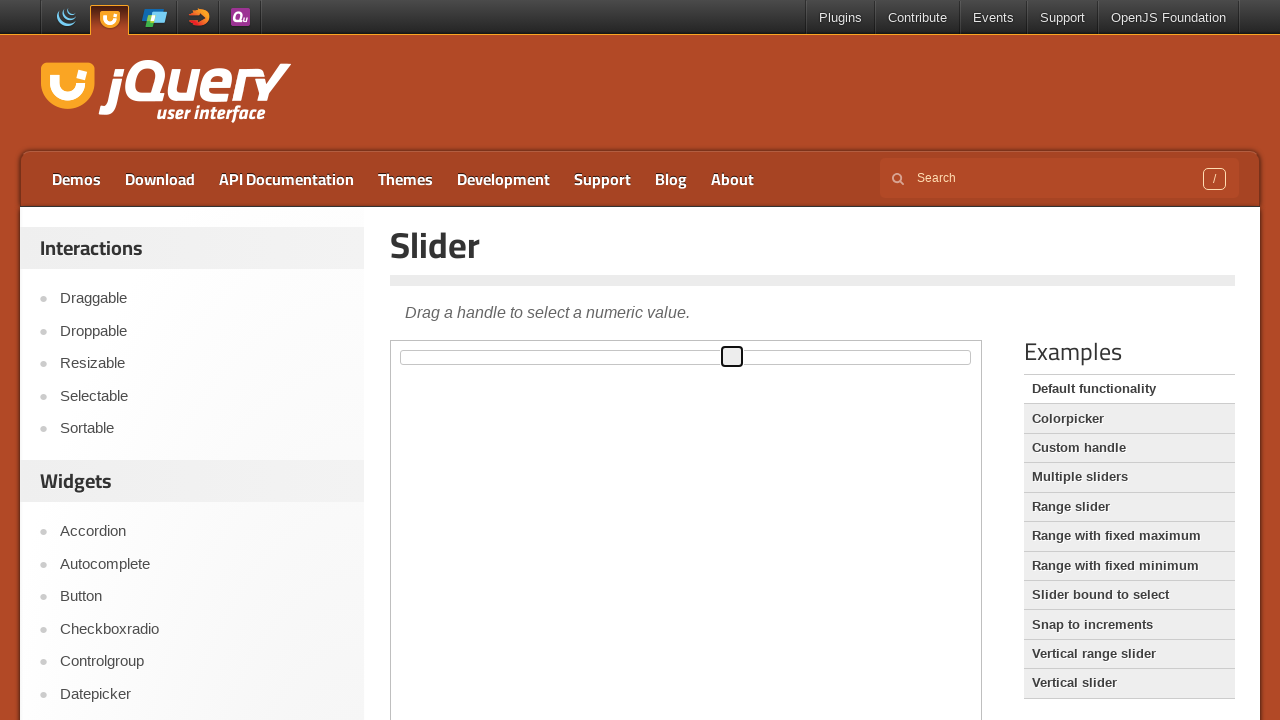

Pressed left arrow key to move slider back (iteration 43/100) on iframe >> nth=0 >> internal:control=enter-frame >> div#slider > span
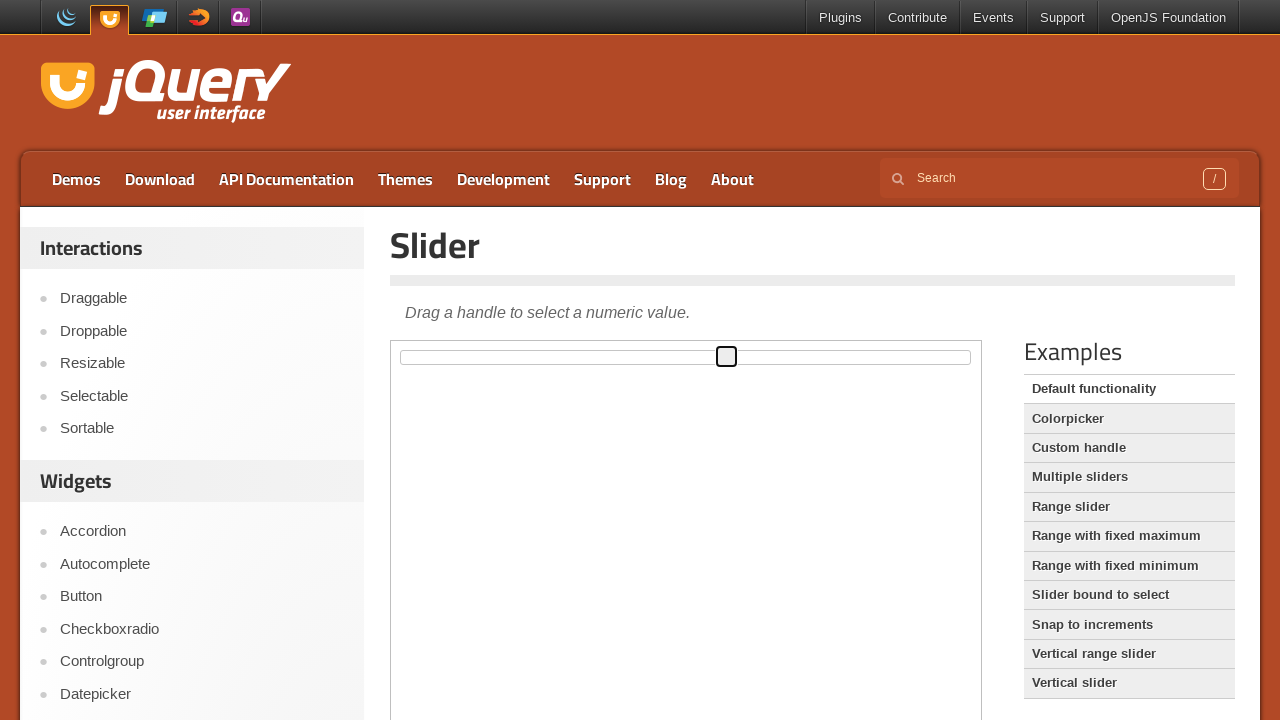

Pressed left arrow key to move slider back (iteration 44/100) on iframe >> nth=0 >> internal:control=enter-frame >> div#slider > span
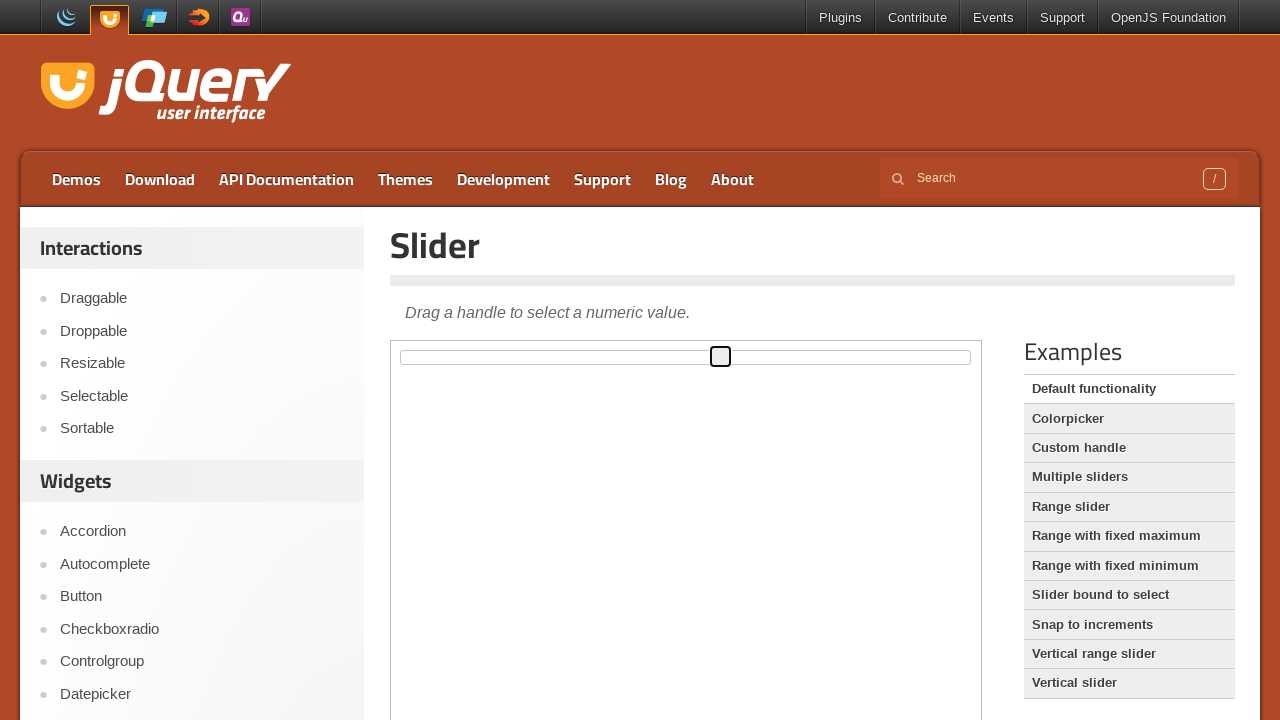

Pressed left arrow key to move slider back (iteration 45/100) on iframe >> nth=0 >> internal:control=enter-frame >> div#slider > span
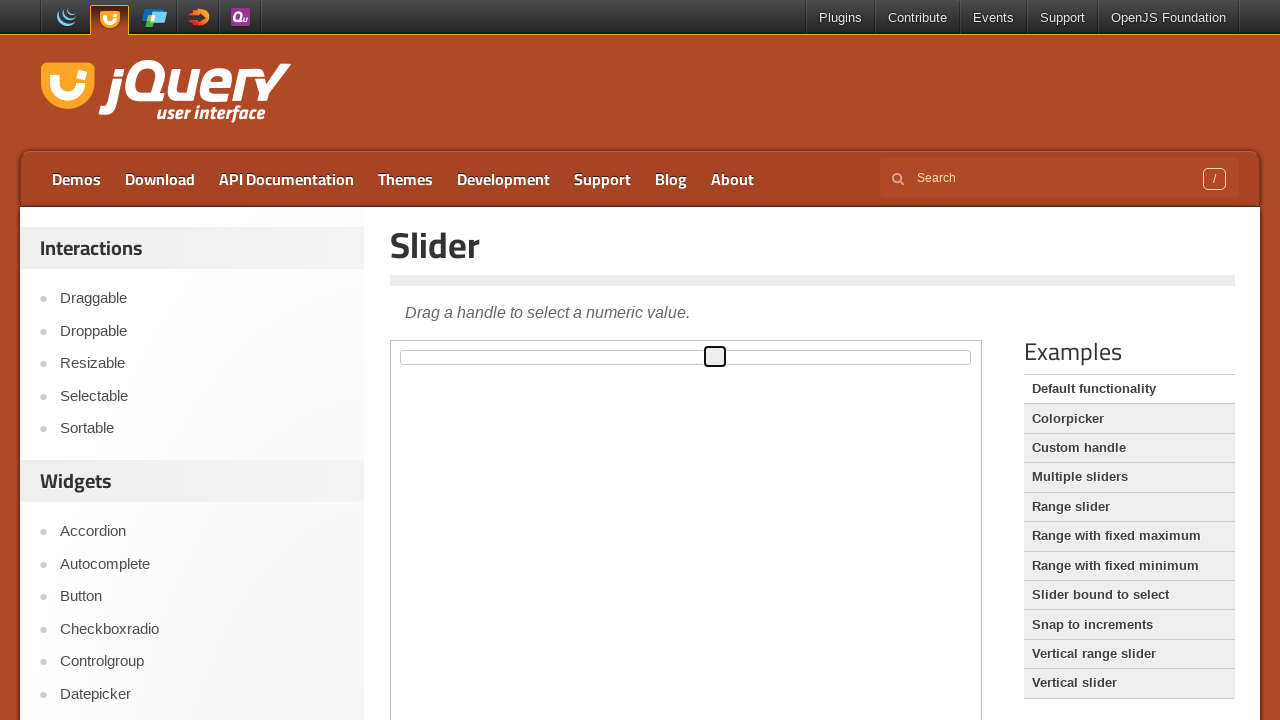

Pressed left arrow key to move slider back (iteration 46/100) on iframe >> nth=0 >> internal:control=enter-frame >> div#slider > span
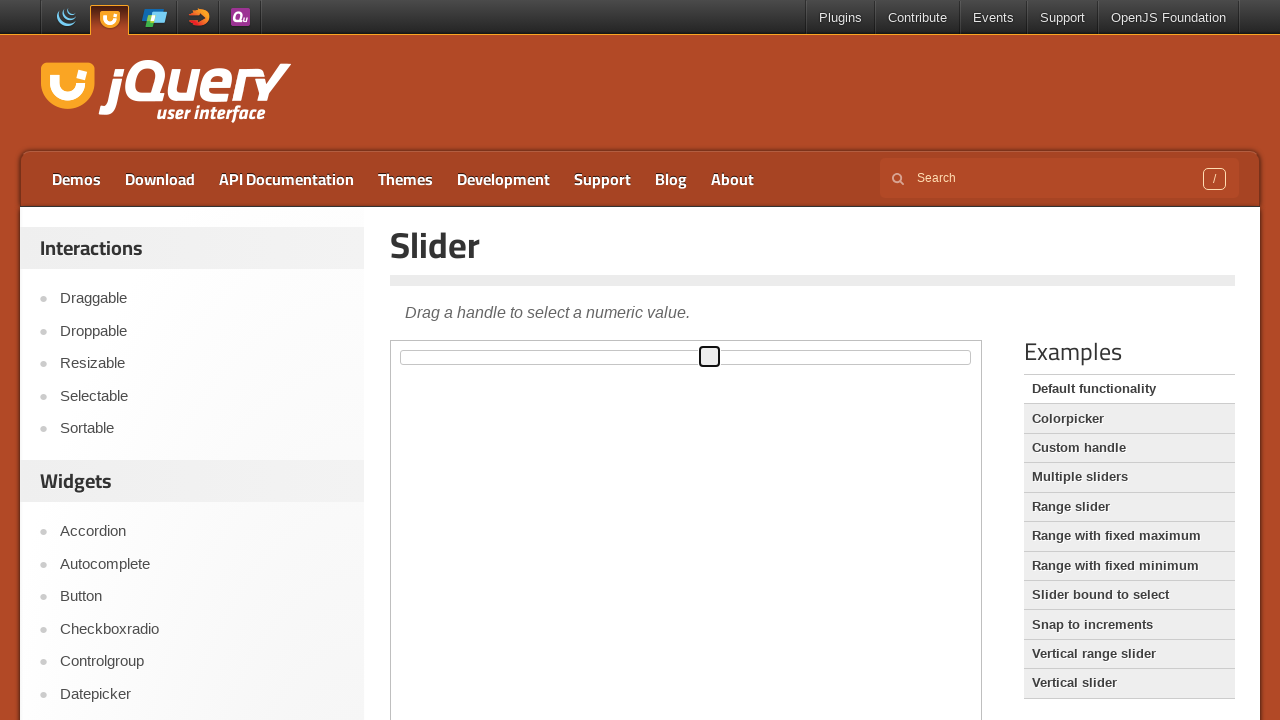

Pressed left arrow key to move slider back (iteration 47/100) on iframe >> nth=0 >> internal:control=enter-frame >> div#slider > span
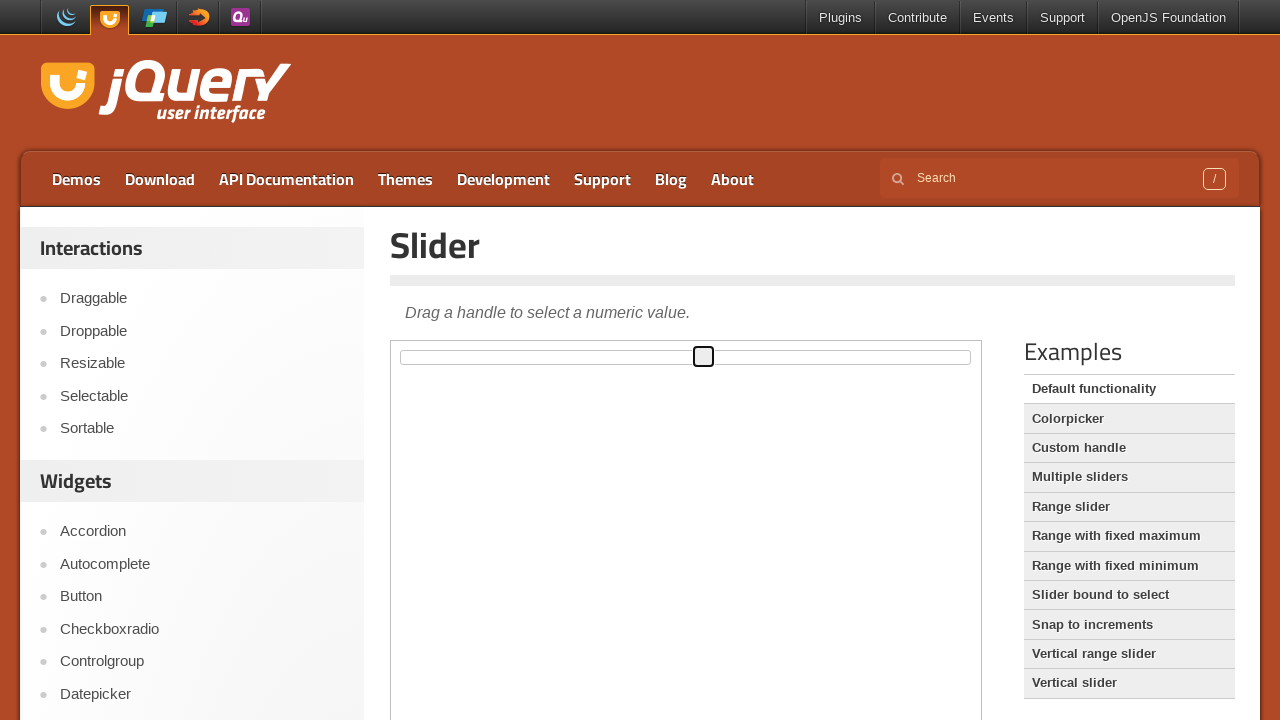

Pressed left arrow key to move slider back (iteration 48/100) on iframe >> nth=0 >> internal:control=enter-frame >> div#slider > span
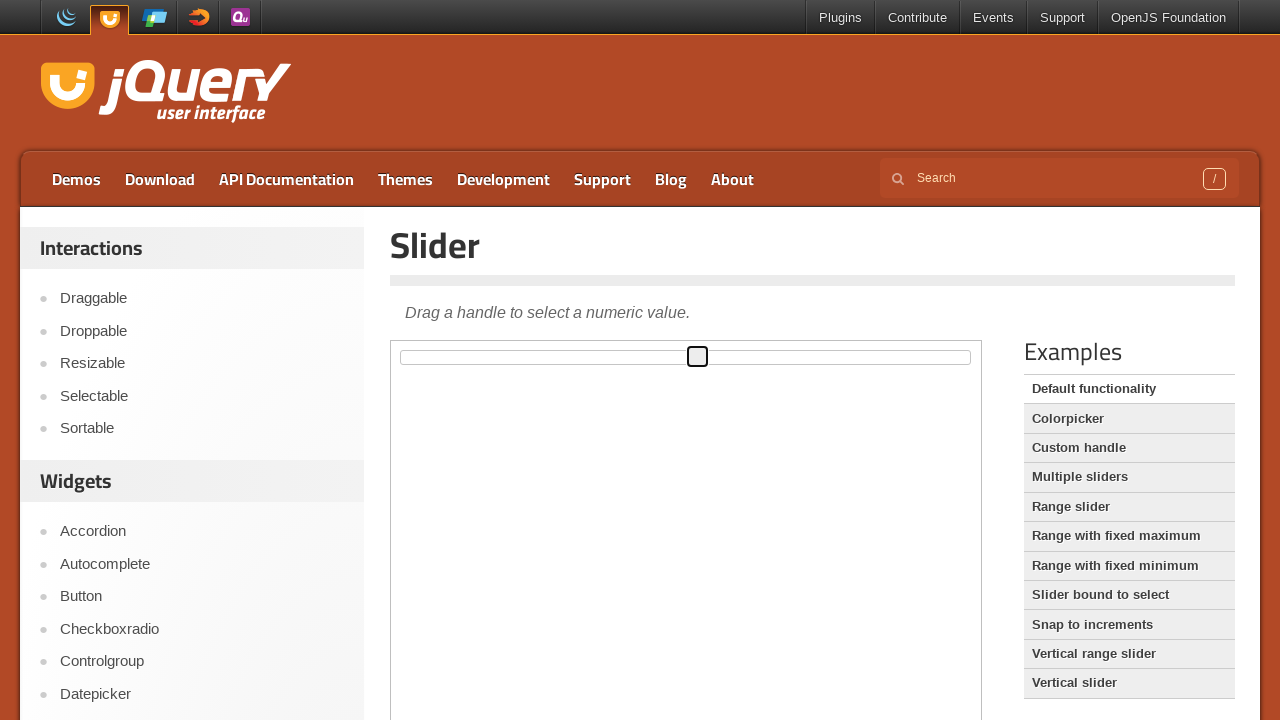

Pressed left arrow key to move slider back (iteration 49/100) on iframe >> nth=0 >> internal:control=enter-frame >> div#slider > span
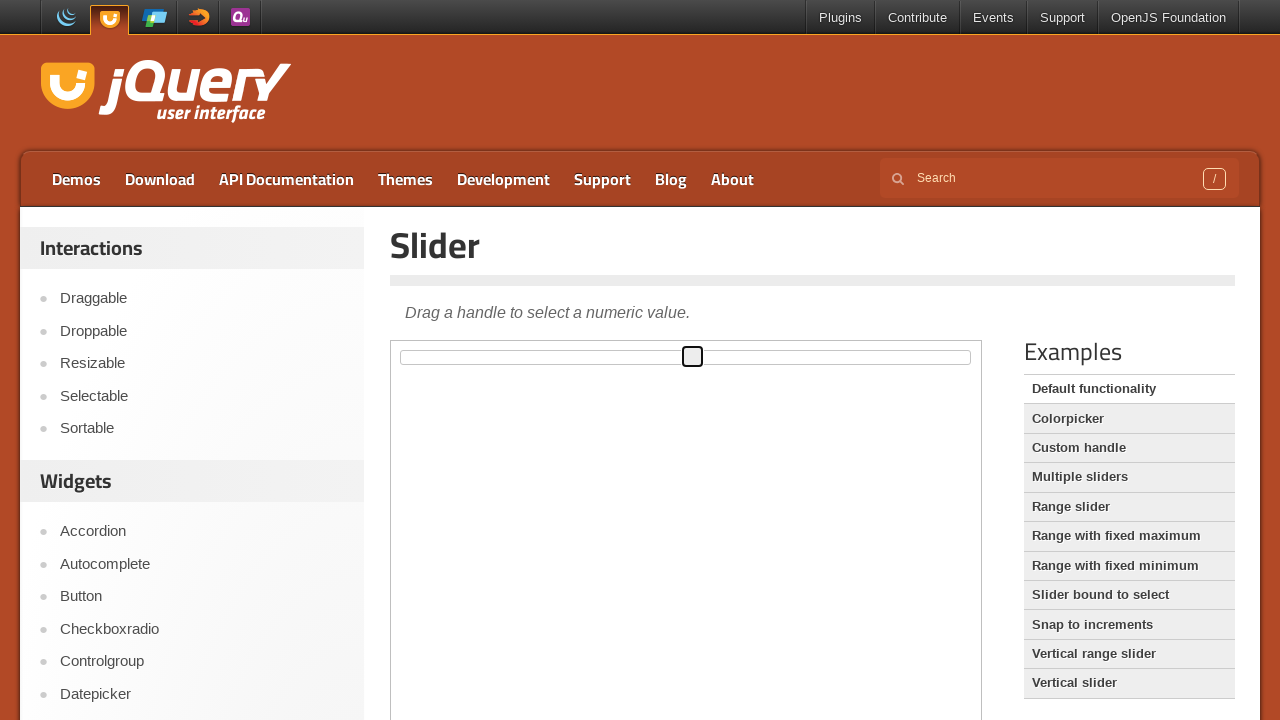

Pressed left arrow key to move slider back (iteration 50/100) on iframe >> nth=0 >> internal:control=enter-frame >> div#slider > span
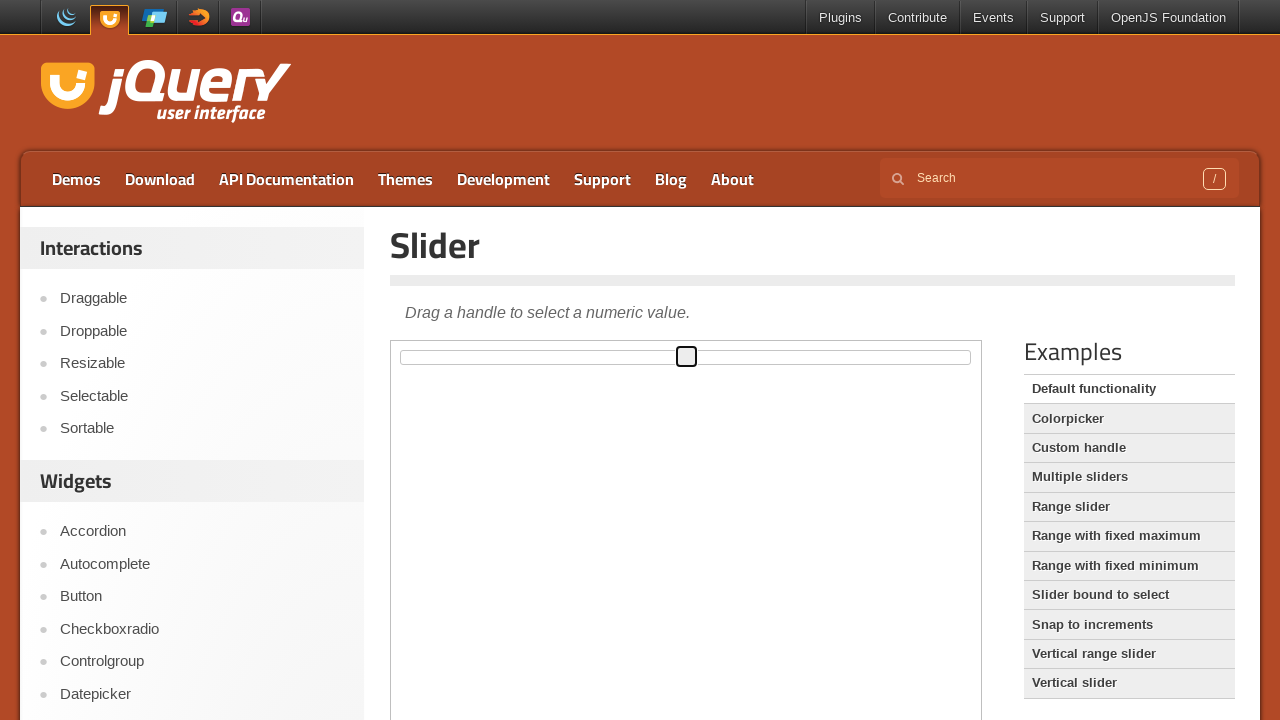

Pressed left arrow key to move slider back (iteration 51/100) on iframe >> nth=0 >> internal:control=enter-frame >> div#slider > span
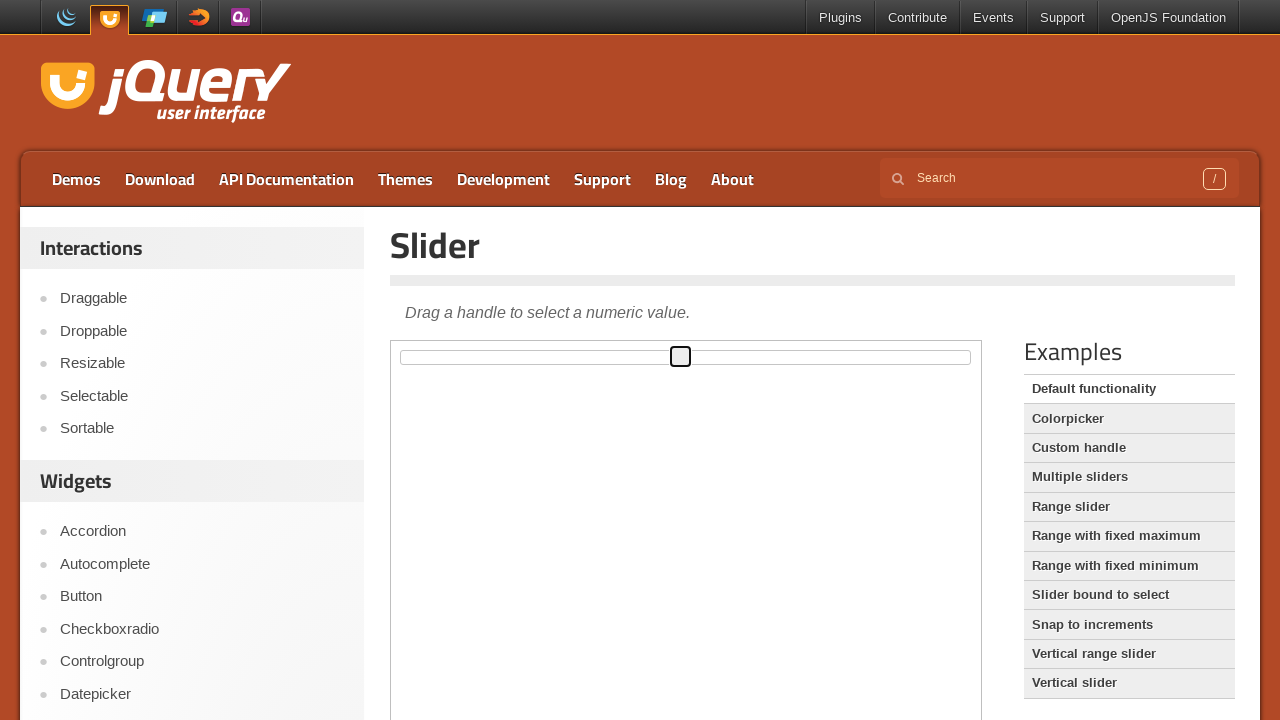

Pressed left arrow key to move slider back (iteration 52/100) on iframe >> nth=0 >> internal:control=enter-frame >> div#slider > span
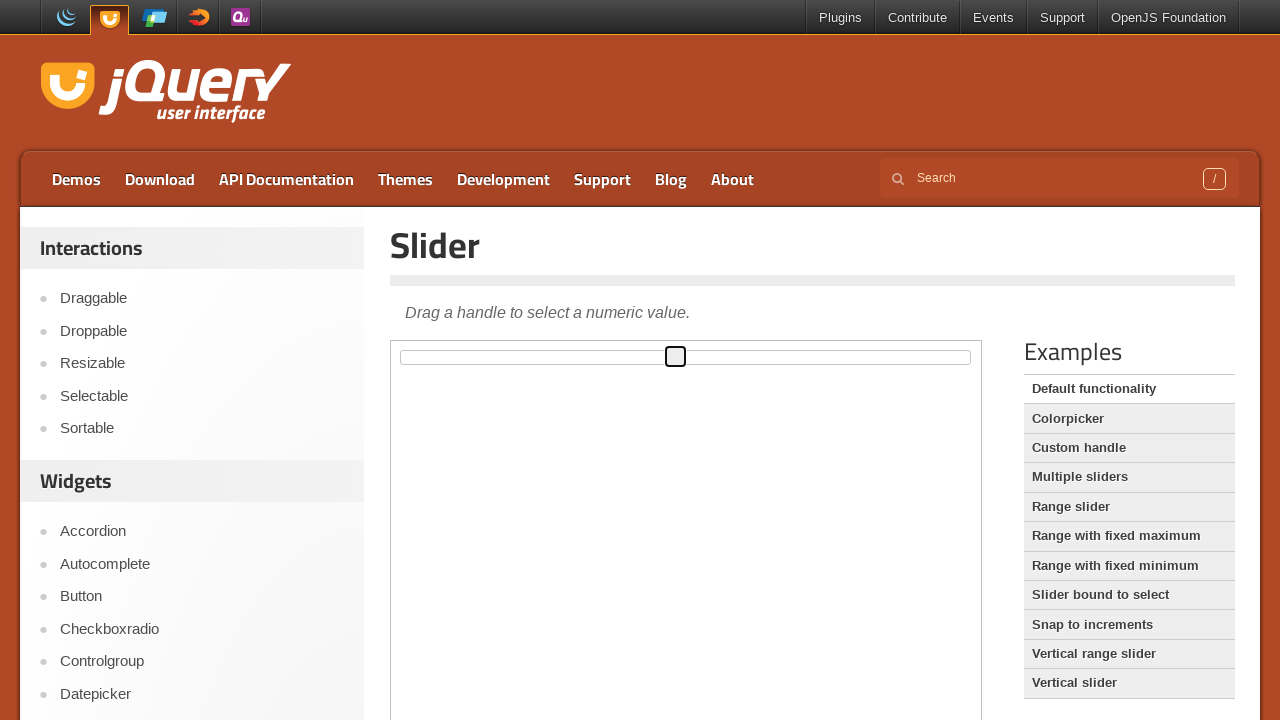

Pressed left arrow key to move slider back (iteration 53/100) on iframe >> nth=0 >> internal:control=enter-frame >> div#slider > span
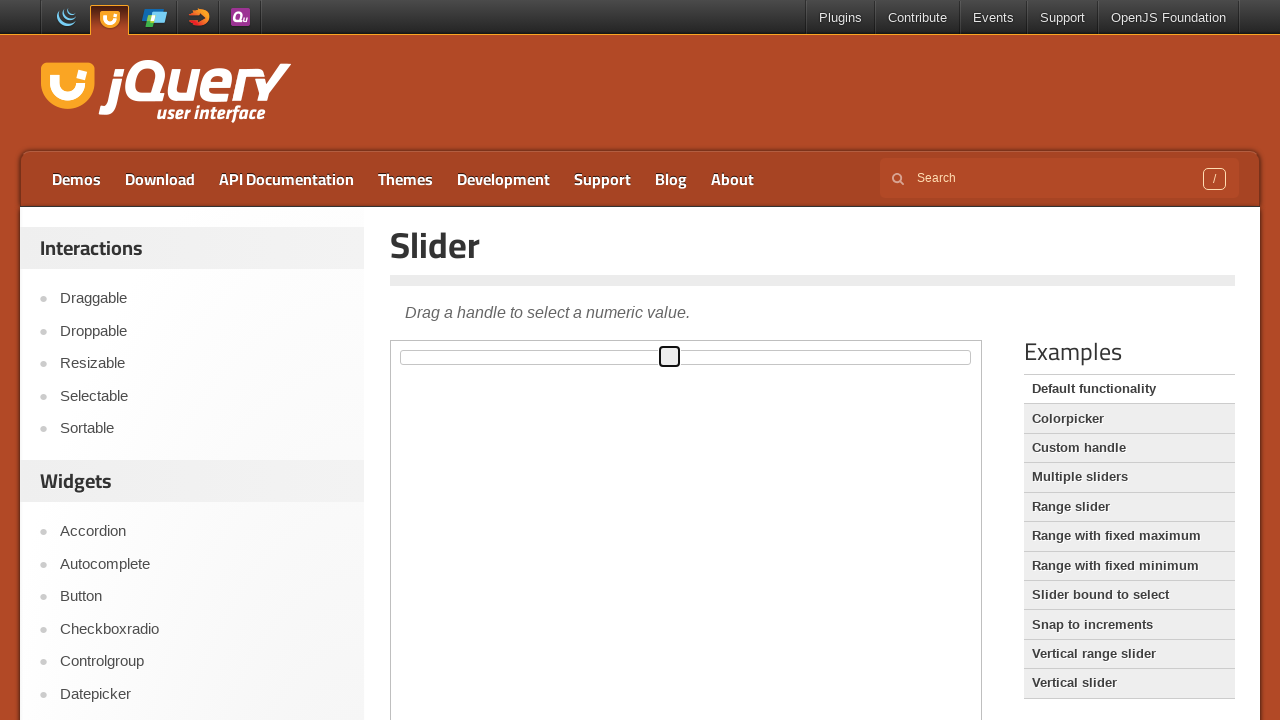

Pressed left arrow key to move slider back (iteration 54/100) on iframe >> nth=0 >> internal:control=enter-frame >> div#slider > span
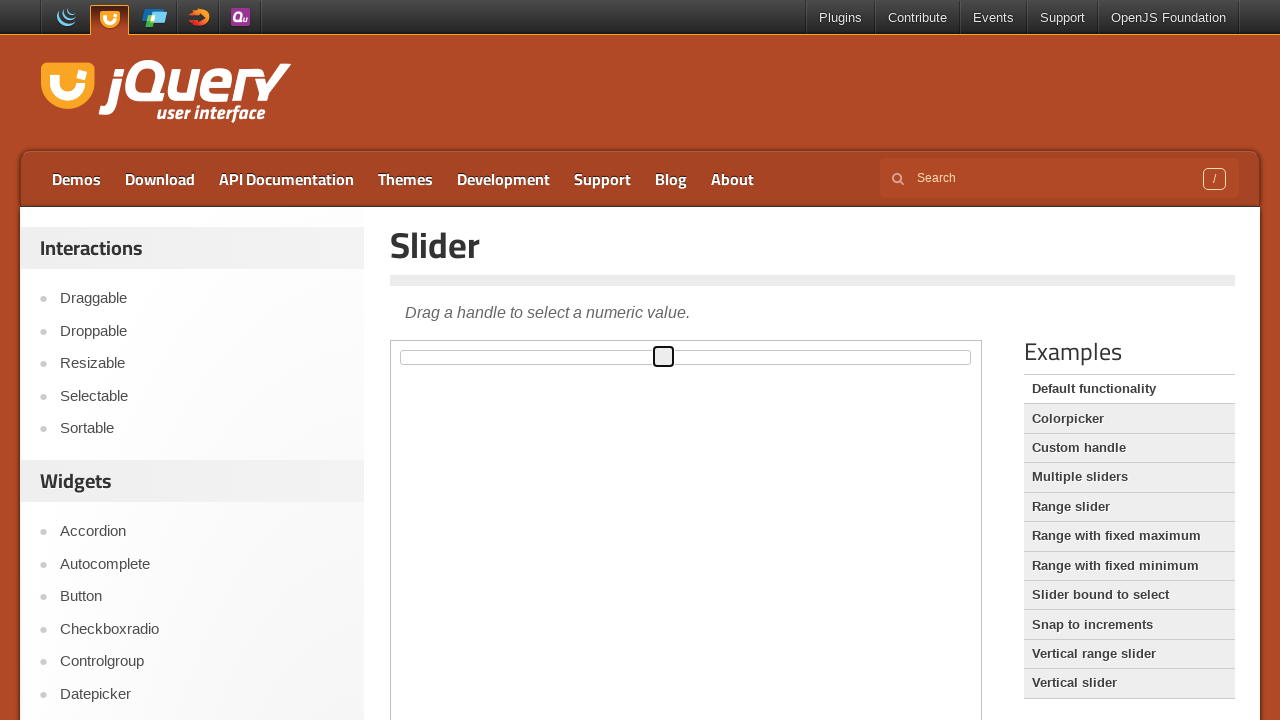

Pressed left arrow key to move slider back (iteration 55/100) on iframe >> nth=0 >> internal:control=enter-frame >> div#slider > span
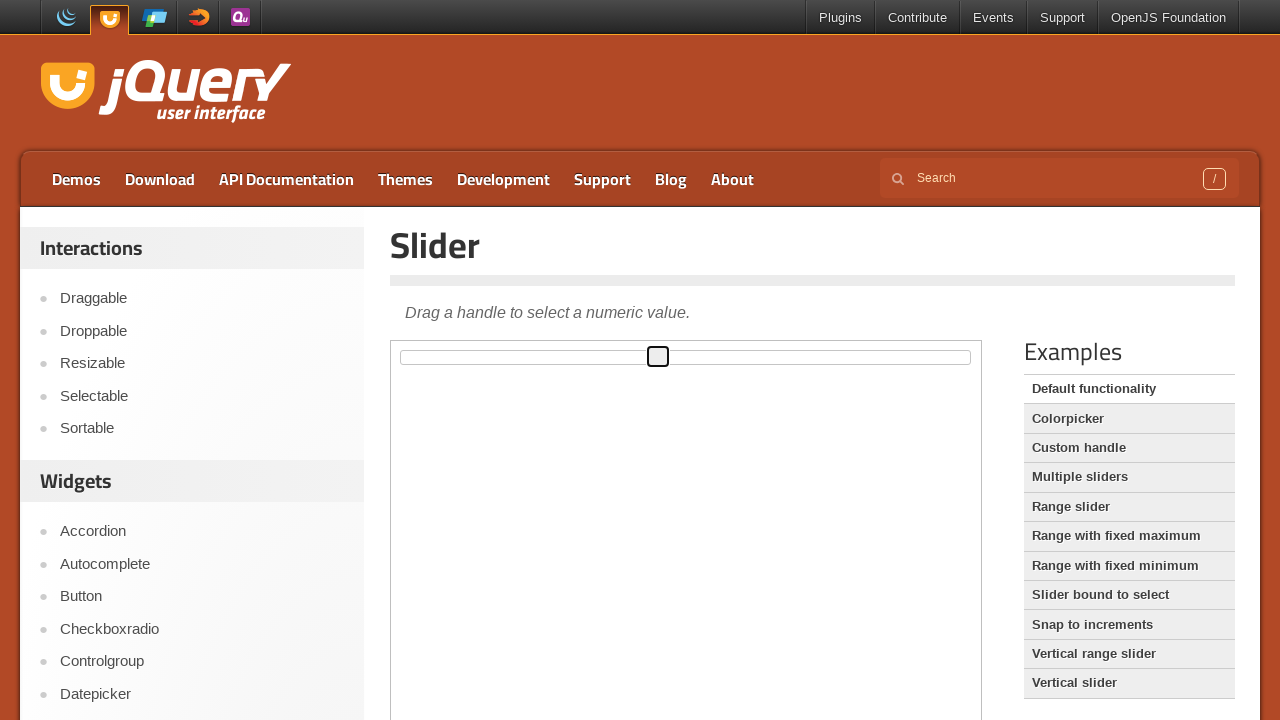

Pressed left arrow key to move slider back (iteration 56/100) on iframe >> nth=0 >> internal:control=enter-frame >> div#slider > span
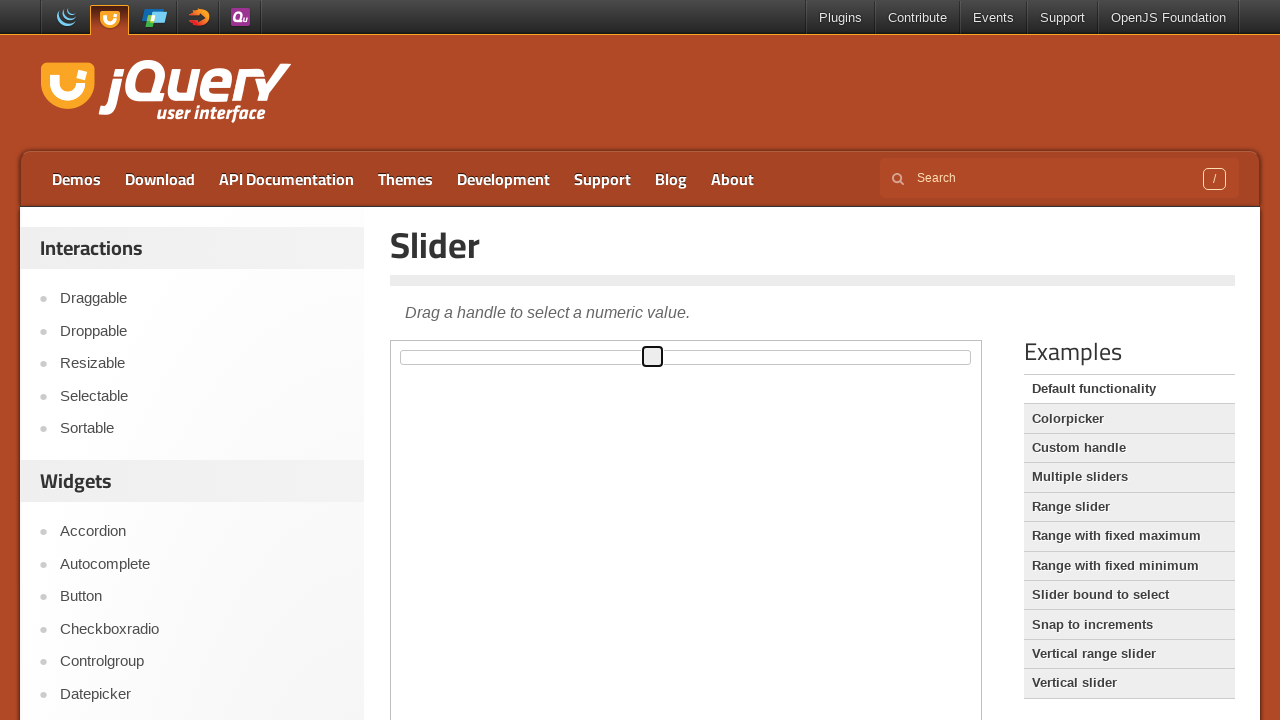

Pressed left arrow key to move slider back (iteration 57/100) on iframe >> nth=0 >> internal:control=enter-frame >> div#slider > span
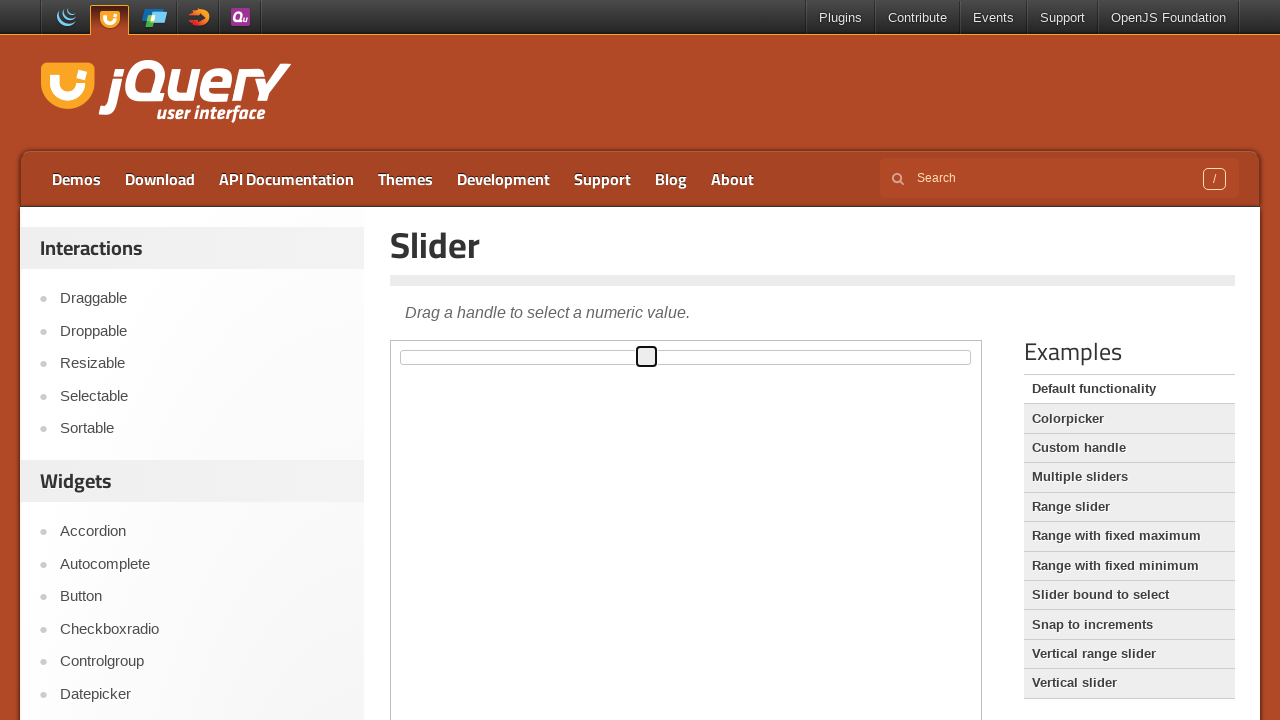

Pressed left arrow key to move slider back (iteration 58/100) on iframe >> nth=0 >> internal:control=enter-frame >> div#slider > span
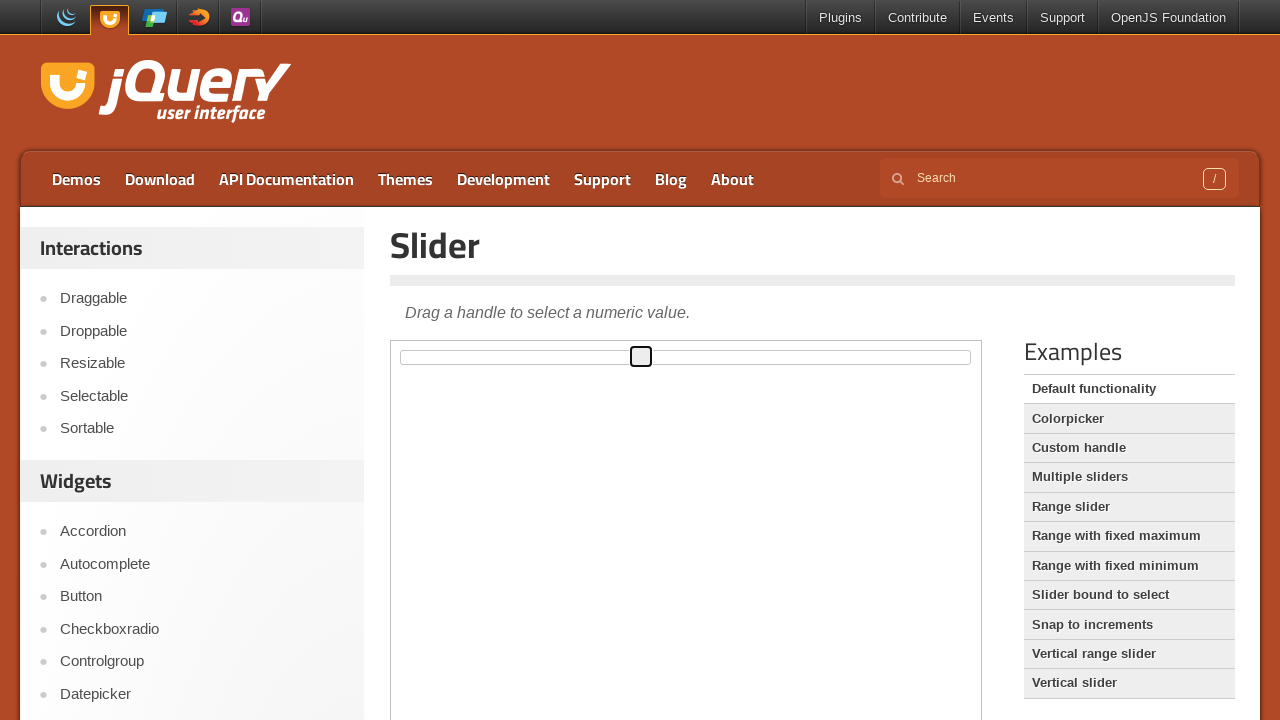

Pressed left arrow key to move slider back (iteration 59/100) on iframe >> nth=0 >> internal:control=enter-frame >> div#slider > span
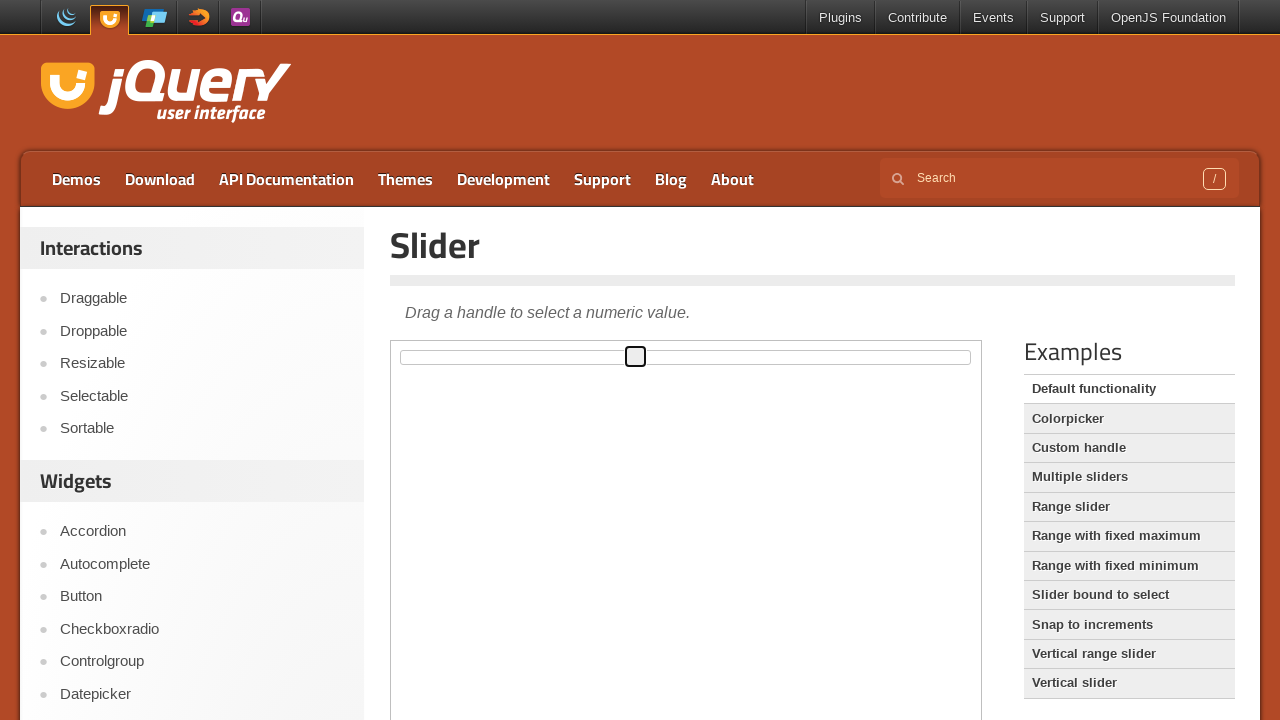

Pressed left arrow key to move slider back (iteration 60/100) on iframe >> nth=0 >> internal:control=enter-frame >> div#slider > span
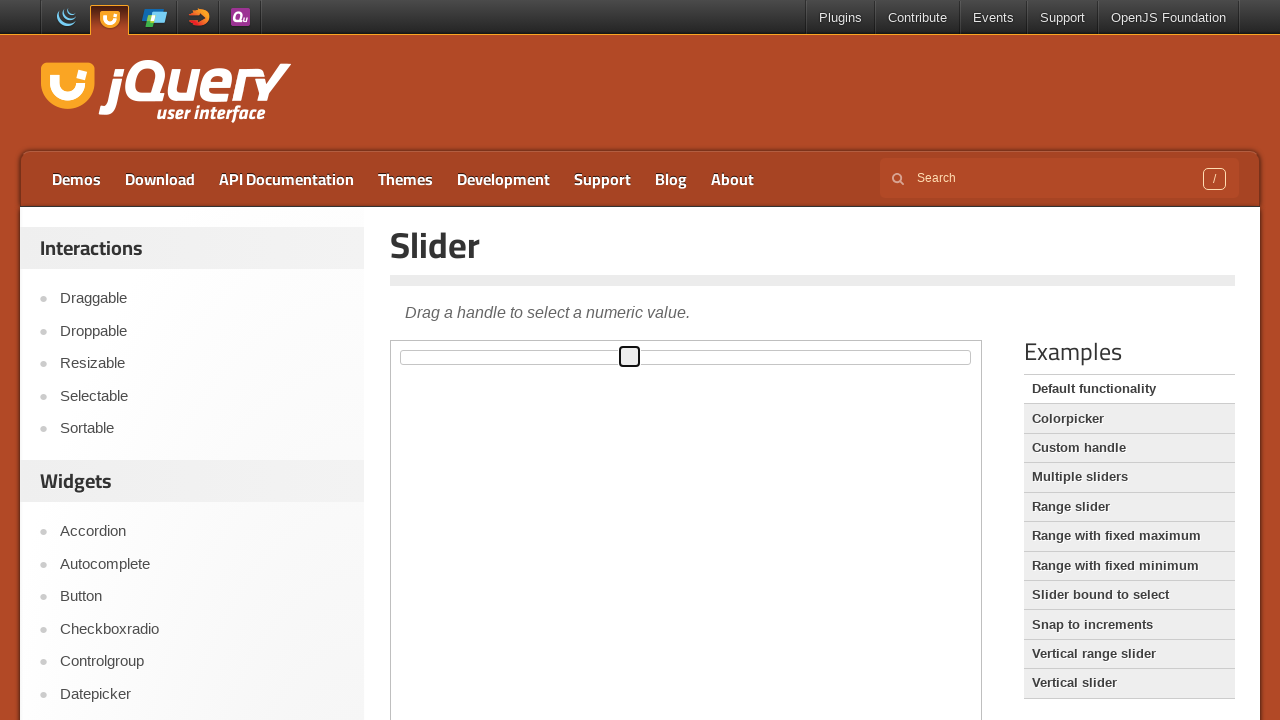

Pressed left arrow key to move slider back (iteration 61/100) on iframe >> nth=0 >> internal:control=enter-frame >> div#slider > span
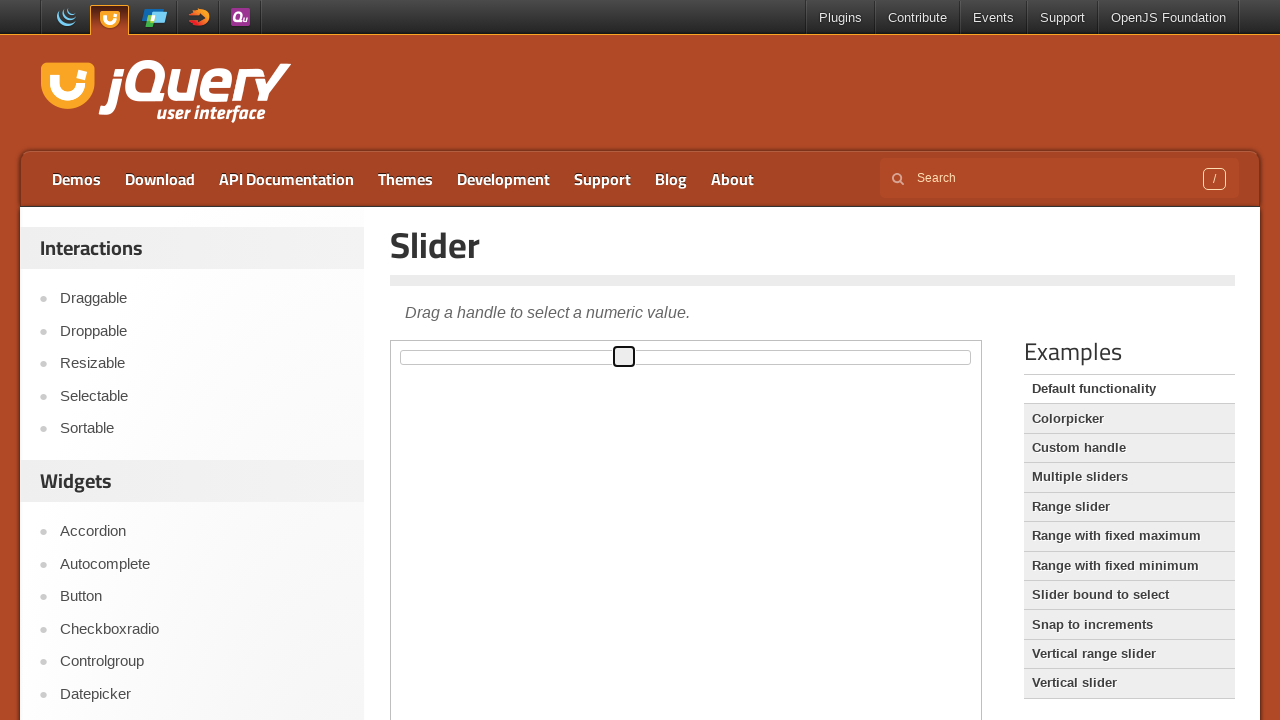

Pressed left arrow key to move slider back (iteration 62/100) on iframe >> nth=0 >> internal:control=enter-frame >> div#slider > span
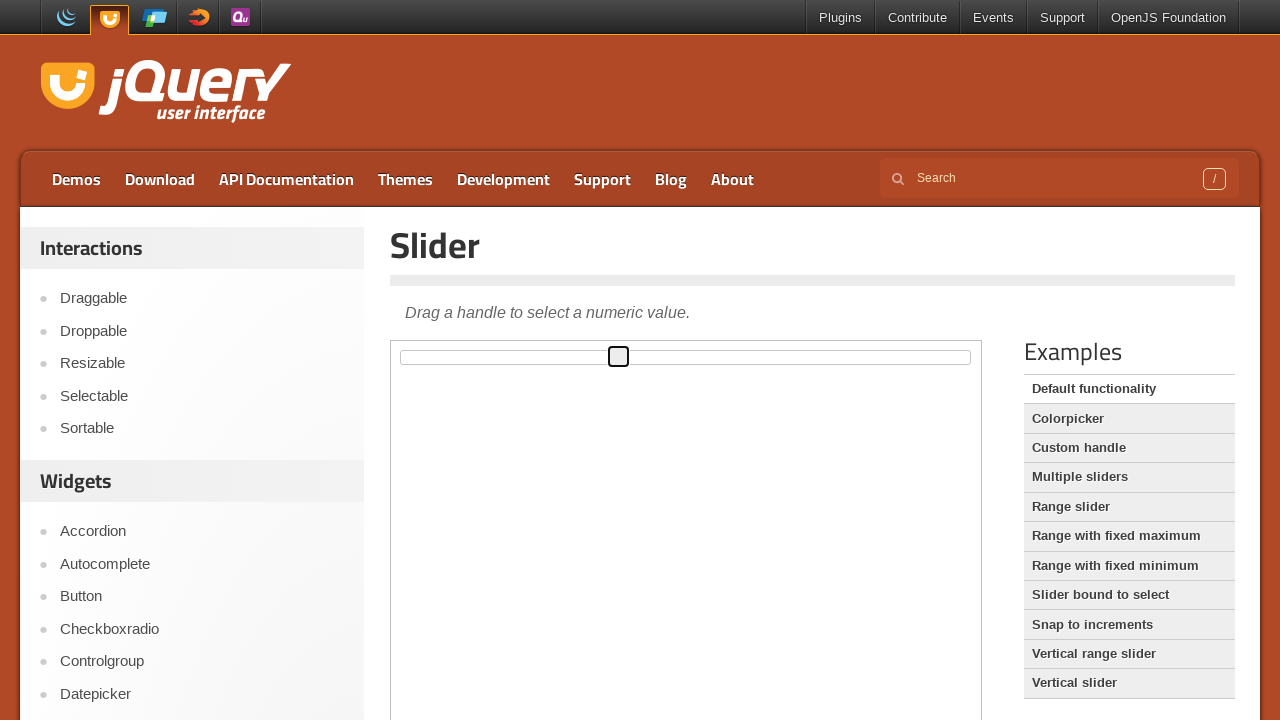

Pressed left arrow key to move slider back (iteration 63/100) on iframe >> nth=0 >> internal:control=enter-frame >> div#slider > span
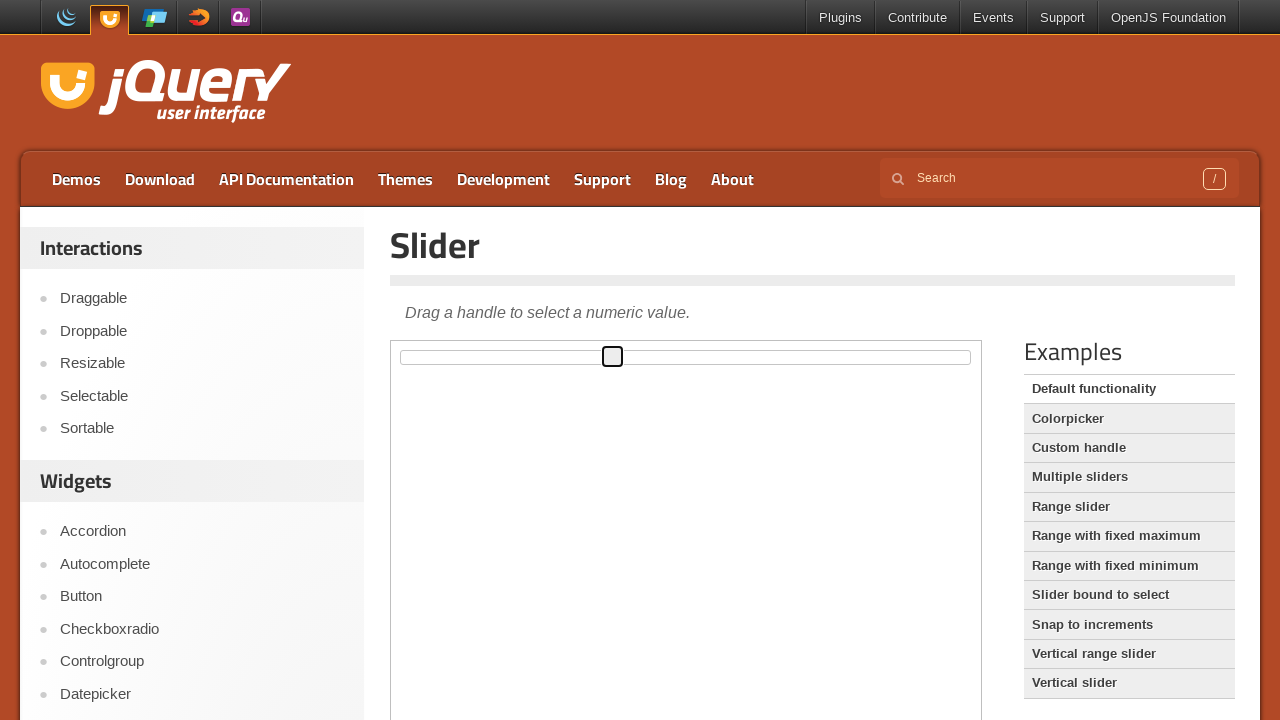

Pressed left arrow key to move slider back (iteration 64/100) on iframe >> nth=0 >> internal:control=enter-frame >> div#slider > span
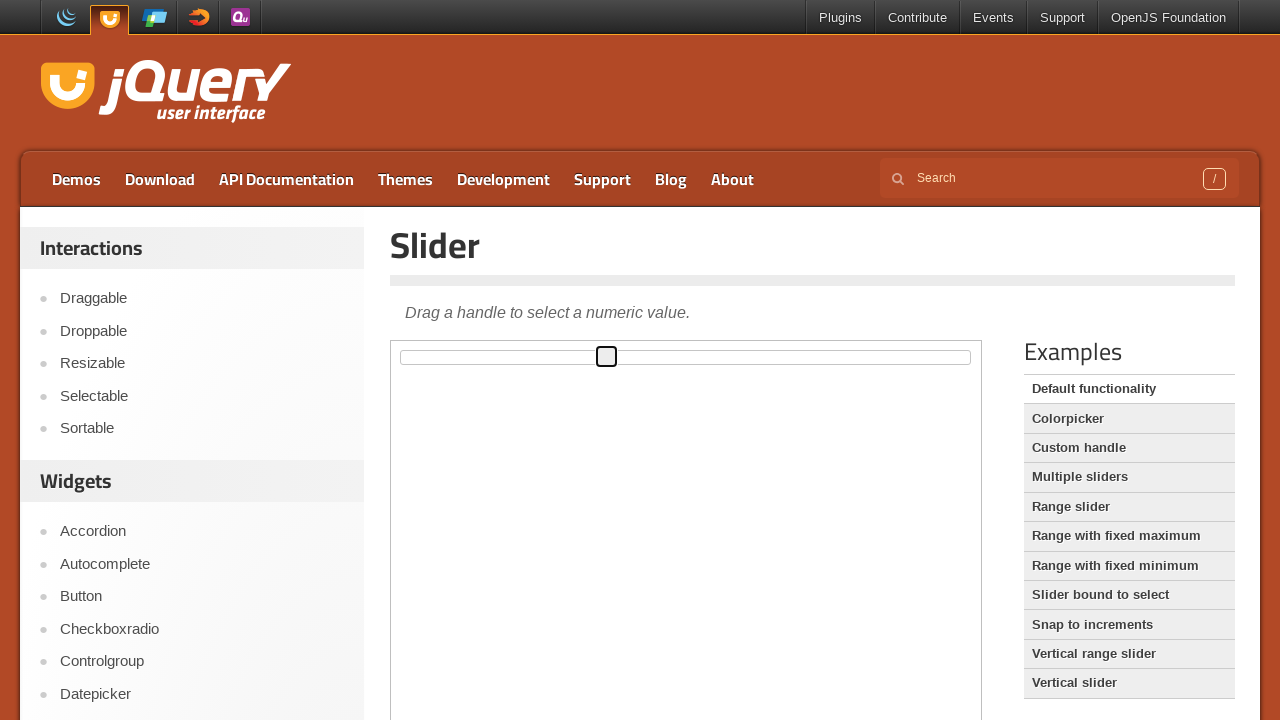

Pressed left arrow key to move slider back (iteration 65/100) on iframe >> nth=0 >> internal:control=enter-frame >> div#slider > span
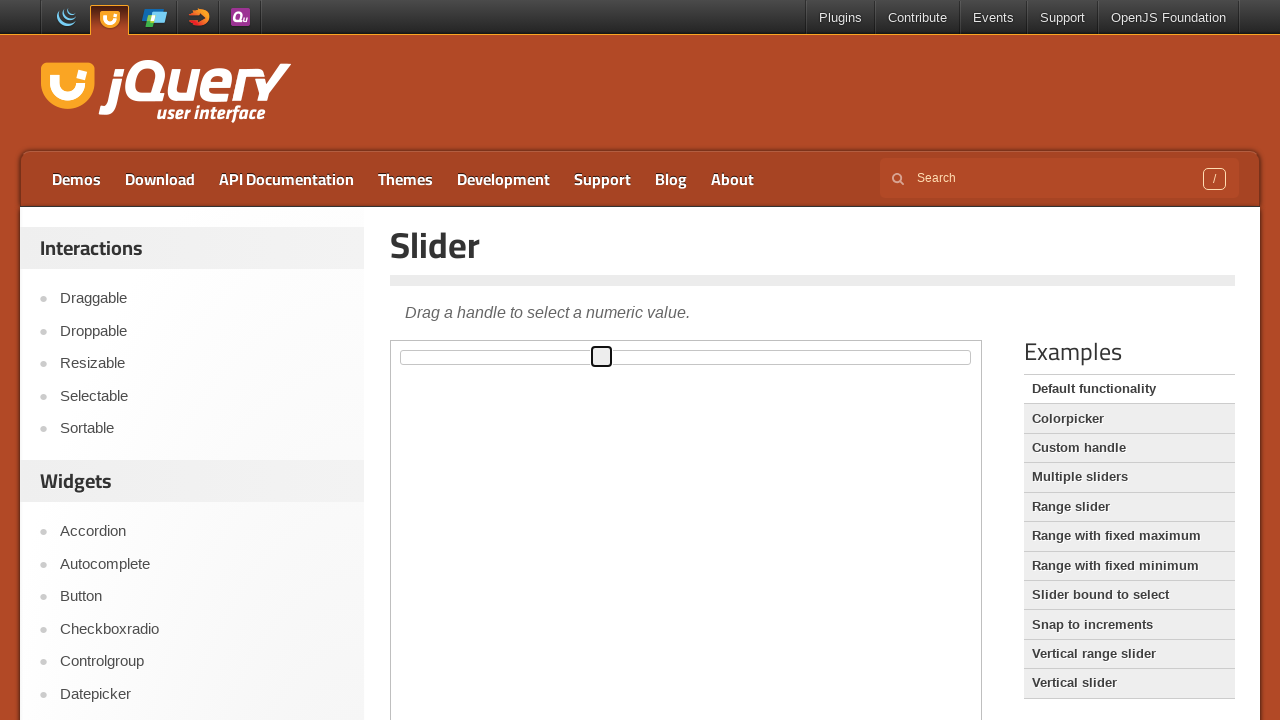

Pressed left arrow key to move slider back (iteration 66/100) on iframe >> nth=0 >> internal:control=enter-frame >> div#slider > span
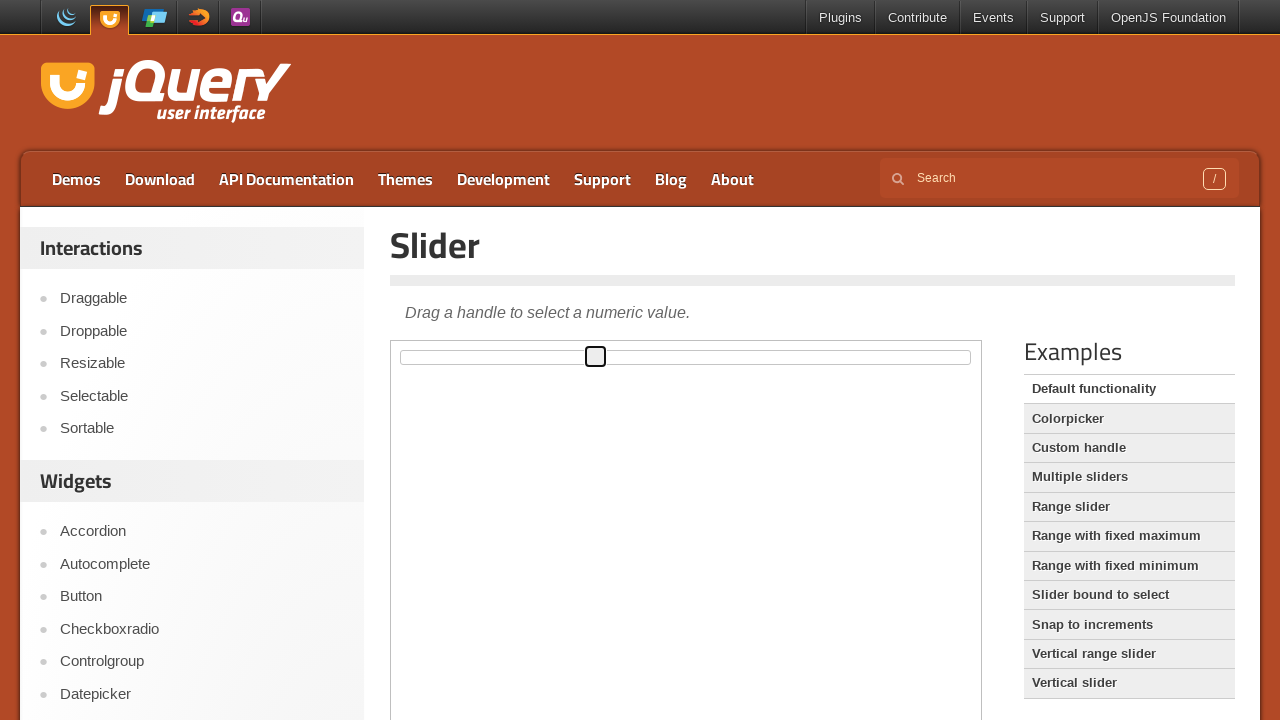

Pressed left arrow key to move slider back (iteration 67/100) on iframe >> nth=0 >> internal:control=enter-frame >> div#slider > span
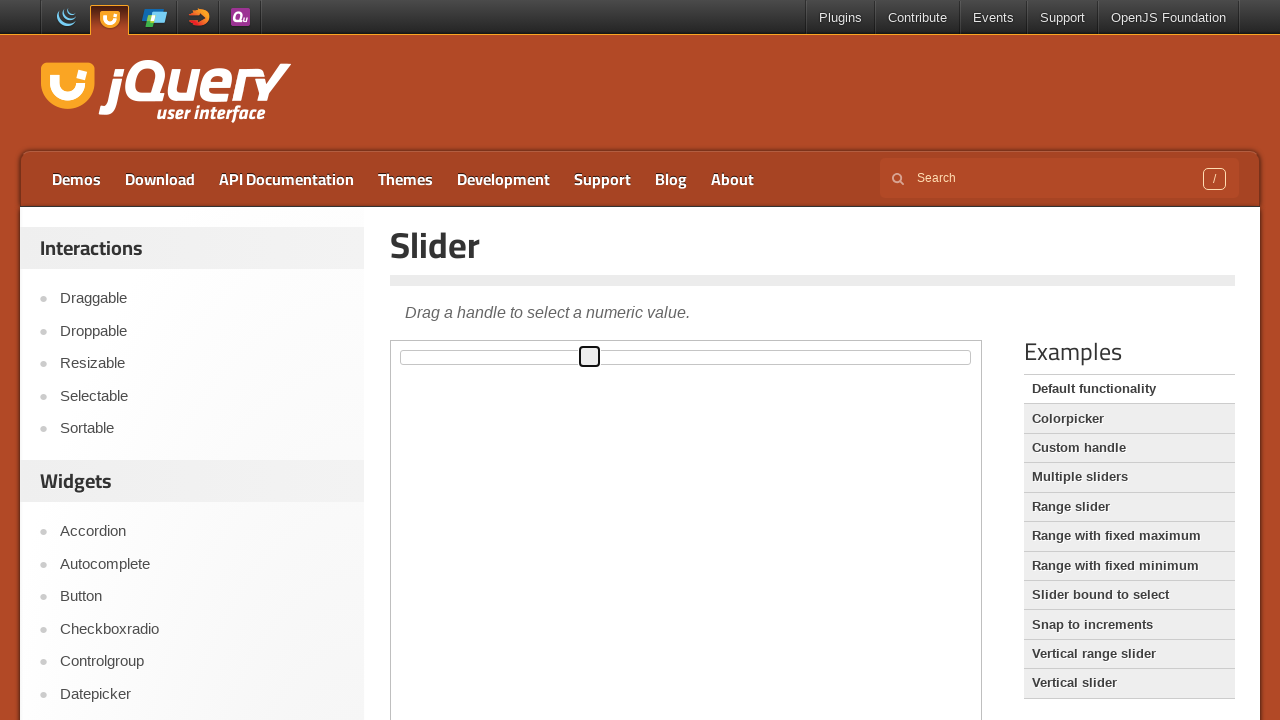

Pressed left arrow key to move slider back (iteration 68/100) on iframe >> nth=0 >> internal:control=enter-frame >> div#slider > span
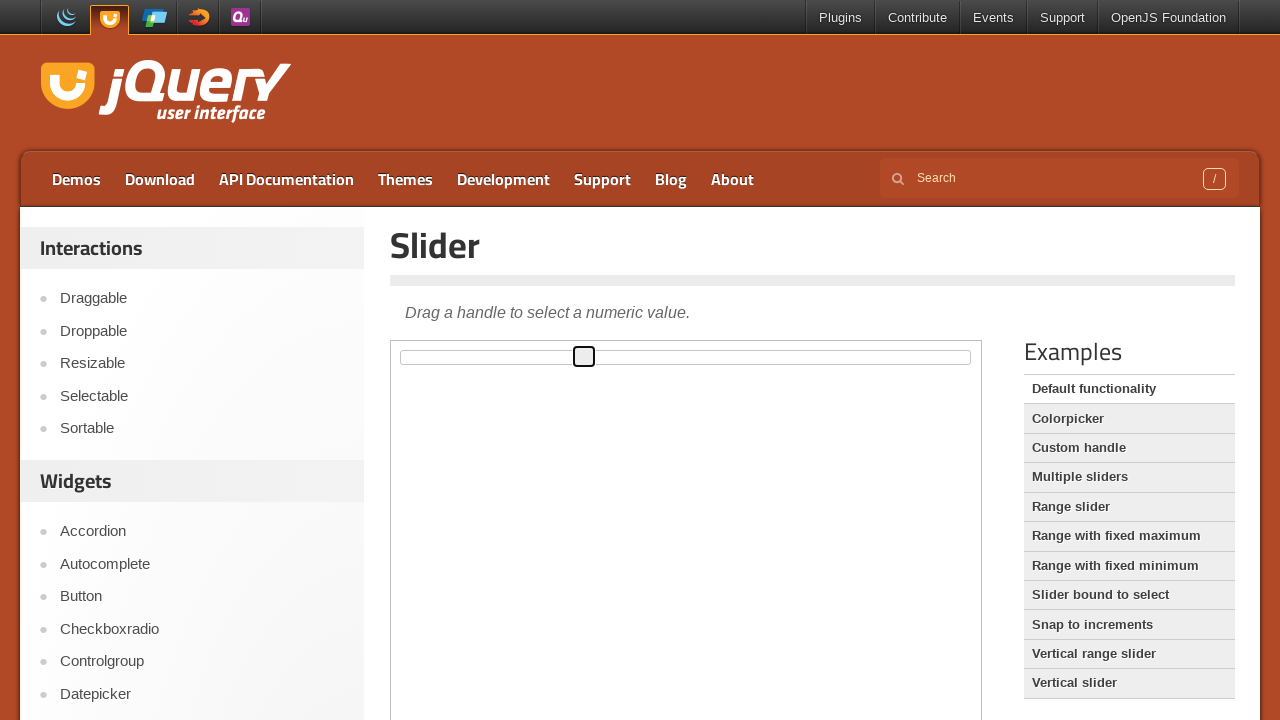

Pressed left arrow key to move slider back (iteration 69/100) on iframe >> nth=0 >> internal:control=enter-frame >> div#slider > span
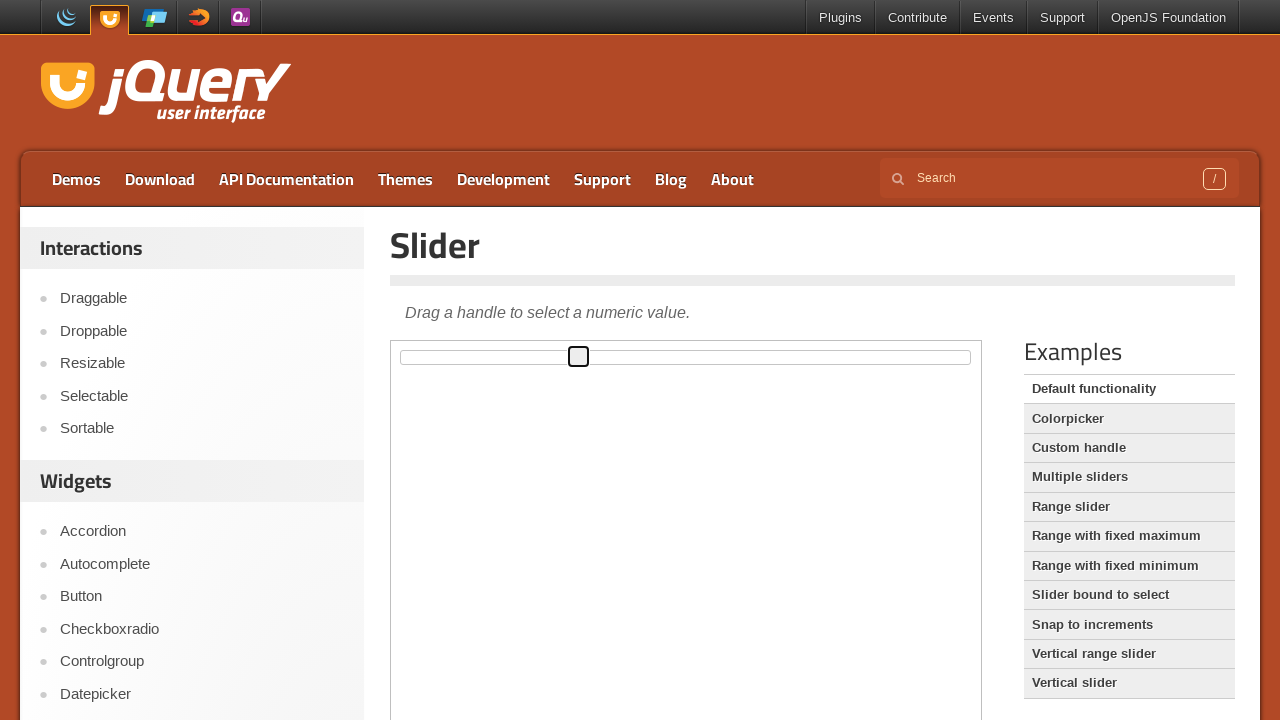

Pressed left arrow key to move slider back (iteration 70/100) on iframe >> nth=0 >> internal:control=enter-frame >> div#slider > span
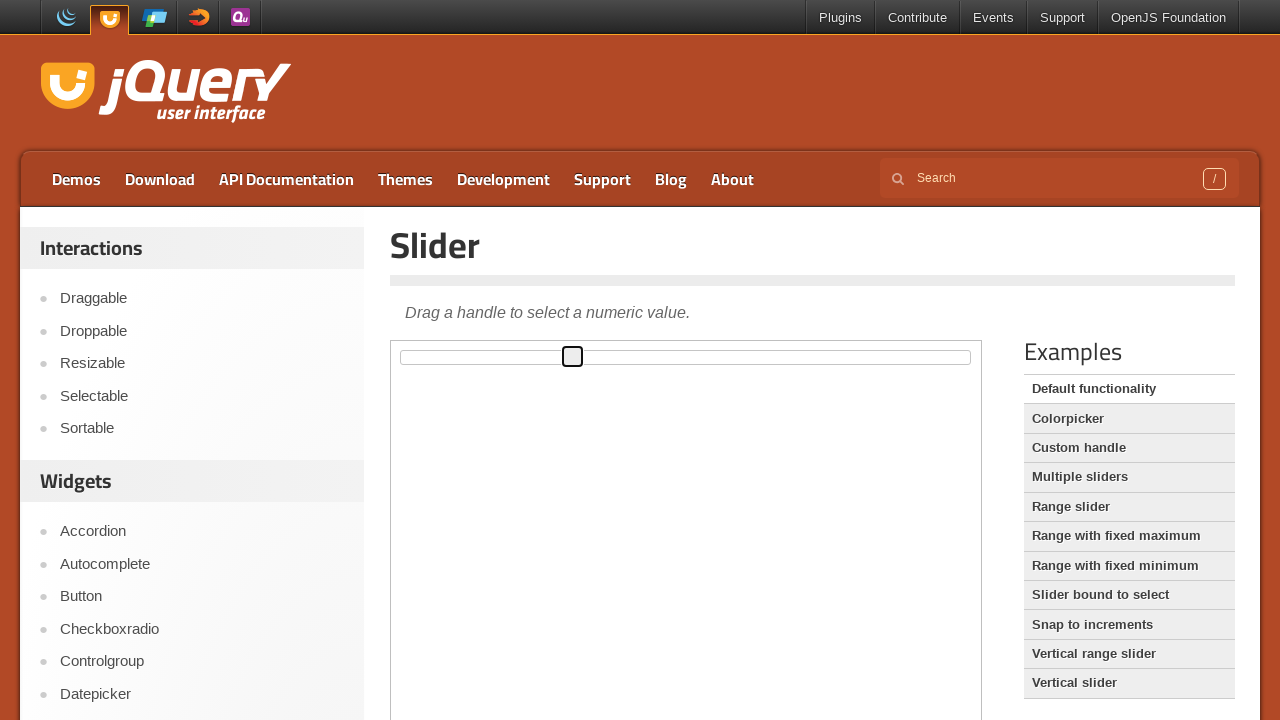

Pressed left arrow key to move slider back (iteration 71/100) on iframe >> nth=0 >> internal:control=enter-frame >> div#slider > span
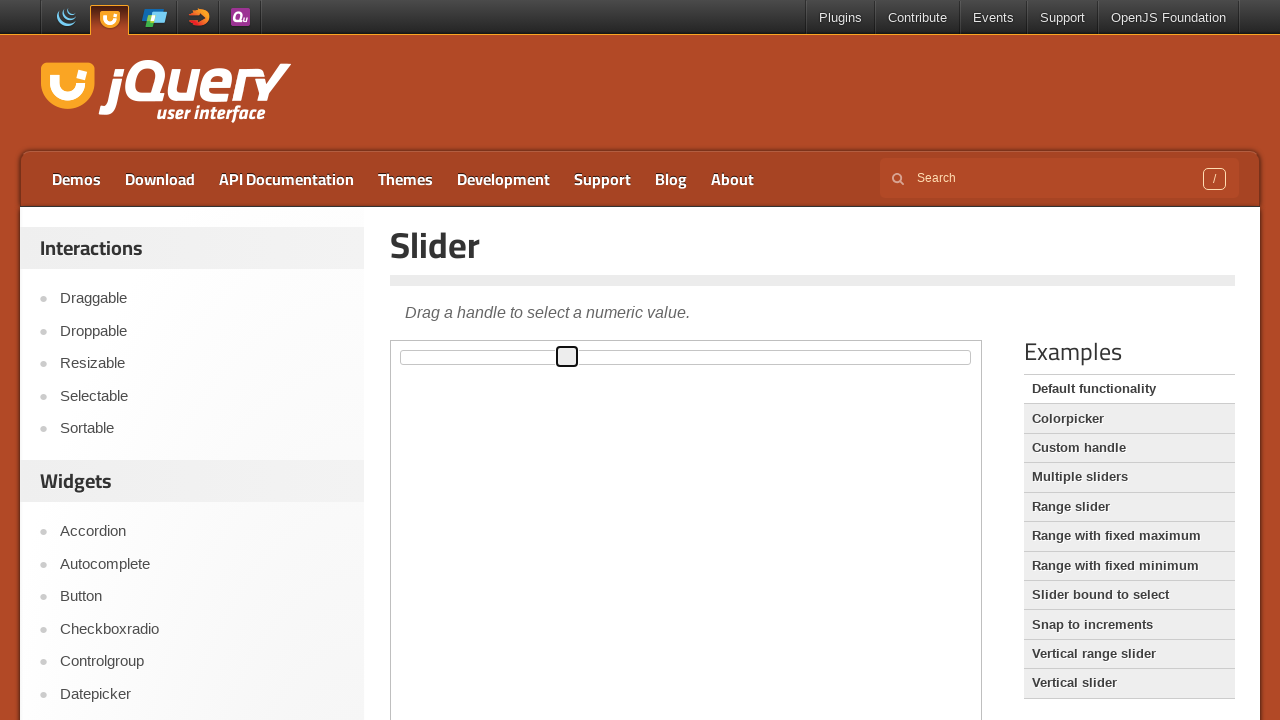

Pressed left arrow key to move slider back (iteration 72/100) on iframe >> nth=0 >> internal:control=enter-frame >> div#slider > span
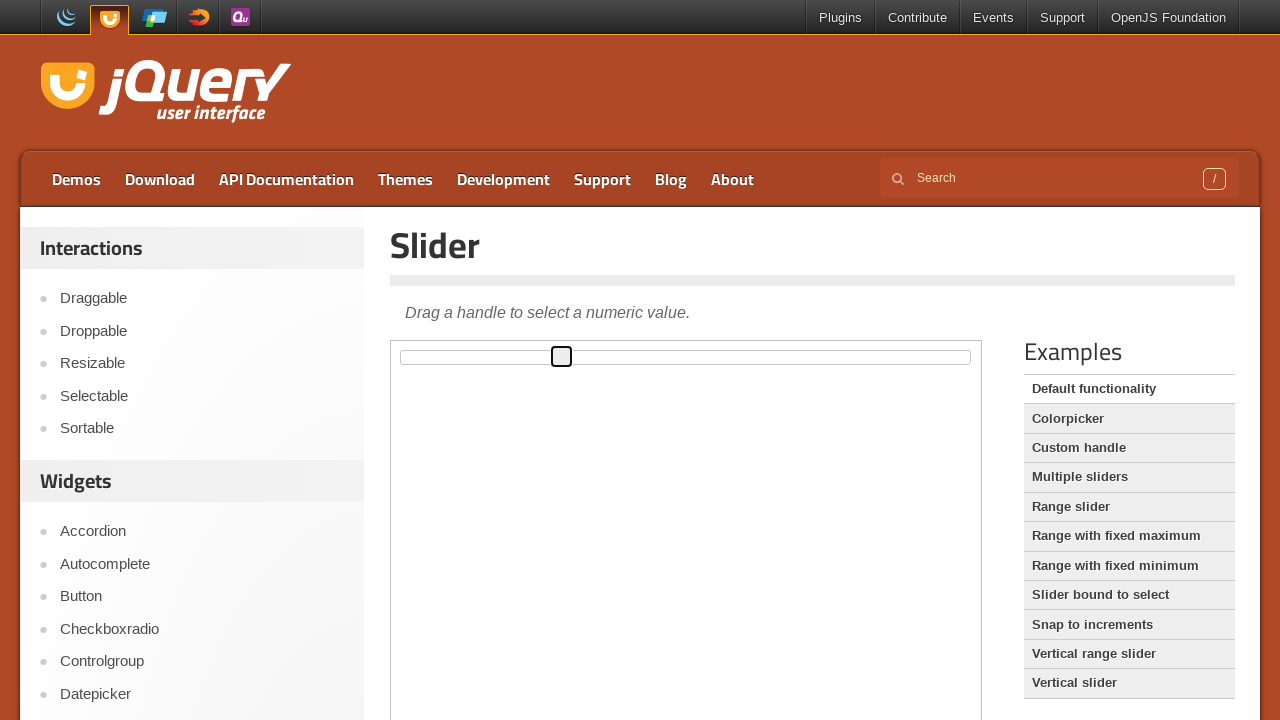

Pressed left arrow key to move slider back (iteration 73/100) on iframe >> nth=0 >> internal:control=enter-frame >> div#slider > span
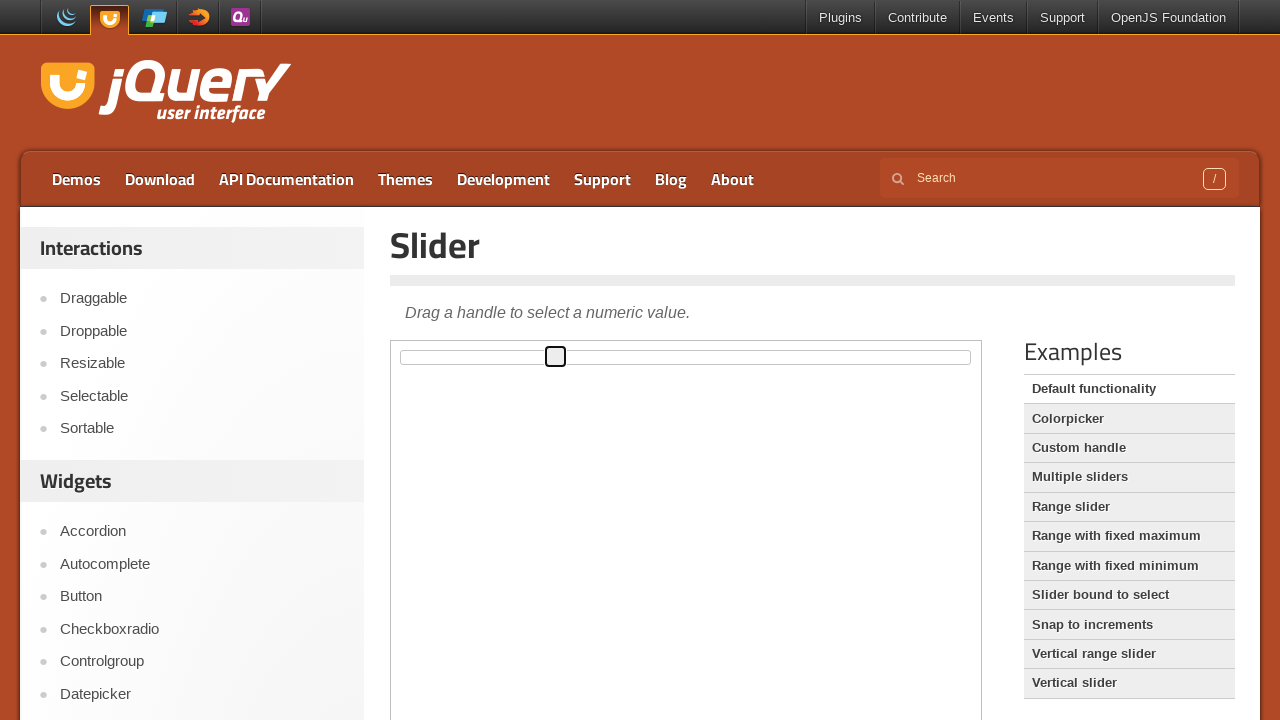

Pressed left arrow key to move slider back (iteration 74/100) on iframe >> nth=0 >> internal:control=enter-frame >> div#slider > span
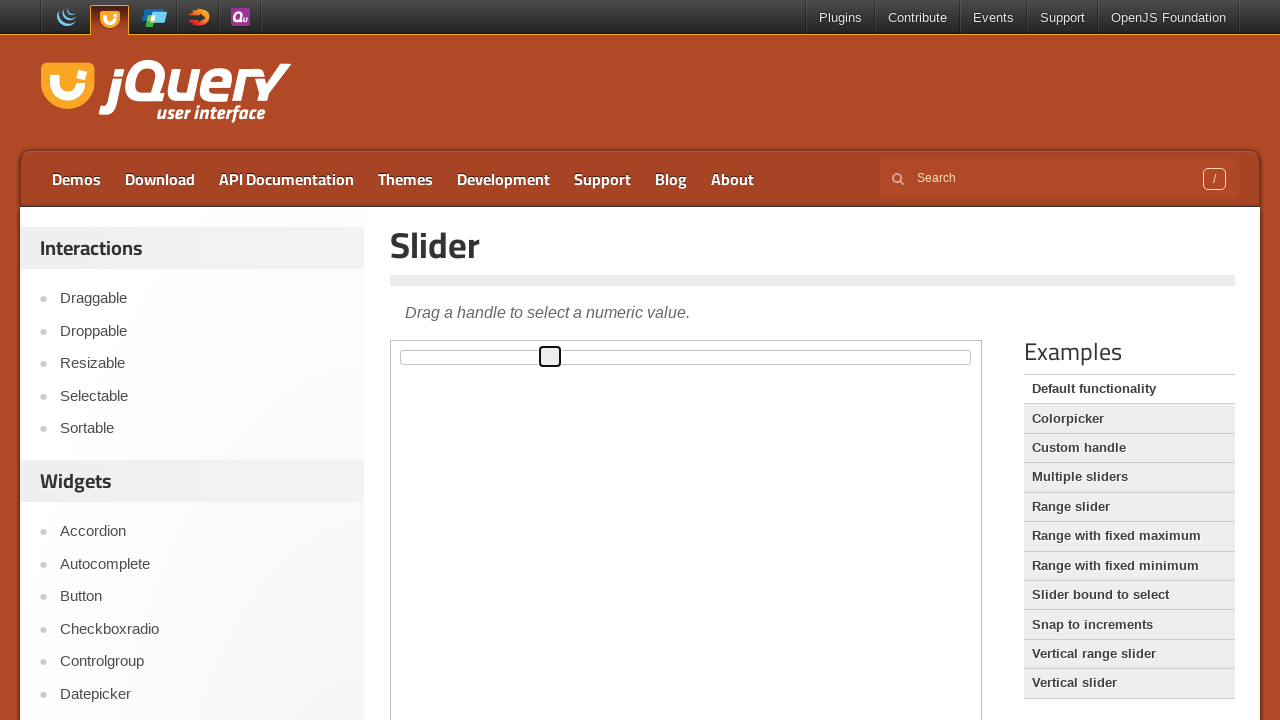

Pressed left arrow key to move slider back (iteration 75/100) on iframe >> nth=0 >> internal:control=enter-frame >> div#slider > span
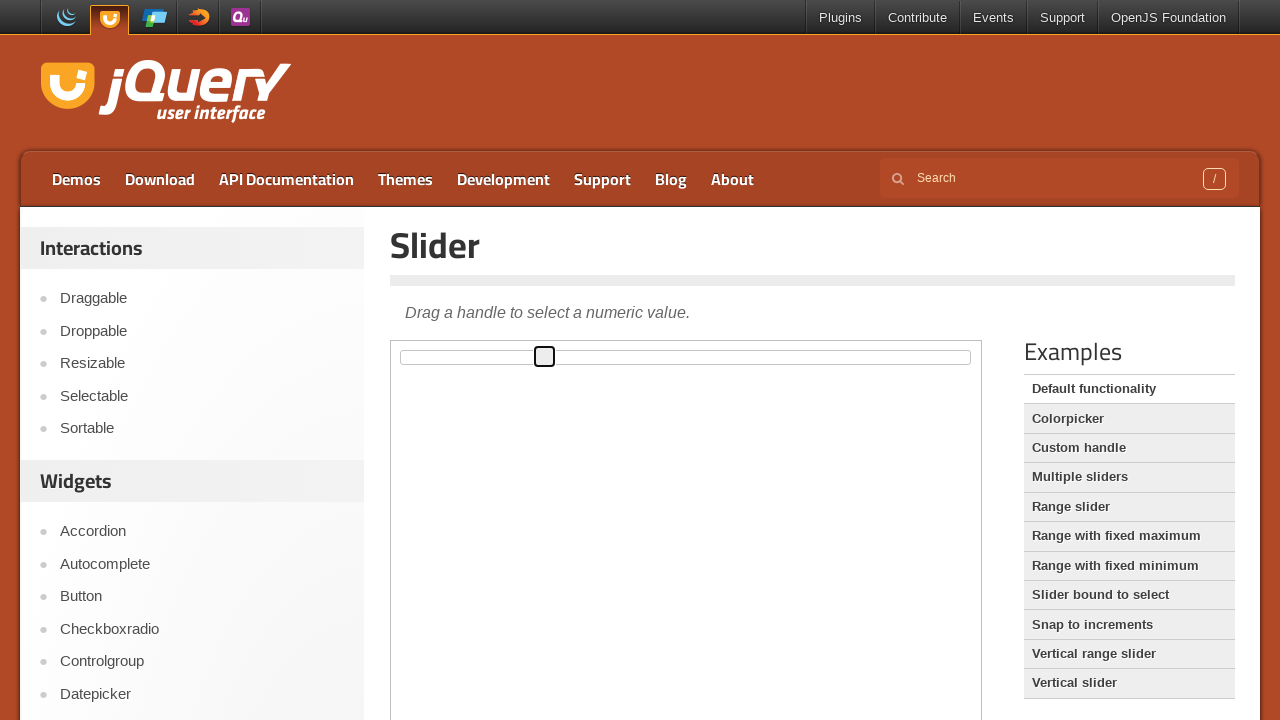

Pressed left arrow key to move slider back (iteration 76/100) on iframe >> nth=0 >> internal:control=enter-frame >> div#slider > span
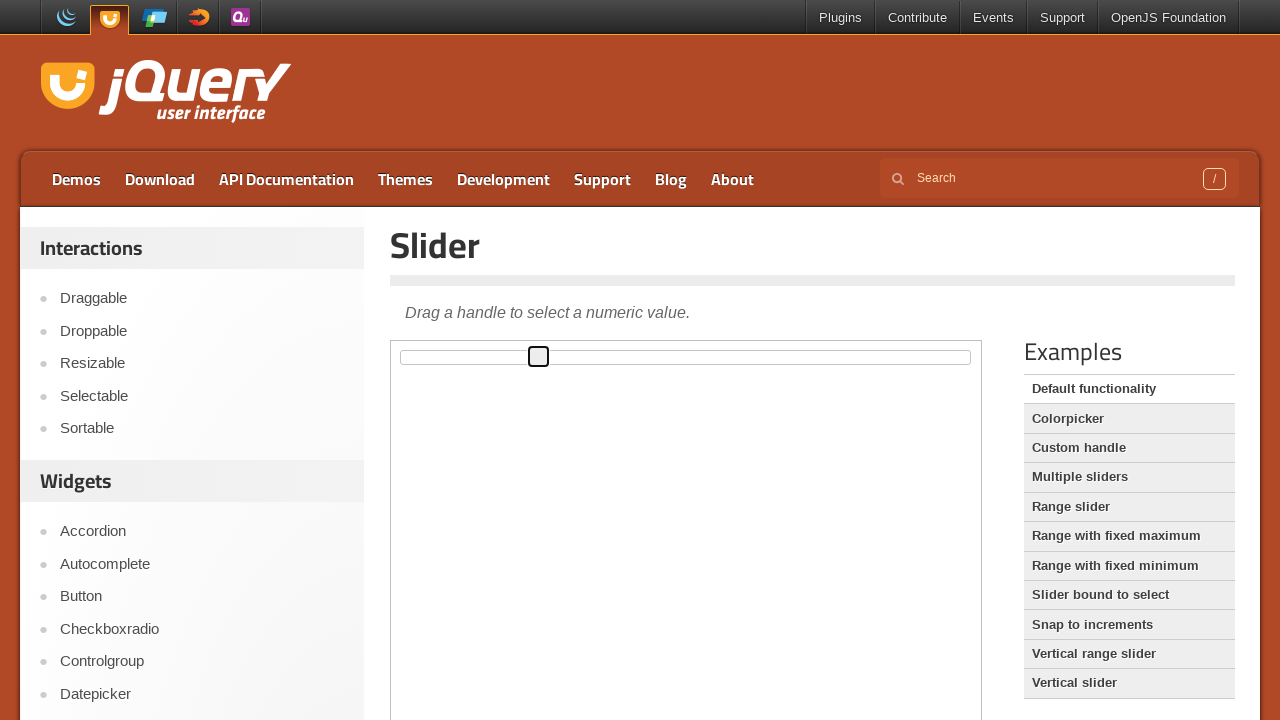

Pressed left arrow key to move slider back (iteration 77/100) on iframe >> nth=0 >> internal:control=enter-frame >> div#slider > span
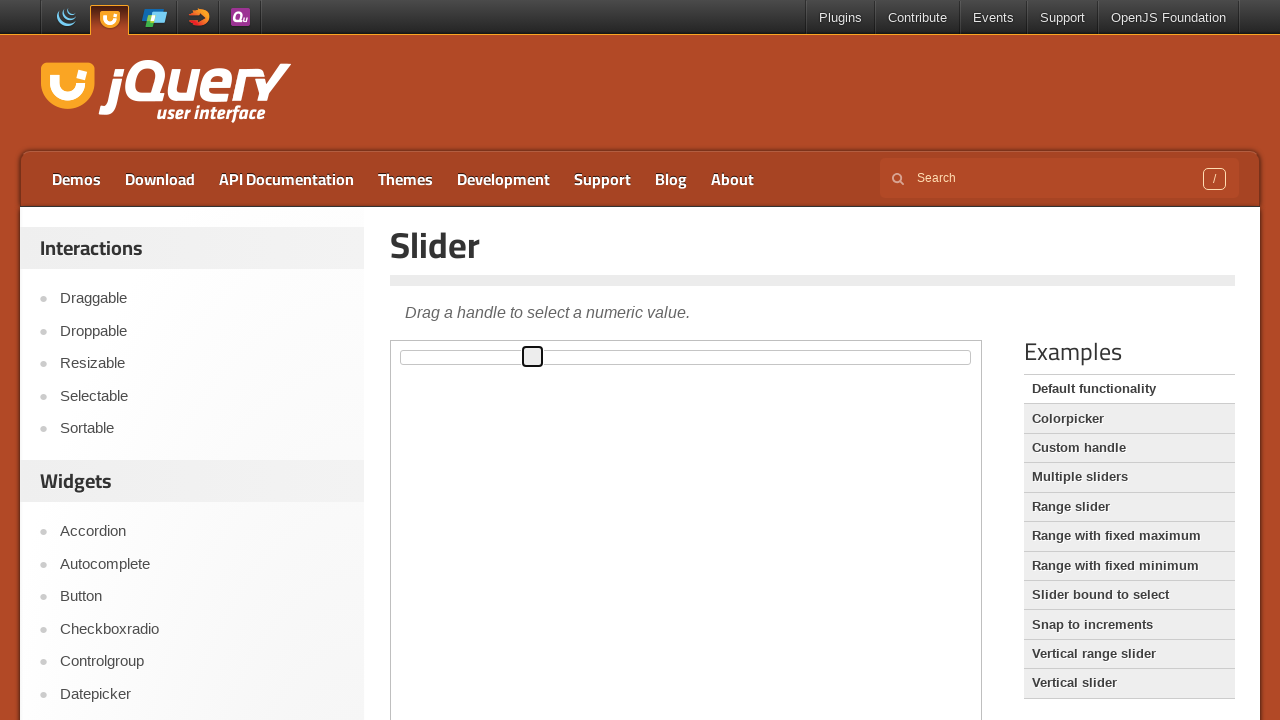

Pressed left arrow key to move slider back (iteration 78/100) on iframe >> nth=0 >> internal:control=enter-frame >> div#slider > span
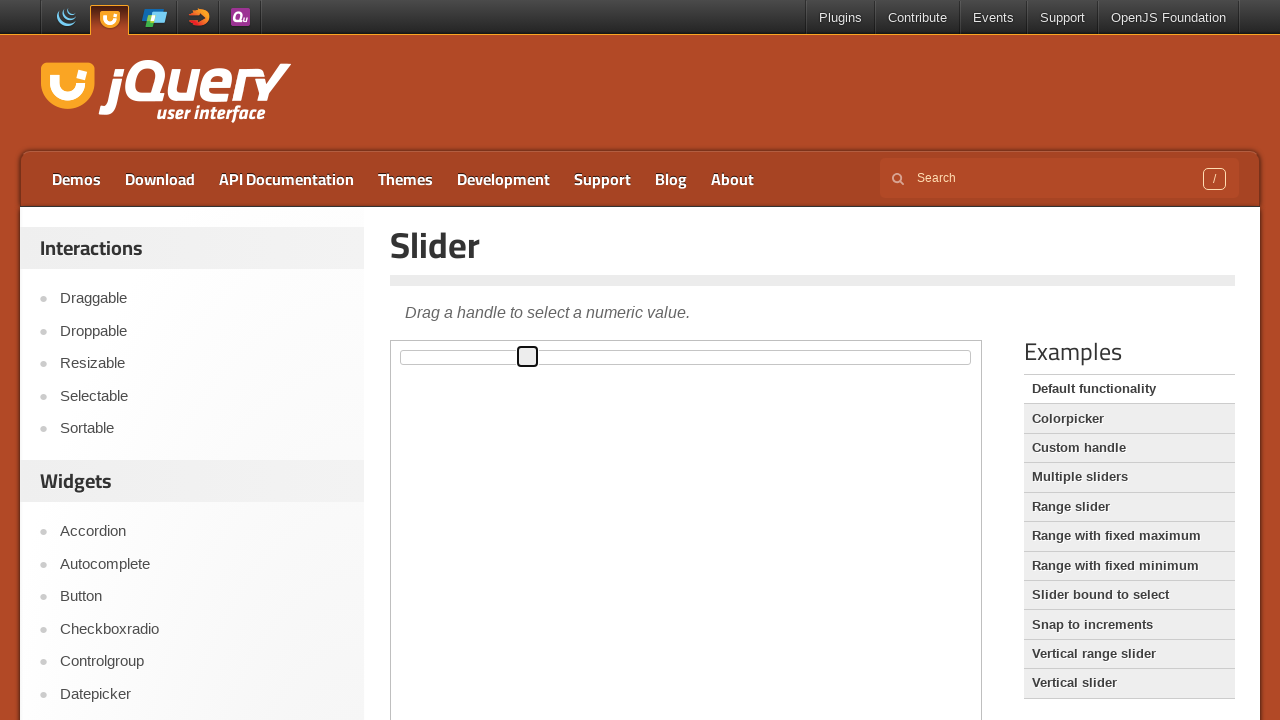

Pressed left arrow key to move slider back (iteration 79/100) on iframe >> nth=0 >> internal:control=enter-frame >> div#slider > span
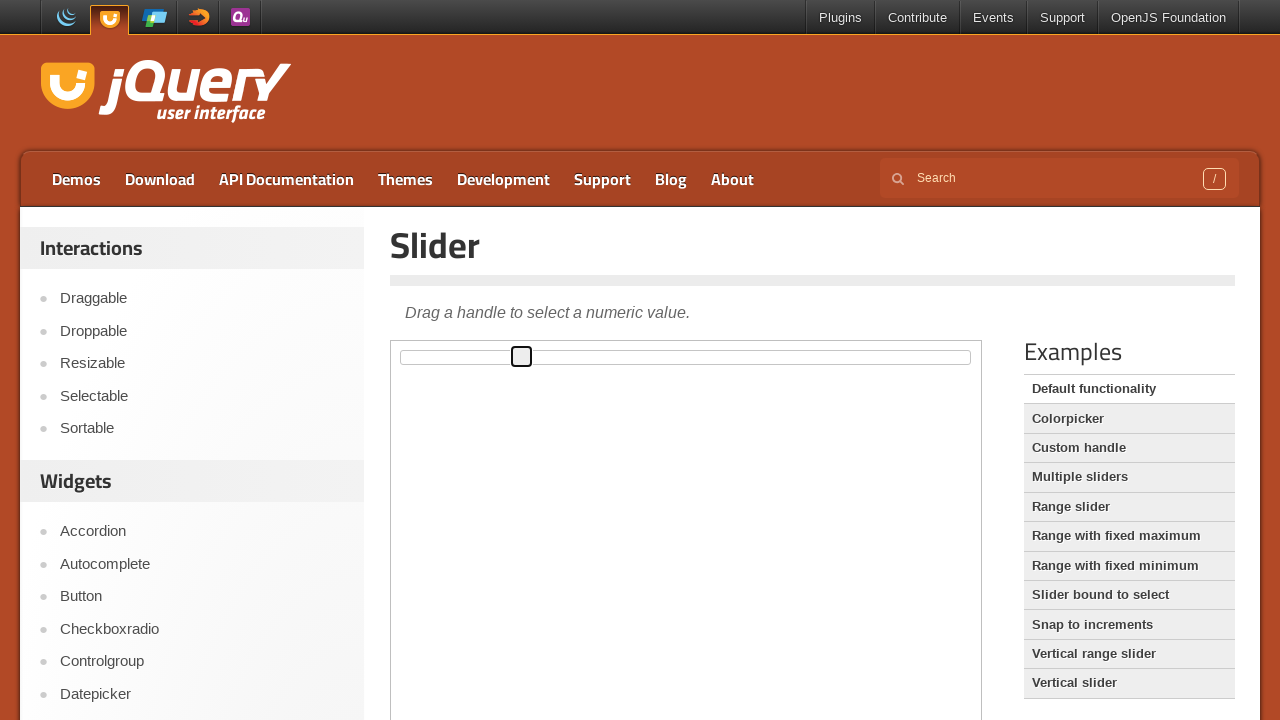

Pressed left arrow key to move slider back (iteration 80/100) on iframe >> nth=0 >> internal:control=enter-frame >> div#slider > span
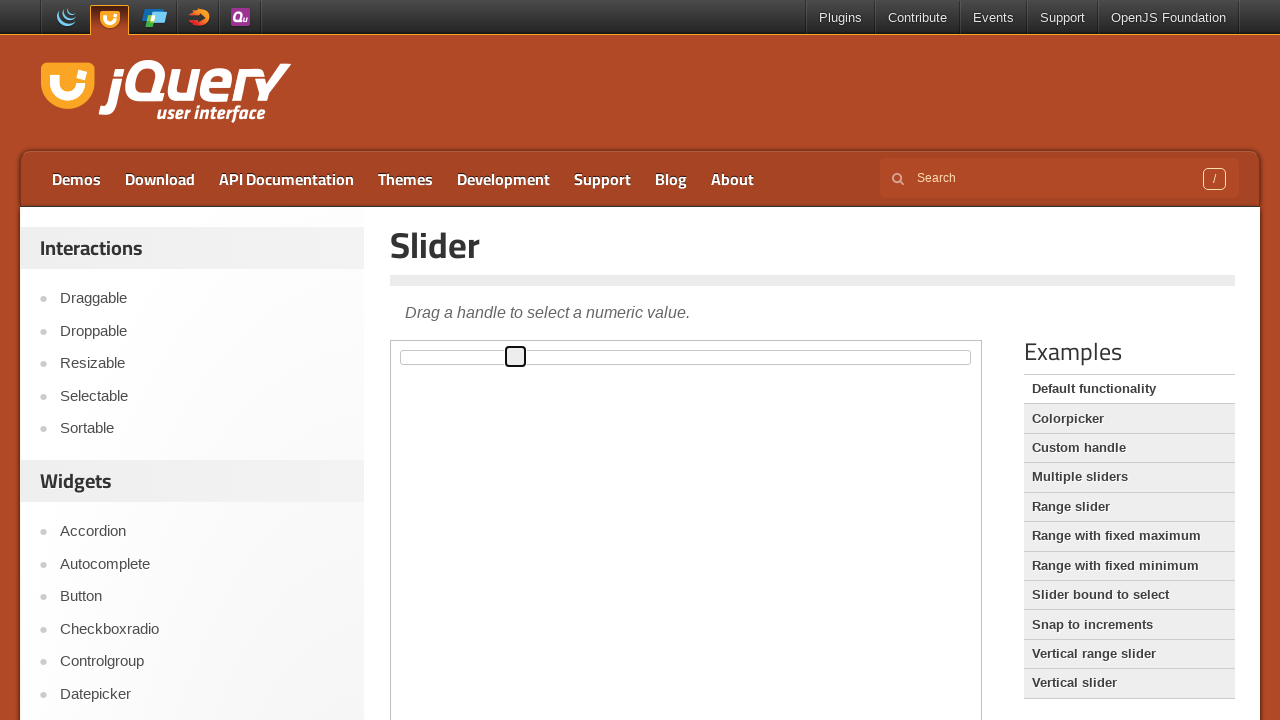

Pressed left arrow key to move slider back (iteration 81/100) on iframe >> nth=0 >> internal:control=enter-frame >> div#slider > span
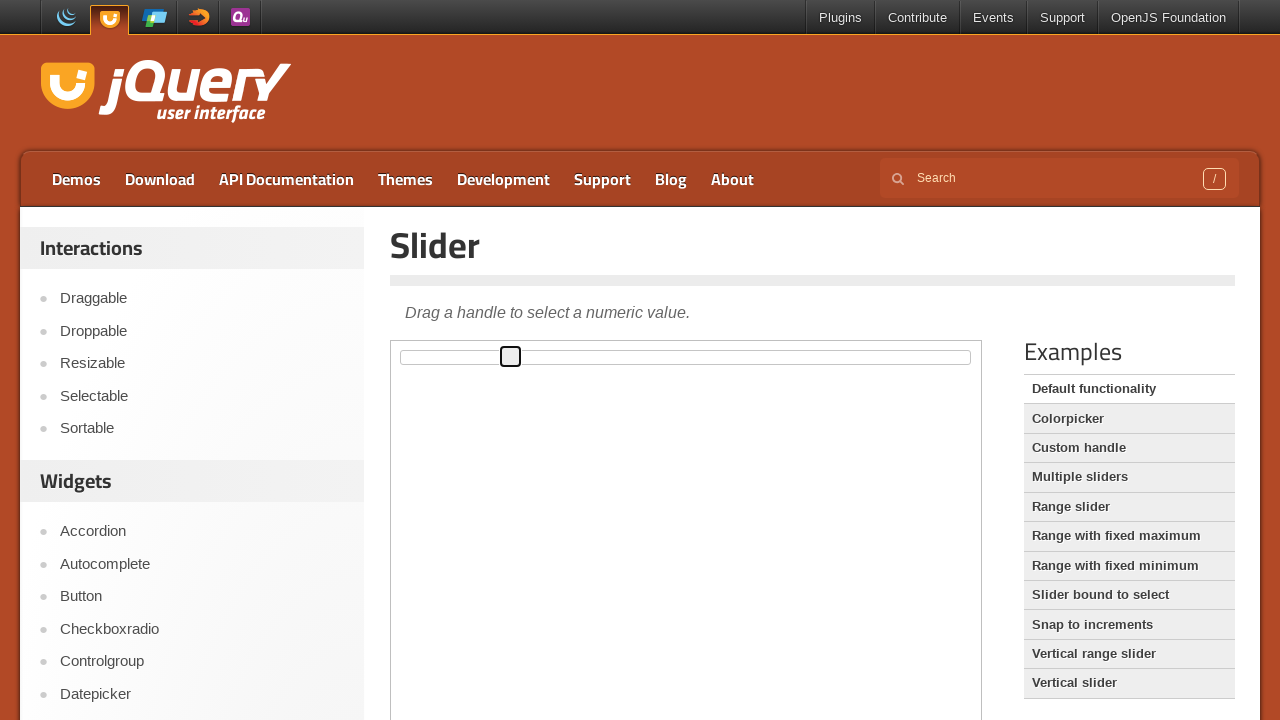

Pressed left arrow key to move slider back (iteration 82/100) on iframe >> nth=0 >> internal:control=enter-frame >> div#slider > span
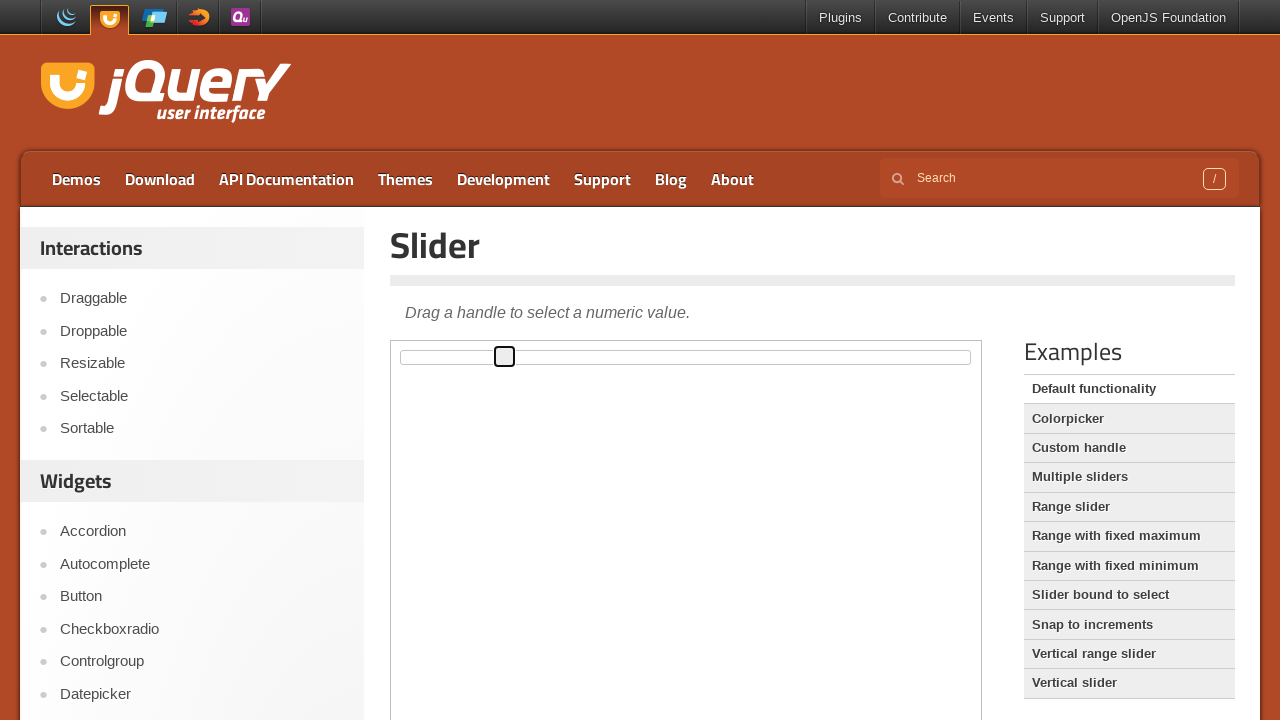

Pressed left arrow key to move slider back (iteration 83/100) on iframe >> nth=0 >> internal:control=enter-frame >> div#slider > span
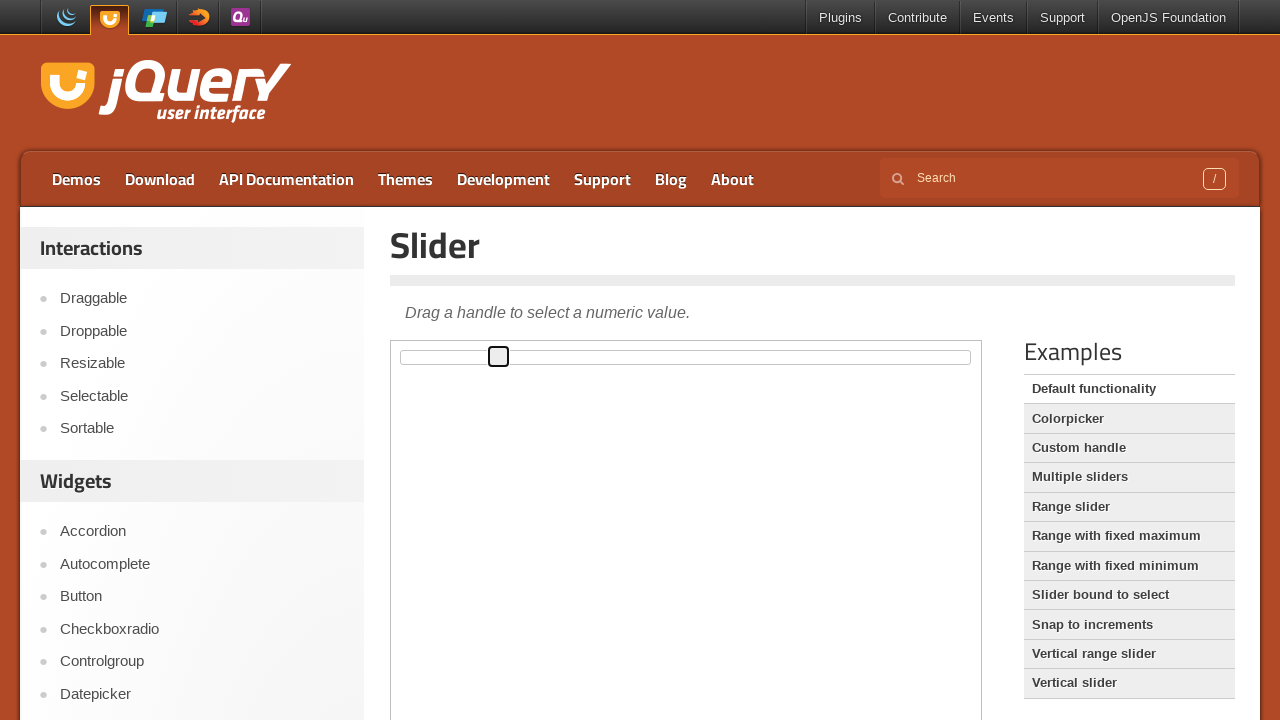

Pressed left arrow key to move slider back (iteration 84/100) on iframe >> nth=0 >> internal:control=enter-frame >> div#slider > span
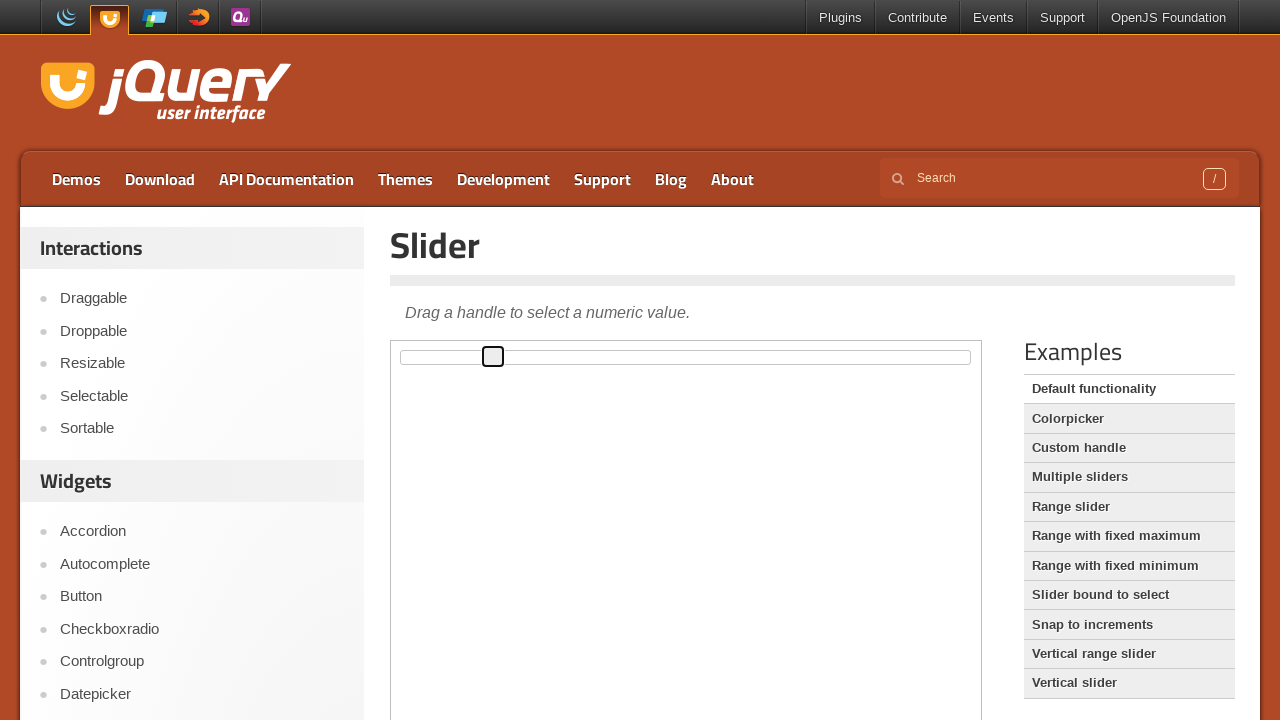

Pressed left arrow key to move slider back (iteration 85/100) on iframe >> nth=0 >> internal:control=enter-frame >> div#slider > span
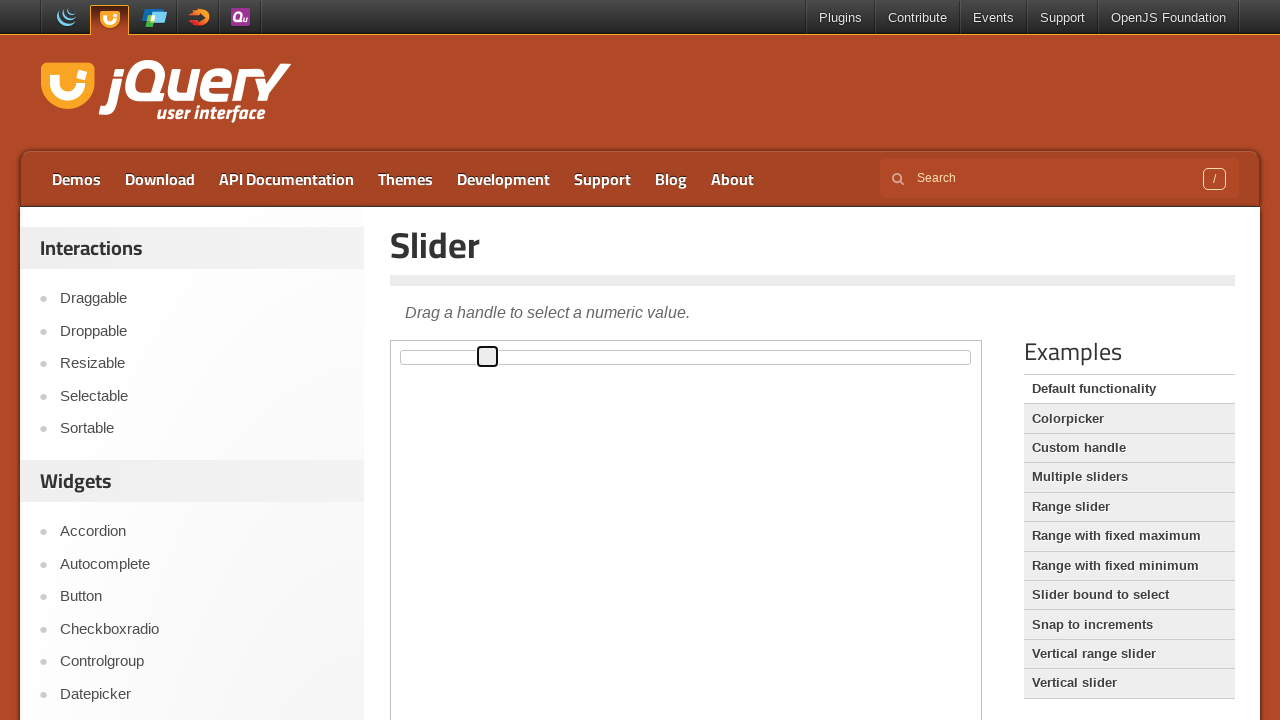

Pressed left arrow key to move slider back (iteration 86/100) on iframe >> nth=0 >> internal:control=enter-frame >> div#slider > span
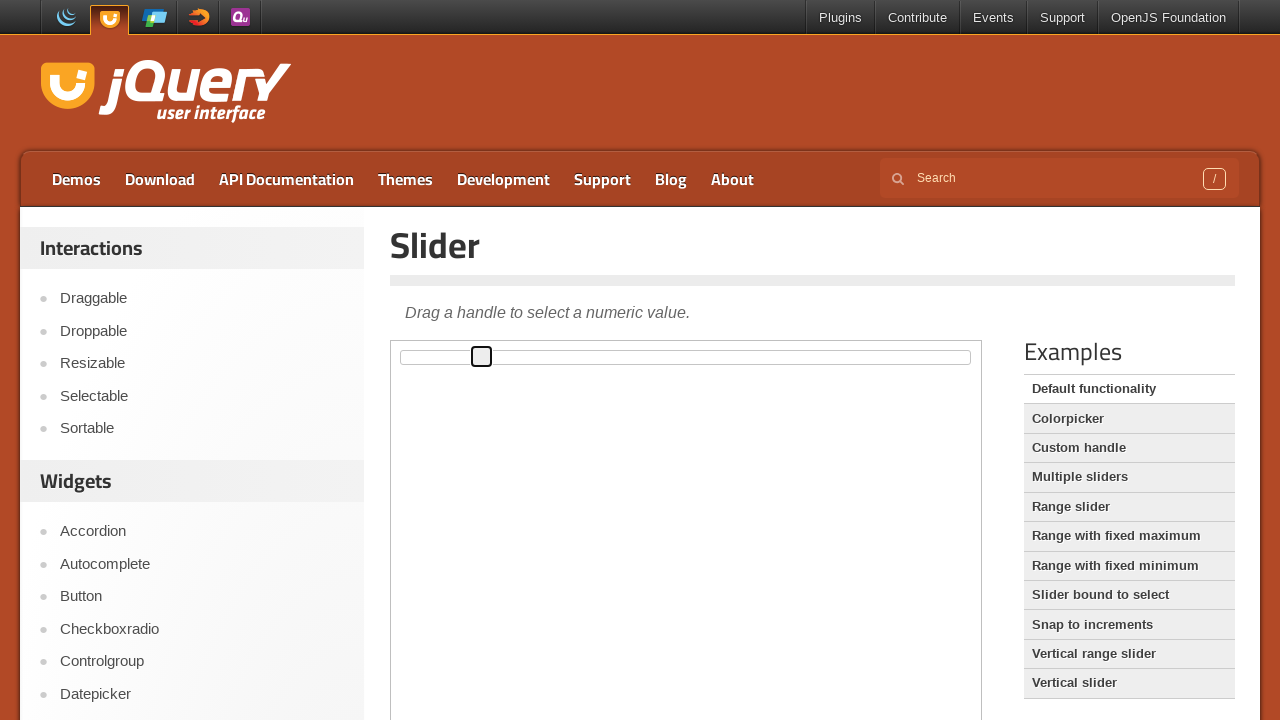

Pressed left arrow key to move slider back (iteration 87/100) on iframe >> nth=0 >> internal:control=enter-frame >> div#slider > span
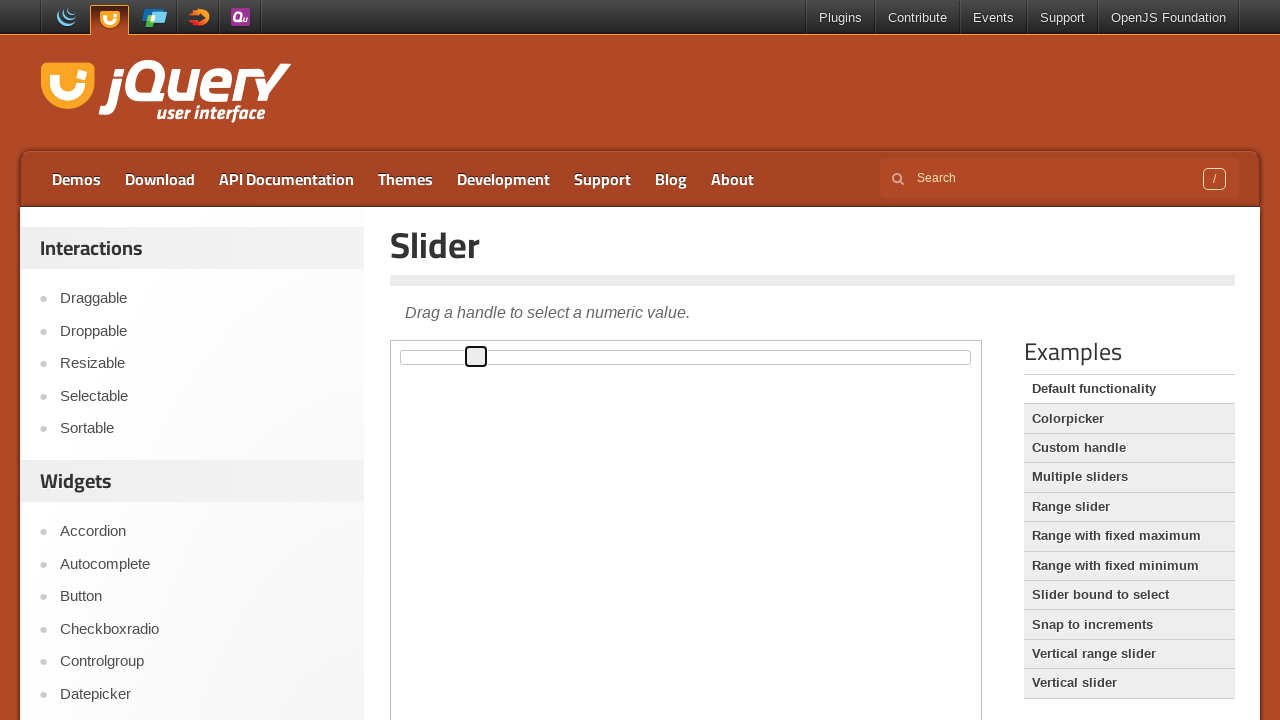

Pressed left arrow key to move slider back (iteration 88/100) on iframe >> nth=0 >> internal:control=enter-frame >> div#slider > span
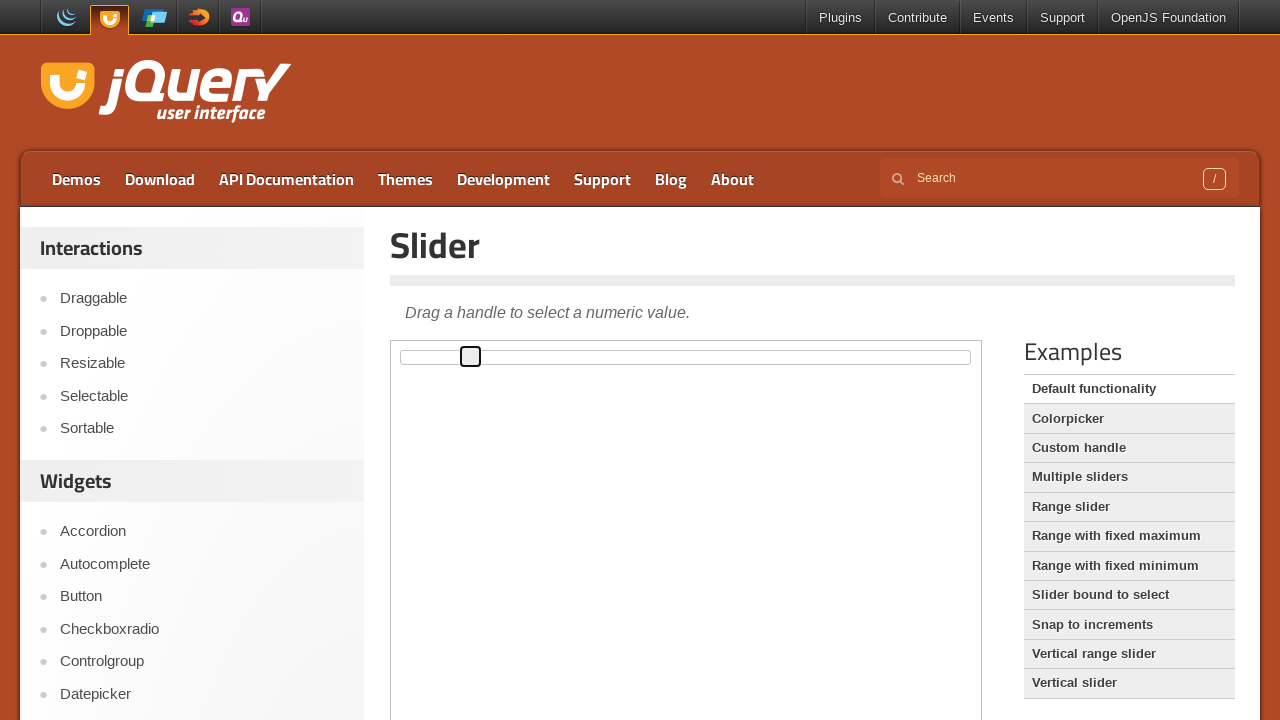

Pressed left arrow key to move slider back (iteration 89/100) on iframe >> nth=0 >> internal:control=enter-frame >> div#slider > span
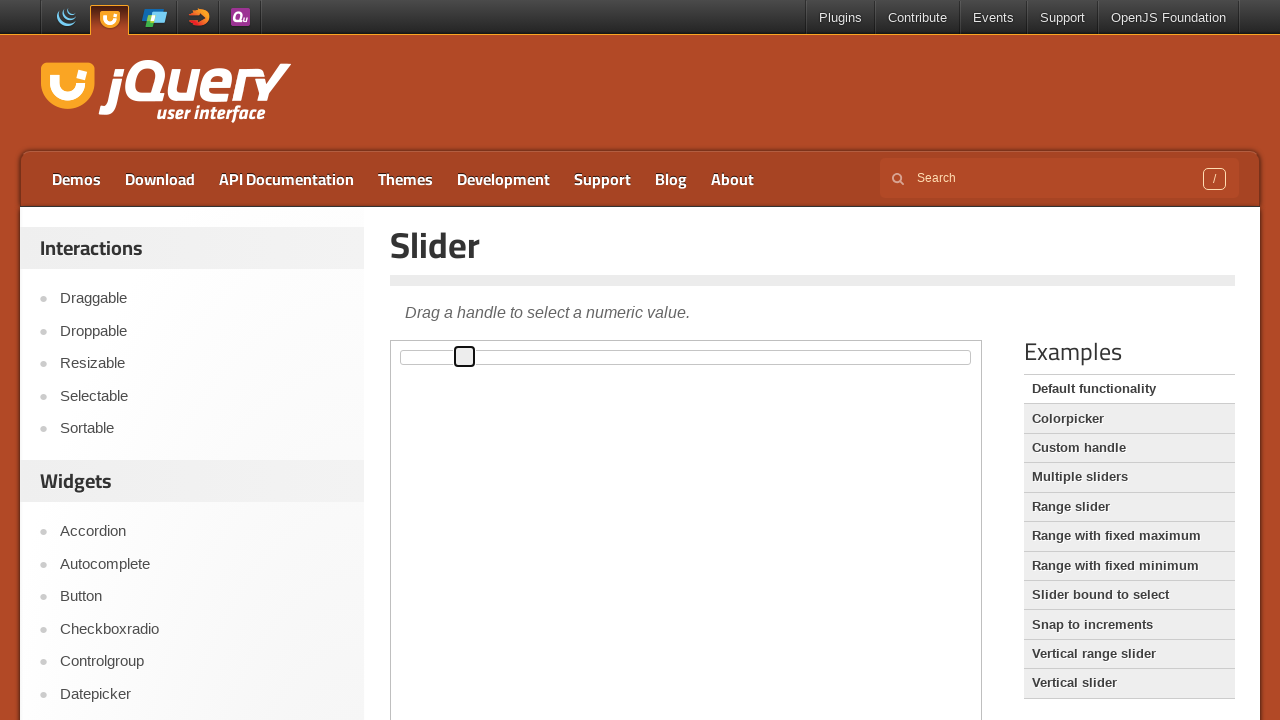

Pressed left arrow key to move slider back (iteration 90/100) on iframe >> nth=0 >> internal:control=enter-frame >> div#slider > span
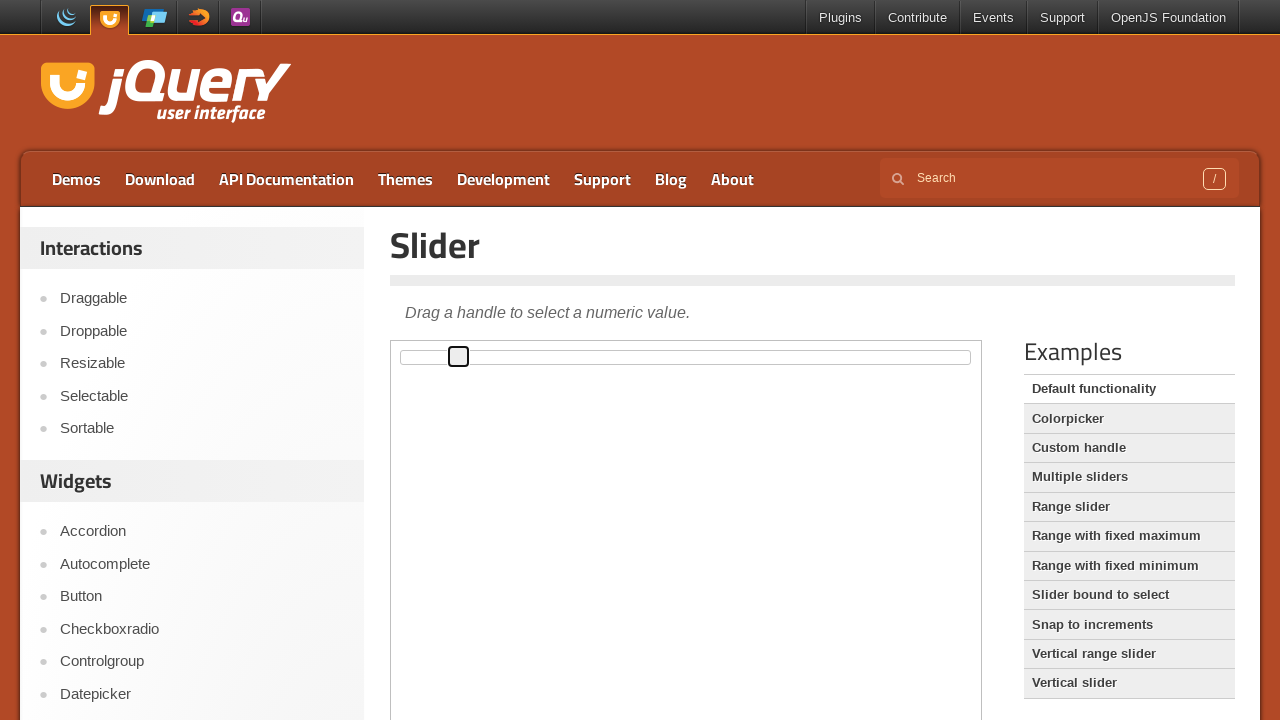

Pressed left arrow key to move slider back (iteration 91/100) on iframe >> nth=0 >> internal:control=enter-frame >> div#slider > span
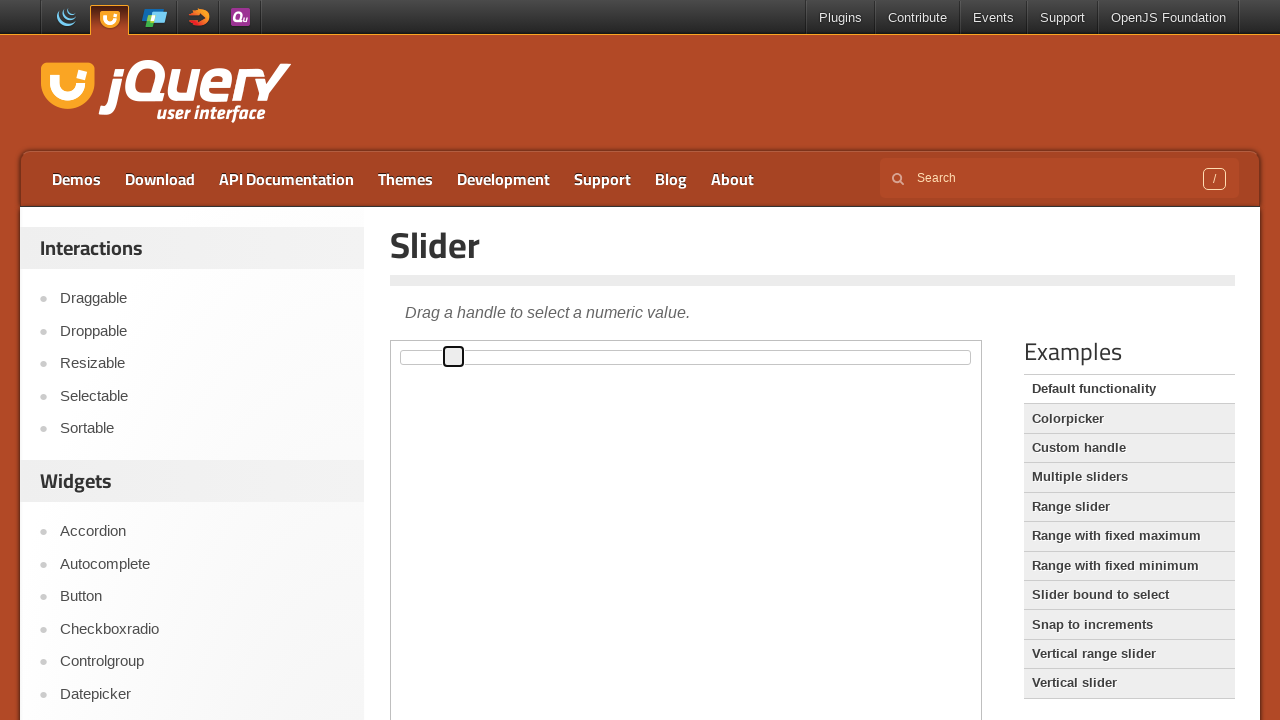

Pressed left arrow key to move slider back (iteration 92/100) on iframe >> nth=0 >> internal:control=enter-frame >> div#slider > span
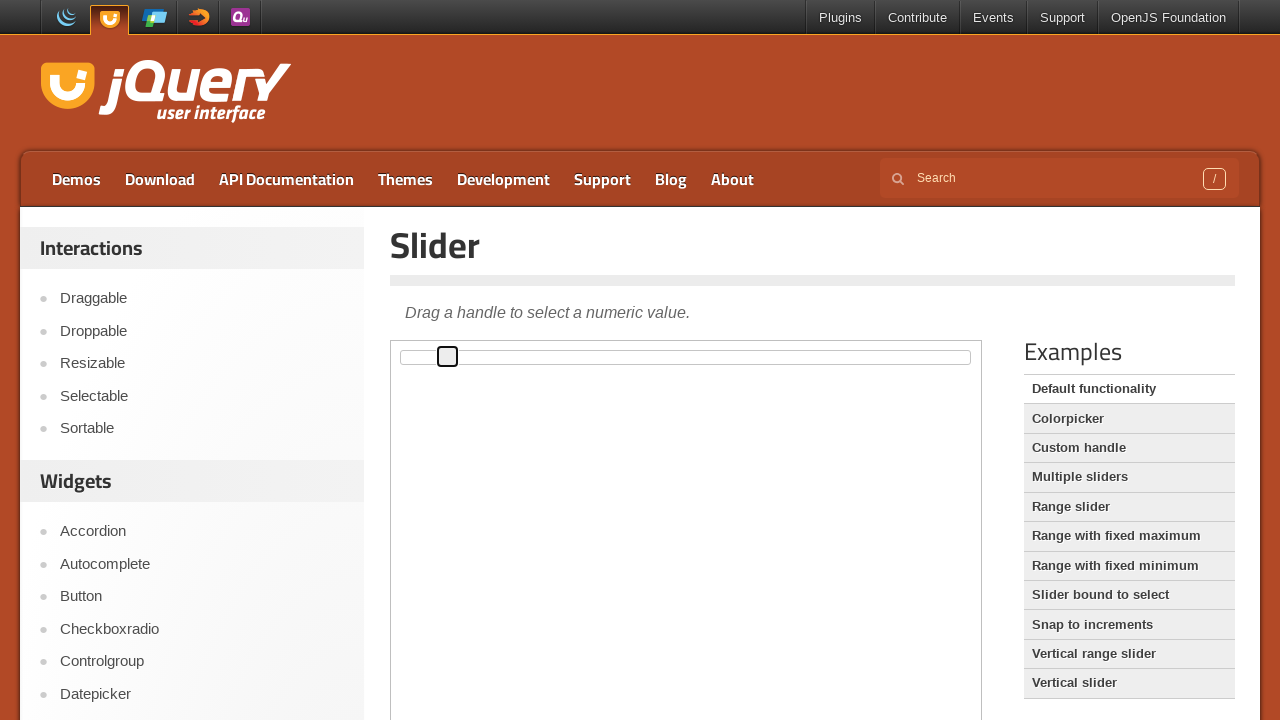

Pressed left arrow key to move slider back (iteration 93/100) on iframe >> nth=0 >> internal:control=enter-frame >> div#slider > span
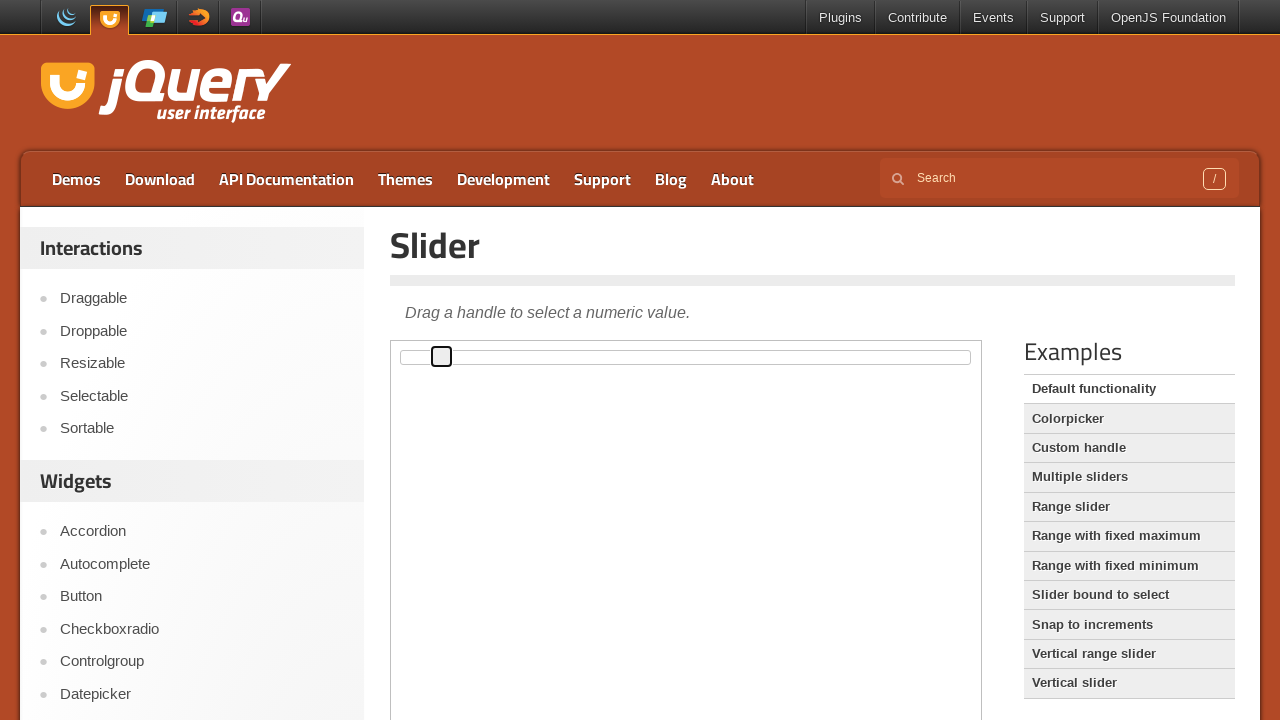

Pressed left arrow key to move slider back (iteration 94/100) on iframe >> nth=0 >> internal:control=enter-frame >> div#slider > span
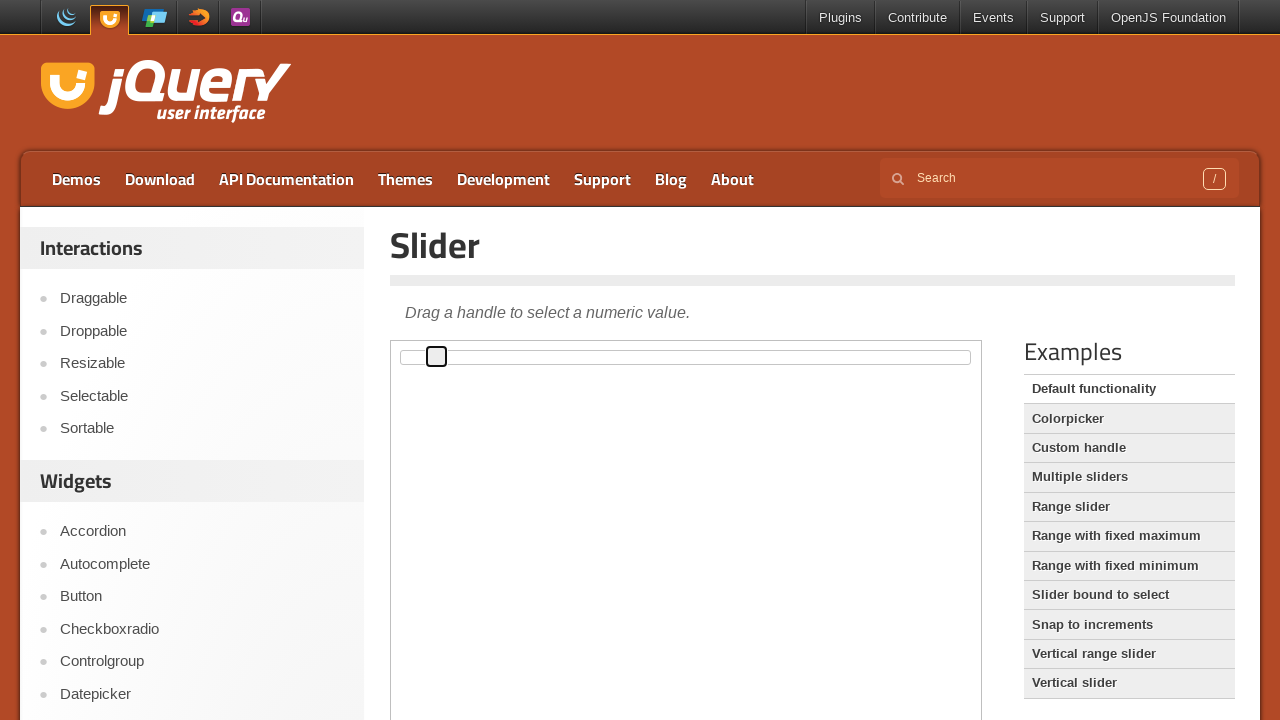

Pressed left arrow key to move slider back (iteration 95/100) on iframe >> nth=0 >> internal:control=enter-frame >> div#slider > span
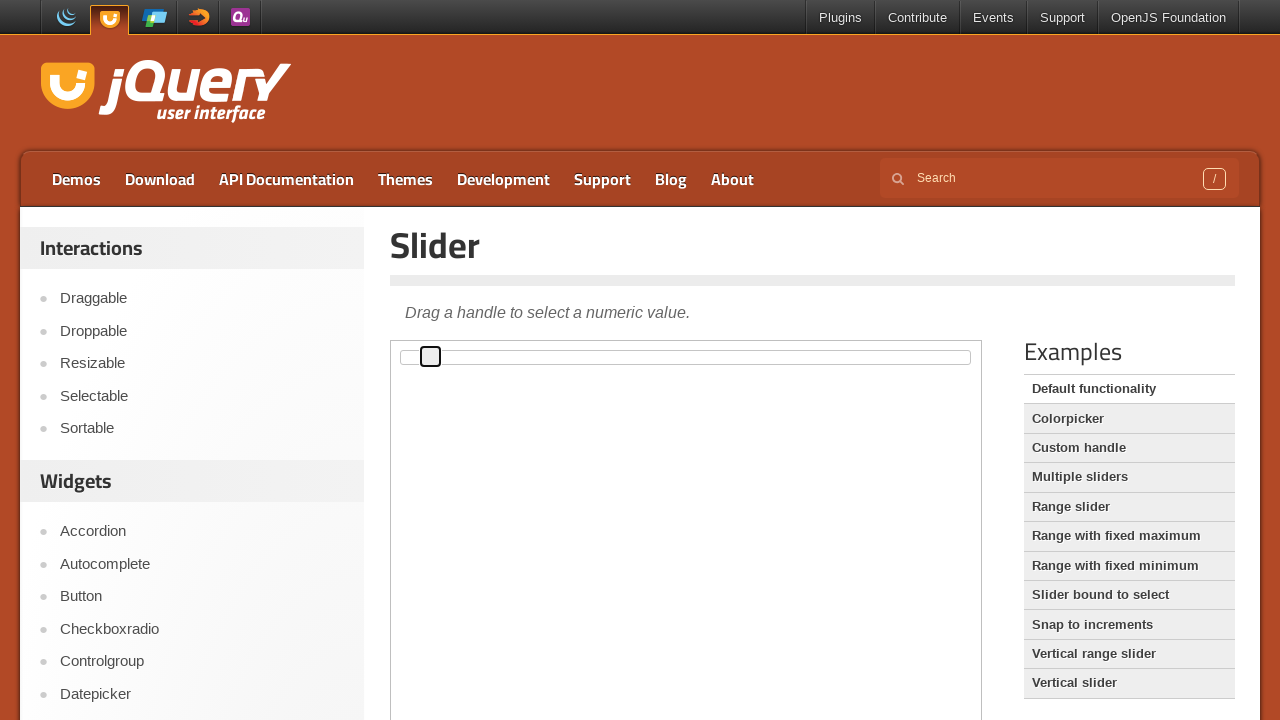

Pressed left arrow key to move slider back (iteration 96/100) on iframe >> nth=0 >> internal:control=enter-frame >> div#slider > span
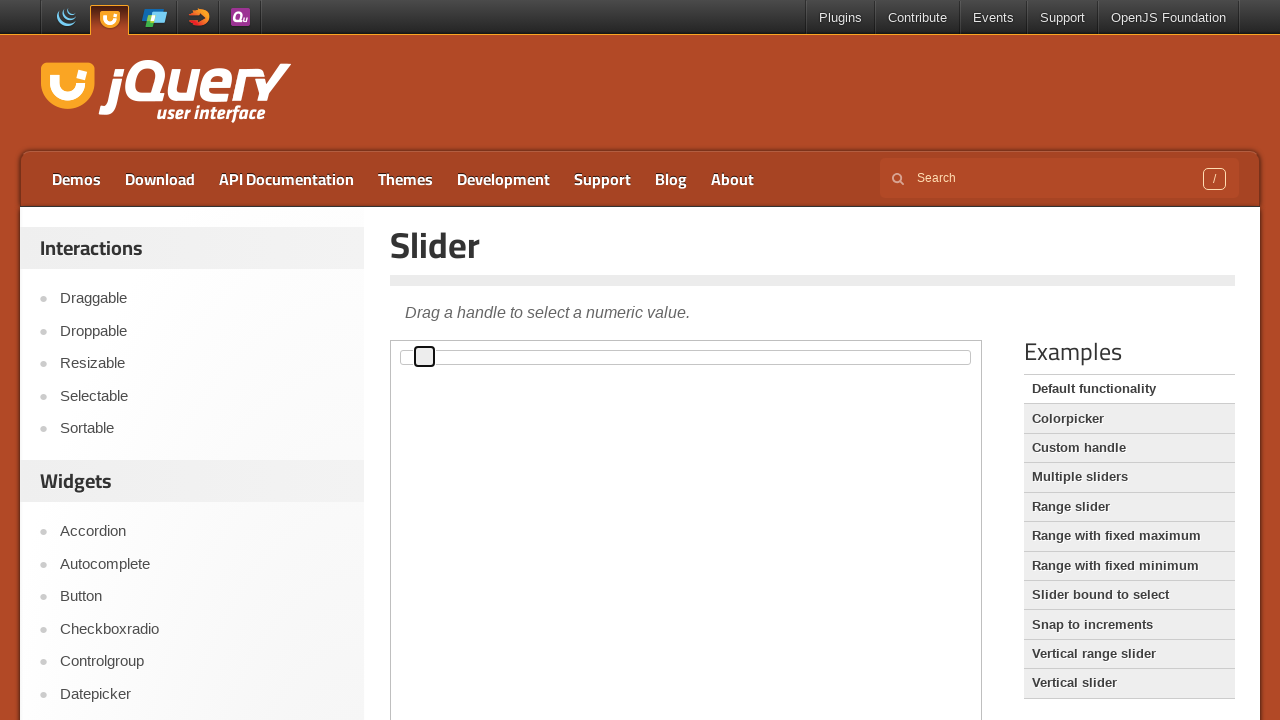

Pressed left arrow key to move slider back (iteration 97/100) on iframe >> nth=0 >> internal:control=enter-frame >> div#slider > span
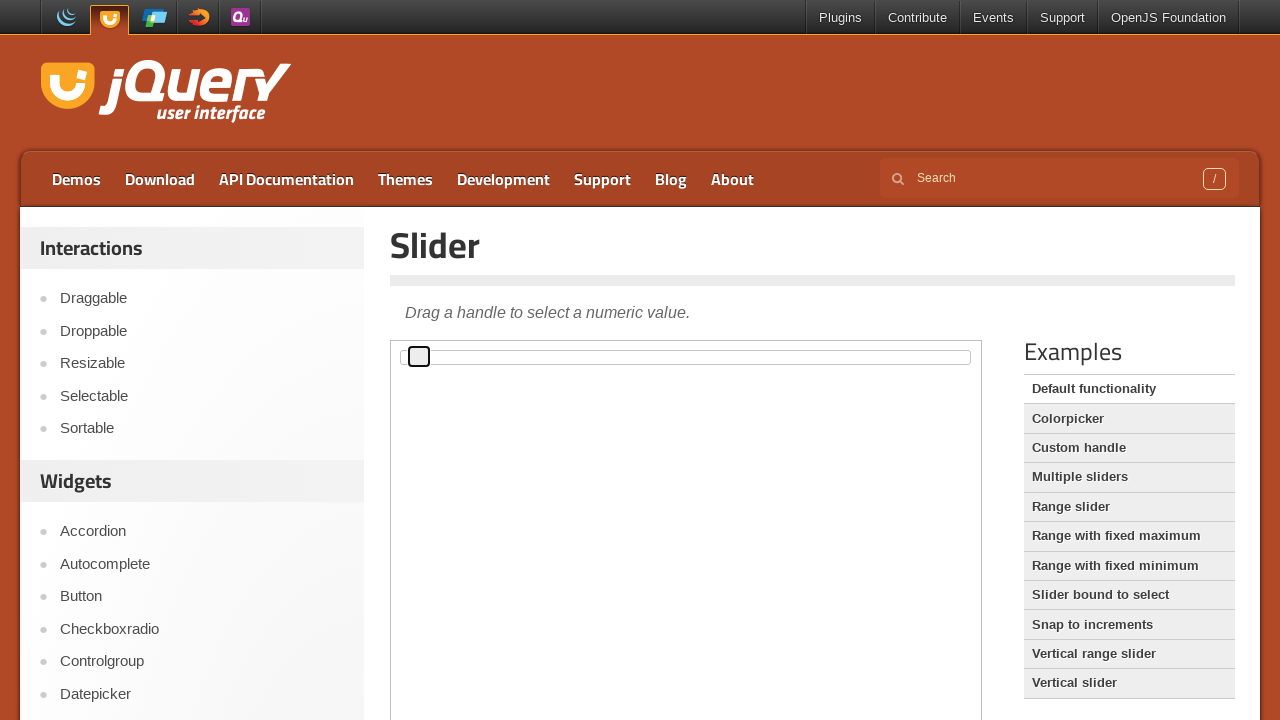

Pressed left arrow key to move slider back (iteration 98/100) on iframe >> nth=0 >> internal:control=enter-frame >> div#slider > span
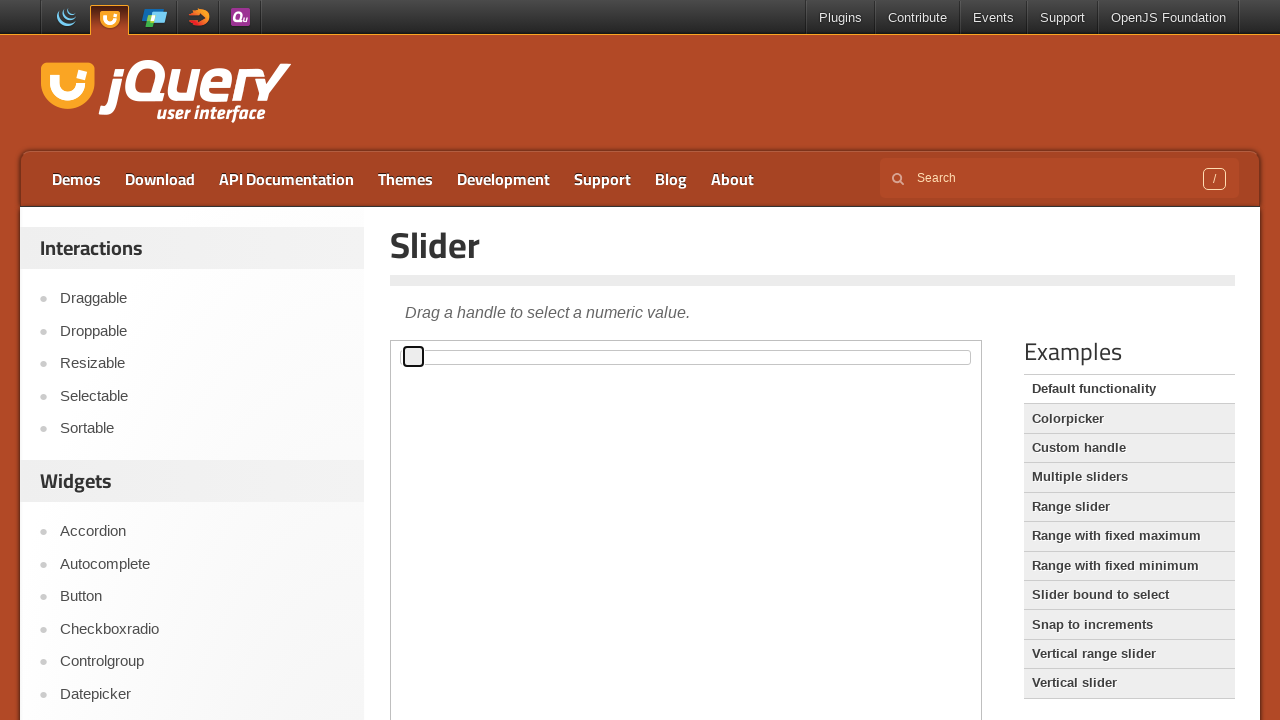

Pressed left arrow key to move slider back (iteration 99/100) on iframe >> nth=0 >> internal:control=enter-frame >> div#slider > span
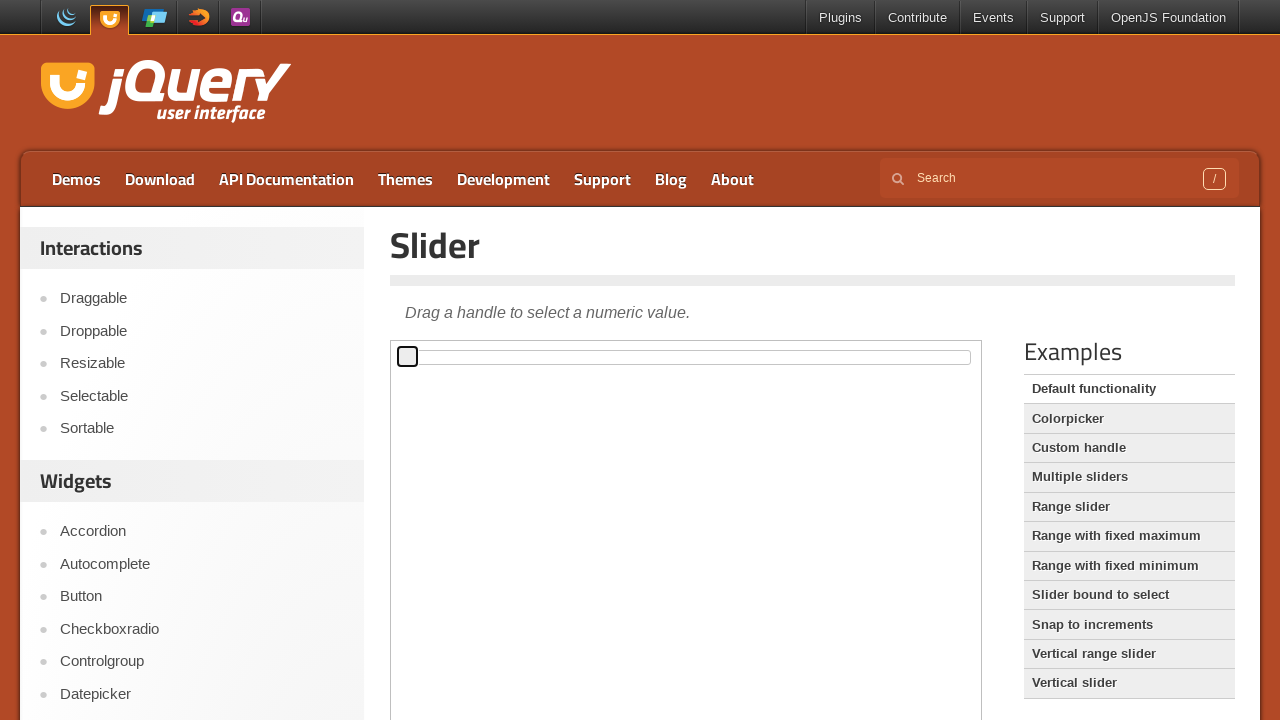

Pressed left arrow key to move slider back (iteration 100/100) on iframe >> nth=0 >> internal:control=enter-frame >> div#slider > span
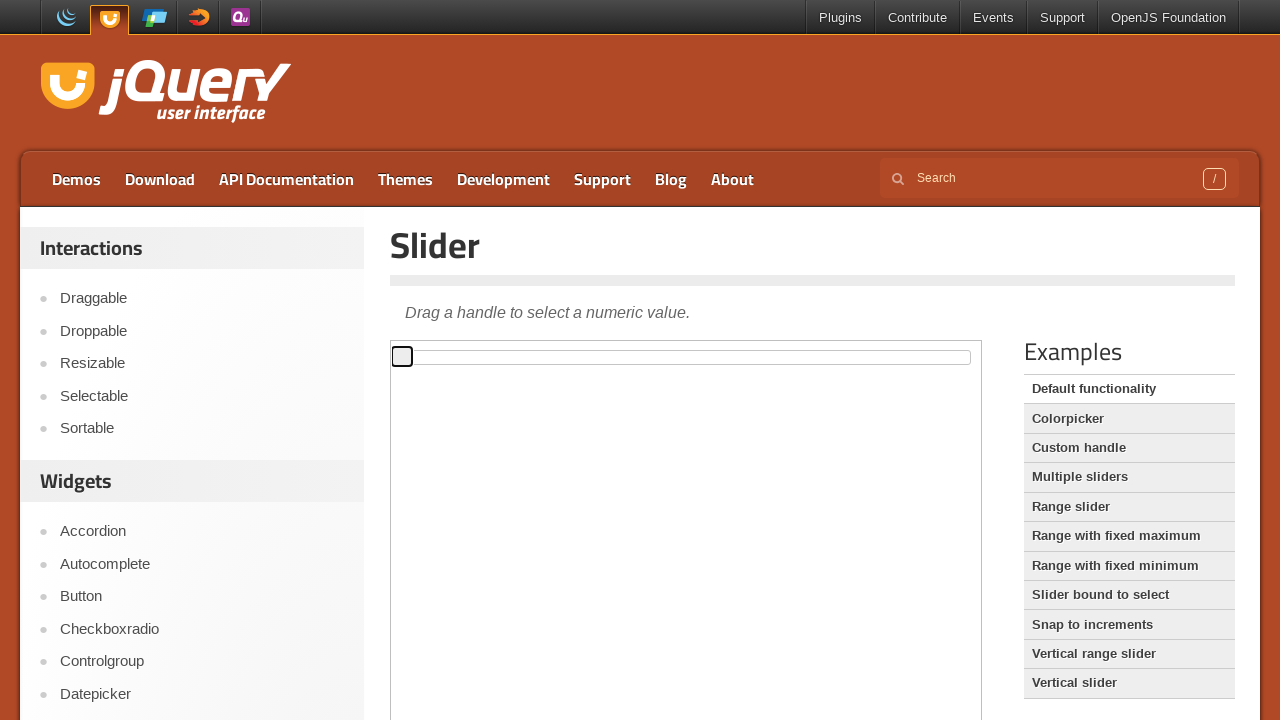

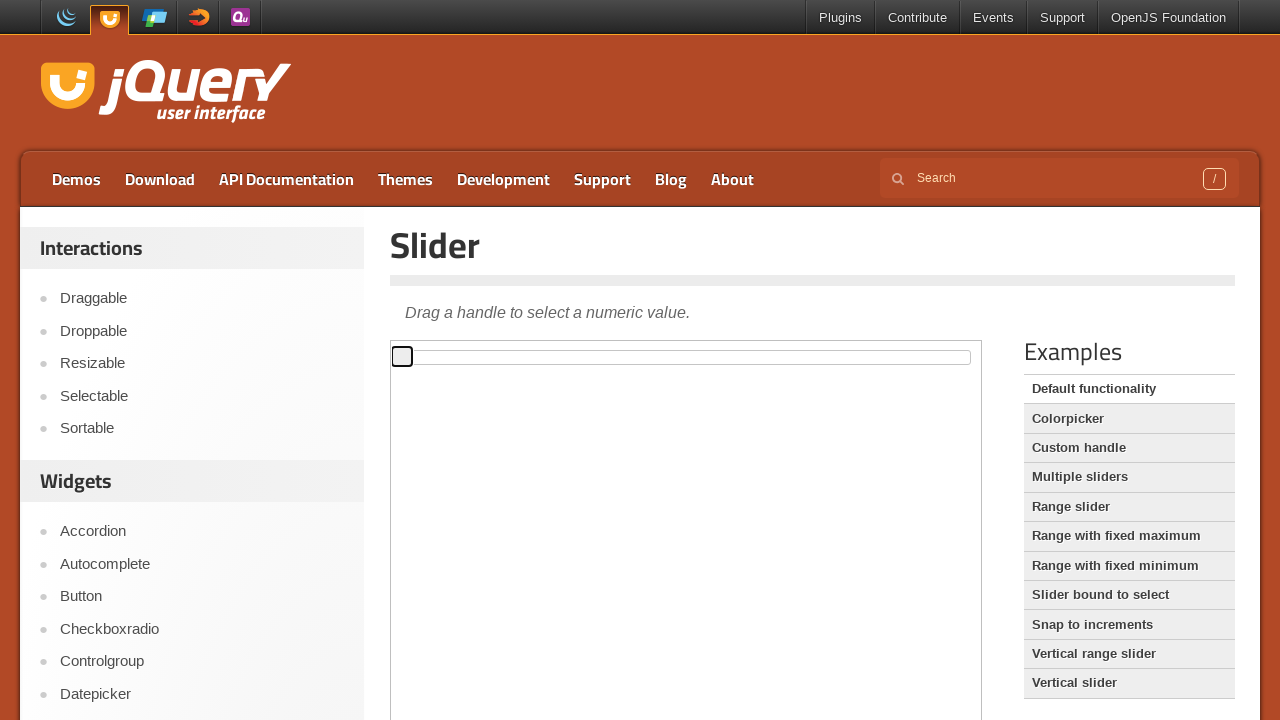